Automates playing the 2048 game by sending a sequence of arrow key presses (UP, RIGHT, DOWN, LEFT) repeatedly in a loop to move tiles around the game board.

Starting URL: https://gabrielecirulli.github.io/2048/

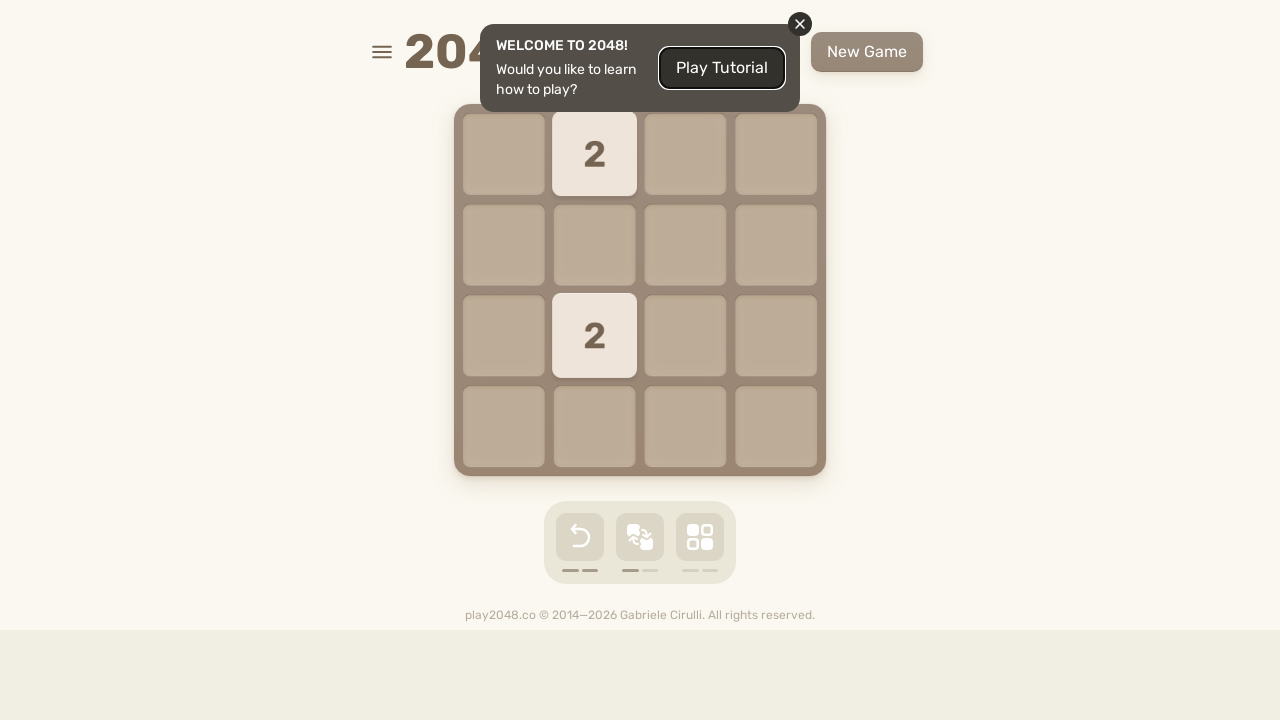

Navigated to 2048 game URL
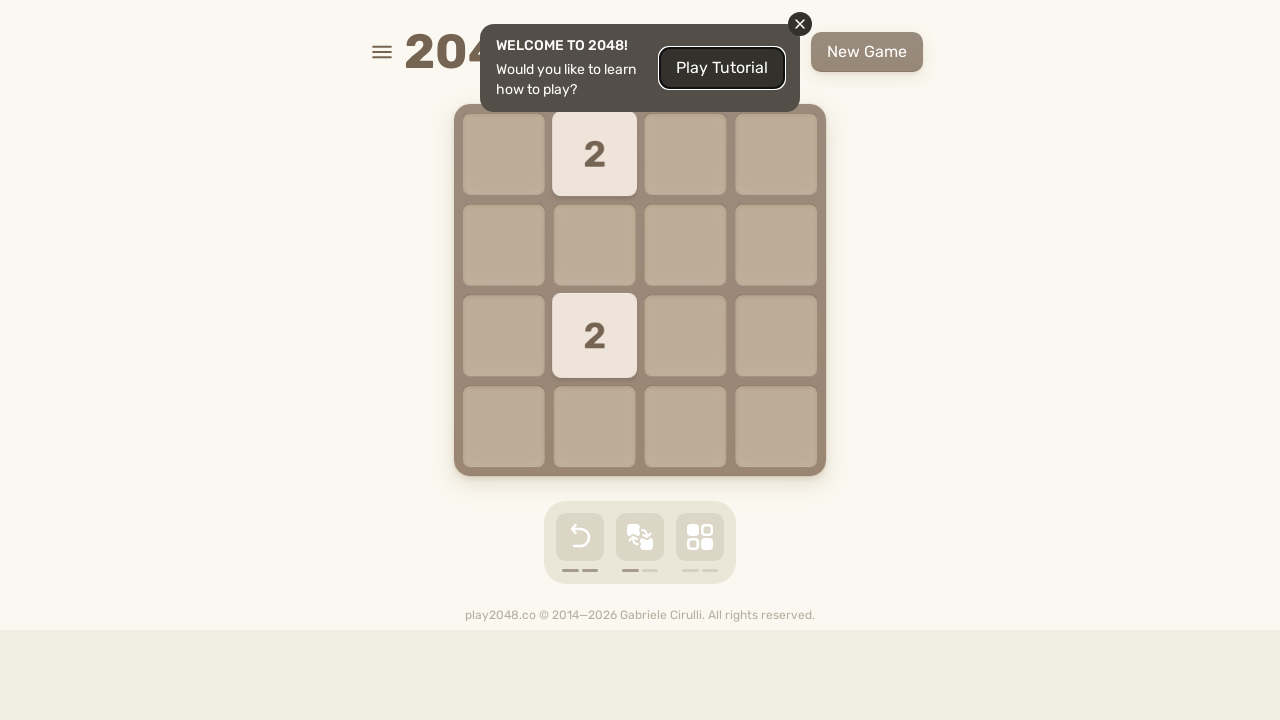

Pressed ArrowUp to move tiles up on html
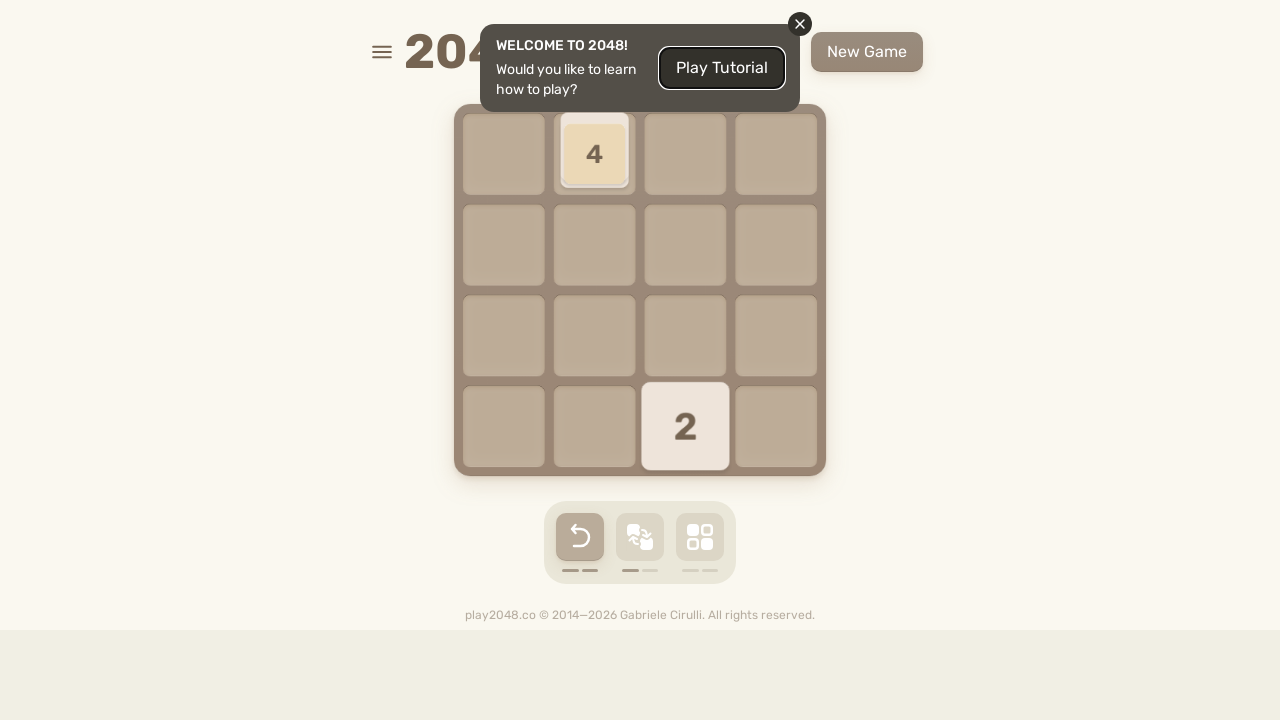

Pressed ArrowRight to move tiles right on html
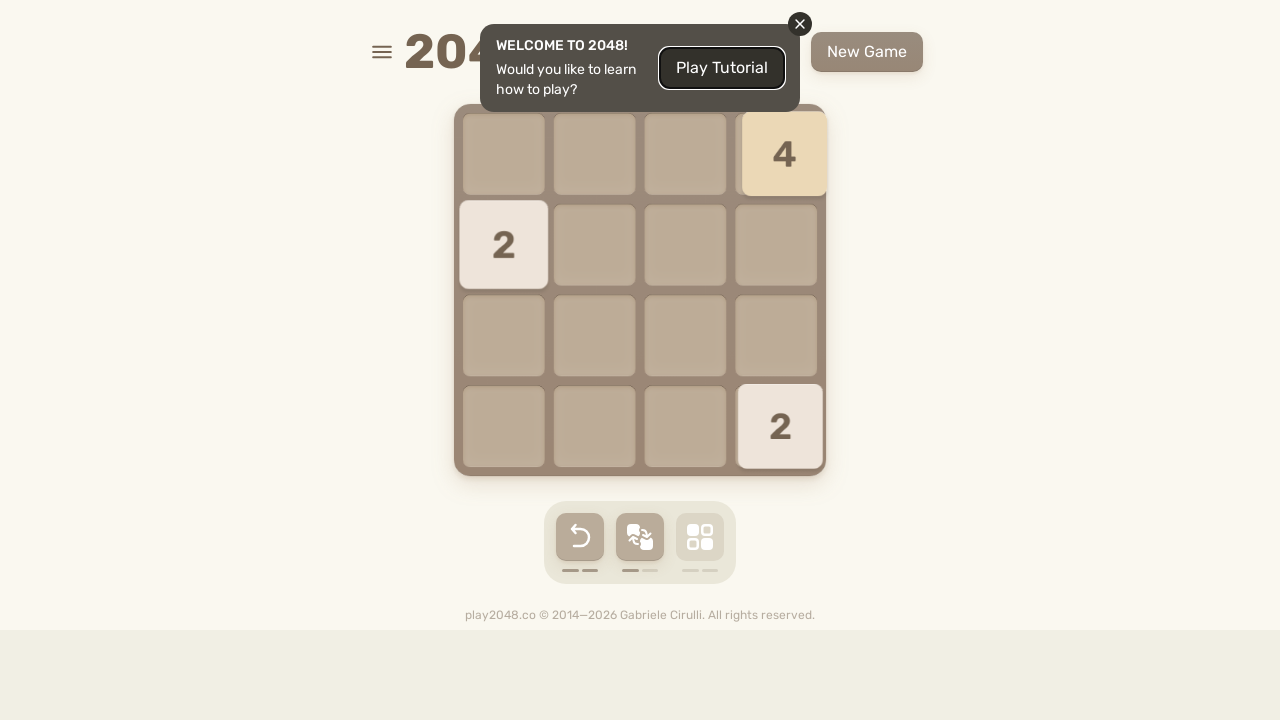

Pressed ArrowDown to move tiles down on html
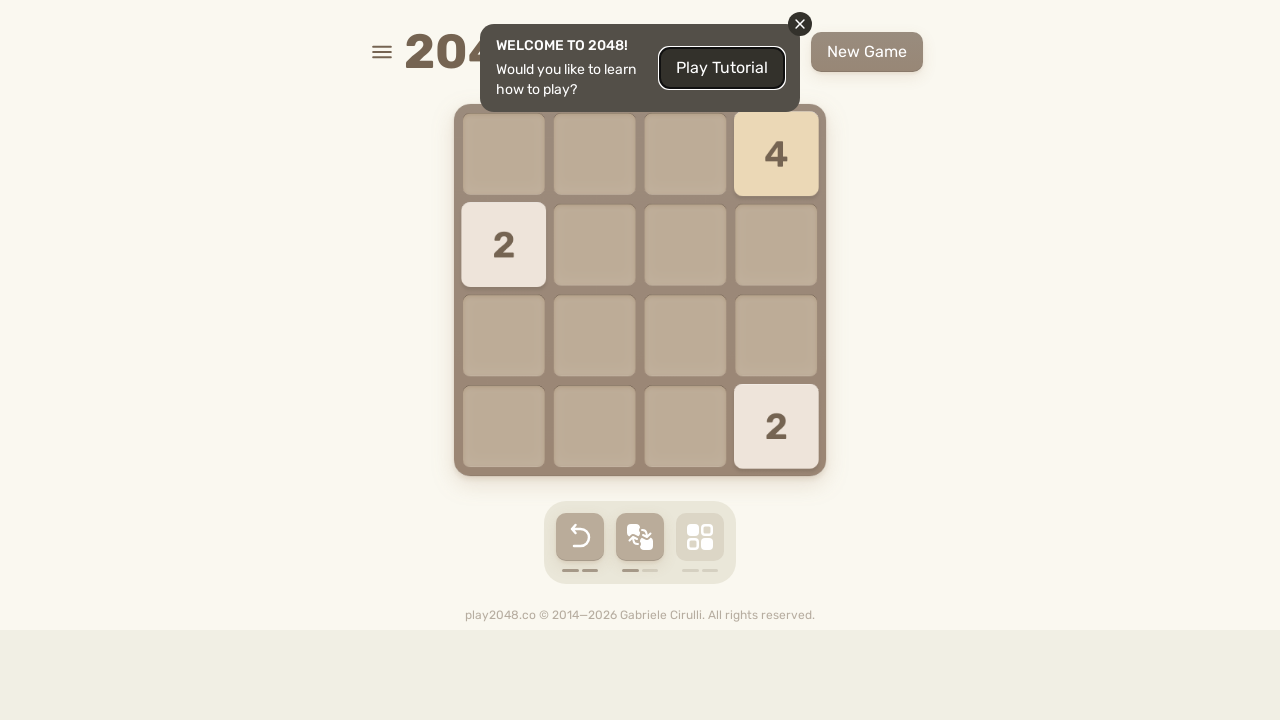

Pressed ArrowLeft to move tiles left on html
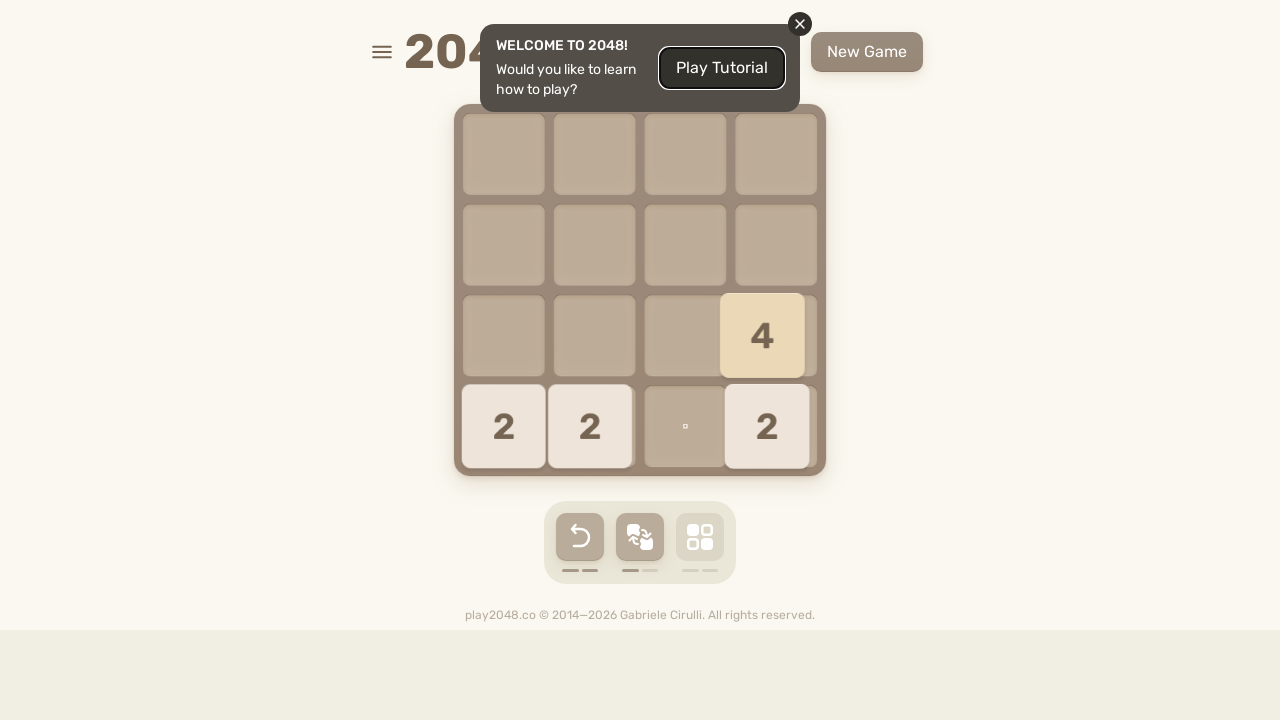

Pressed ArrowUp to move tiles up on html
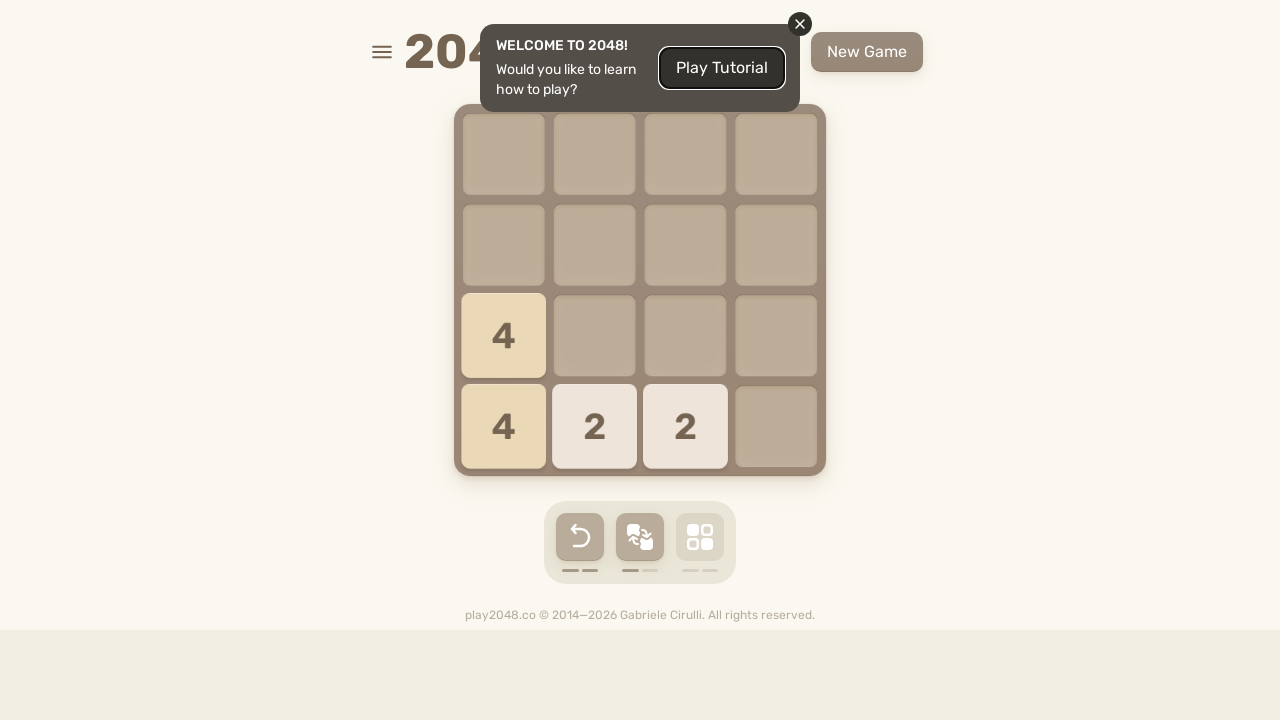

Pressed ArrowRight to move tiles right on html
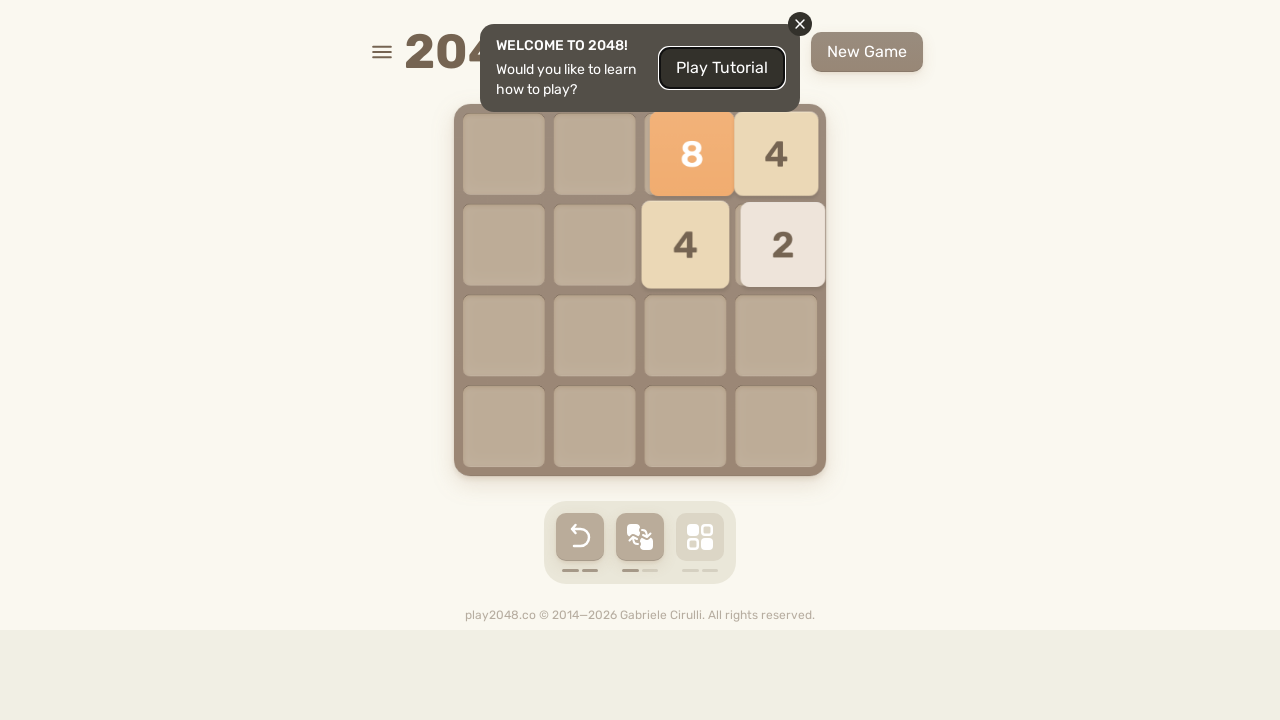

Pressed ArrowDown to move tiles down on html
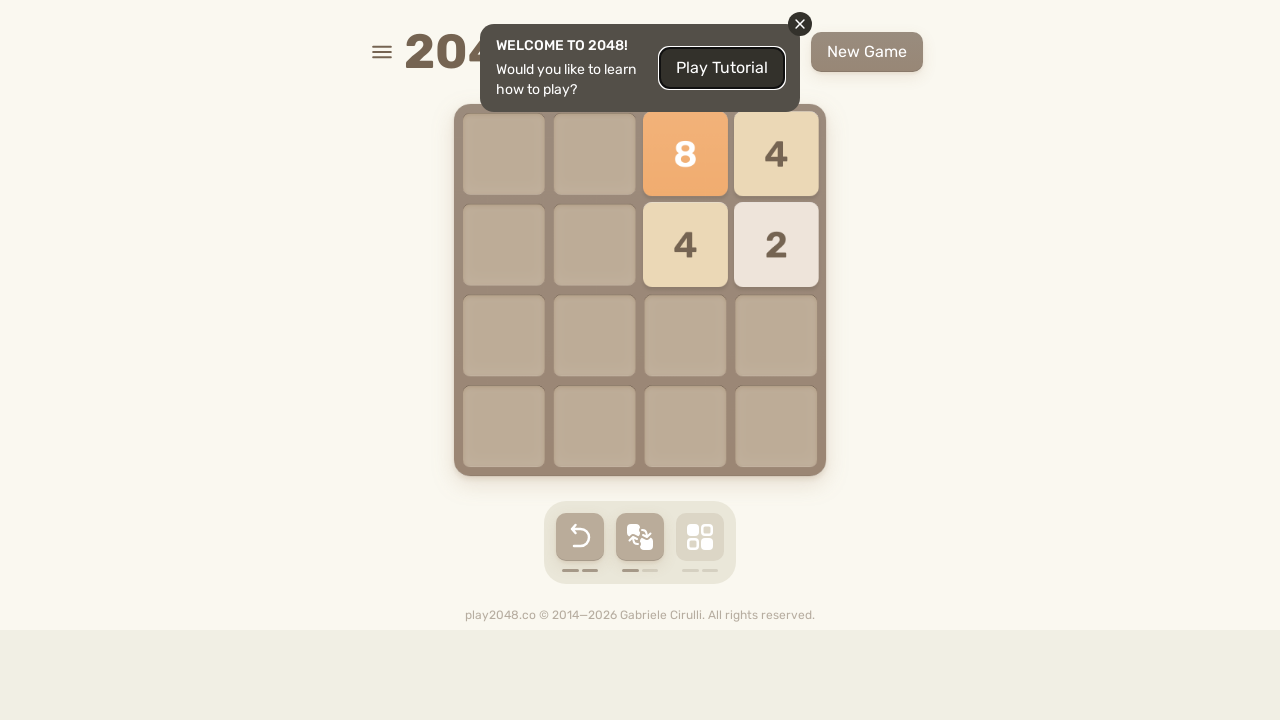

Pressed ArrowLeft to move tiles left on html
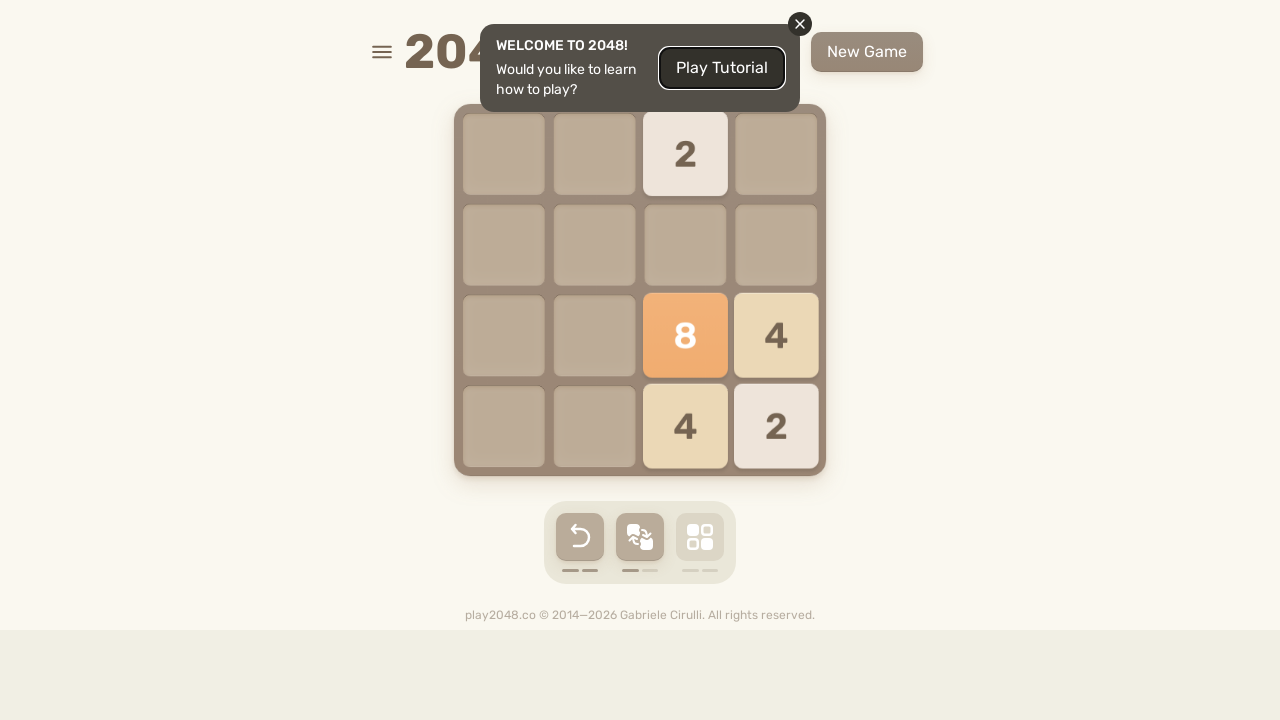

Pressed ArrowUp to move tiles up on html
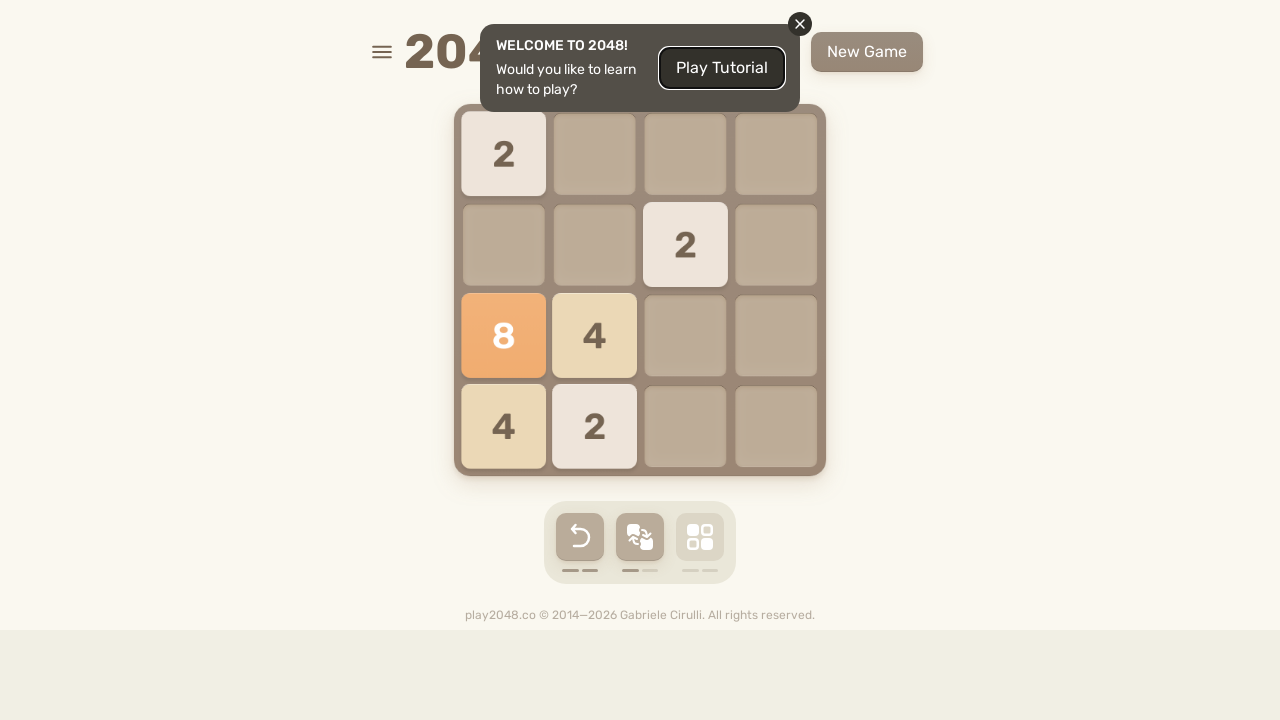

Pressed ArrowRight to move tiles right on html
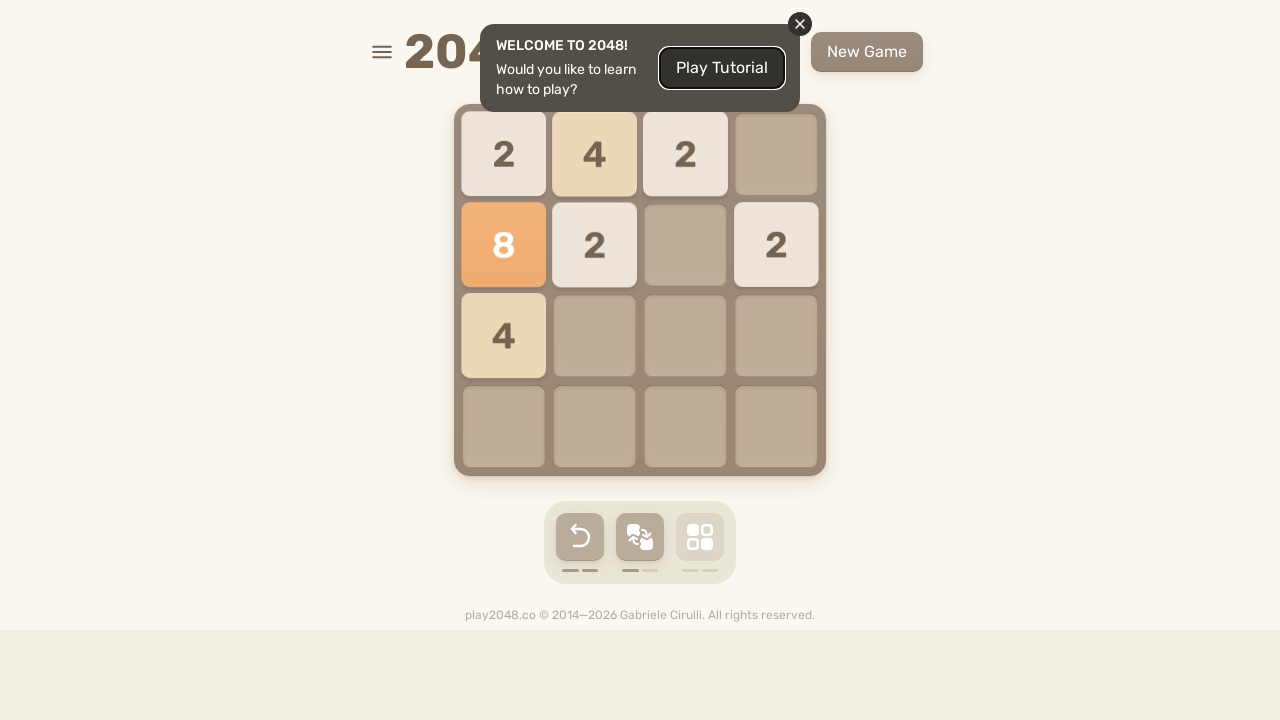

Pressed ArrowDown to move tiles down on html
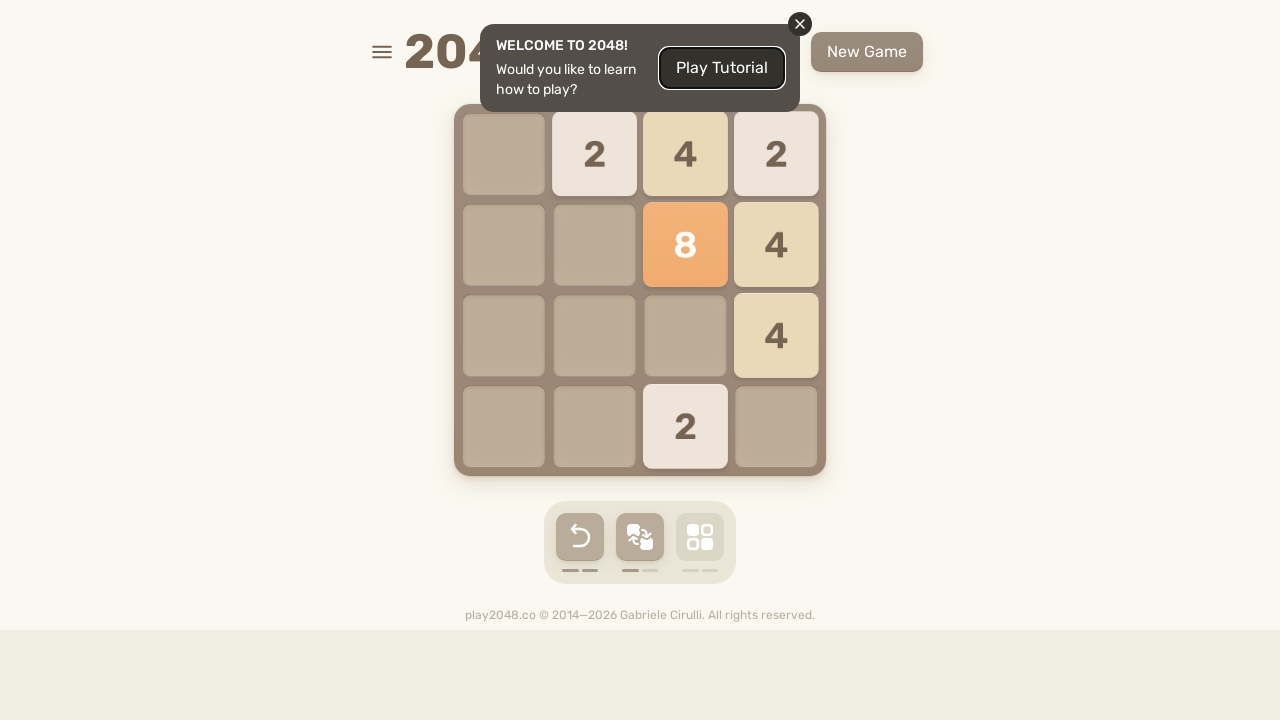

Pressed ArrowLeft to move tiles left on html
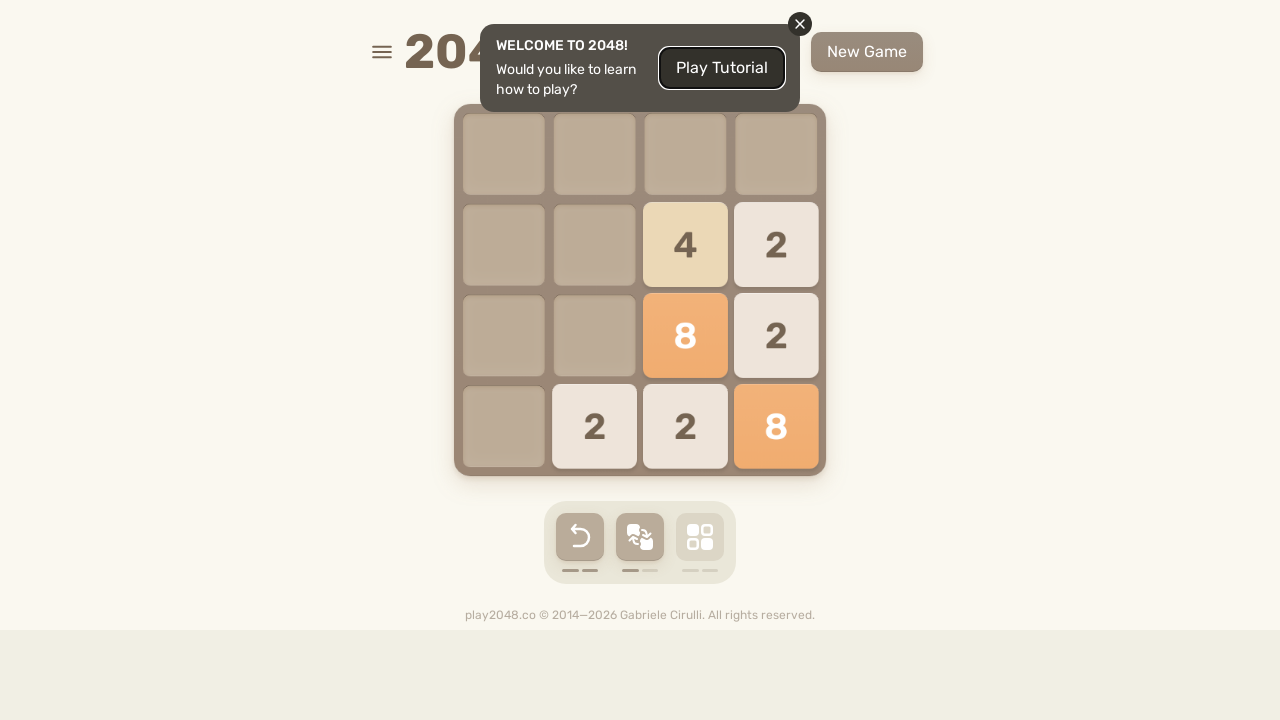

Pressed ArrowUp to move tiles up on html
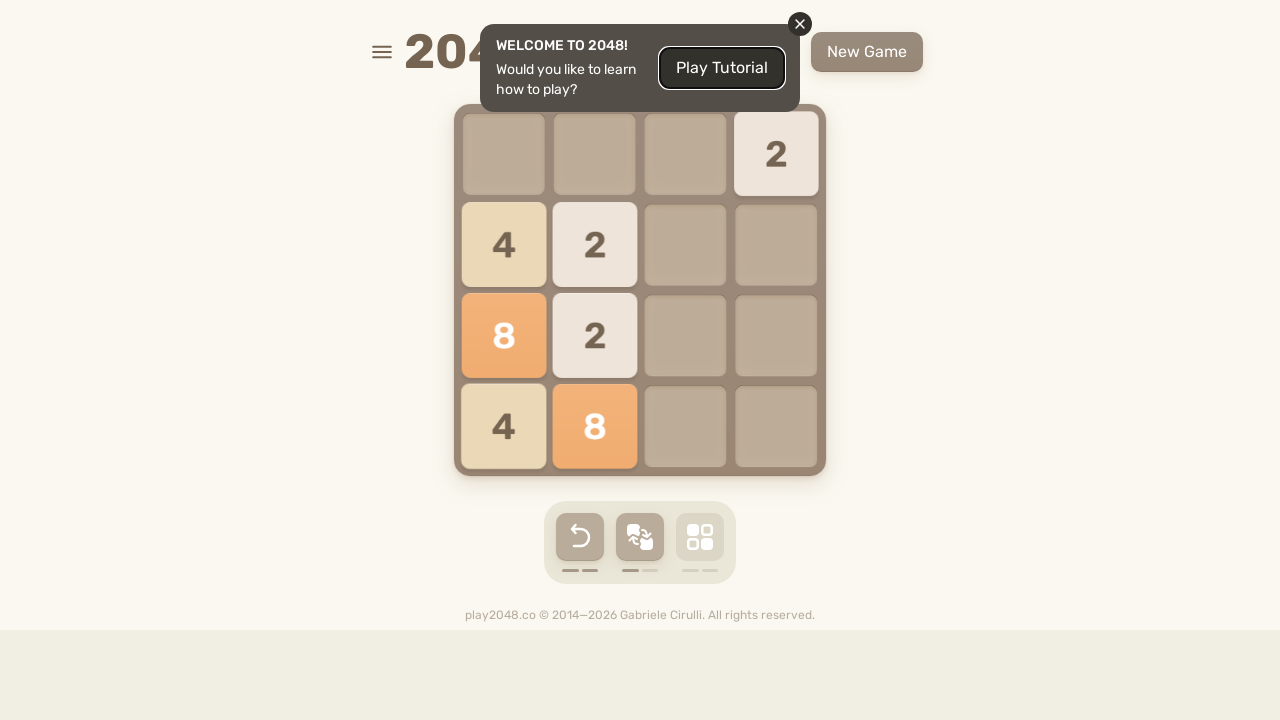

Pressed ArrowRight to move tiles right on html
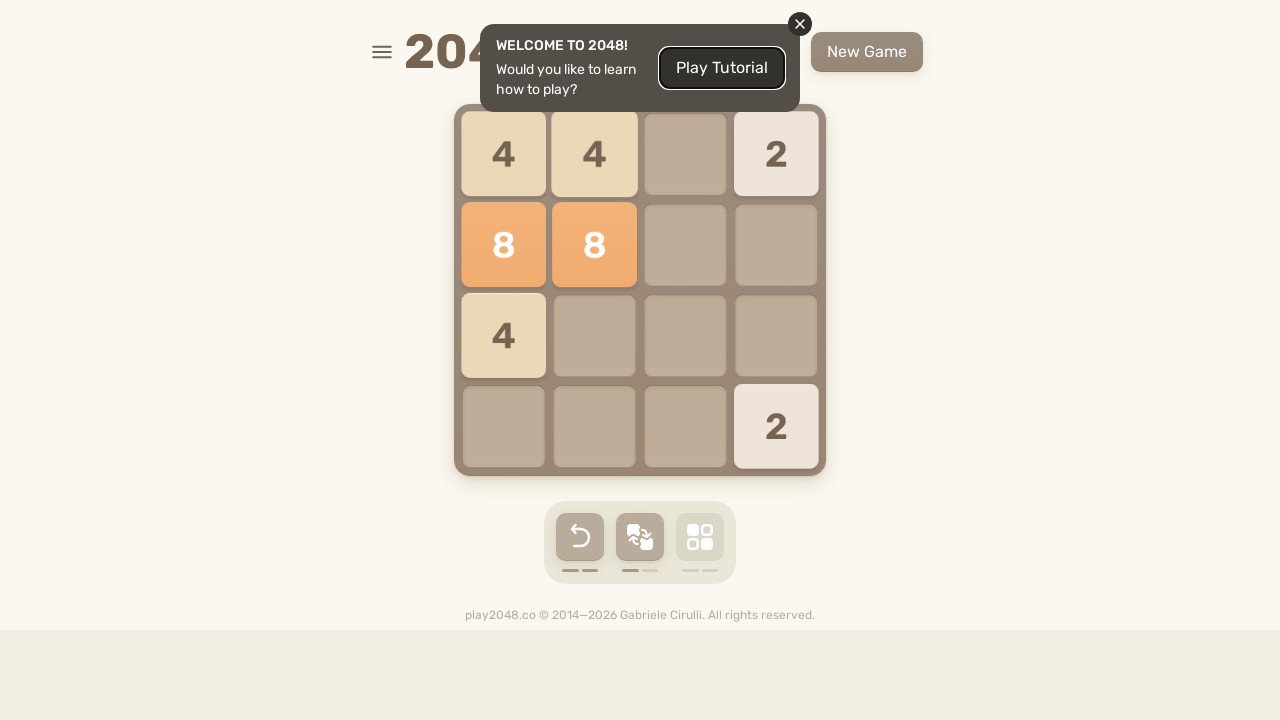

Pressed ArrowDown to move tiles down on html
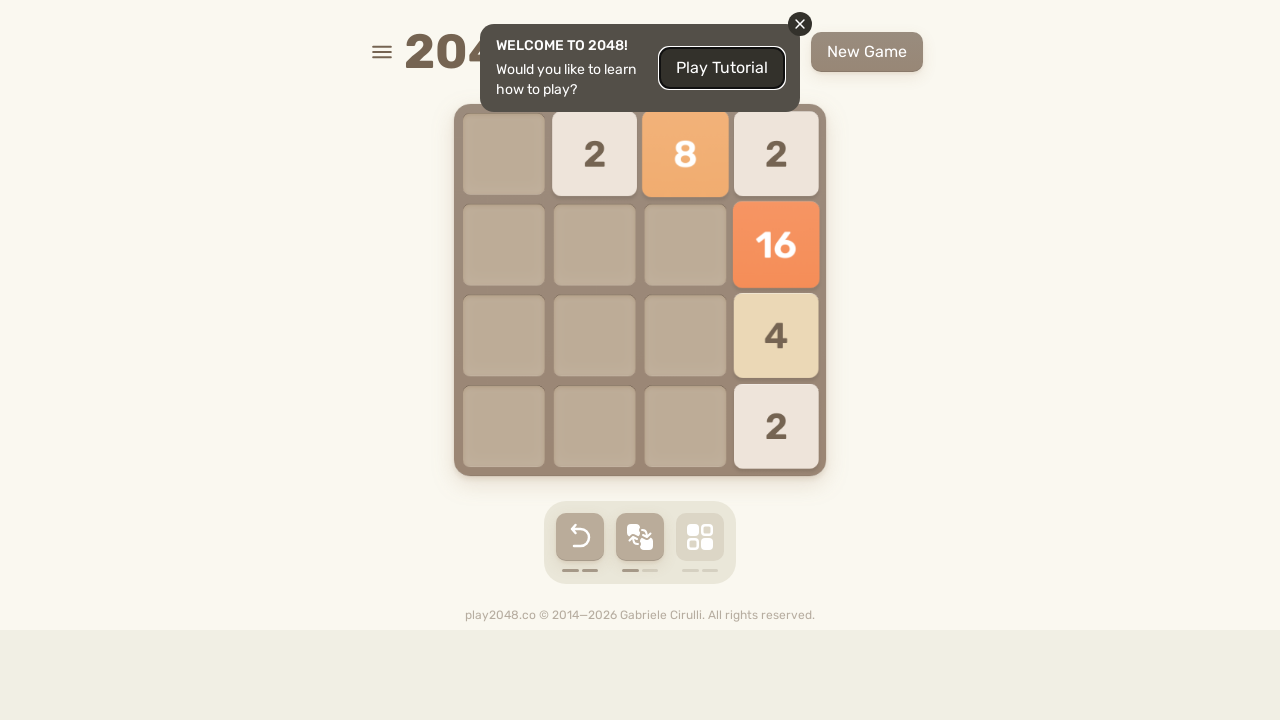

Pressed ArrowLeft to move tiles left on html
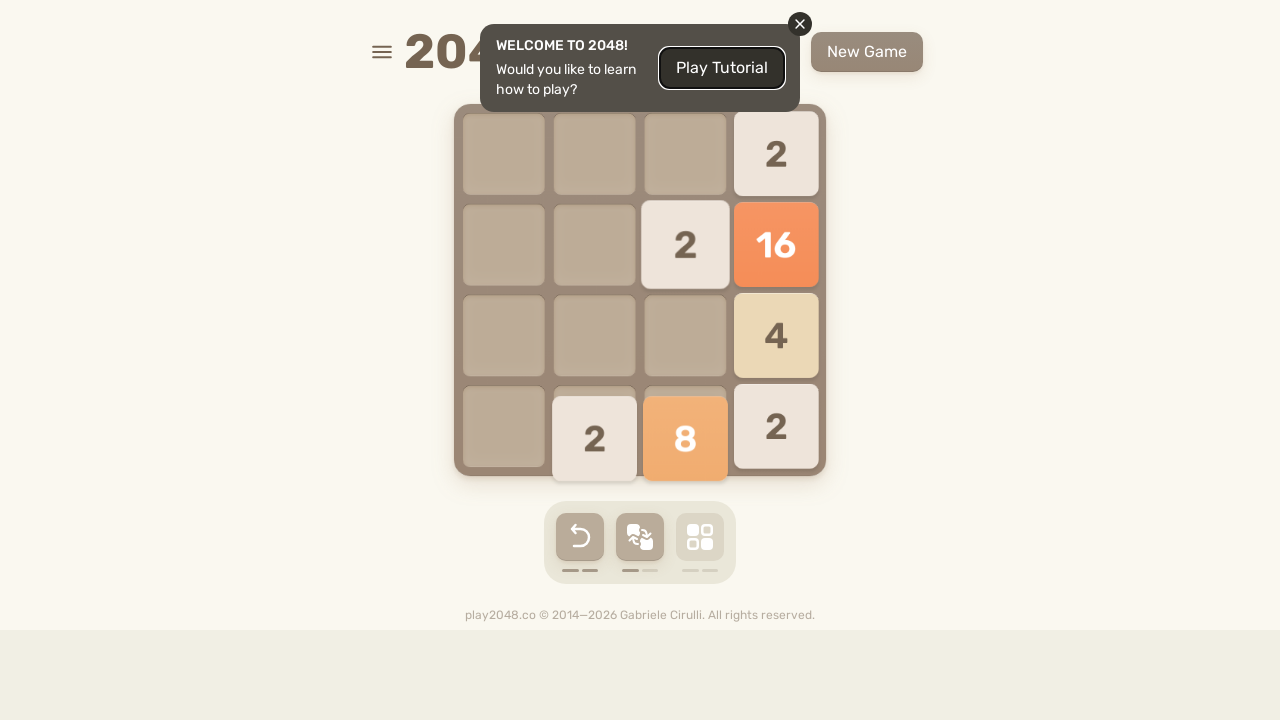

Pressed ArrowUp to move tiles up on html
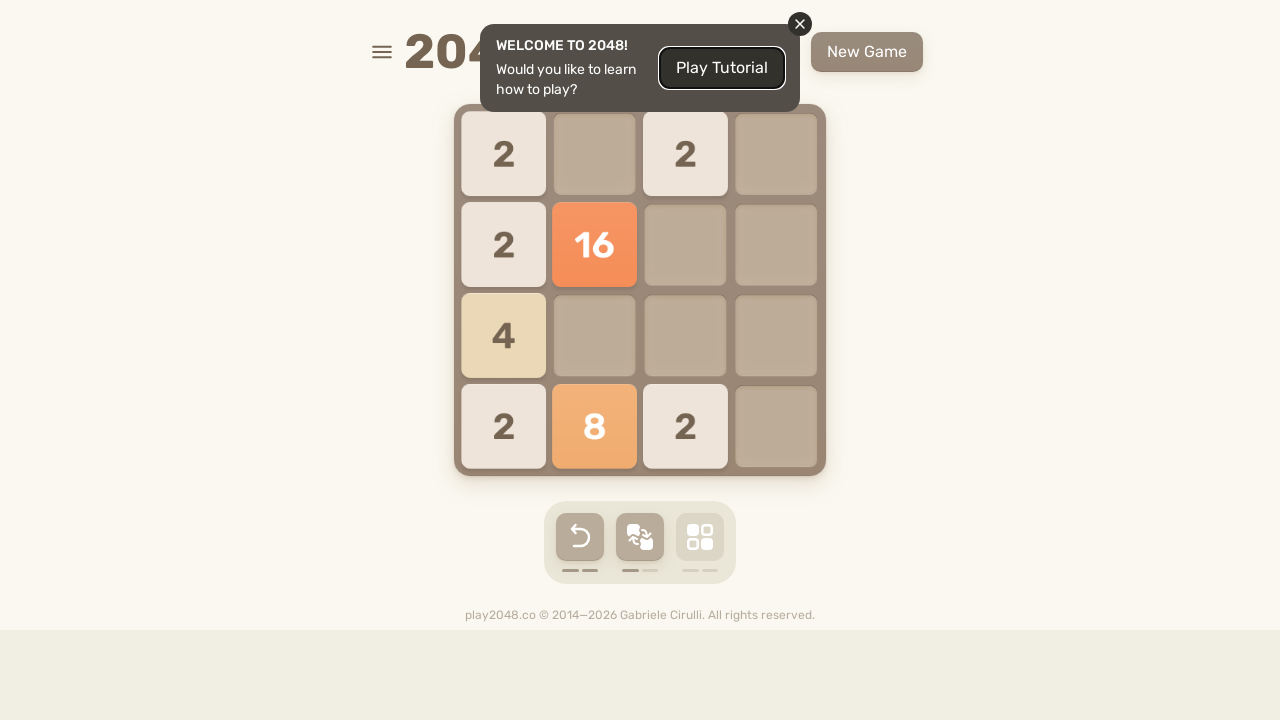

Pressed ArrowRight to move tiles right on html
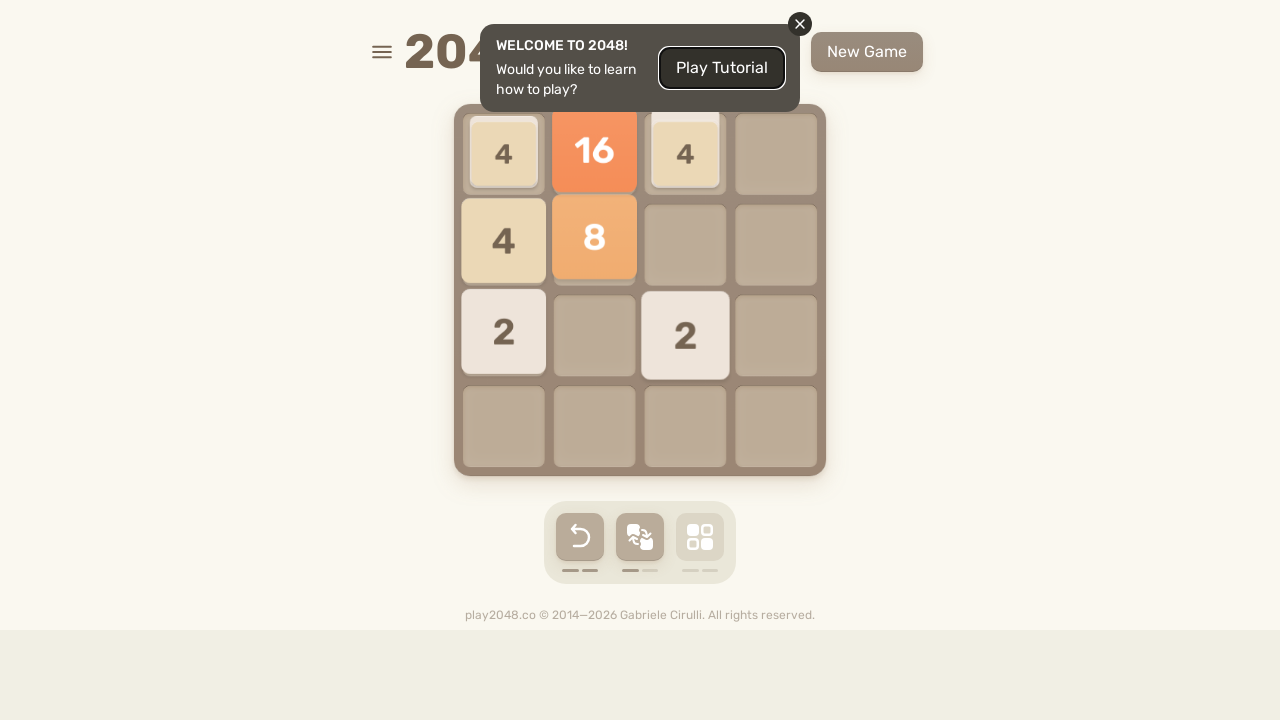

Pressed ArrowDown to move tiles down on html
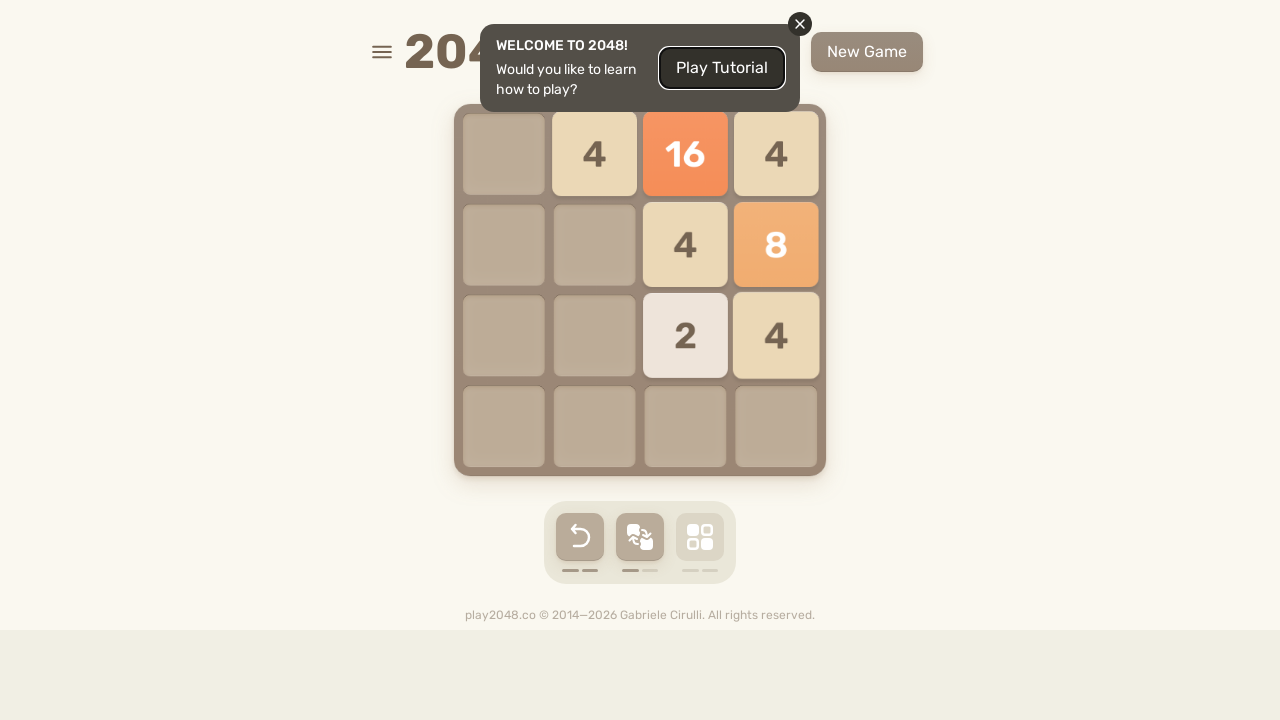

Pressed ArrowLeft to move tiles left on html
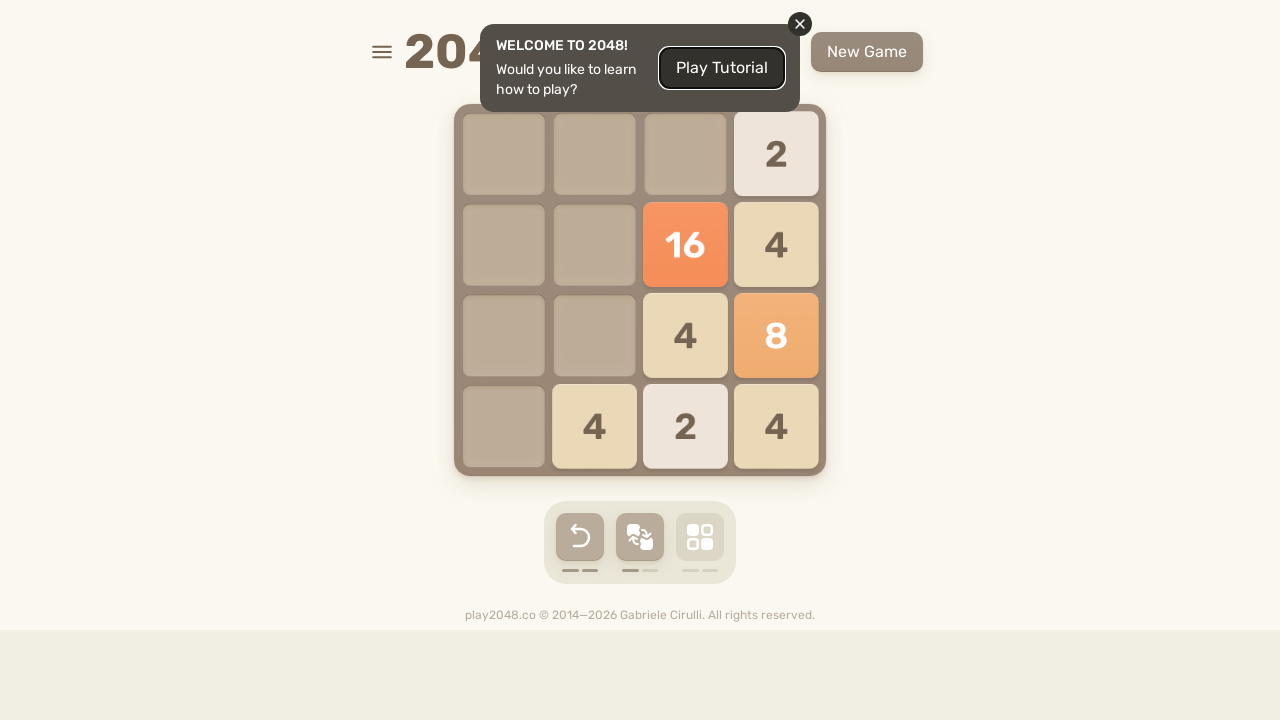

Pressed ArrowUp to move tiles up on html
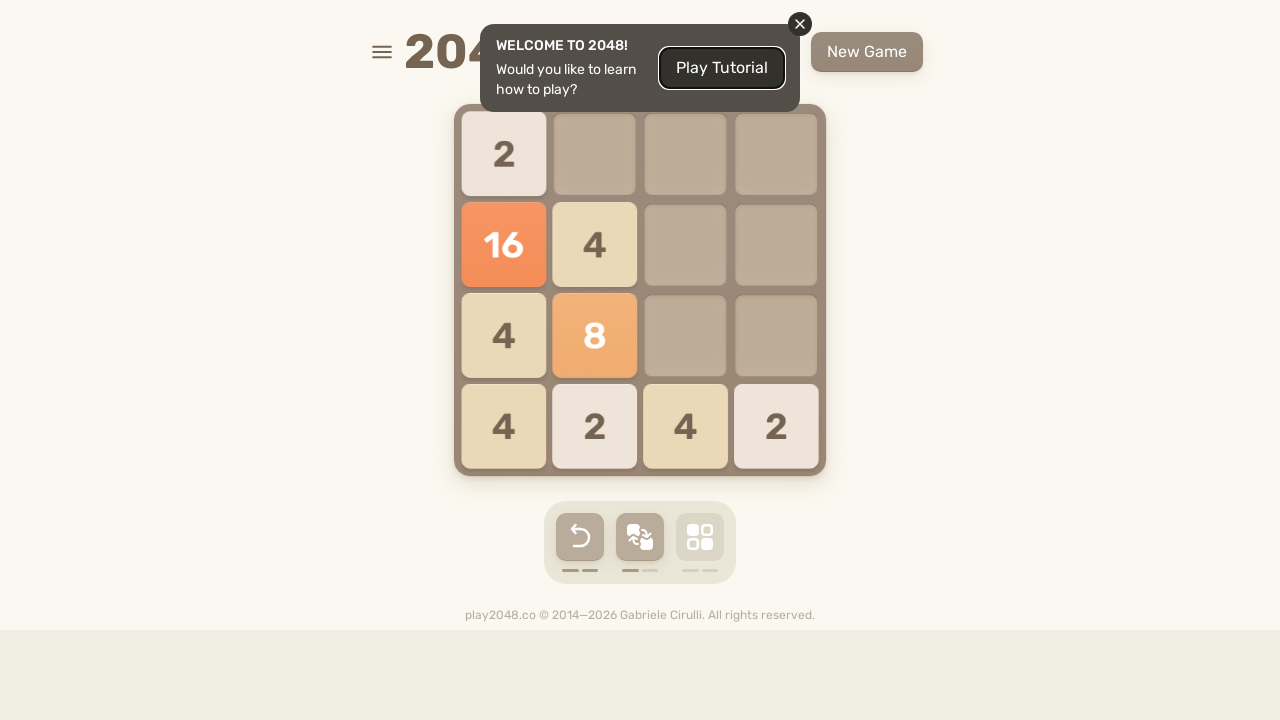

Pressed ArrowRight to move tiles right on html
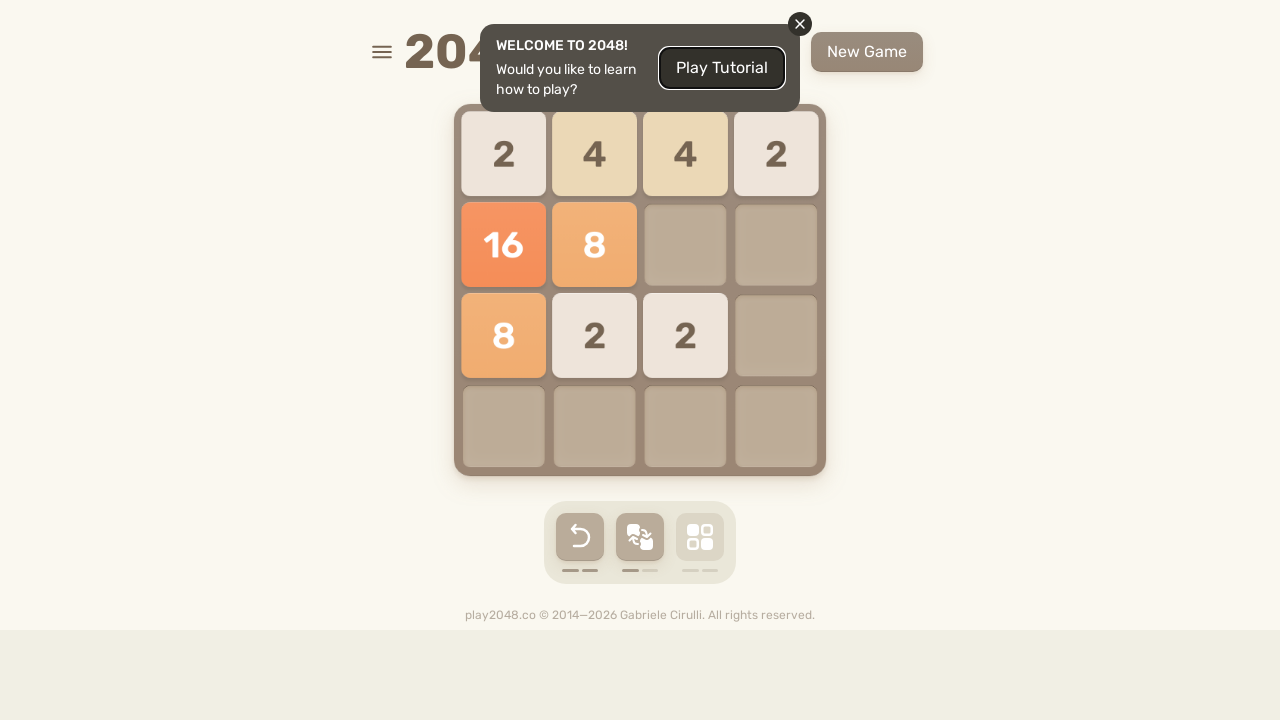

Pressed ArrowDown to move tiles down on html
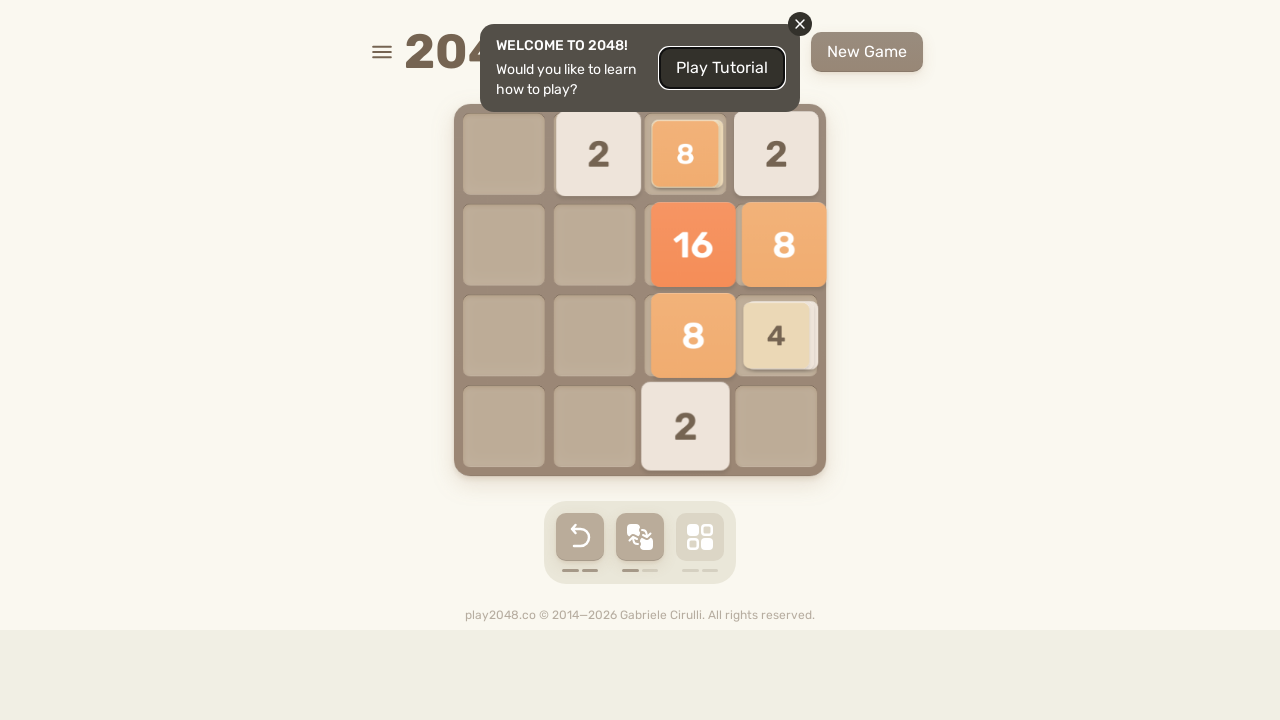

Pressed ArrowLeft to move tiles left on html
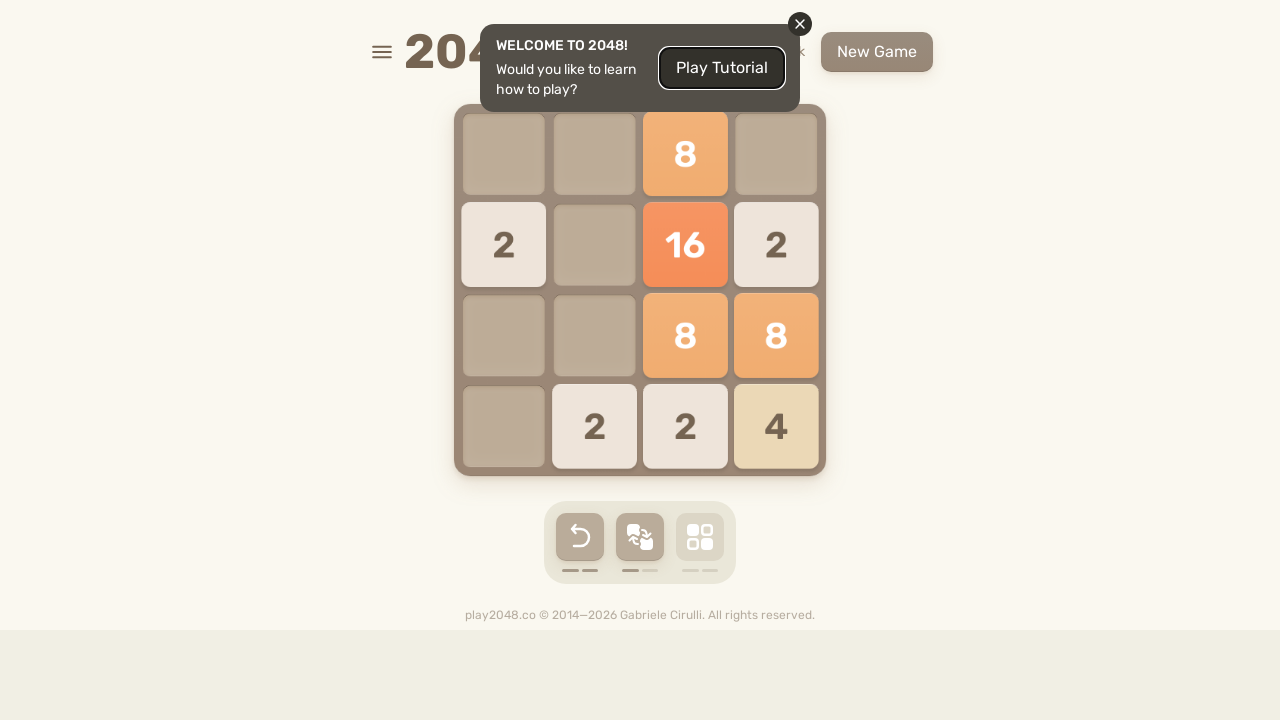

Pressed ArrowUp to move tiles up on html
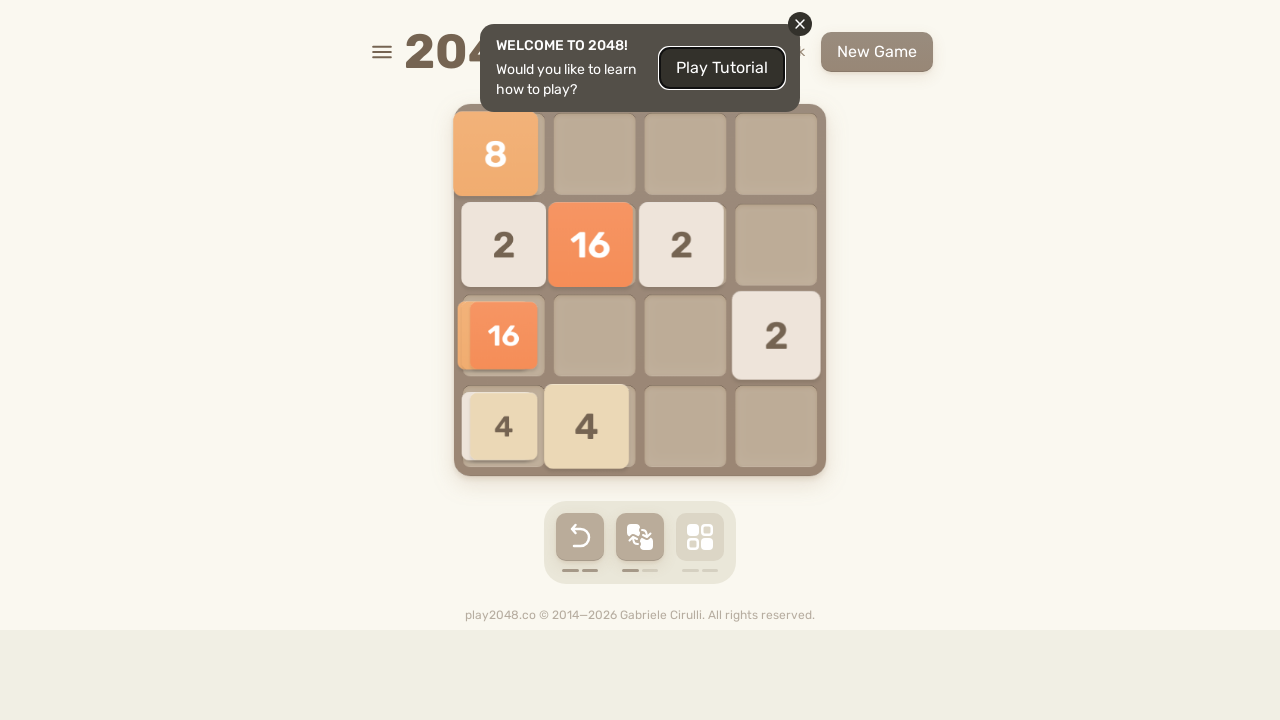

Pressed ArrowRight to move tiles right on html
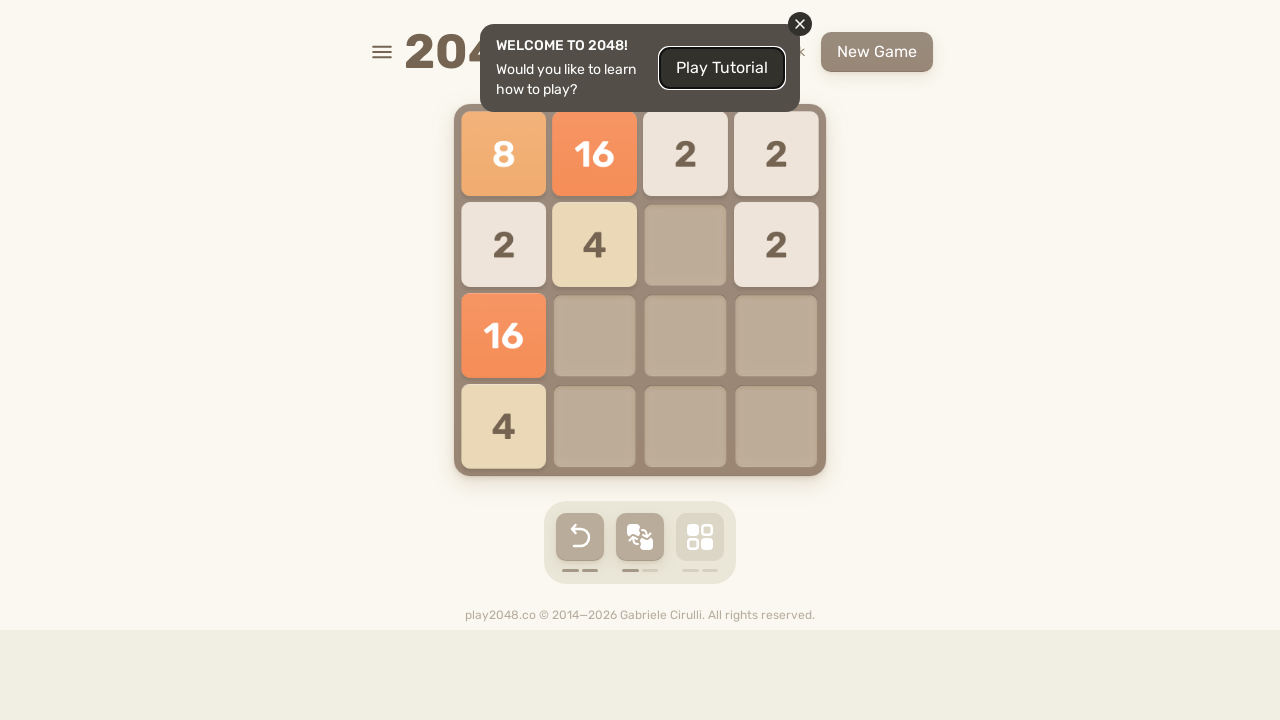

Pressed ArrowDown to move tiles down on html
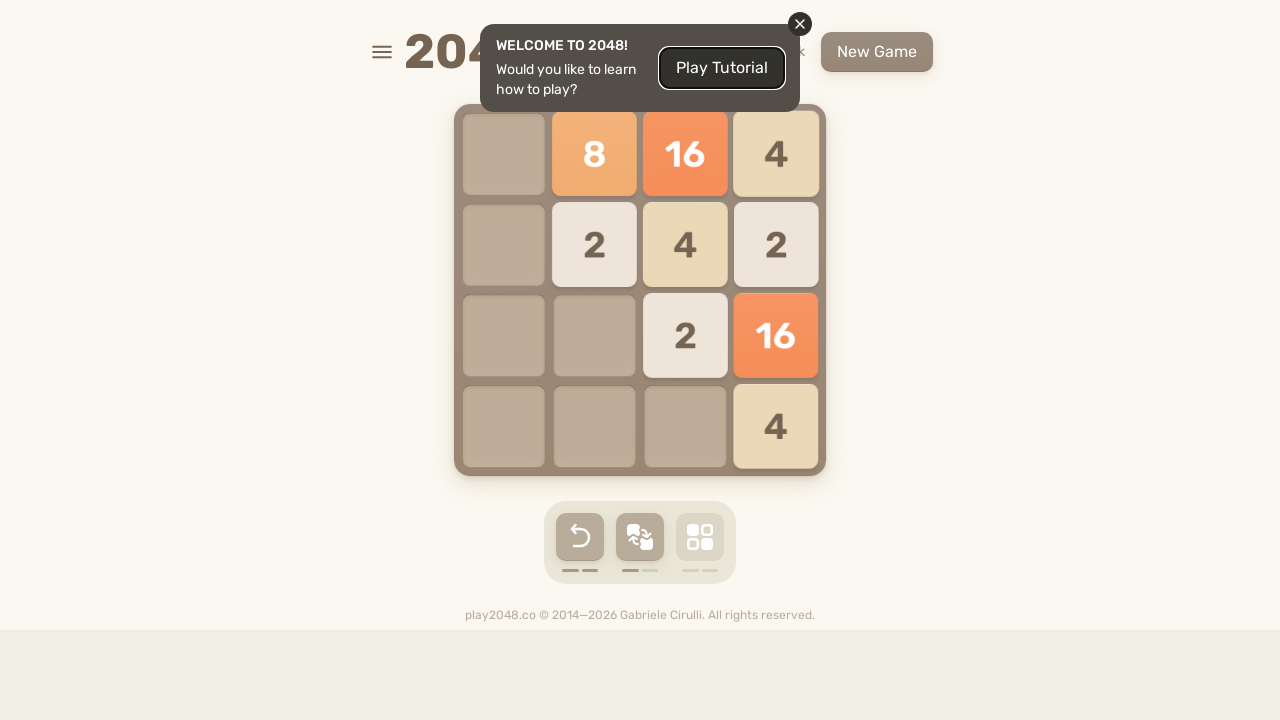

Pressed ArrowLeft to move tiles left on html
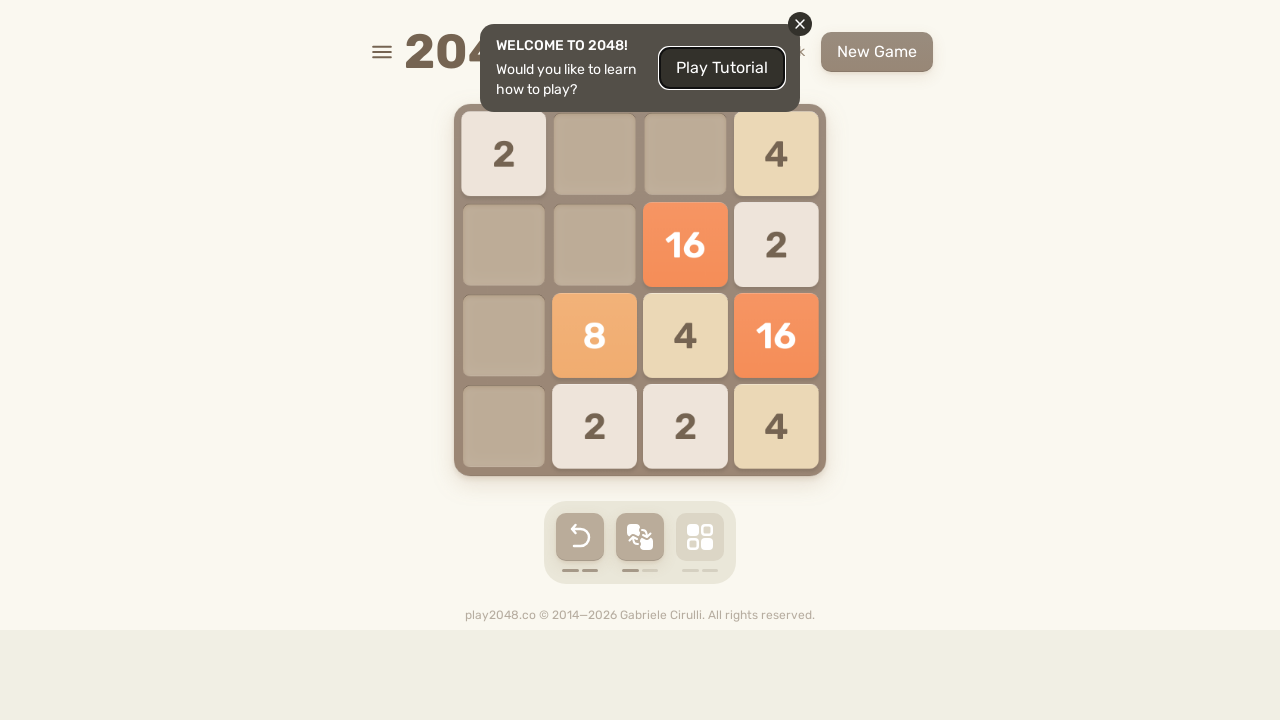

Pressed ArrowUp to move tiles up on html
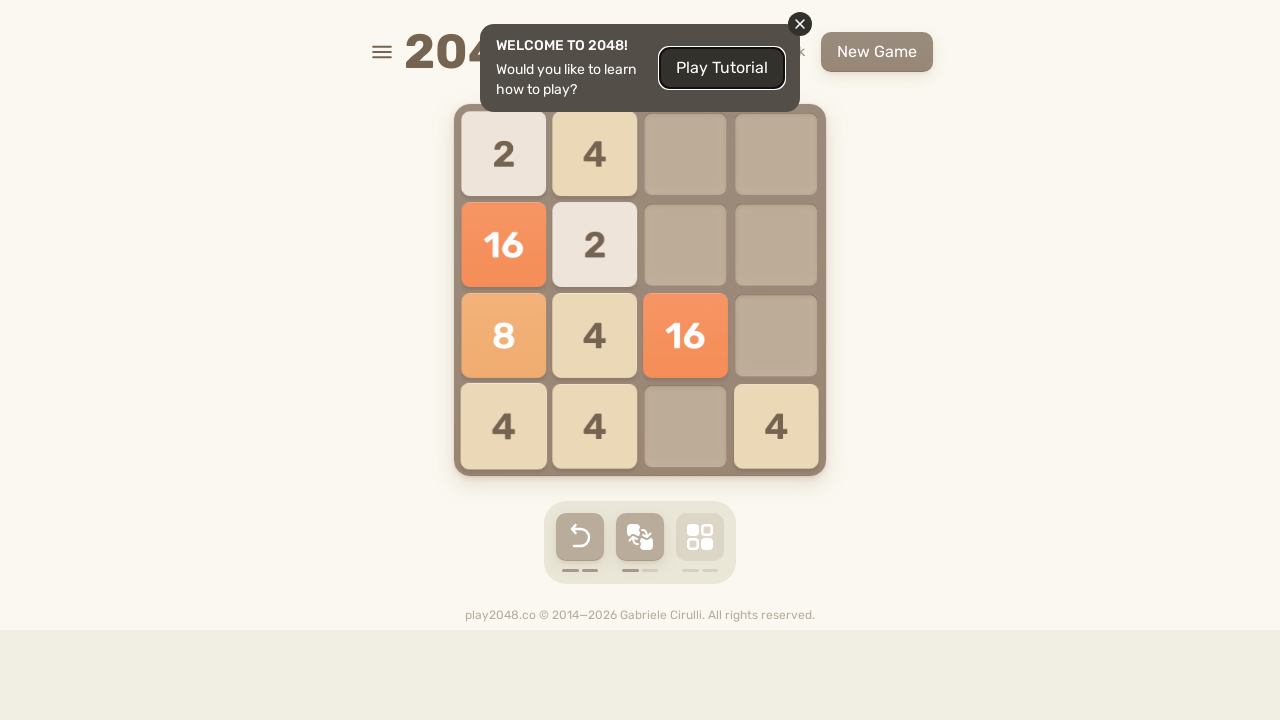

Pressed ArrowRight to move tiles right on html
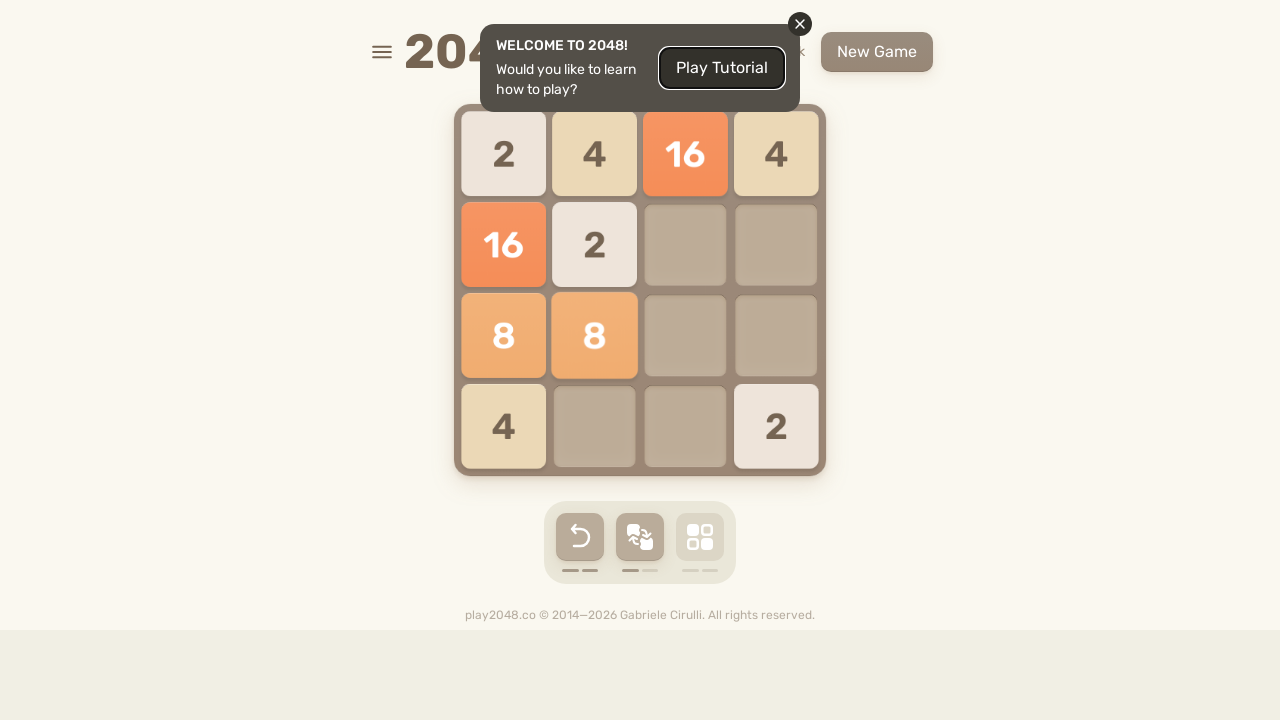

Pressed ArrowDown to move tiles down on html
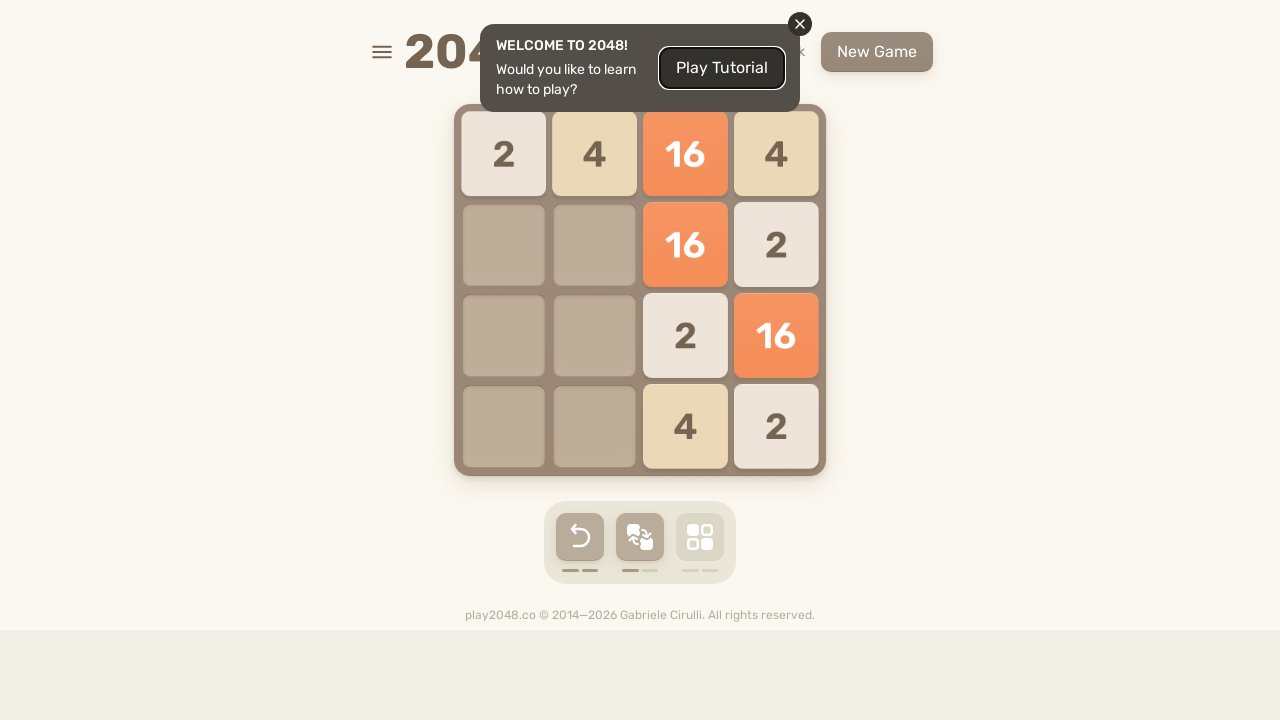

Pressed ArrowLeft to move tiles left on html
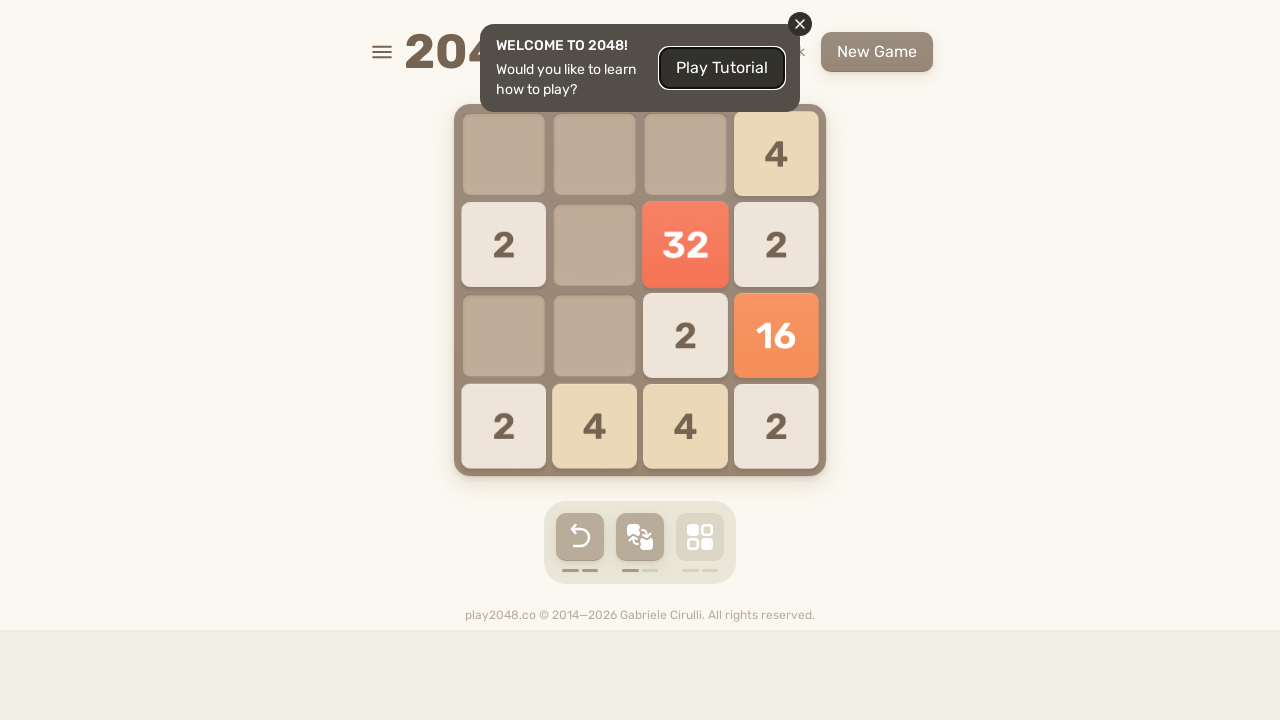

Pressed ArrowUp to move tiles up on html
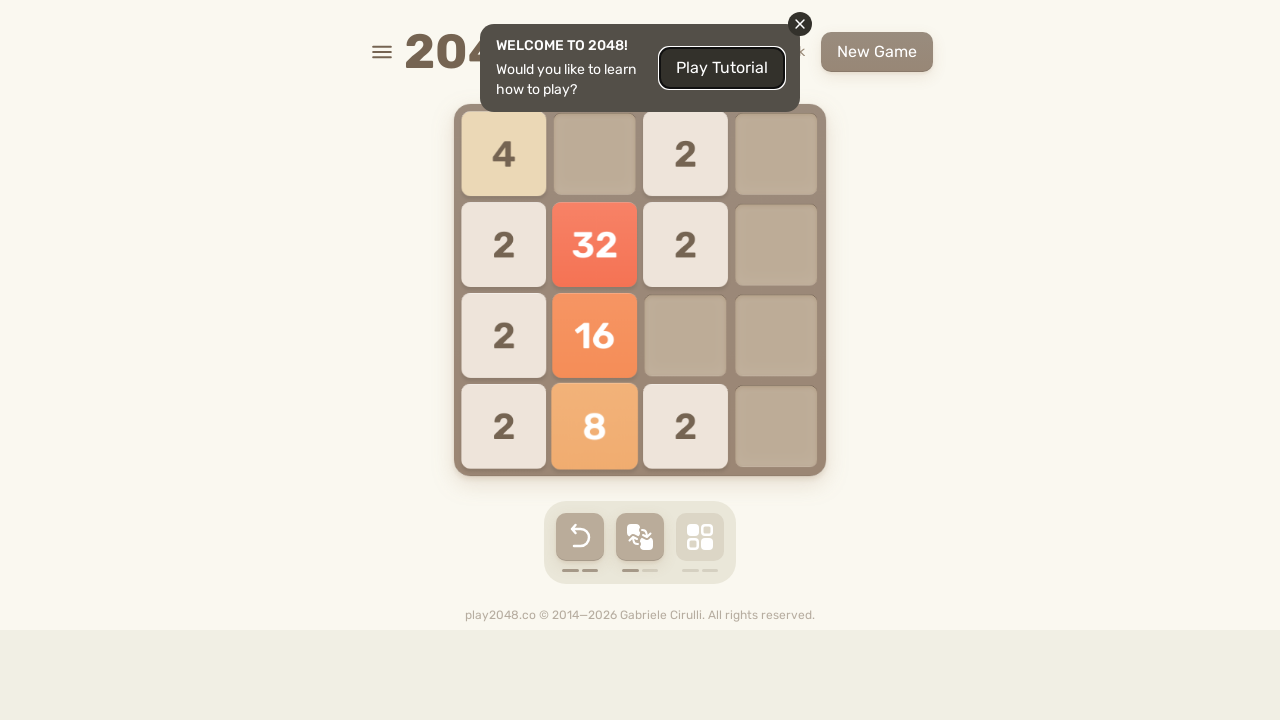

Pressed ArrowRight to move tiles right on html
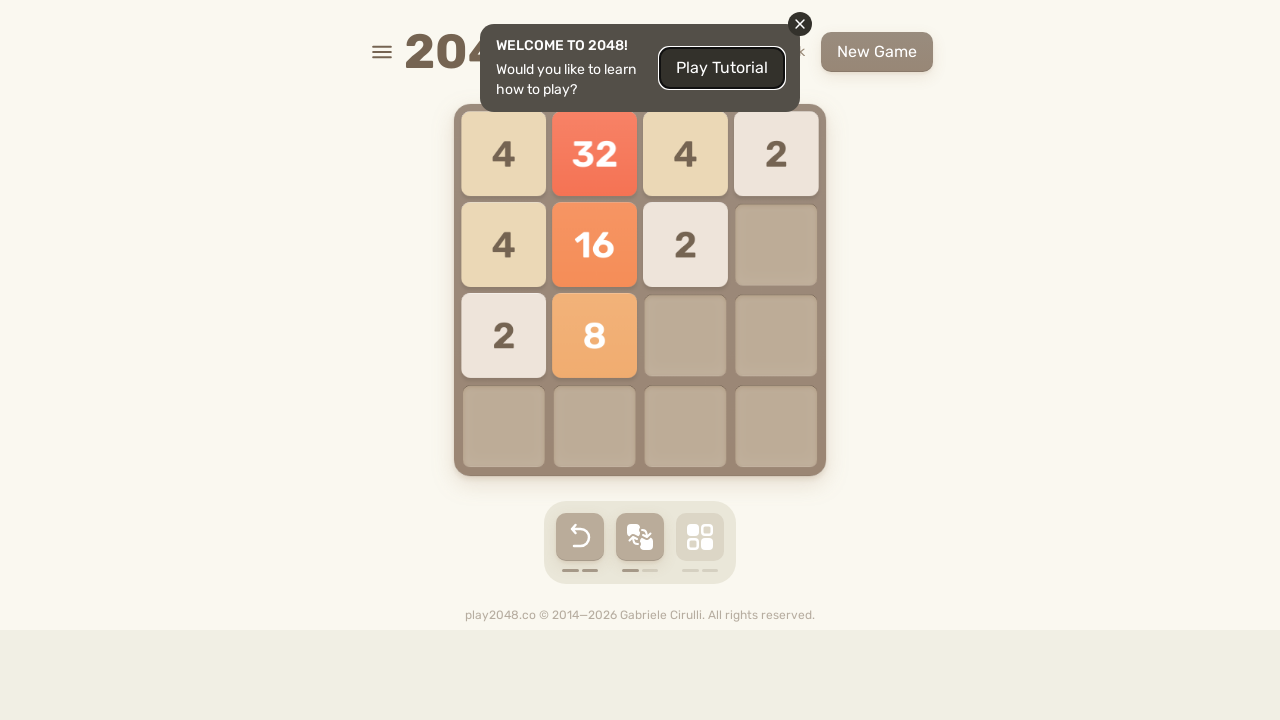

Pressed ArrowDown to move tiles down on html
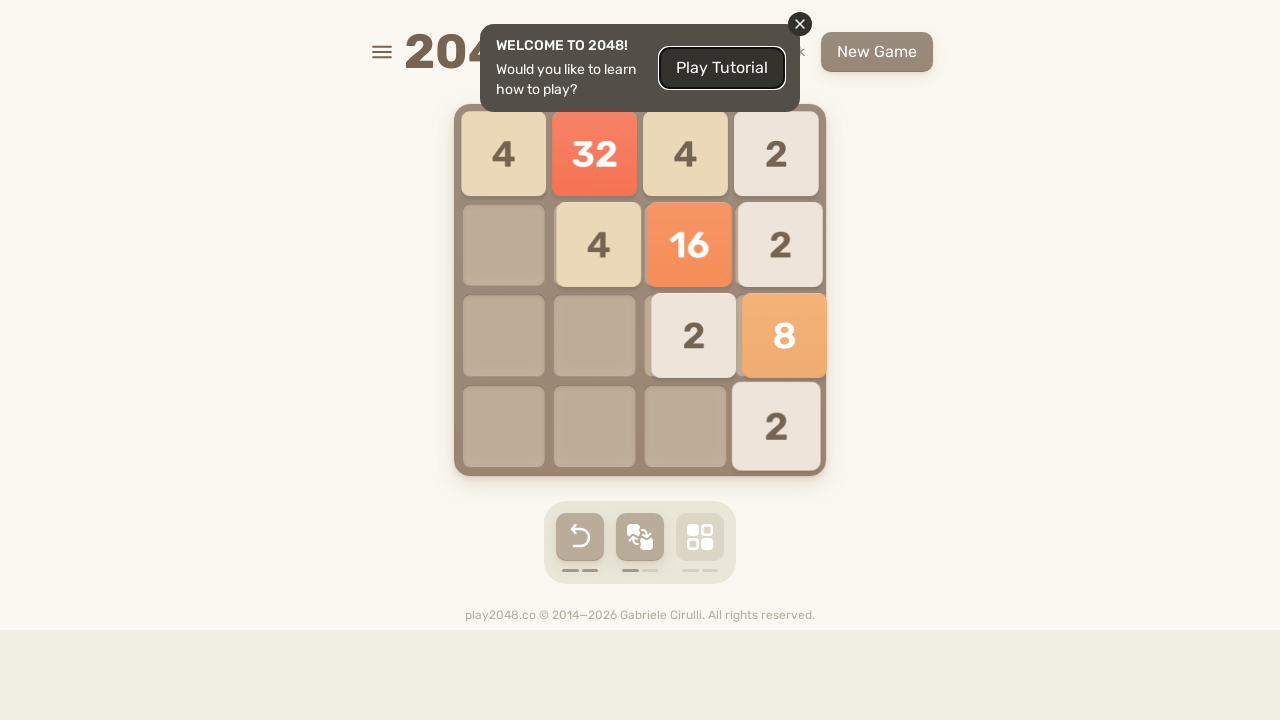

Pressed ArrowLeft to move tiles left on html
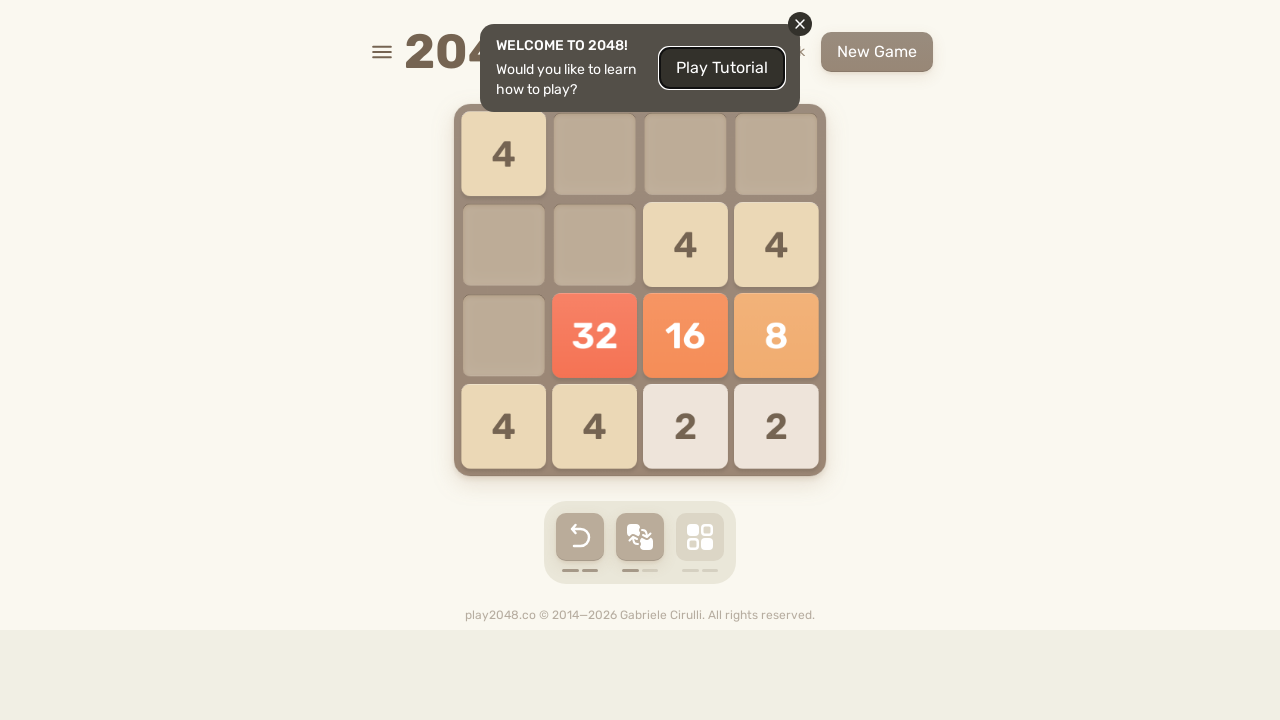

Pressed ArrowUp to move tiles up on html
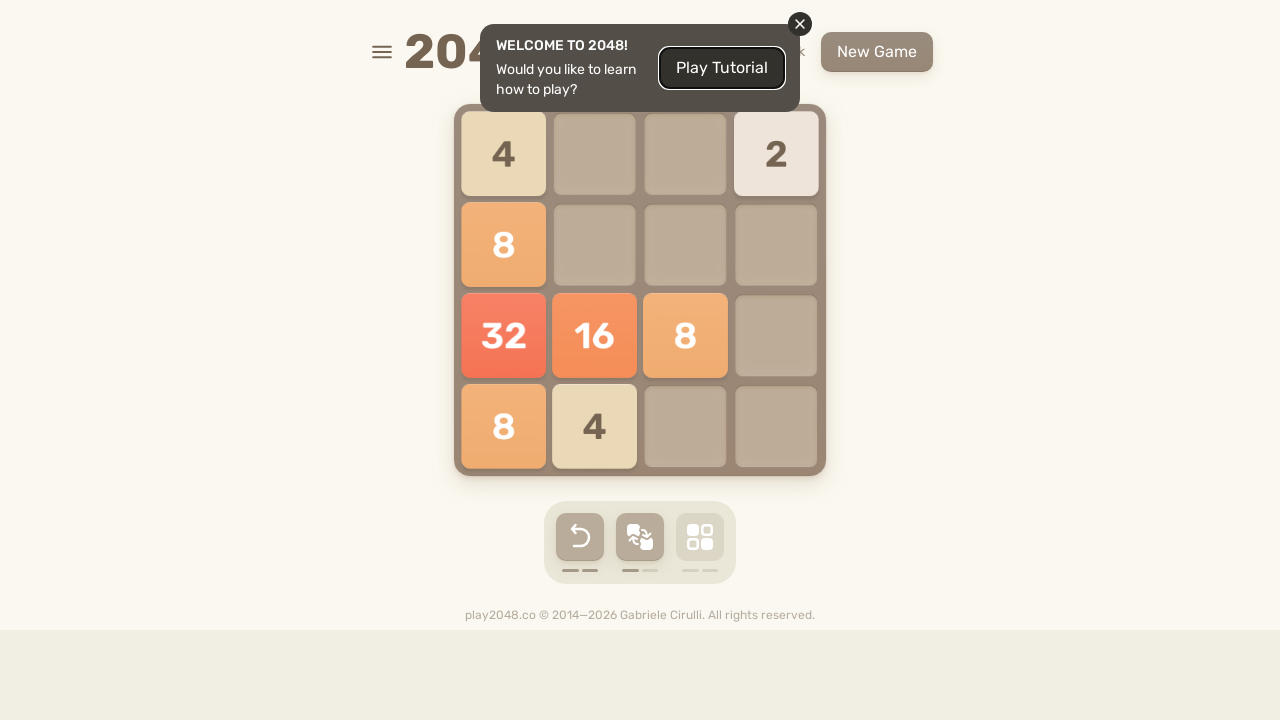

Pressed ArrowRight to move tiles right on html
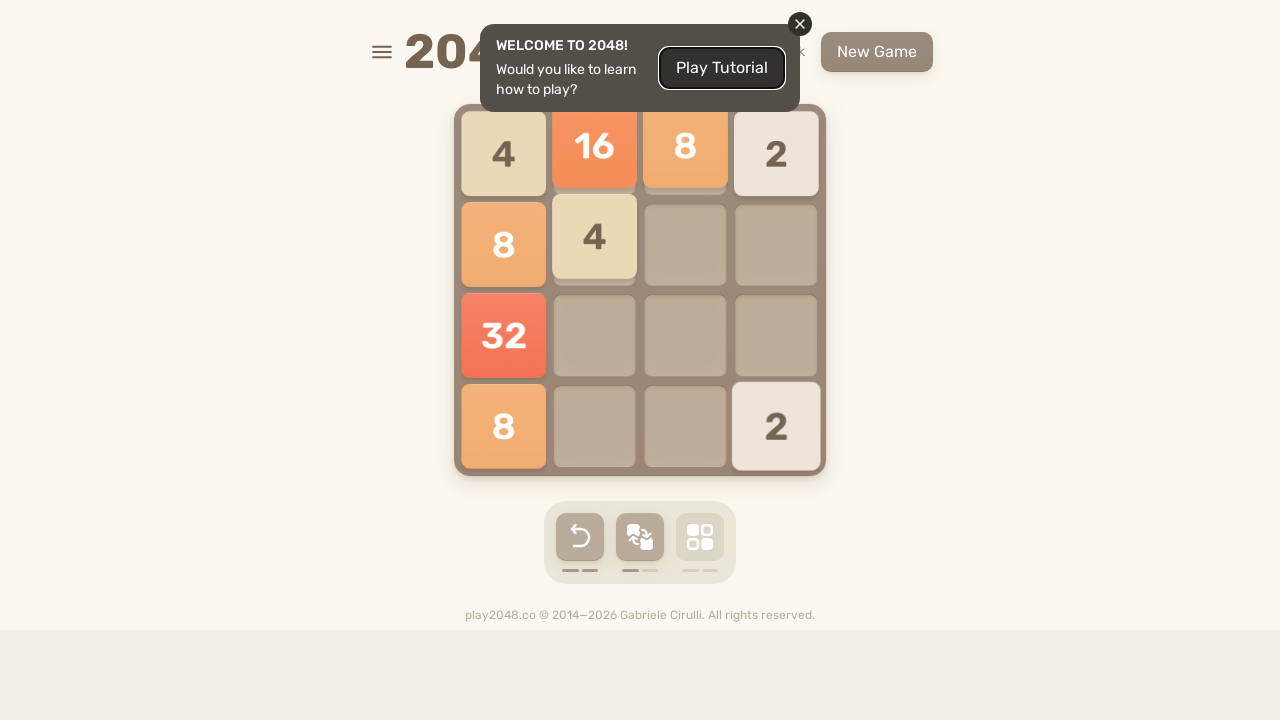

Pressed ArrowDown to move tiles down on html
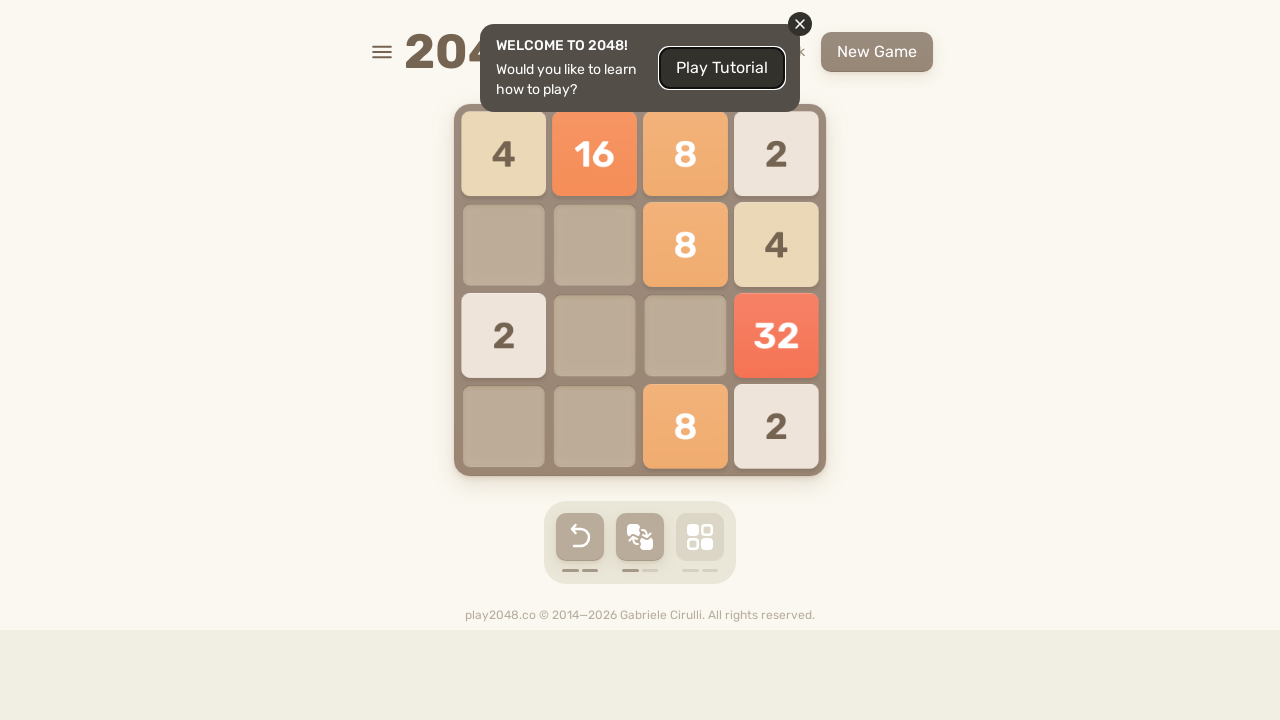

Pressed ArrowLeft to move tiles left on html
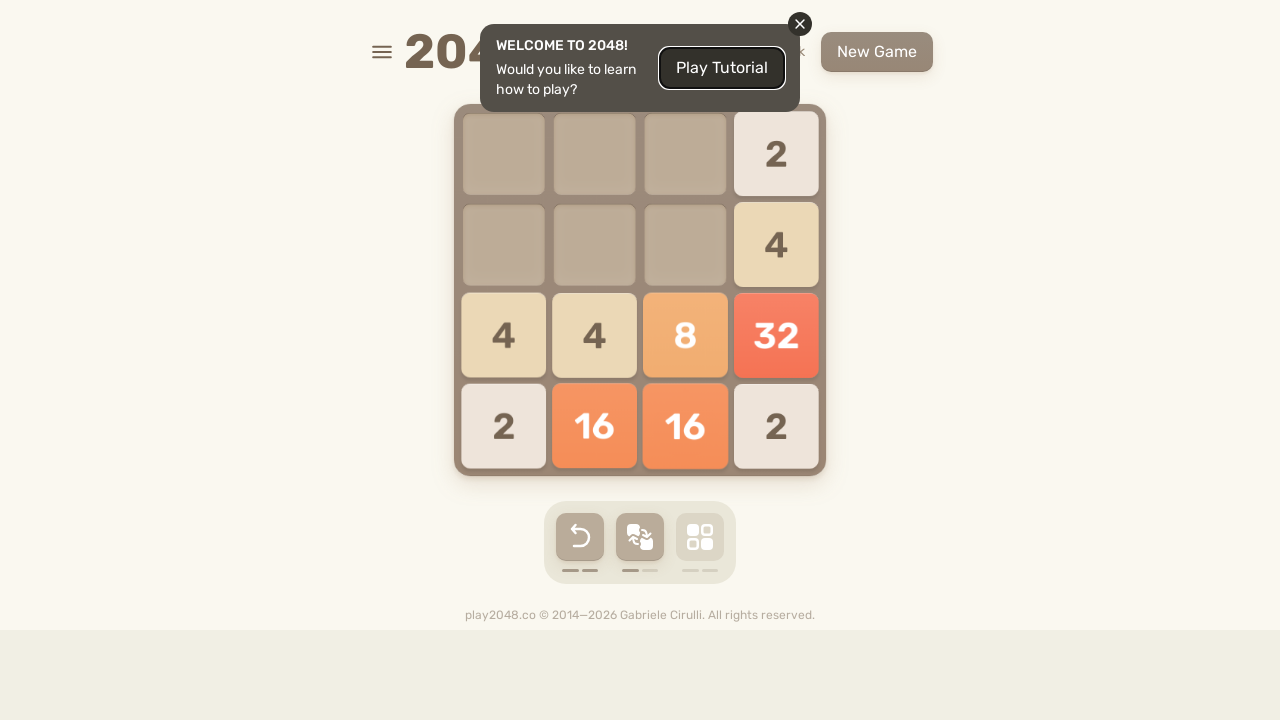

Pressed ArrowUp to move tiles up on html
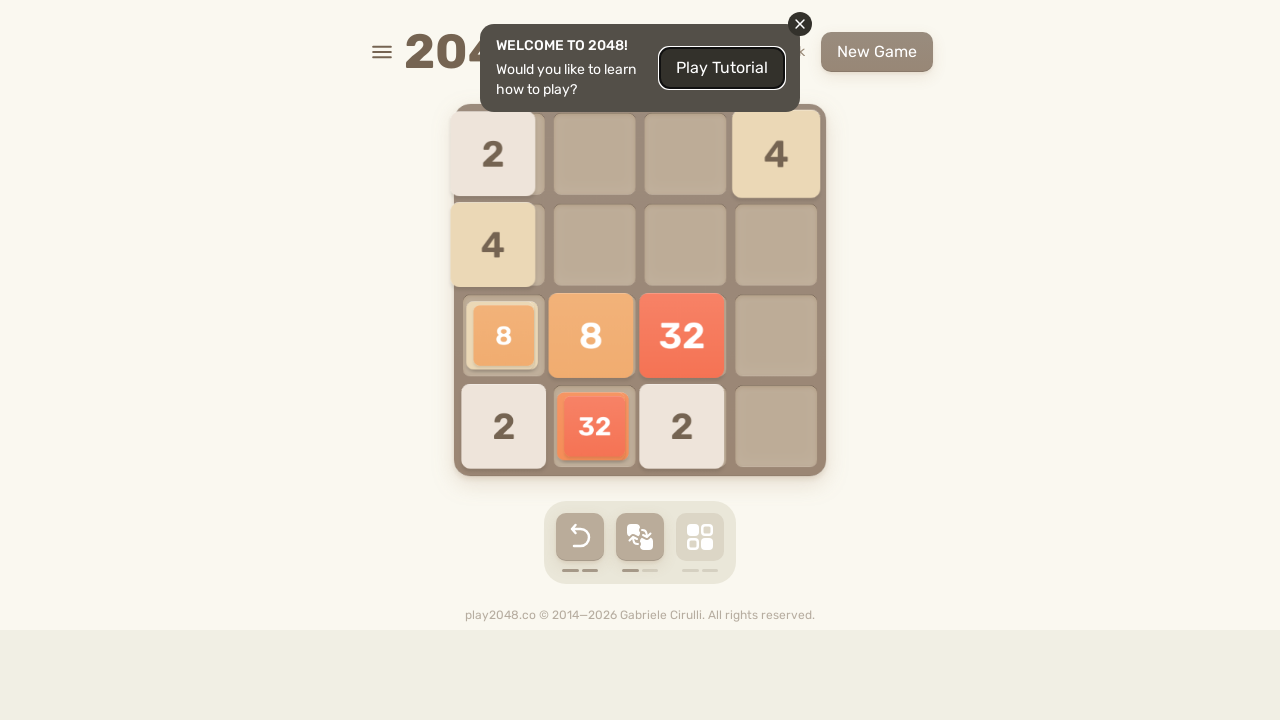

Pressed ArrowRight to move tiles right on html
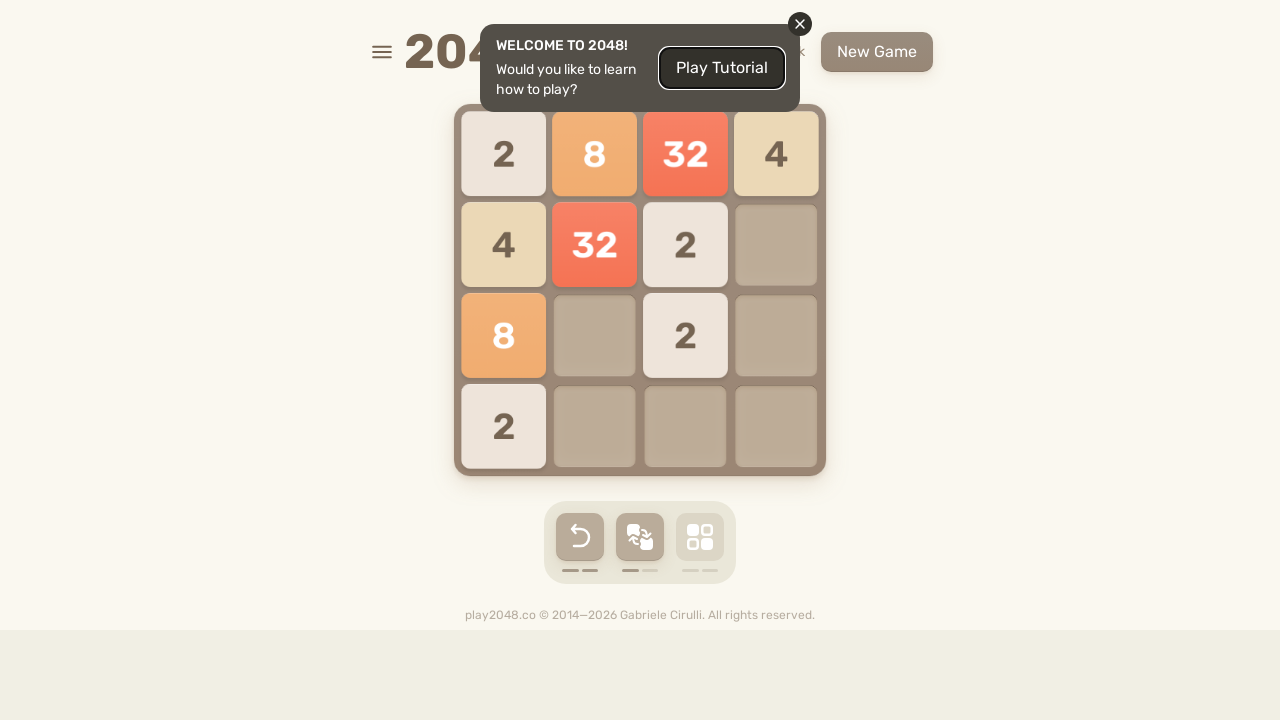

Pressed ArrowDown to move tiles down on html
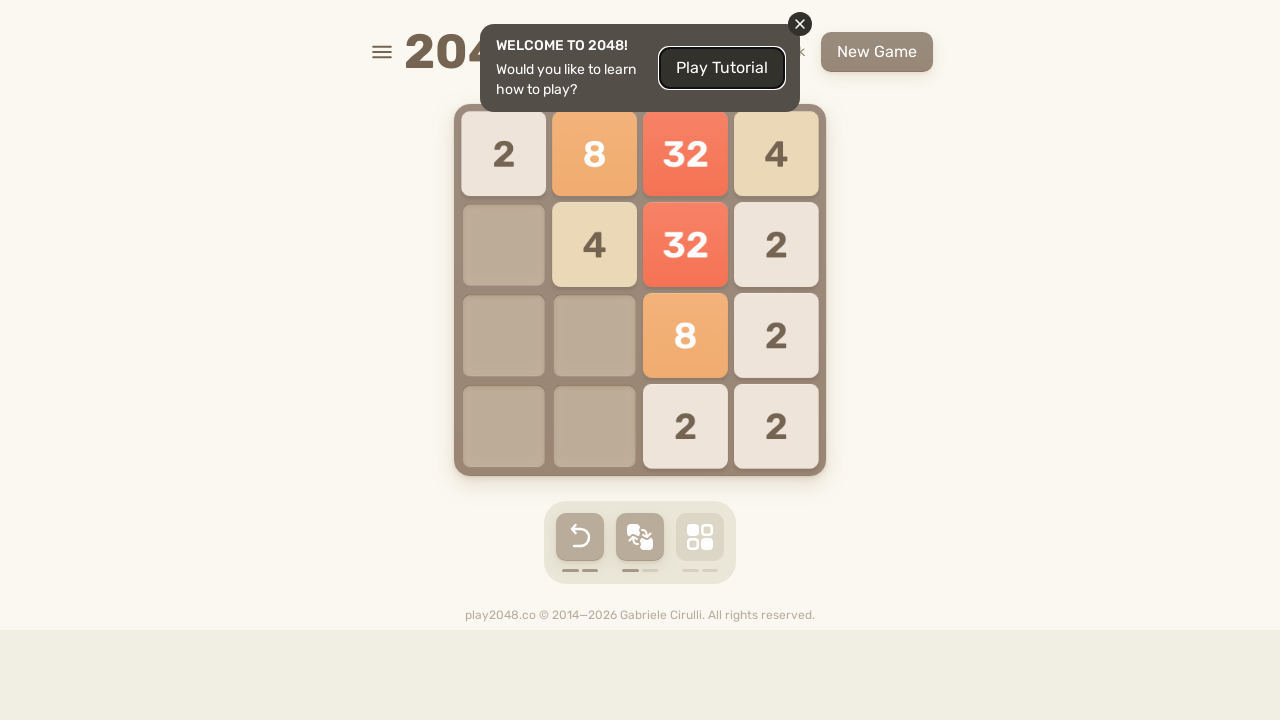

Pressed ArrowLeft to move tiles left on html
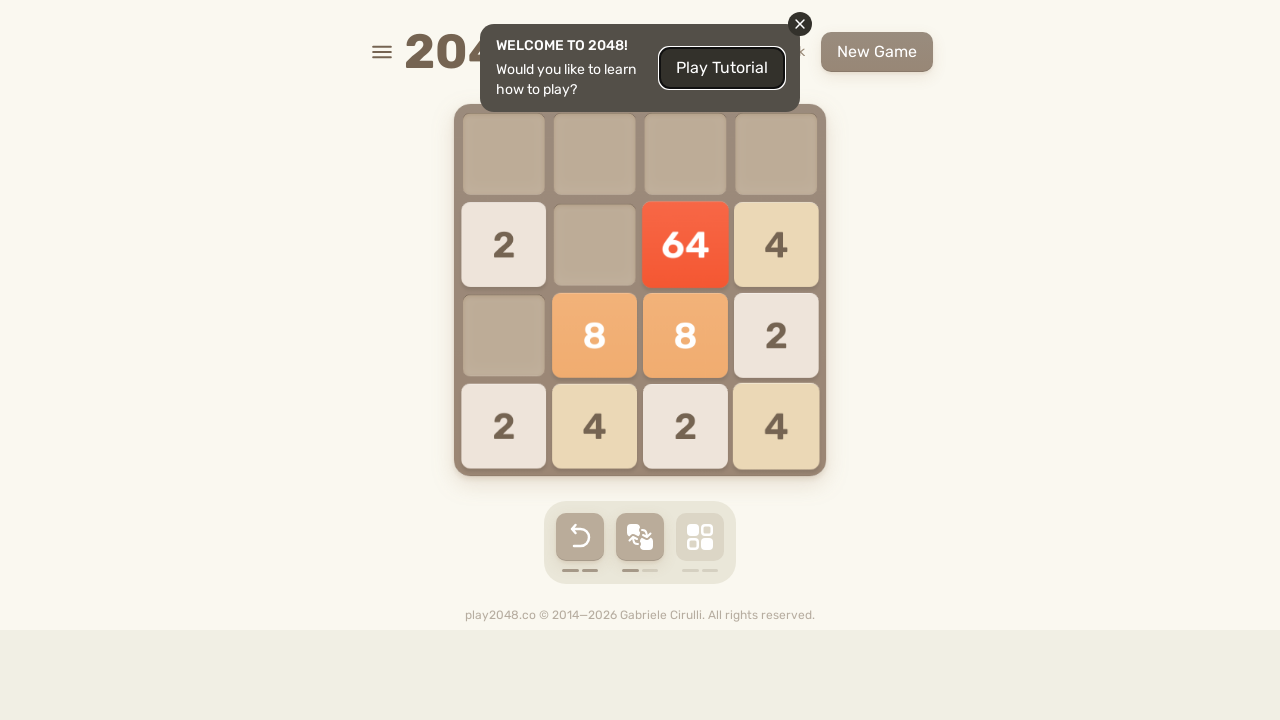

Pressed ArrowUp to move tiles up on html
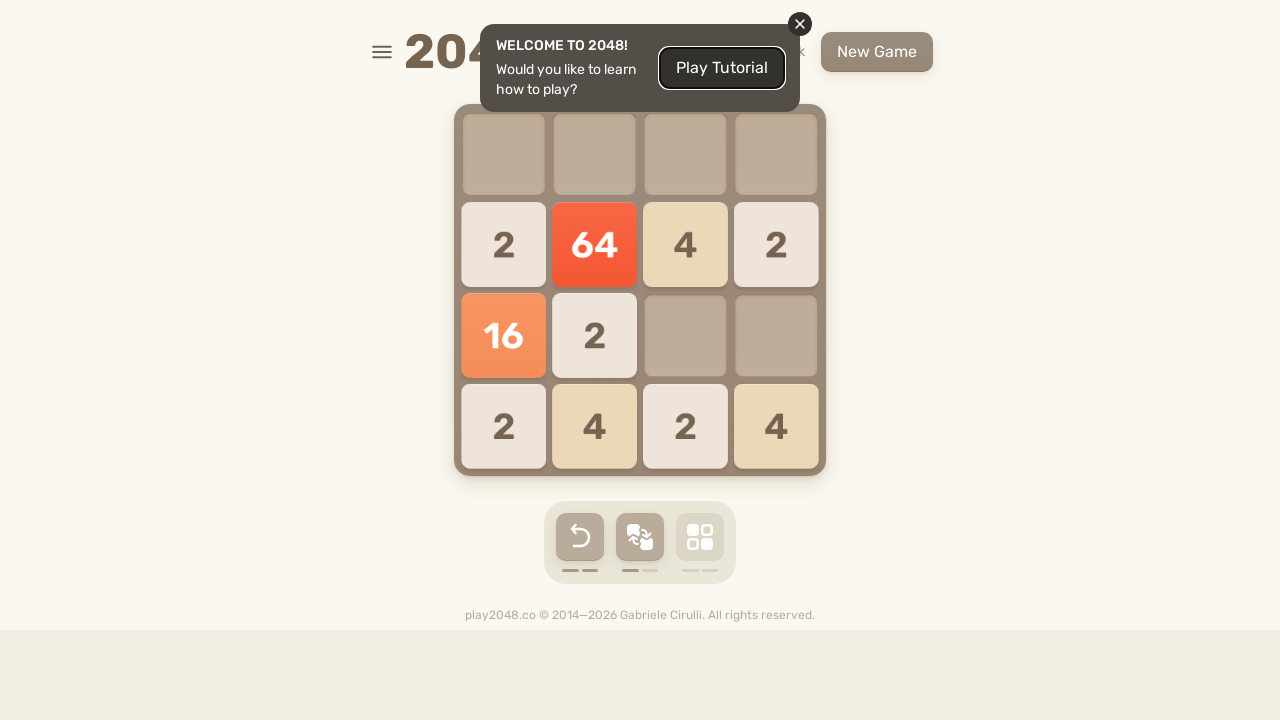

Pressed ArrowRight to move tiles right on html
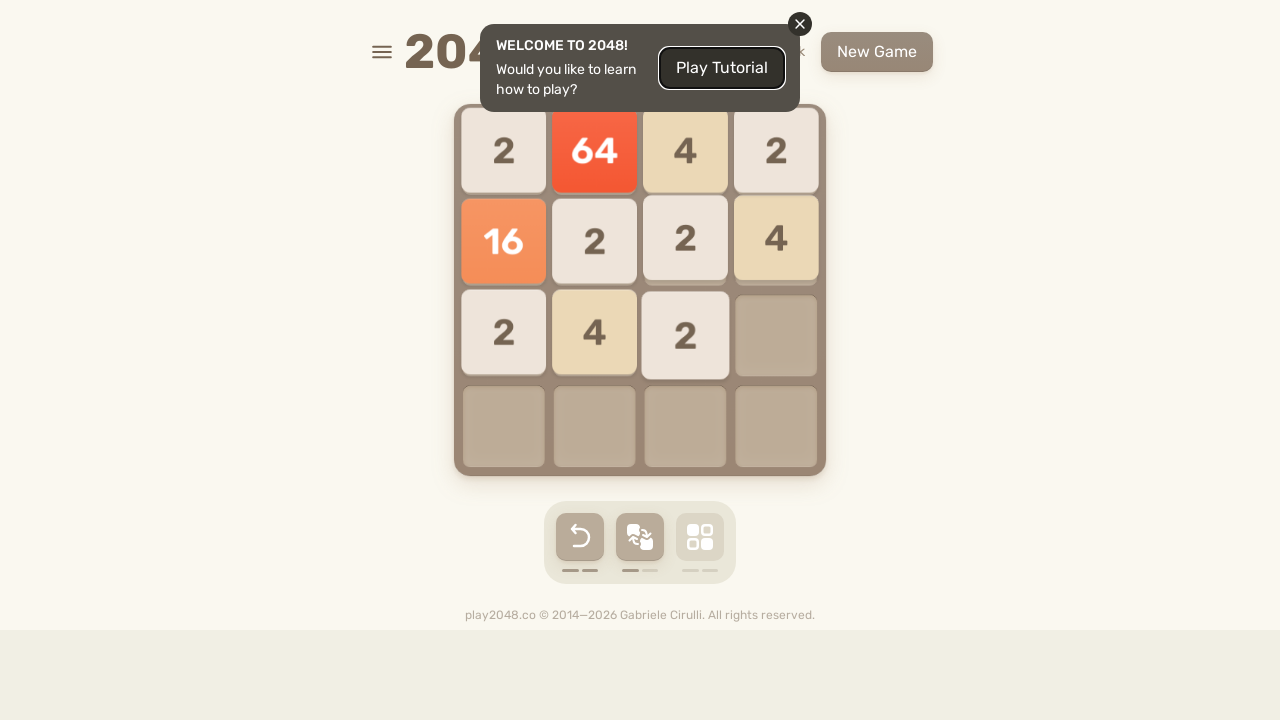

Pressed ArrowDown to move tiles down on html
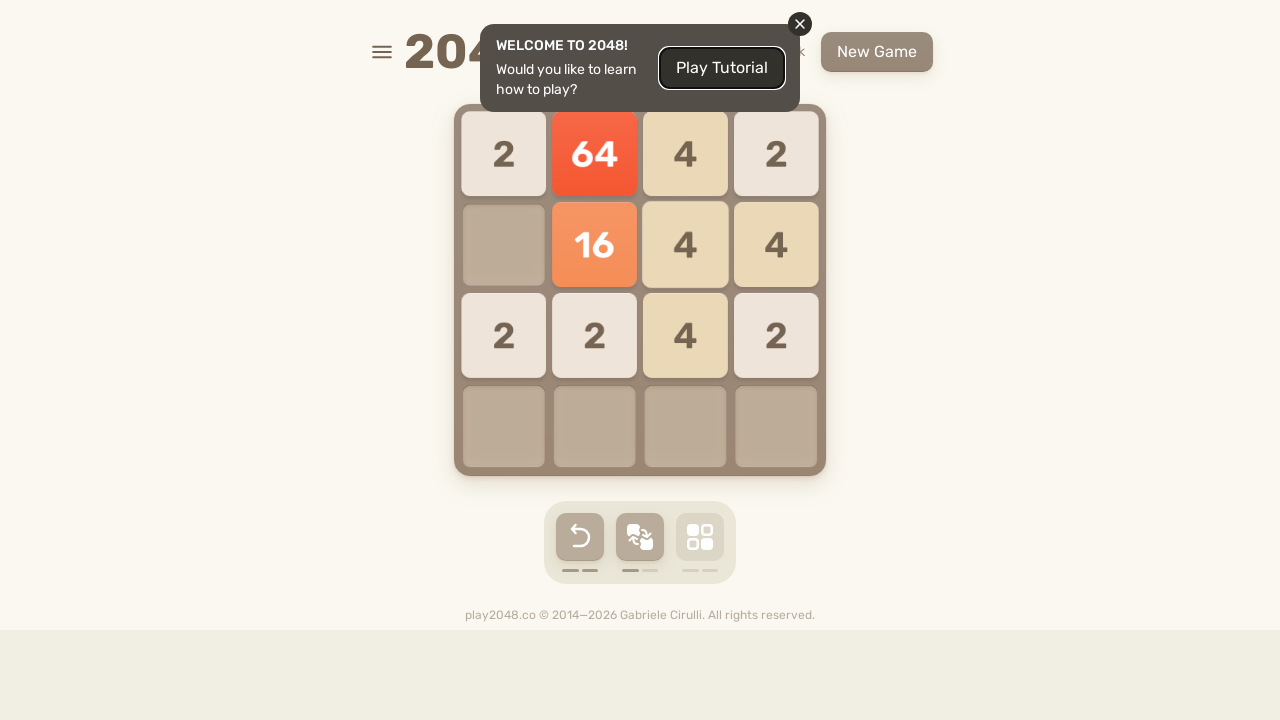

Pressed ArrowLeft to move tiles left on html
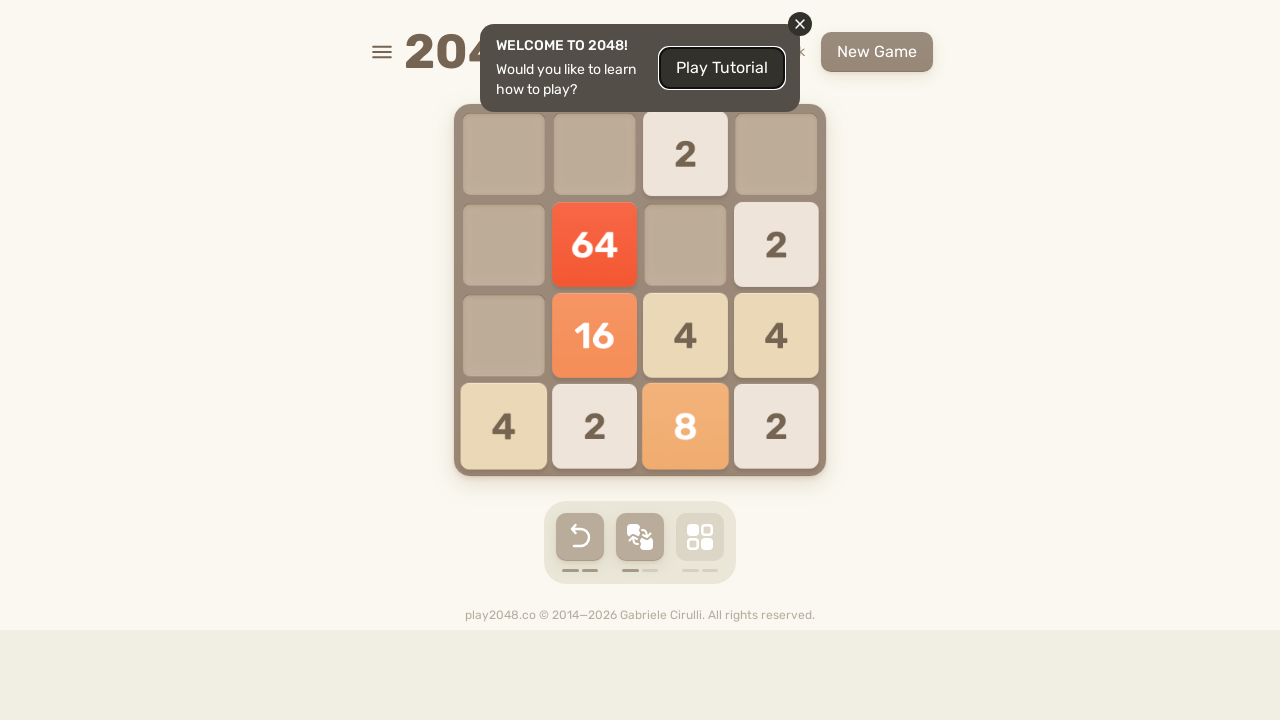

Pressed ArrowUp to move tiles up on html
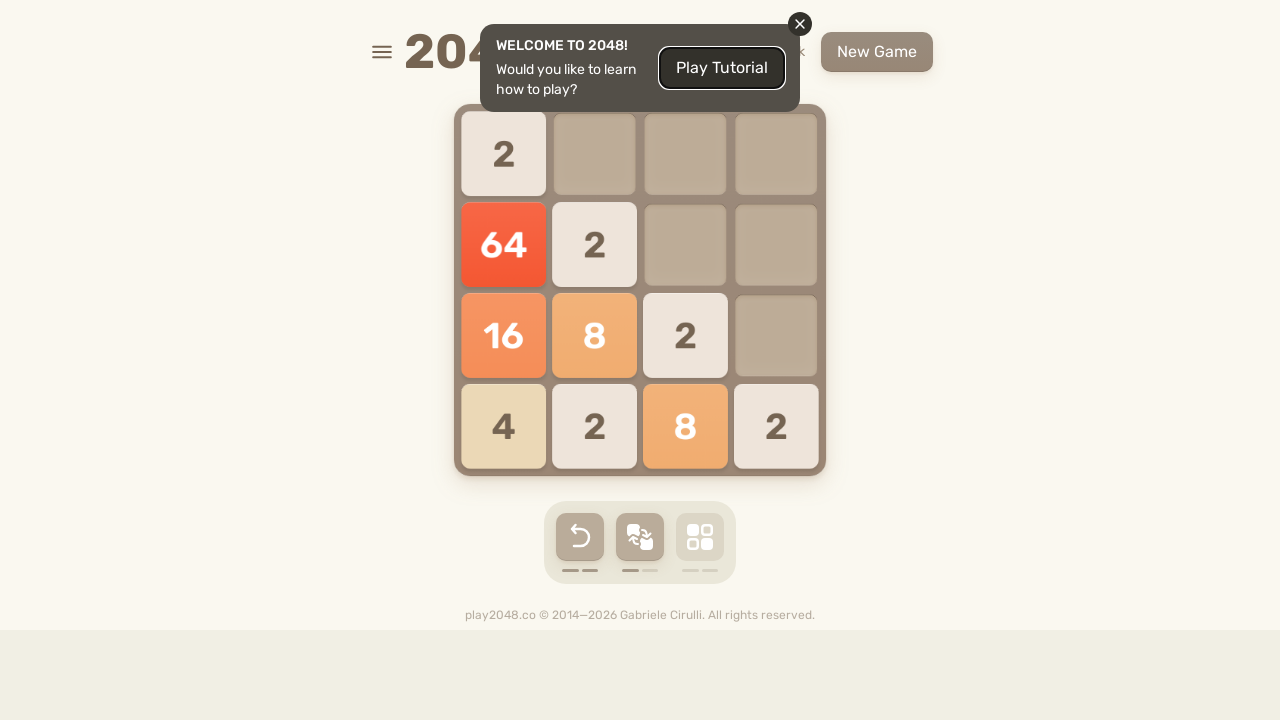

Pressed ArrowRight to move tiles right on html
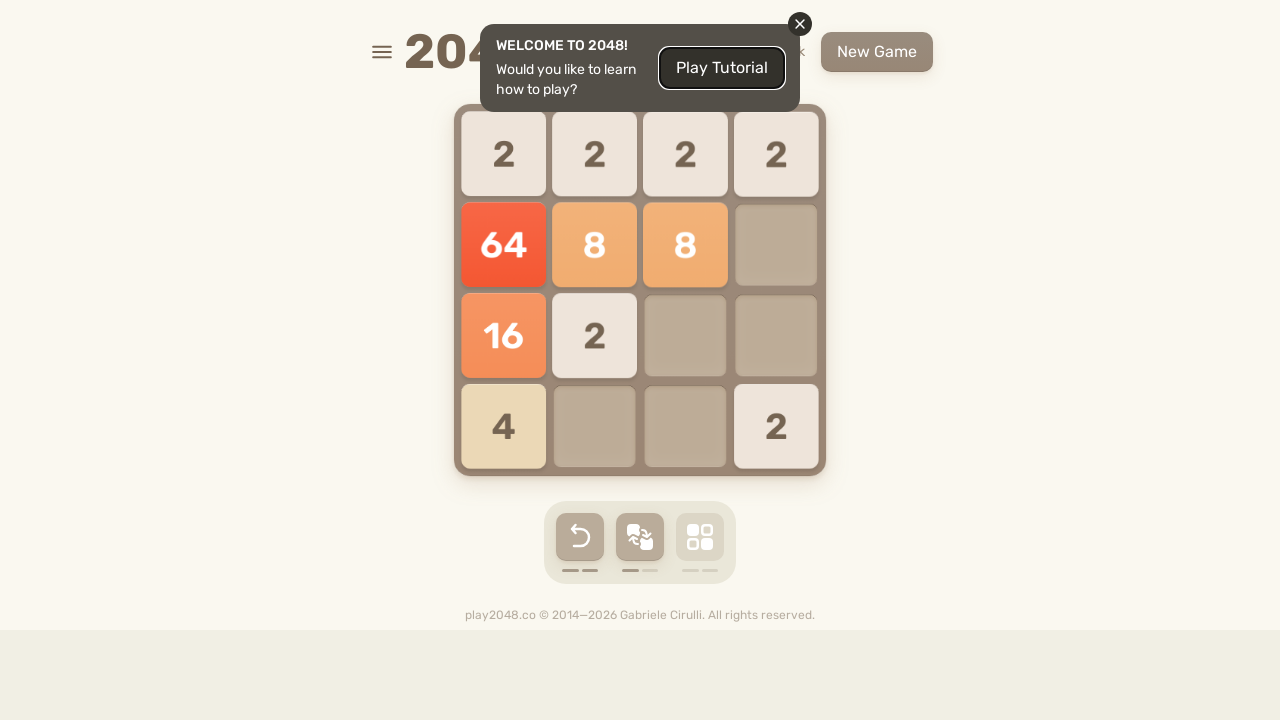

Pressed ArrowDown to move tiles down on html
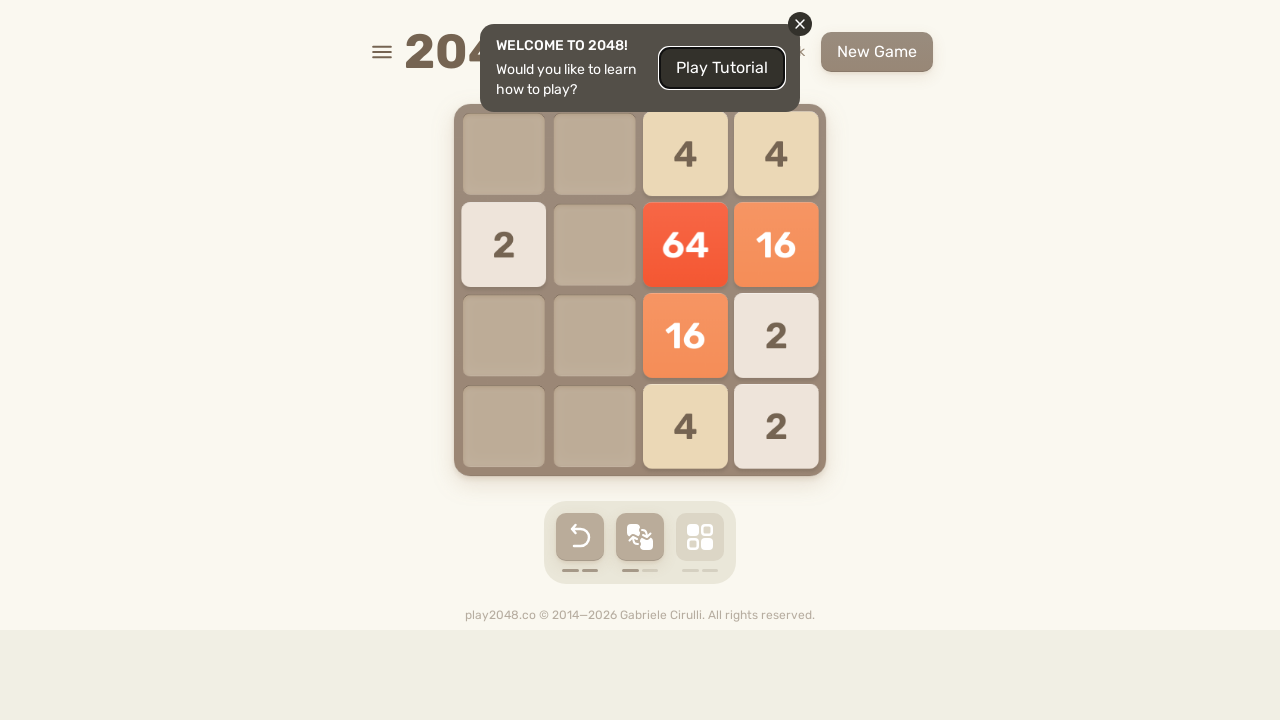

Pressed ArrowLeft to move tiles left on html
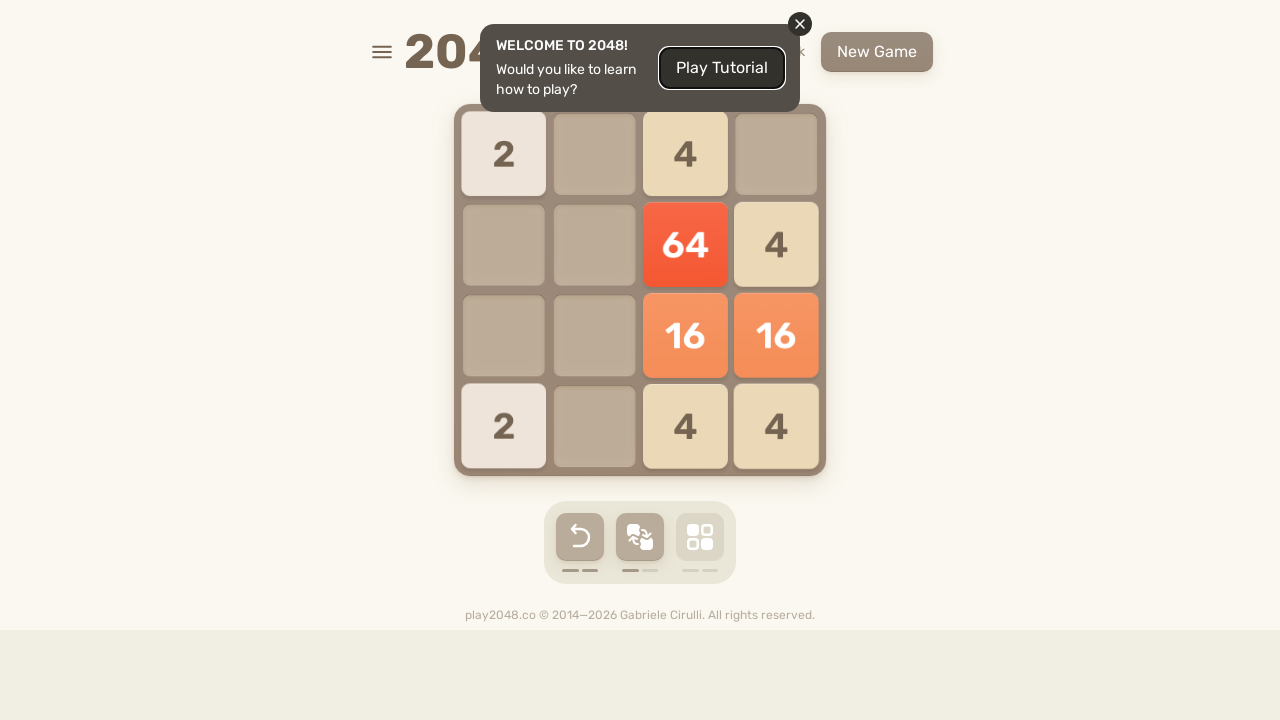

Pressed ArrowUp to move tiles up on html
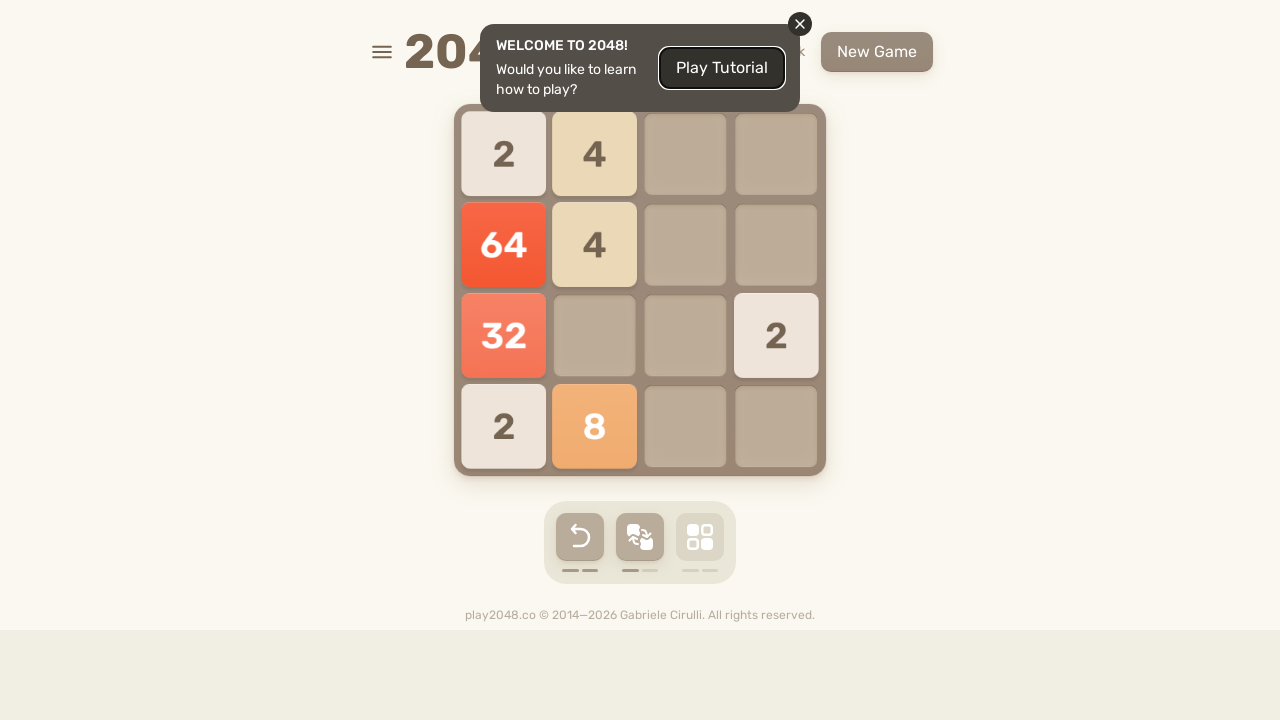

Pressed ArrowRight to move tiles right on html
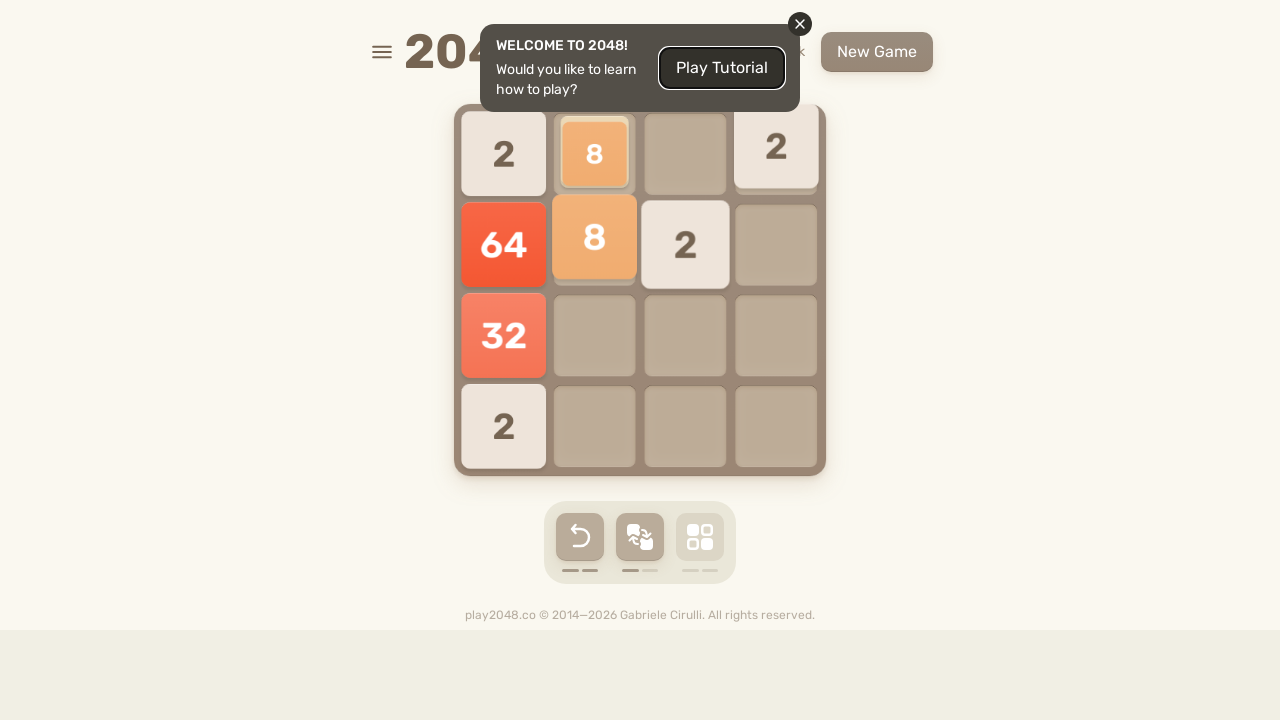

Pressed ArrowDown to move tiles down on html
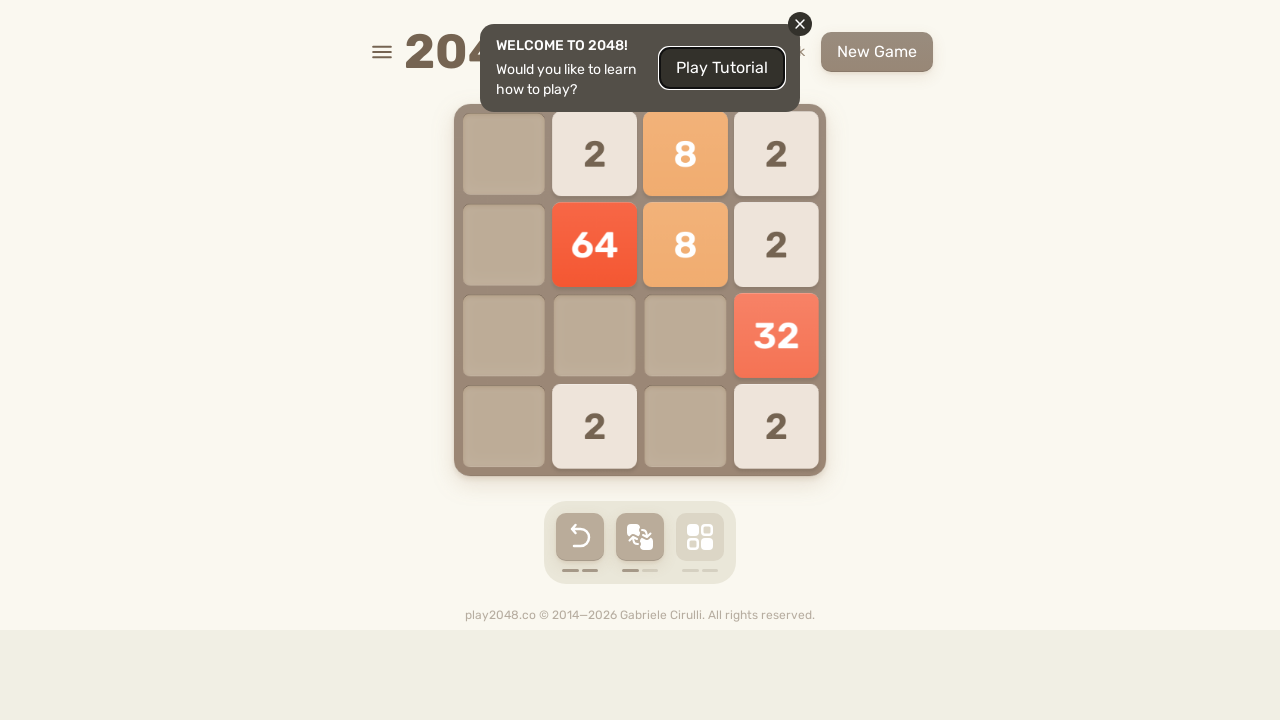

Pressed ArrowLeft to move tiles left on html
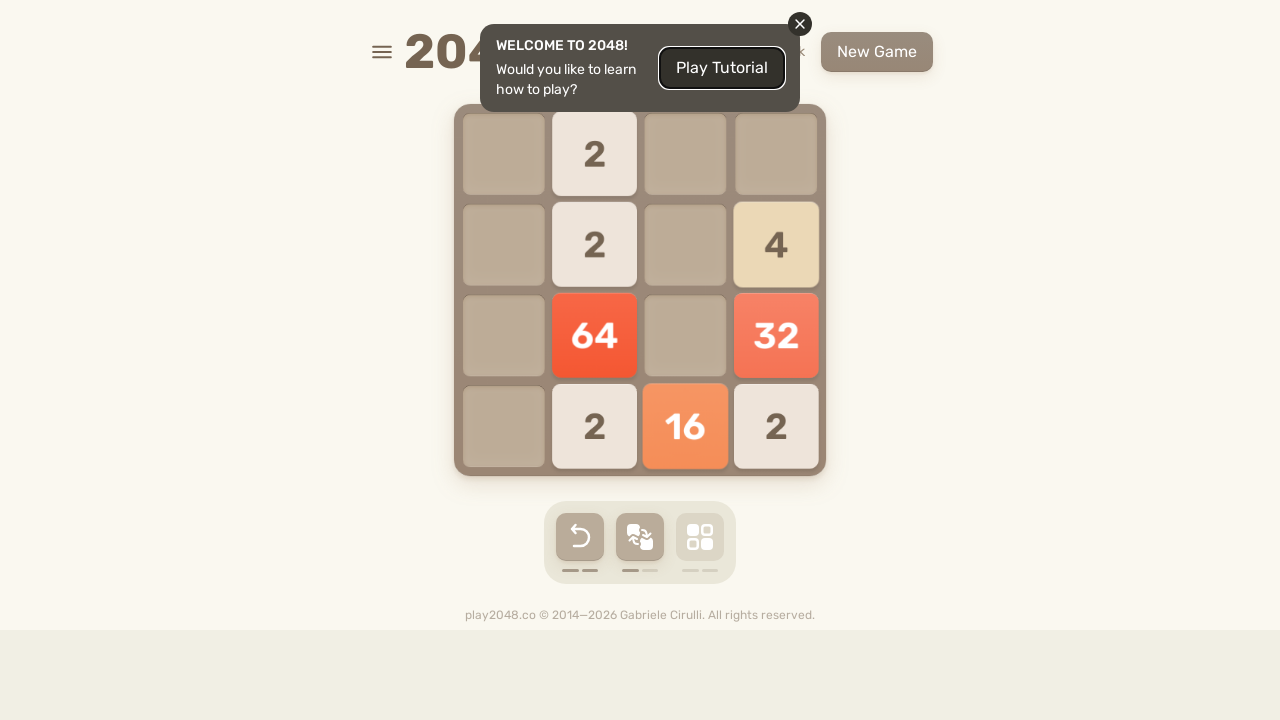

Pressed ArrowUp to move tiles up on html
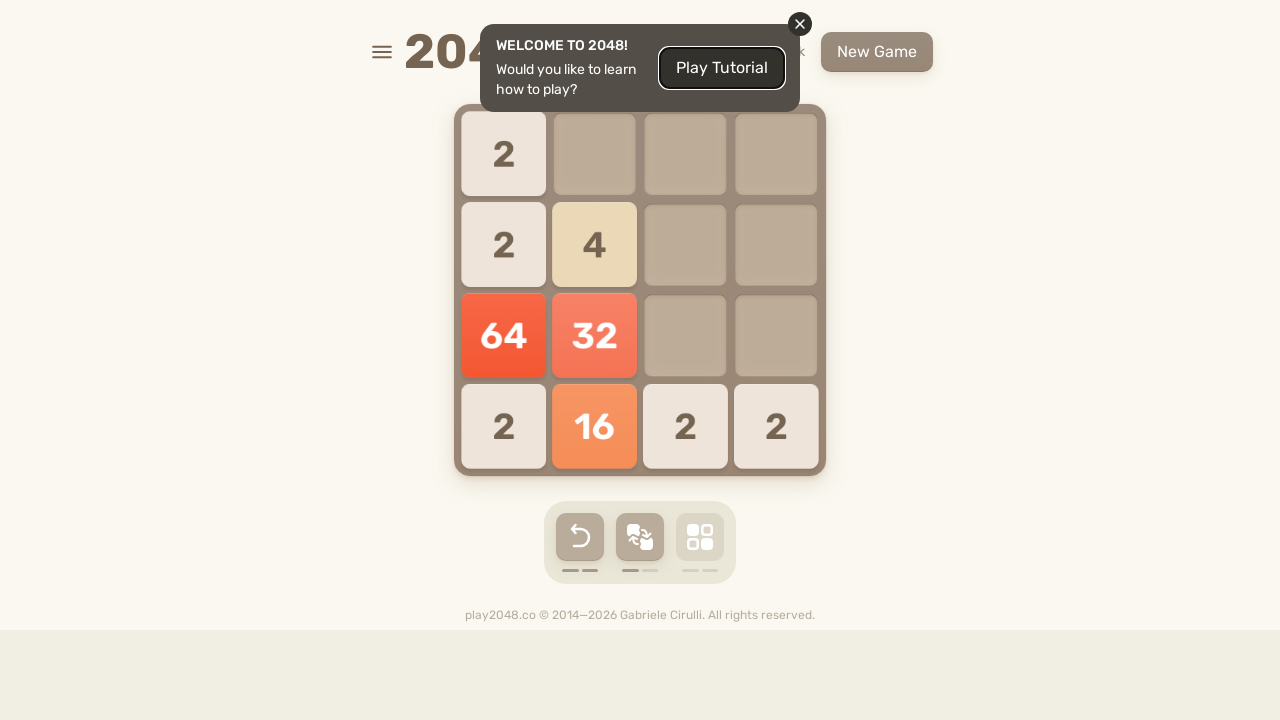

Pressed ArrowRight to move tiles right on html
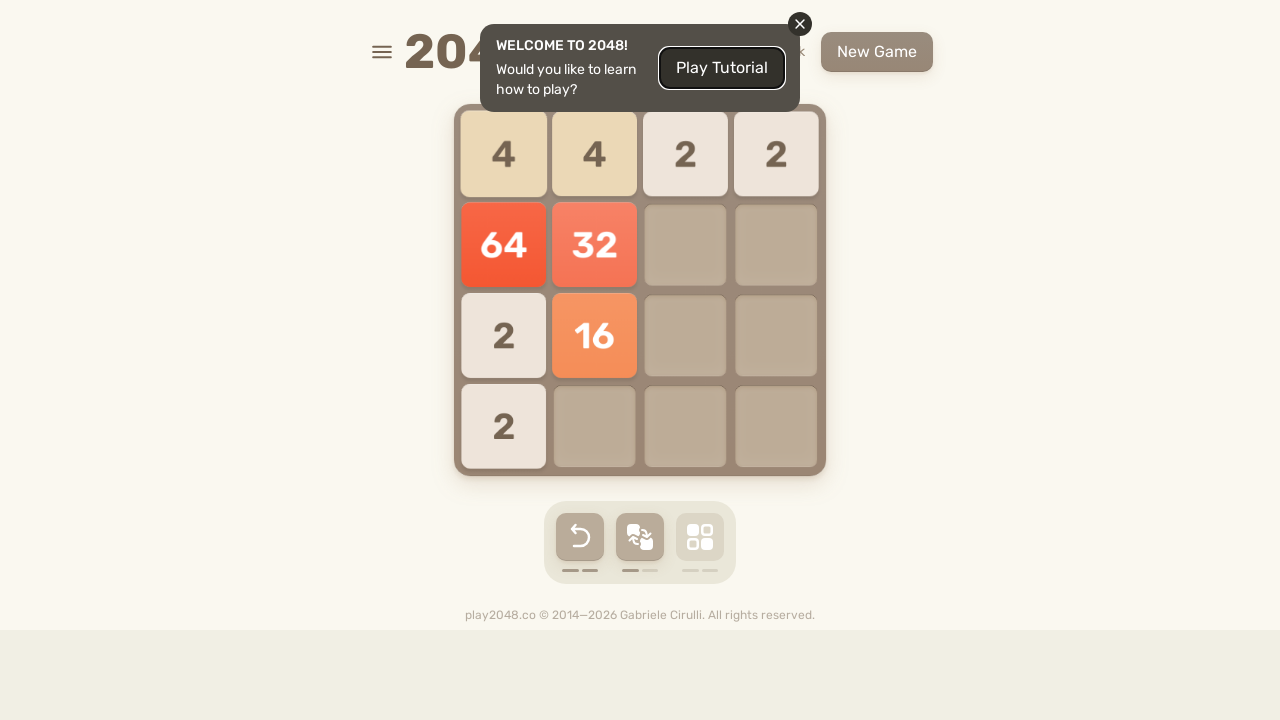

Pressed ArrowDown to move tiles down on html
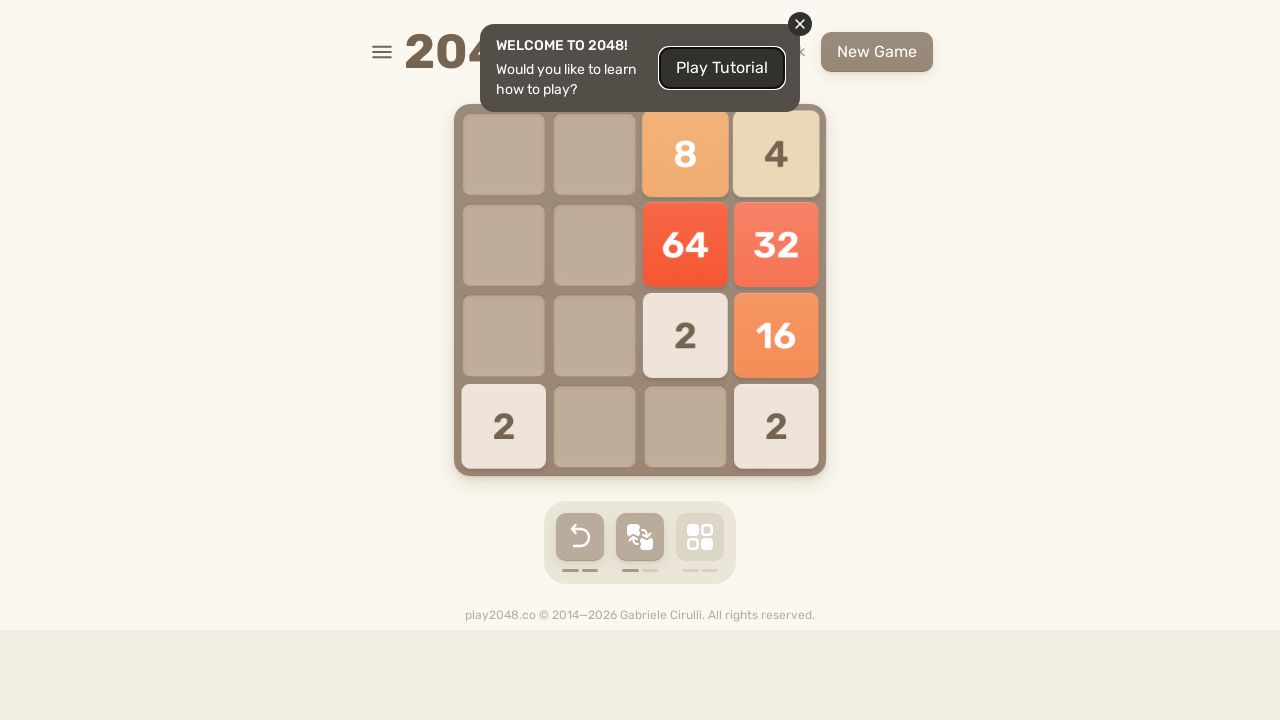

Pressed ArrowLeft to move tiles left on html
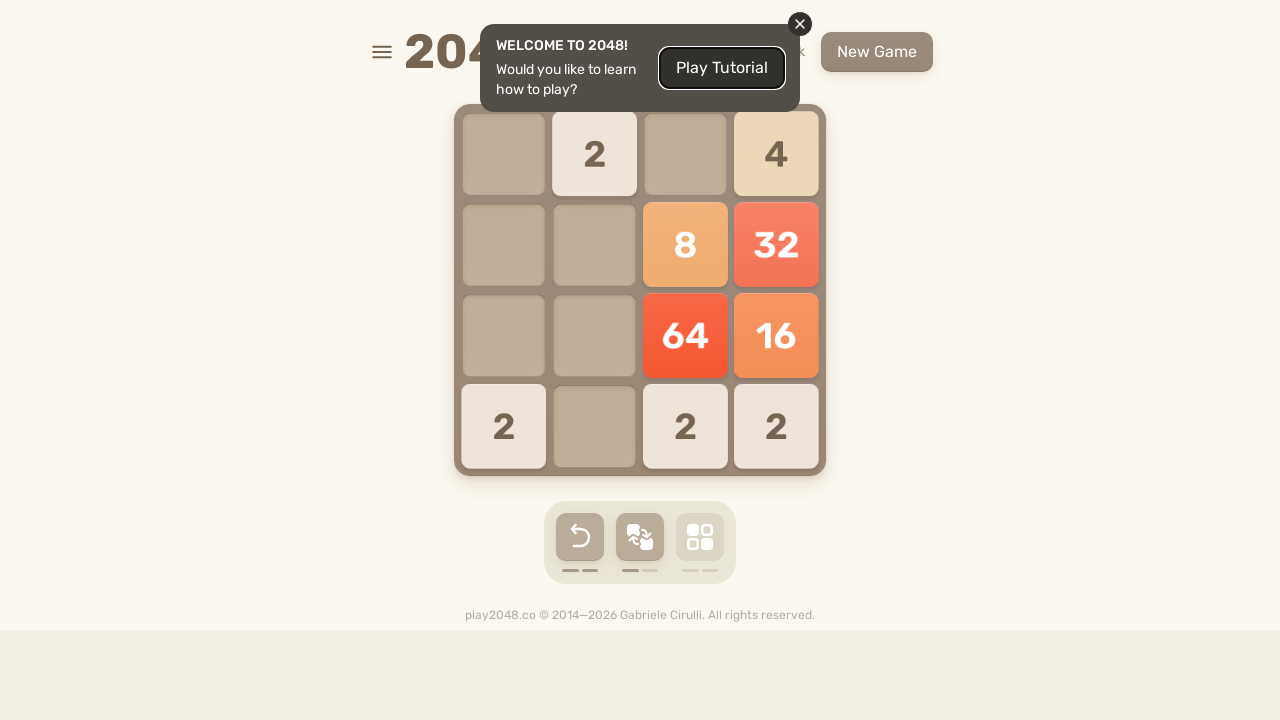

Pressed ArrowUp to move tiles up on html
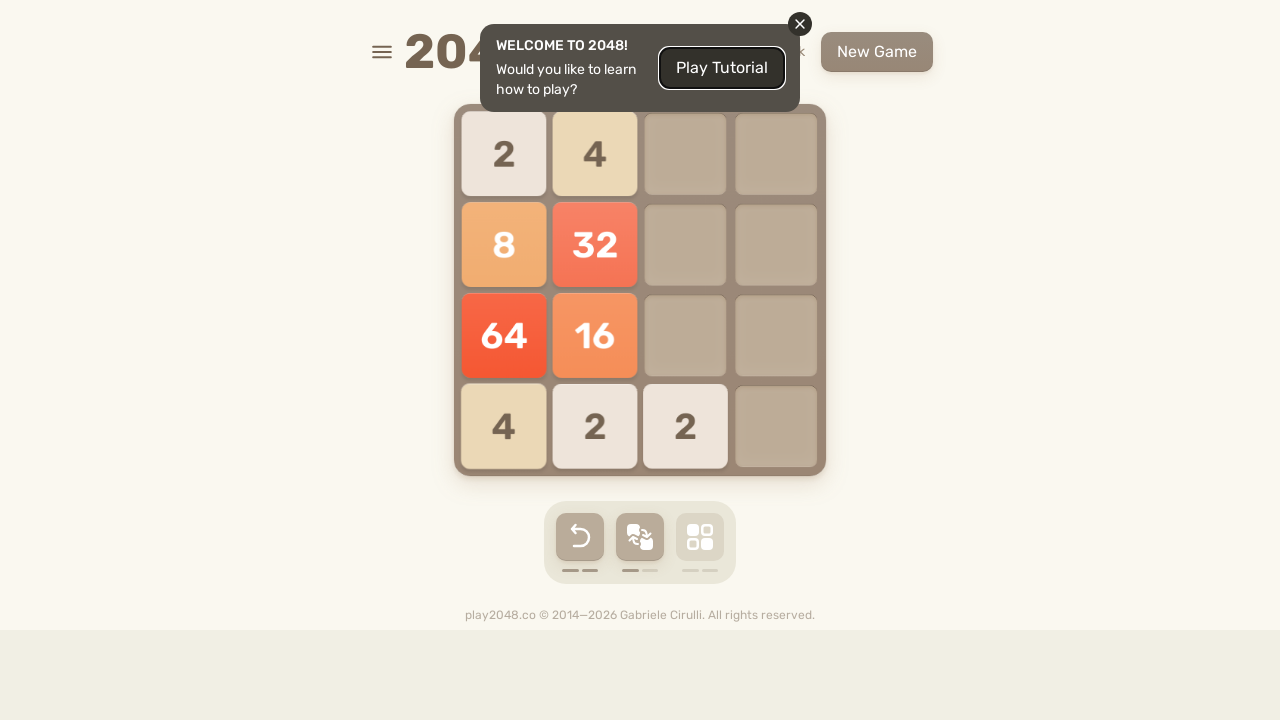

Pressed ArrowRight to move tiles right on html
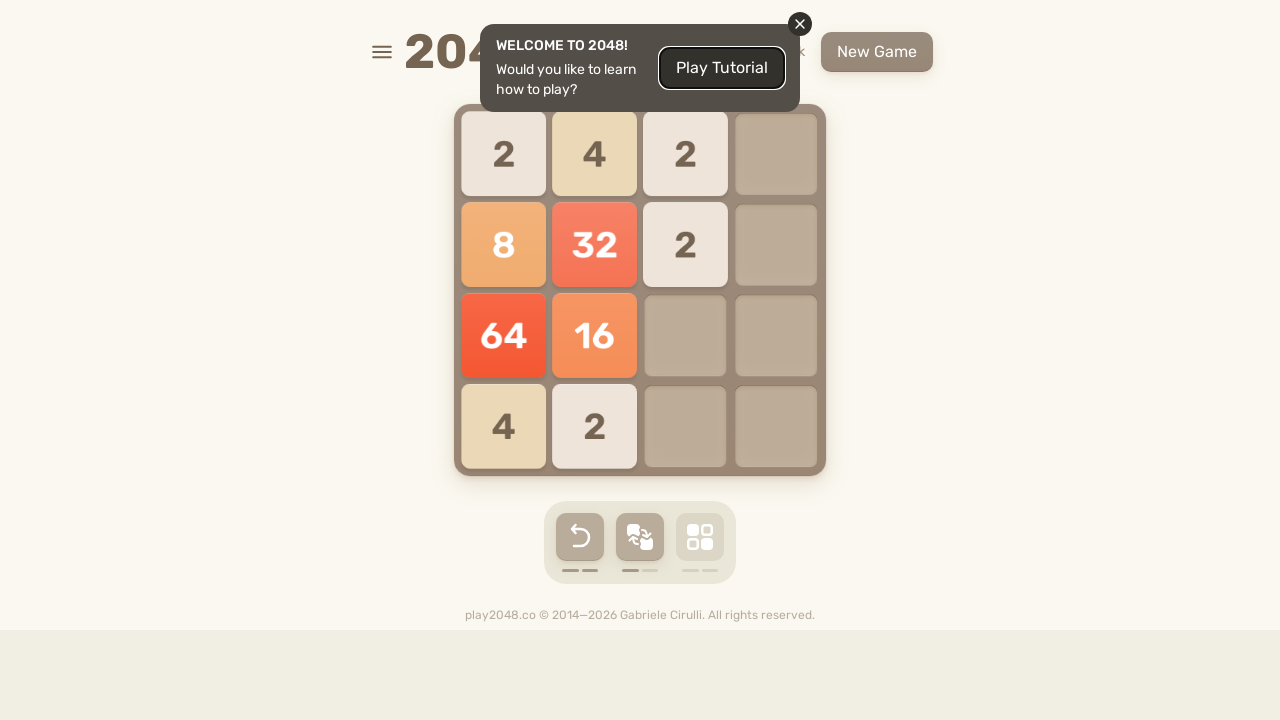

Pressed ArrowDown to move tiles down on html
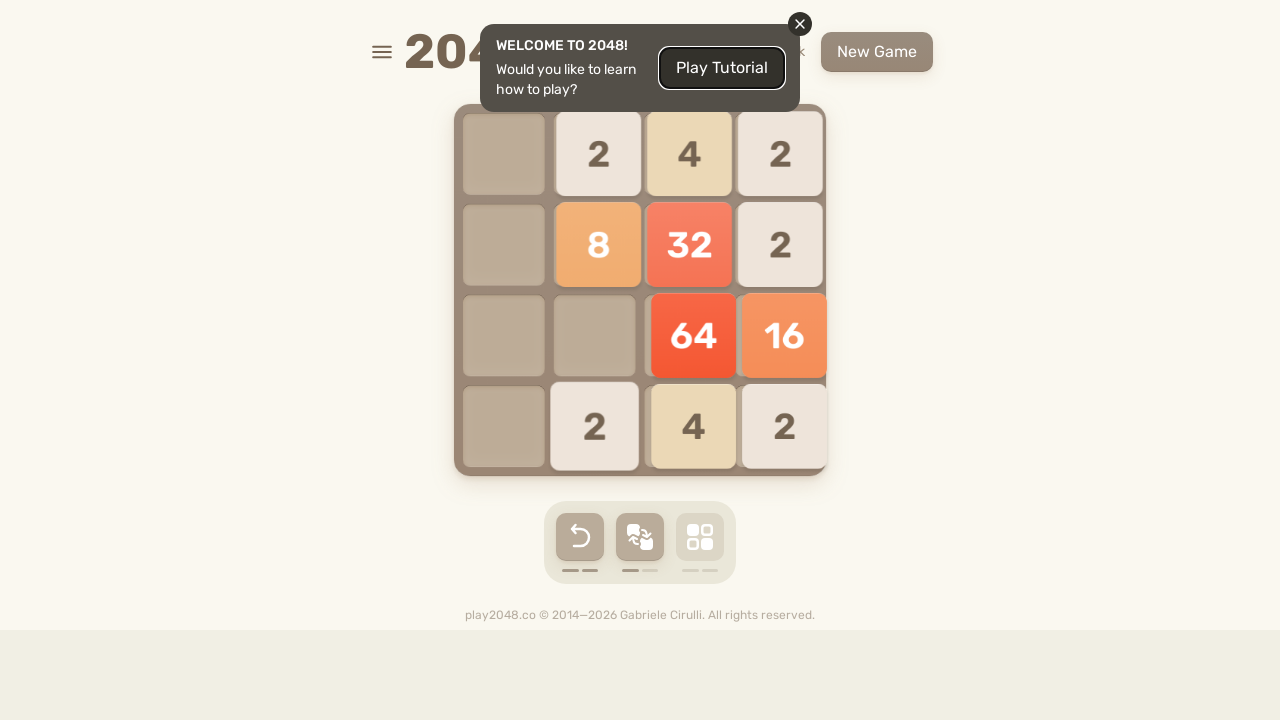

Pressed ArrowLeft to move tiles left on html
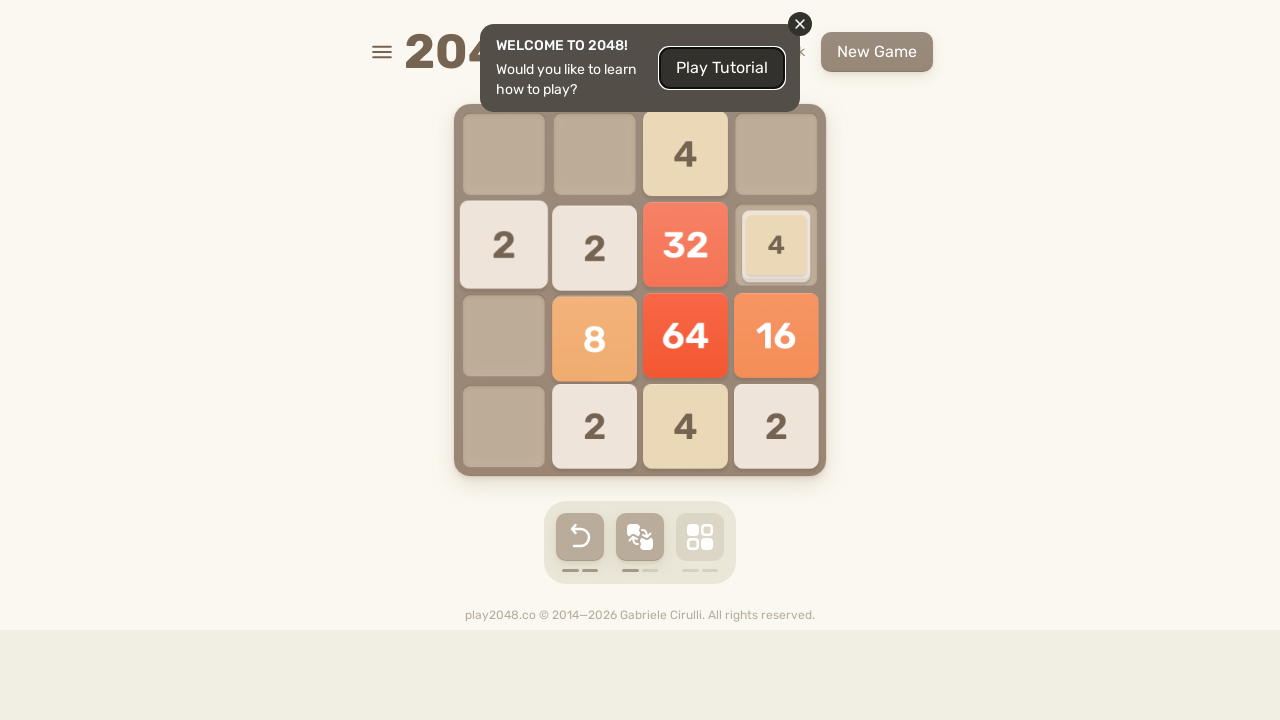

Pressed ArrowUp to move tiles up on html
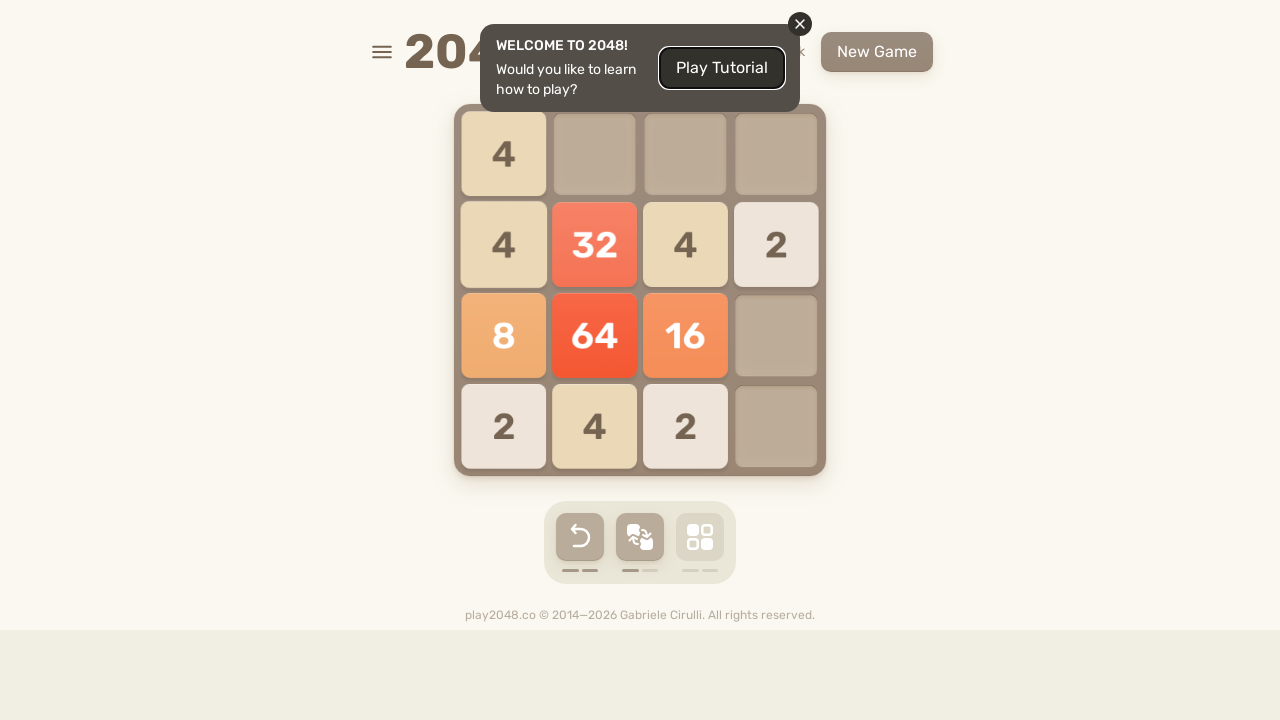

Pressed ArrowRight to move tiles right on html
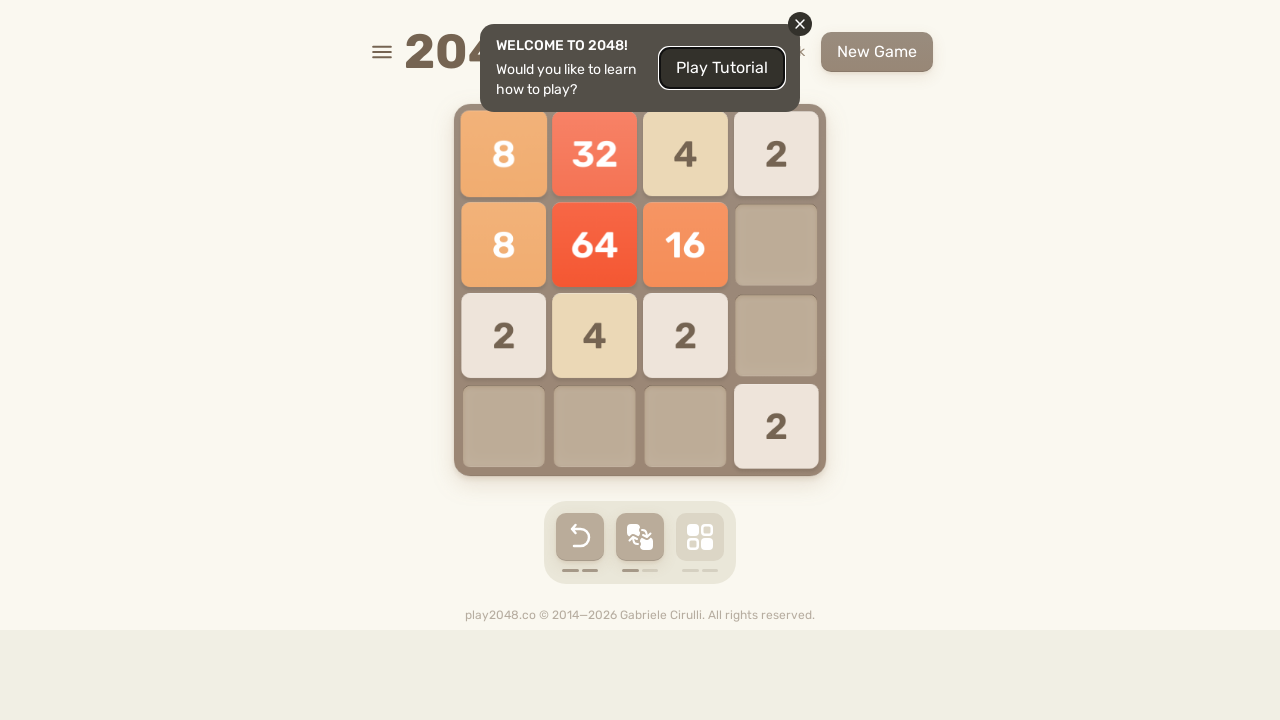

Pressed ArrowDown to move tiles down on html
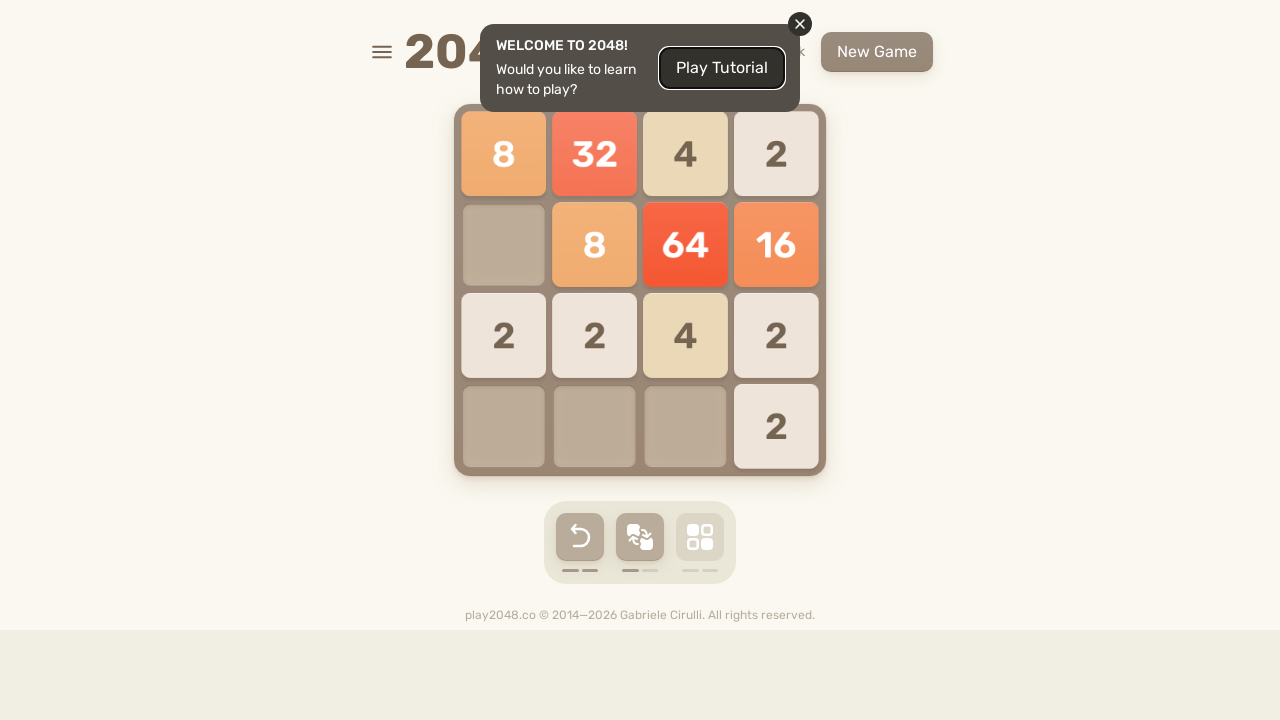

Pressed ArrowLeft to move tiles left on html
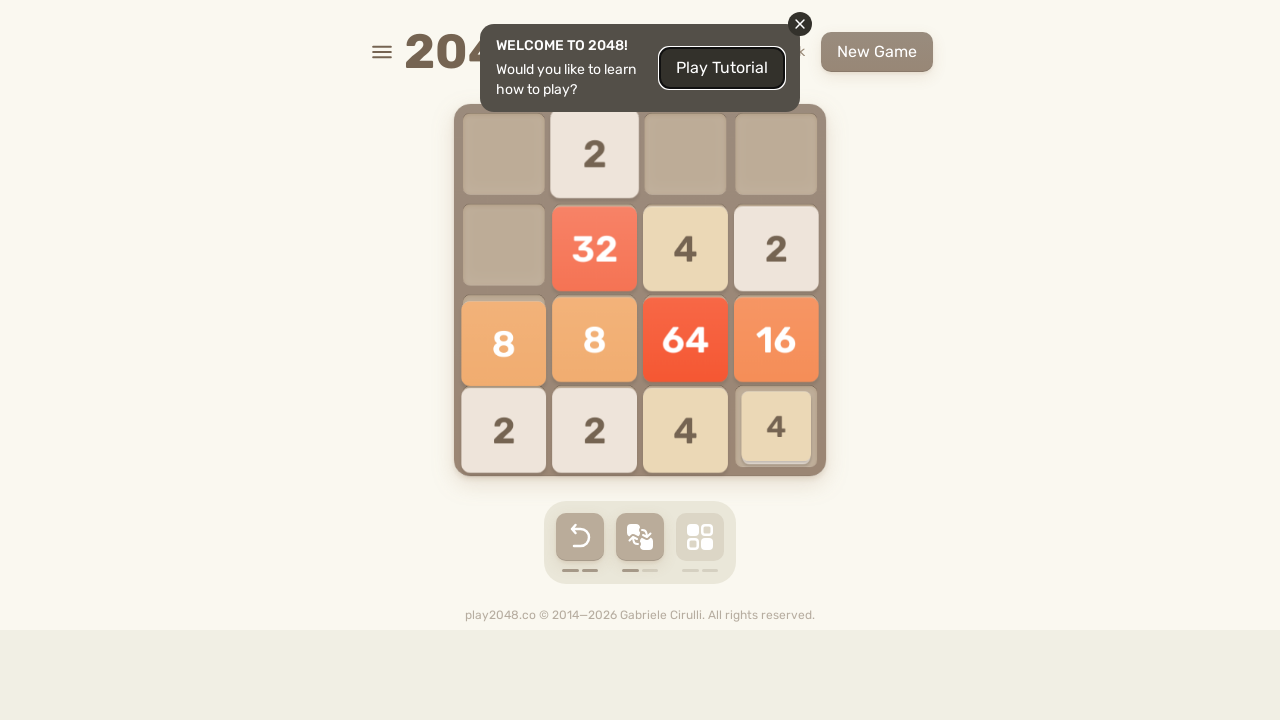

Pressed ArrowUp to move tiles up on html
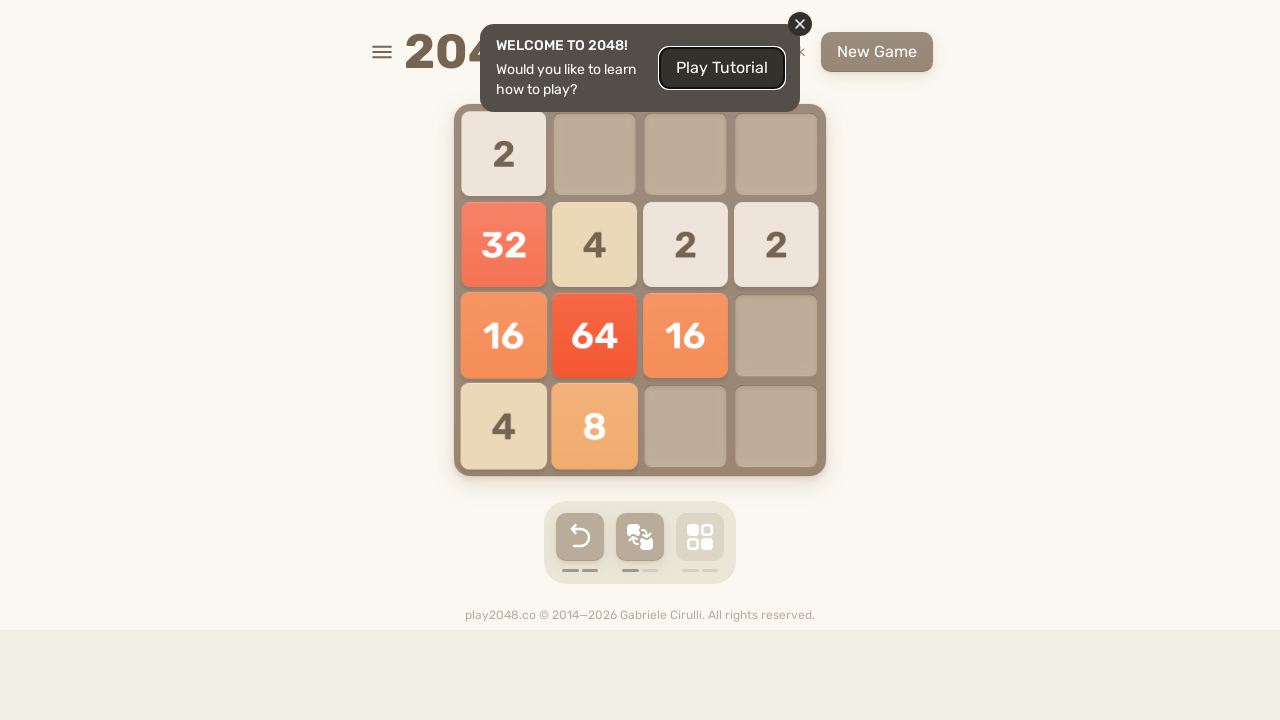

Pressed ArrowRight to move tiles right on html
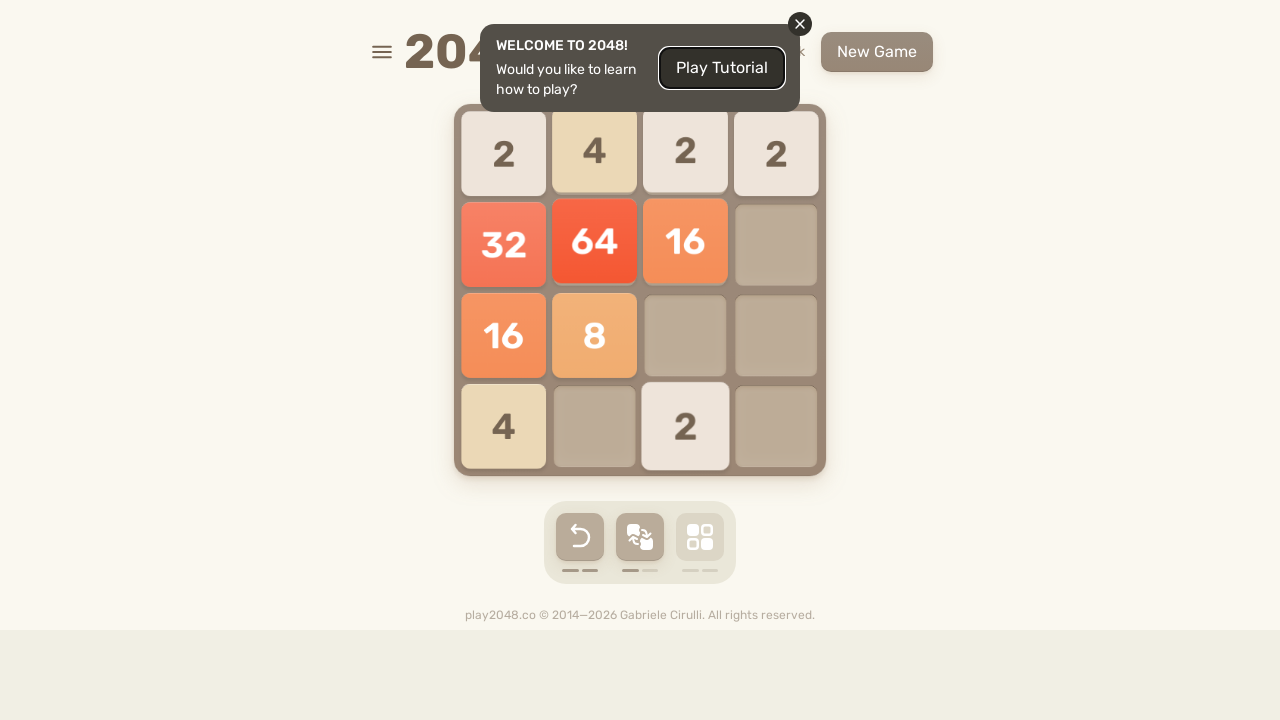

Pressed ArrowDown to move tiles down on html
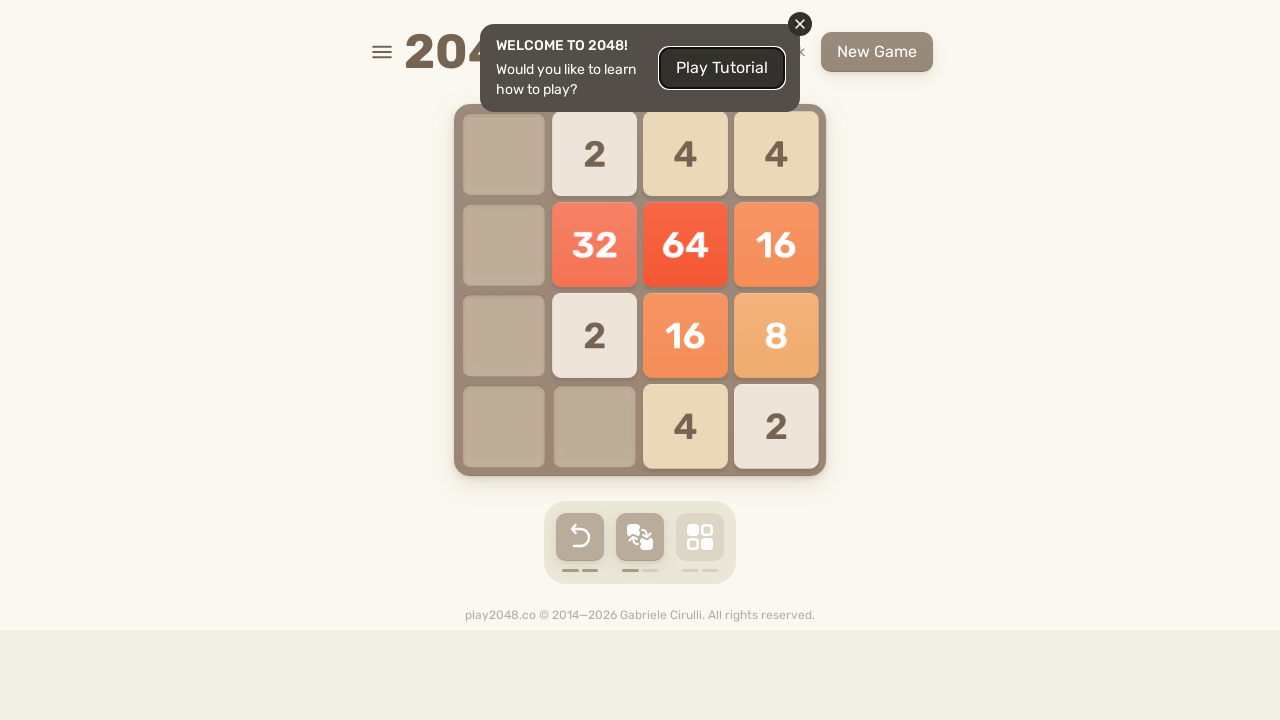

Pressed ArrowLeft to move tiles left on html
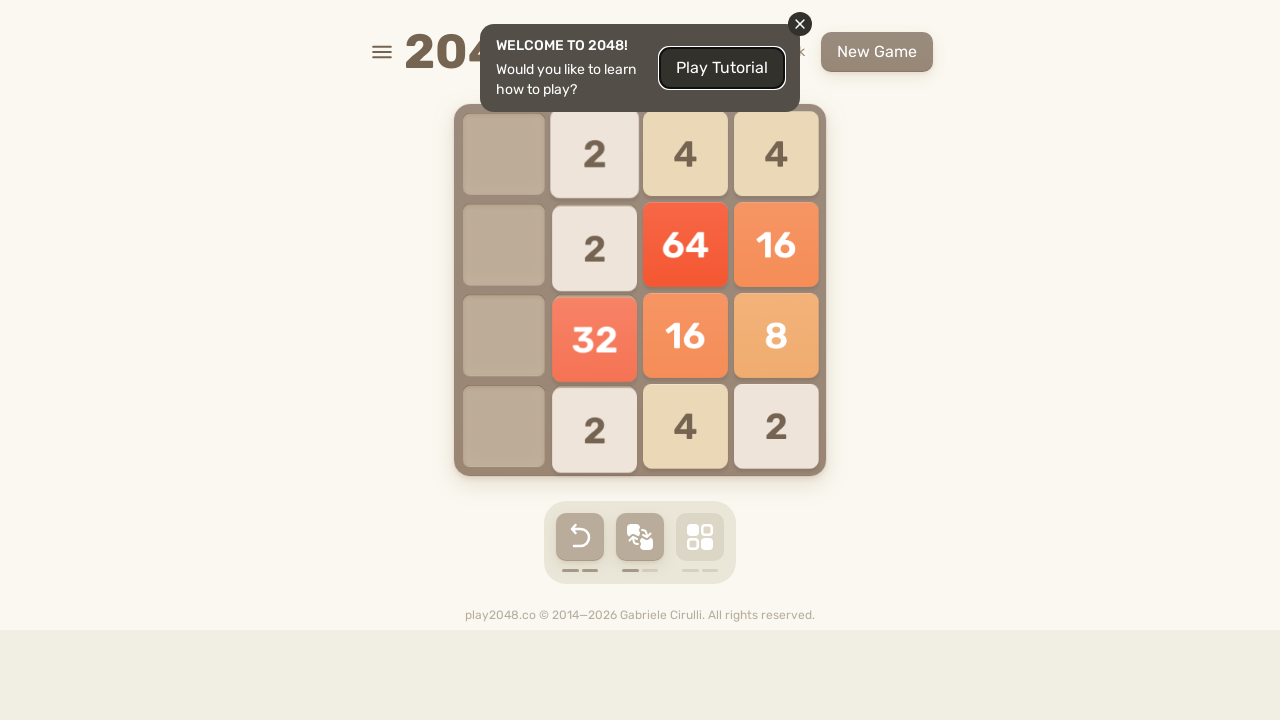

Pressed ArrowUp to move tiles up on html
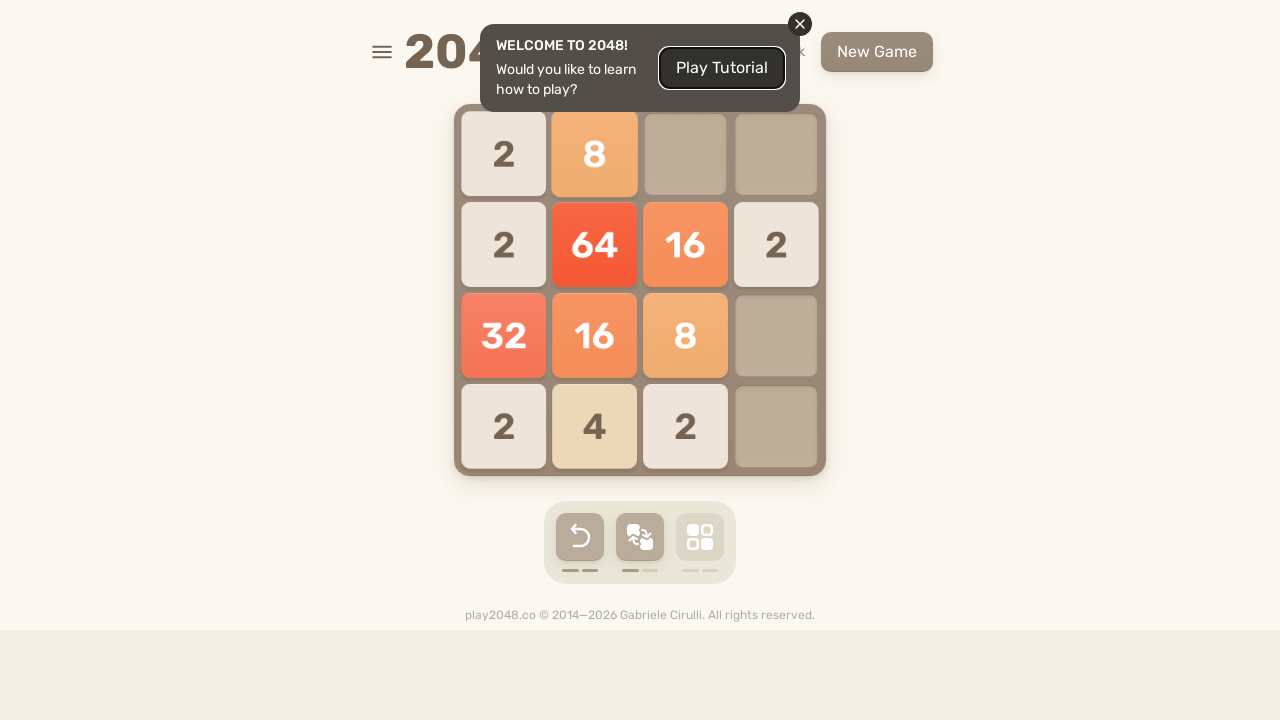

Pressed ArrowRight to move tiles right on html
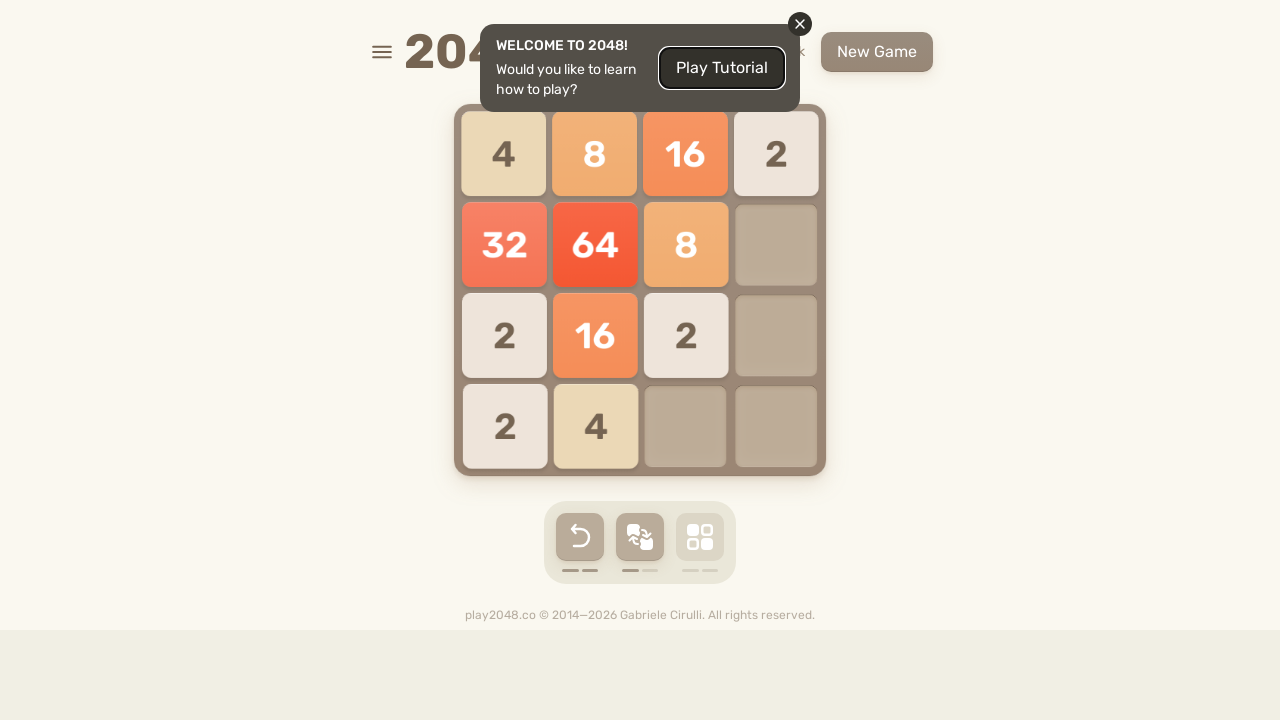

Pressed ArrowDown to move tiles down on html
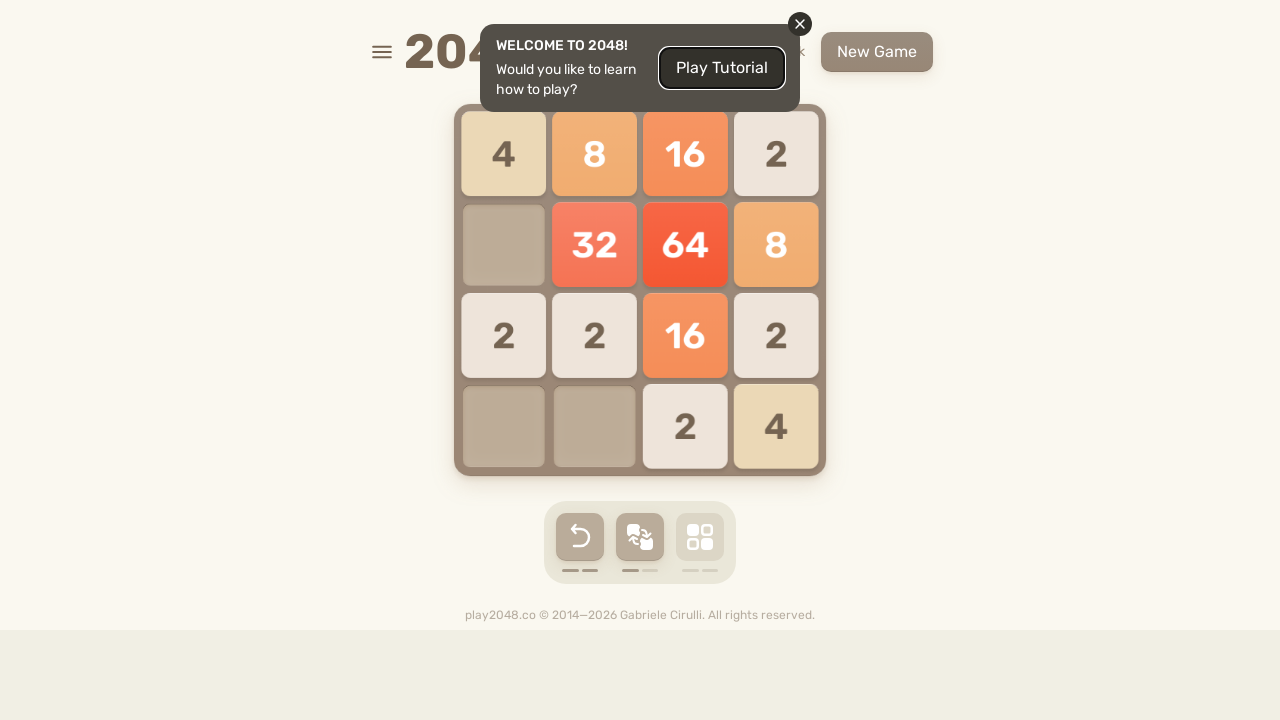

Pressed ArrowLeft to move tiles left on html
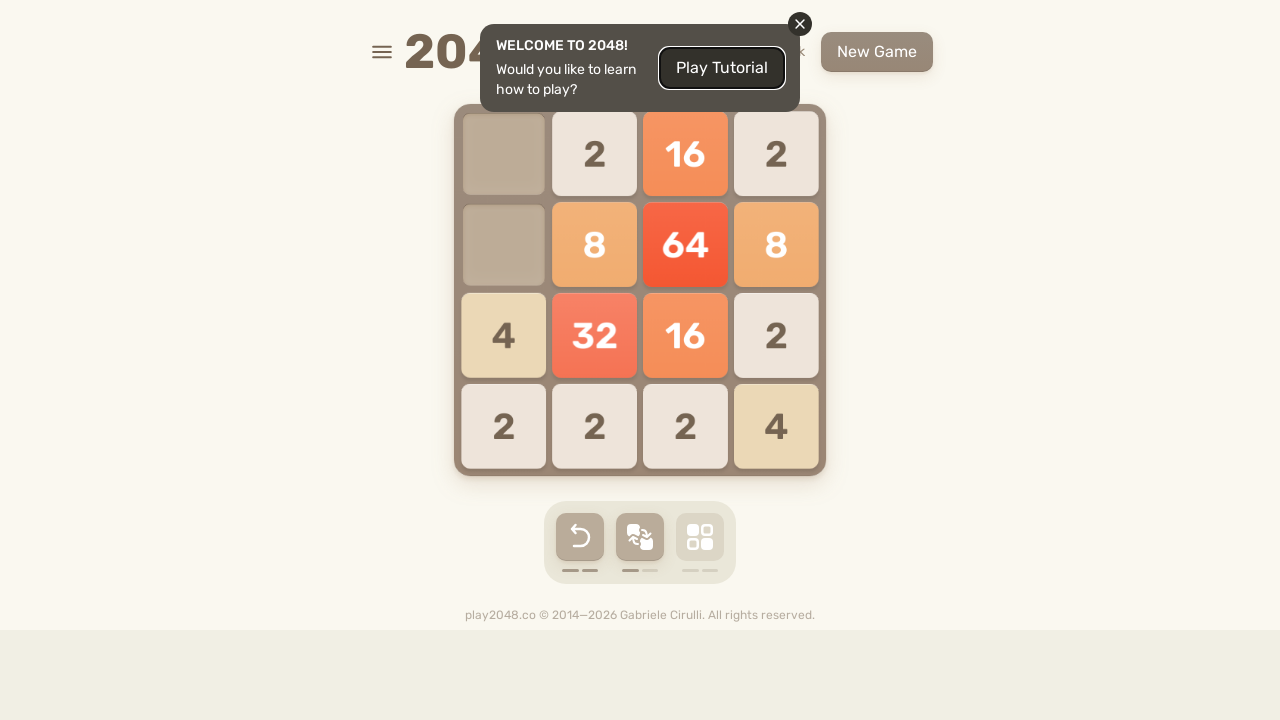

Pressed ArrowUp to move tiles up on html
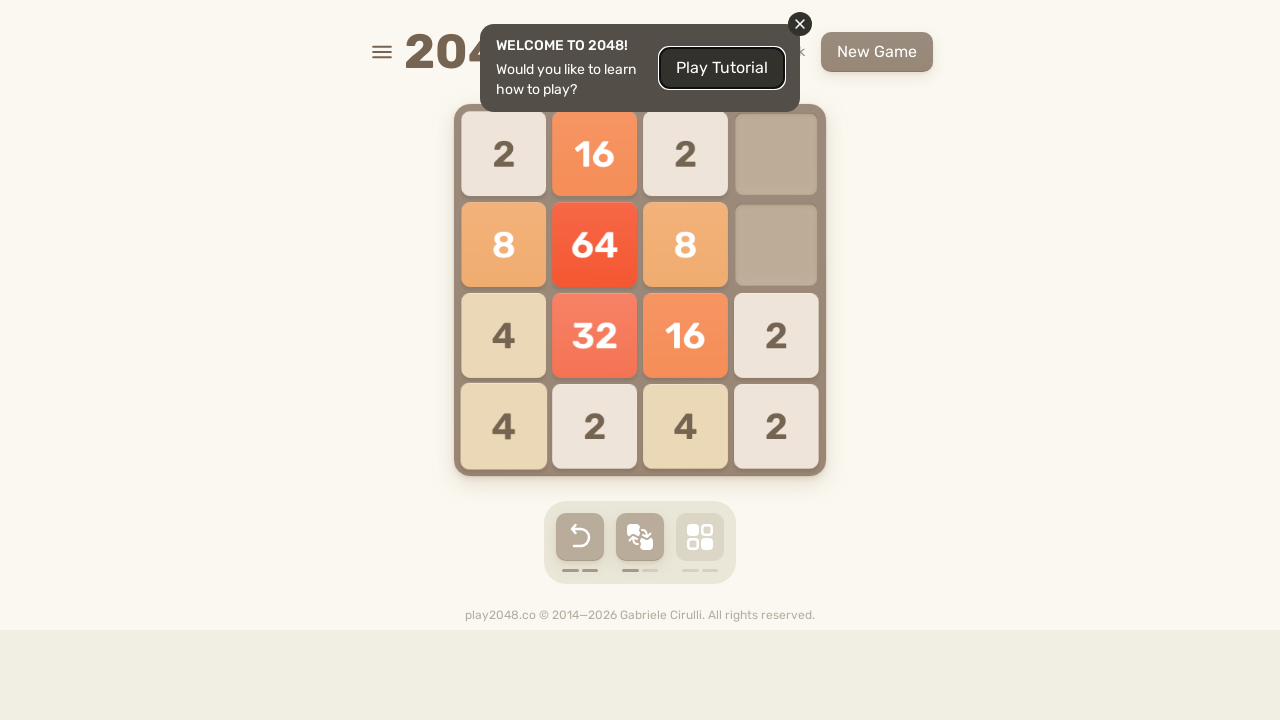

Pressed ArrowRight to move tiles right on html
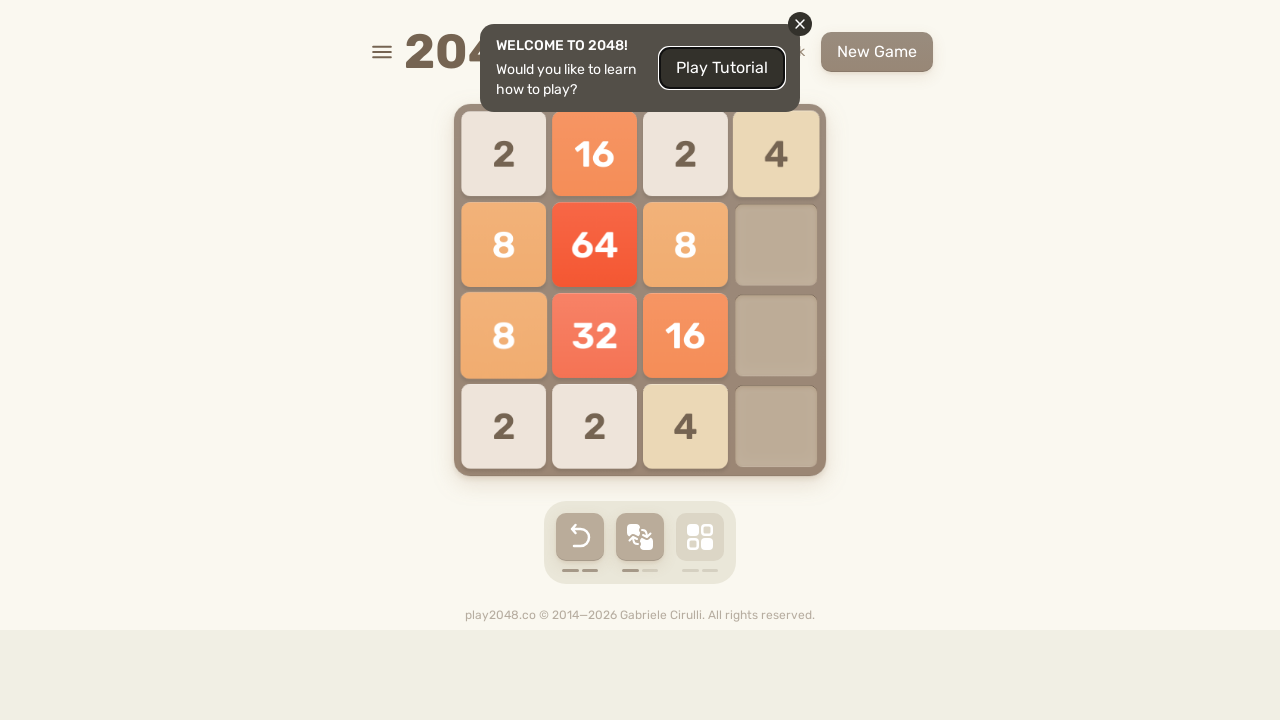

Pressed ArrowDown to move tiles down on html
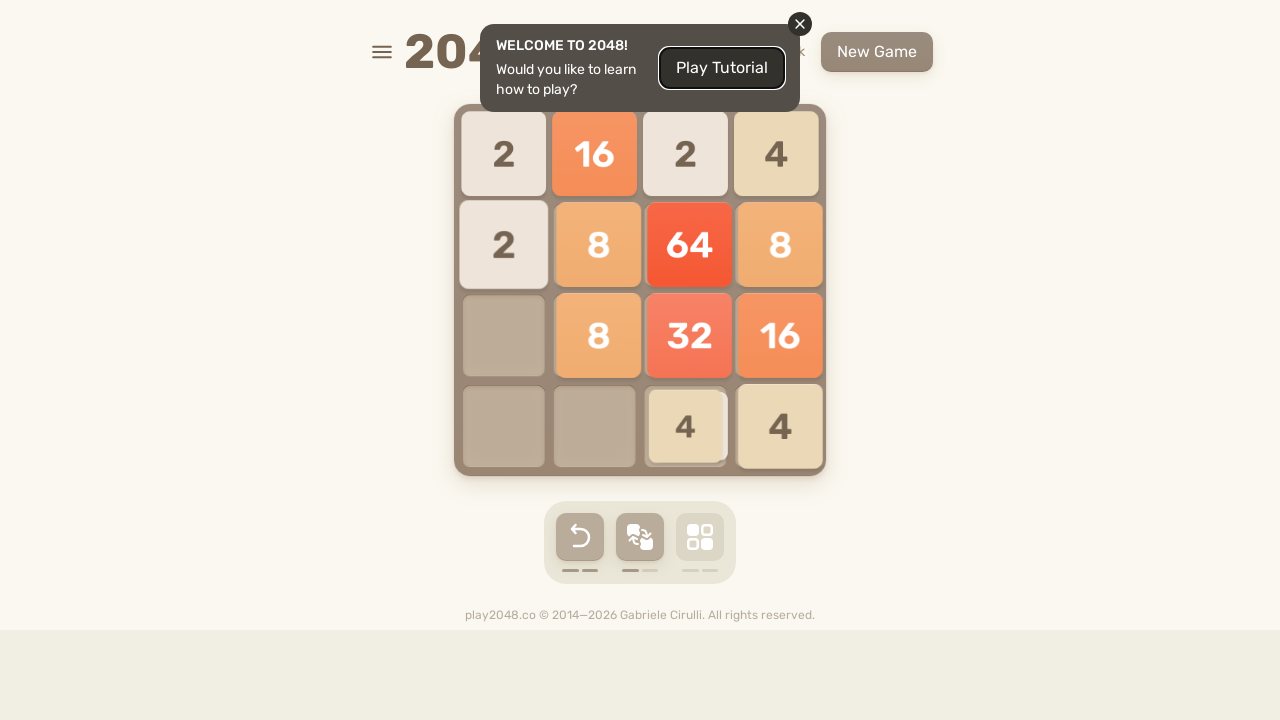

Pressed ArrowLeft to move tiles left on html
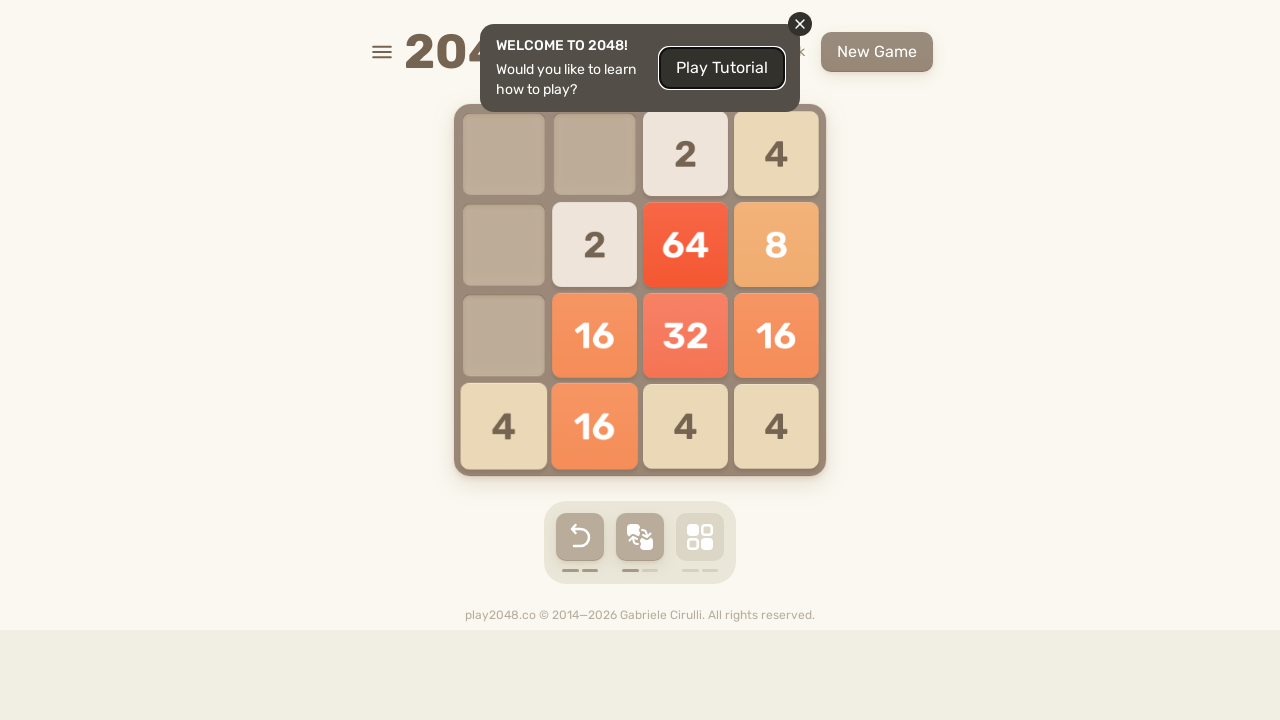

Pressed ArrowUp to move tiles up on html
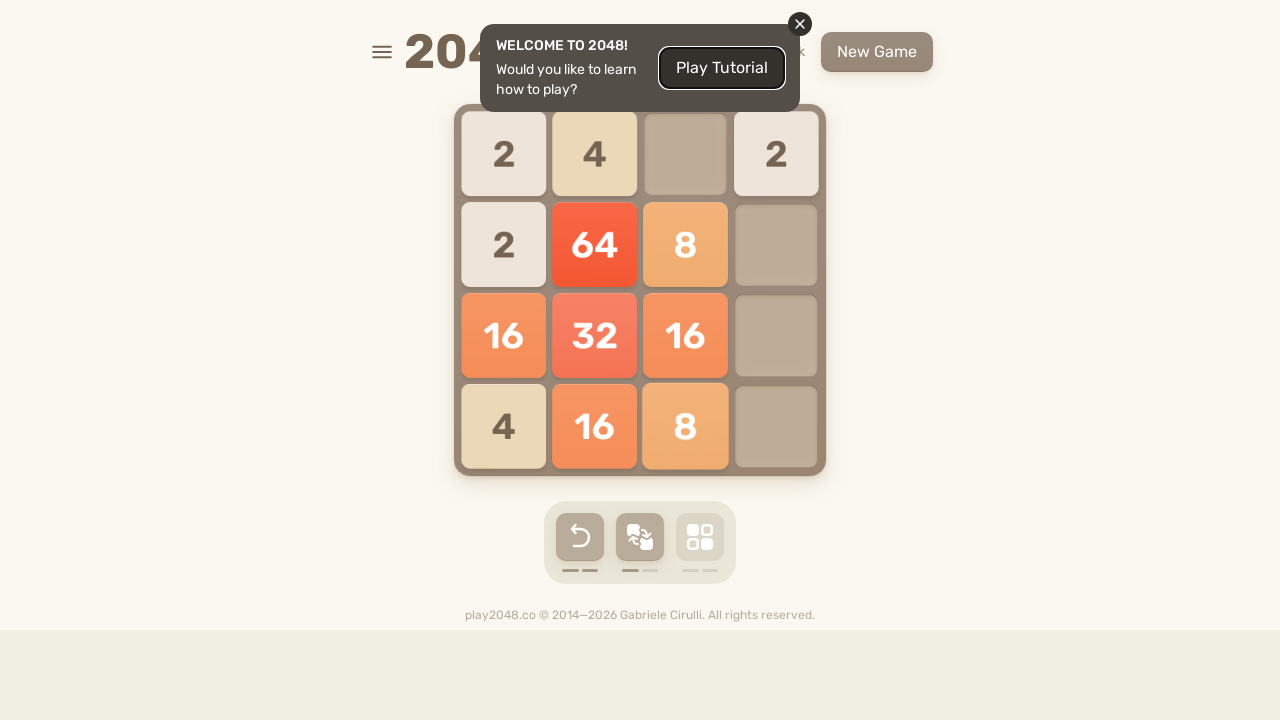

Pressed ArrowRight to move tiles right on html
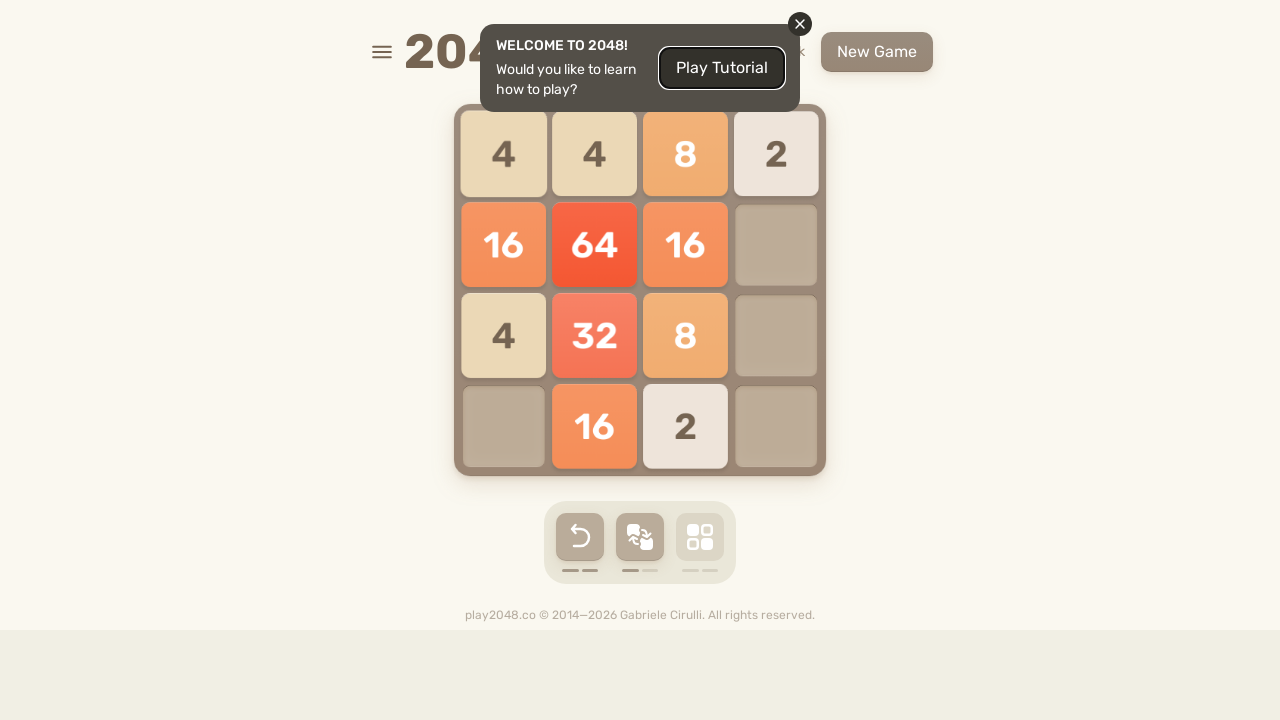

Pressed ArrowDown to move tiles down on html
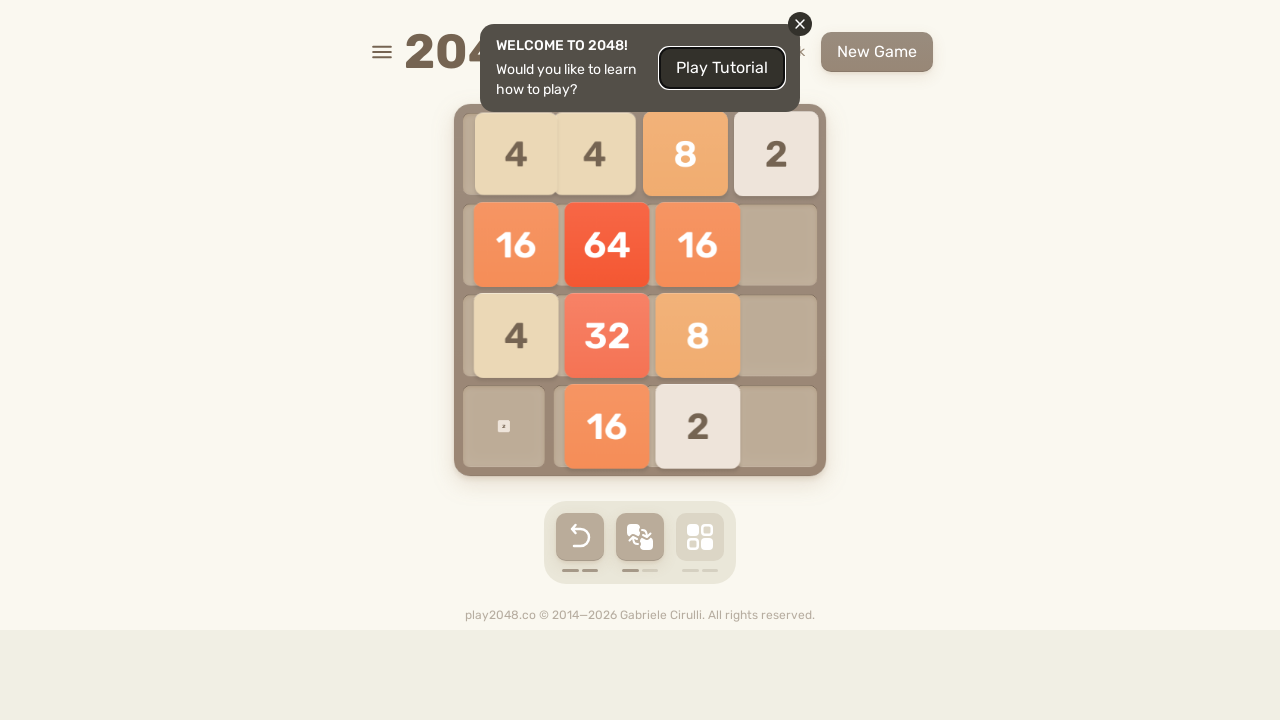

Pressed ArrowLeft to move tiles left on html
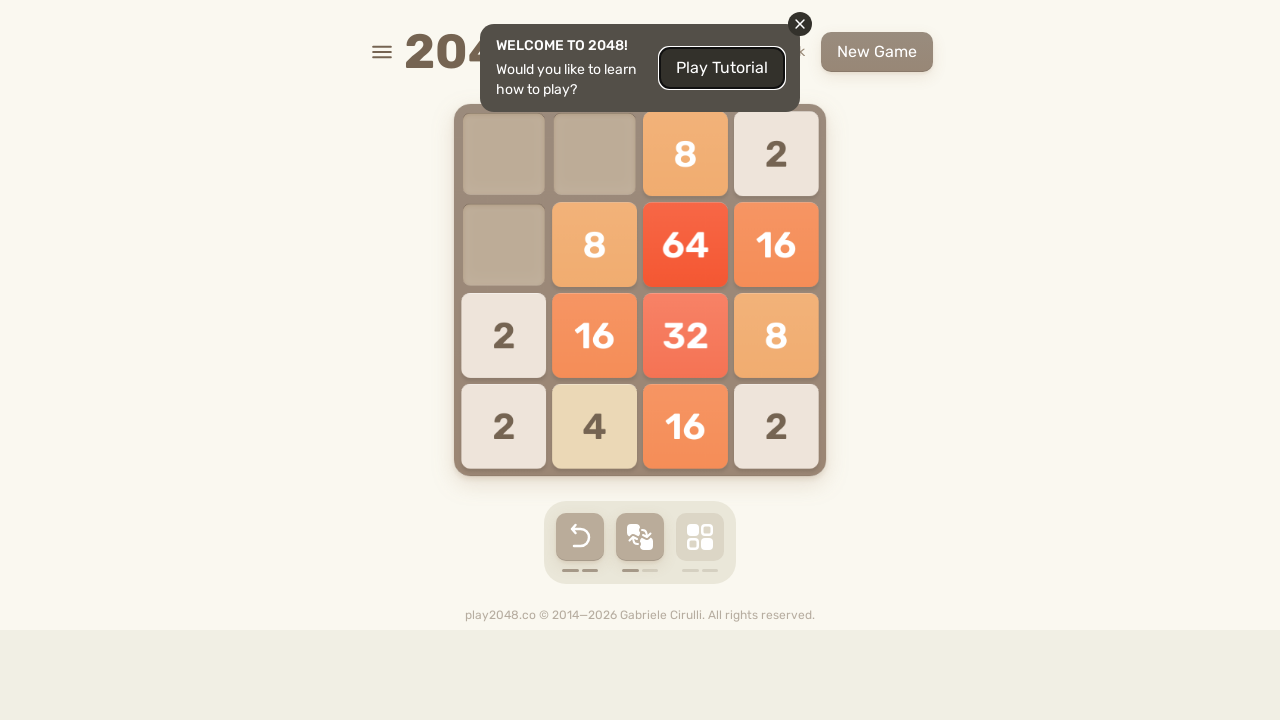

Pressed ArrowUp to move tiles up on html
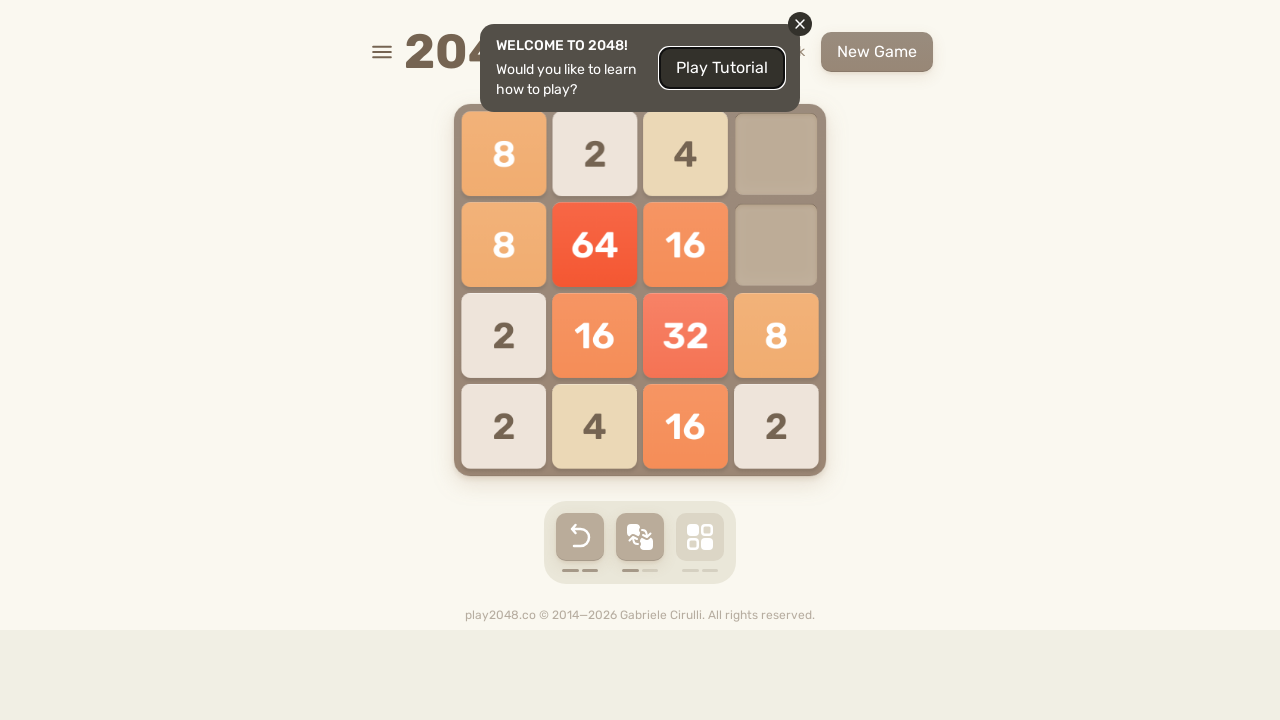

Pressed ArrowRight to move tiles right on html
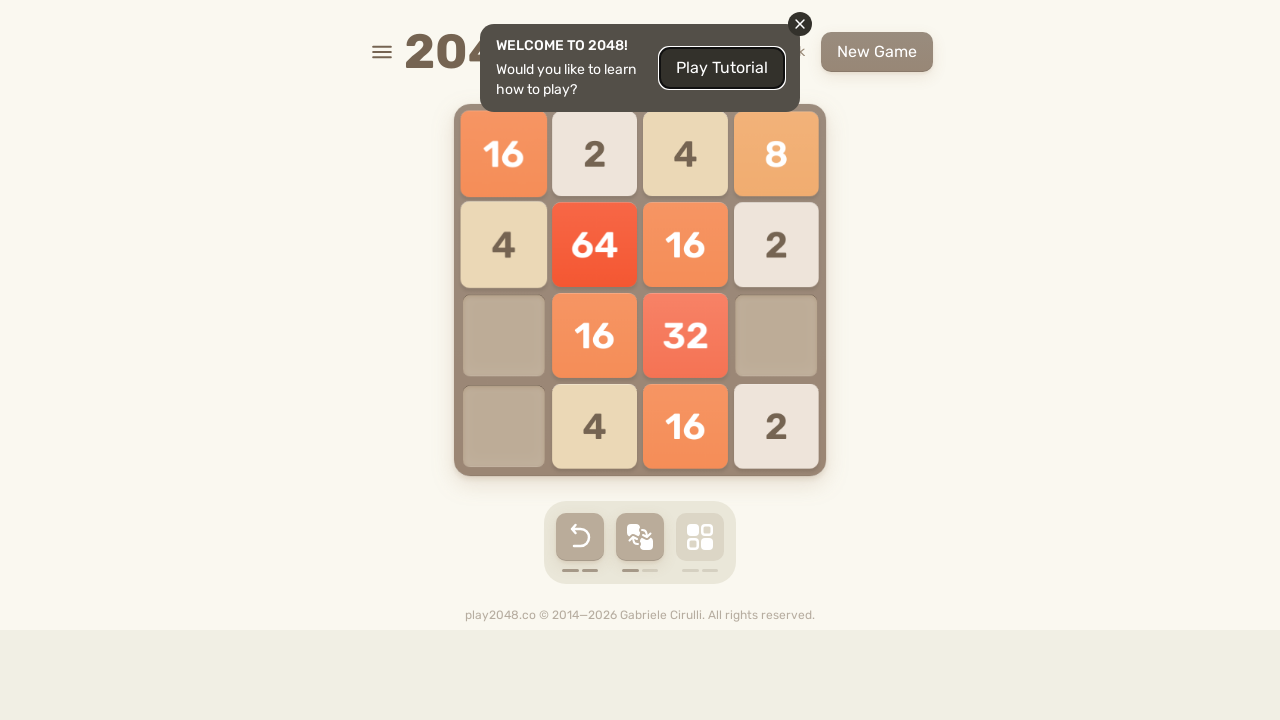

Pressed ArrowDown to move tiles down on html
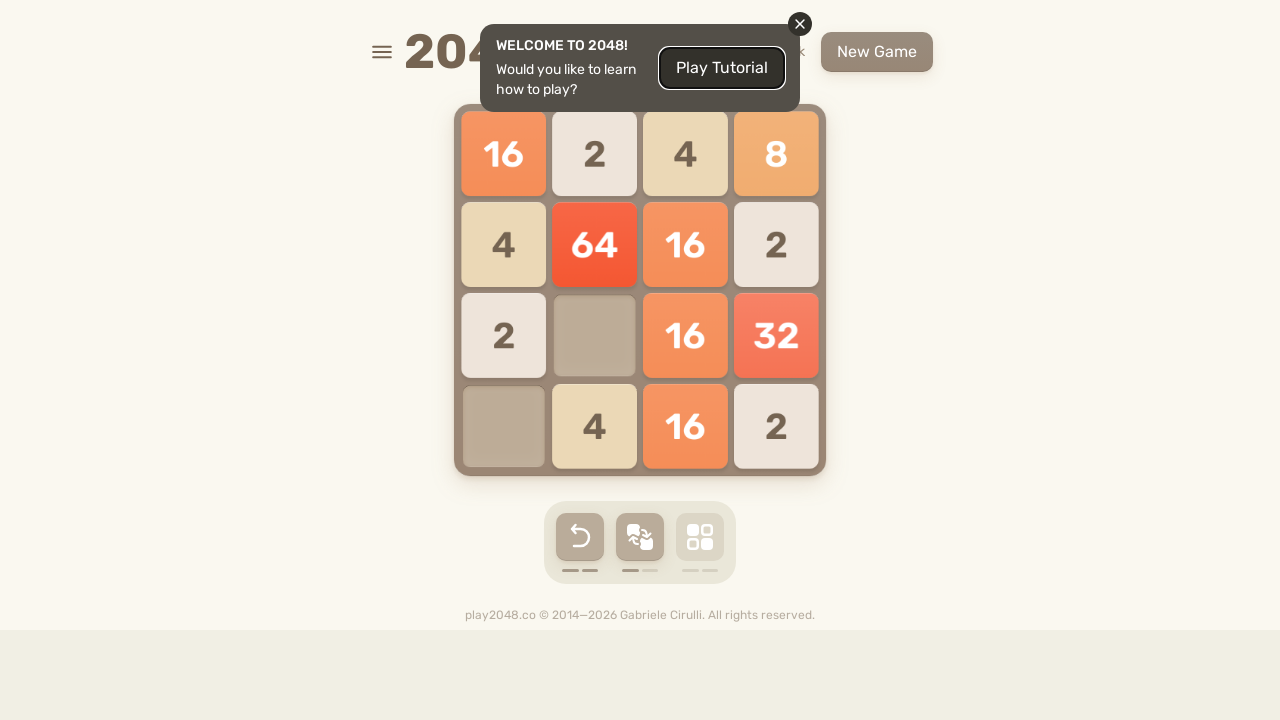

Pressed ArrowLeft to move tiles left on html
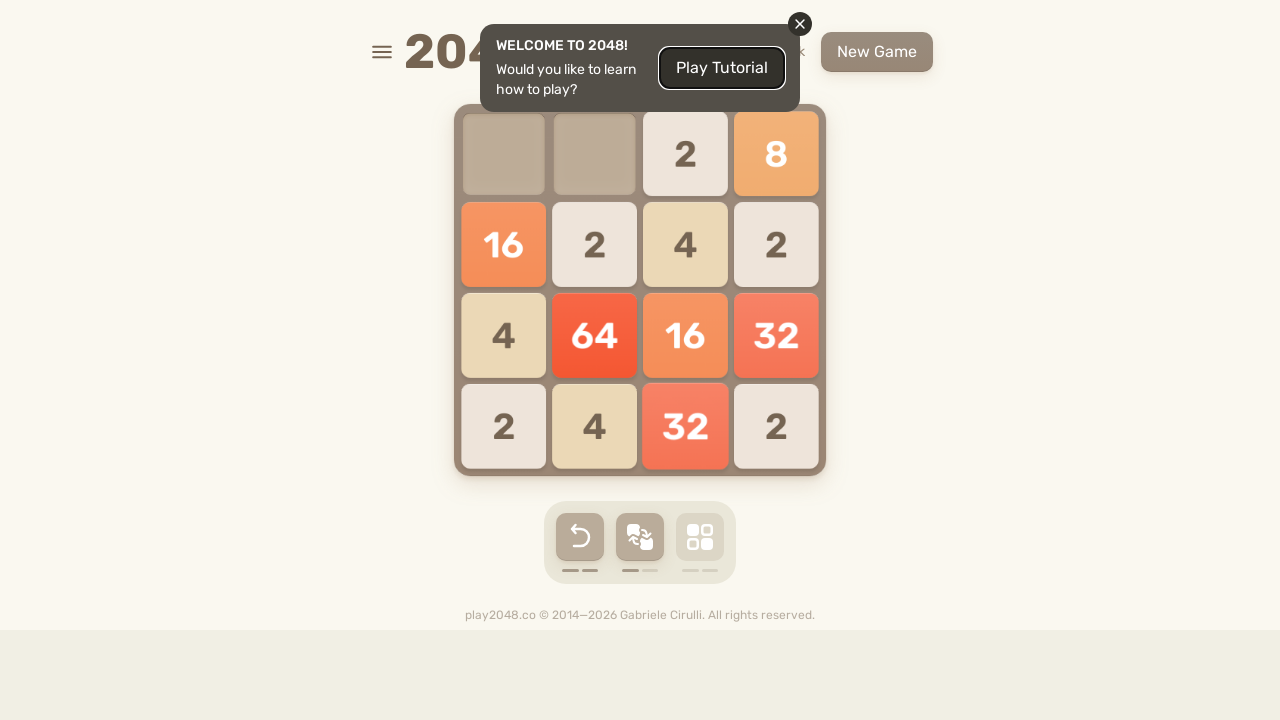

Pressed ArrowUp to move tiles up on html
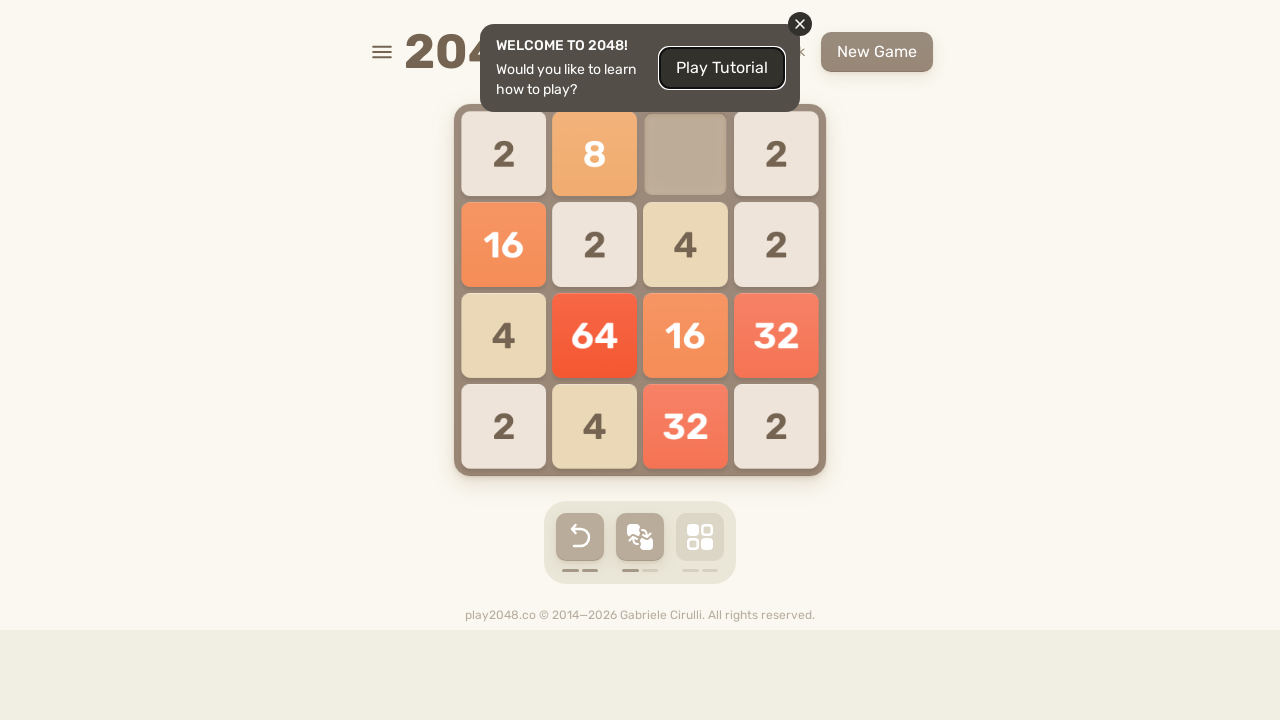

Pressed ArrowRight to move tiles right on html
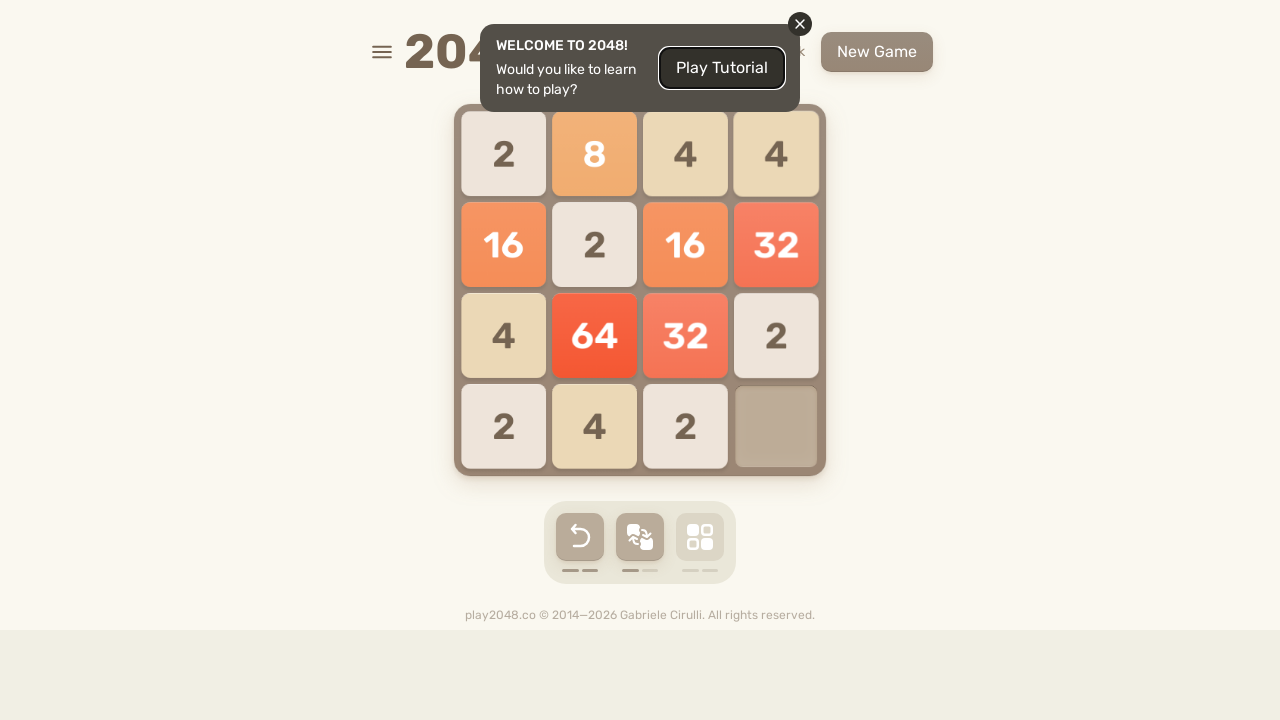

Pressed ArrowDown to move tiles down on html
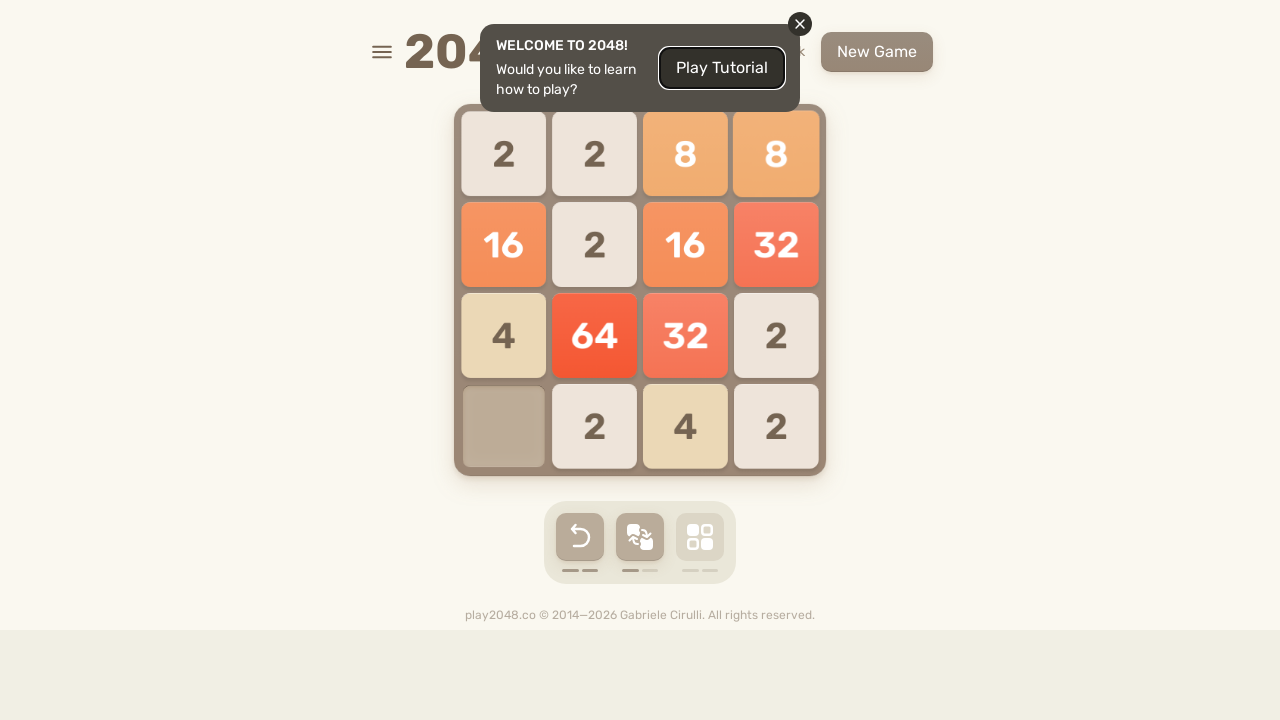

Pressed ArrowLeft to move tiles left on html
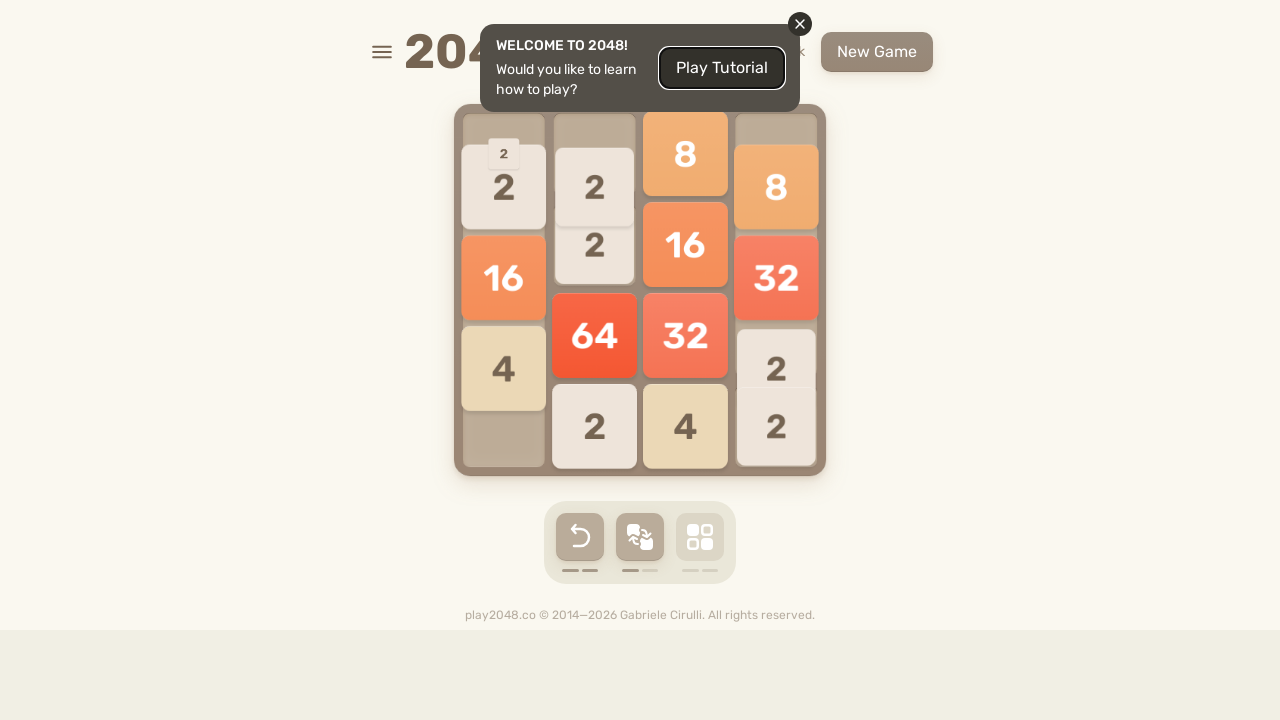

Pressed ArrowUp to move tiles up on html
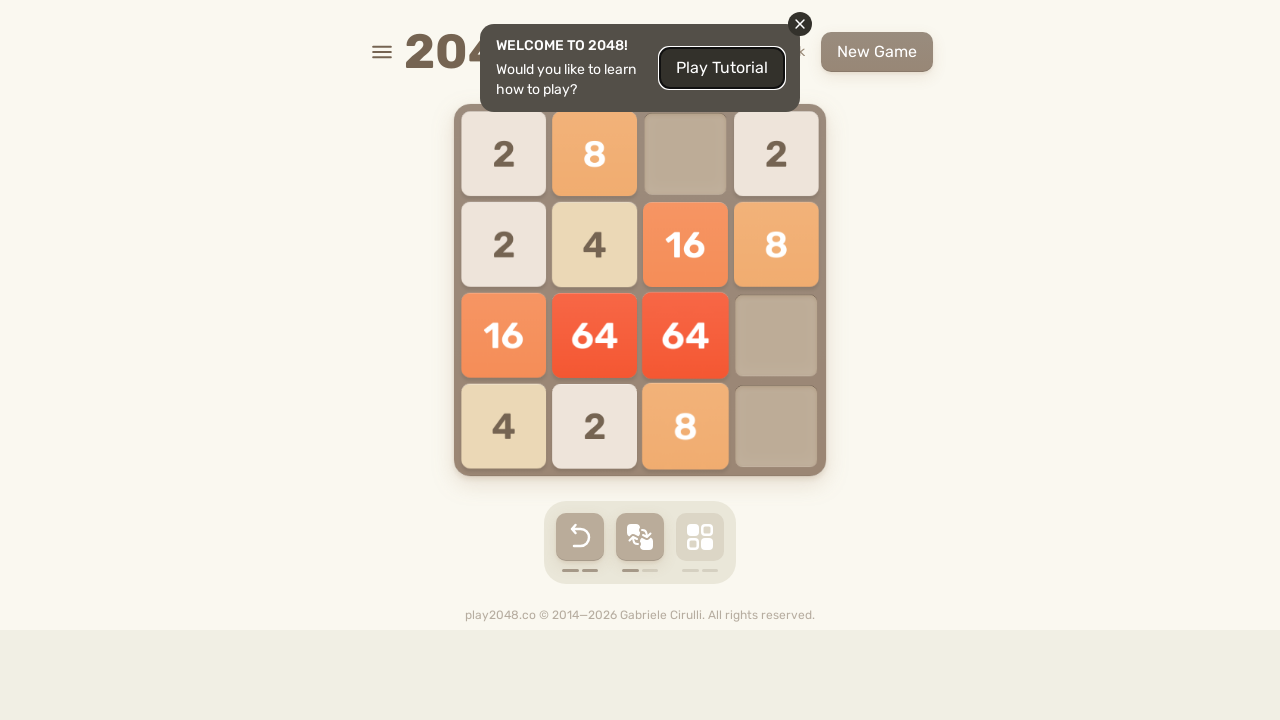

Pressed ArrowRight to move tiles right on html
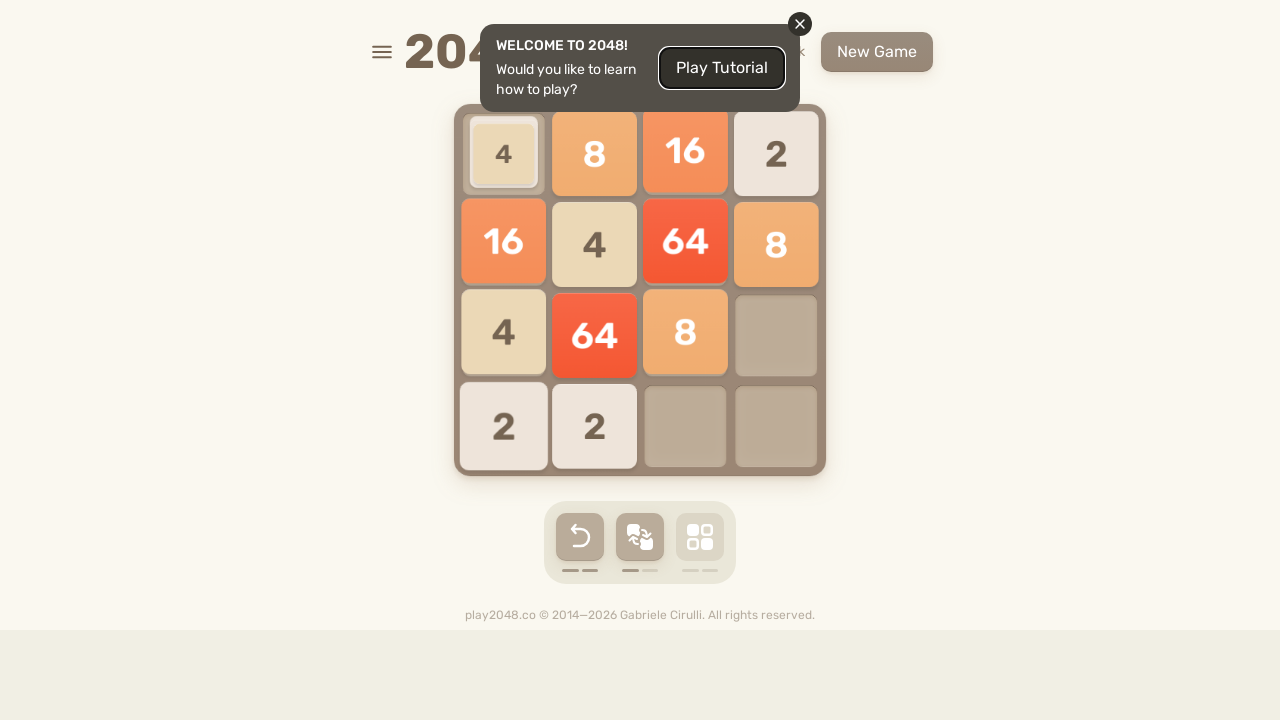

Pressed ArrowDown to move tiles down on html
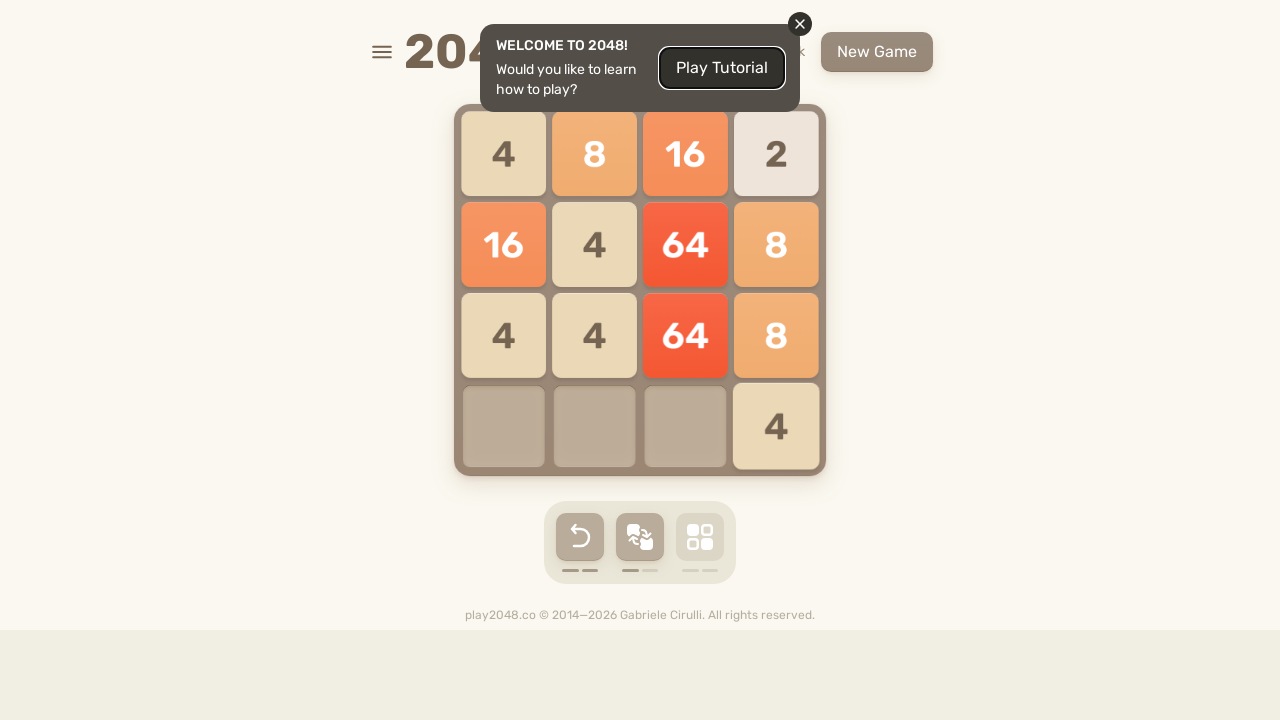

Pressed ArrowLeft to move tiles left on html
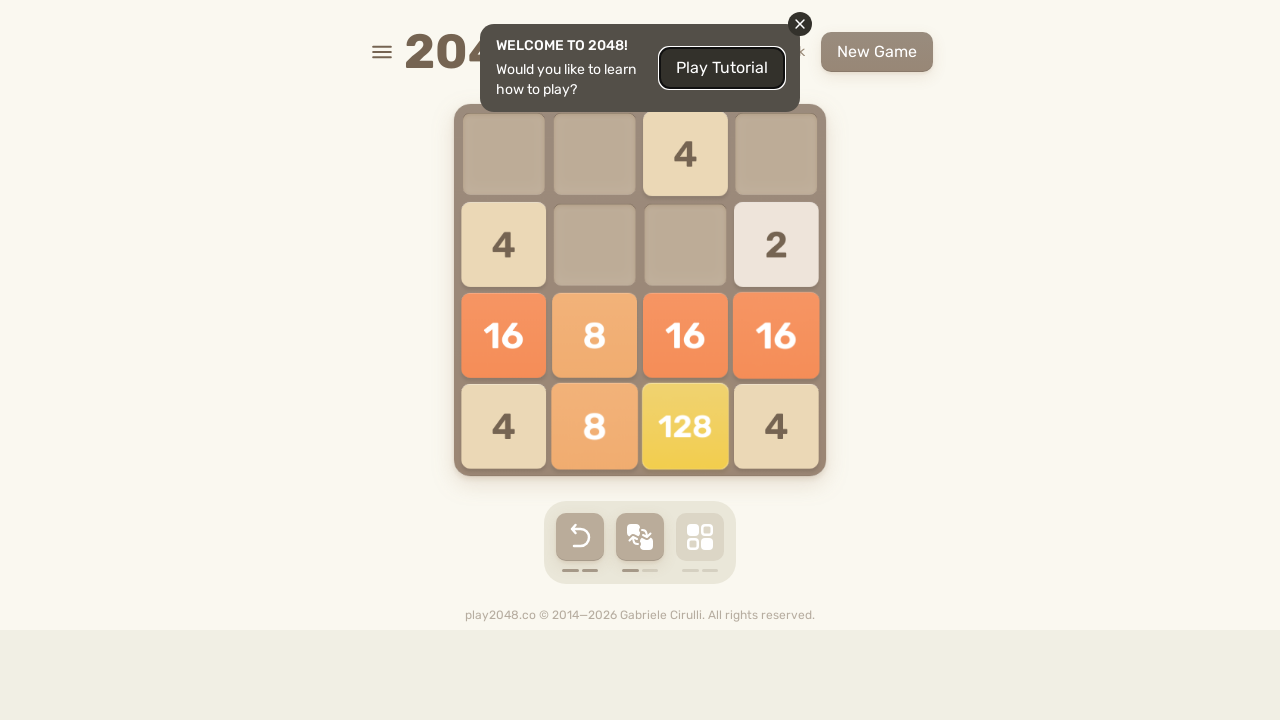

Pressed ArrowUp to move tiles up on html
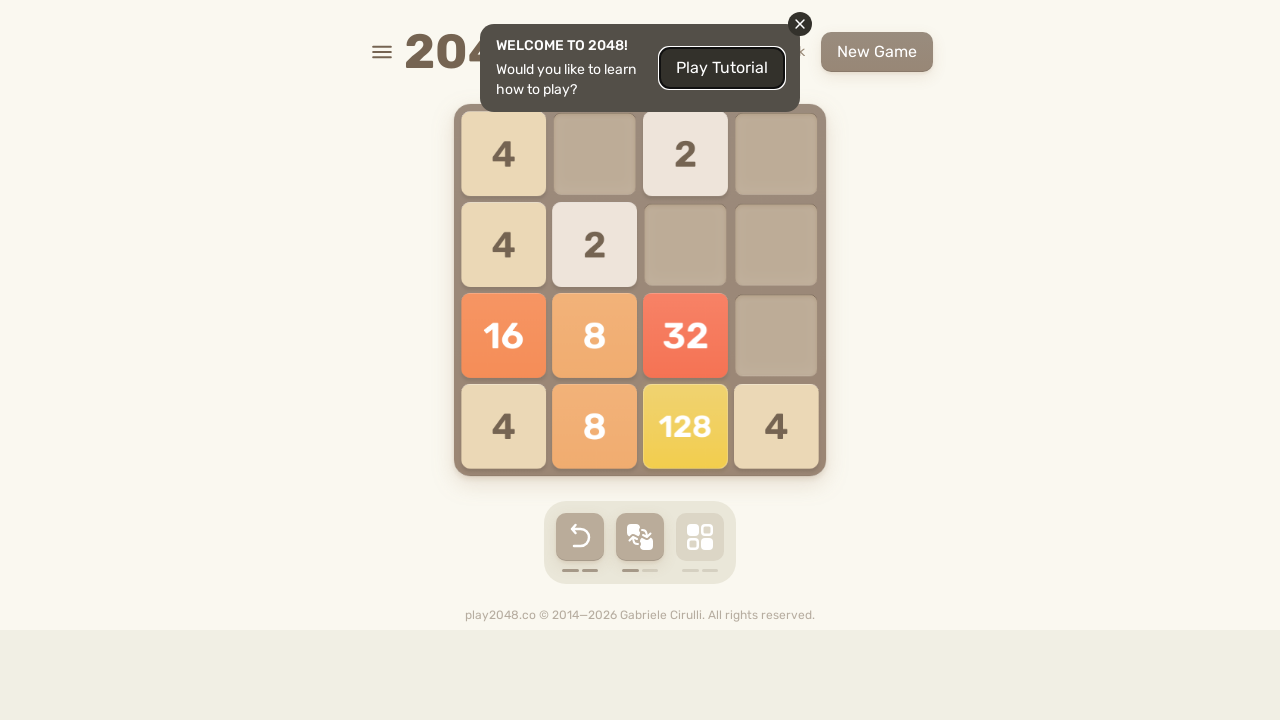

Pressed ArrowRight to move tiles right on html
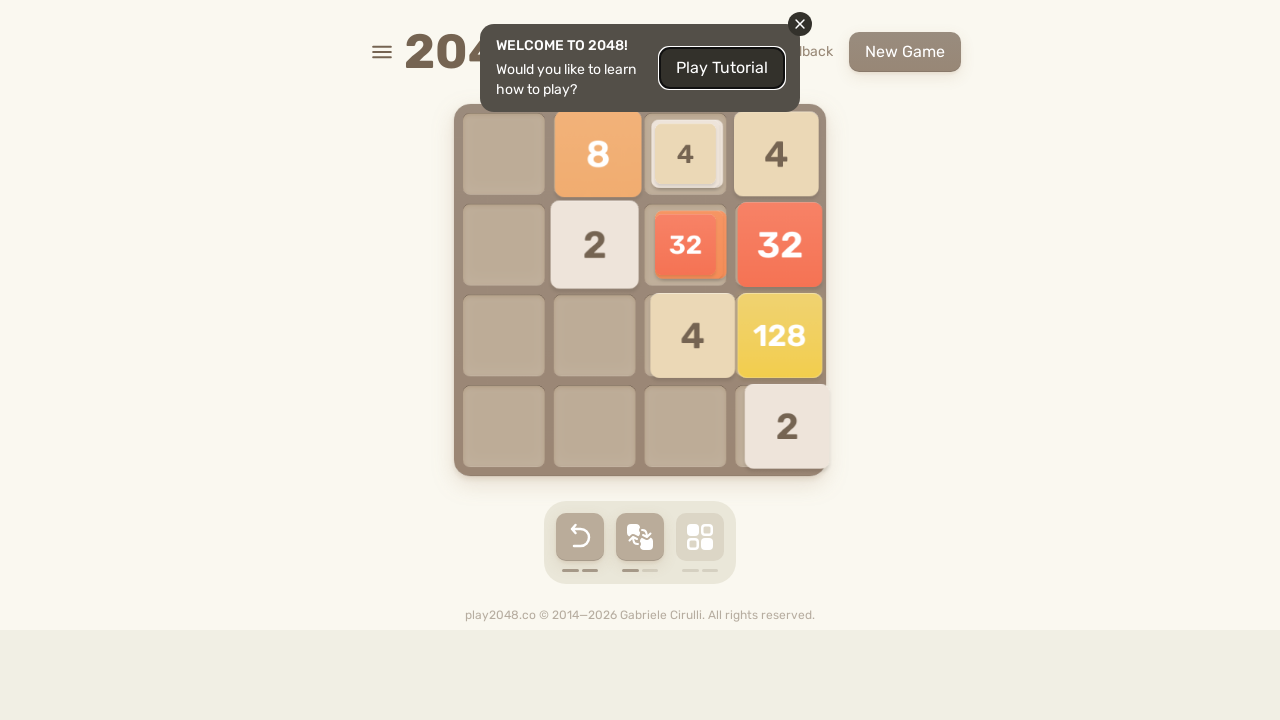

Pressed ArrowDown to move tiles down on html
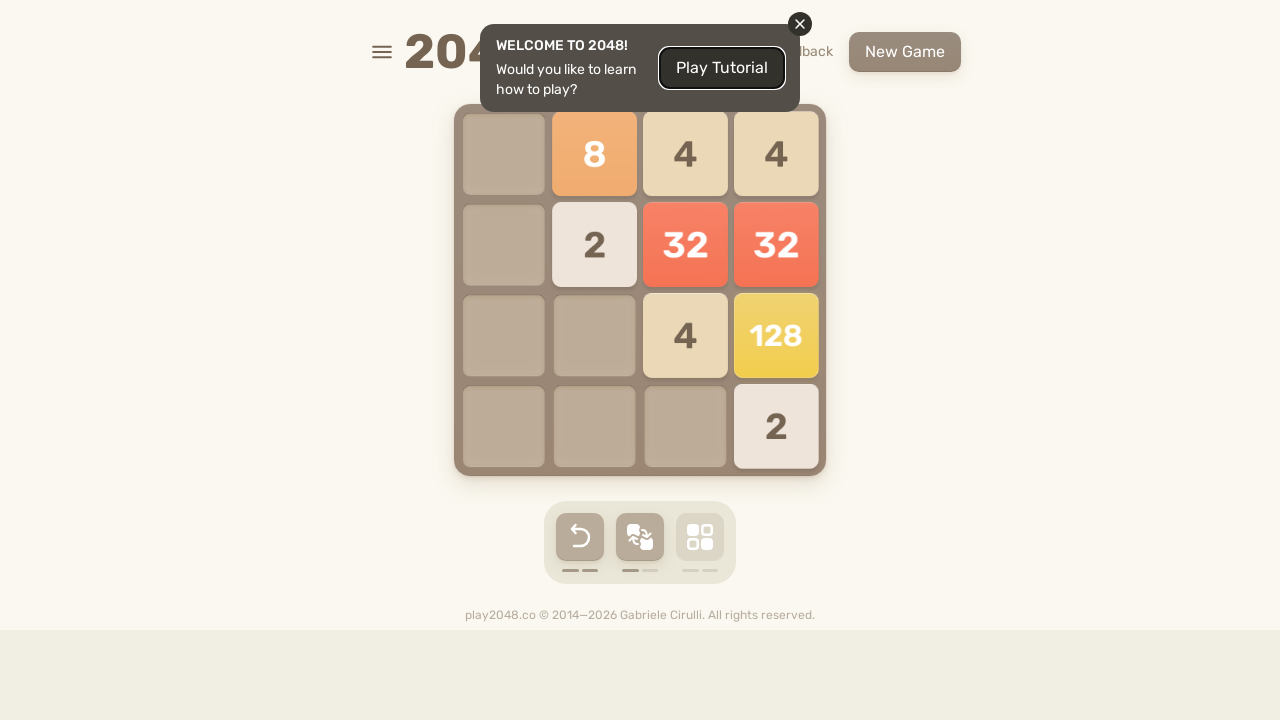

Pressed ArrowLeft to move tiles left on html
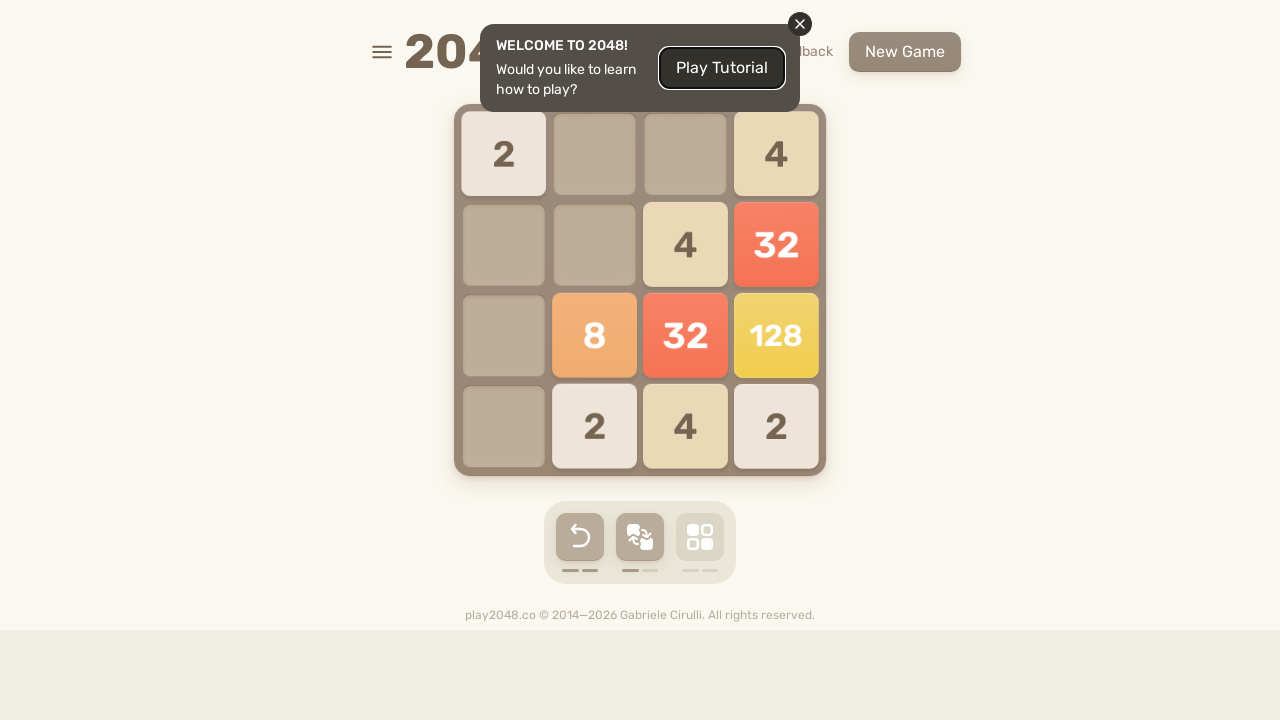

Pressed ArrowUp to move tiles up on html
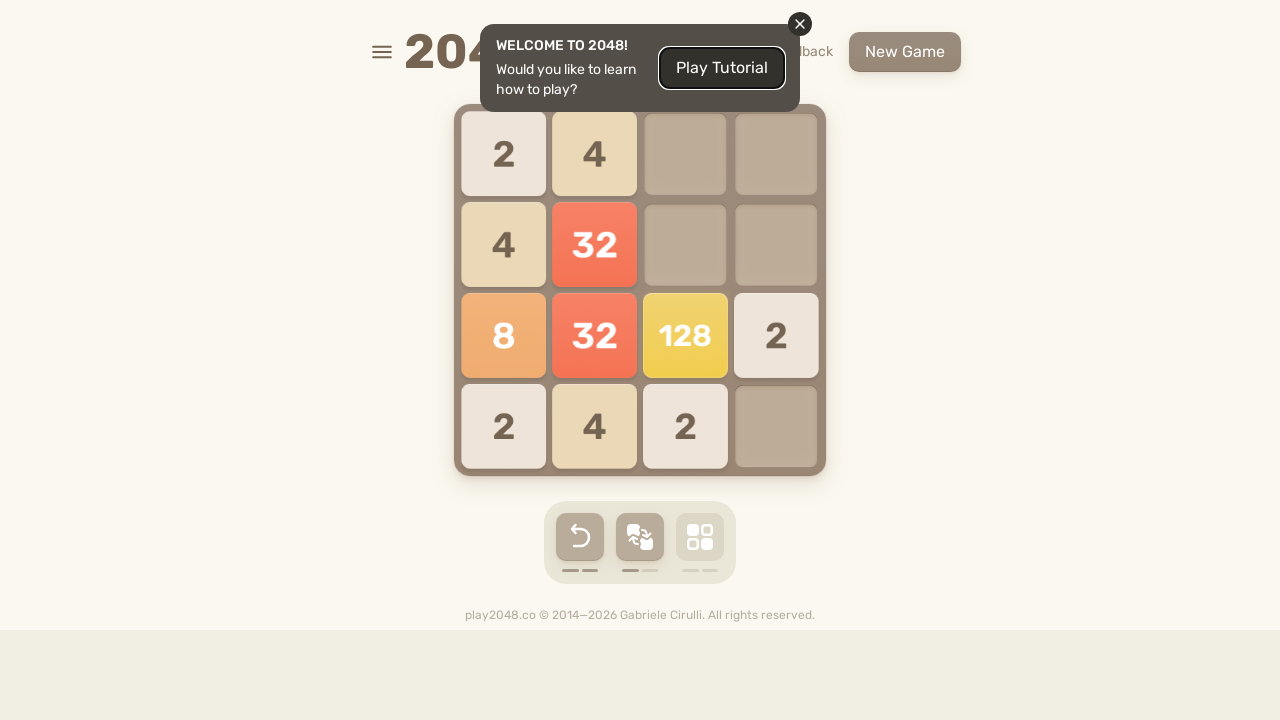

Pressed ArrowRight to move tiles right on html
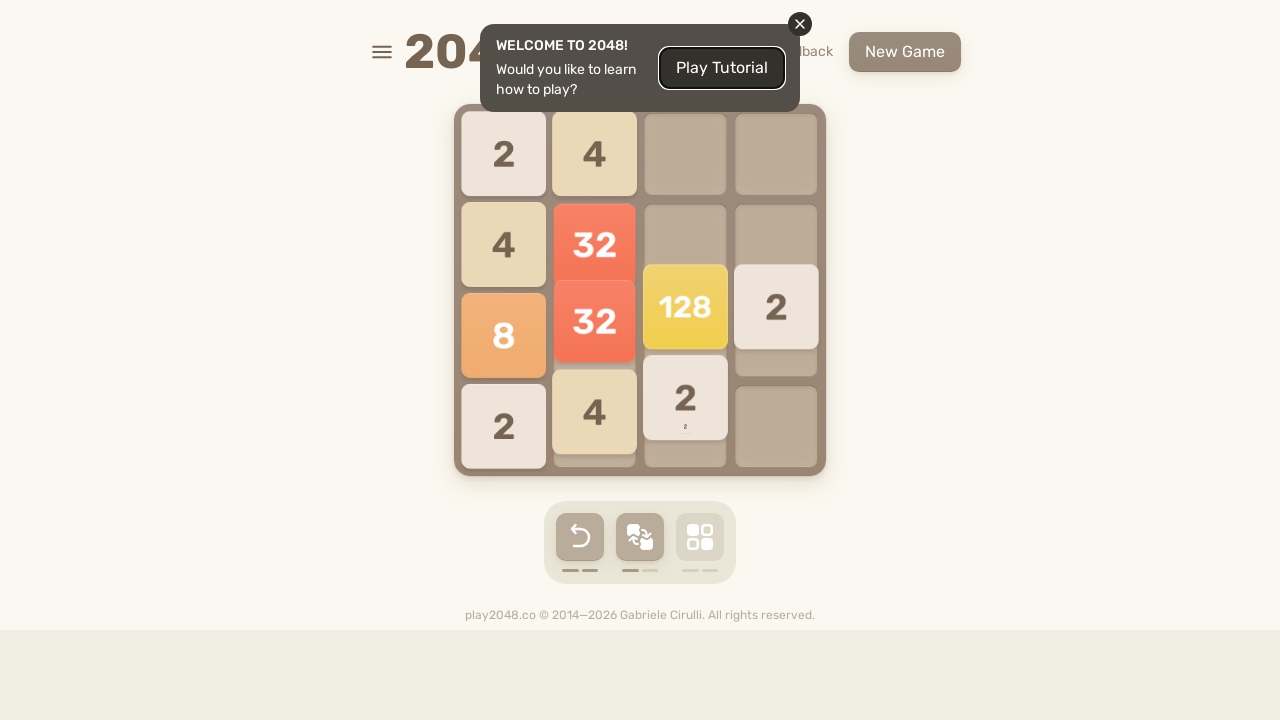

Pressed ArrowDown to move tiles down on html
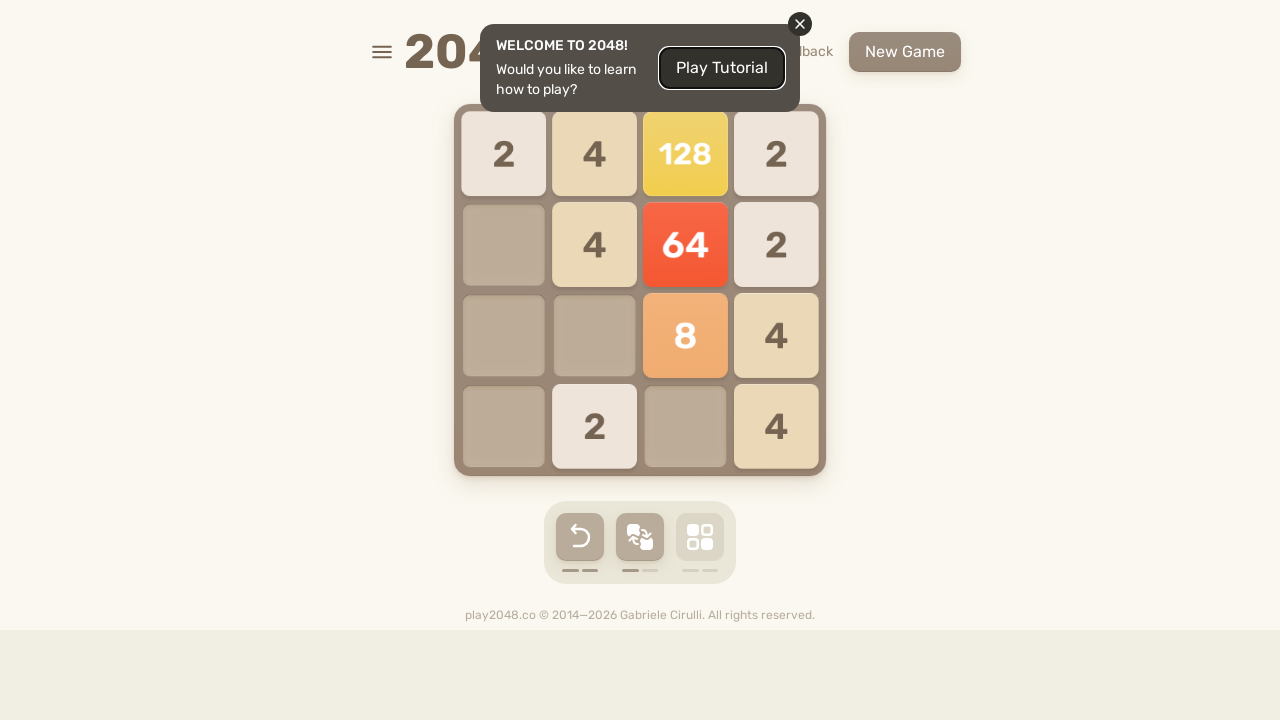

Pressed ArrowLeft to move tiles left on html
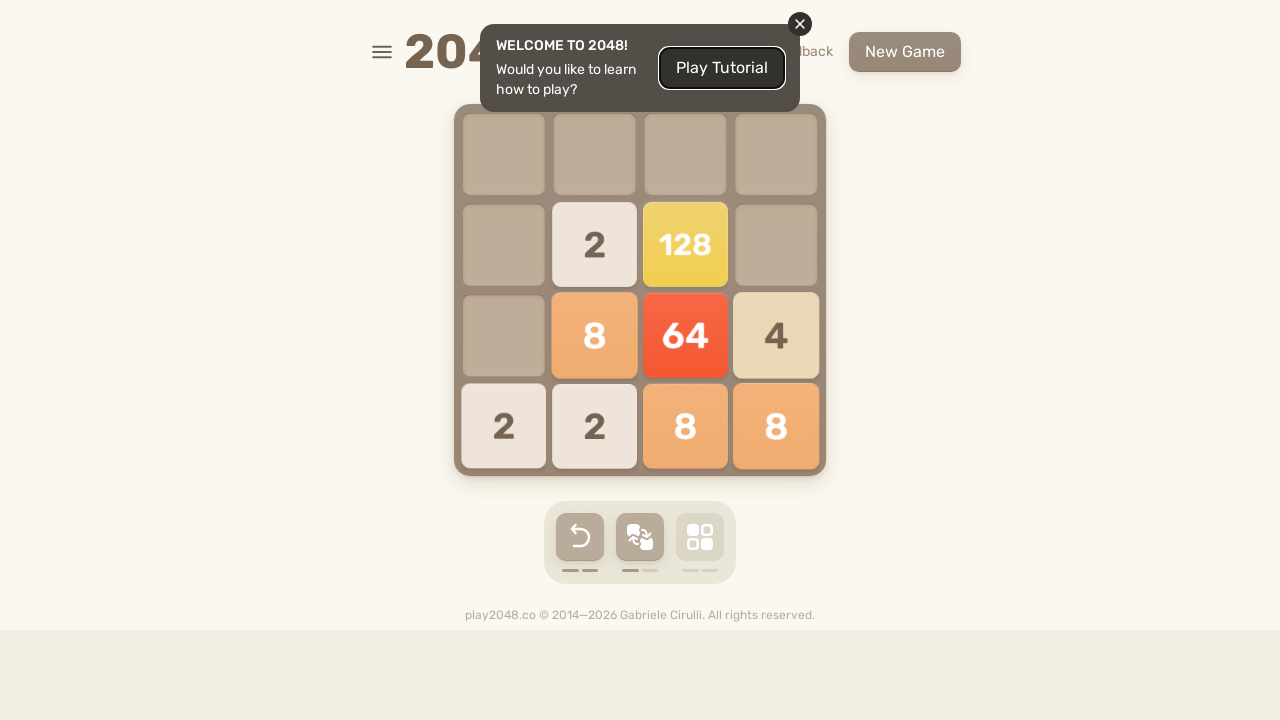

Pressed ArrowUp to move tiles up on html
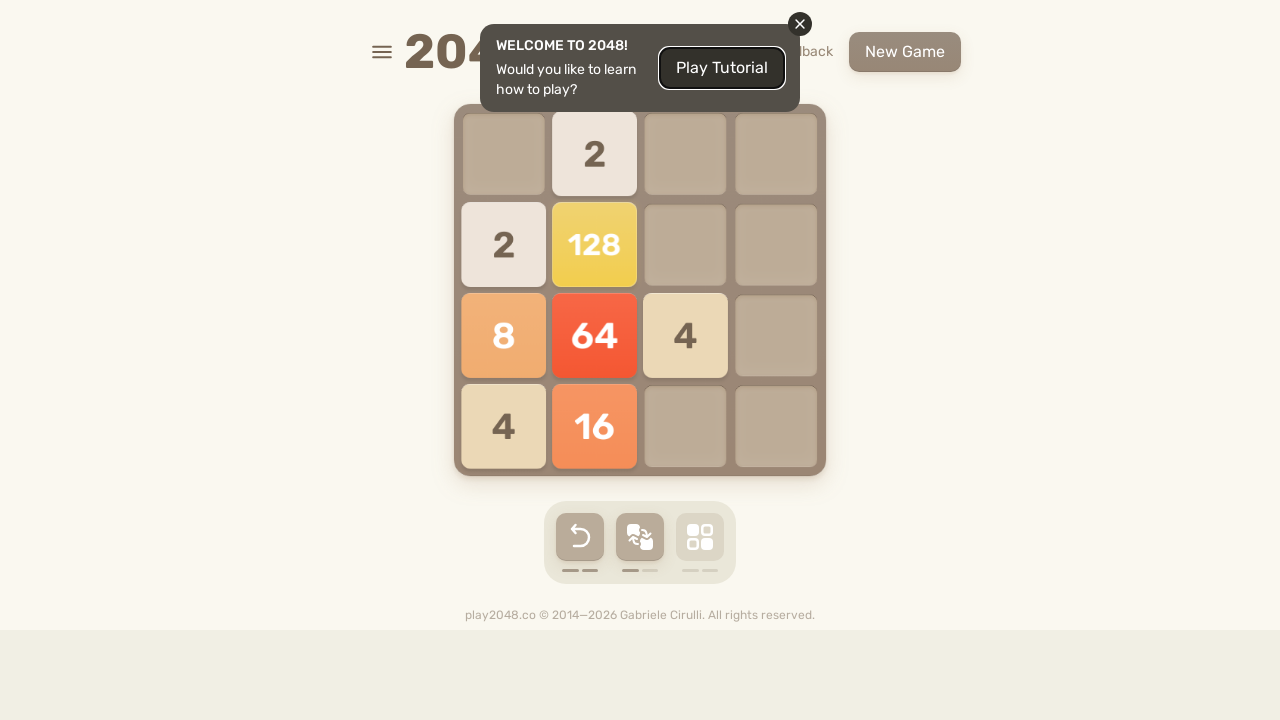

Pressed ArrowRight to move tiles right on html
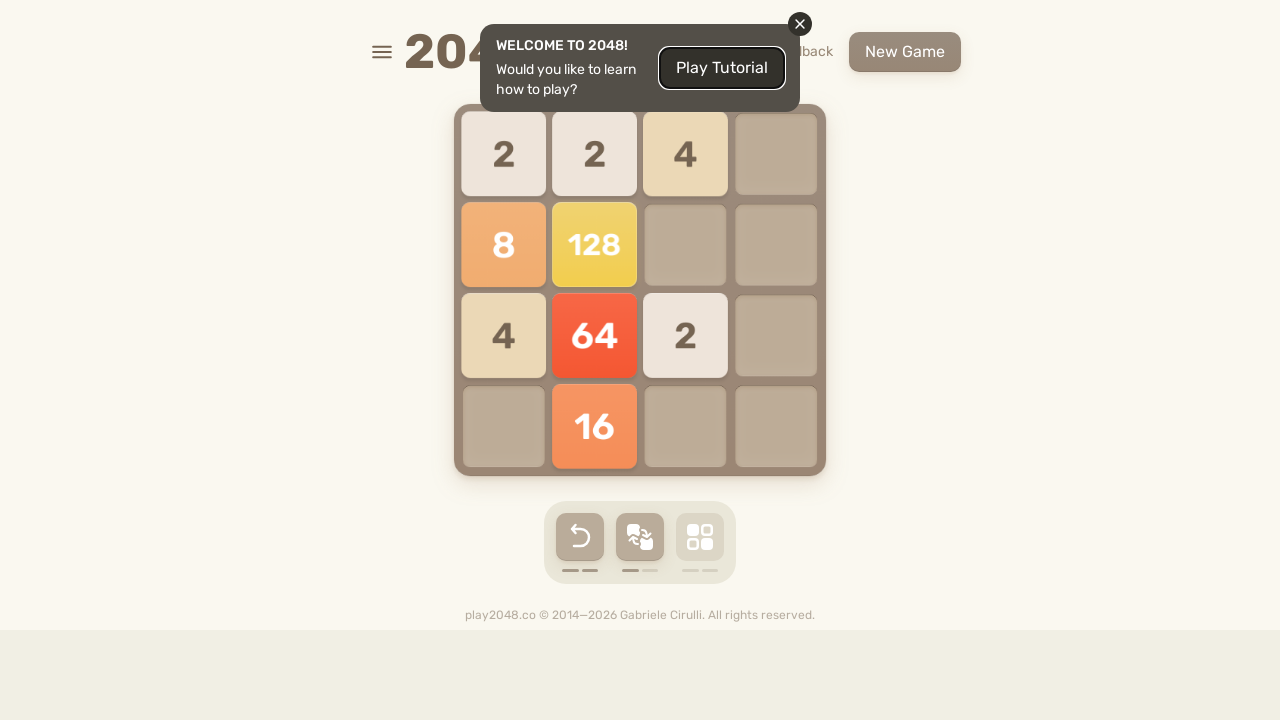

Pressed ArrowDown to move tiles down on html
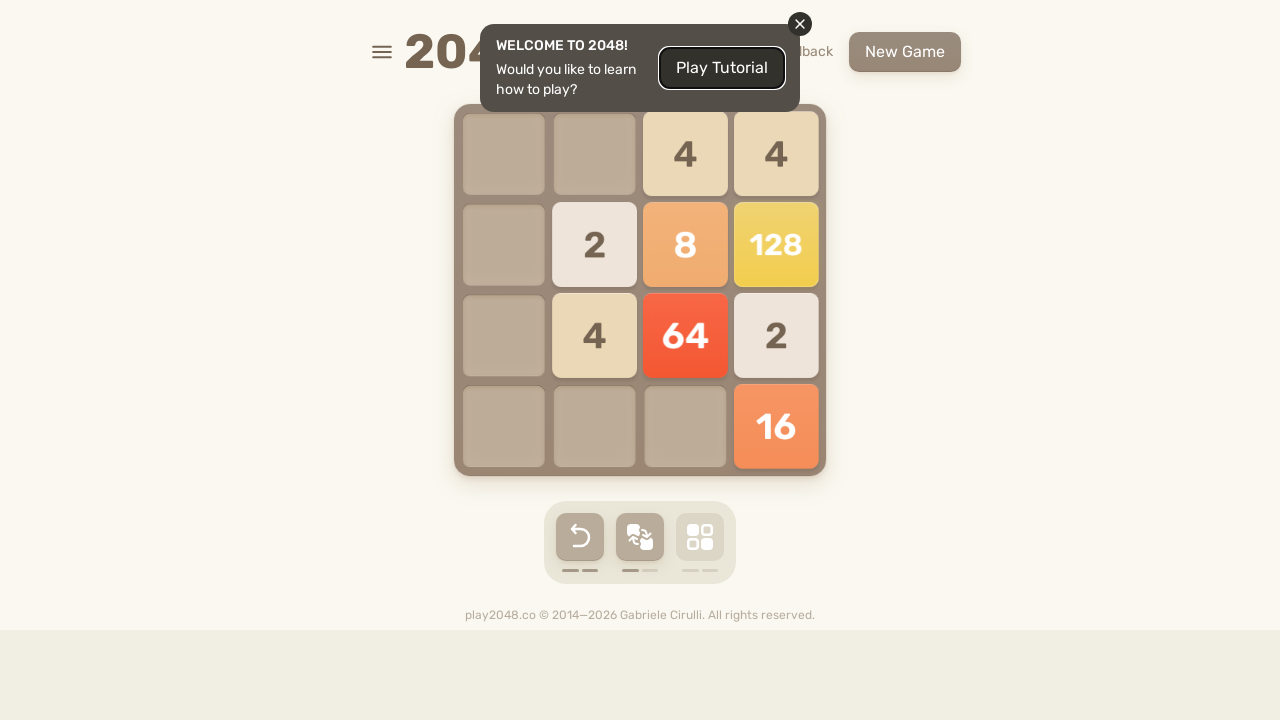

Pressed ArrowLeft to move tiles left on html
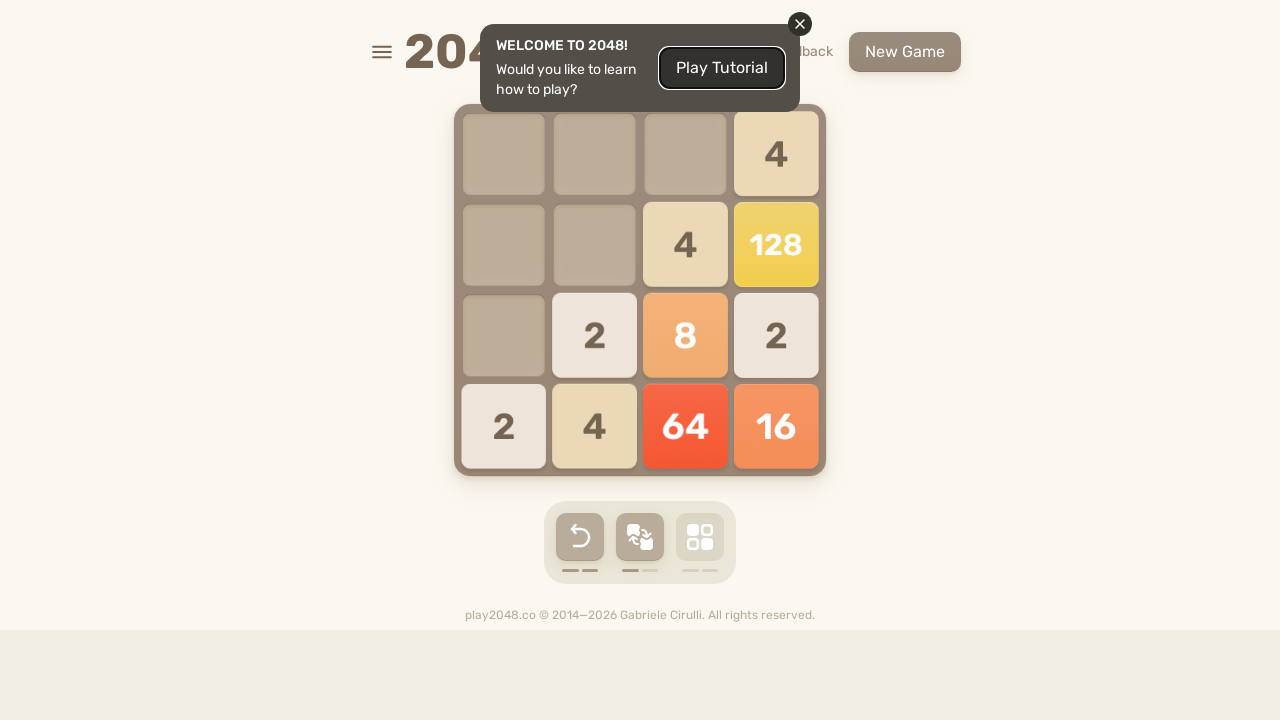

Pressed ArrowUp to move tiles up on html
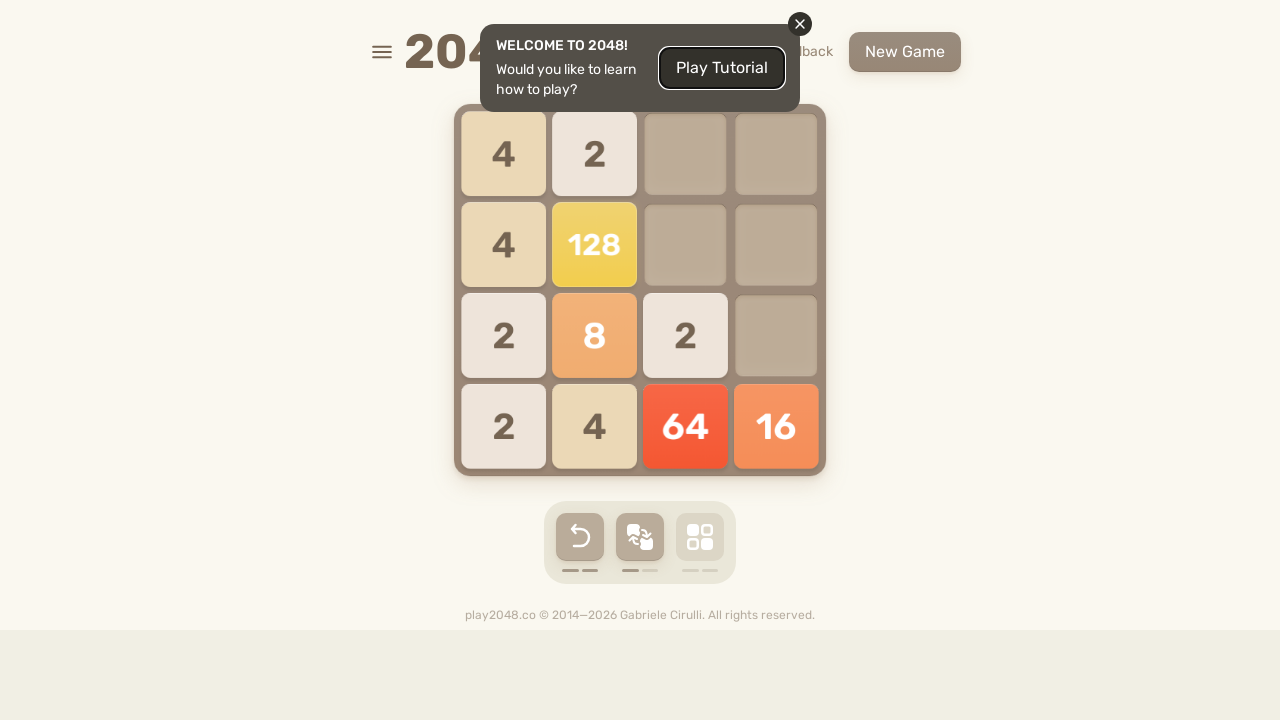

Pressed ArrowRight to move tiles right on html
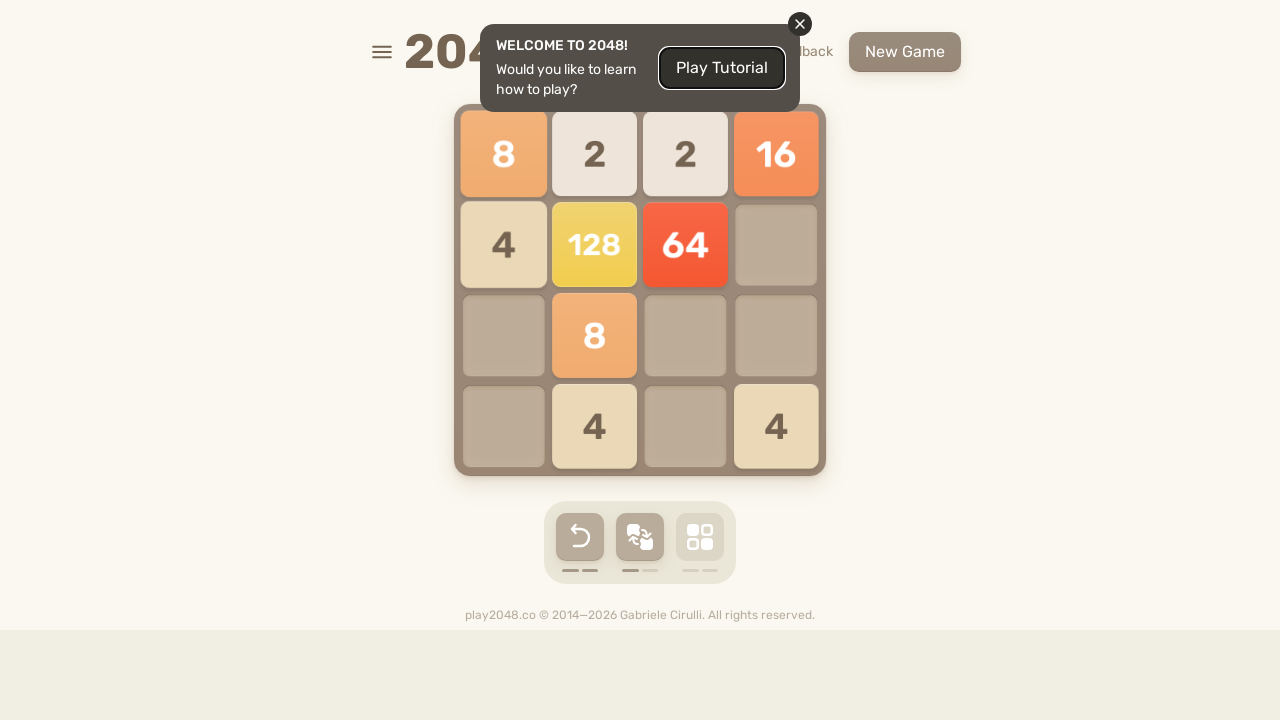

Pressed ArrowDown to move tiles down on html
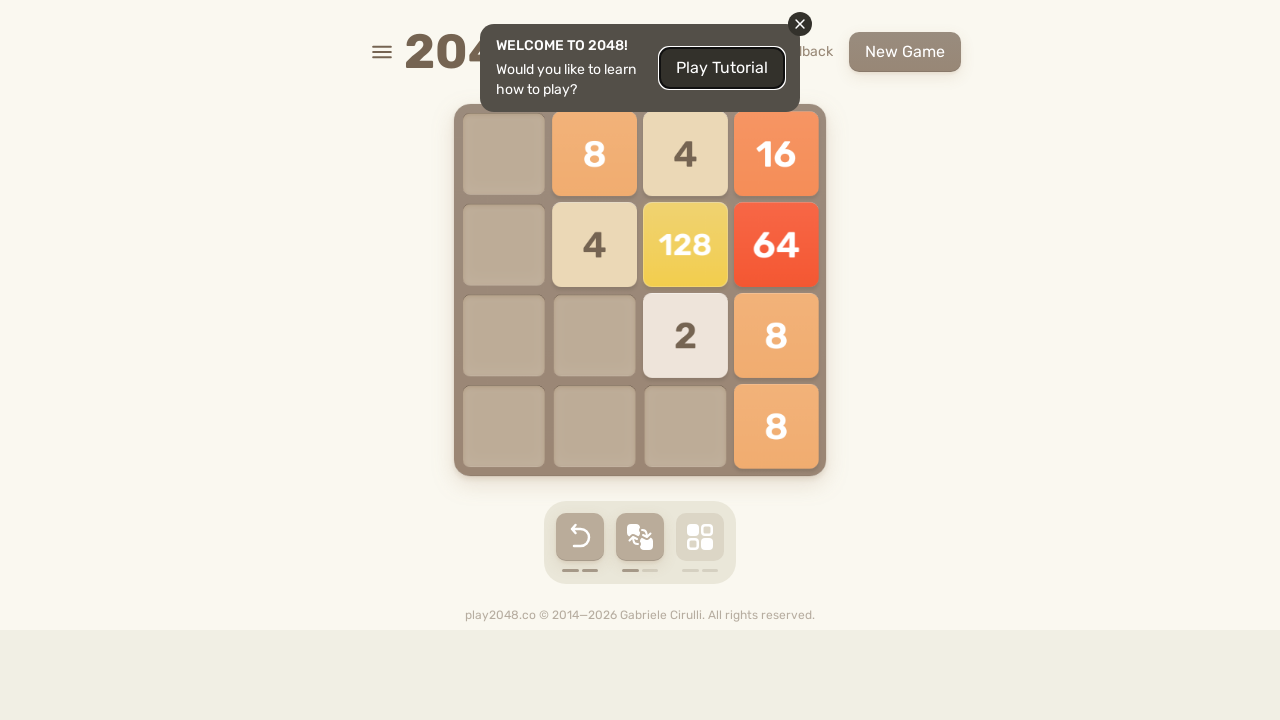

Pressed ArrowLeft to move tiles left on html
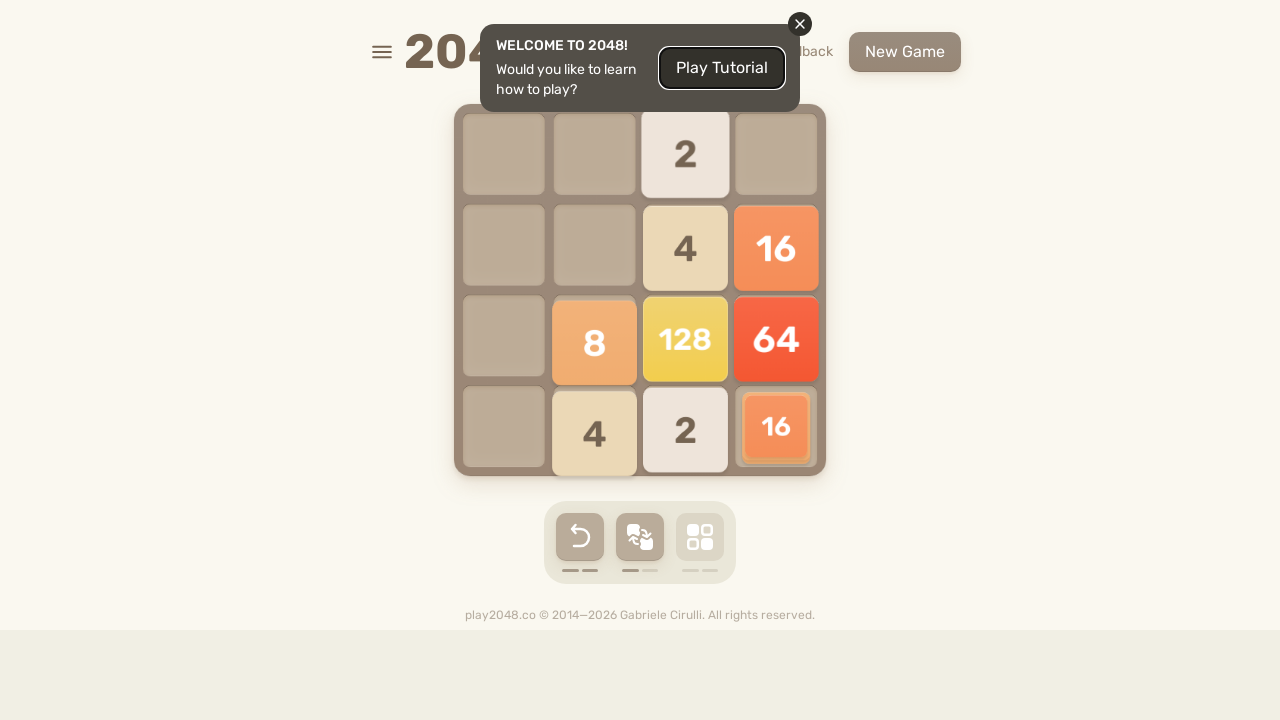

Pressed ArrowUp to move tiles up on html
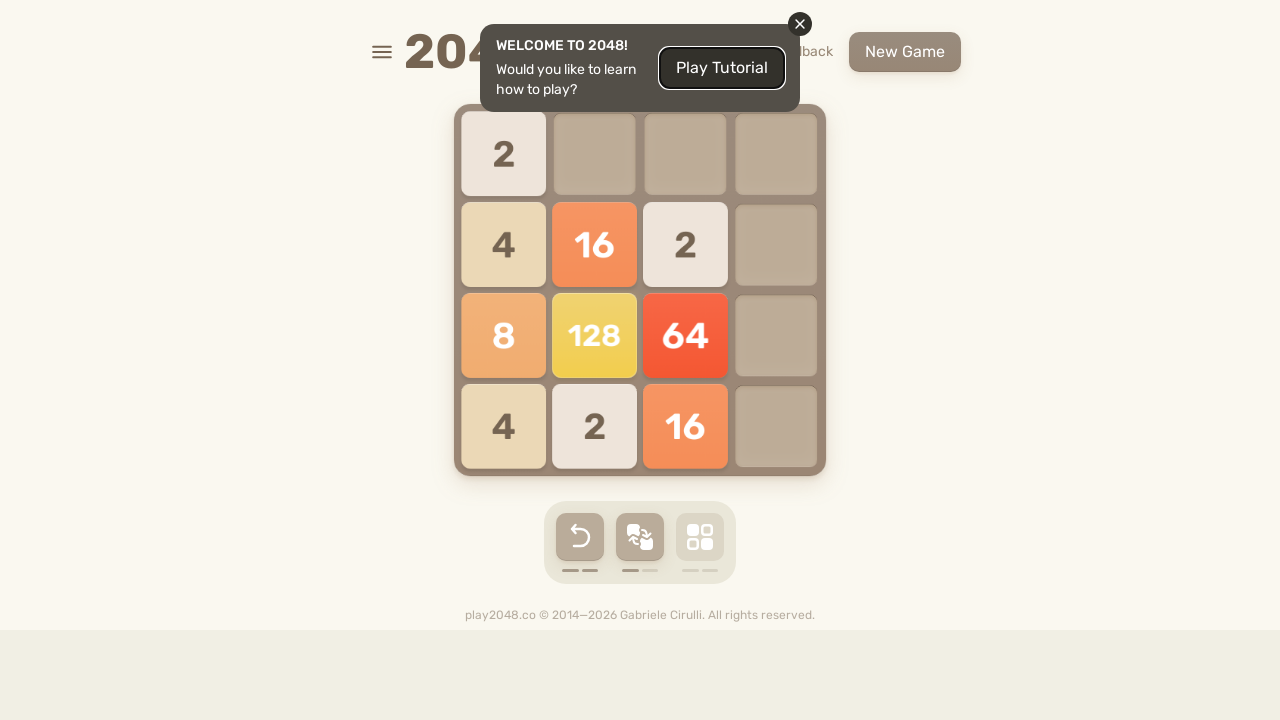

Pressed ArrowRight to move tiles right on html
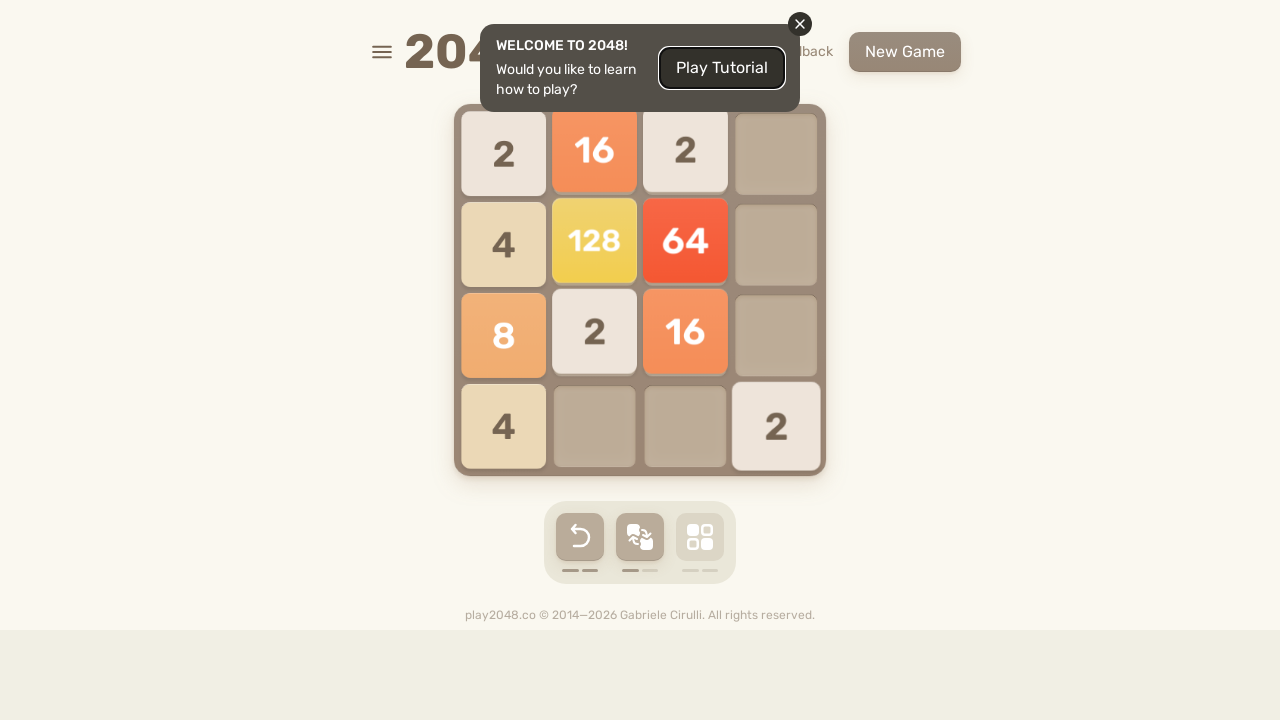

Pressed ArrowDown to move tiles down on html
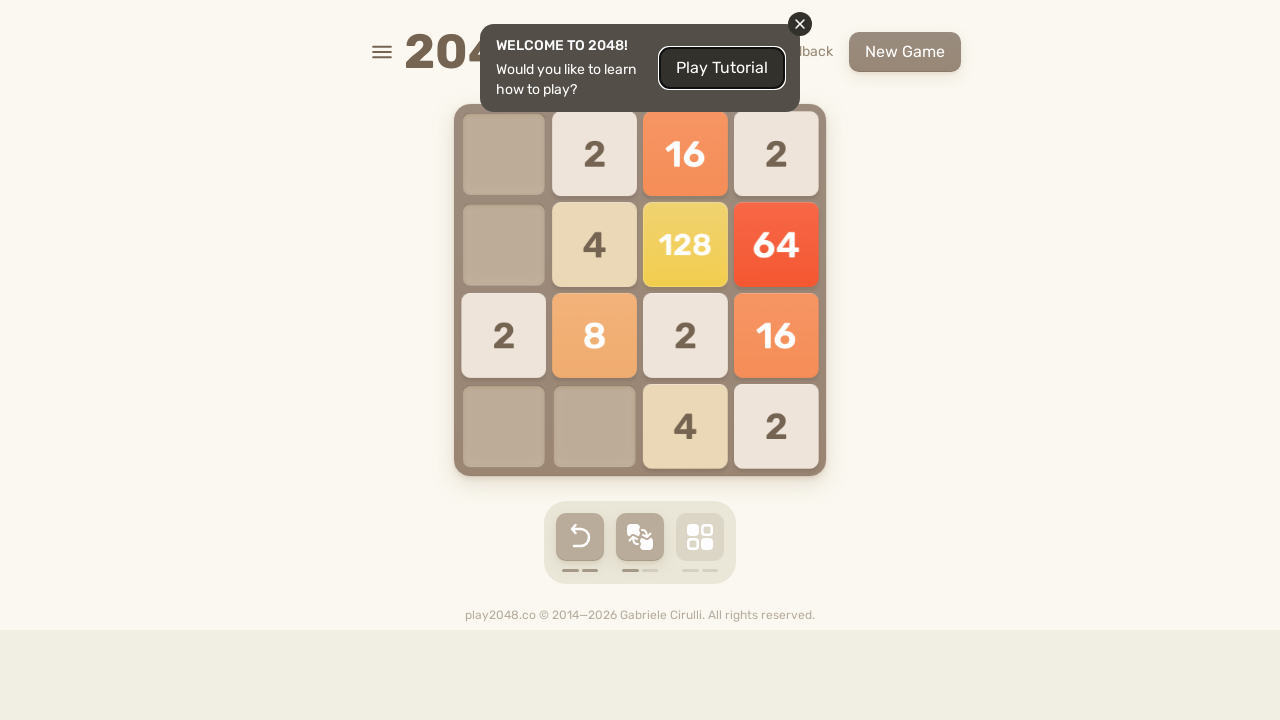

Pressed ArrowLeft to move tiles left on html
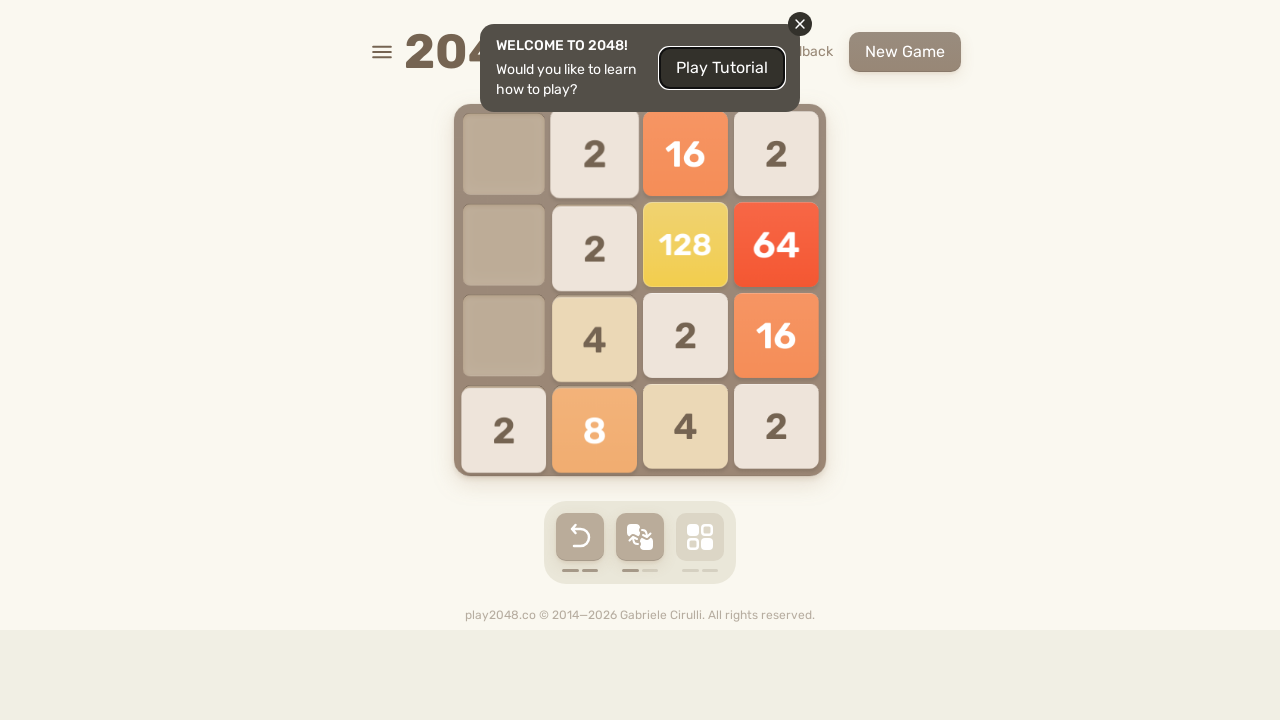

Pressed ArrowUp to move tiles up on html
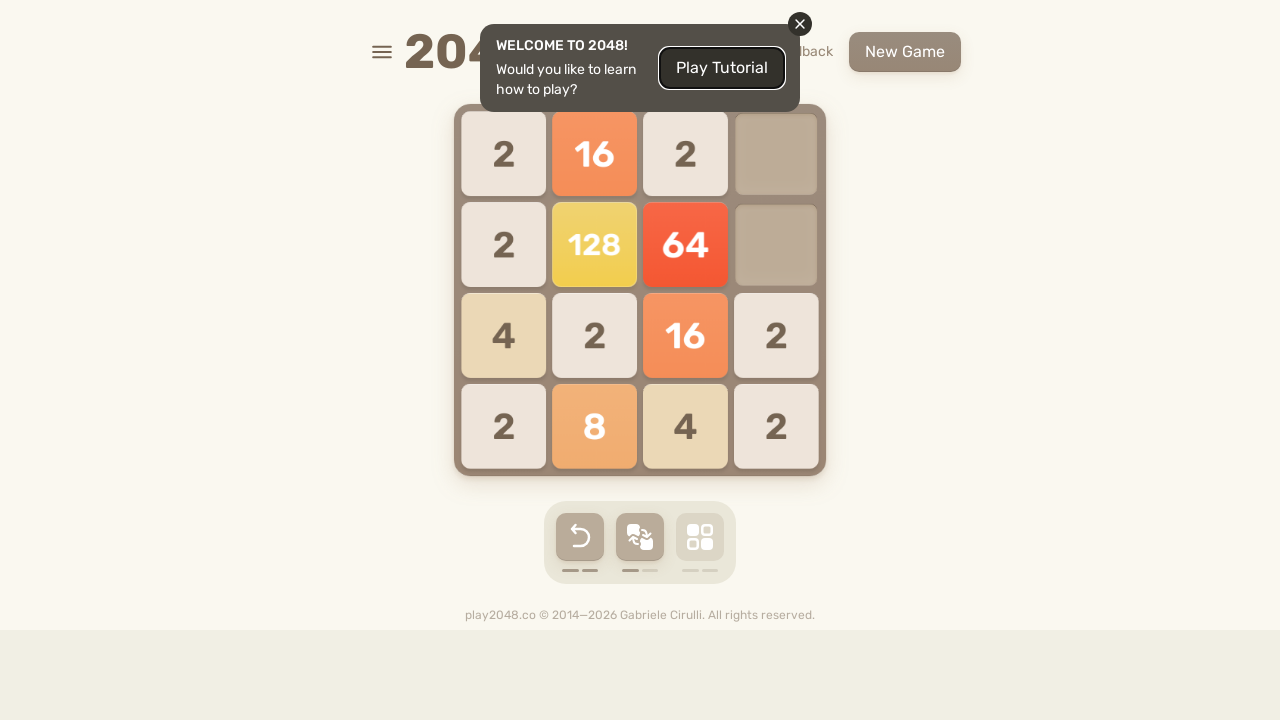

Pressed ArrowRight to move tiles right on html
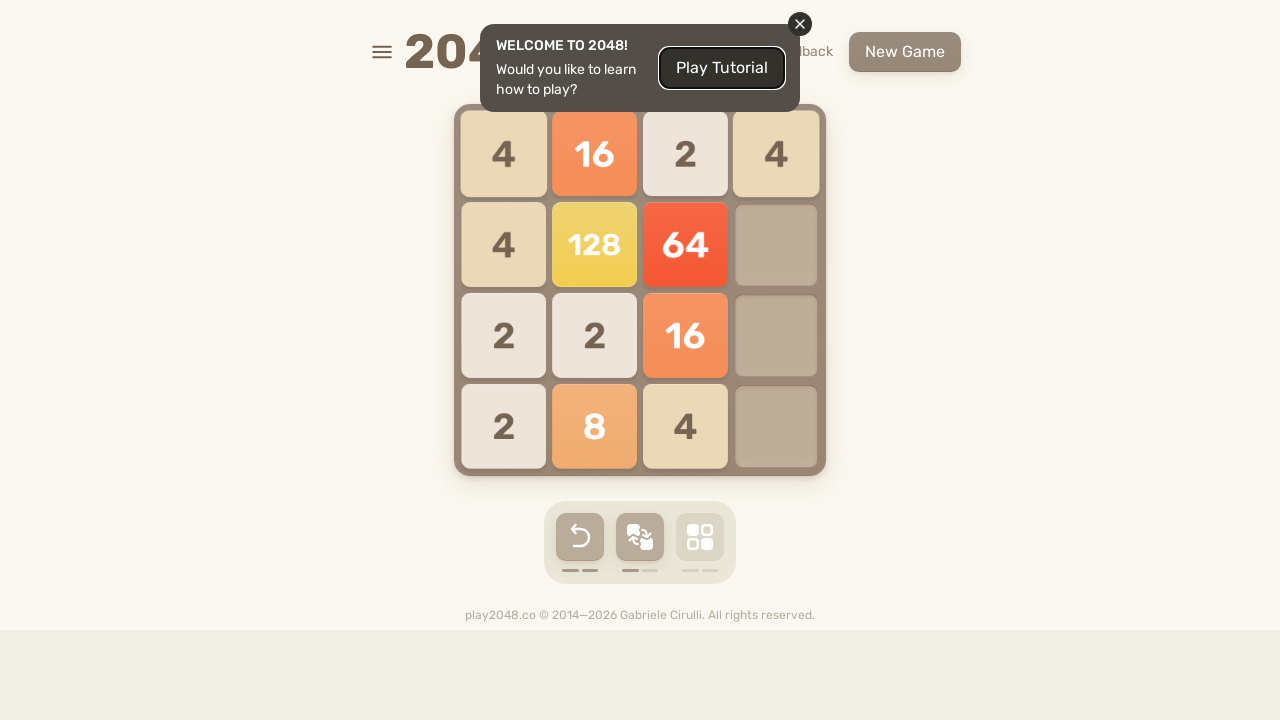

Pressed ArrowDown to move tiles down on html
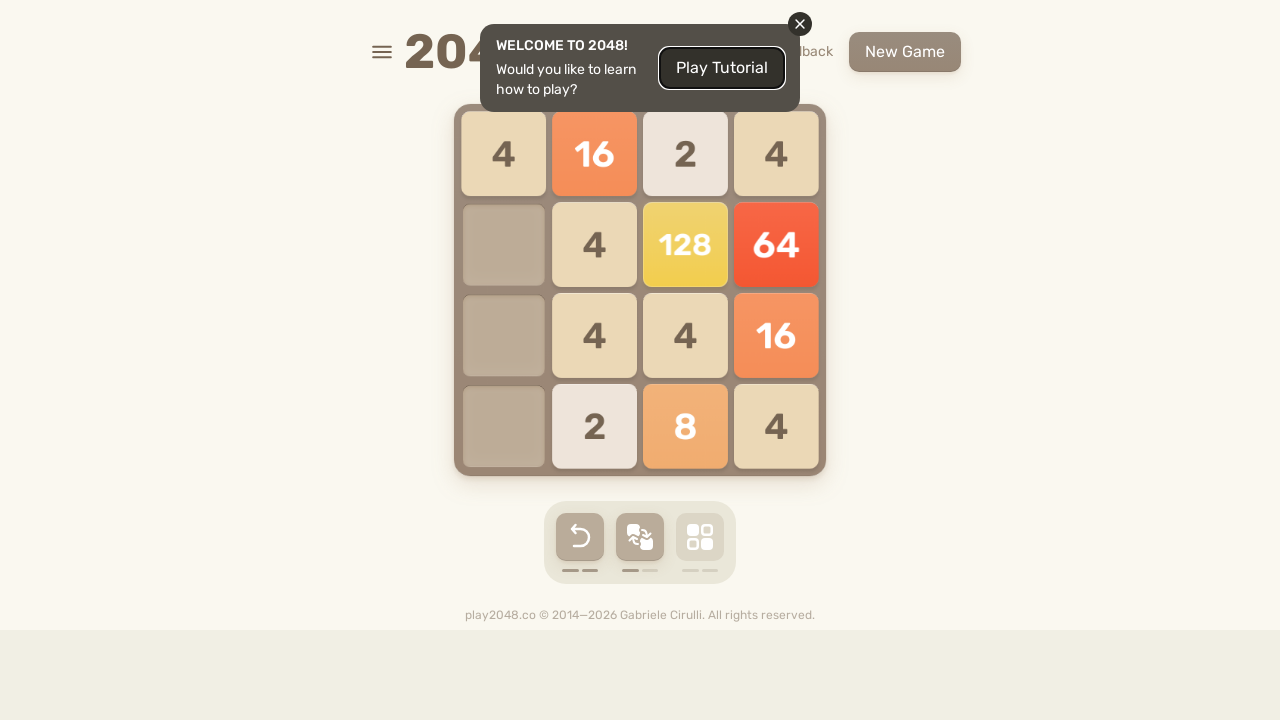

Pressed ArrowLeft to move tiles left on html
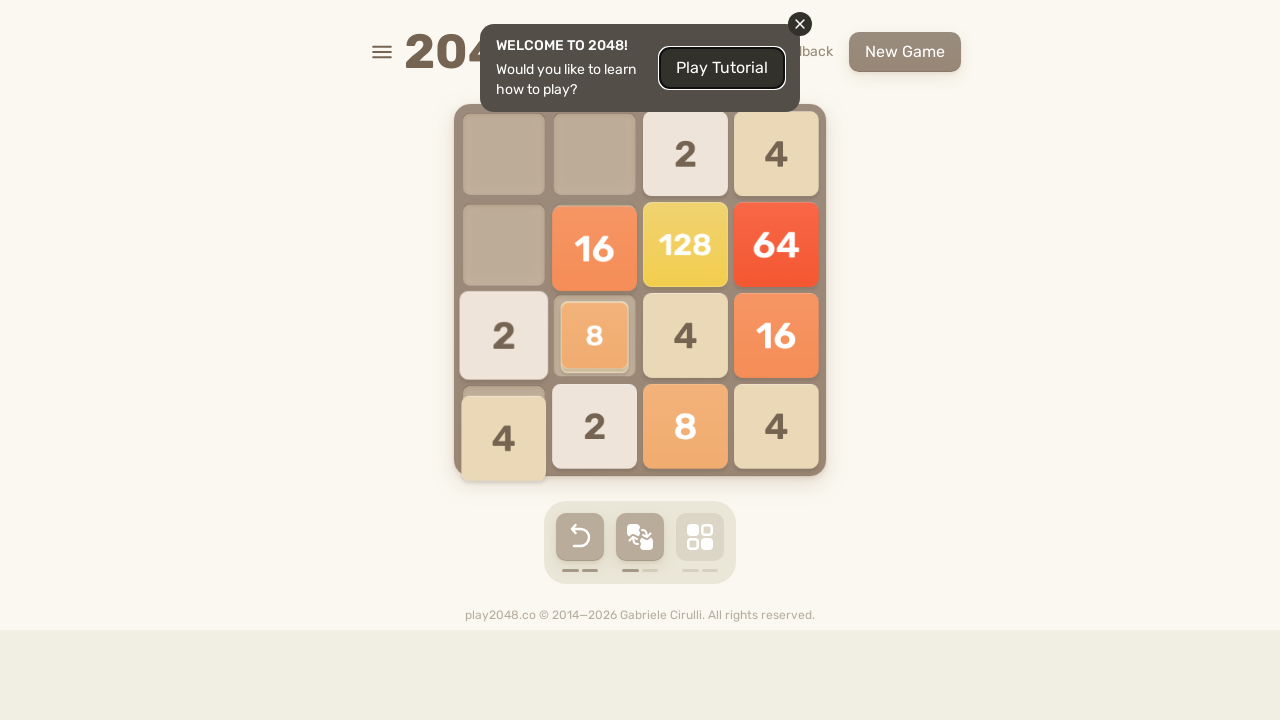

Pressed ArrowUp to move tiles up on html
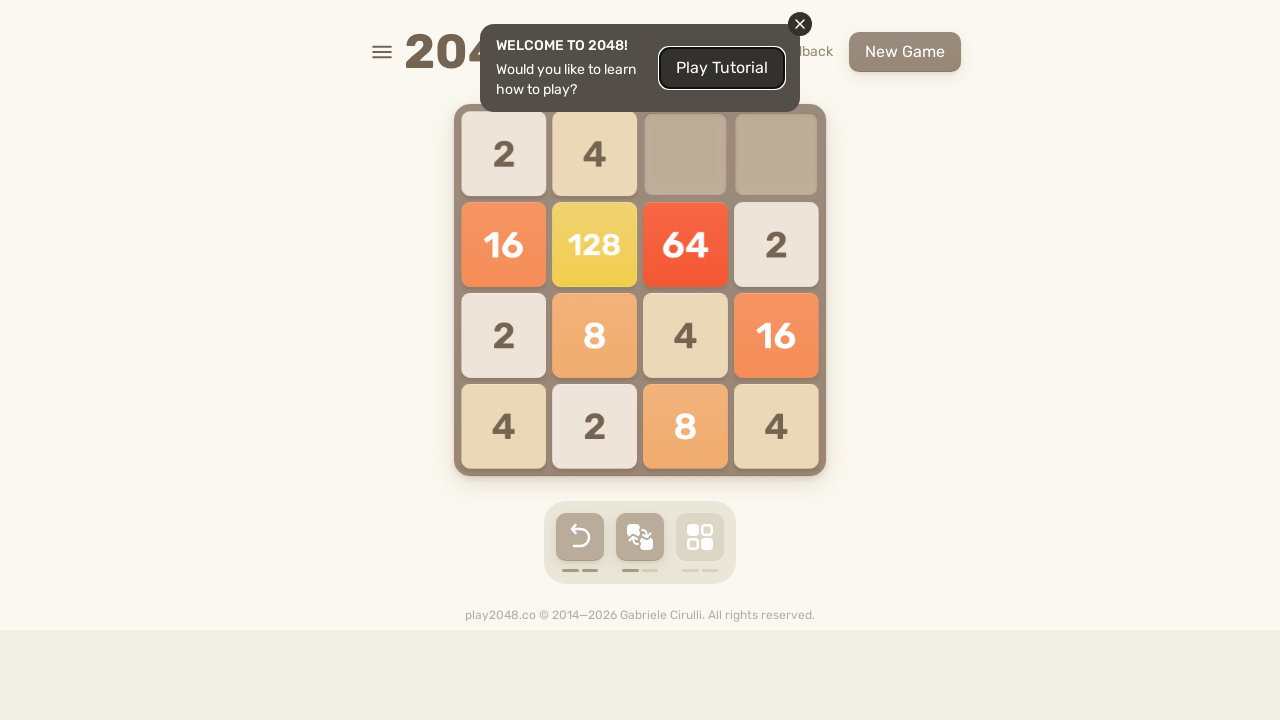

Pressed ArrowRight to move tiles right on html
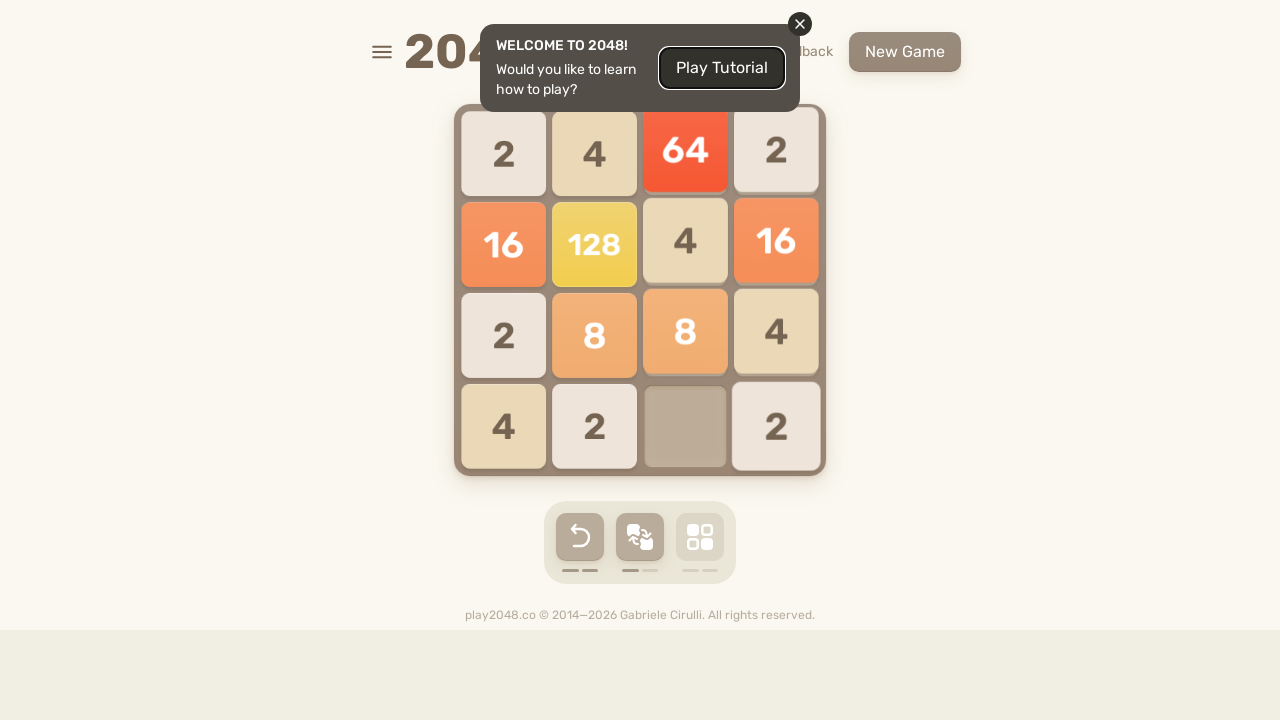

Pressed ArrowDown to move tiles down on html
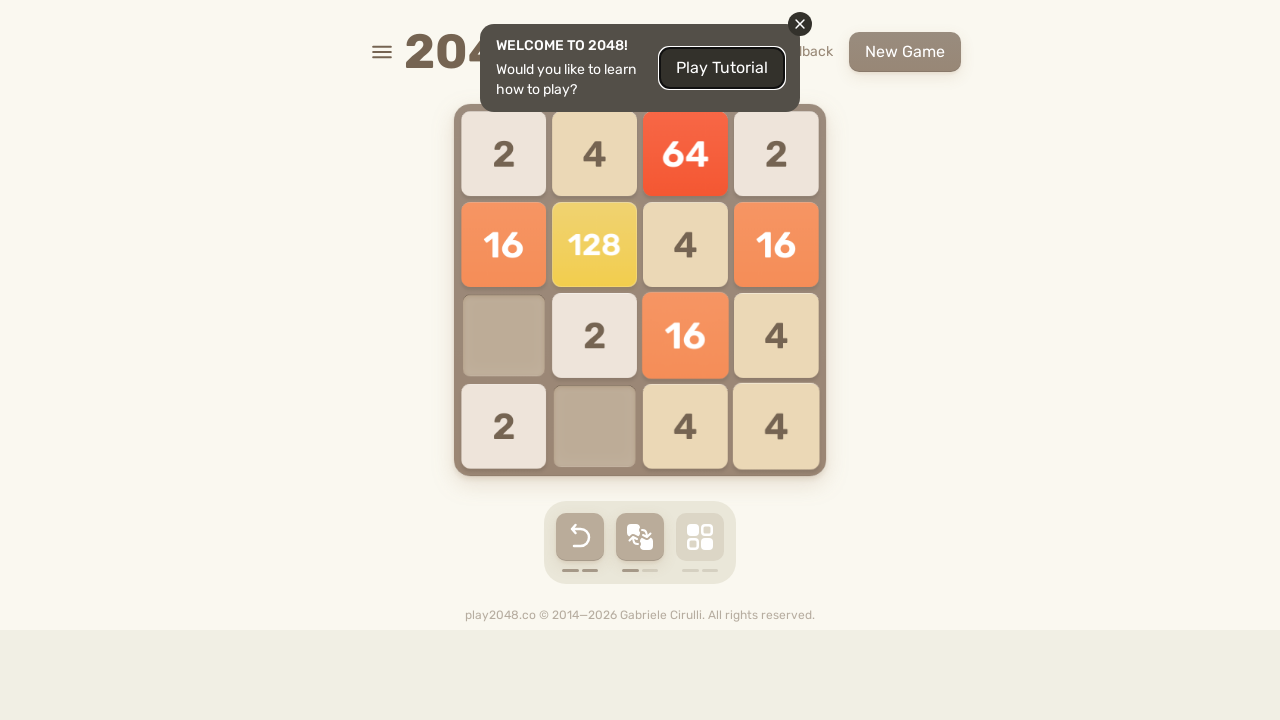

Pressed ArrowLeft to move tiles left on html
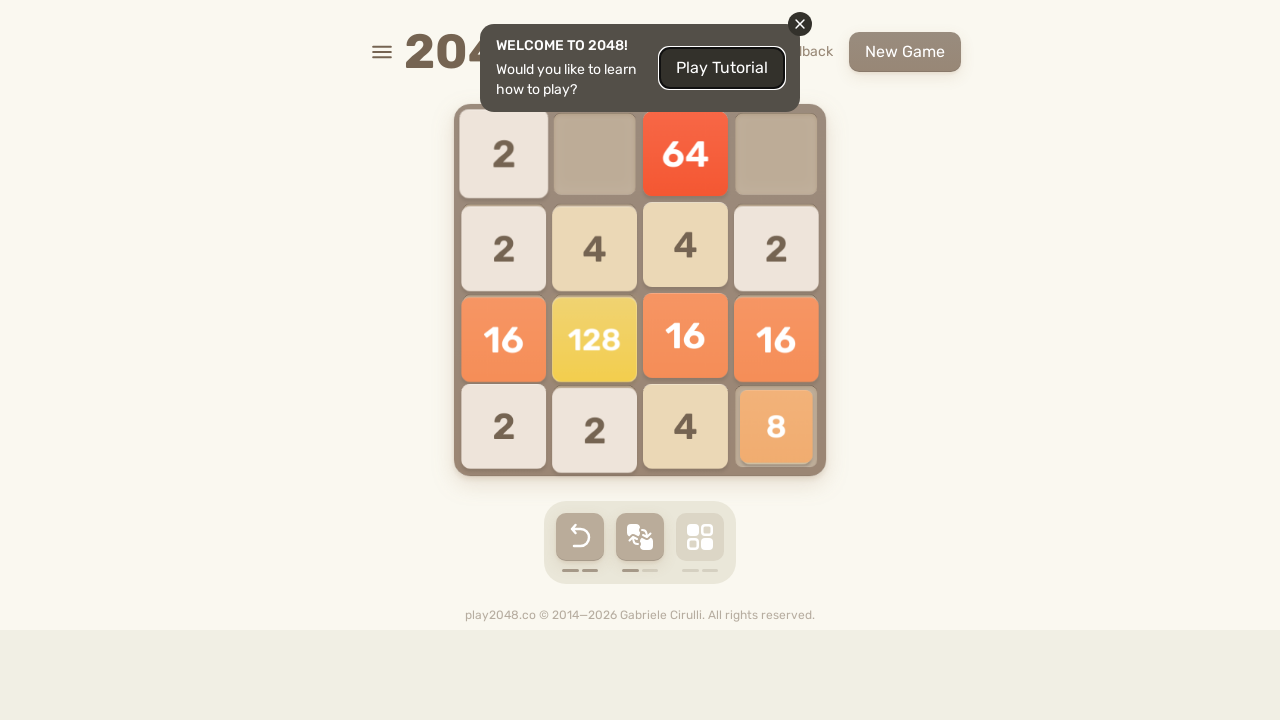

Pressed ArrowUp to move tiles up on html
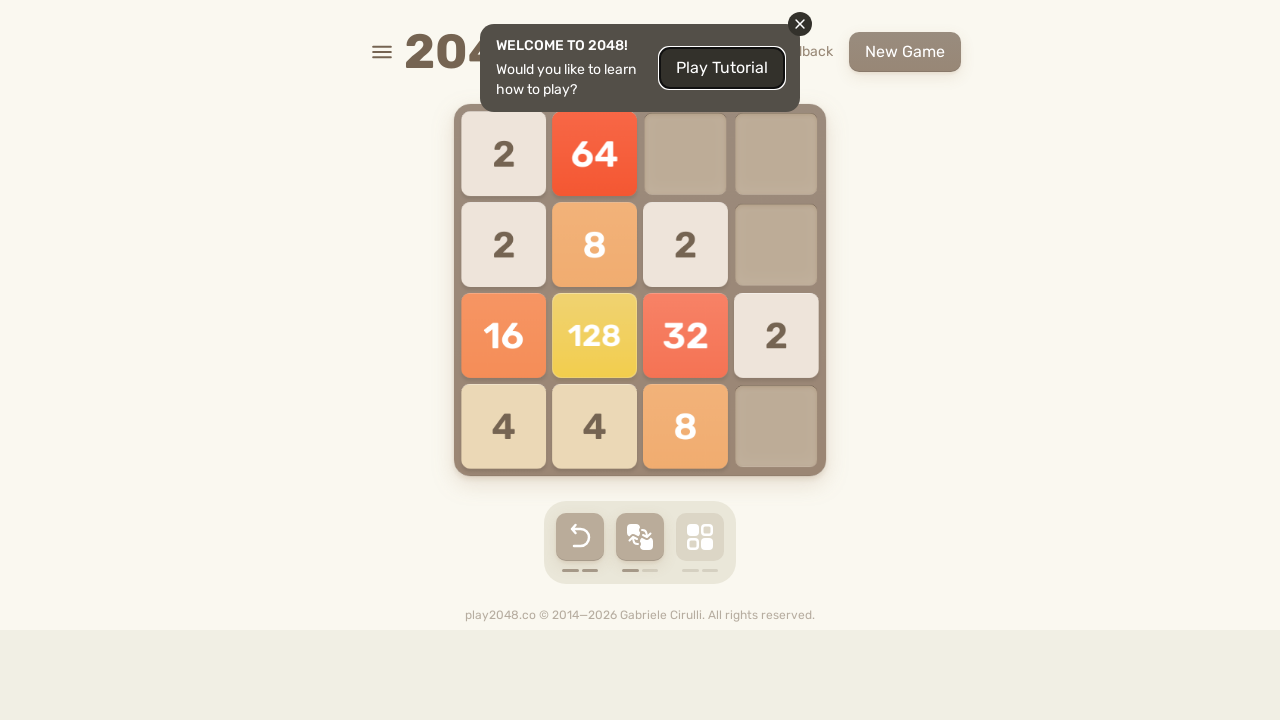

Pressed ArrowRight to move tiles right on html
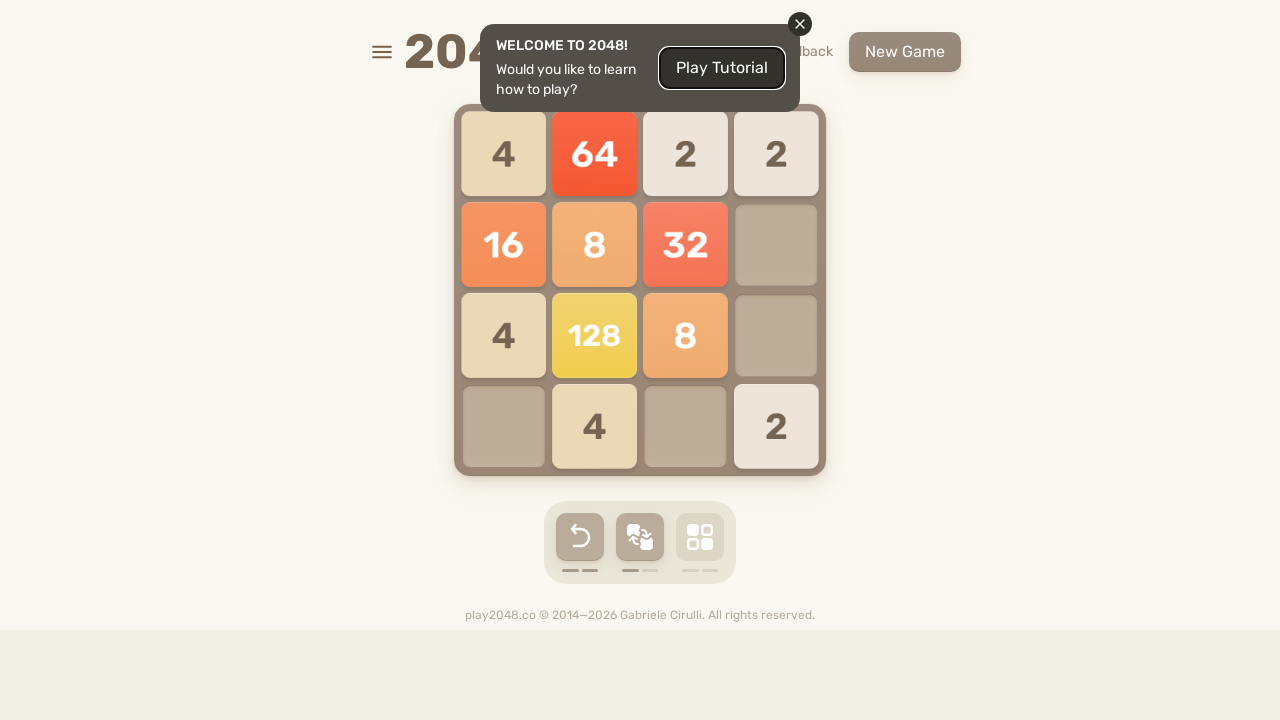

Pressed ArrowDown to move tiles down on html
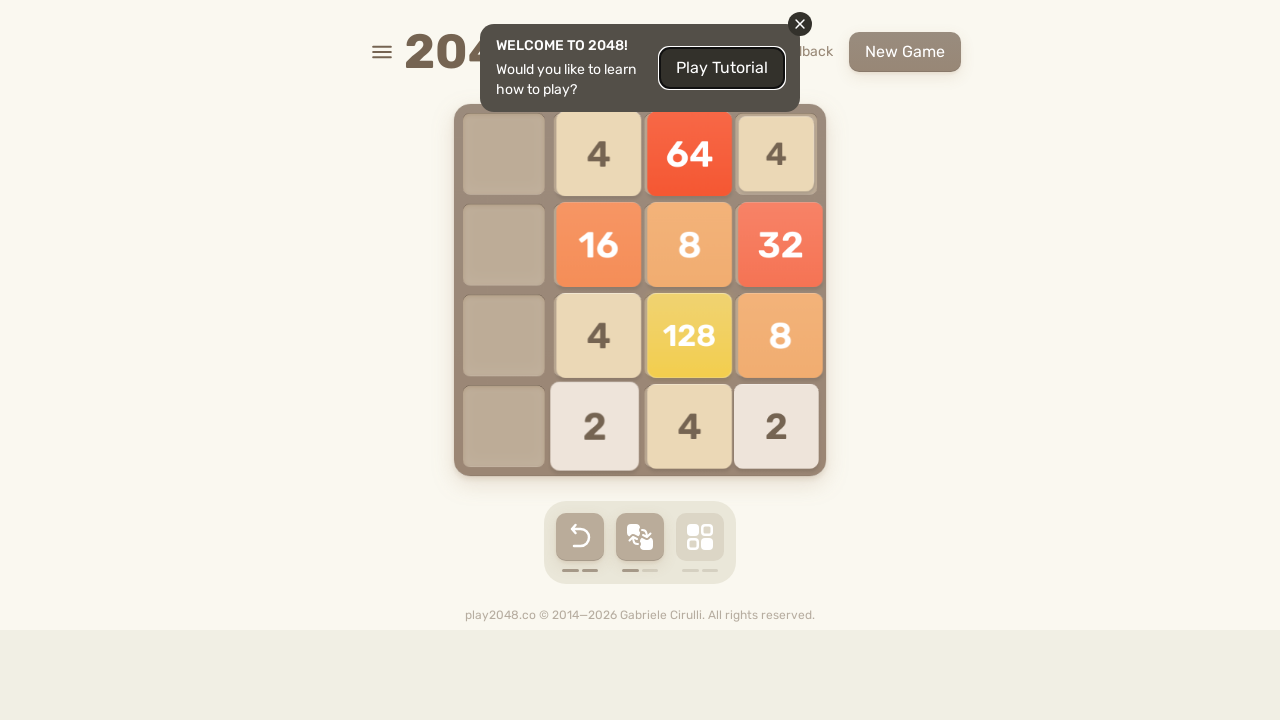

Pressed ArrowLeft to move tiles left on html
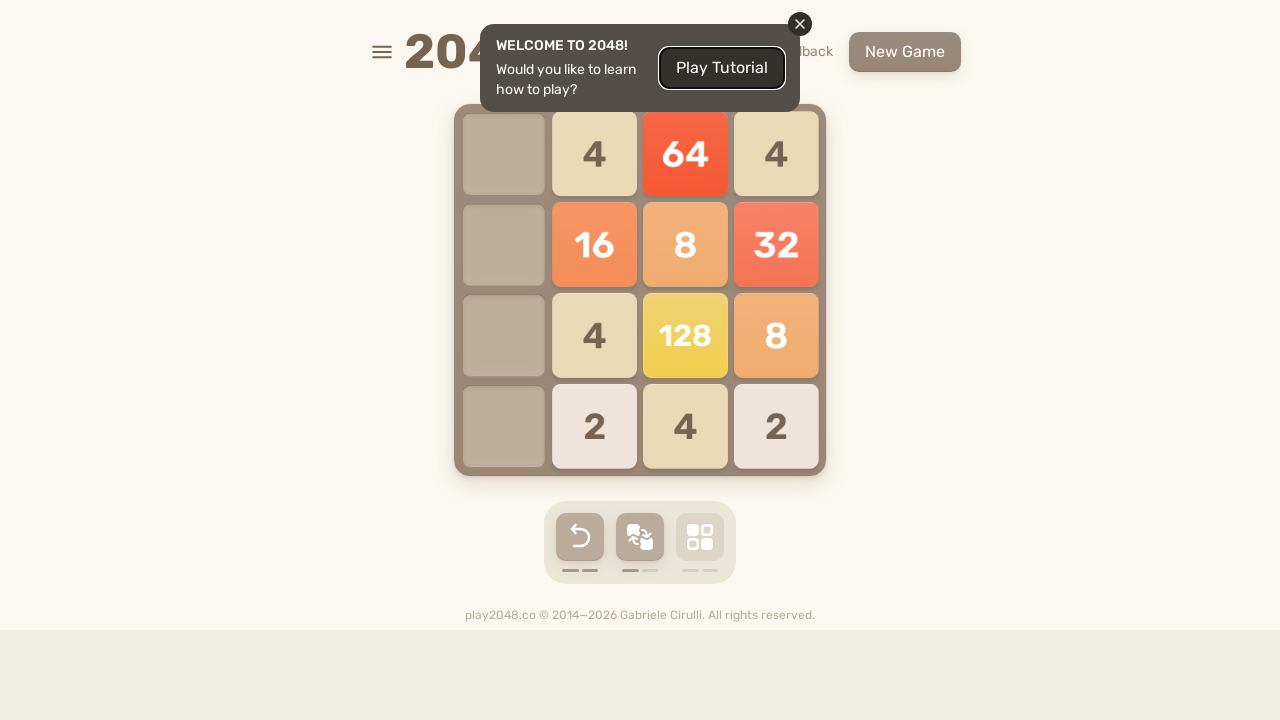

Pressed ArrowUp to move tiles up on html
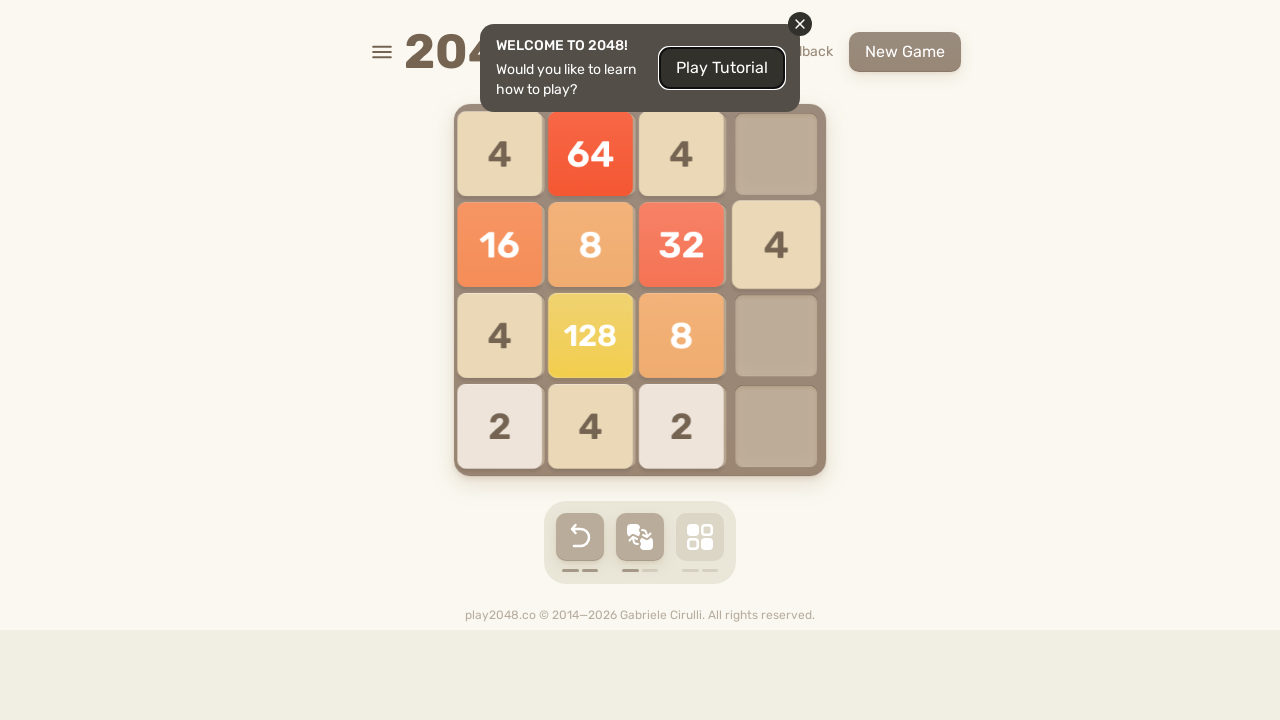

Pressed ArrowRight to move tiles right on html
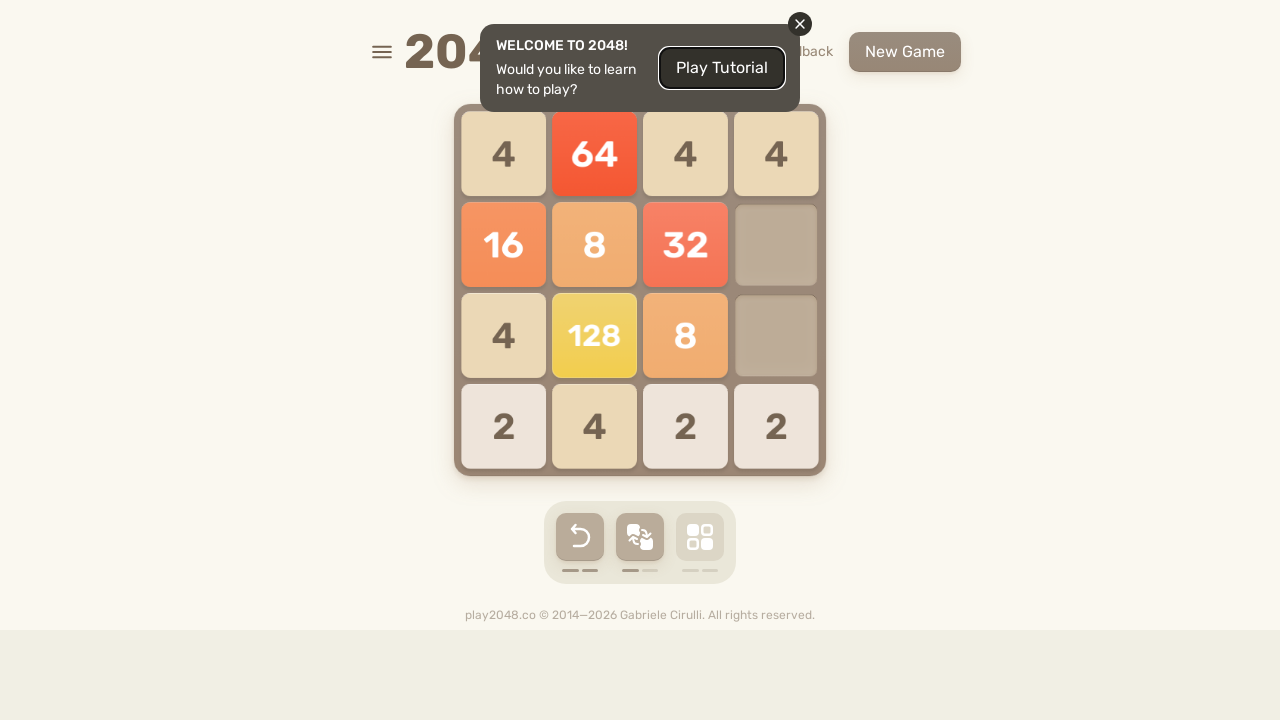

Pressed ArrowDown to move tiles down on html
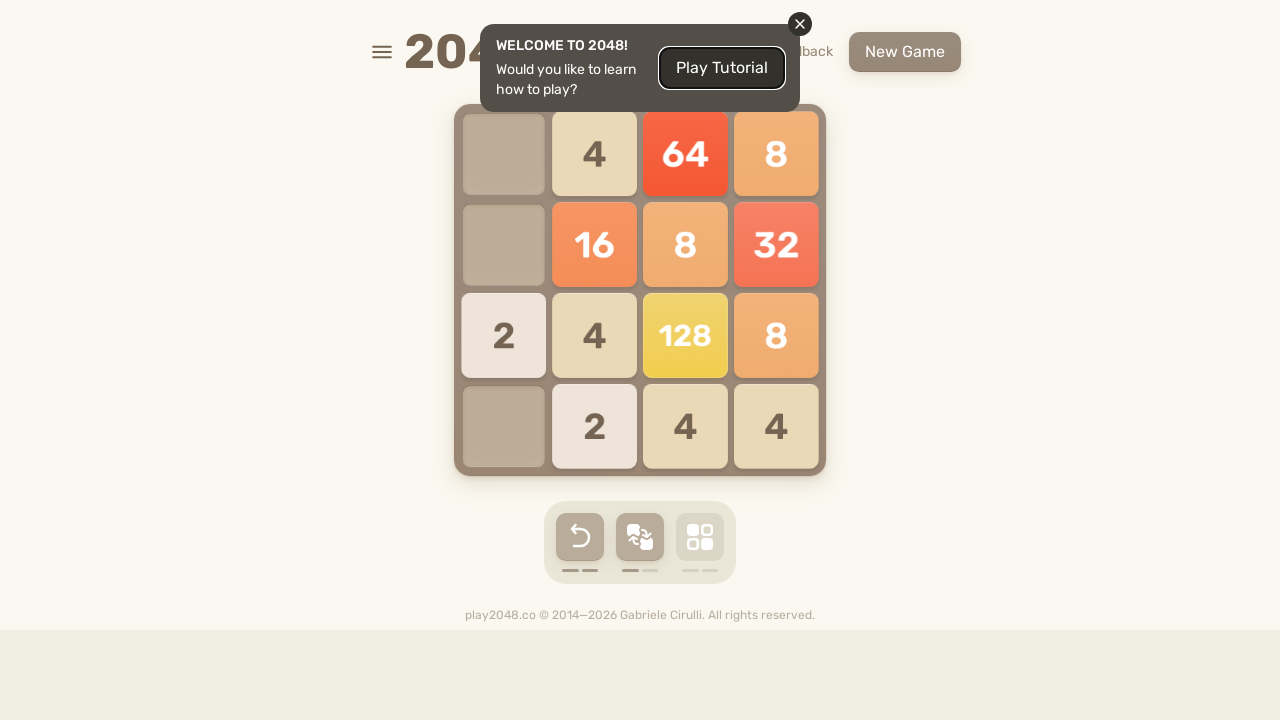

Pressed ArrowLeft to move tiles left on html
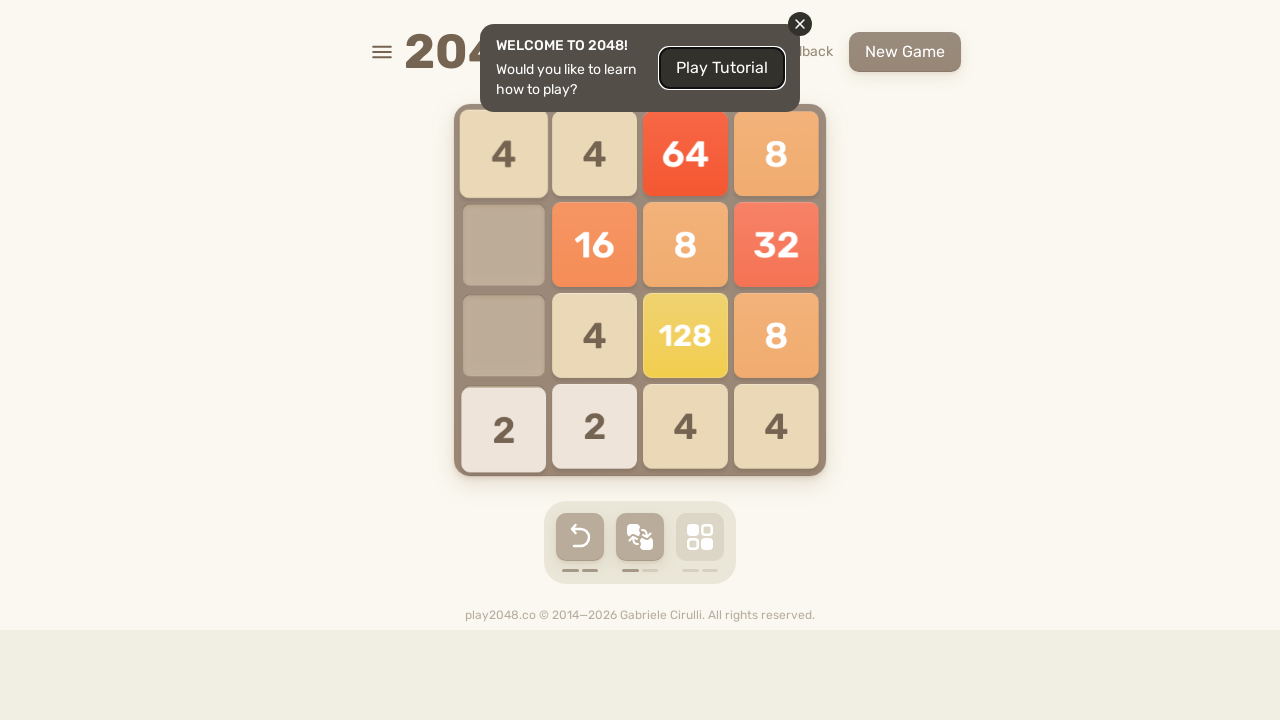

Pressed ArrowUp to move tiles up on html
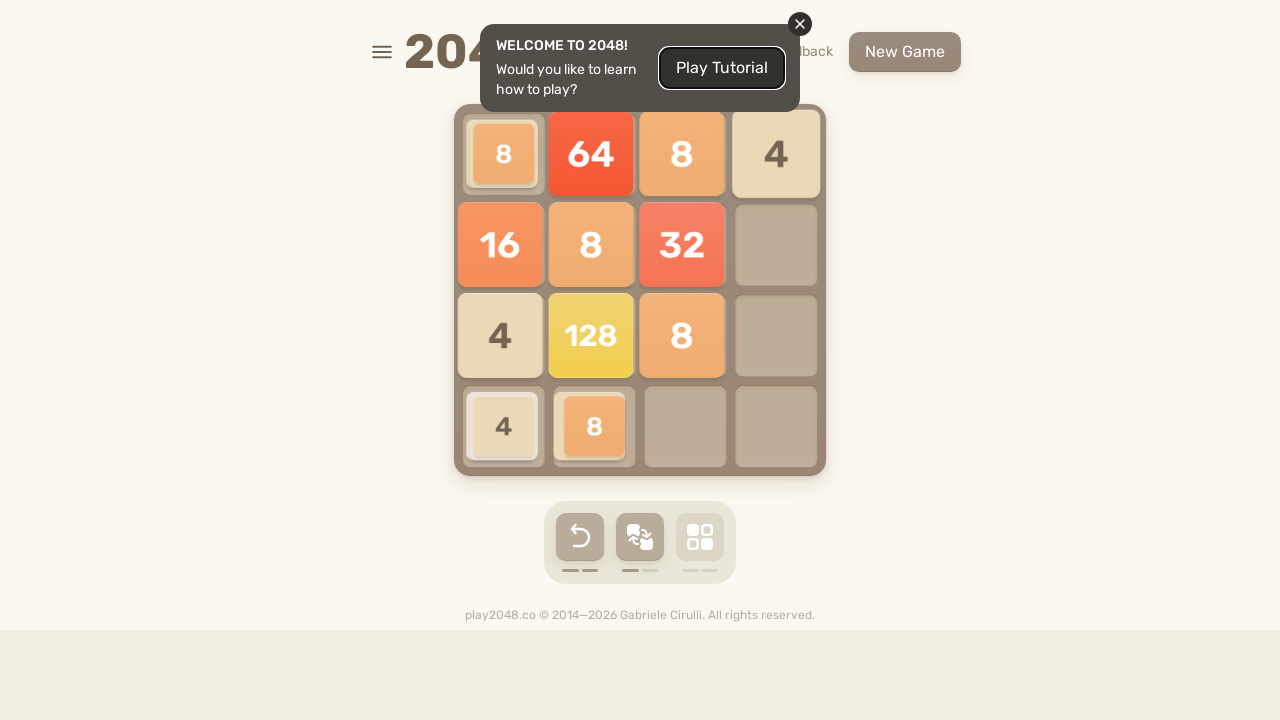

Pressed ArrowRight to move tiles right on html
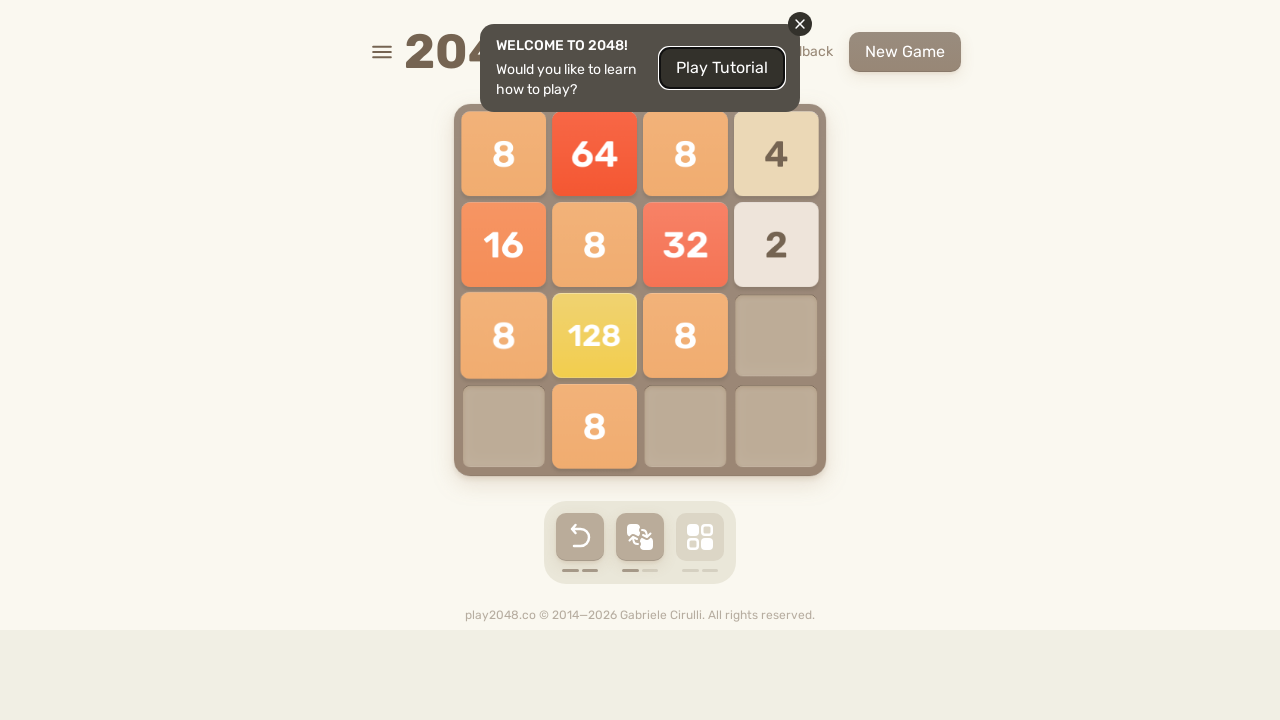

Pressed ArrowDown to move tiles down on html
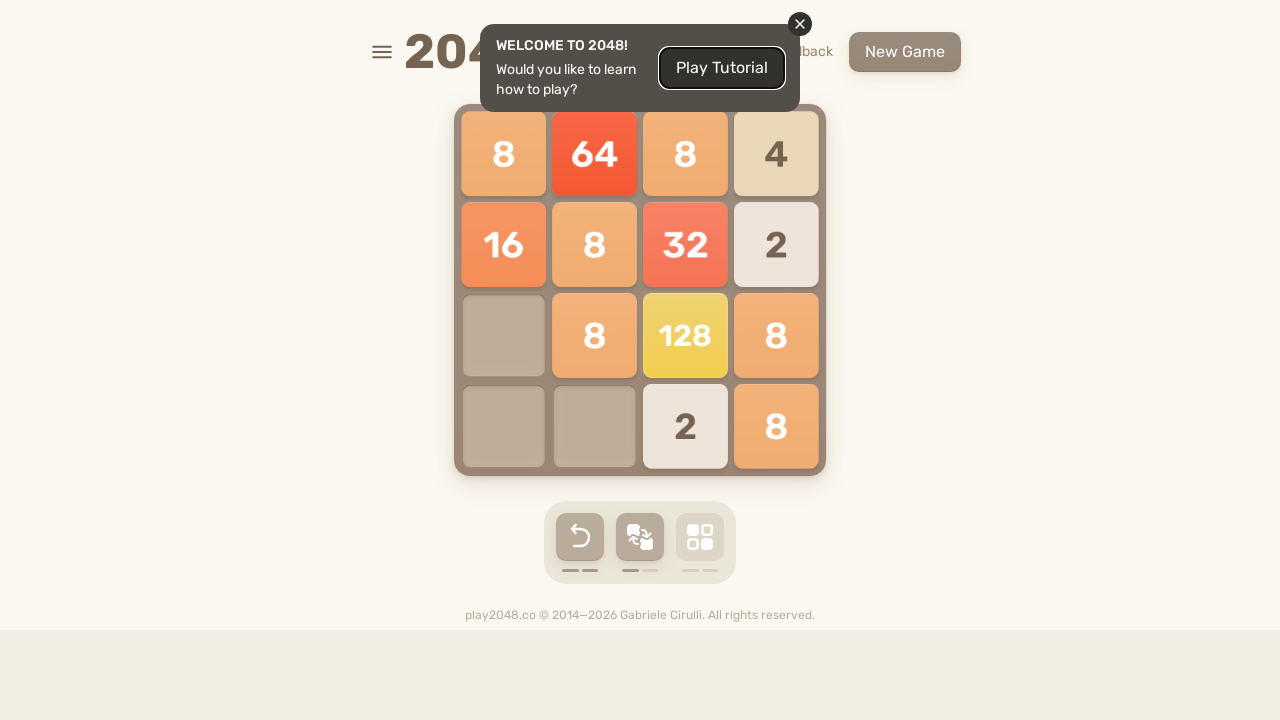

Pressed ArrowLeft to move tiles left on html
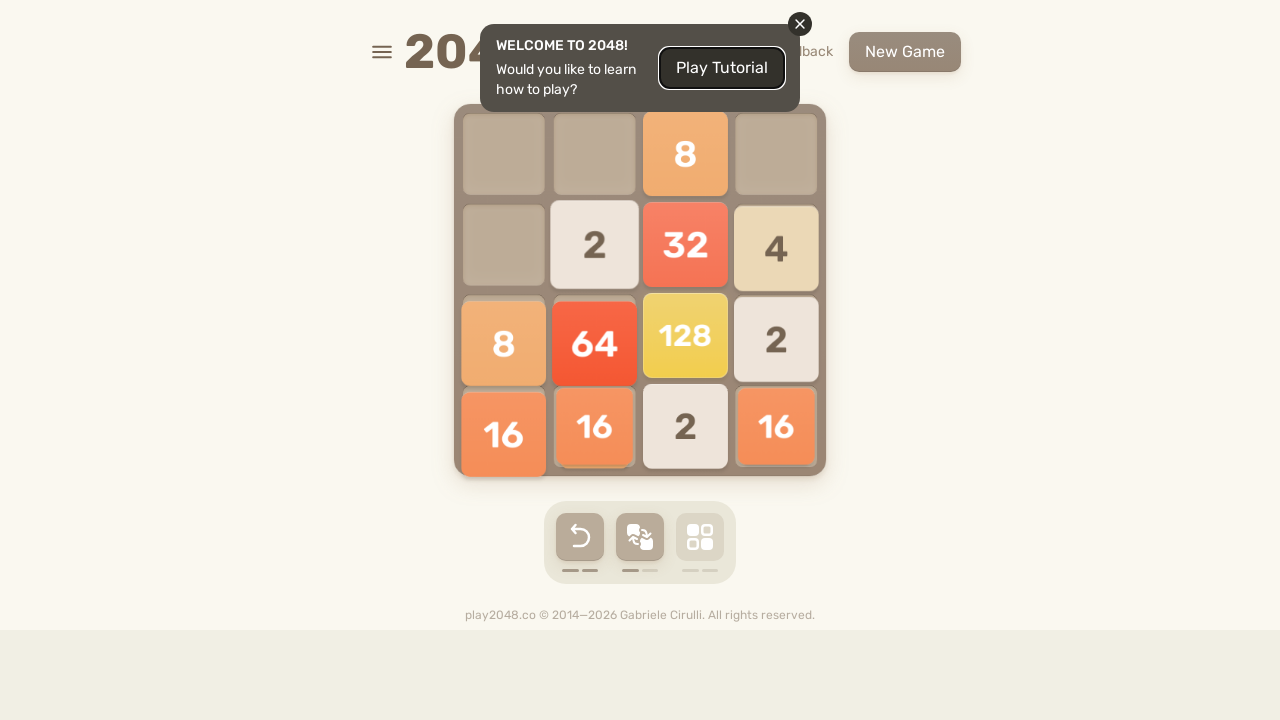

Pressed ArrowUp to move tiles up on html
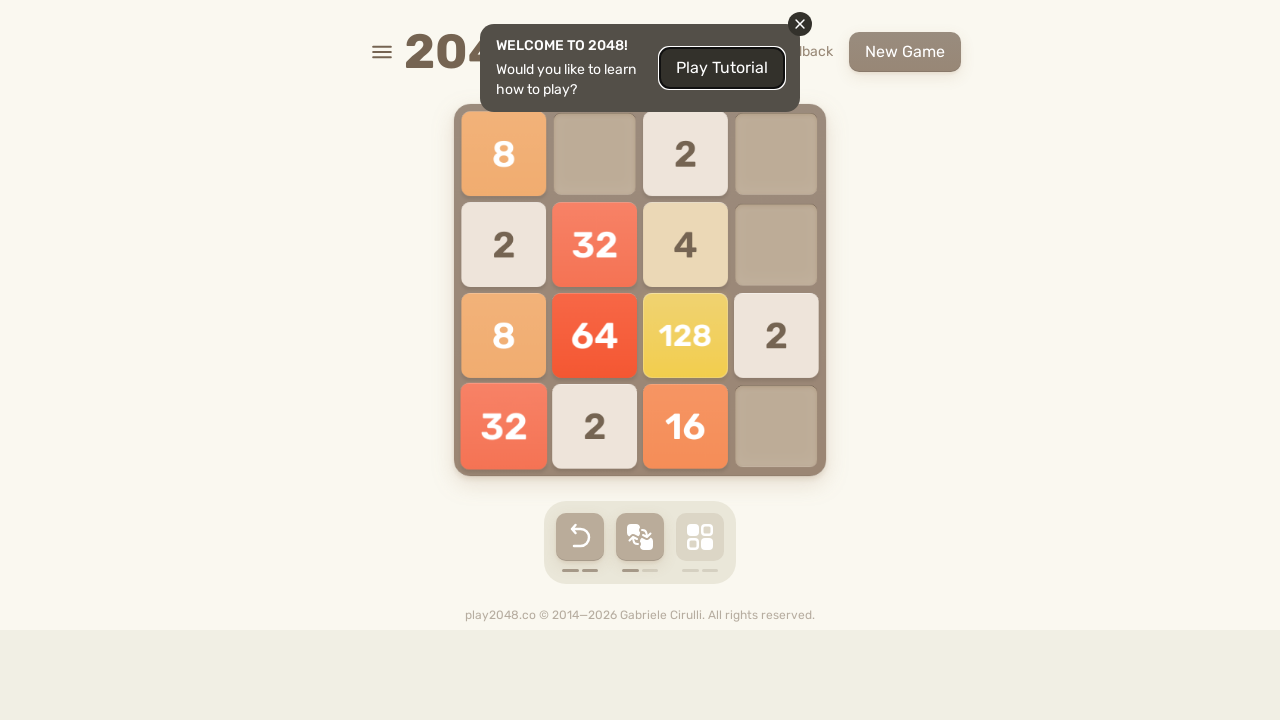

Pressed ArrowRight to move tiles right on html
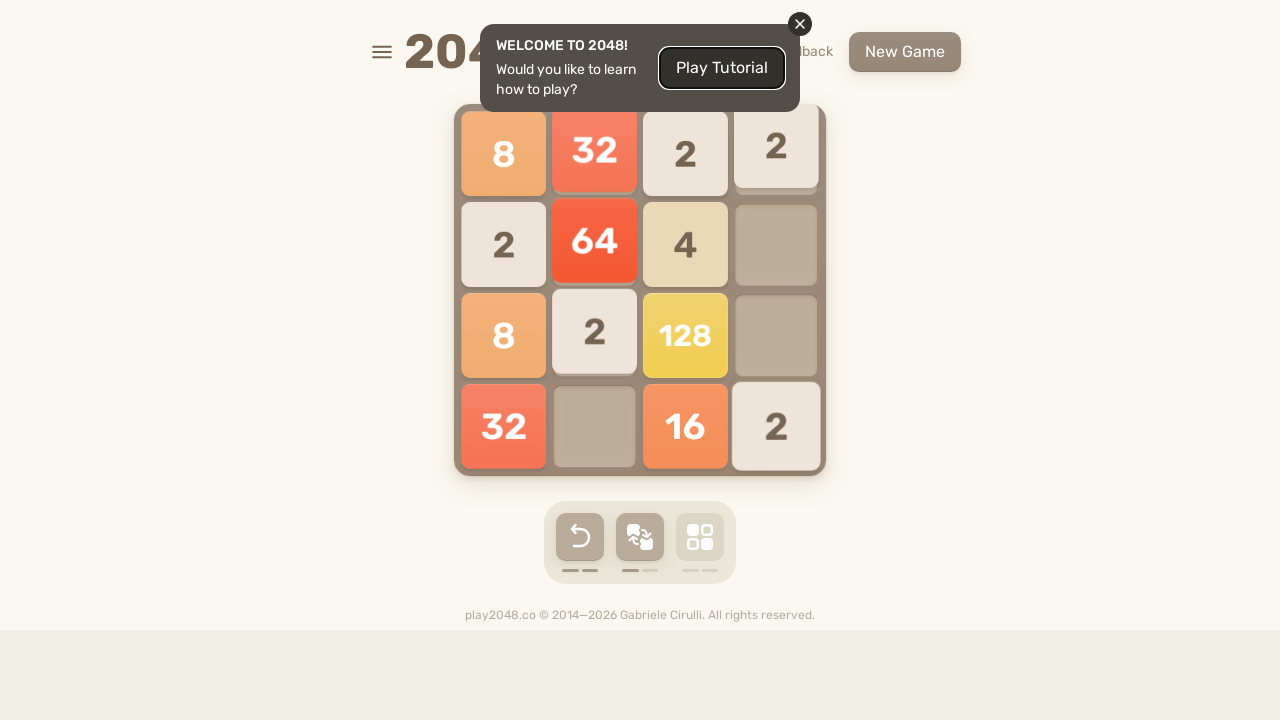

Pressed ArrowDown to move tiles down on html
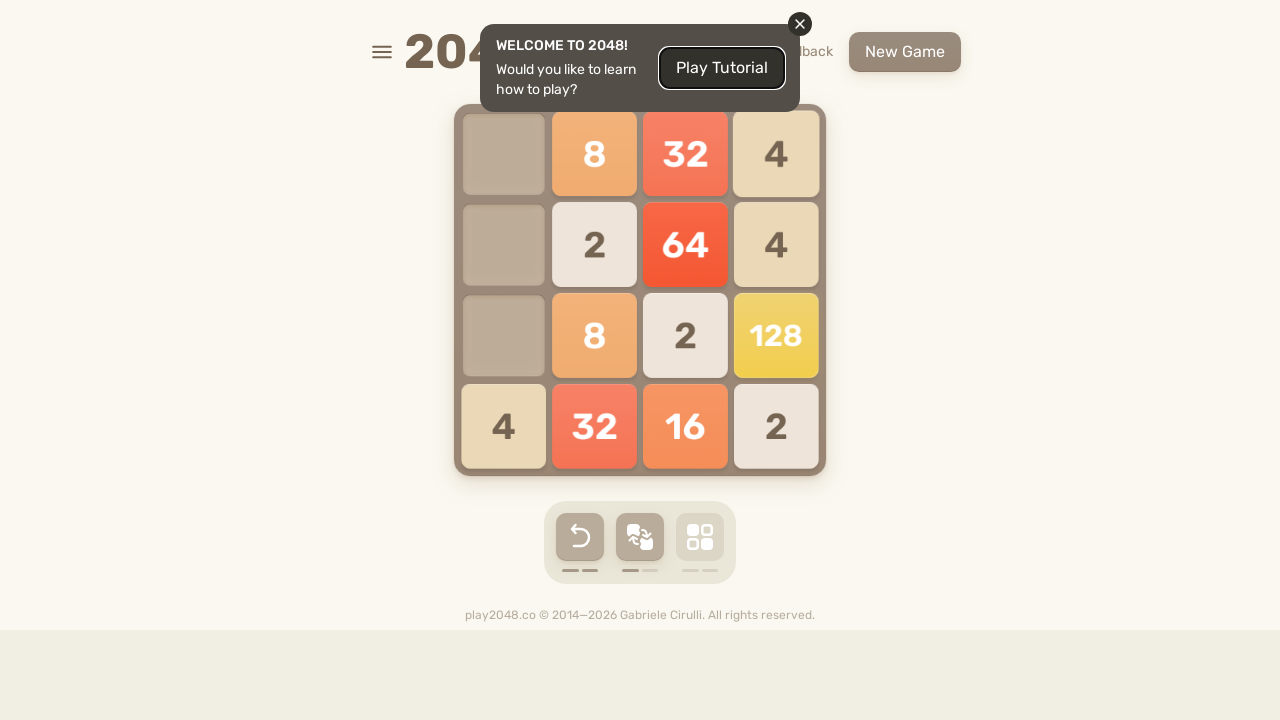

Pressed ArrowLeft to move tiles left on html
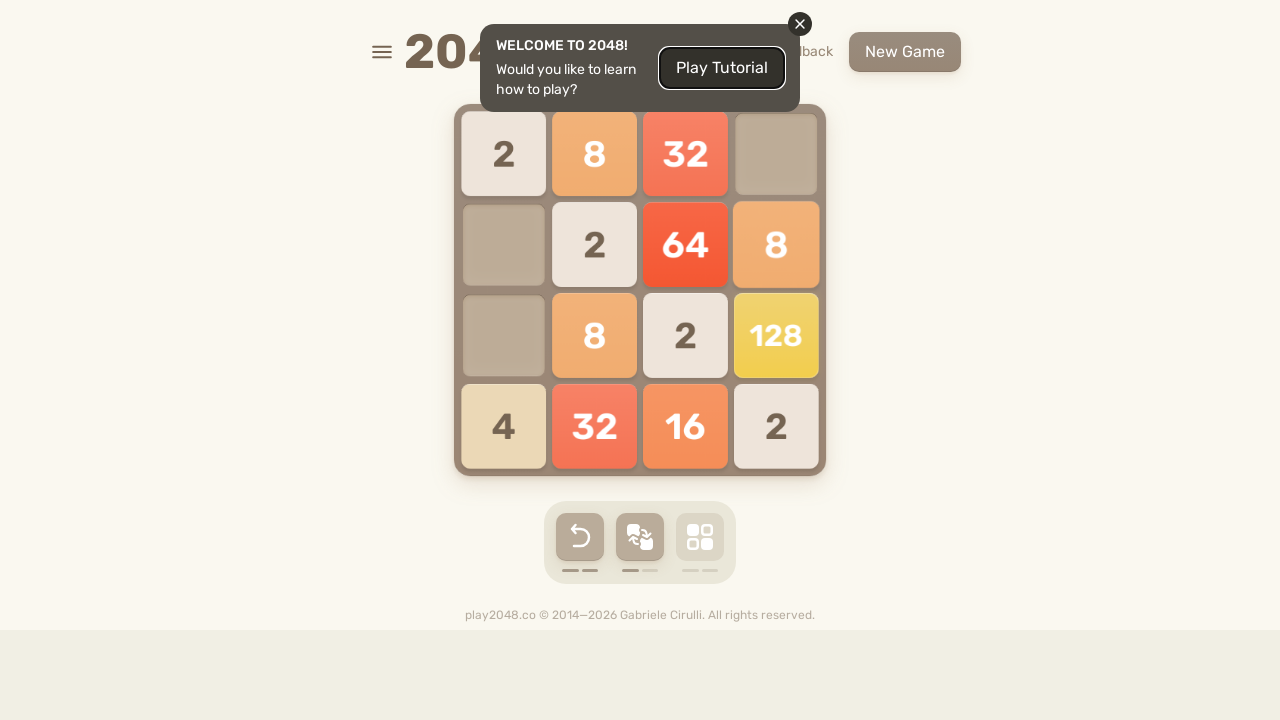

Pressed ArrowUp to move tiles up on html
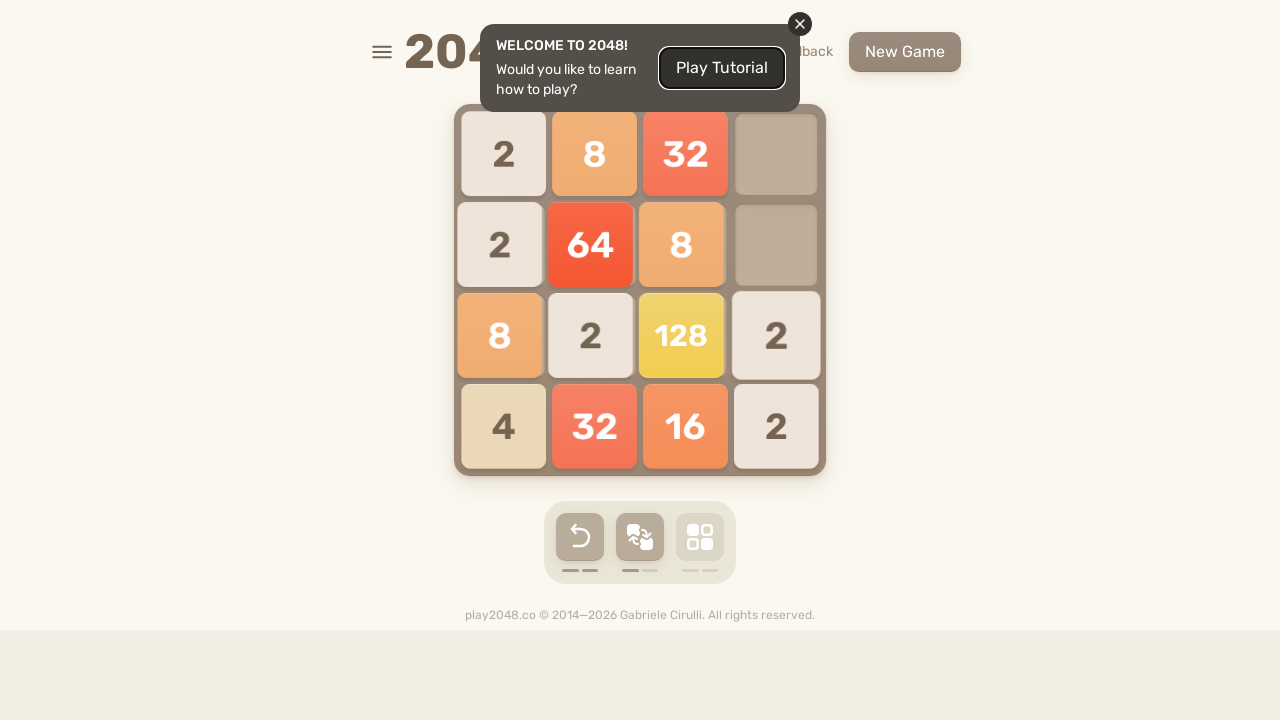

Pressed ArrowRight to move tiles right on html
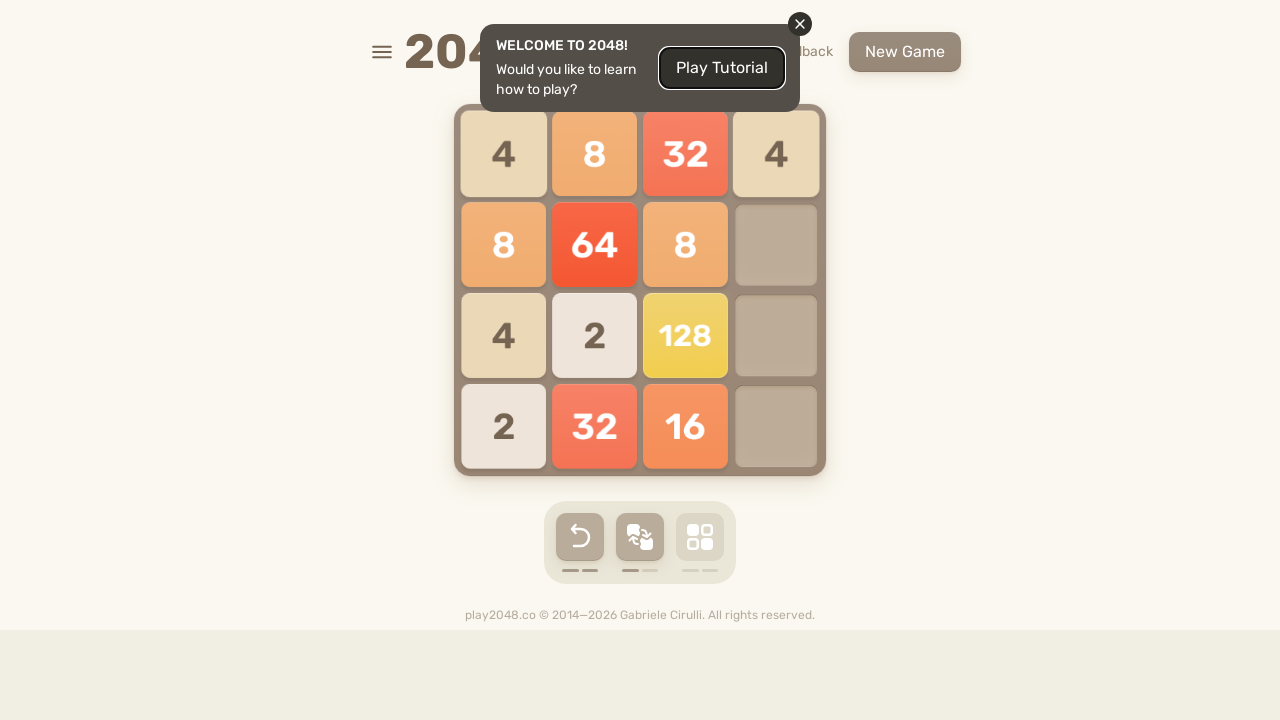

Pressed ArrowDown to move tiles down on html
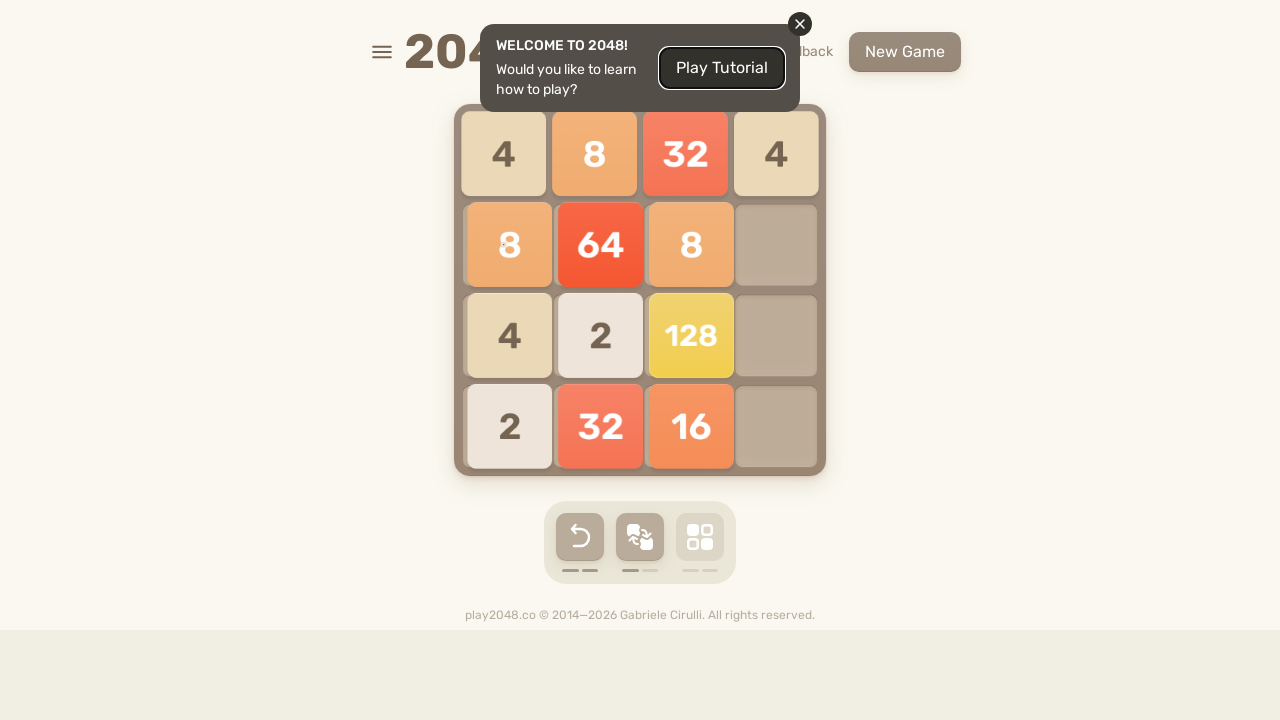

Pressed ArrowLeft to move tiles left on html
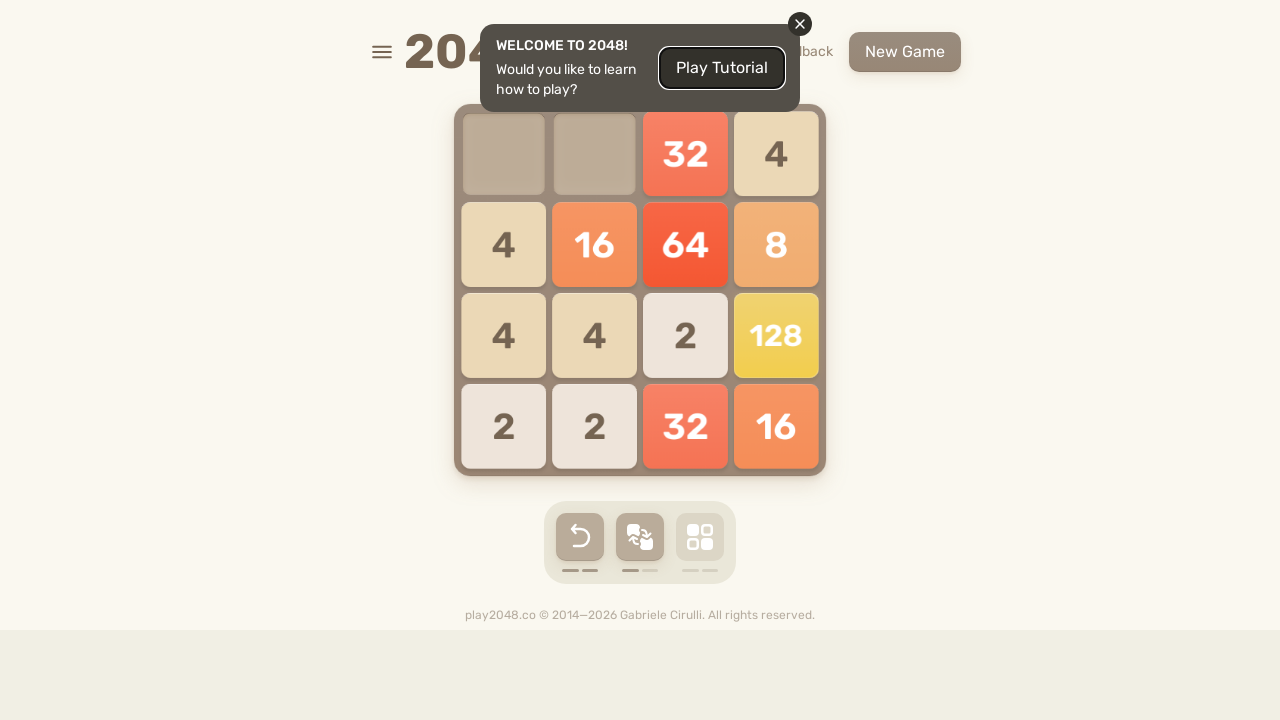

Pressed ArrowUp to move tiles up on html
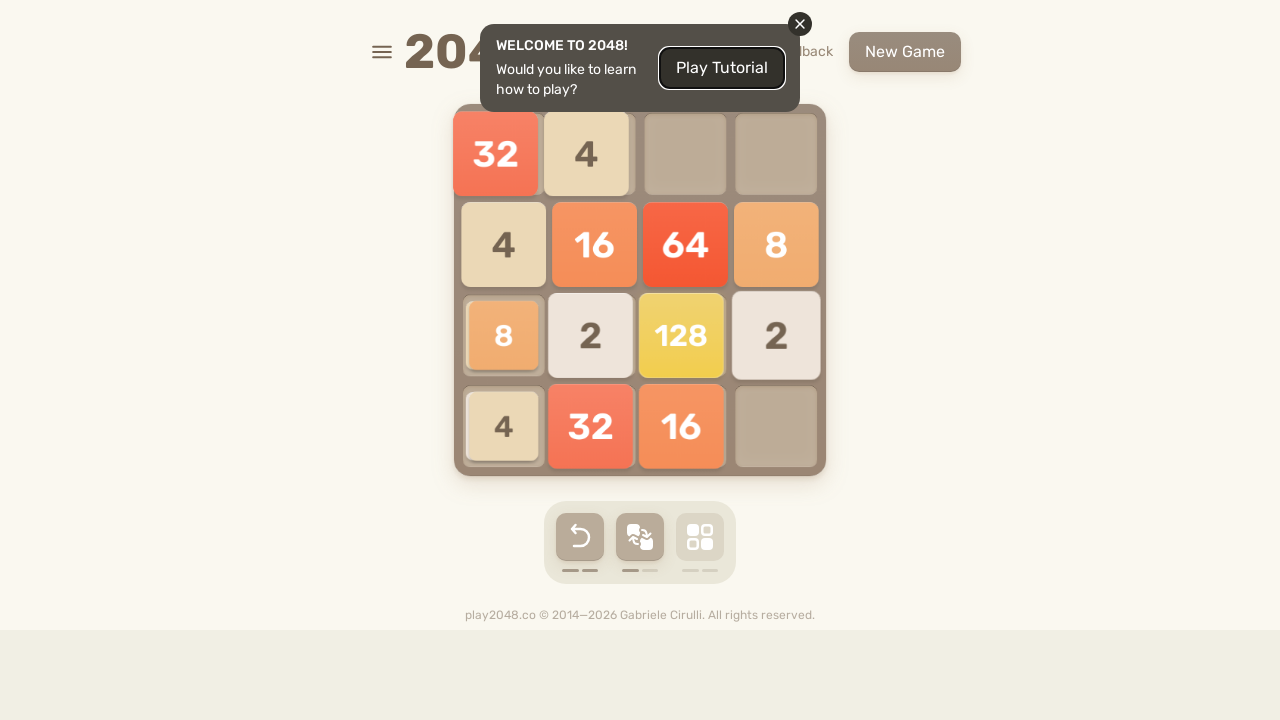

Pressed ArrowRight to move tiles right on html
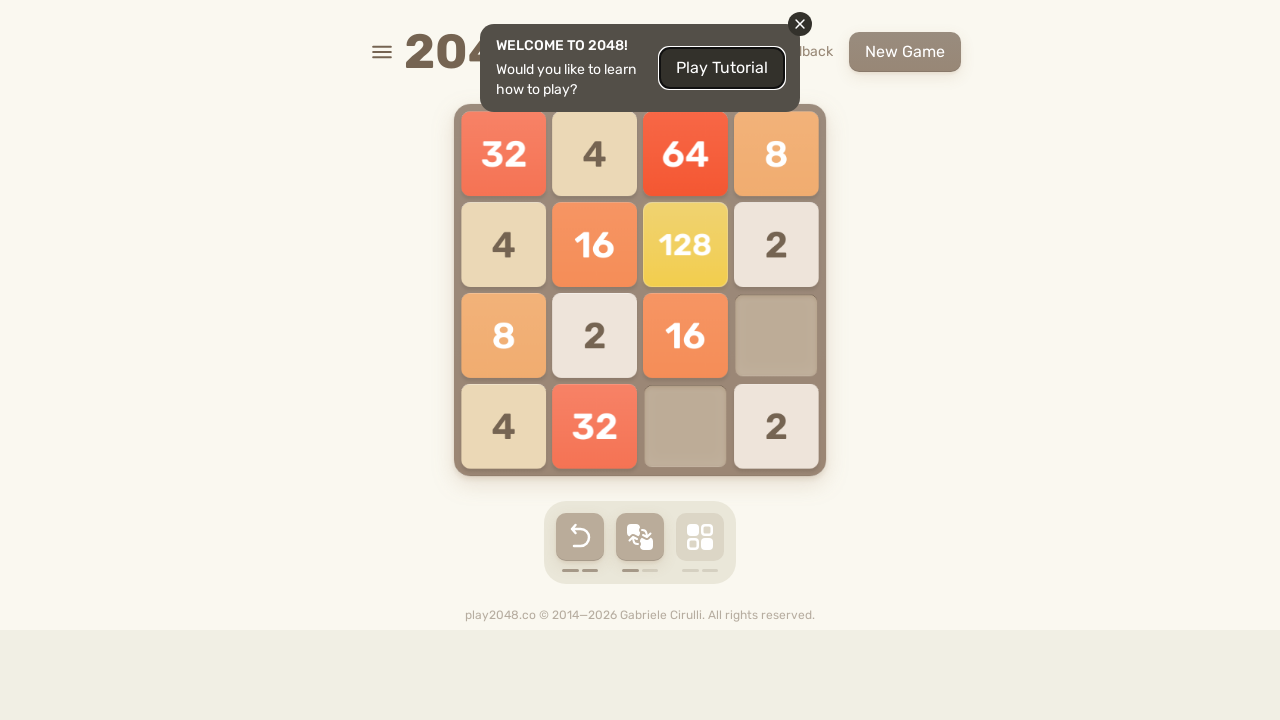

Pressed ArrowDown to move tiles down on html
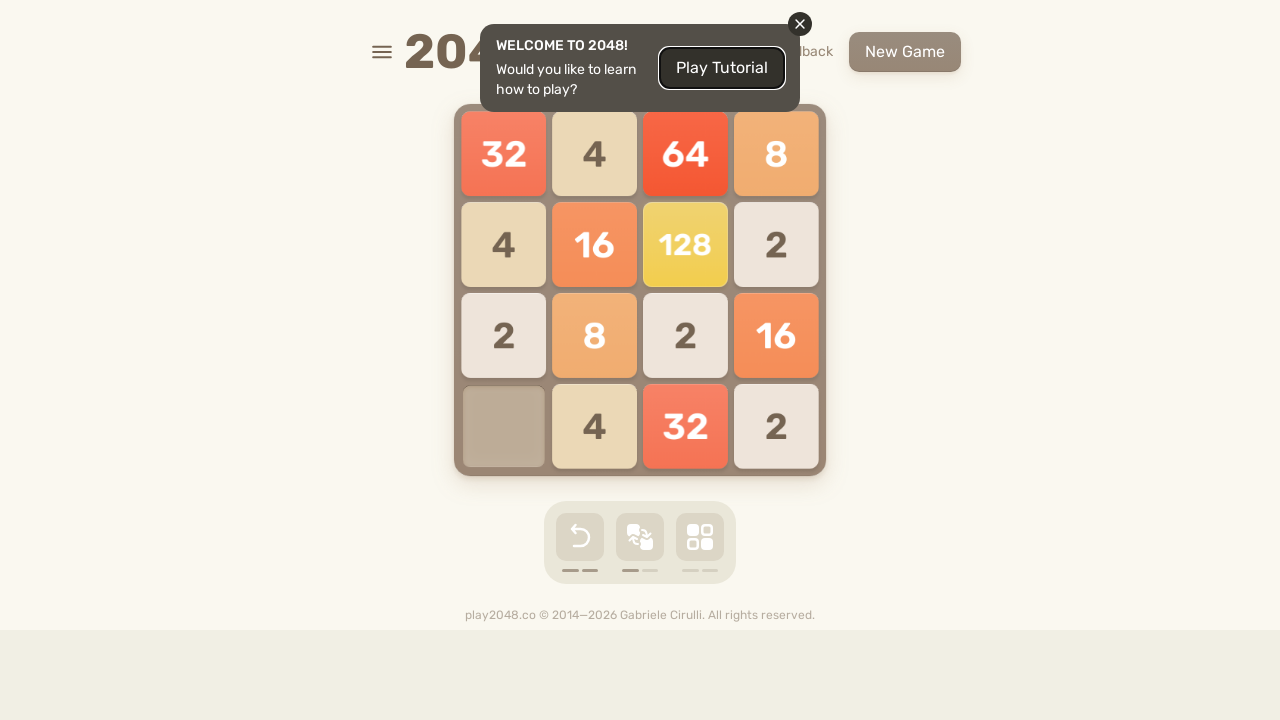

Pressed ArrowLeft to move tiles left on html
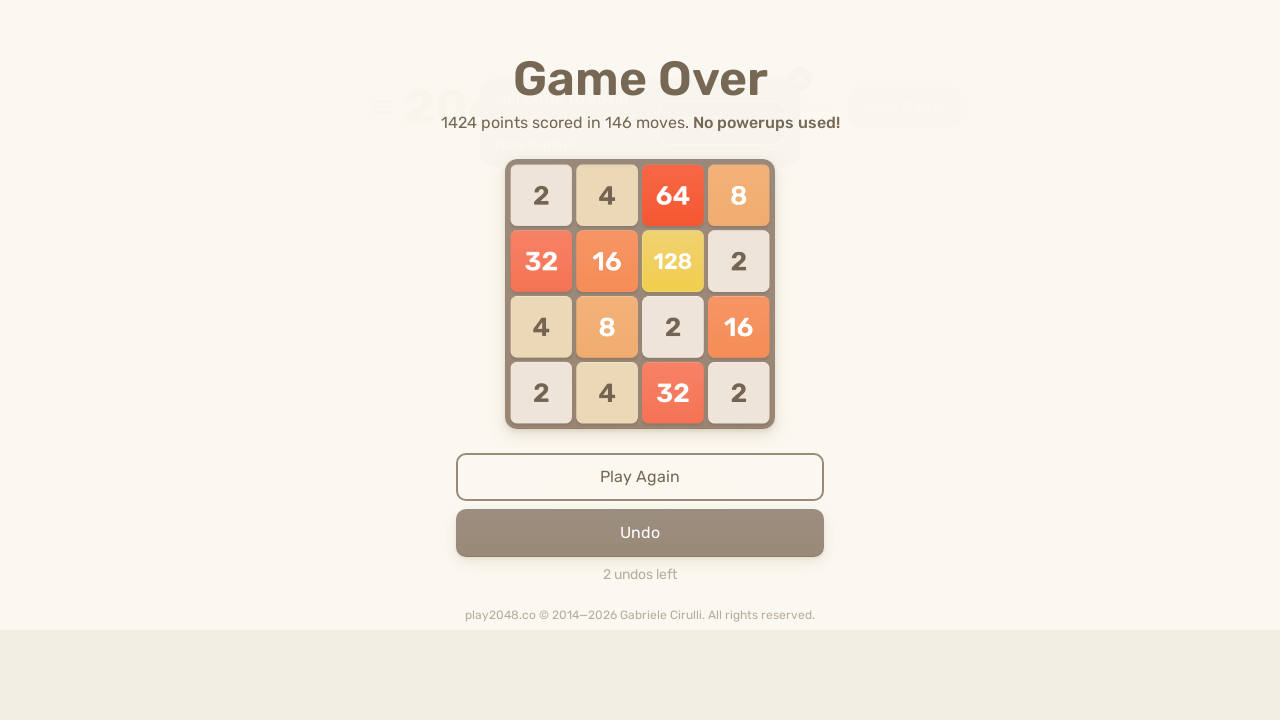

Pressed ArrowUp to move tiles up on html
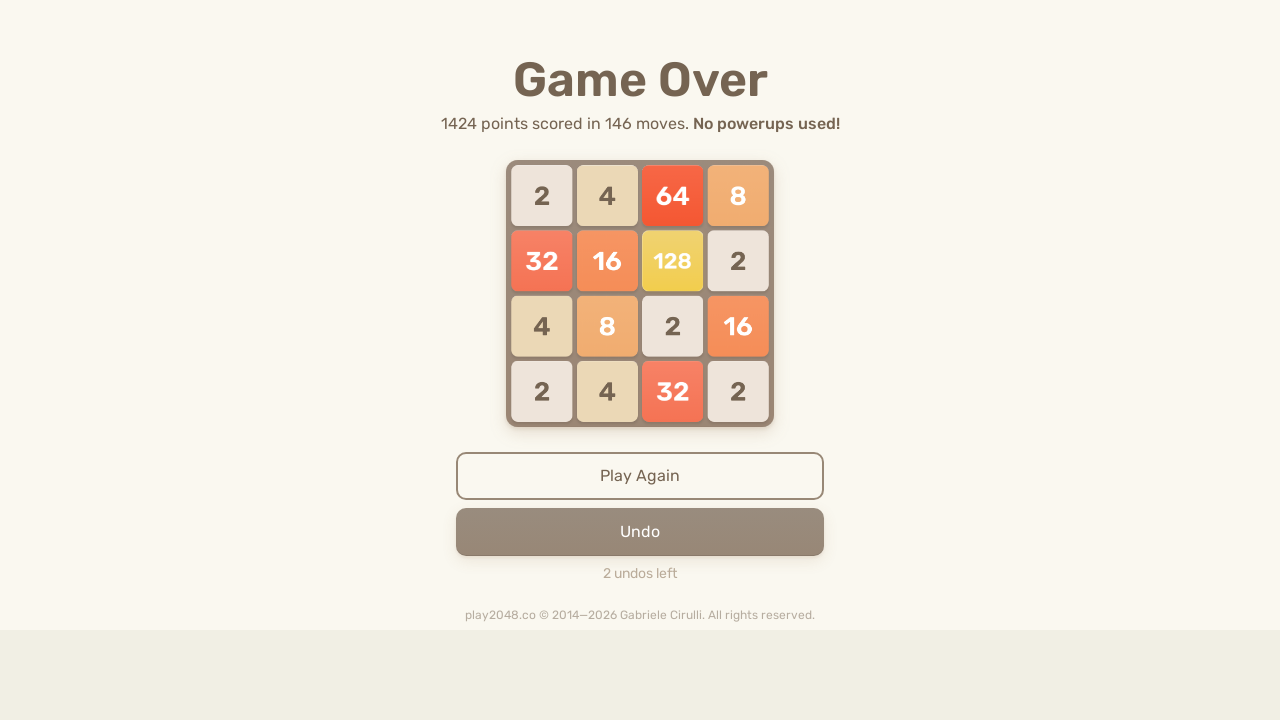

Pressed ArrowRight to move tiles right on html
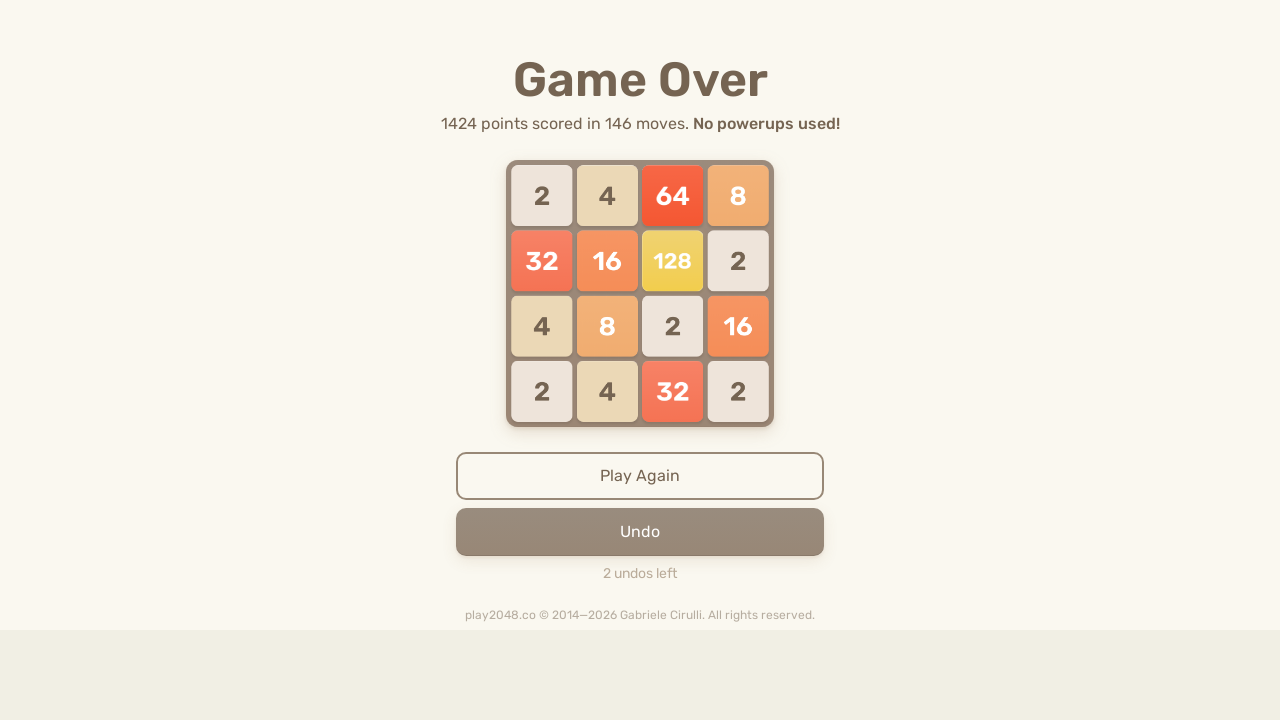

Pressed ArrowDown to move tiles down on html
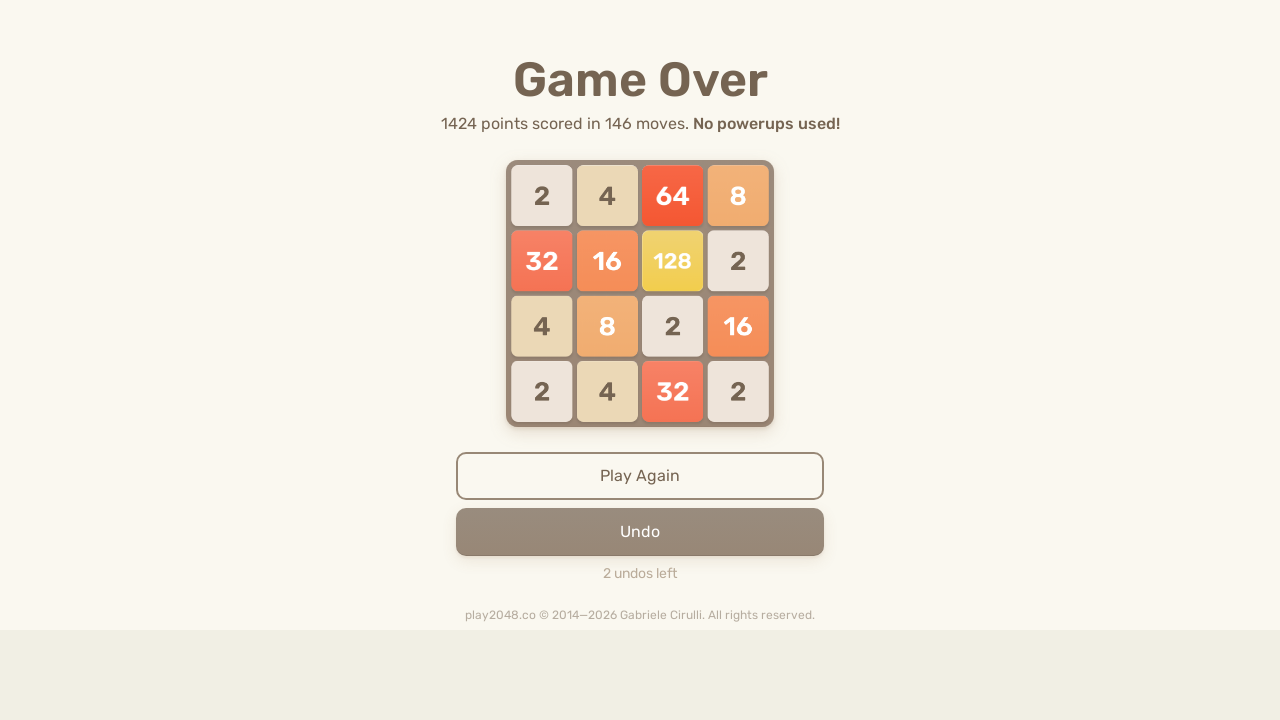

Pressed ArrowLeft to move tiles left on html
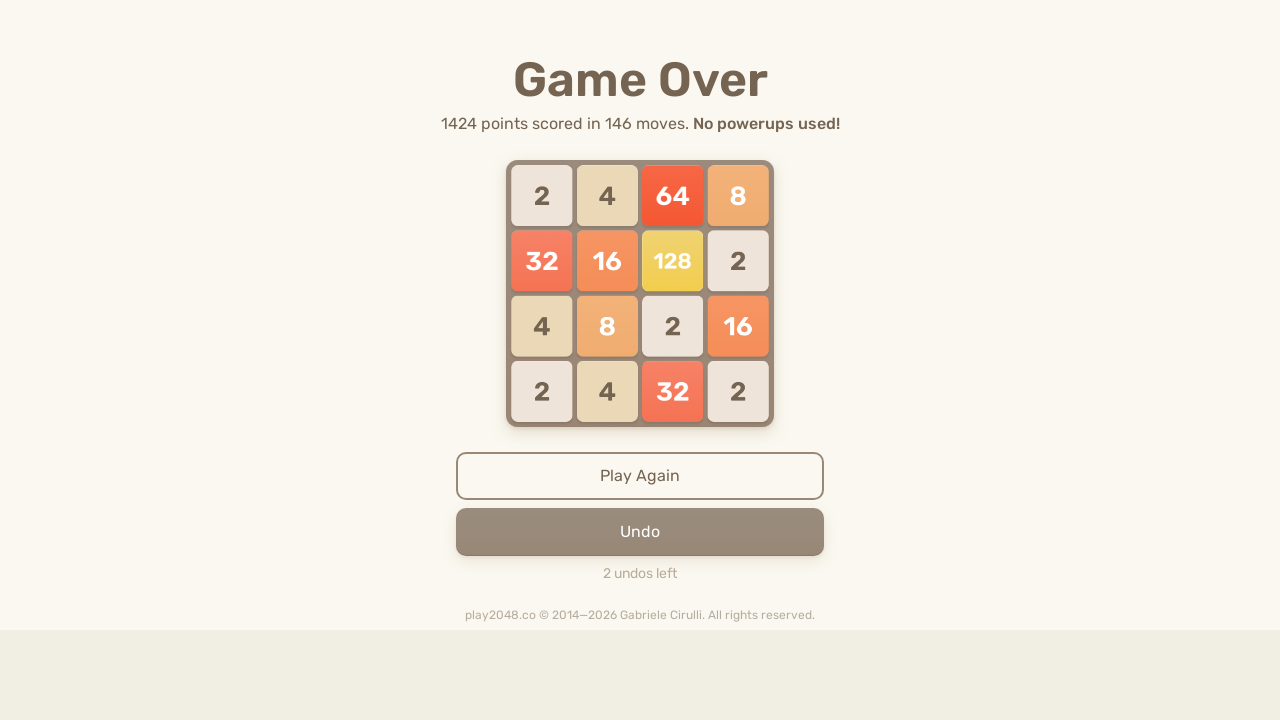

Pressed ArrowUp to move tiles up on html
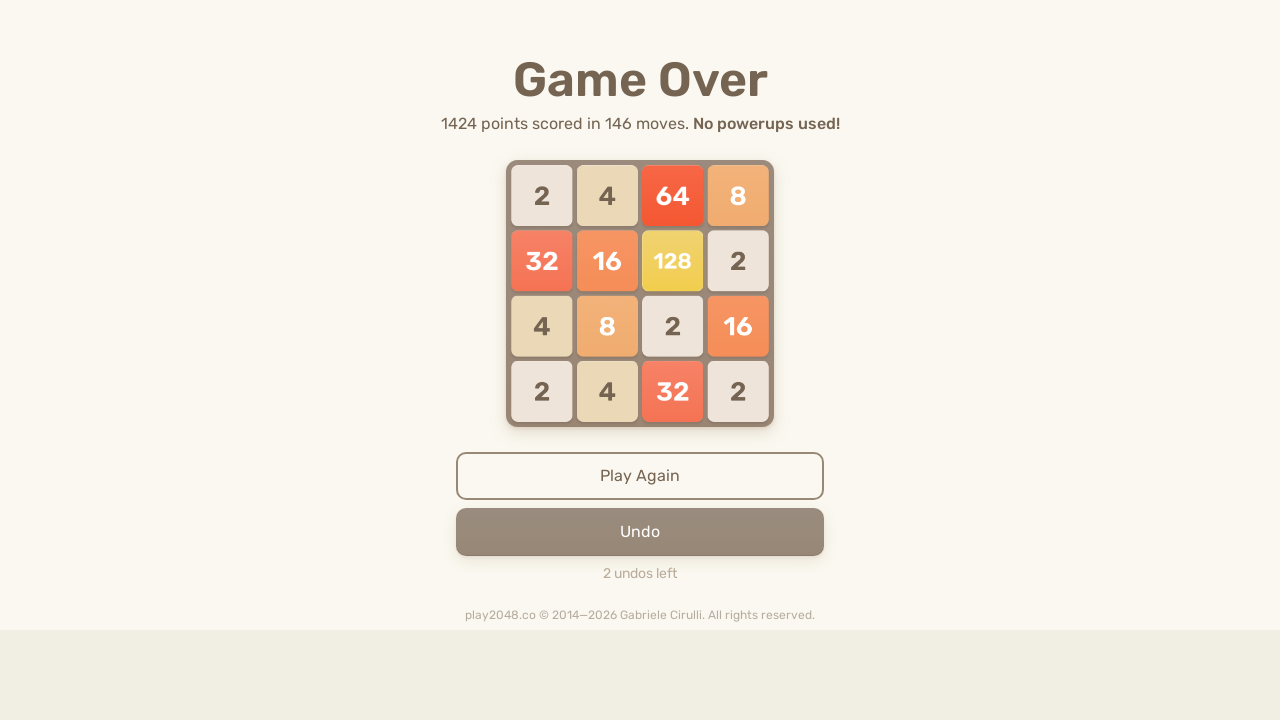

Pressed ArrowRight to move tiles right on html
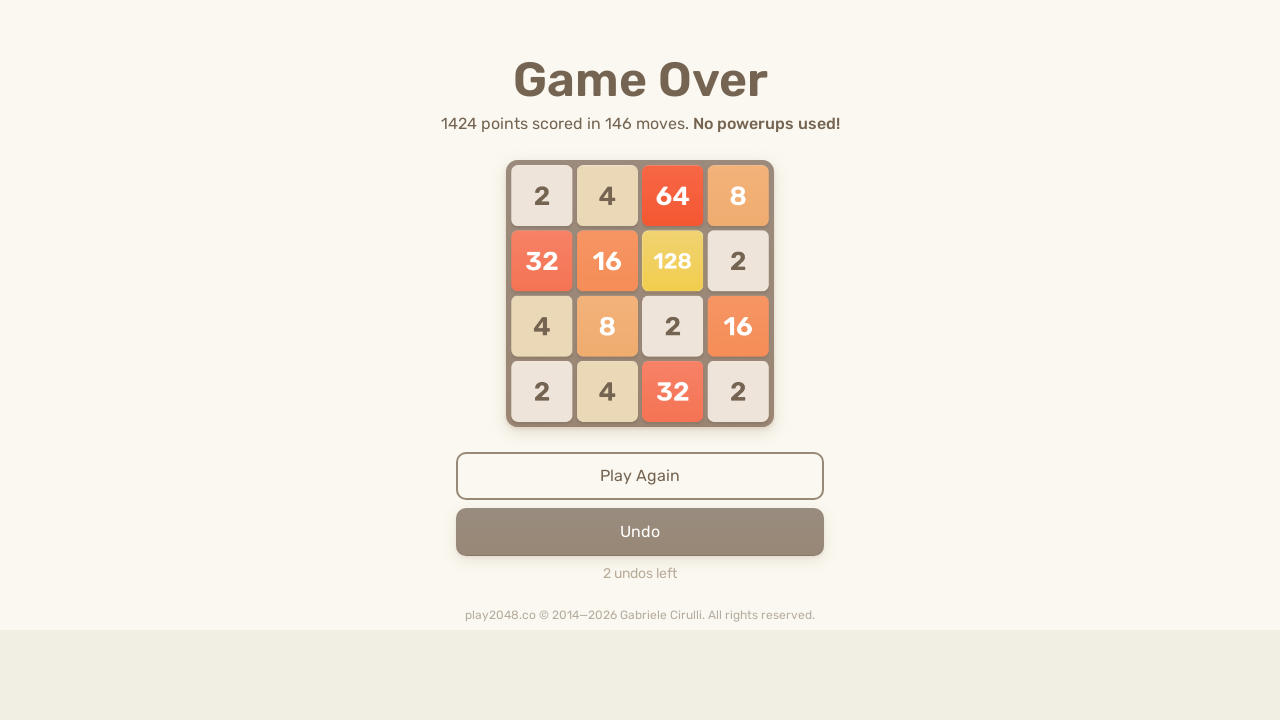

Pressed ArrowDown to move tiles down on html
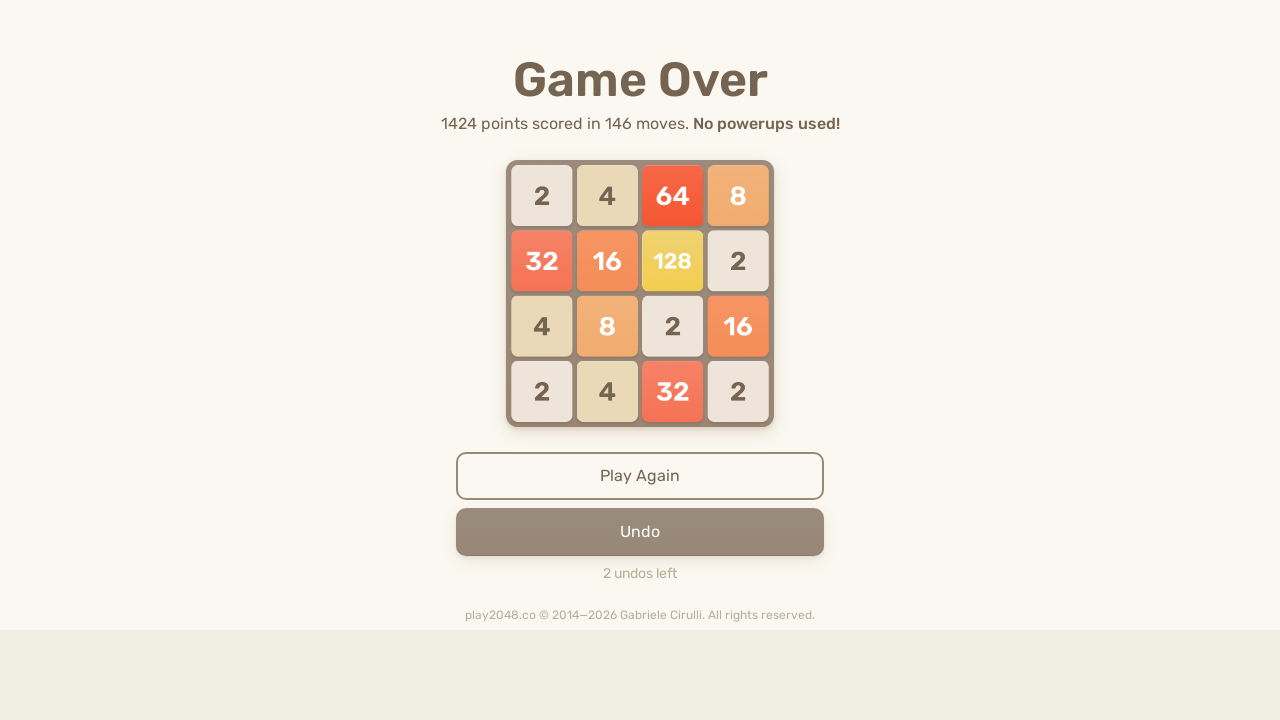

Pressed ArrowLeft to move tiles left on html
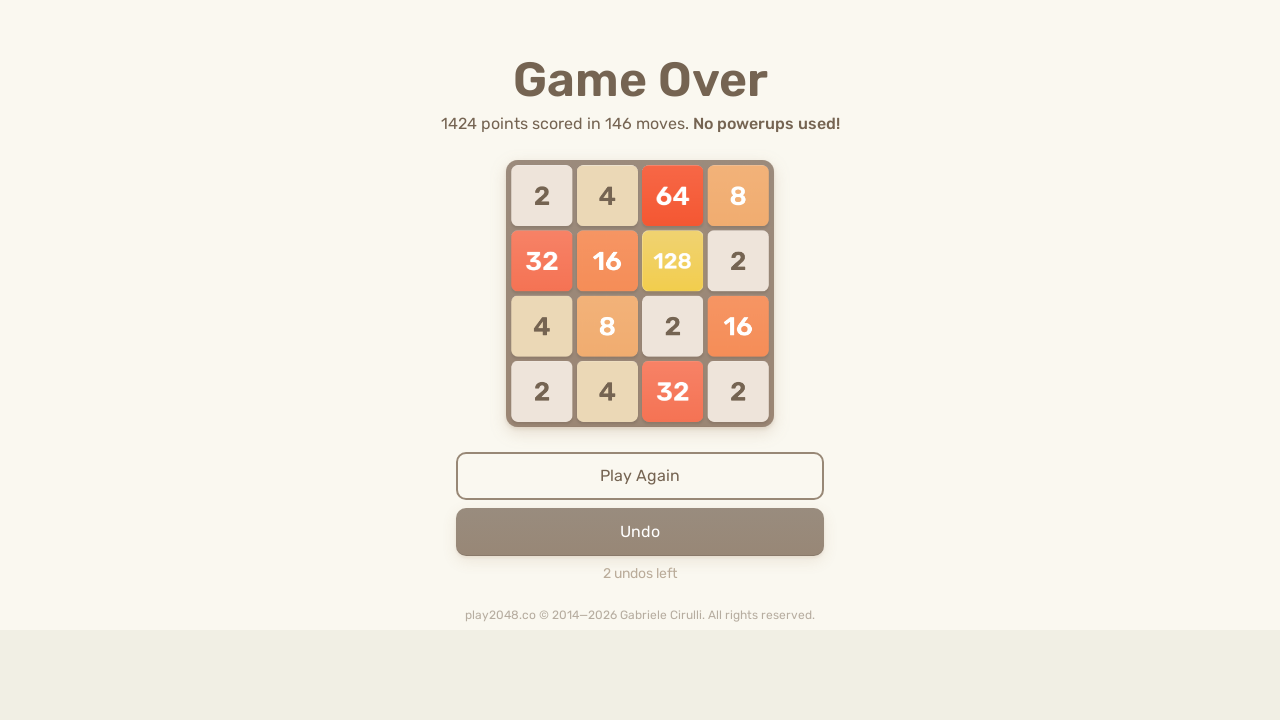

Pressed ArrowUp to move tiles up on html
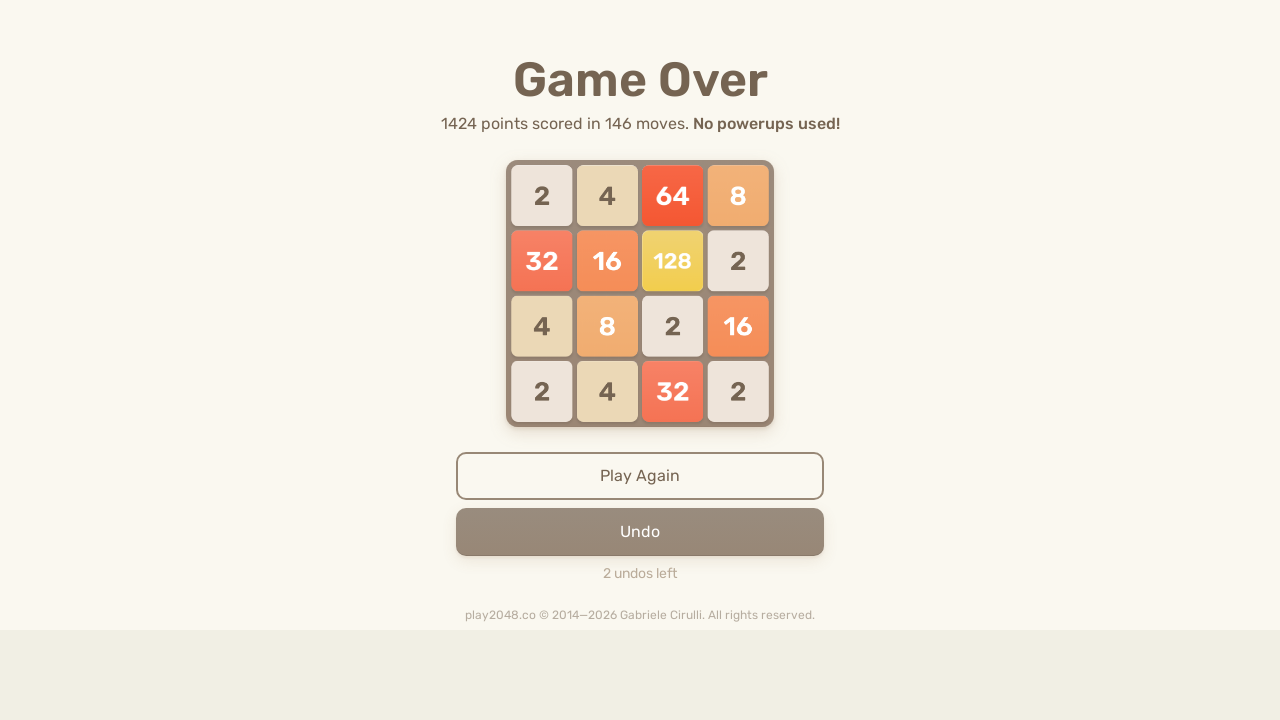

Pressed ArrowRight to move tiles right on html
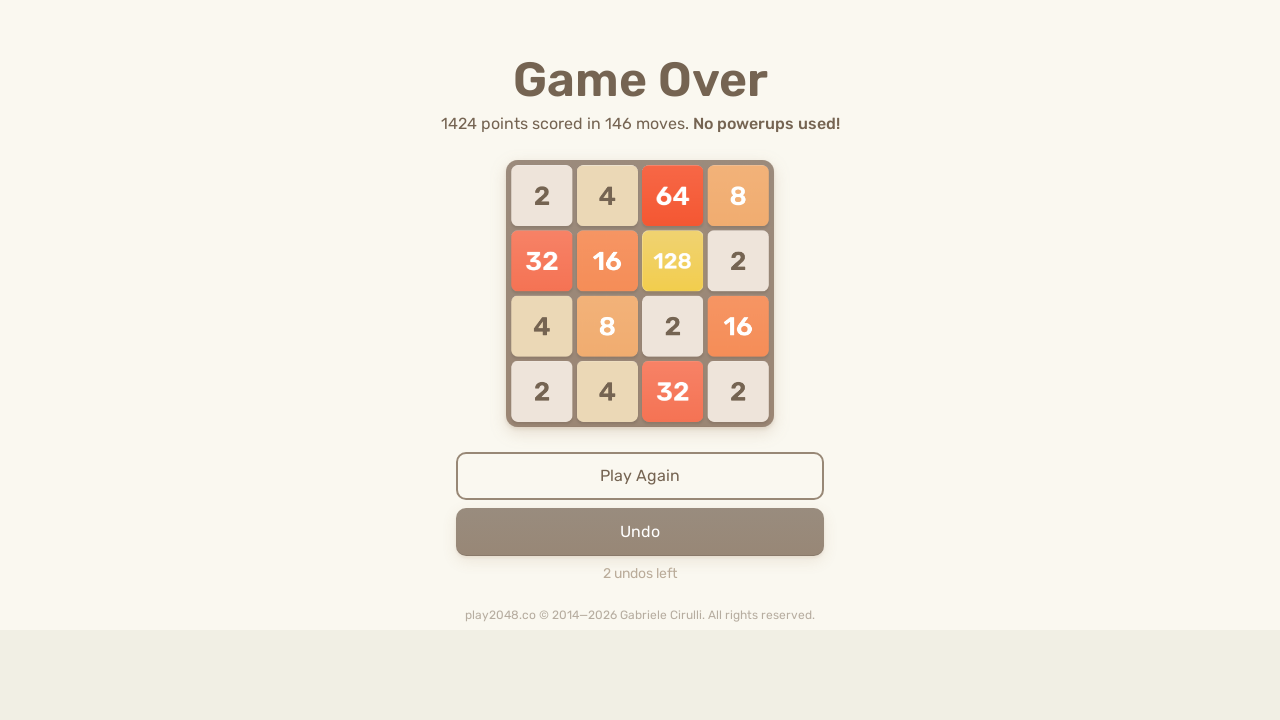

Pressed ArrowDown to move tiles down on html
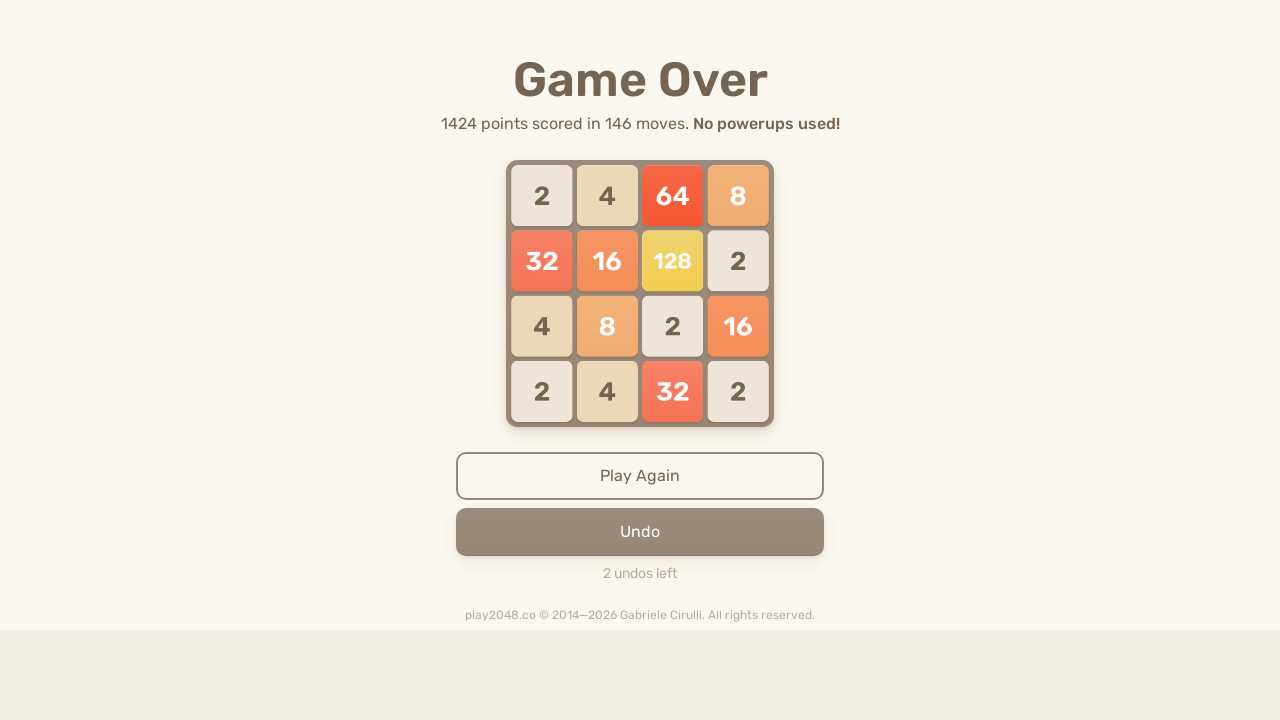

Pressed ArrowLeft to move tiles left on html
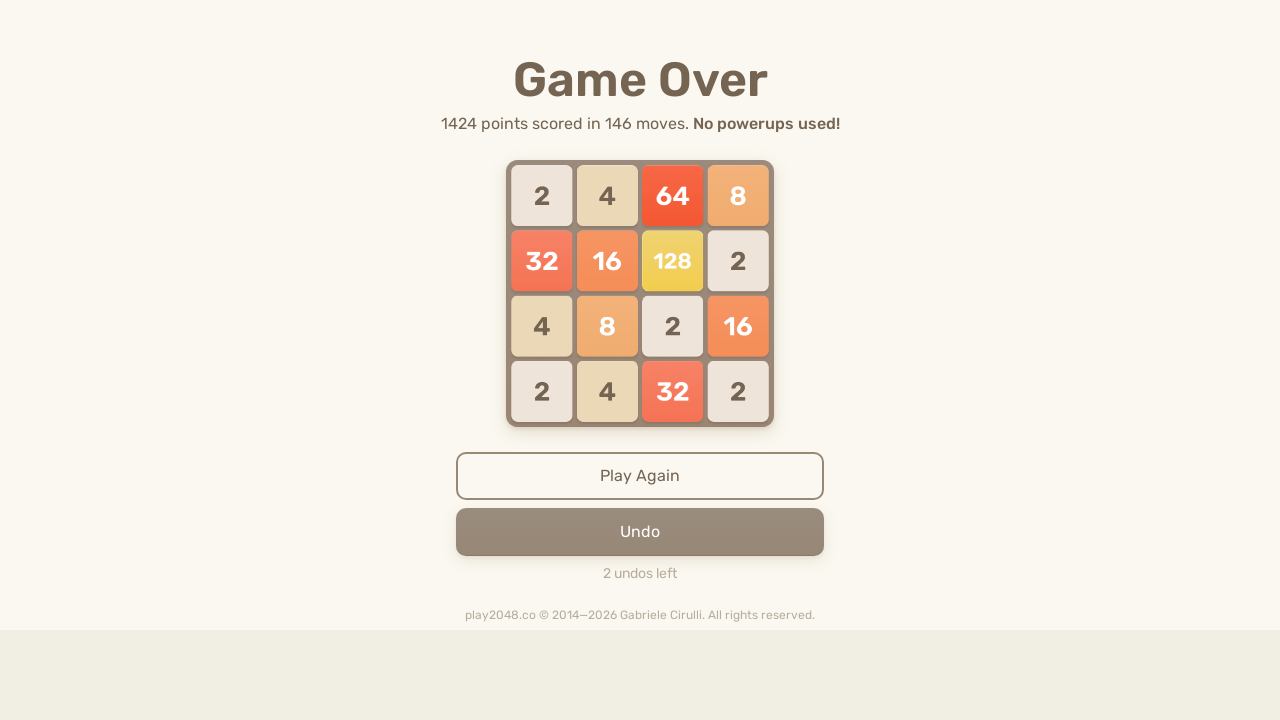

Pressed ArrowUp to move tiles up on html
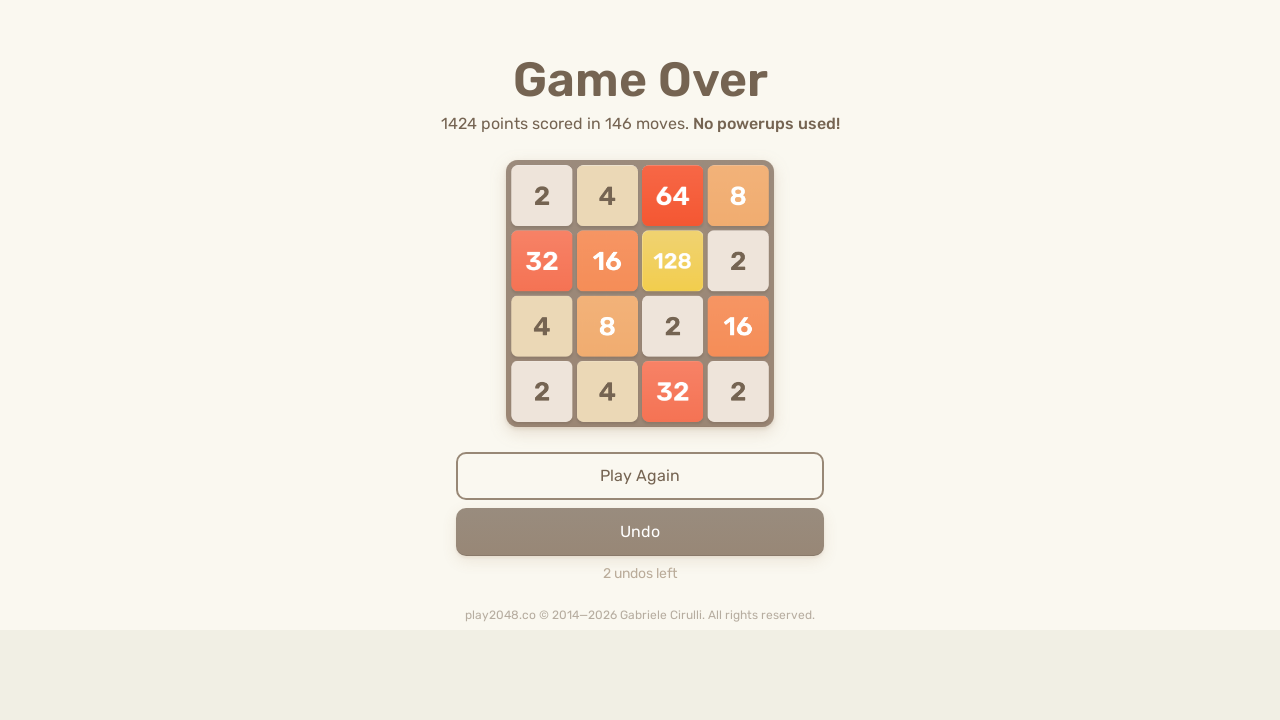

Pressed ArrowRight to move tiles right on html
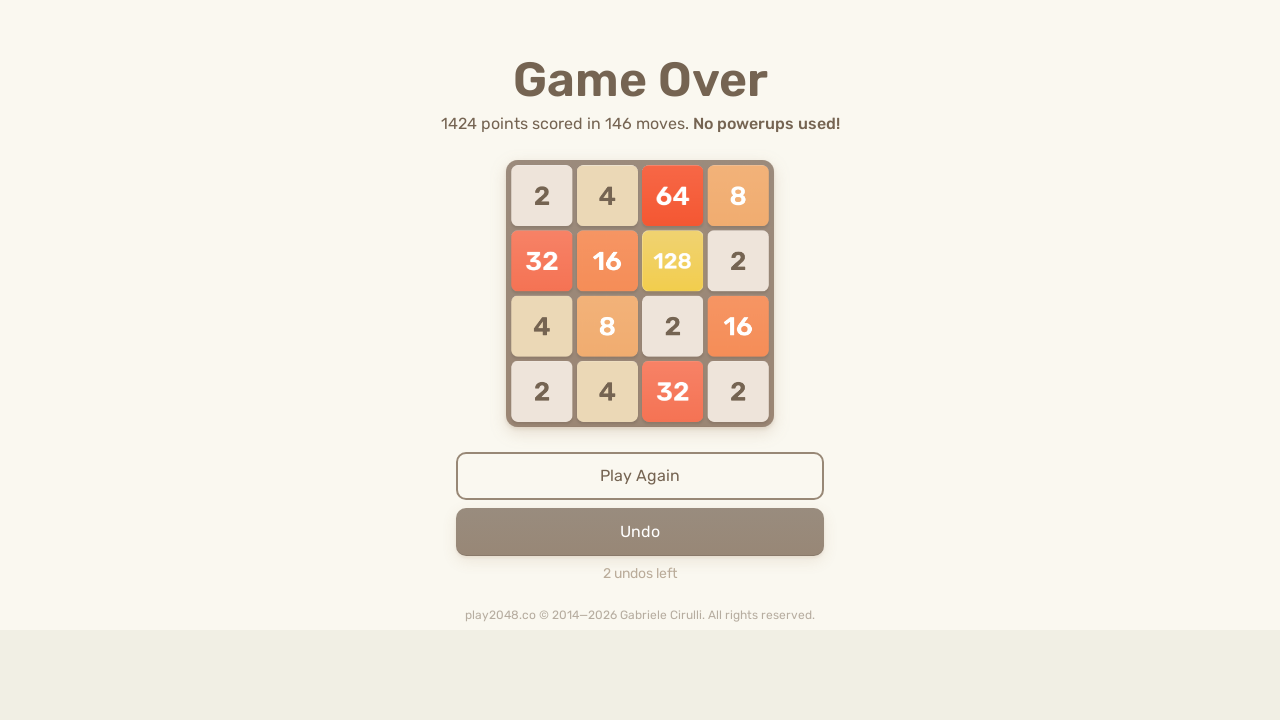

Pressed ArrowDown to move tiles down on html
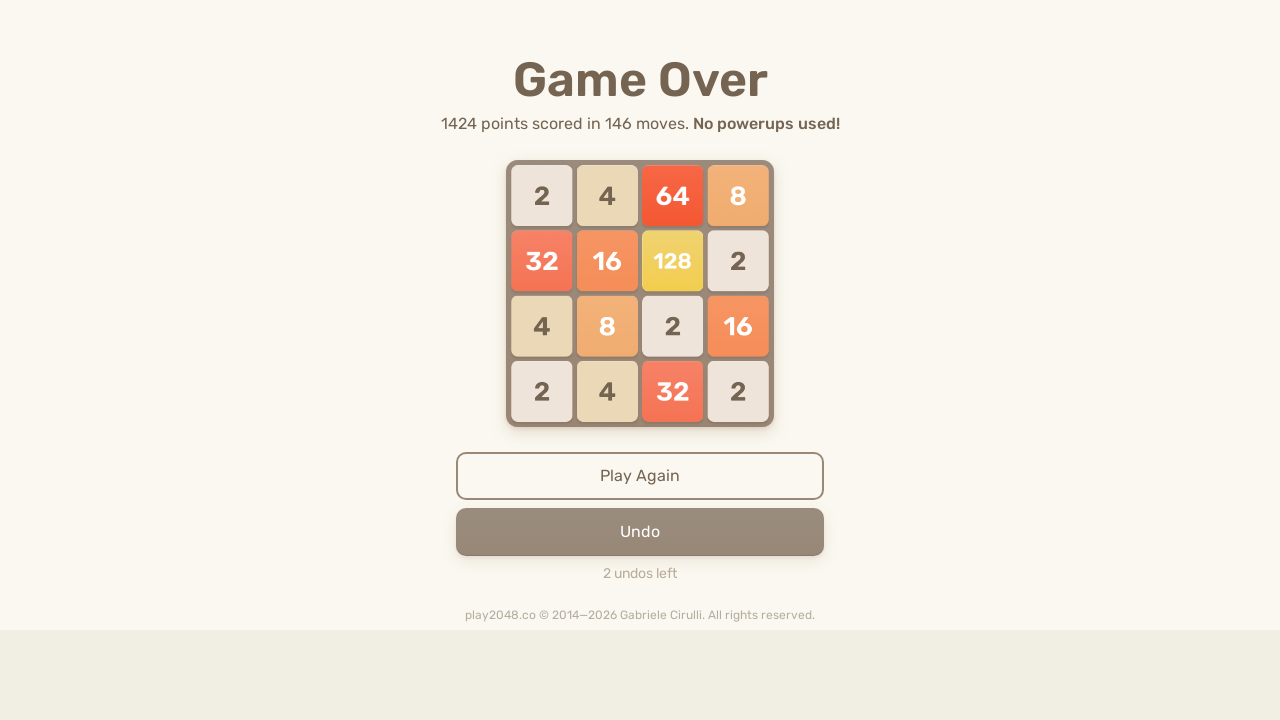

Pressed ArrowLeft to move tiles left on html
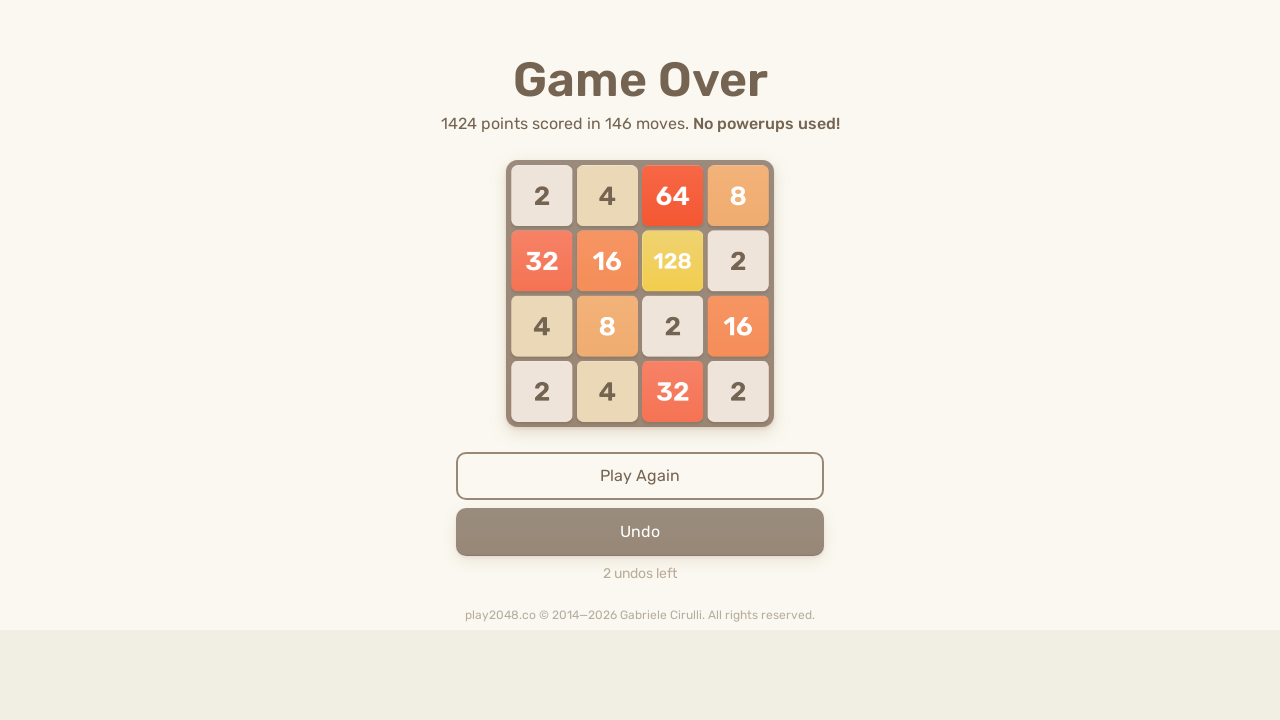

Pressed ArrowUp to move tiles up on html
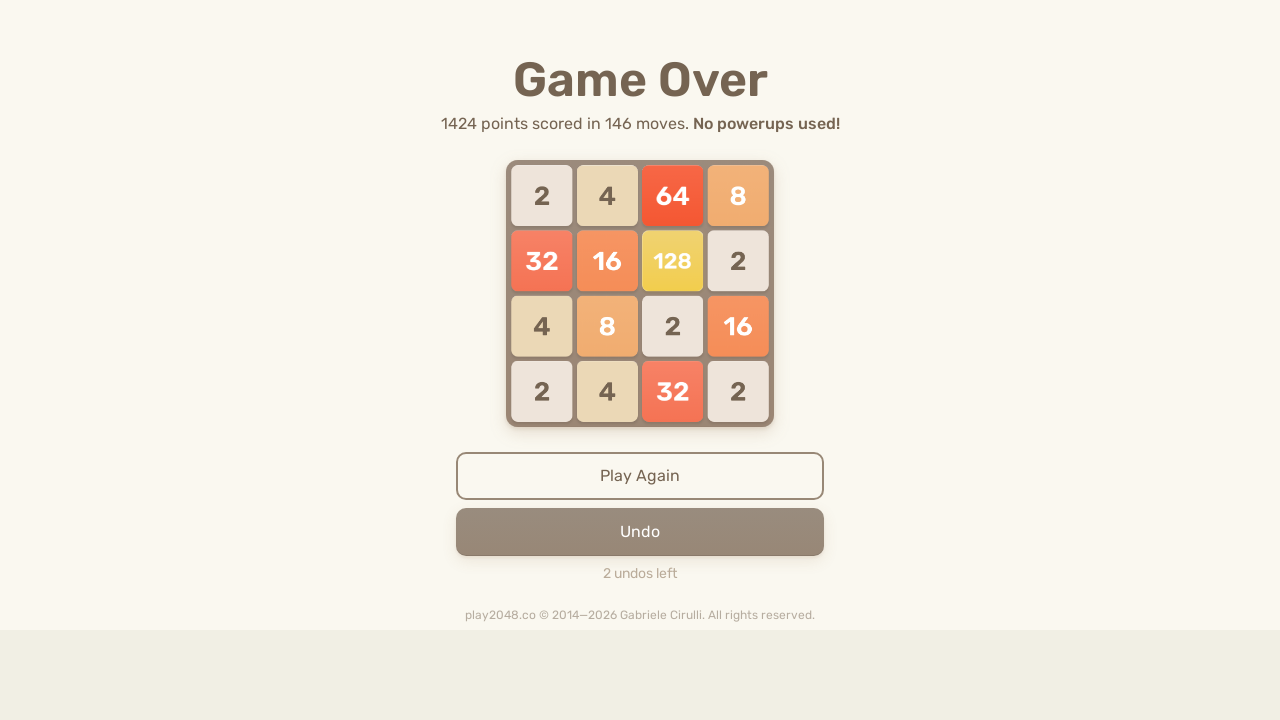

Pressed ArrowRight to move tiles right on html
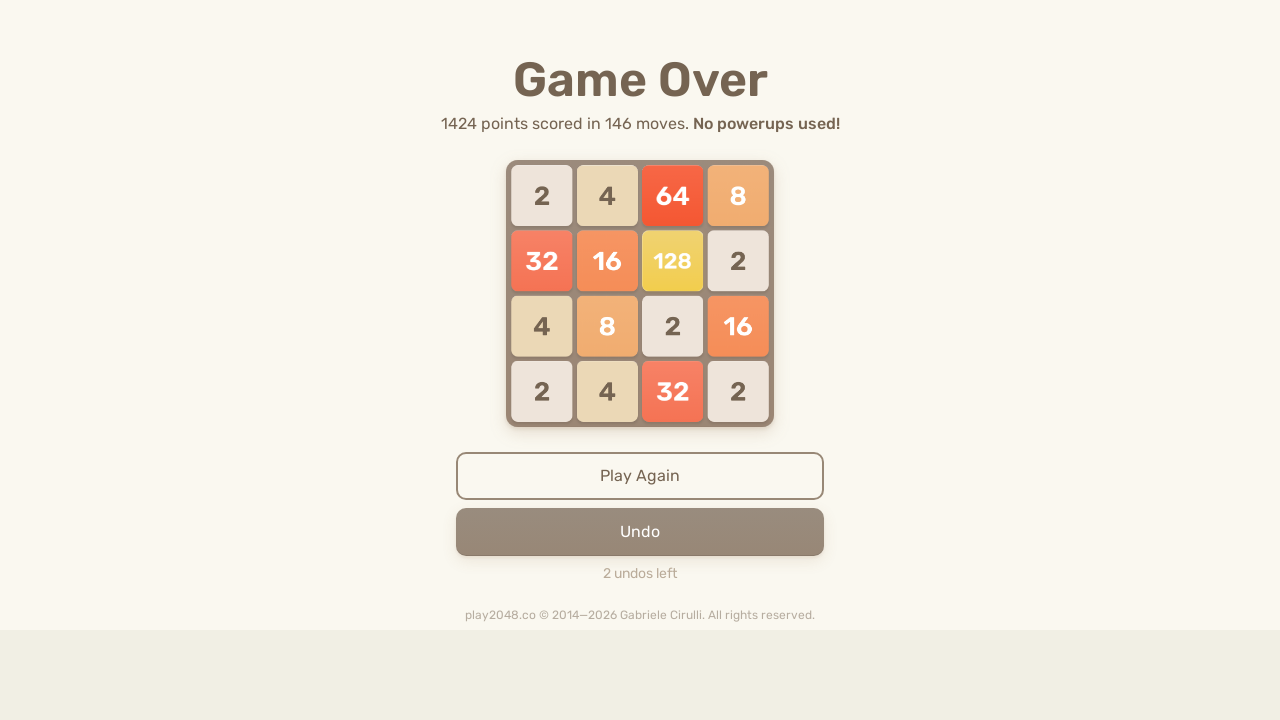

Pressed ArrowDown to move tiles down on html
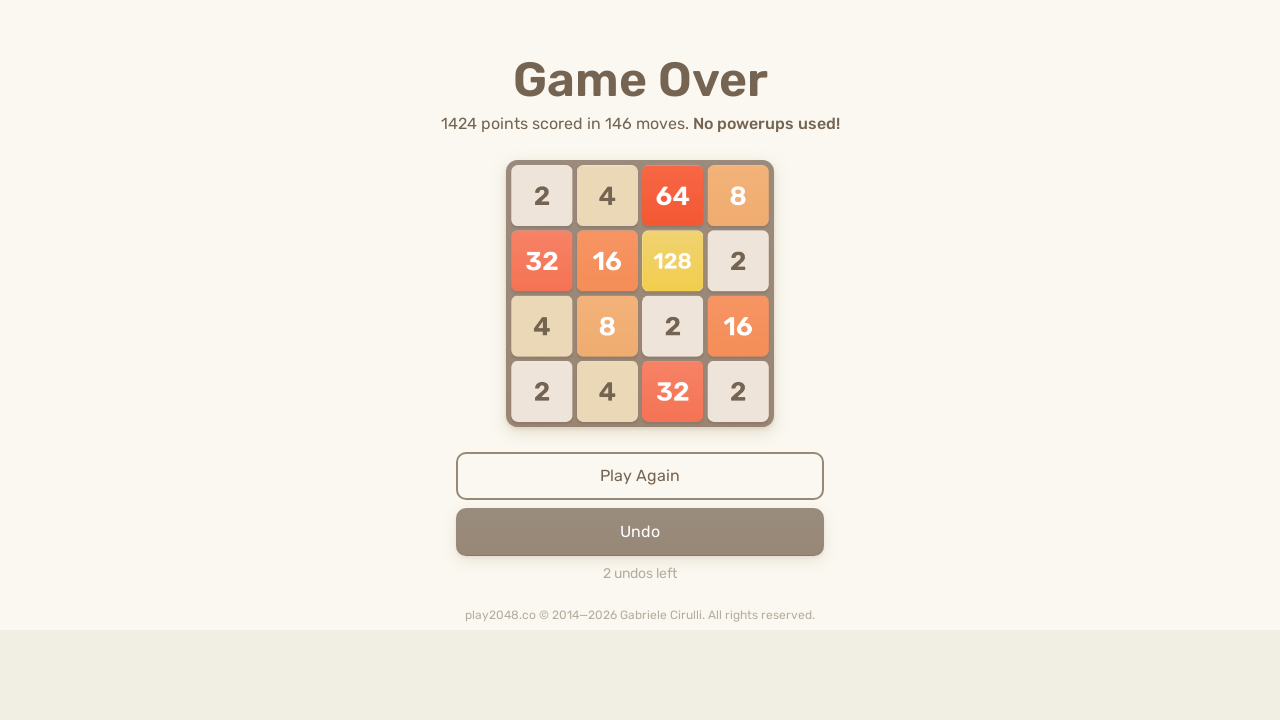

Pressed ArrowLeft to move tiles left on html
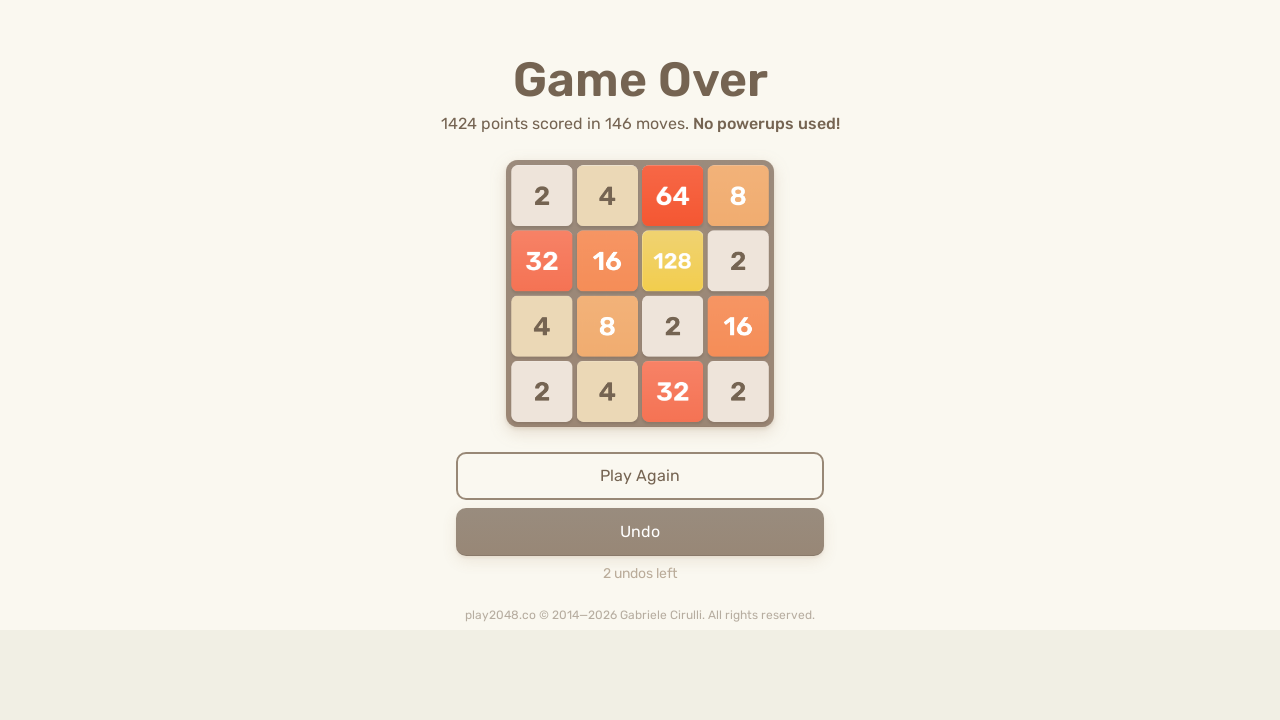

Pressed ArrowUp to move tiles up on html
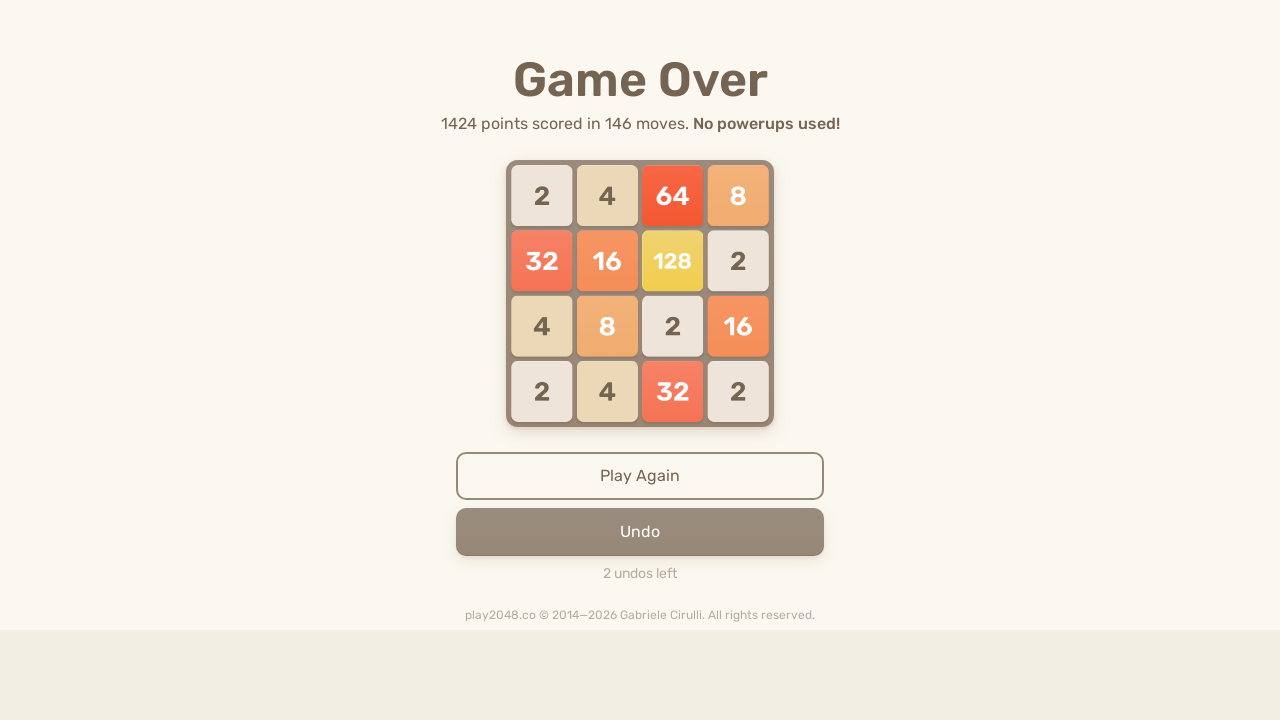

Pressed ArrowRight to move tiles right on html
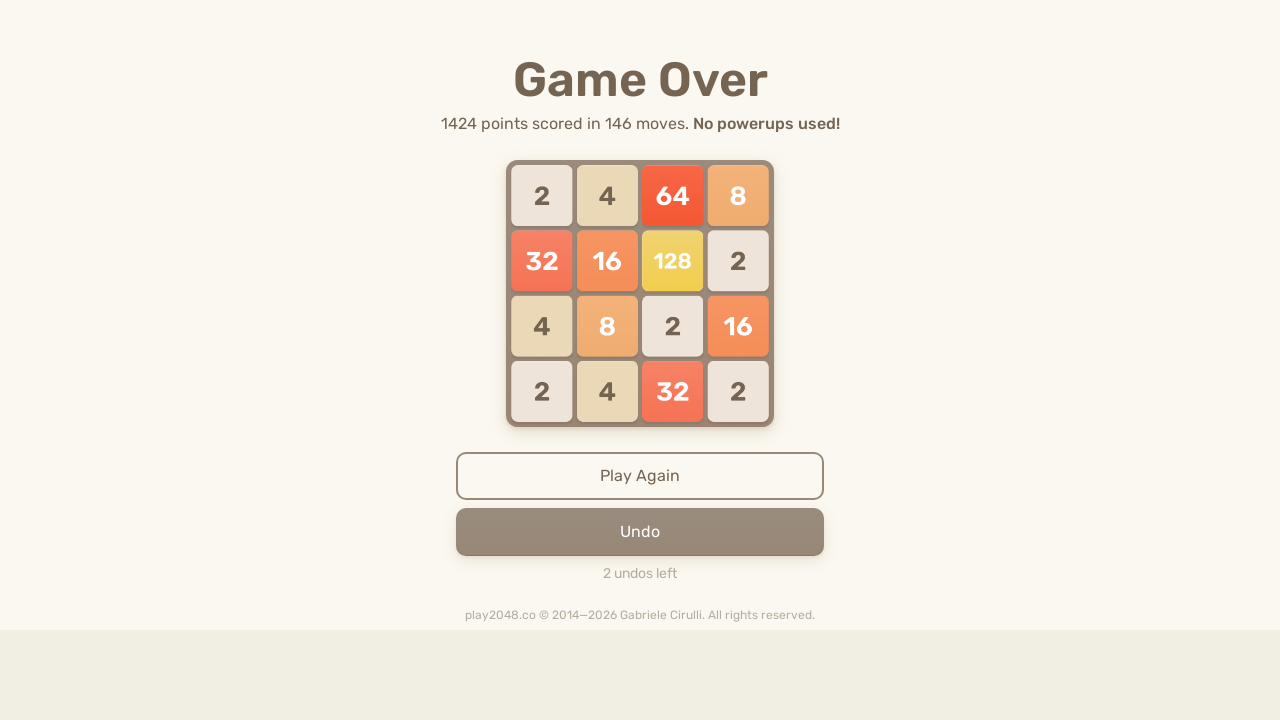

Pressed ArrowDown to move tiles down on html
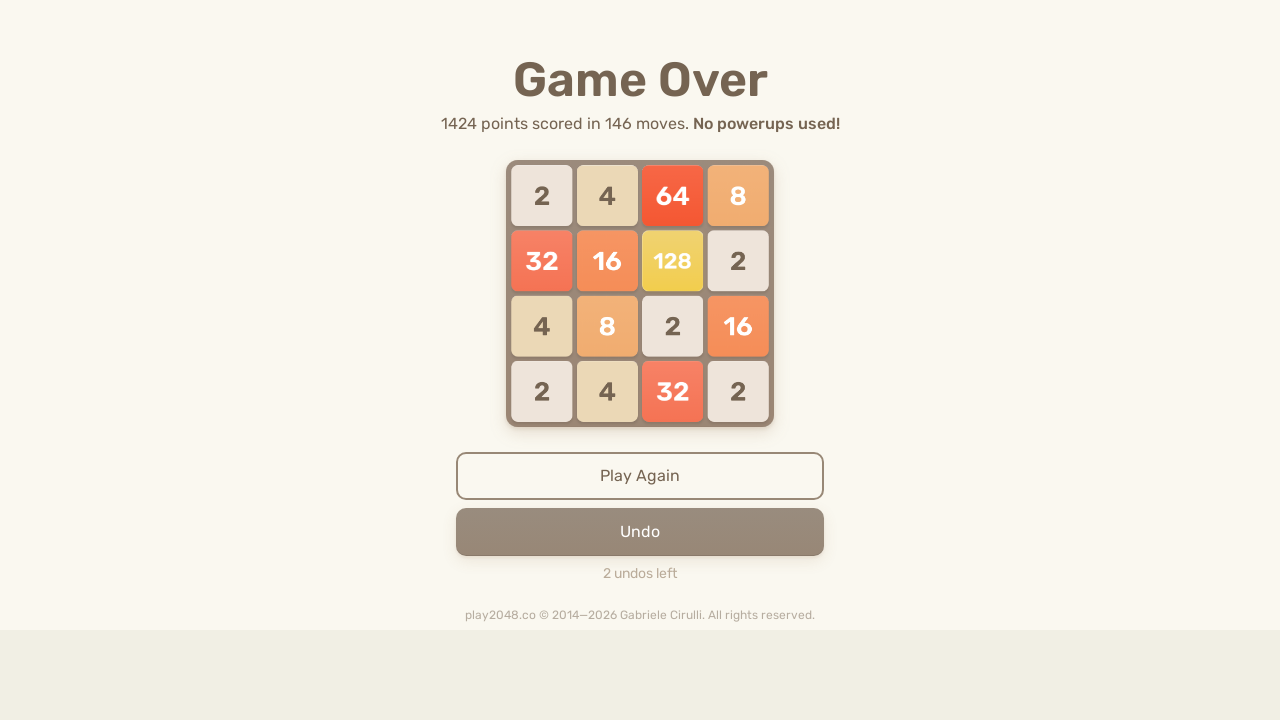

Pressed ArrowLeft to move tiles left on html
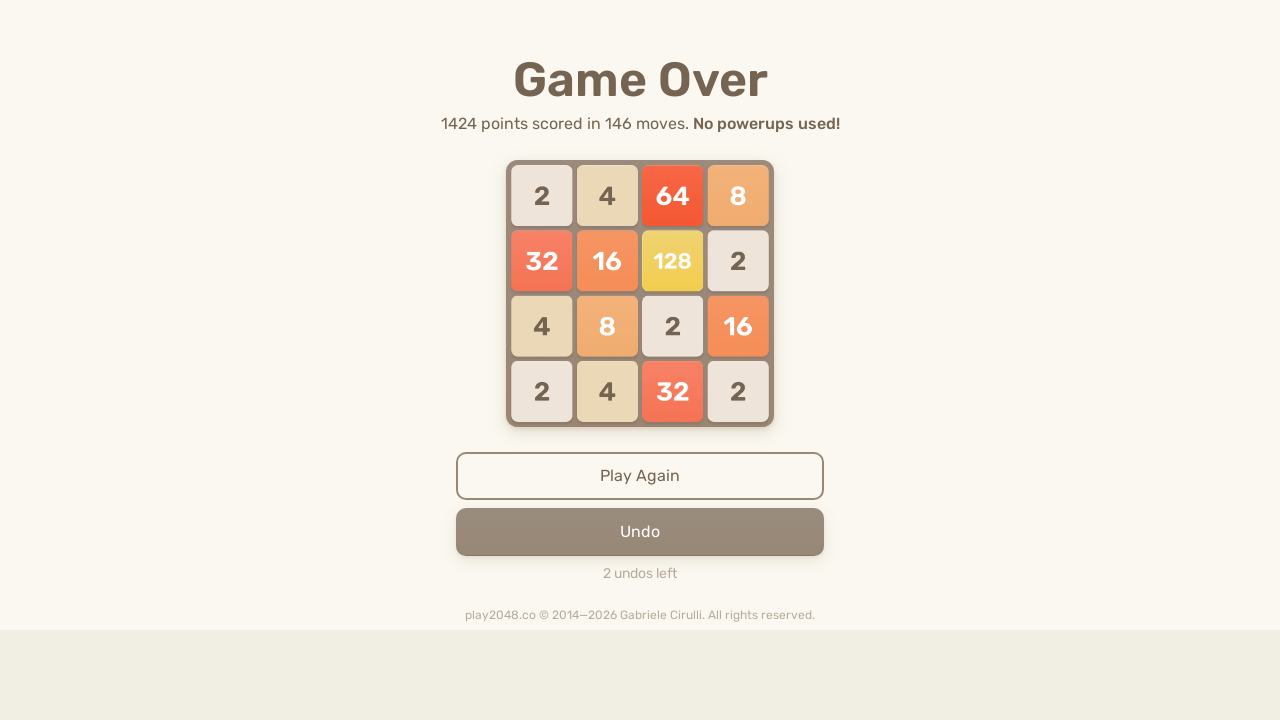

Pressed ArrowUp to move tiles up on html
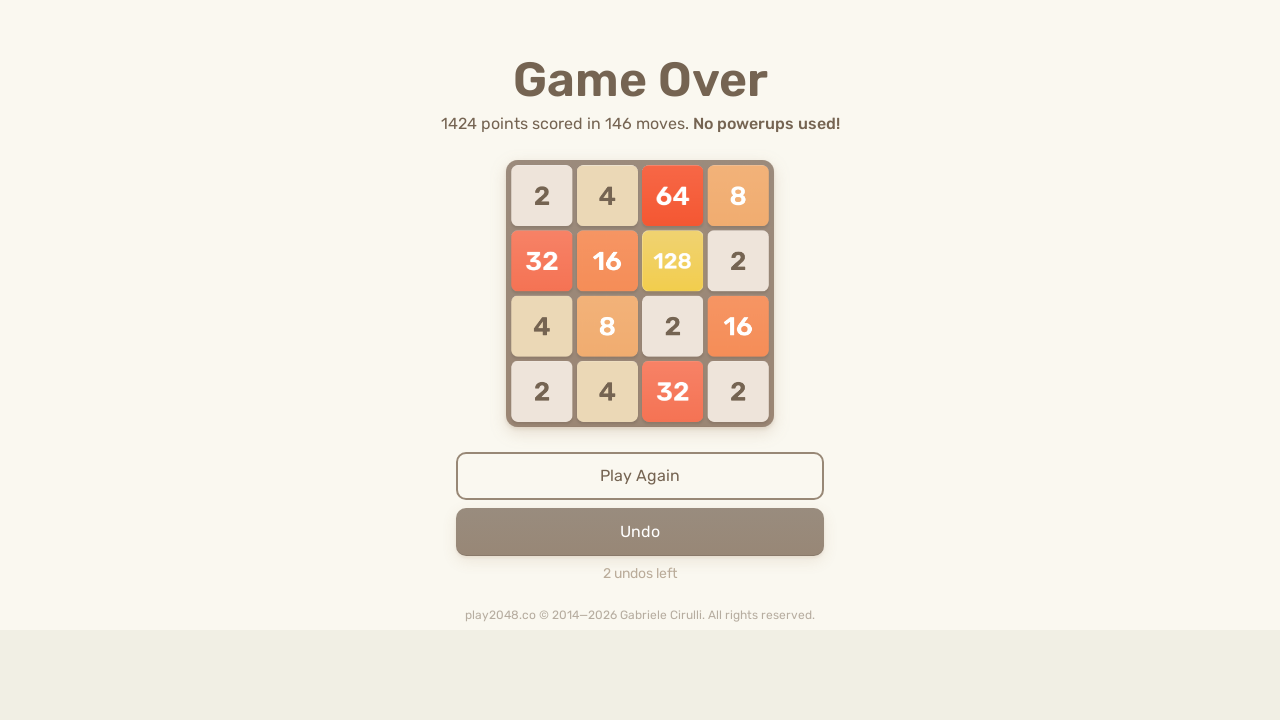

Pressed ArrowRight to move tiles right on html
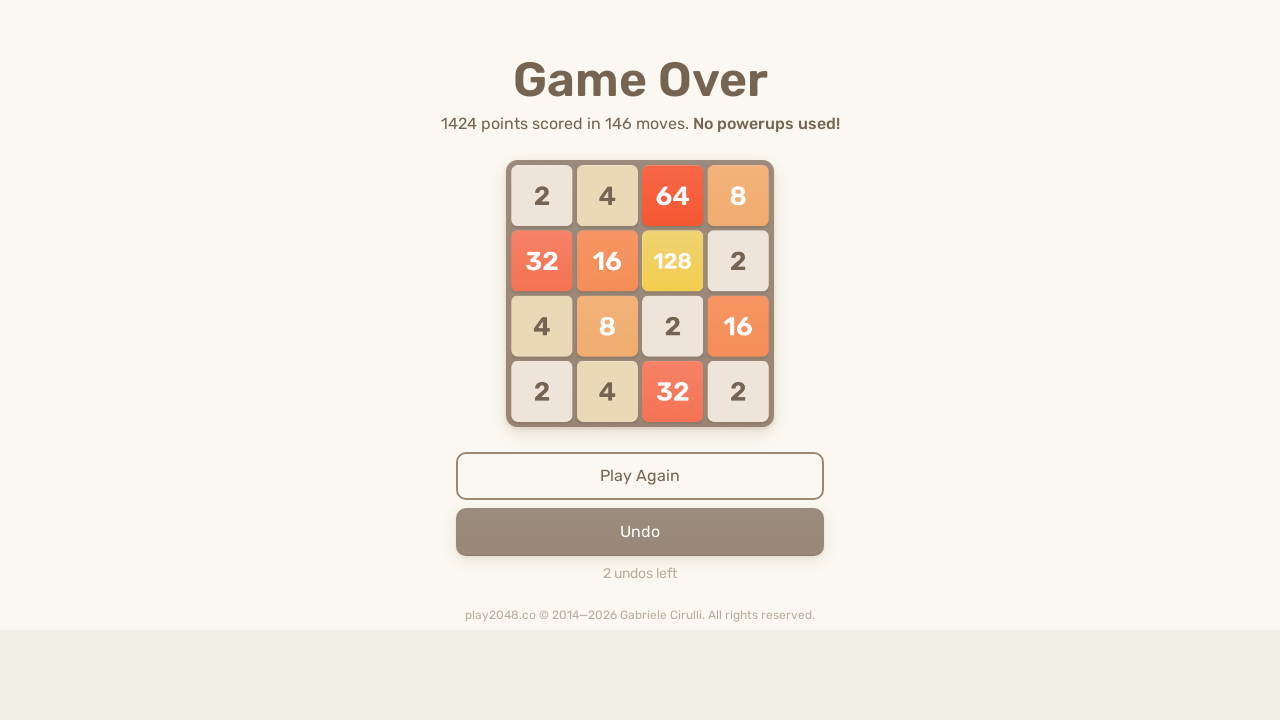

Pressed ArrowDown to move tiles down on html
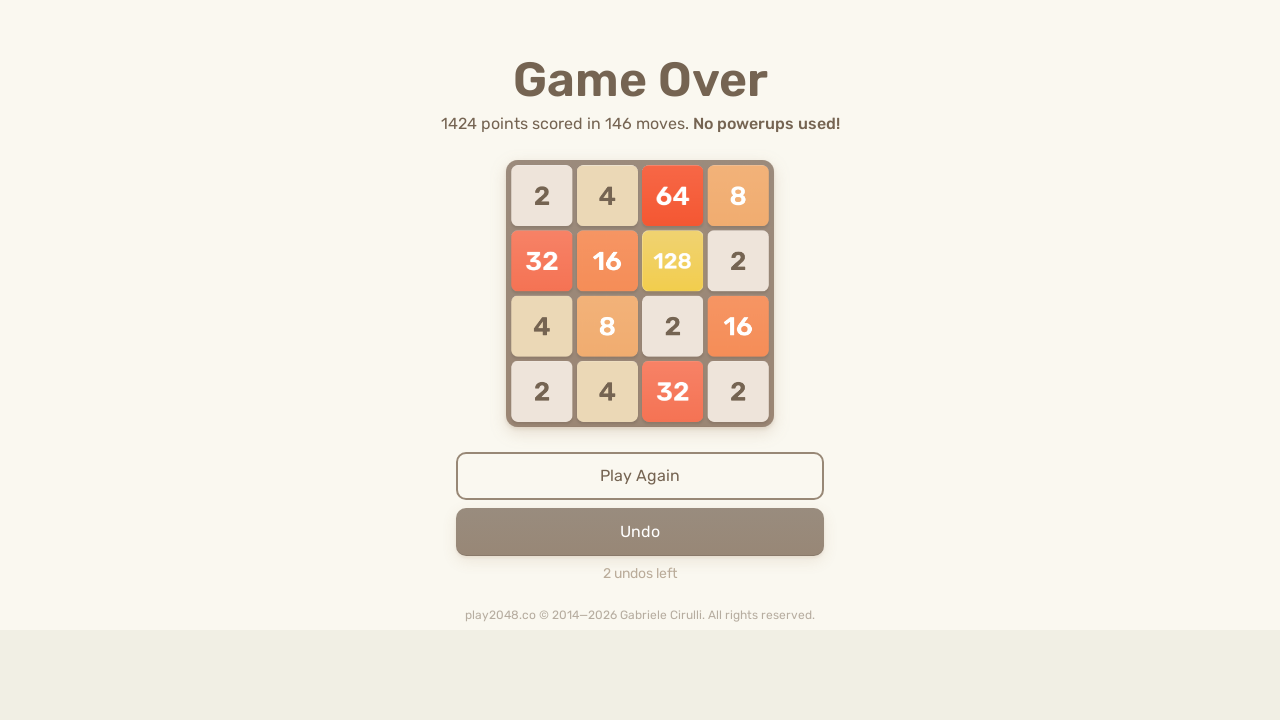

Pressed ArrowLeft to move tiles left on html
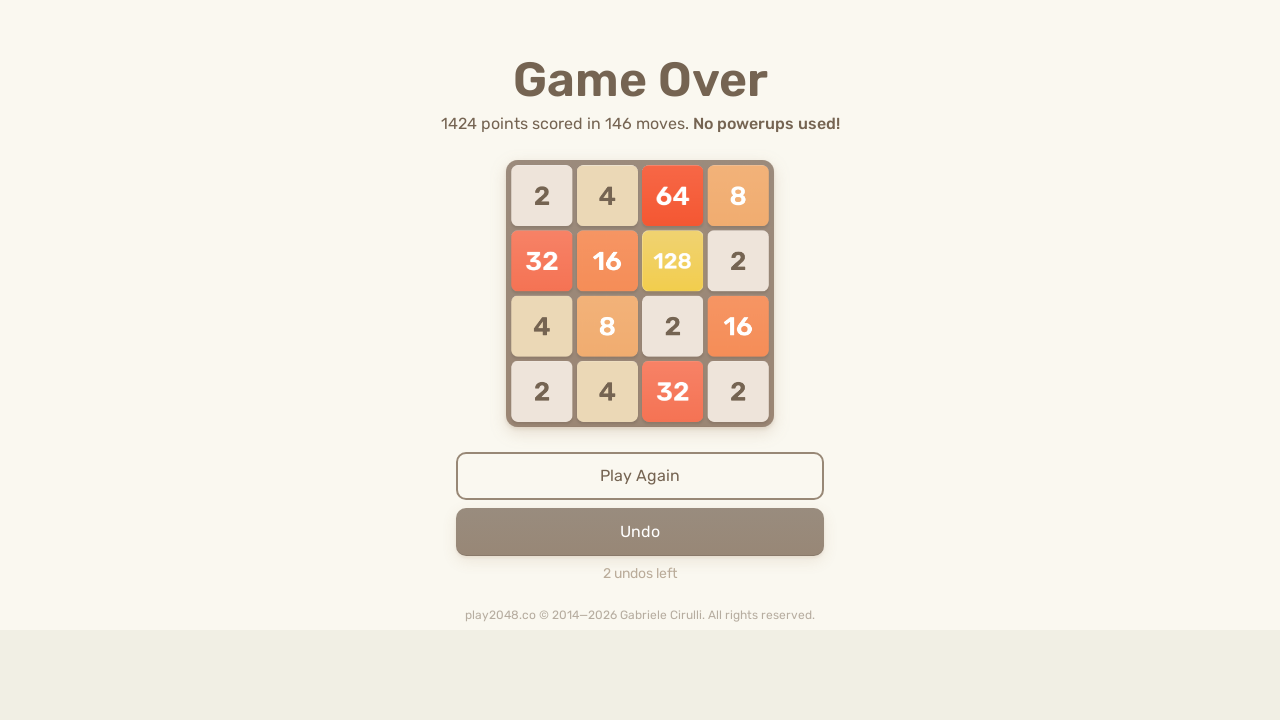

Pressed ArrowUp to move tiles up on html
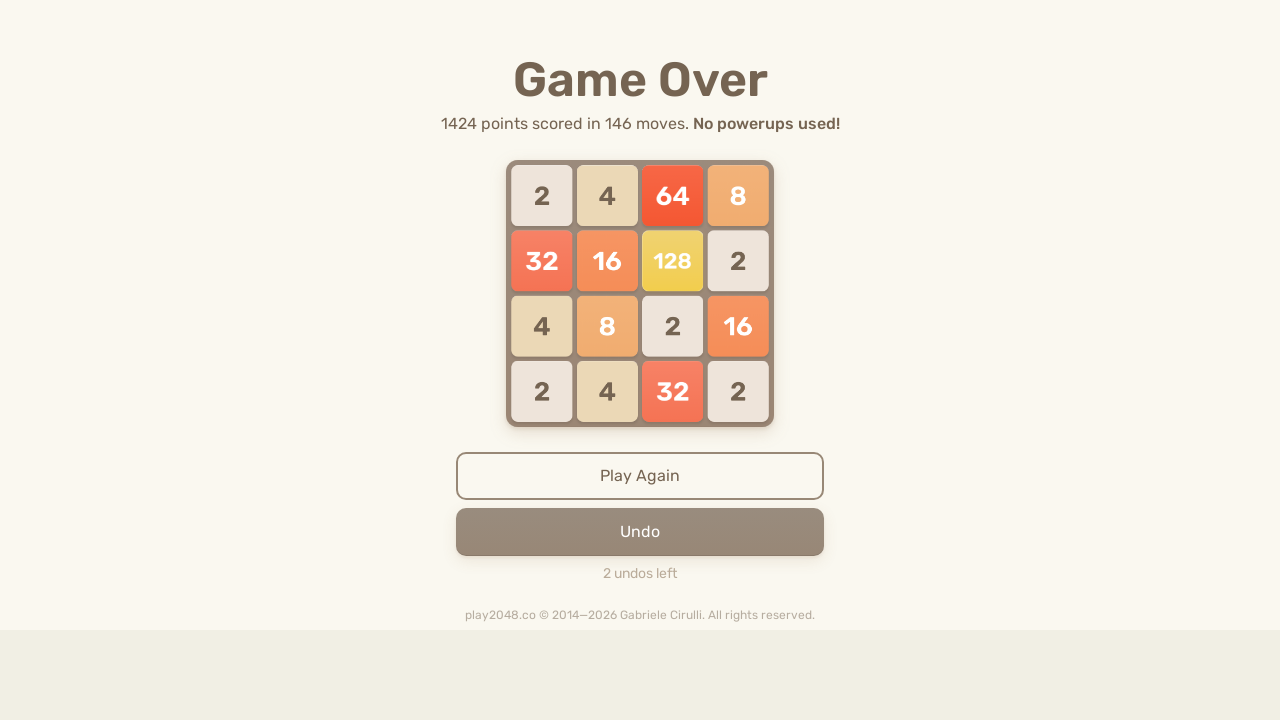

Pressed ArrowRight to move tiles right on html
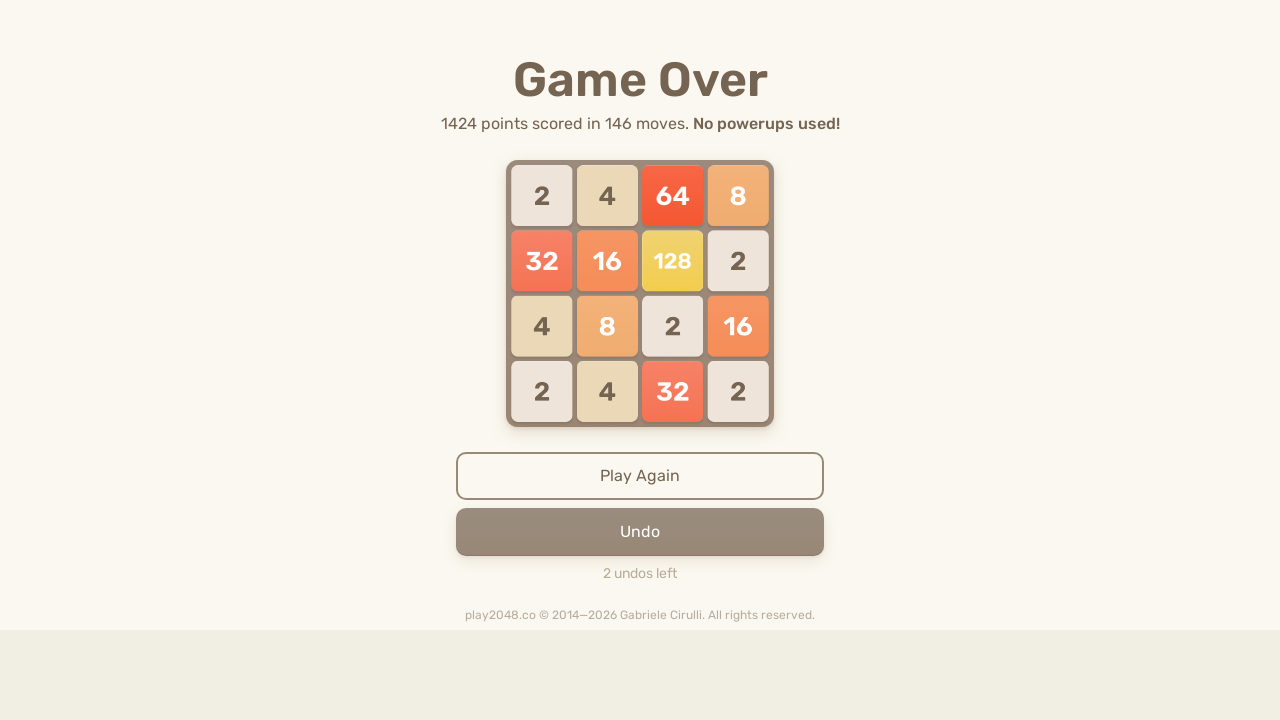

Pressed ArrowDown to move tiles down on html
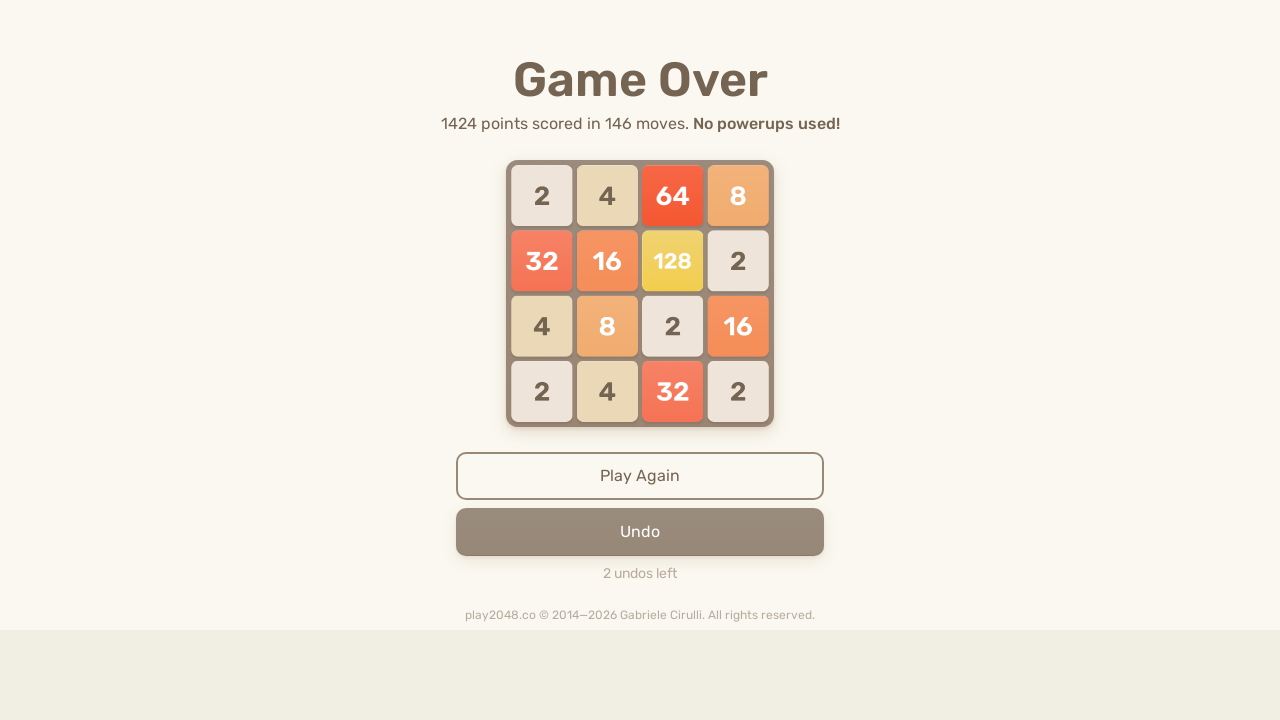

Pressed ArrowLeft to move tiles left on html
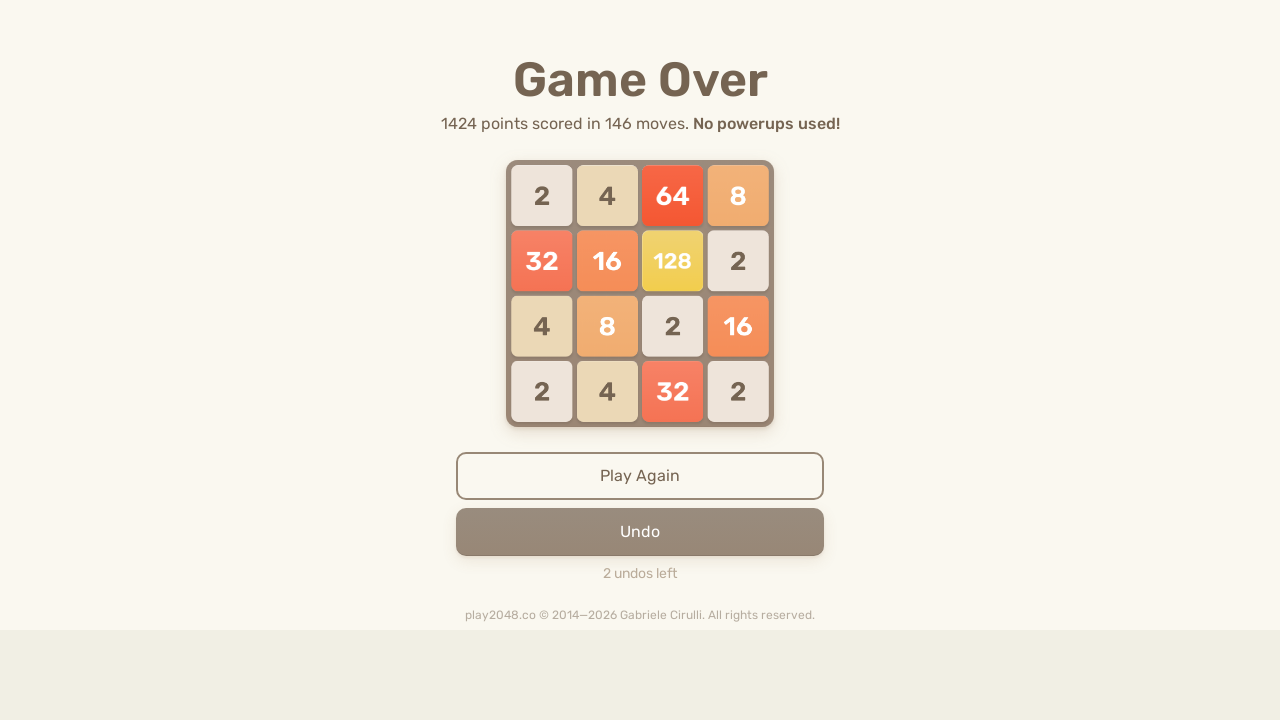

Pressed ArrowUp to move tiles up on html
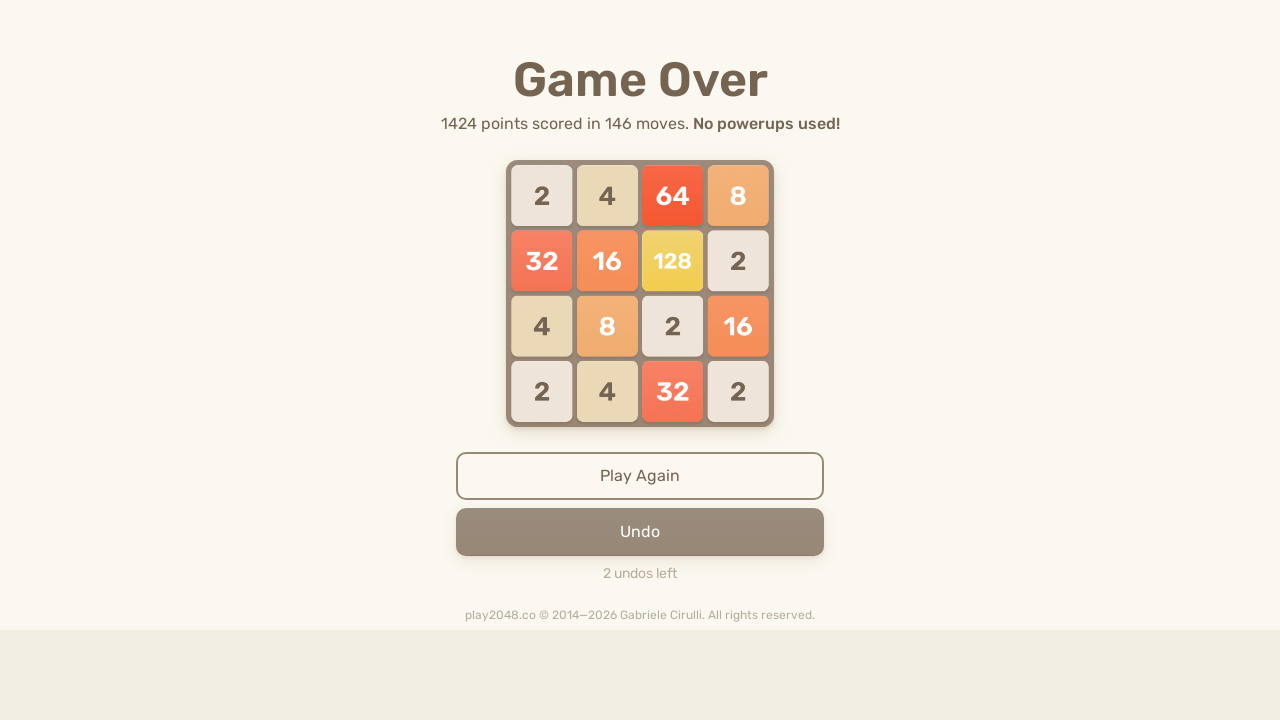

Pressed ArrowRight to move tiles right on html
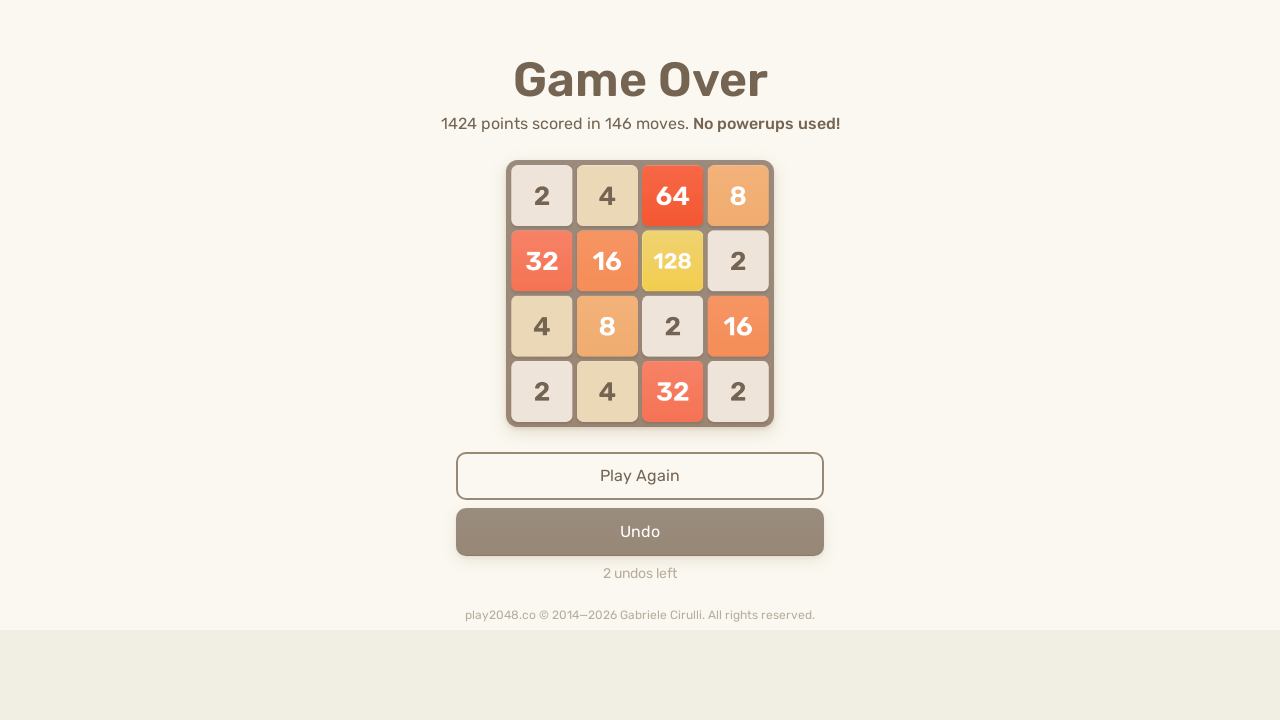

Pressed ArrowDown to move tiles down on html
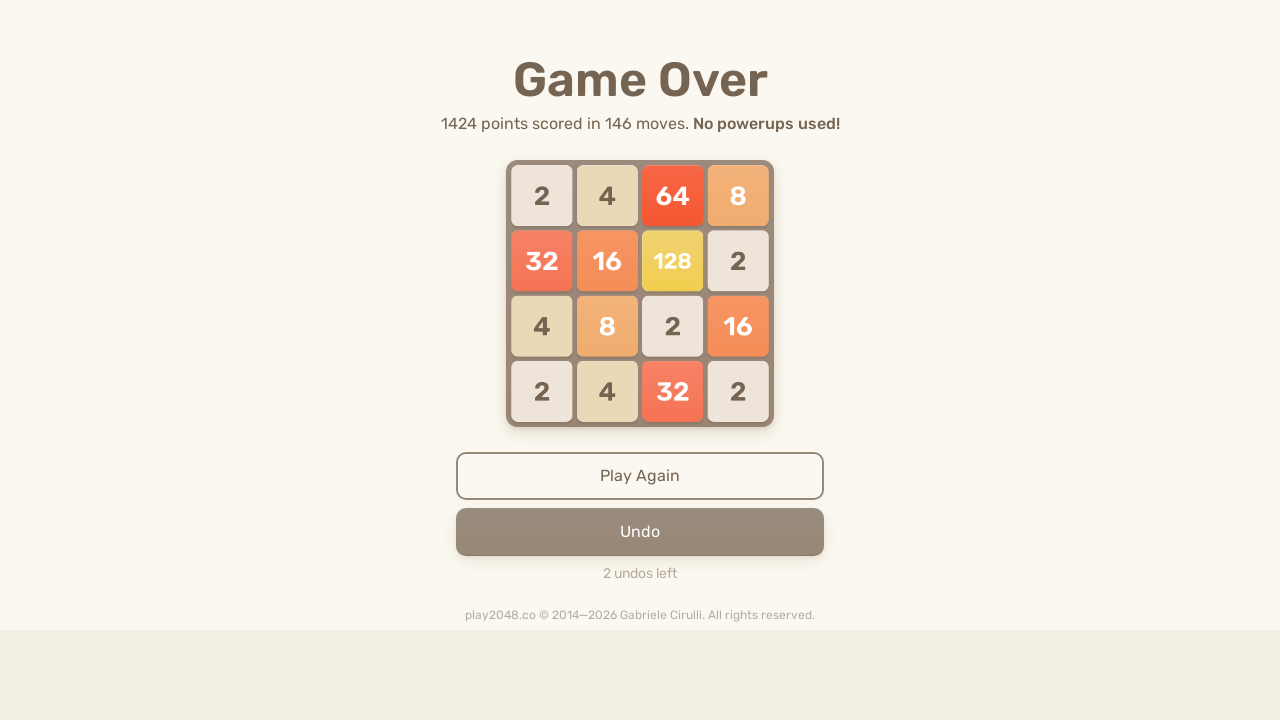

Pressed ArrowLeft to move tiles left on html
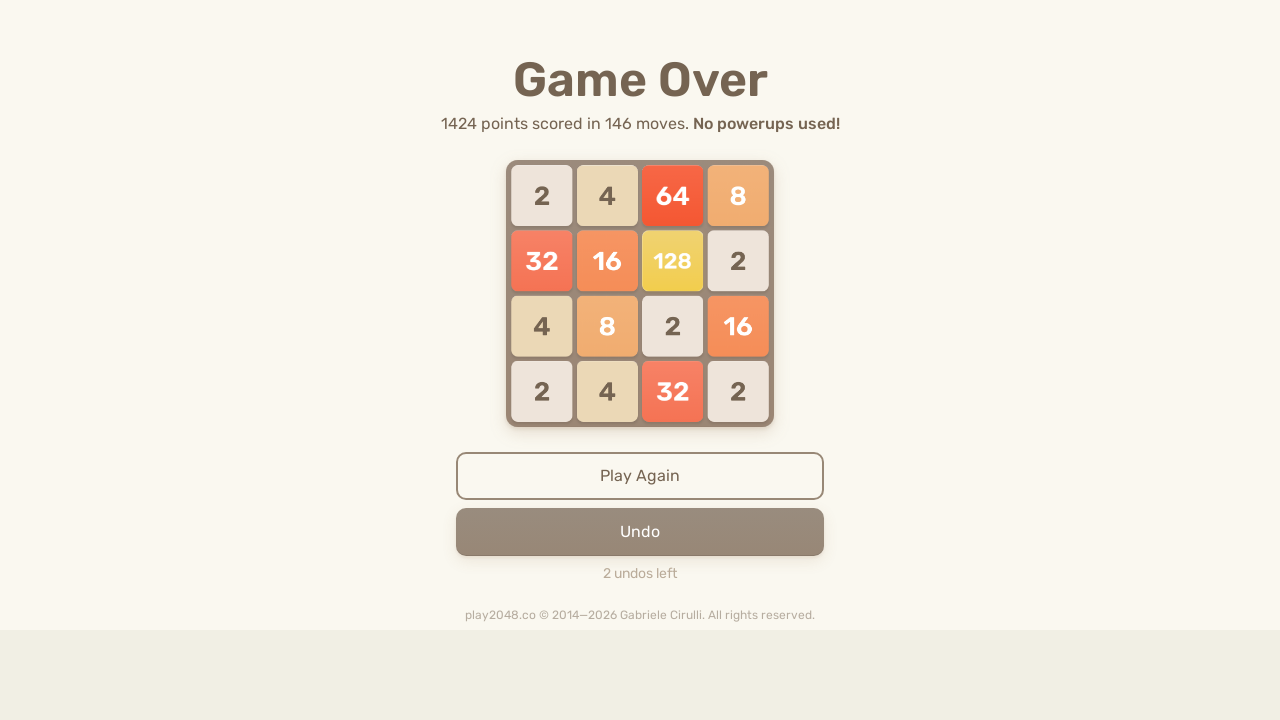

Pressed ArrowUp to move tiles up on html
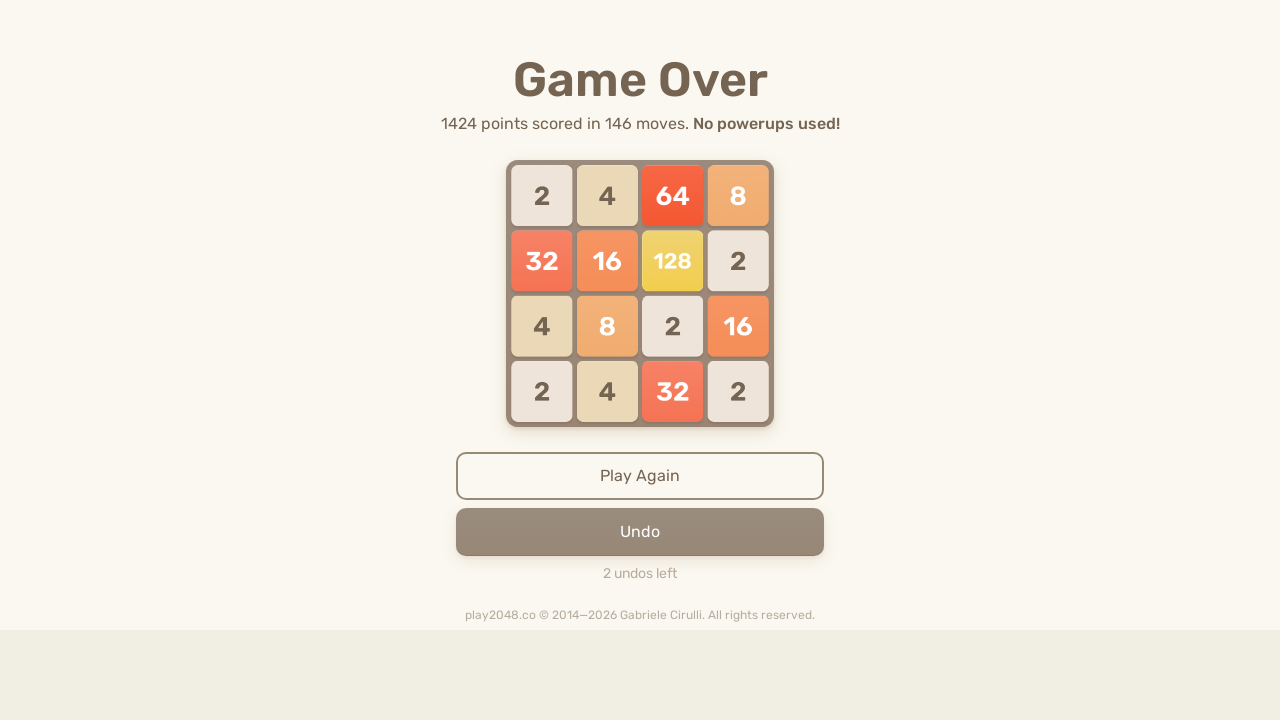

Pressed ArrowRight to move tiles right on html
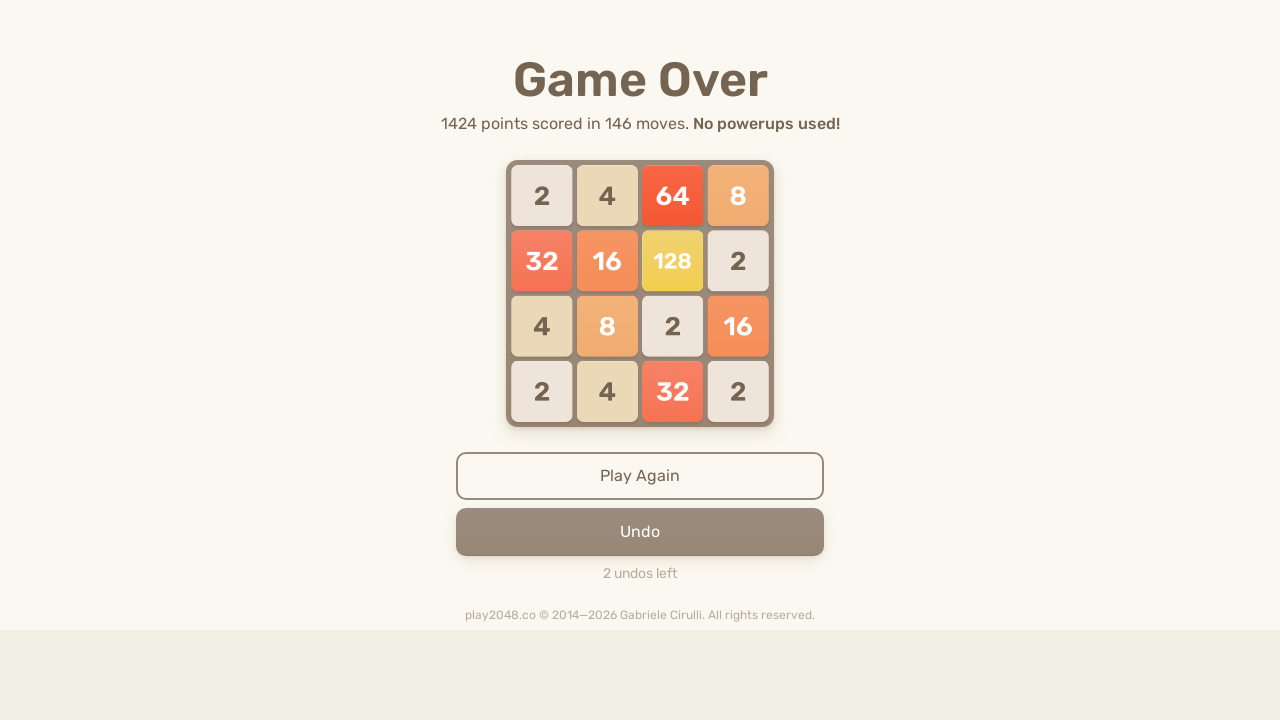

Pressed ArrowDown to move tiles down on html
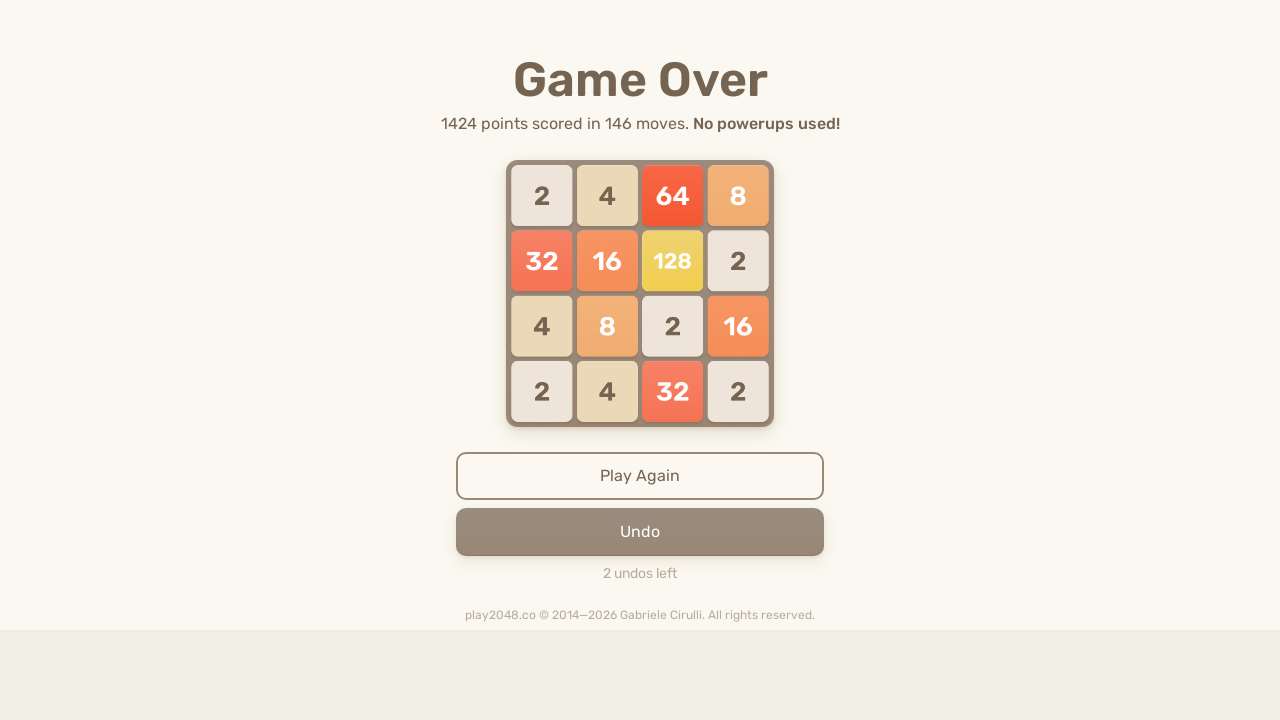

Pressed ArrowLeft to move tiles left on html
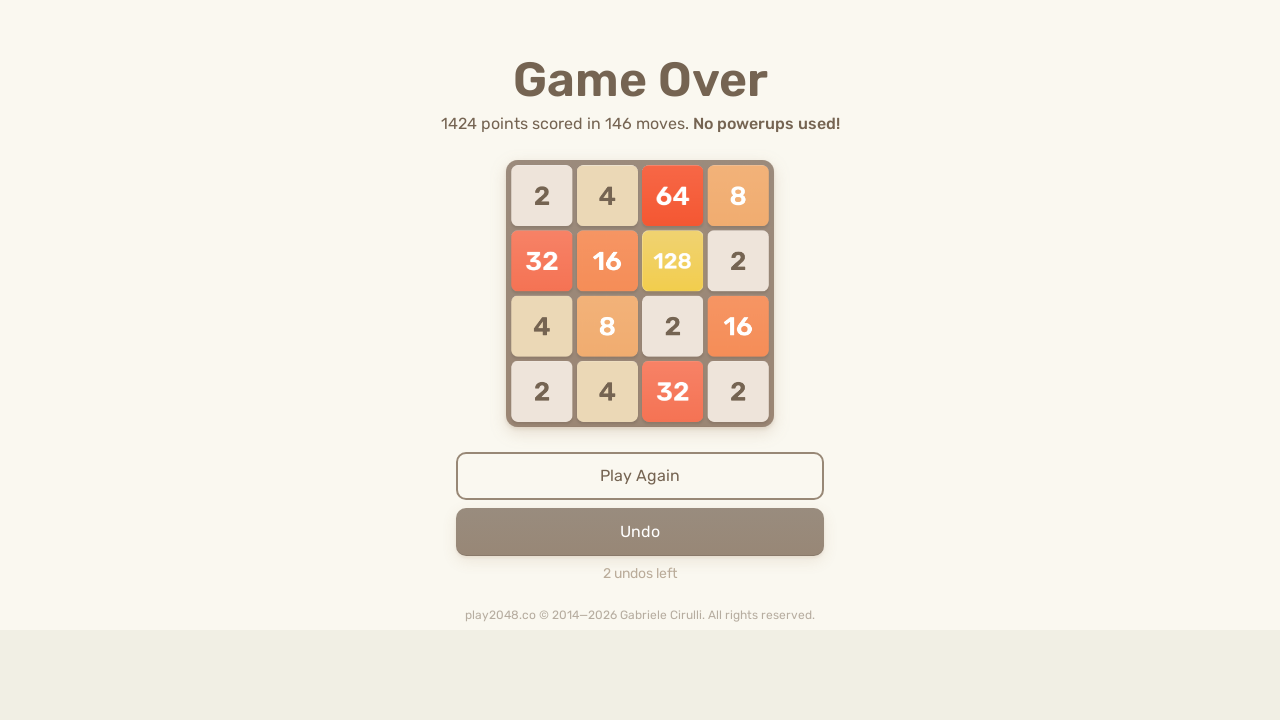

Pressed ArrowUp to move tiles up on html
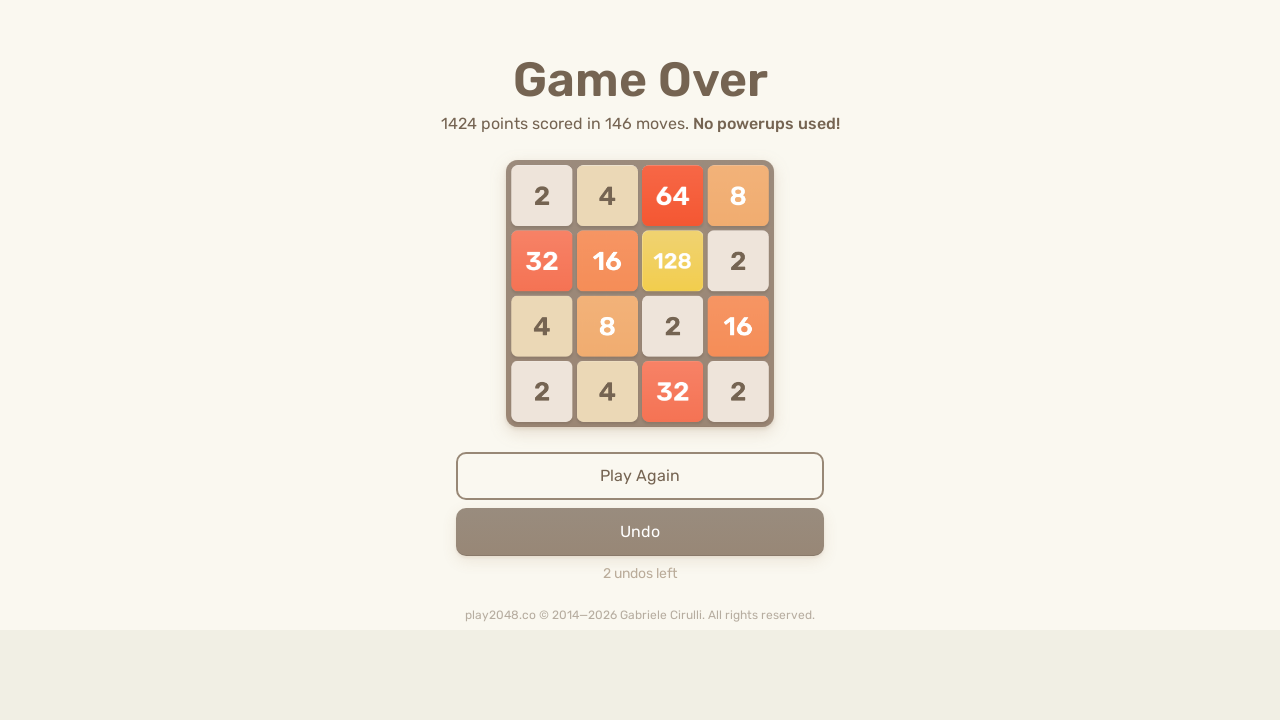

Pressed ArrowRight to move tiles right on html
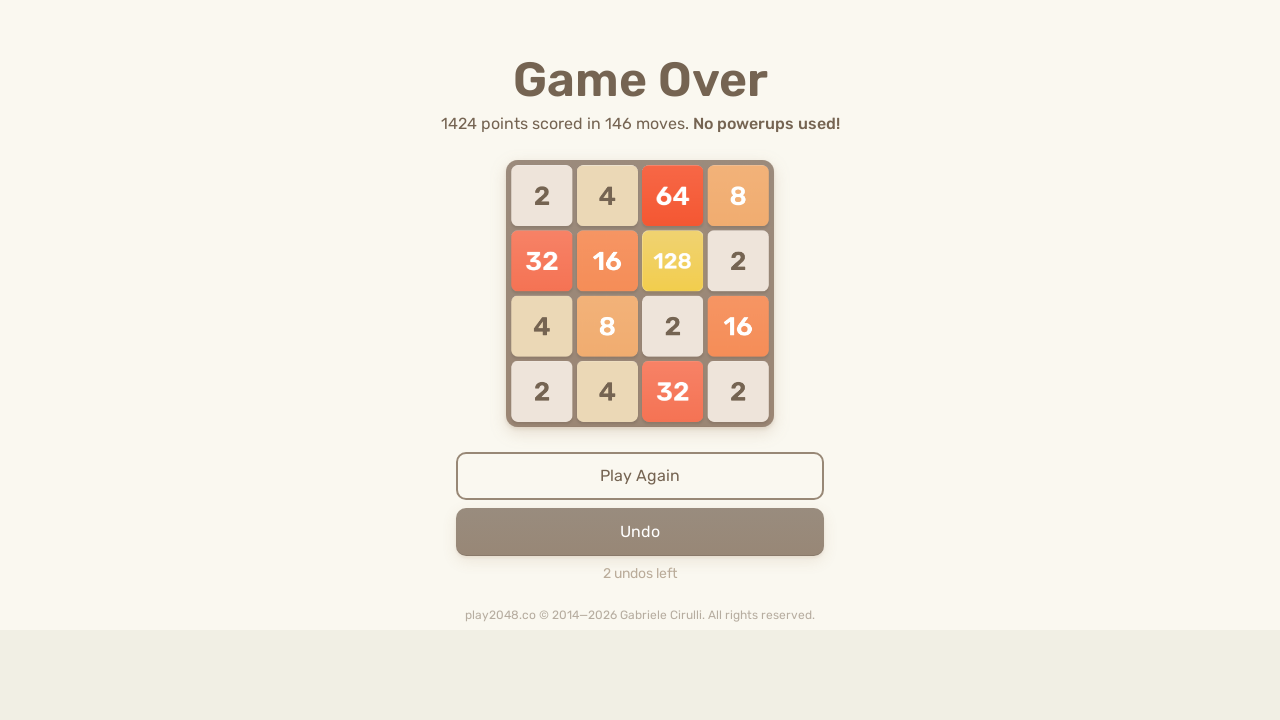

Pressed ArrowDown to move tiles down on html
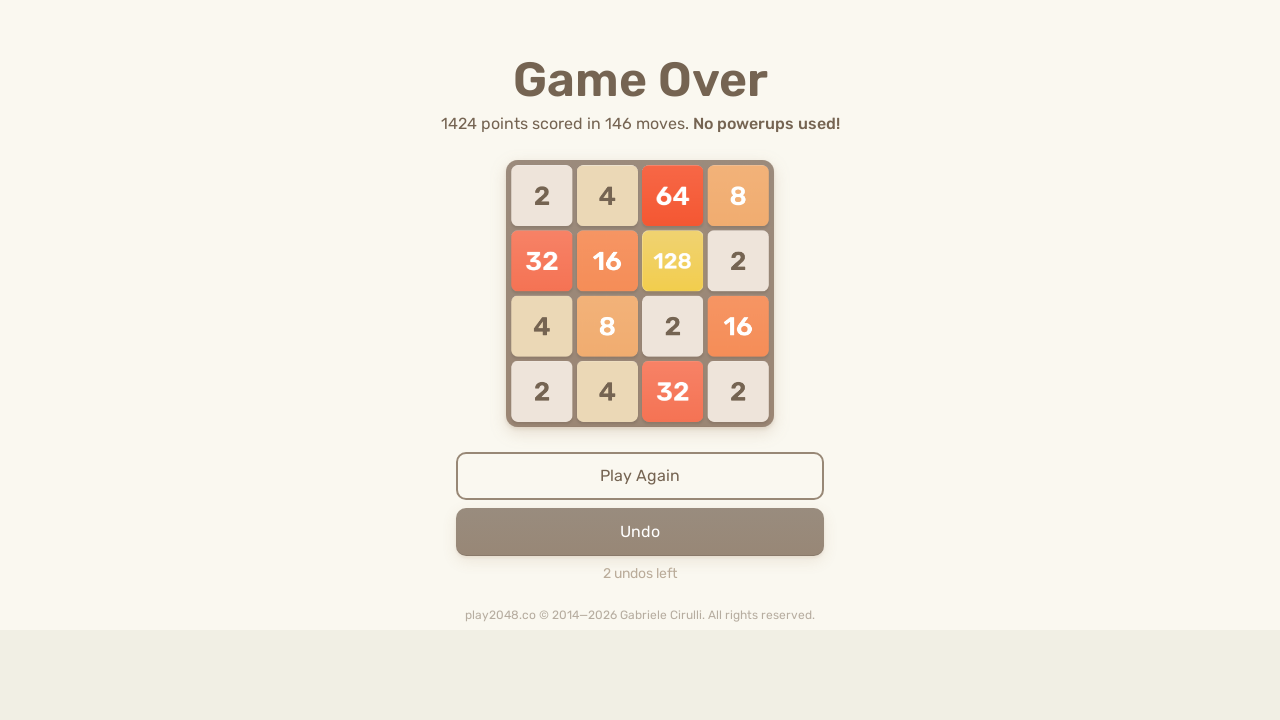

Pressed ArrowLeft to move tiles left on html
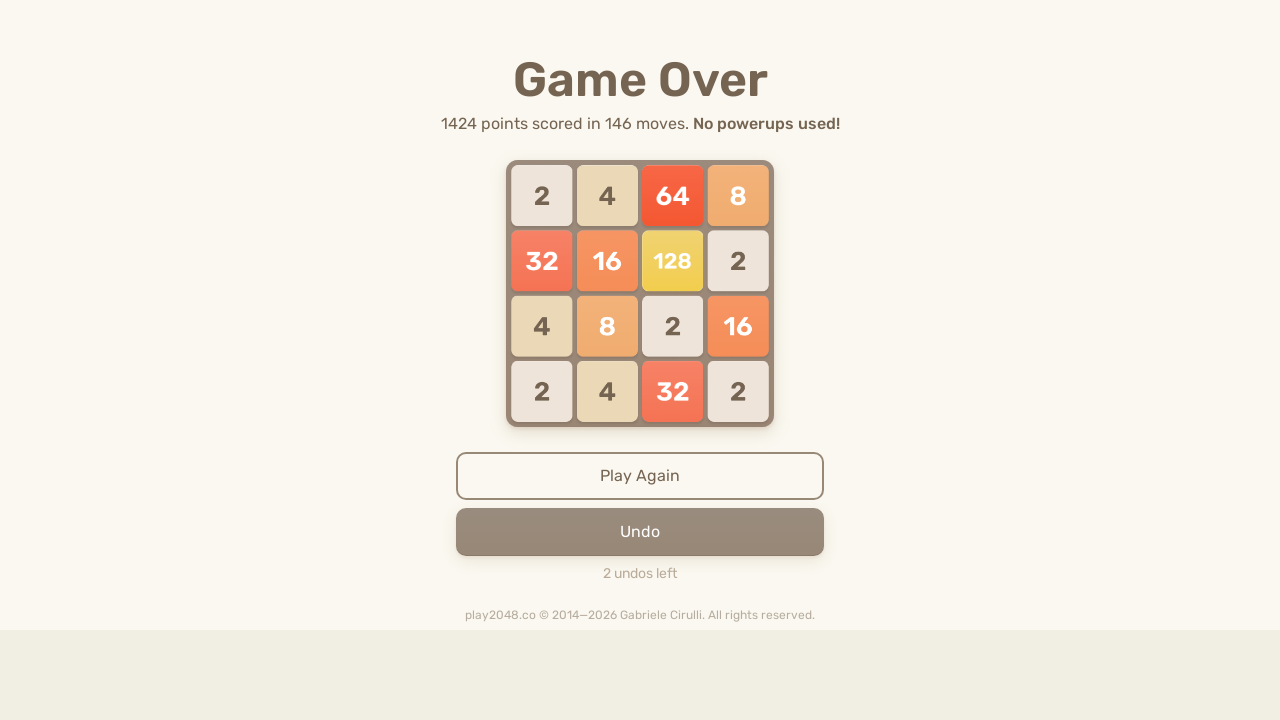

Pressed ArrowUp to move tiles up on html
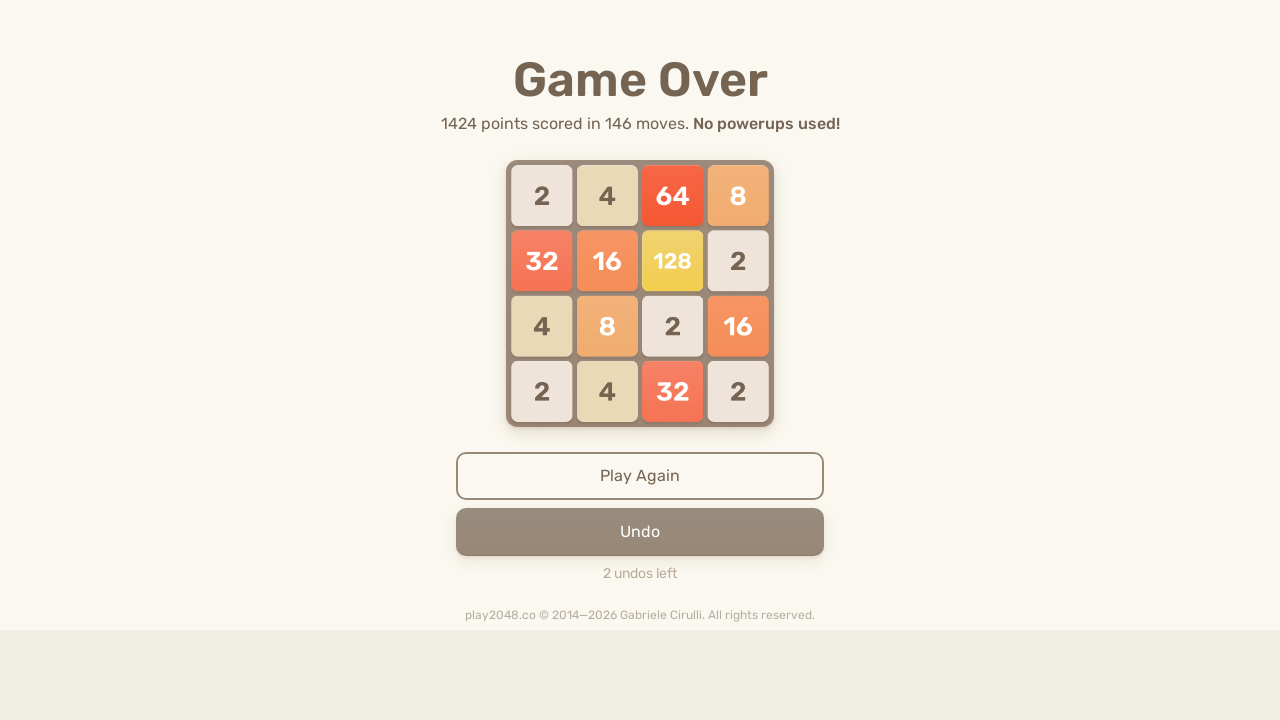

Pressed ArrowRight to move tiles right on html
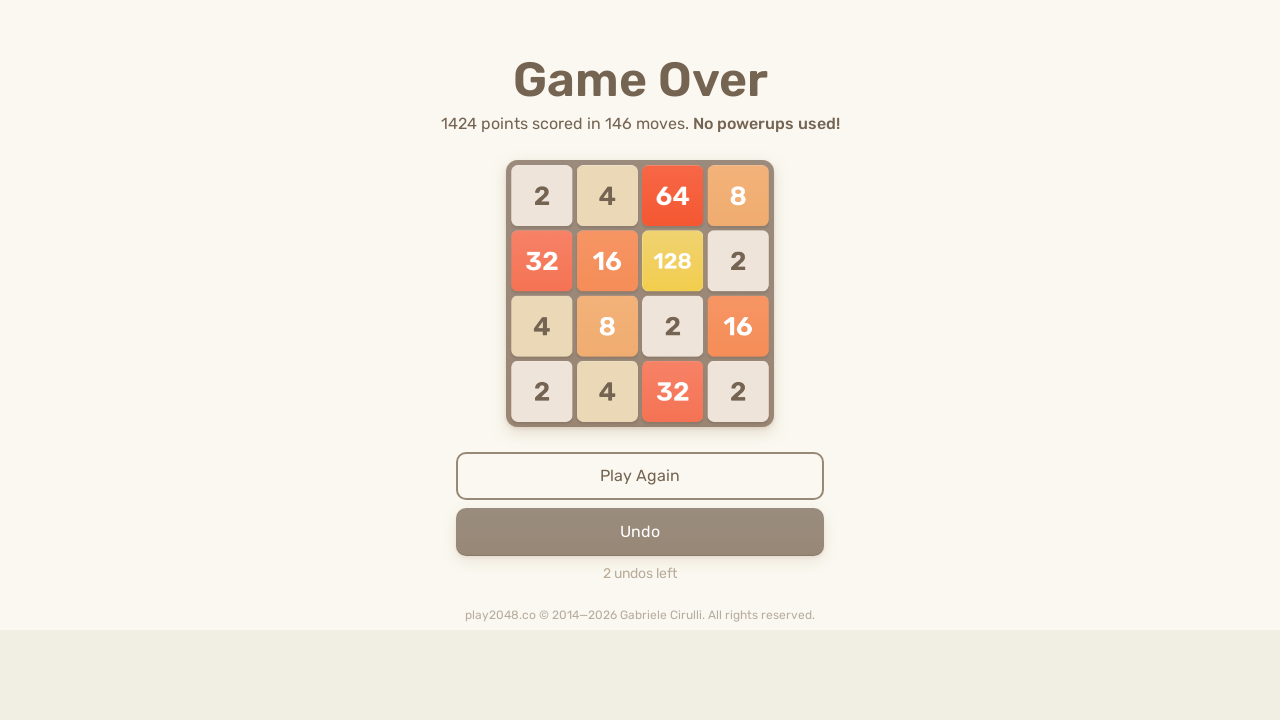

Pressed ArrowDown to move tiles down on html
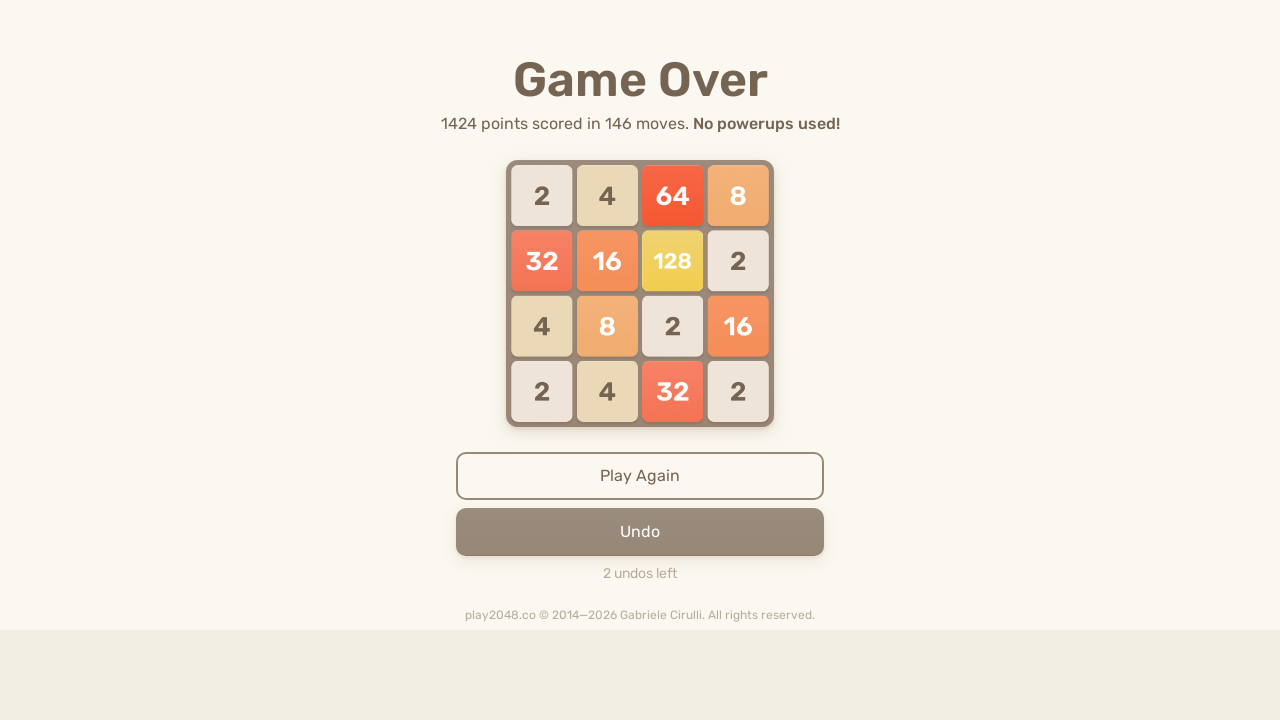

Pressed ArrowLeft to move tiles left on html
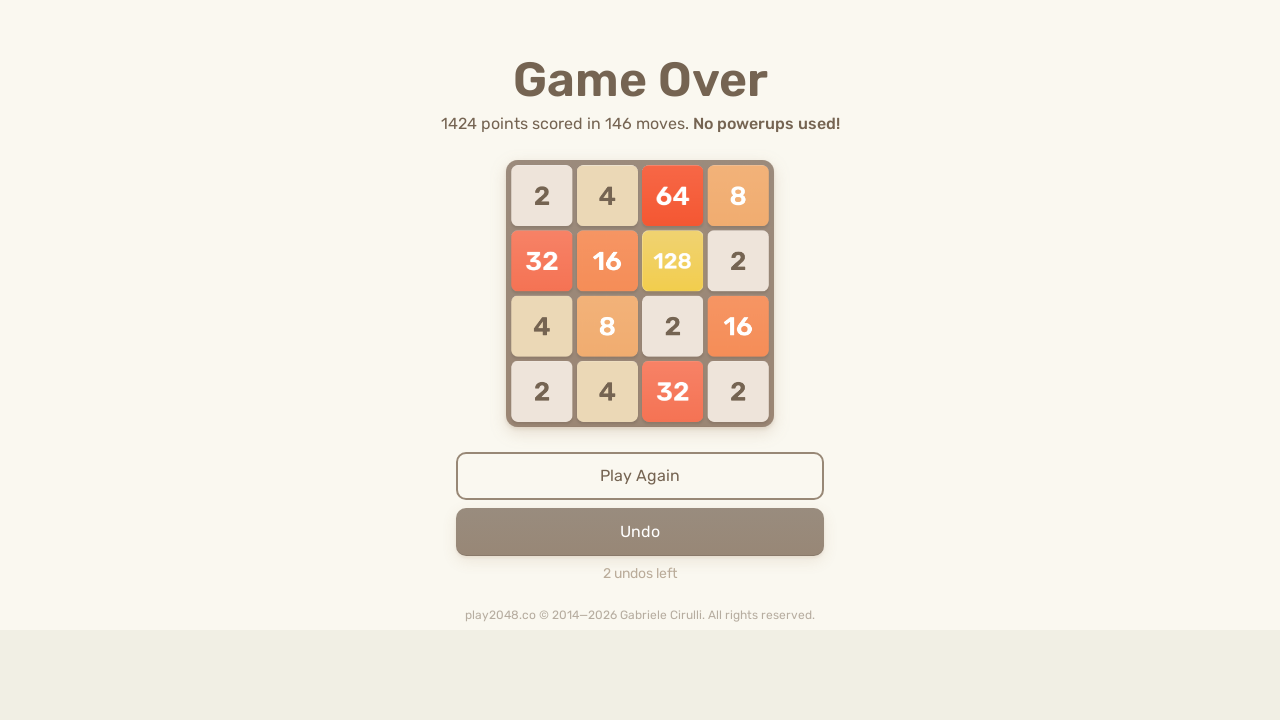

Pressed ArrowUp to move tiles up on html
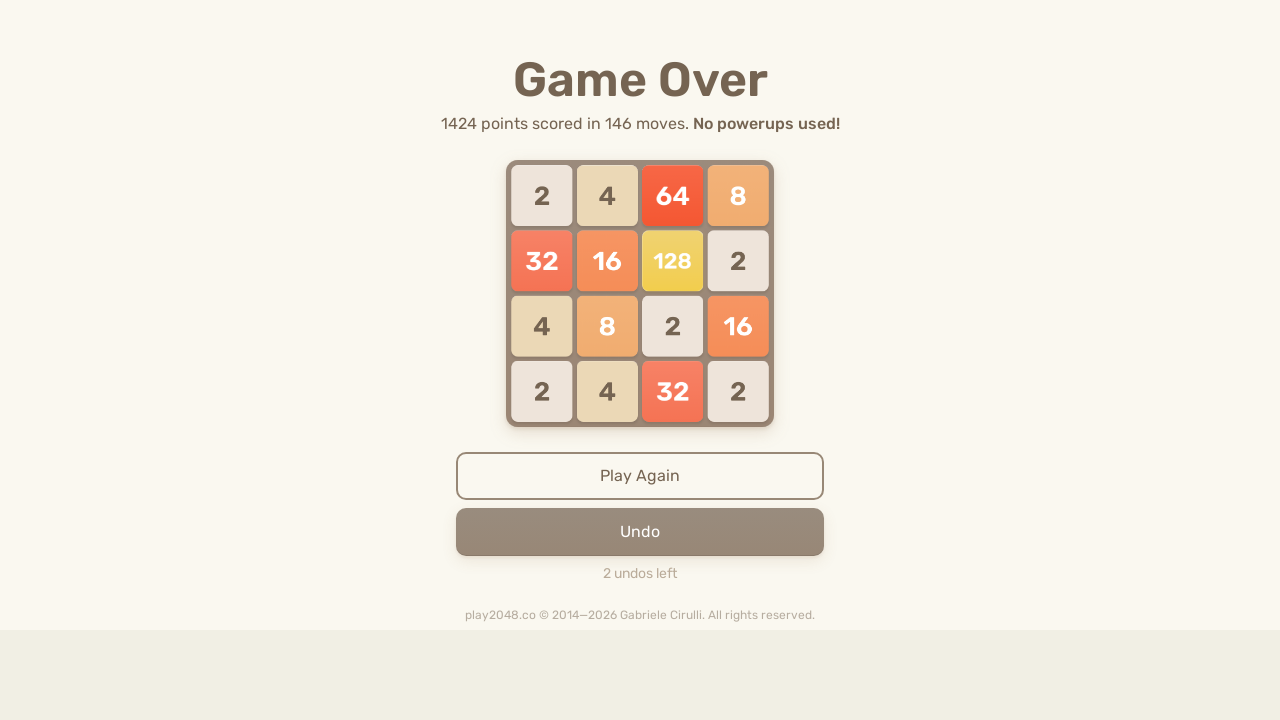

Pressed ArrowRight to move tiles right on html
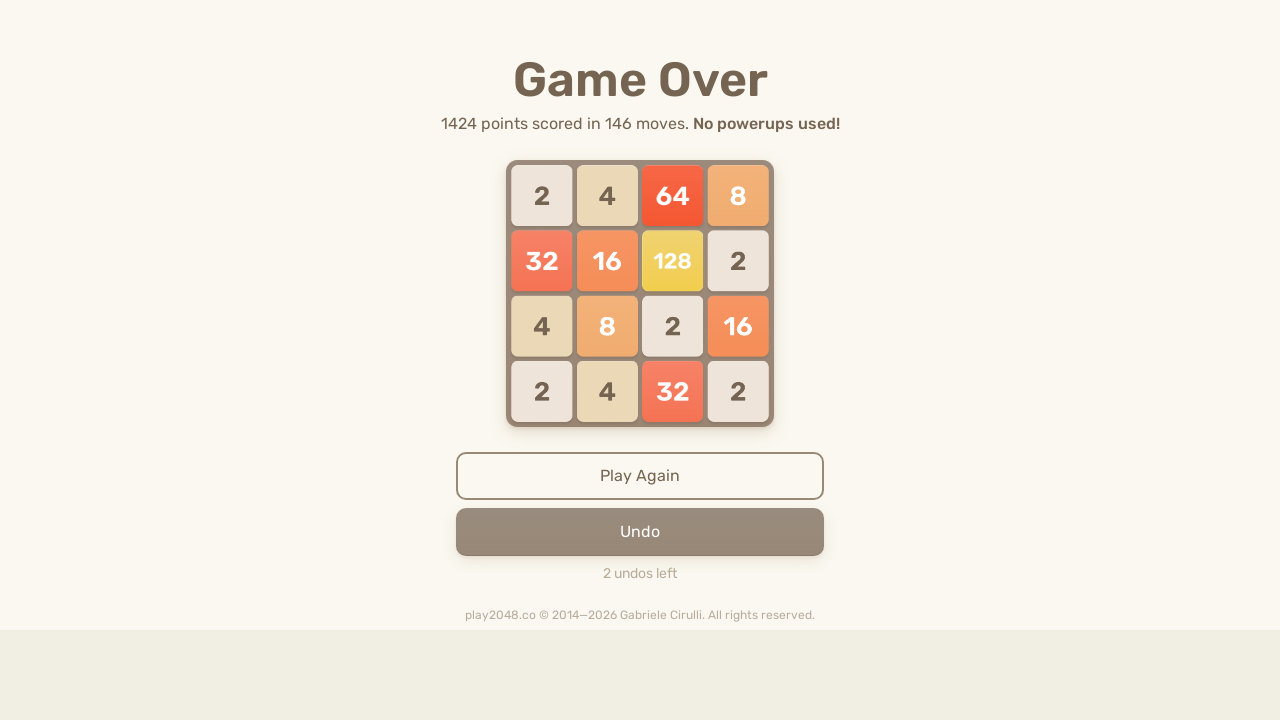

Pressed ArrowDown to move tiles down on html
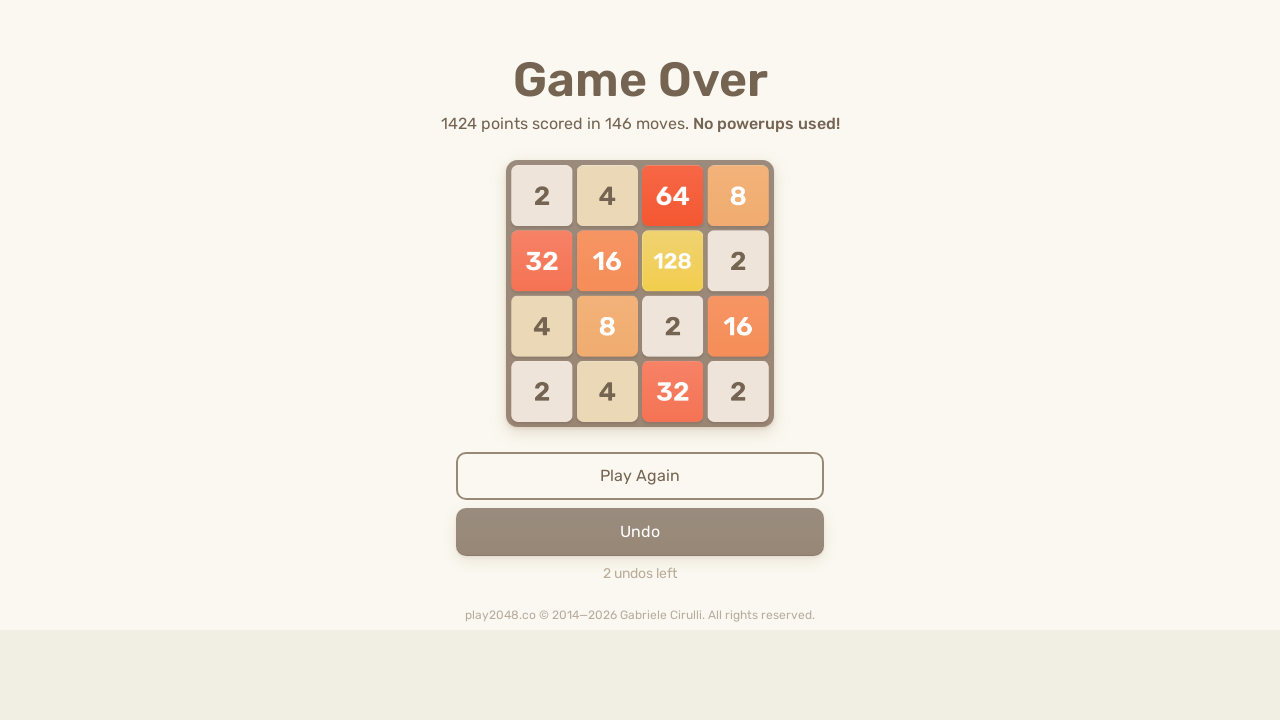

Pressed ArrowLeft to move tiles left on html
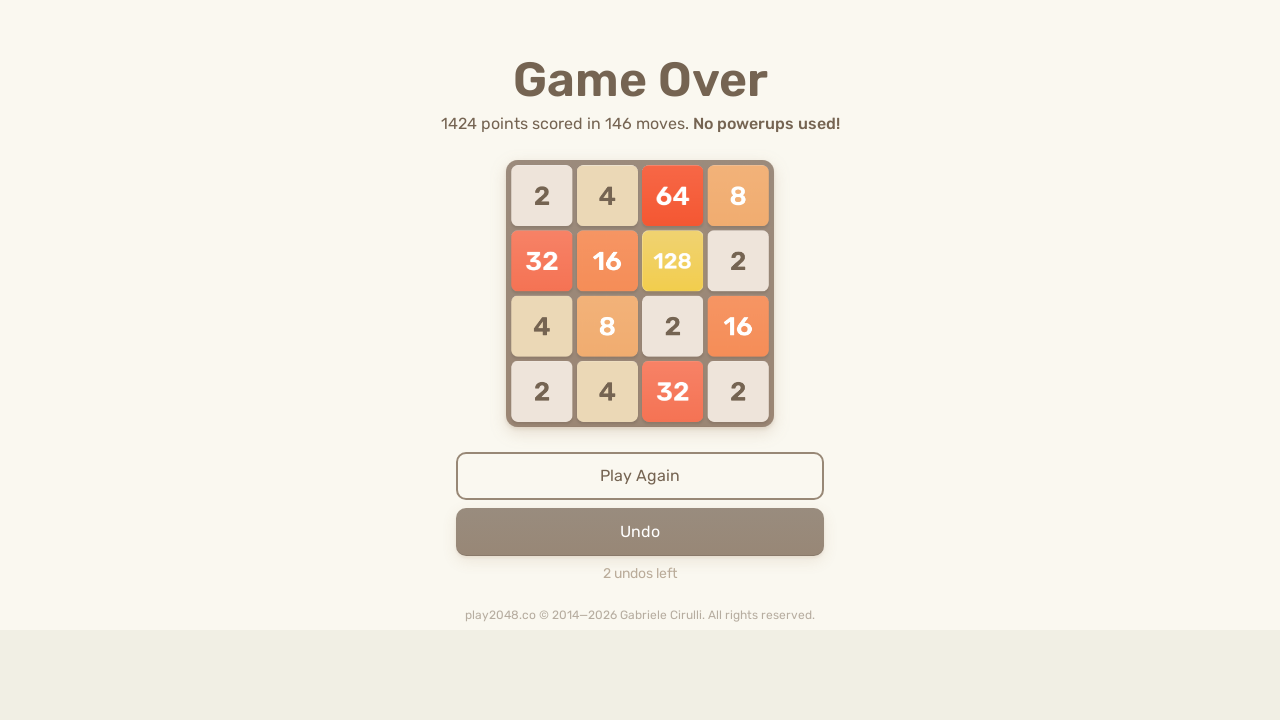

Pressed ArrowUp to move tiles up on html
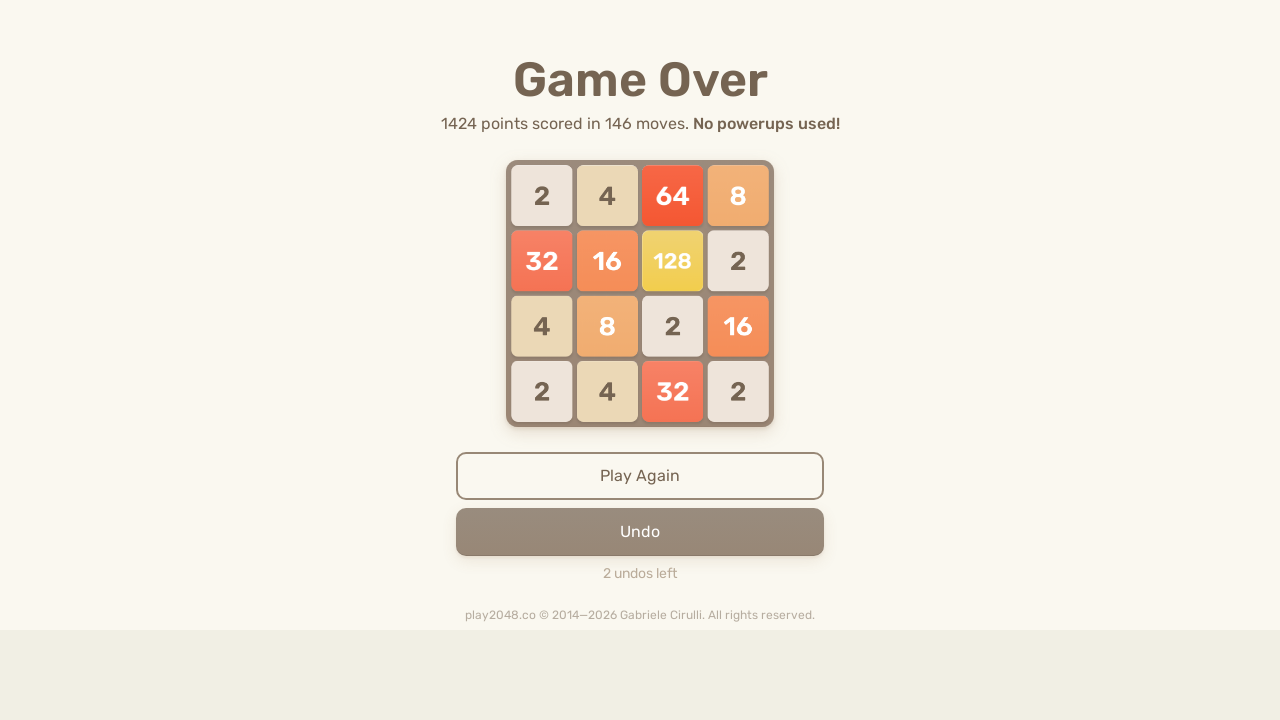

Pressed ArrowRight to move tiles right on html
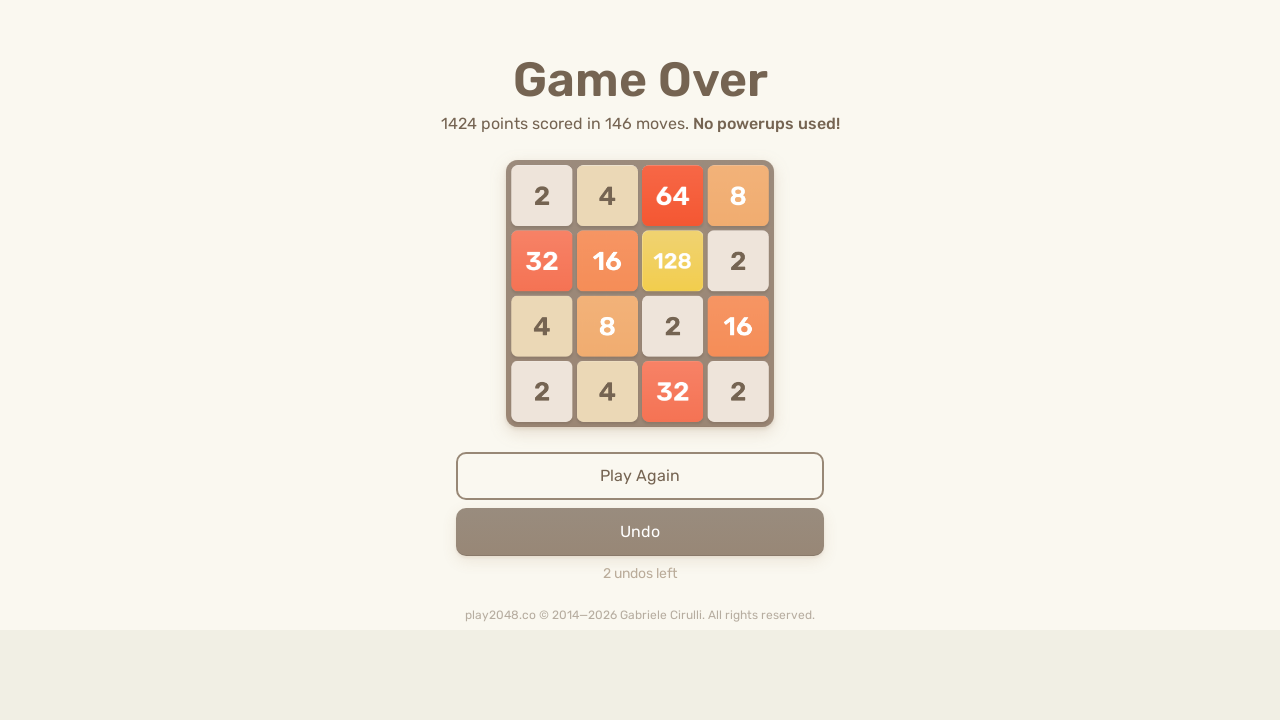

Pressed ArrowDown to move tiles down on html
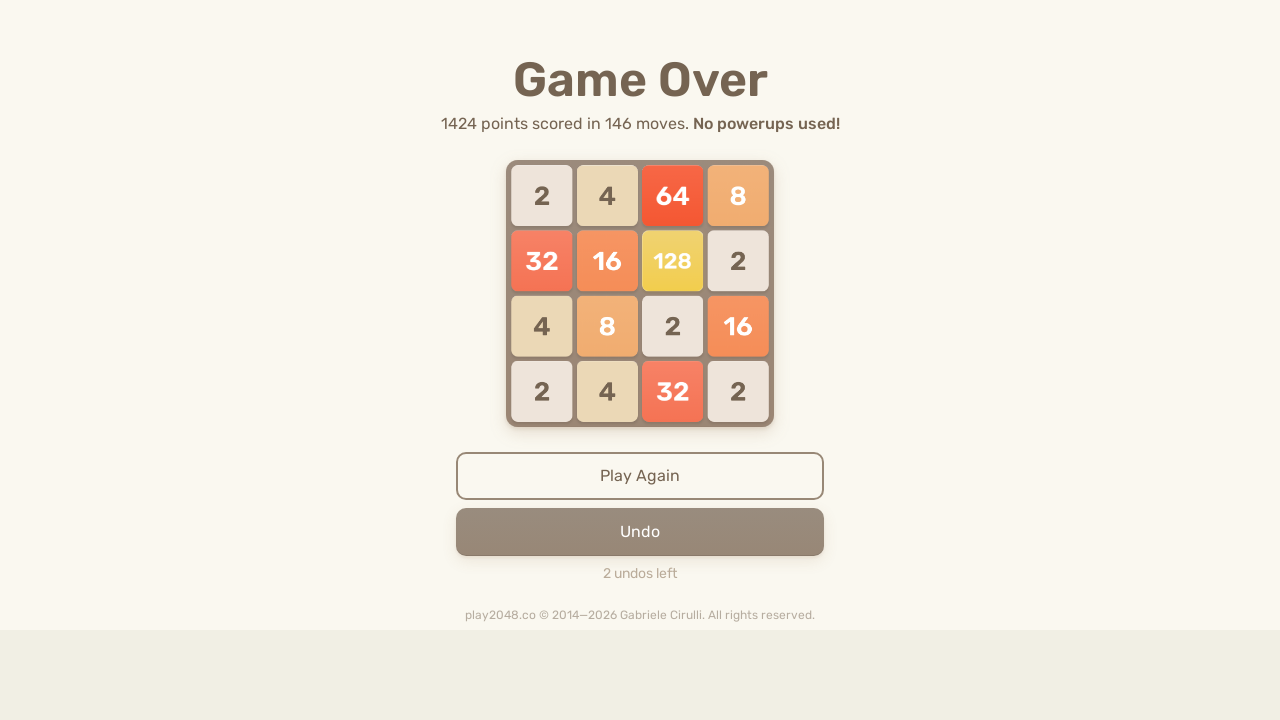

Pressed ArrowLeft to move tiles left on html
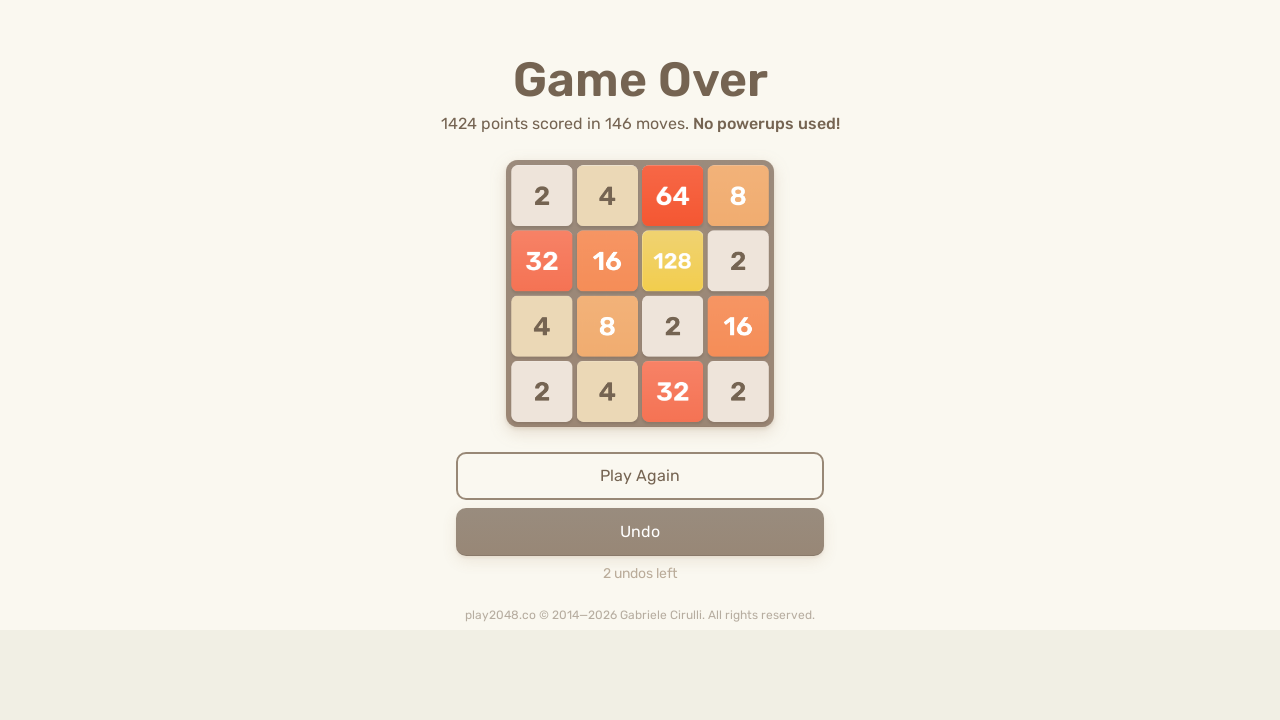

Pressed ArrowUp to move tiles up on html
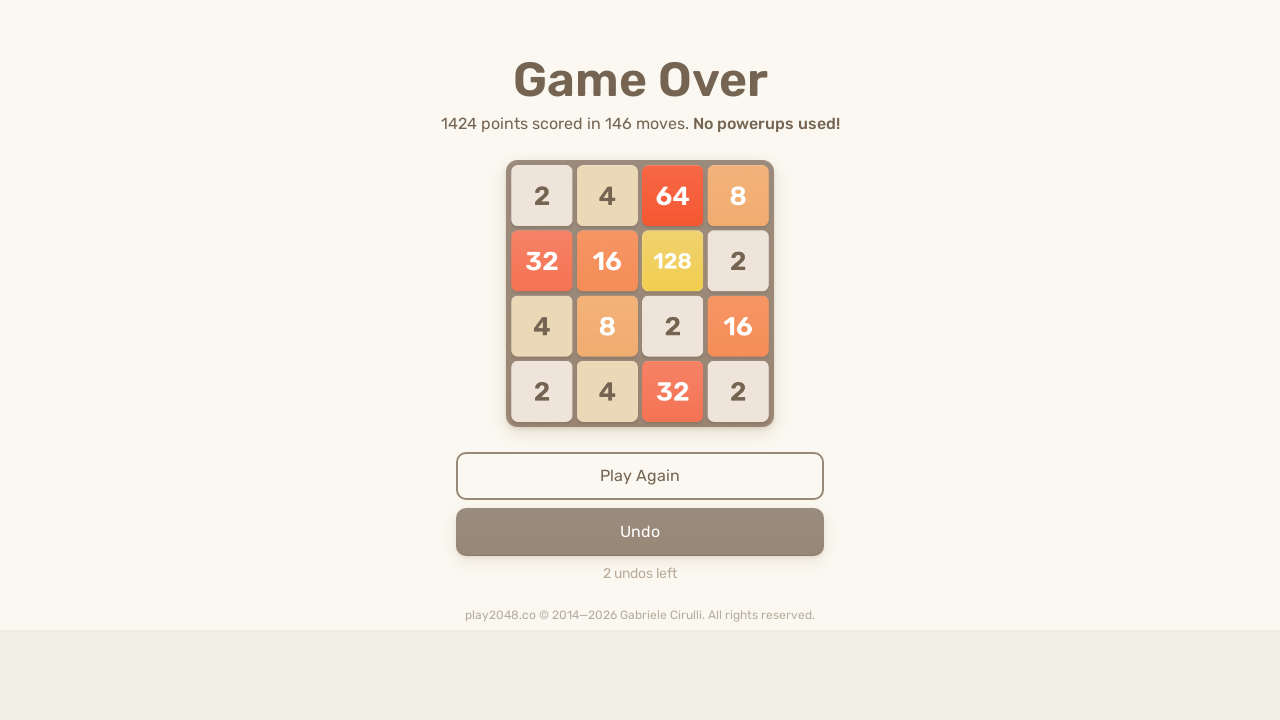

Pressed ArrowRight to move tiles right on html
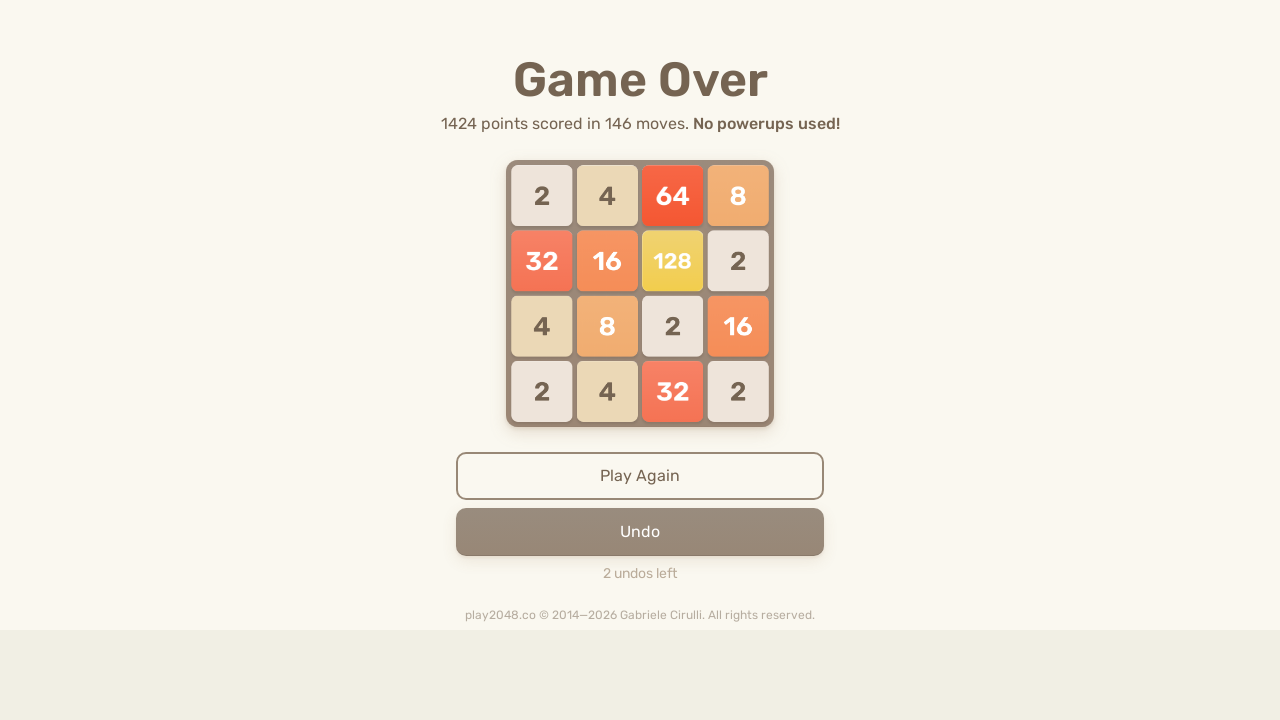

Pressed ArrowDown to move tiles down on html
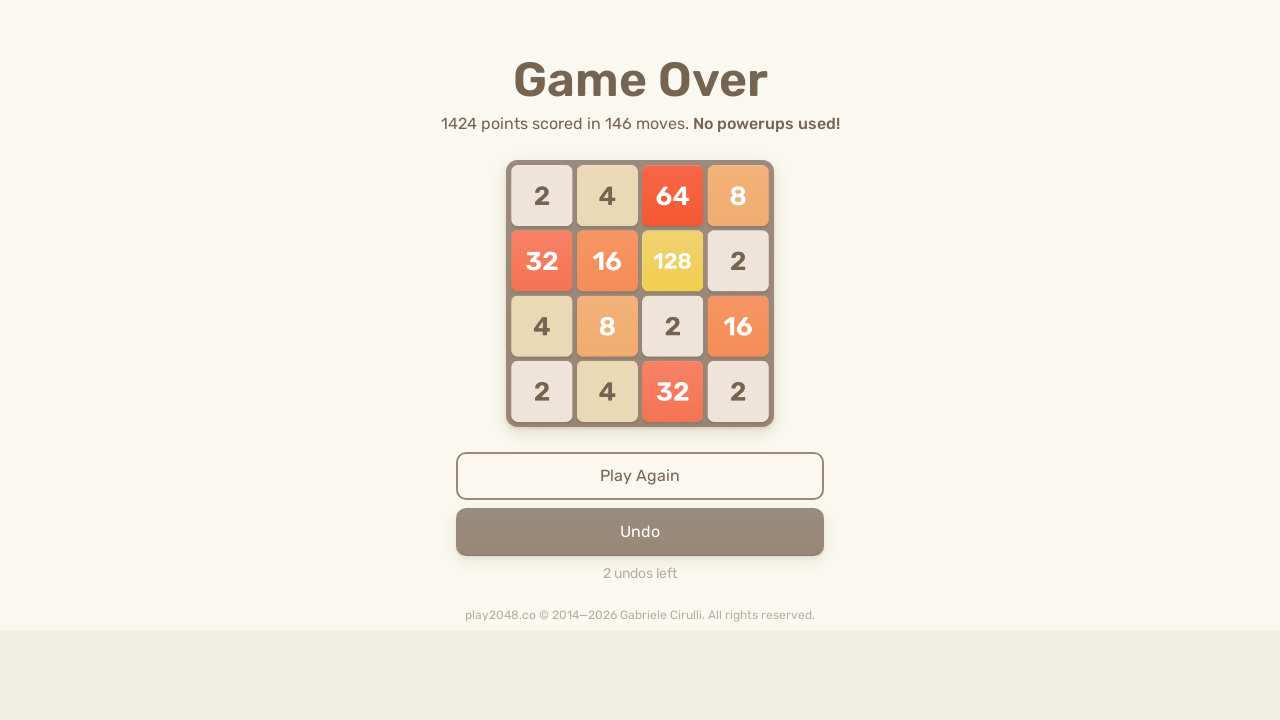

Pressed ArrowLeft to move tiles left on html
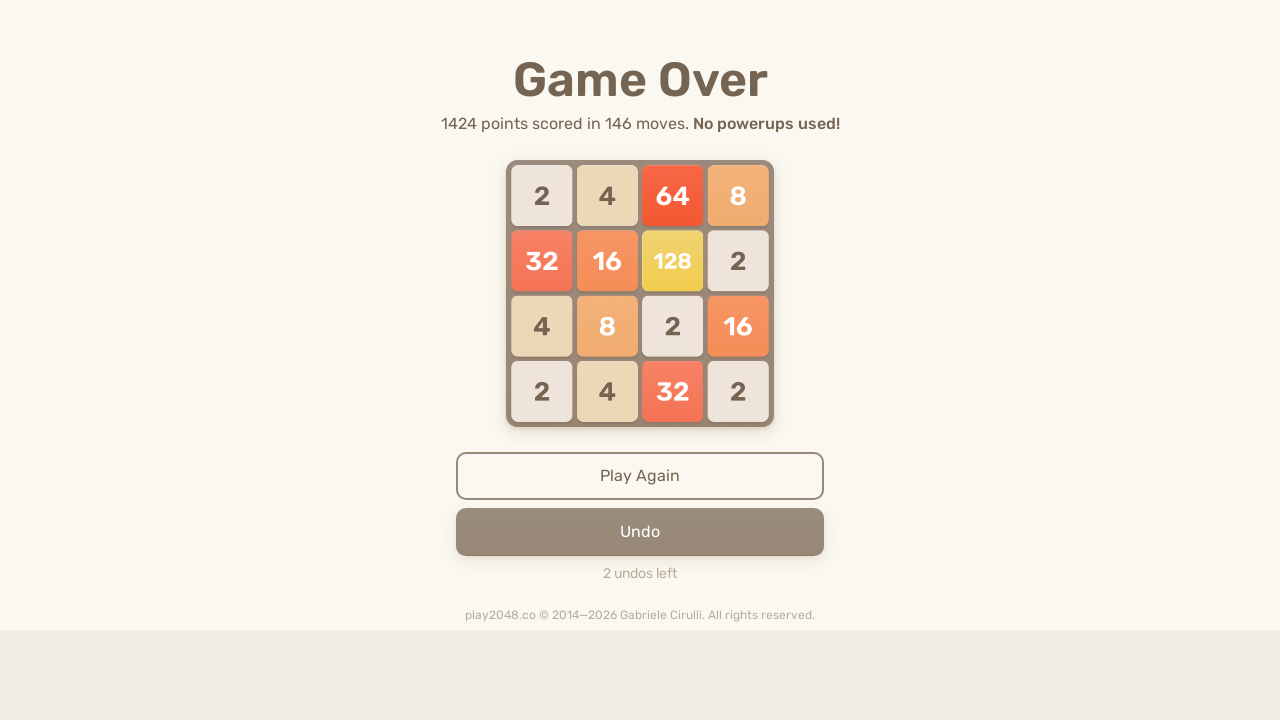

Pressed ArrowUp to move tiles up on html
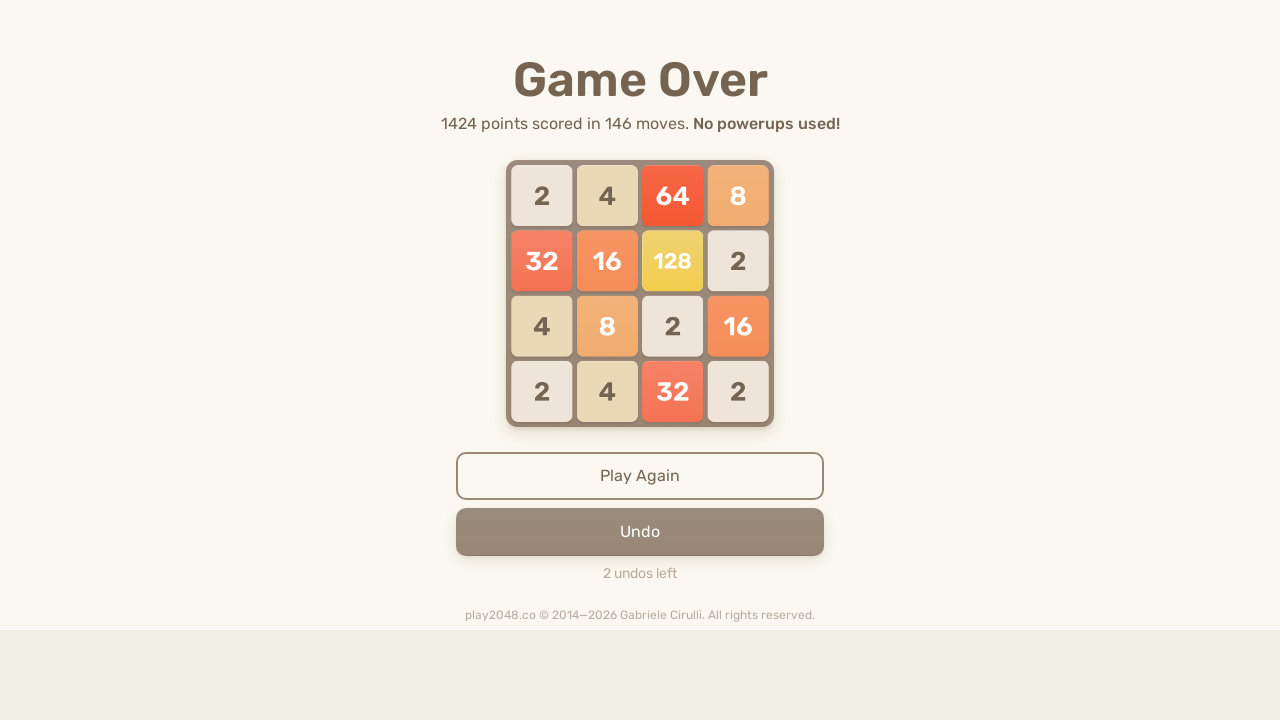

Pressed ArrowRight to move tiles right on html
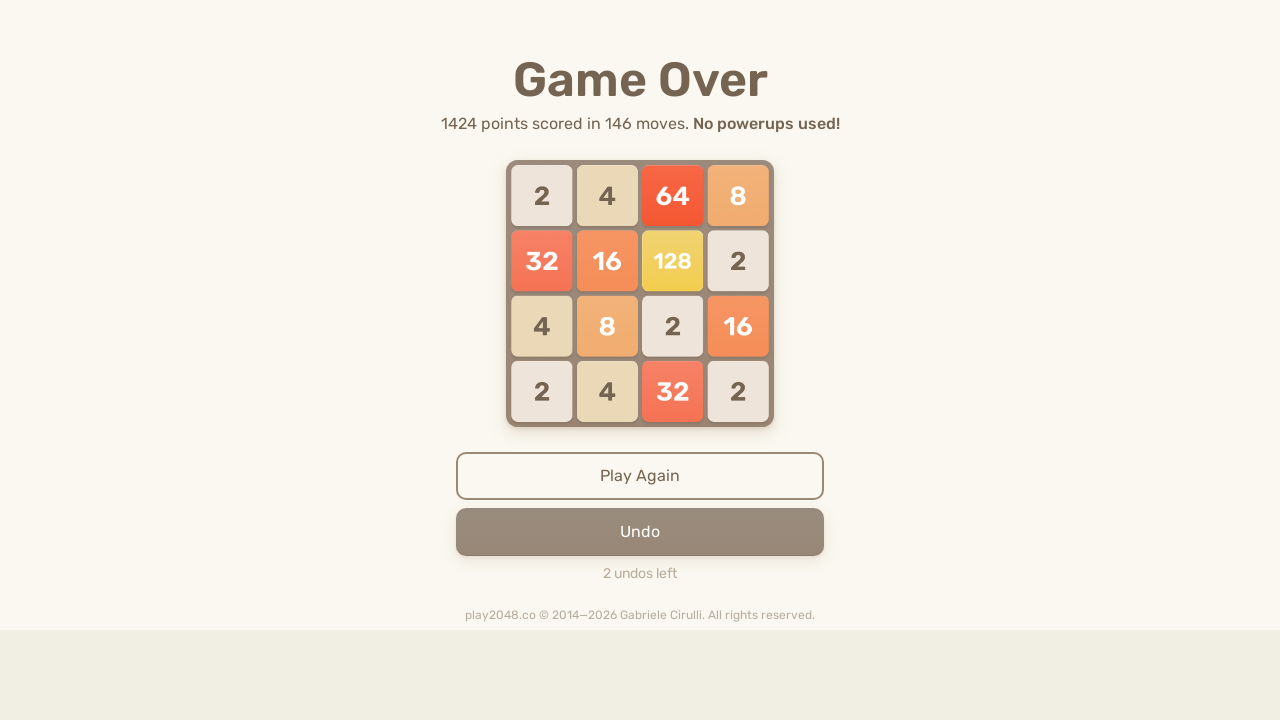

Pressed ArrowDown to move tiles down on html
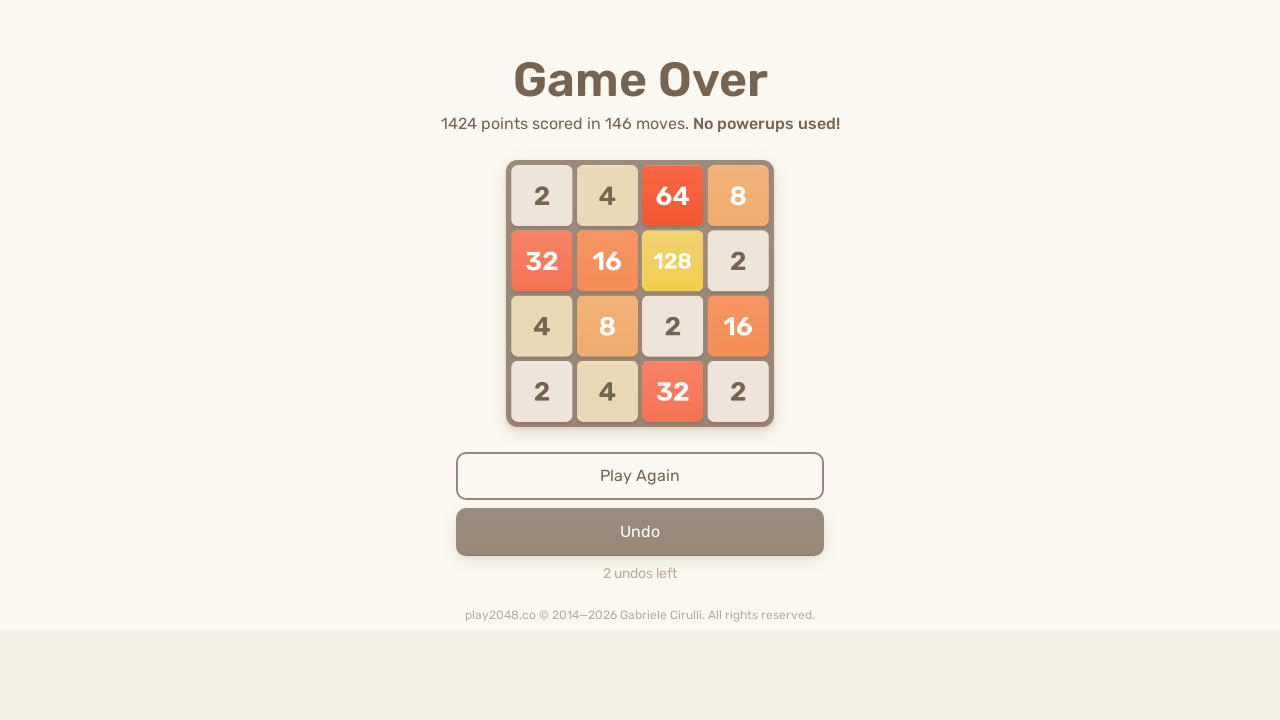

Pressed ArrowLeft to move tiles left on html
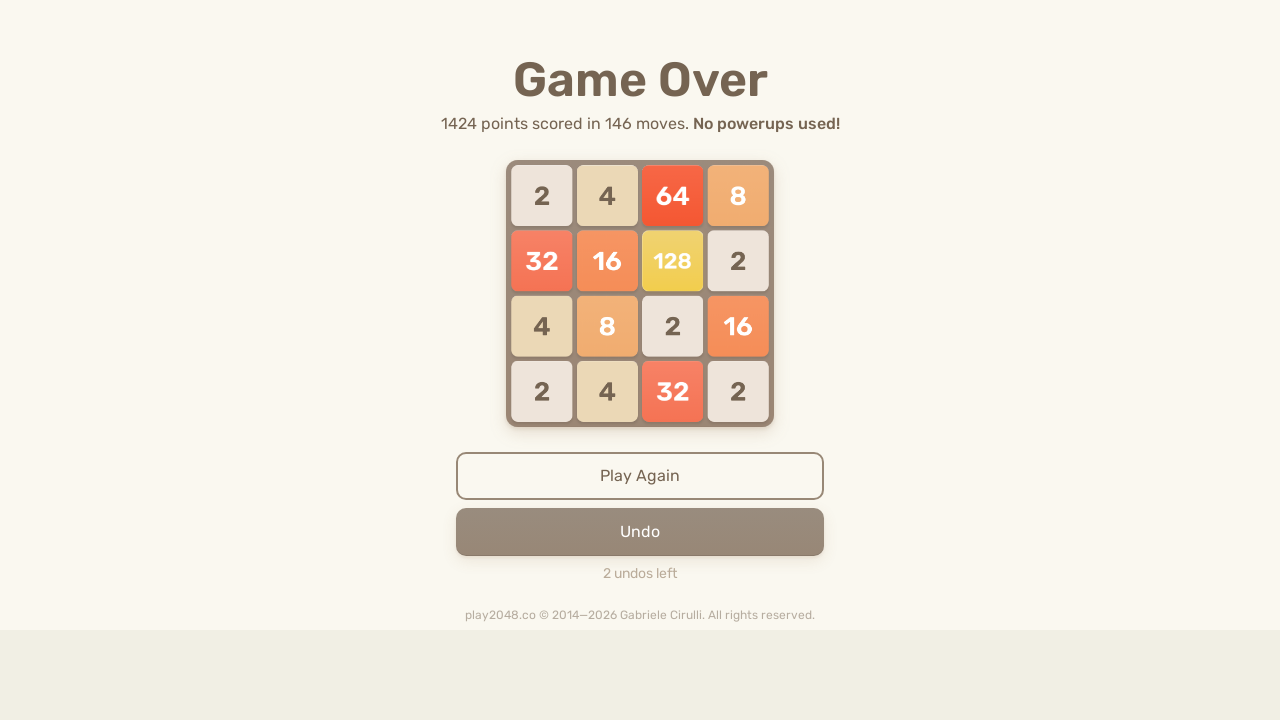

Pressed ArrowUp to move tiles up on html
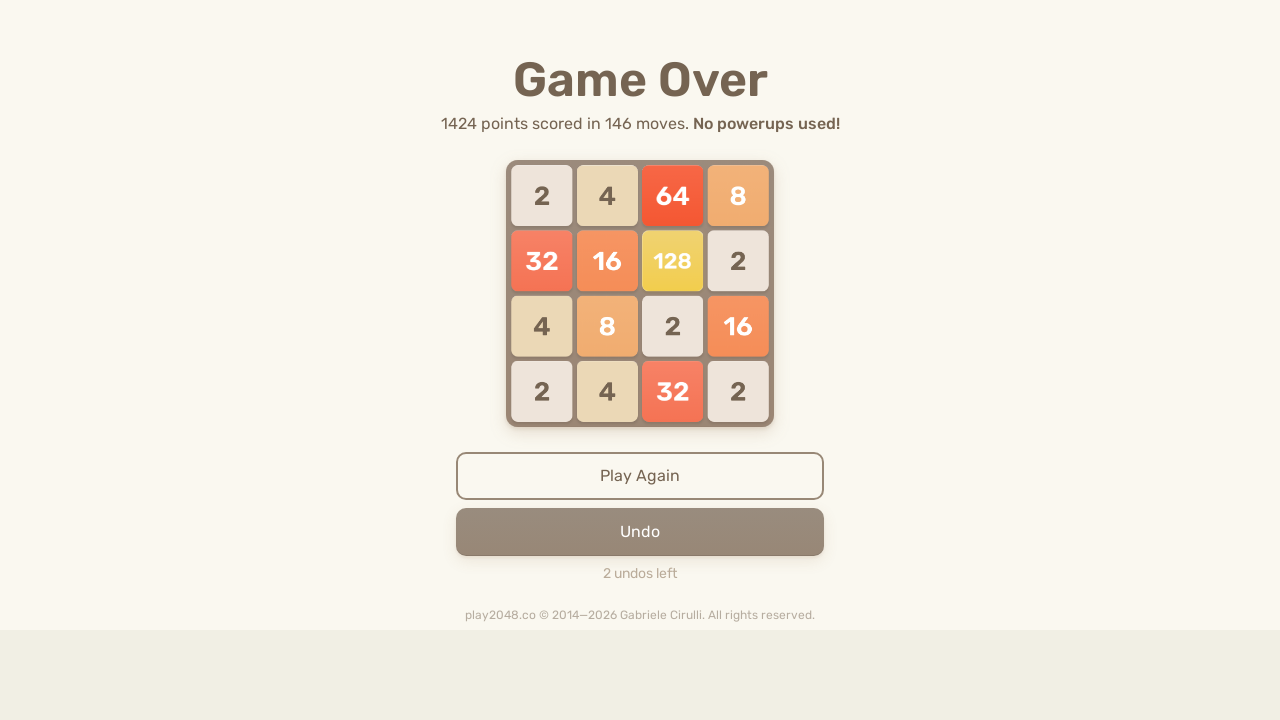

Pressed ArrowRight to move tiles right on html
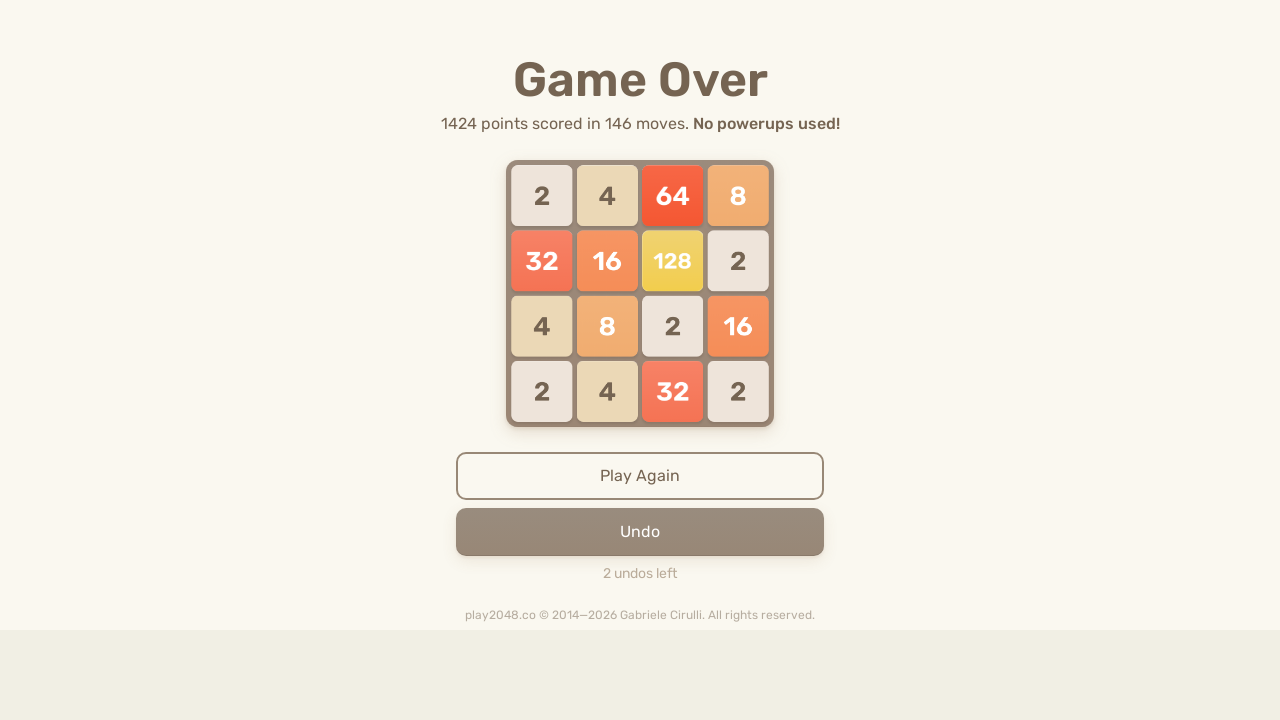

Pressed ArrowDown to move tiles down on html
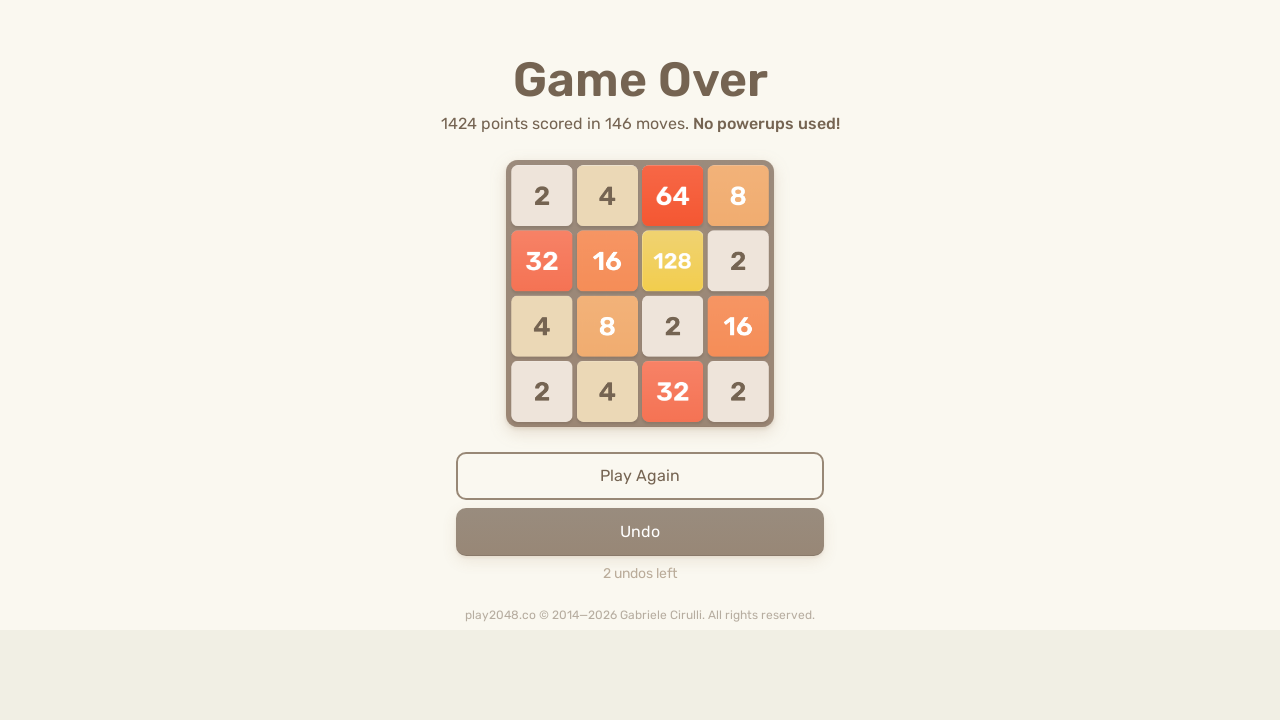

Pressed ArrowLeft to move tiles left on html
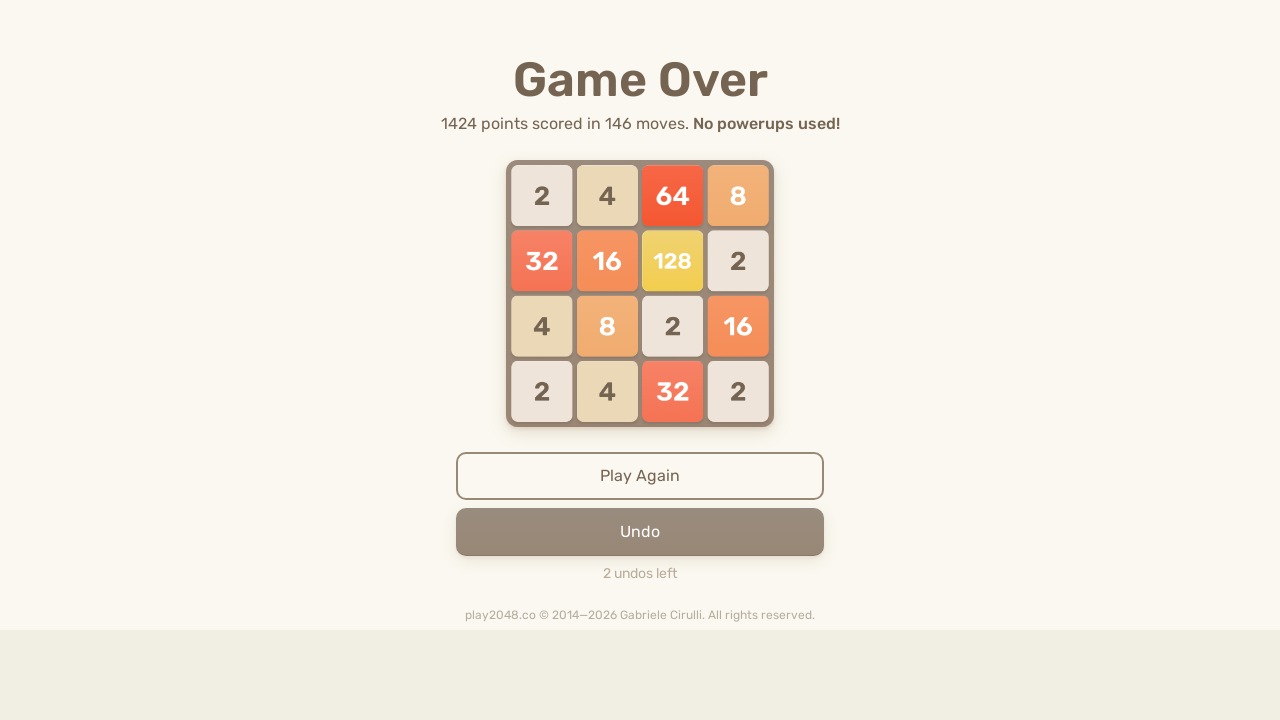

Pressed ArrowUp to move tiles up on html
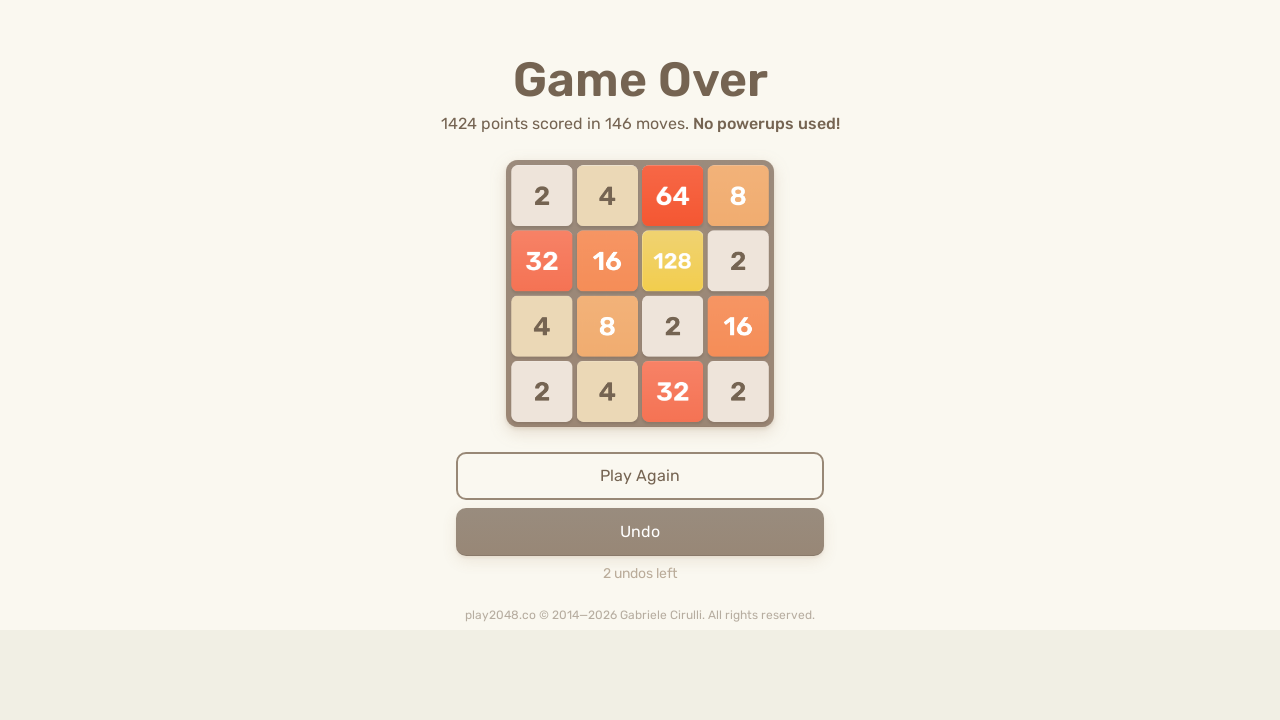

Pressed ArrowRight to move tiles right on html
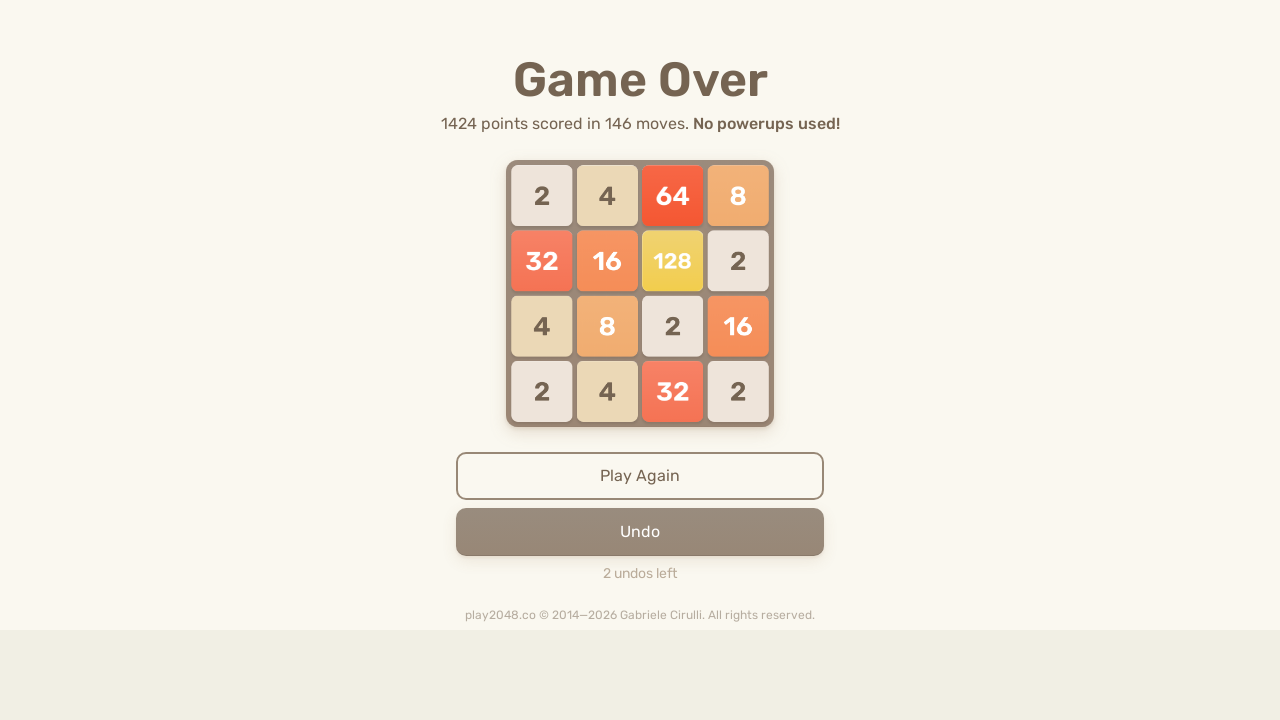

Pressed ArrowDown to move tiles down on html
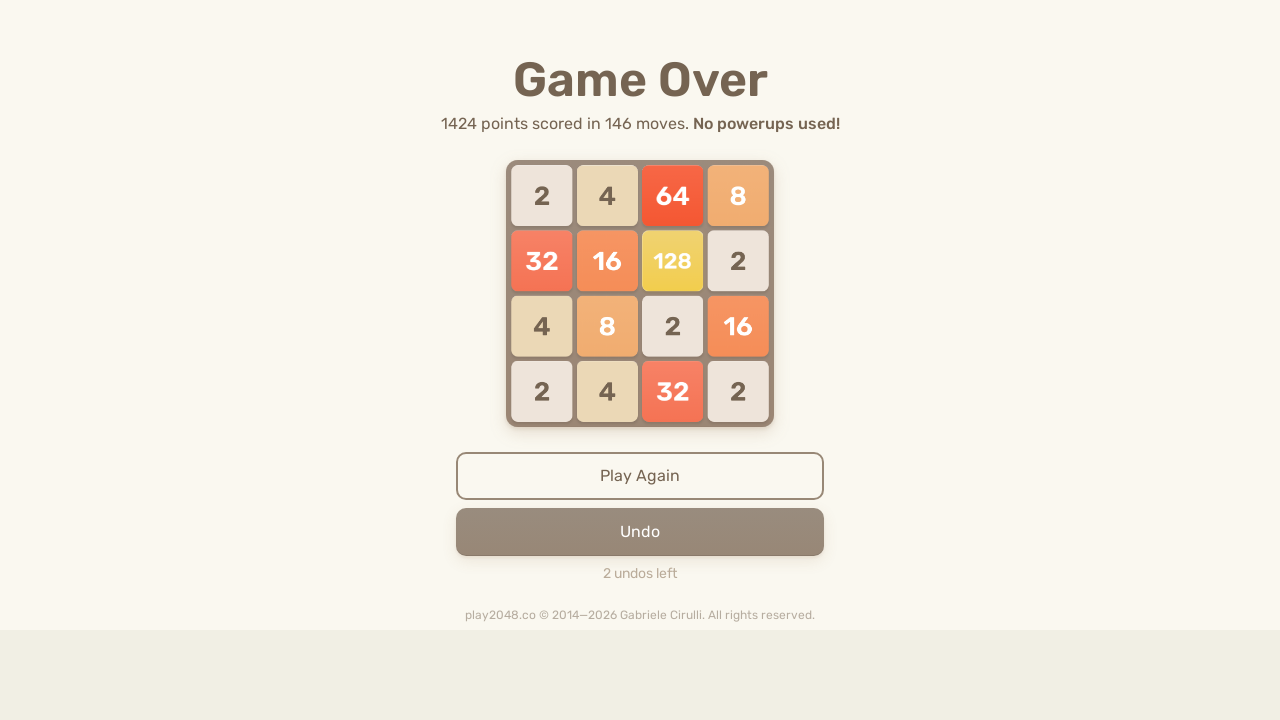

Pressed ArrowLeft to move tiles left on html
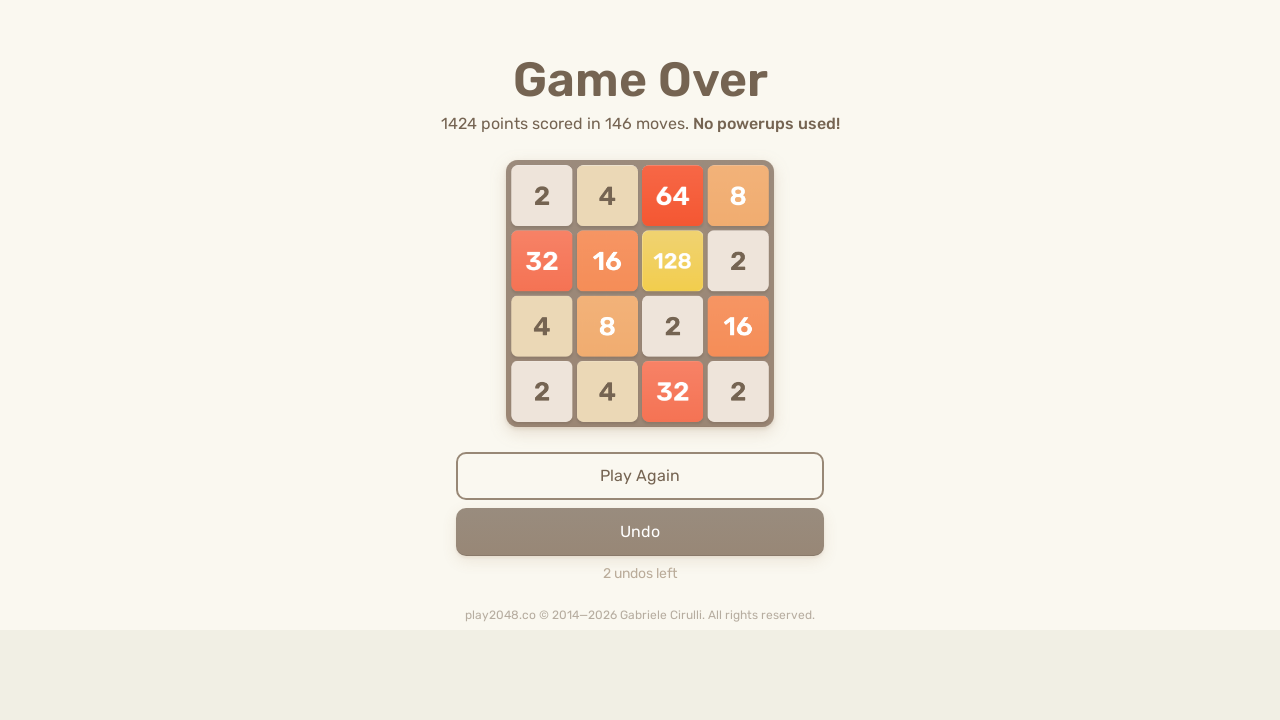

Pressed ArrowUp to move tiles up on html
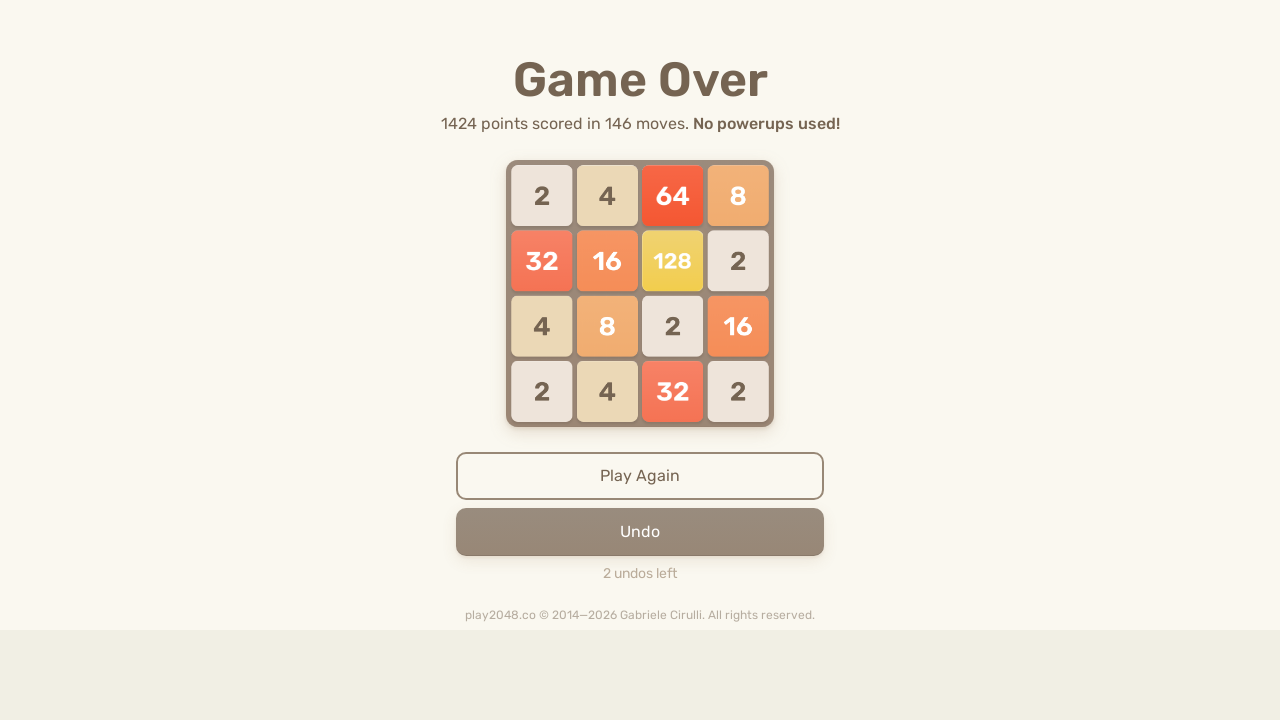

Pressed ArrowRight to move tiles right on html
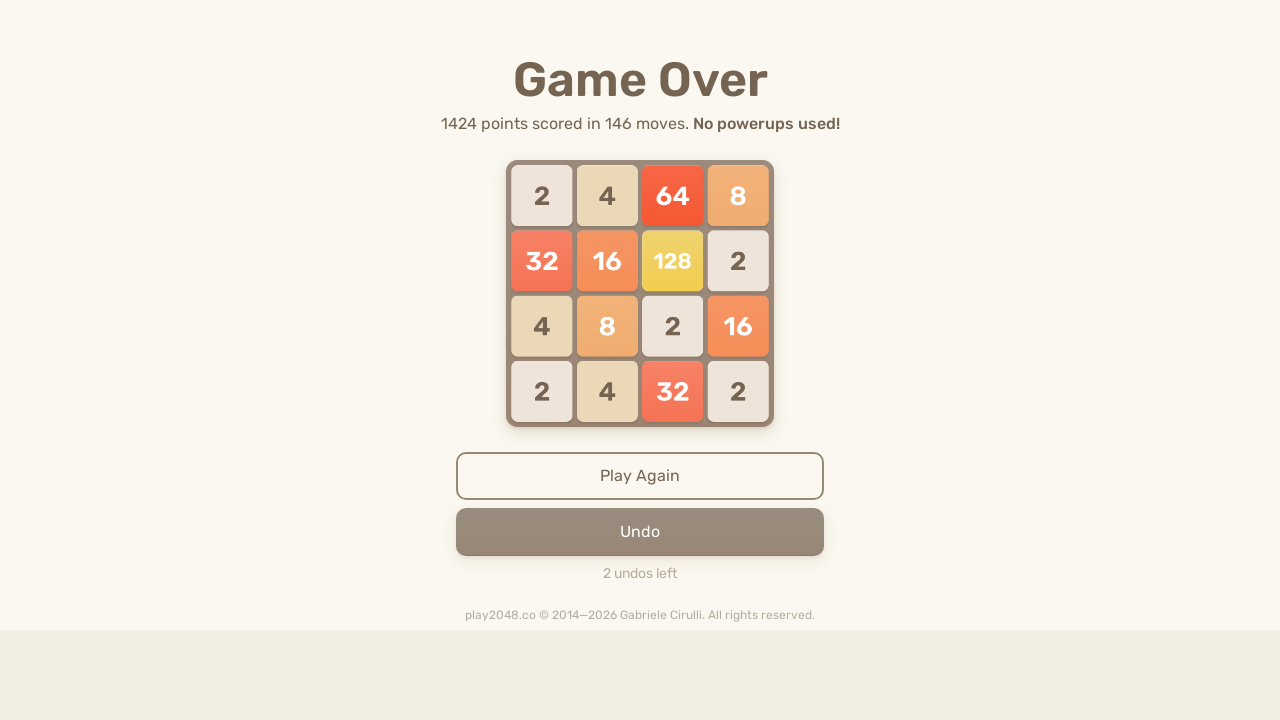

Pressed ArrowDown to move tiles down on html
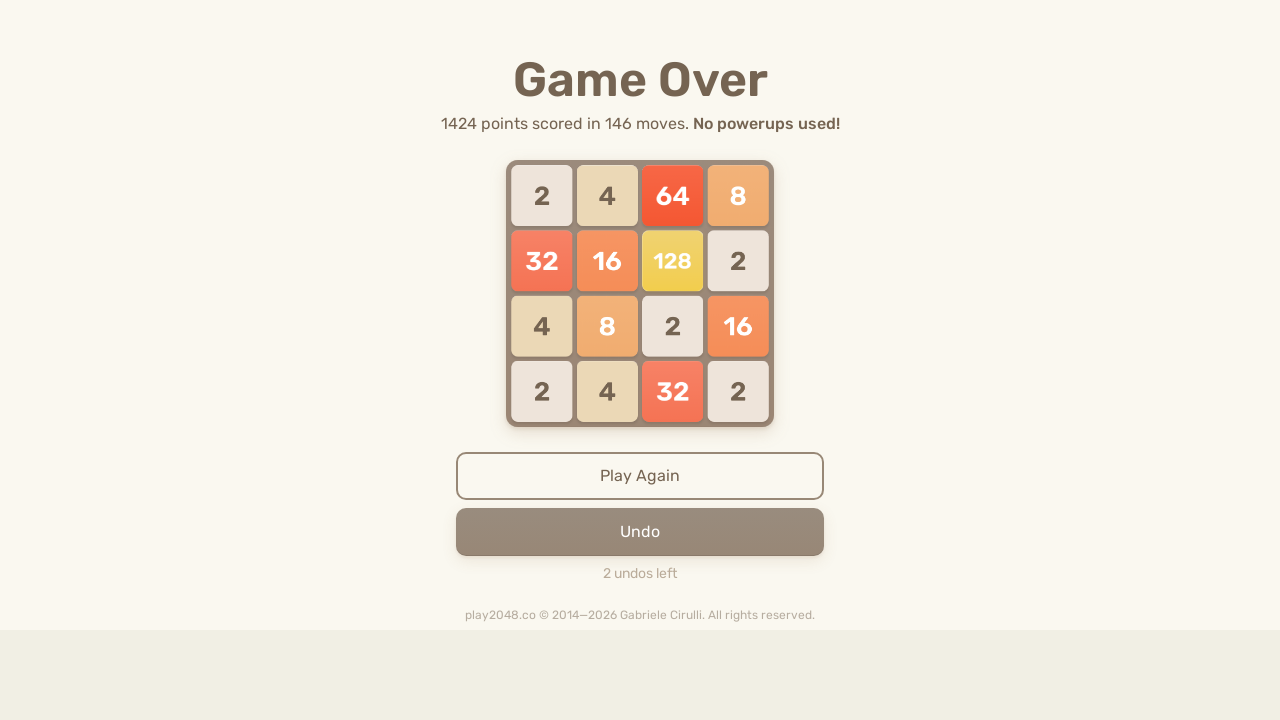

Pressed ArrowLeft to move tiles left on html
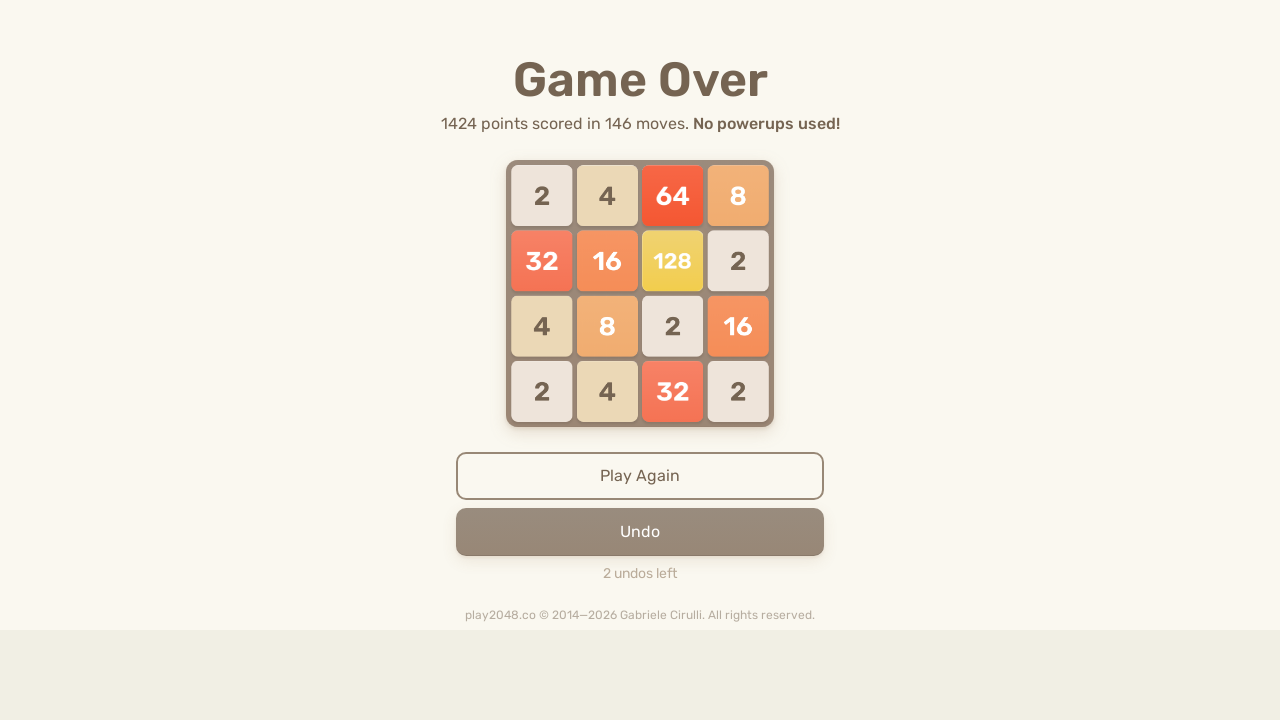

Pressed ArrowUp to move tiles up on html
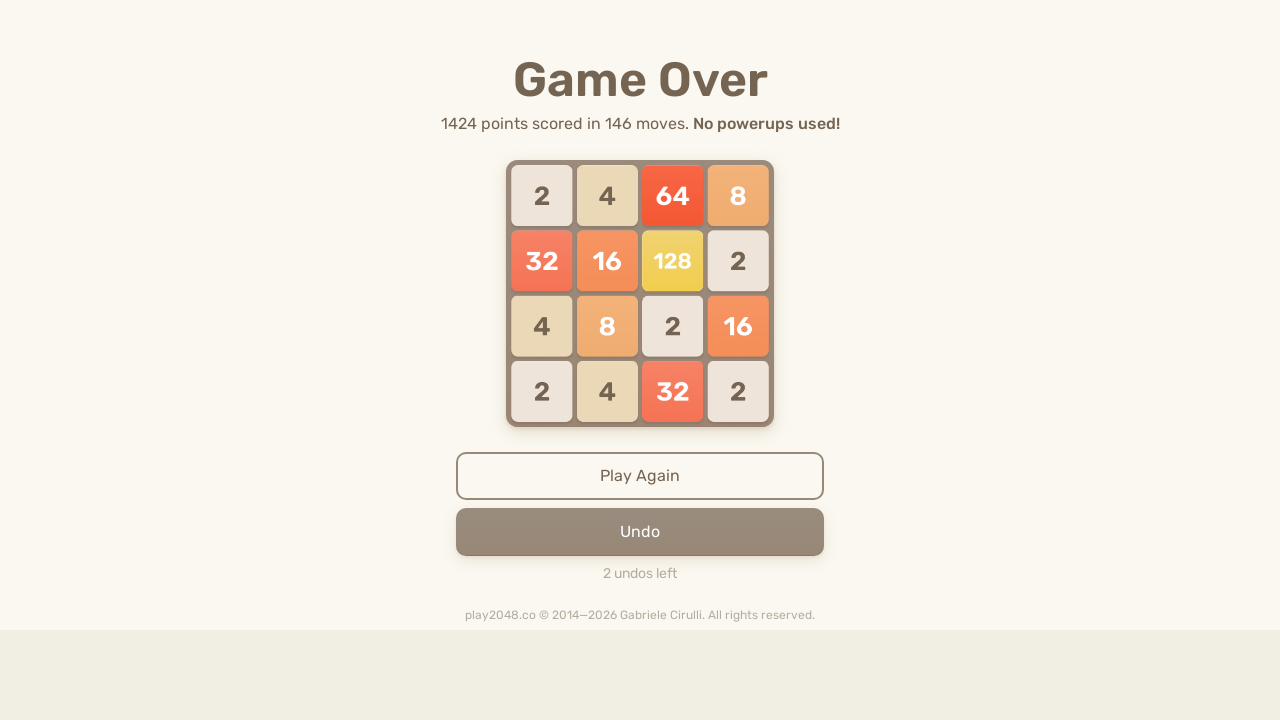

Pressed ArrowRight to move tiles right on html
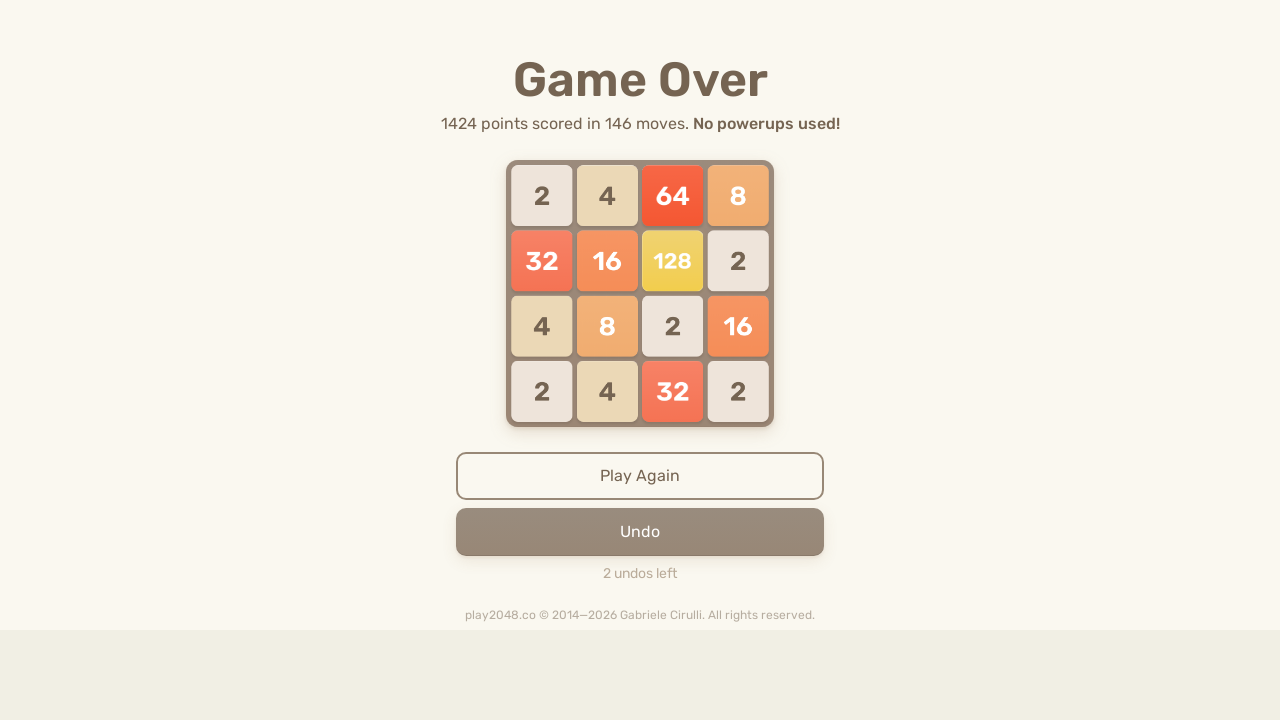

Pressed ArrowDown to move tiles down on html
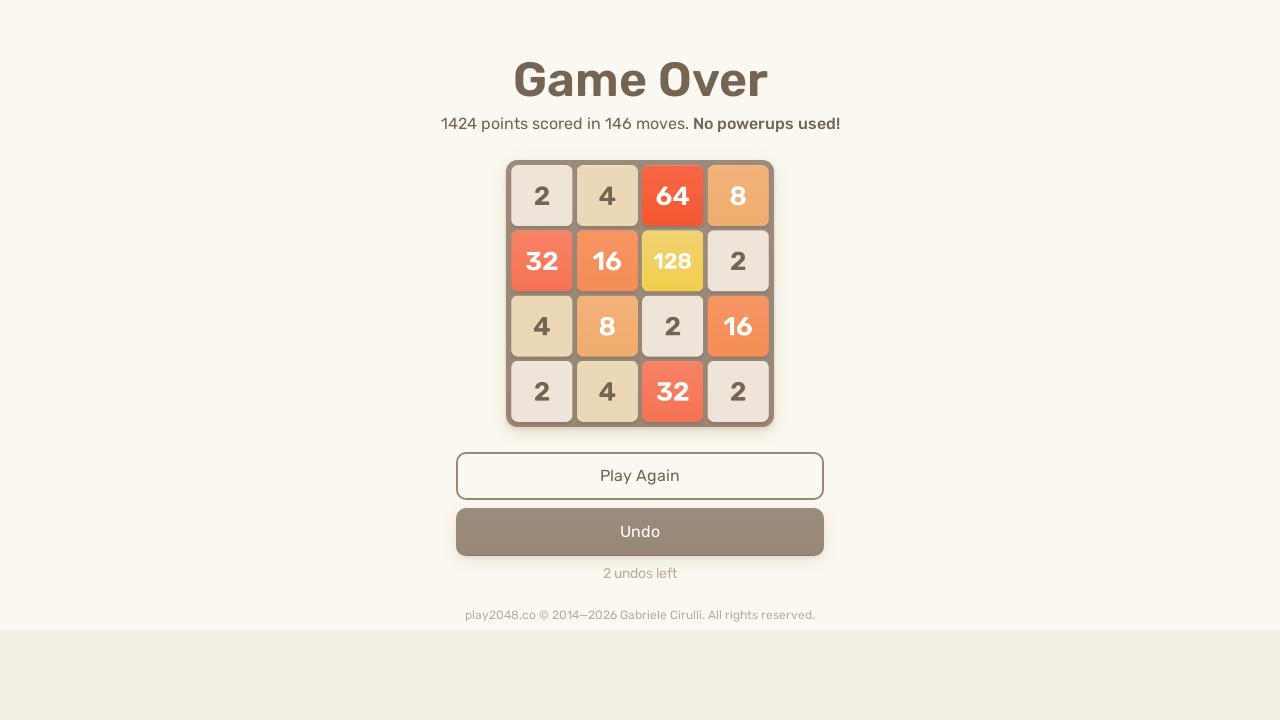

Pressed ArrowLeft to move tiles left on html
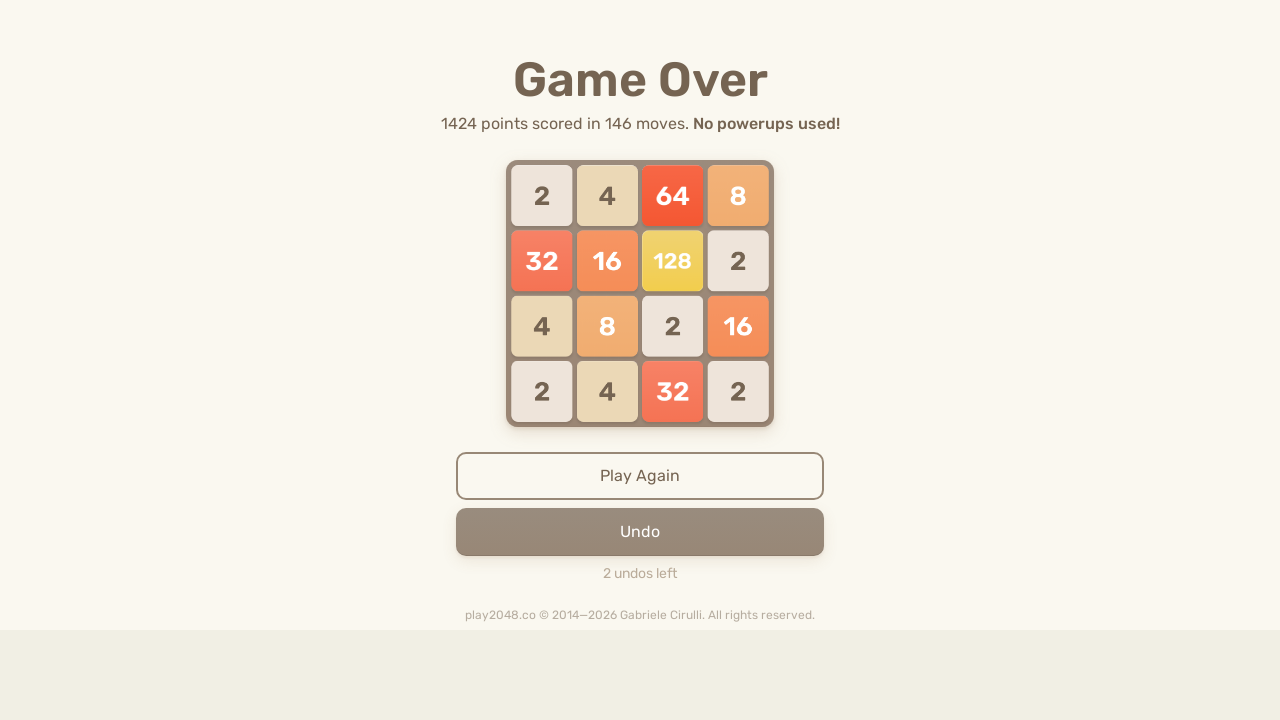

Pressed ArrowUp to move tiles up on html
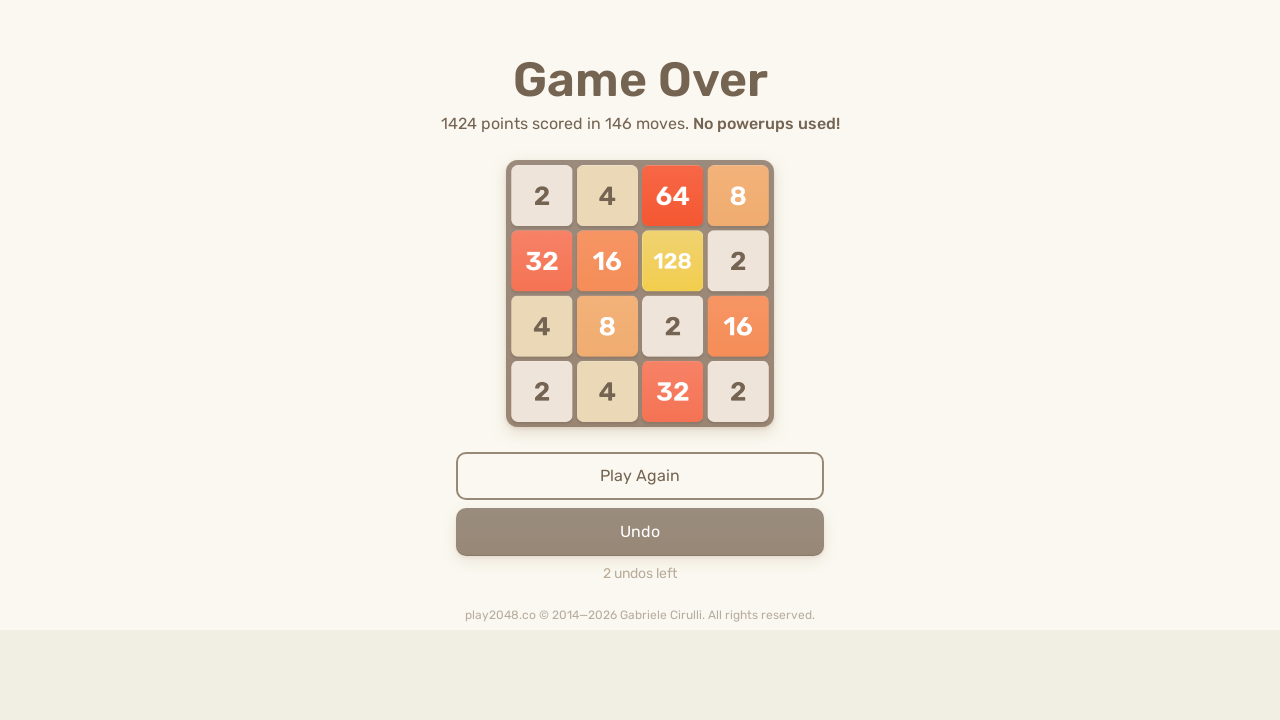

Pressed ArrowRight to move tiles right on html
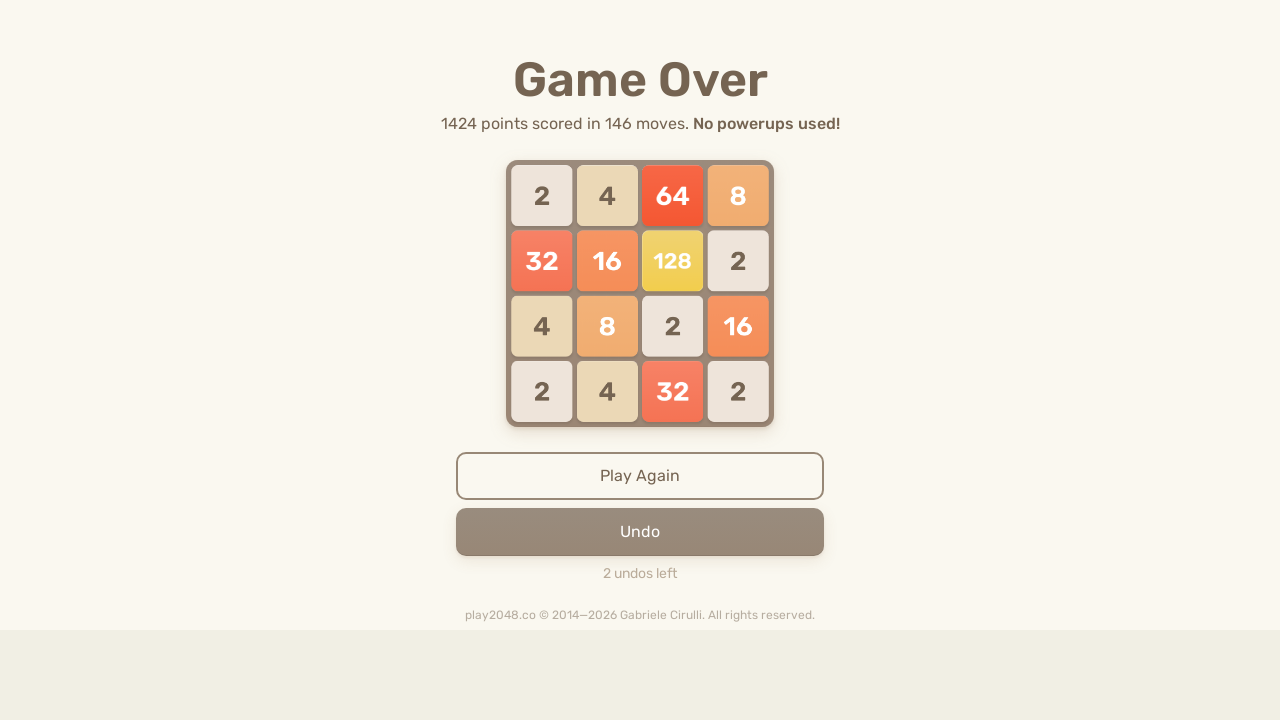

Pressed ArrowDown to move tiles down on html
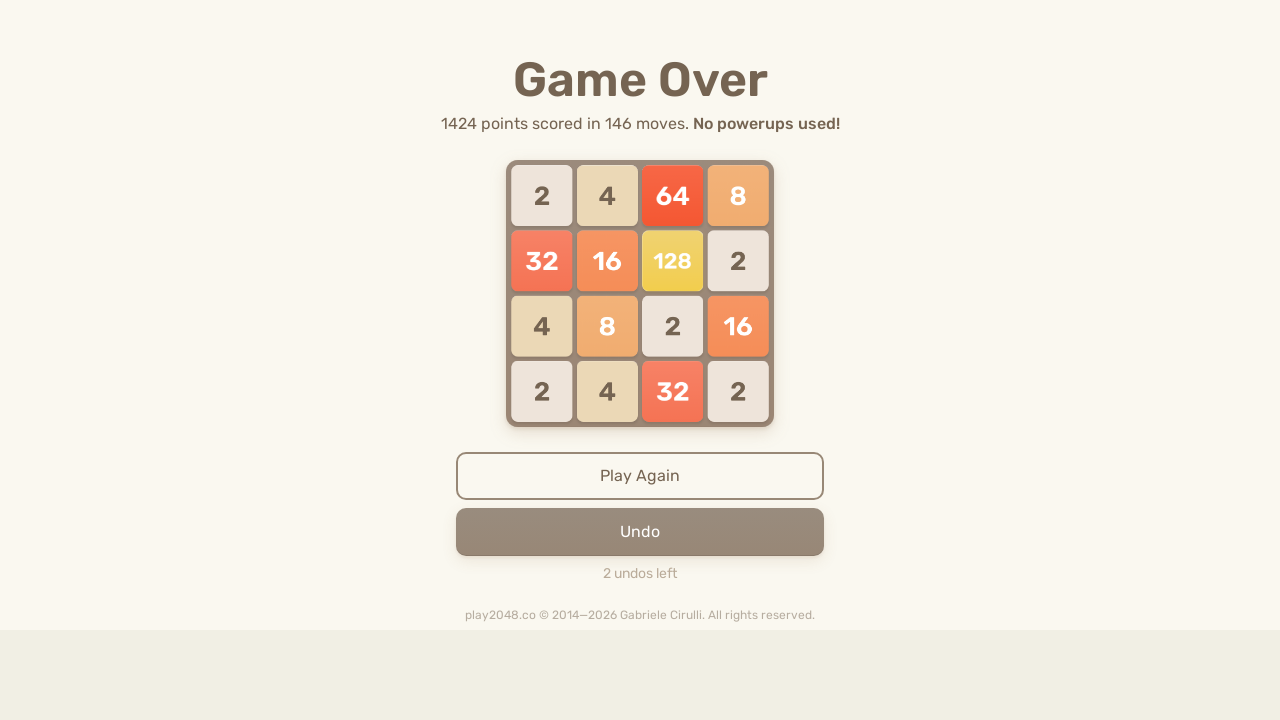

Pressed ArrowLeft to move tiles left on html
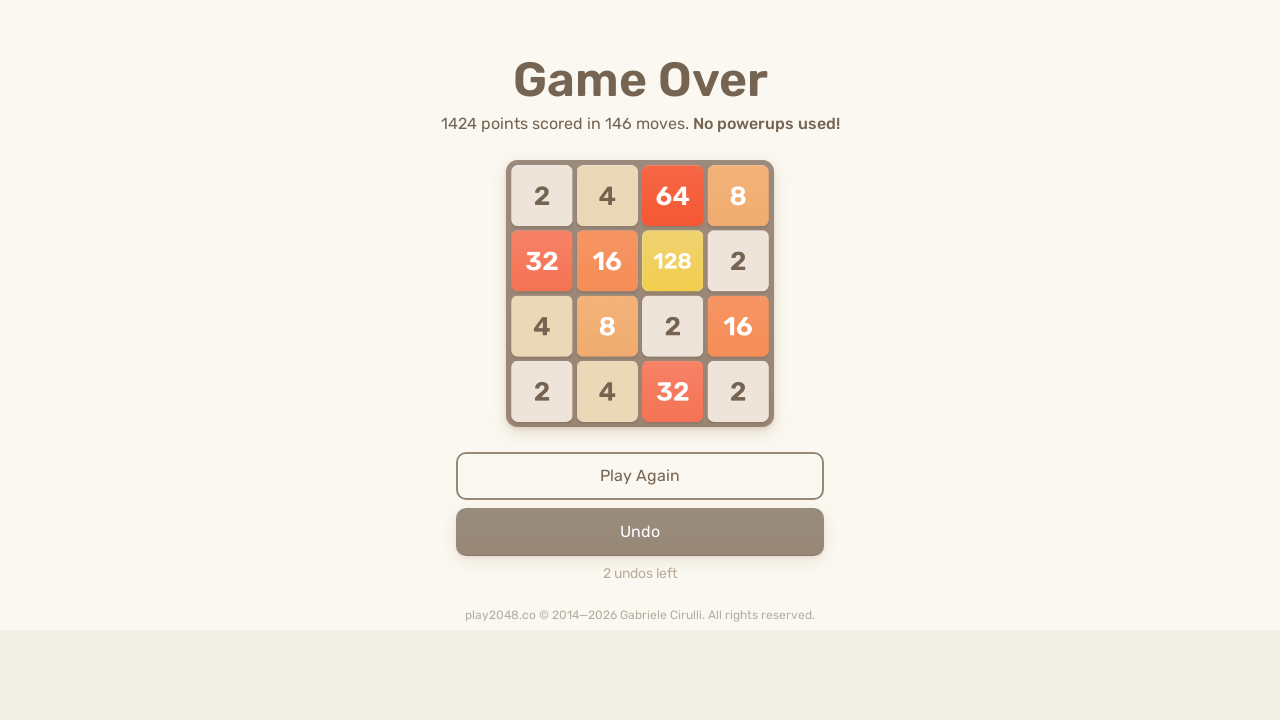

Pressed ArrowUp to move tiles up on html
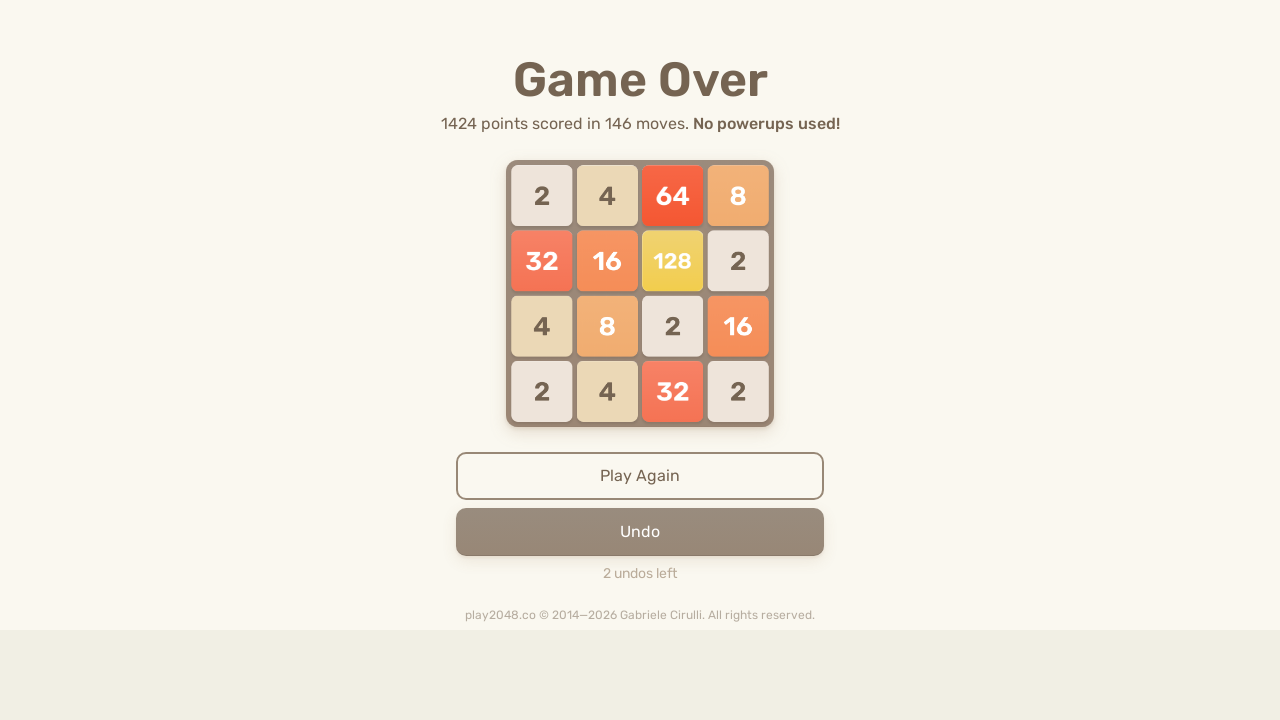

Pressed ArrowRight to move tiles right on html
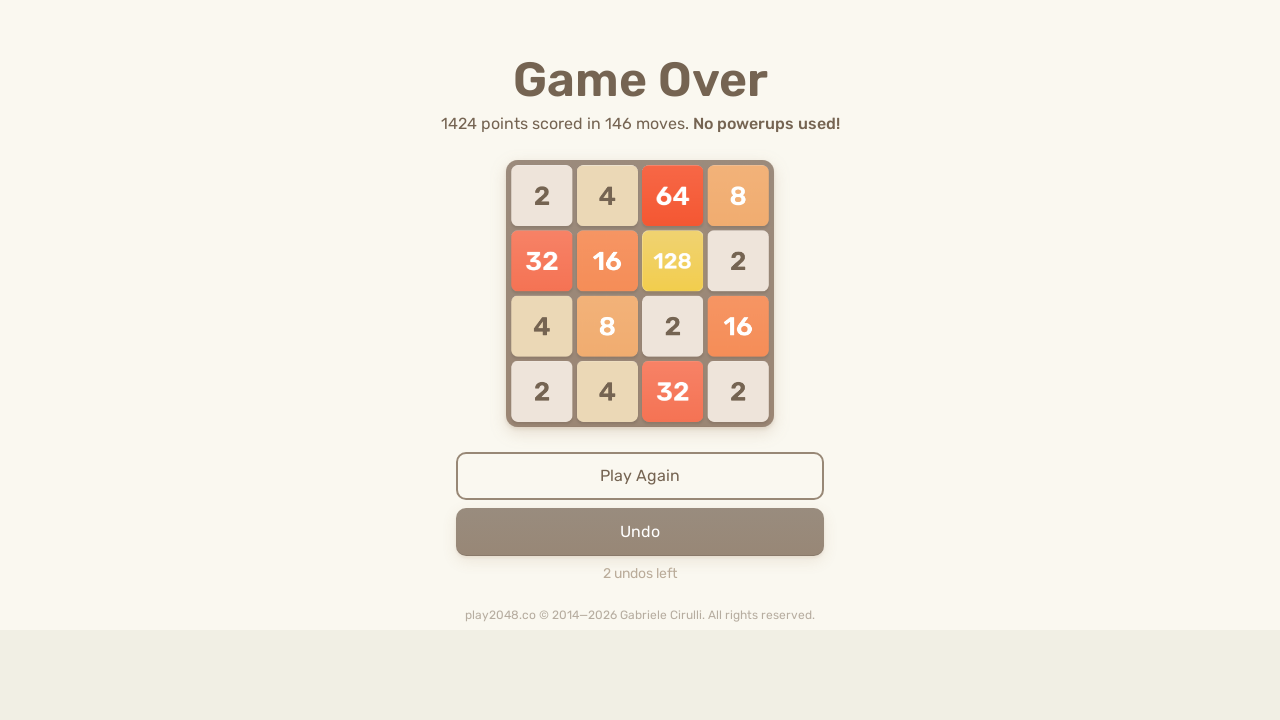

Pressed ArrowDown to move tiles down on html
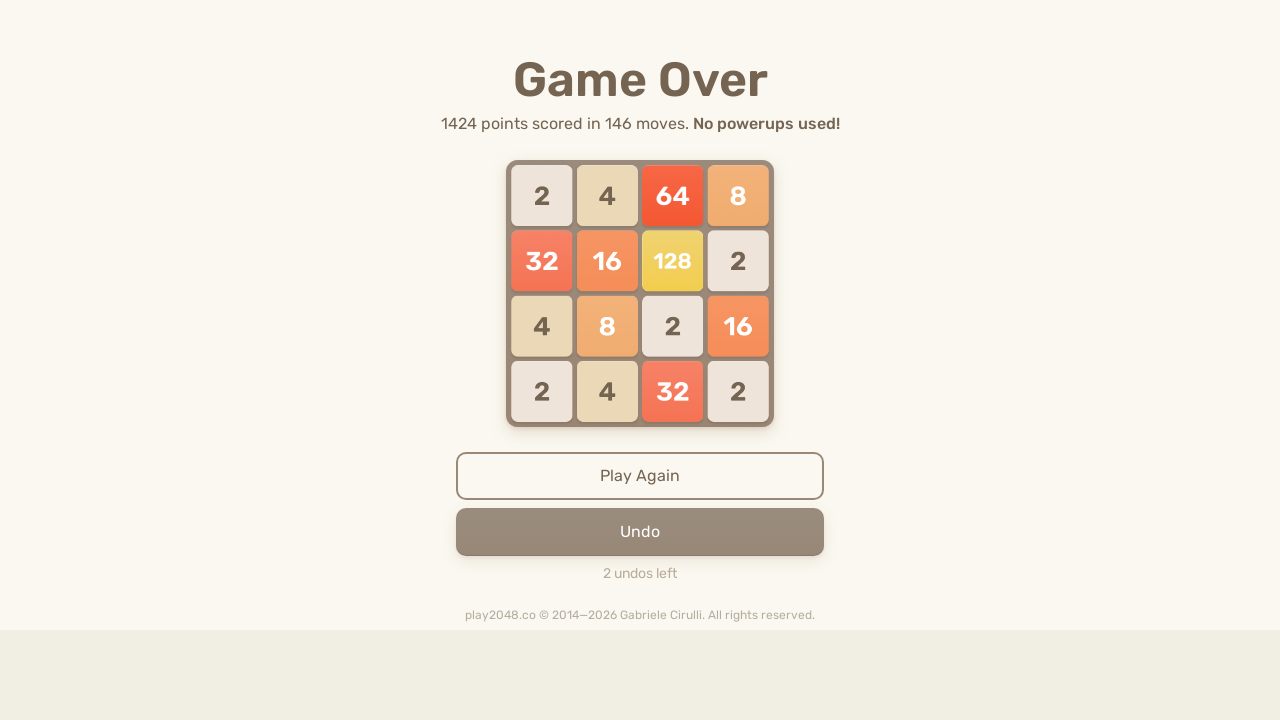

Pressed ArrowLeft to move tiles left on html
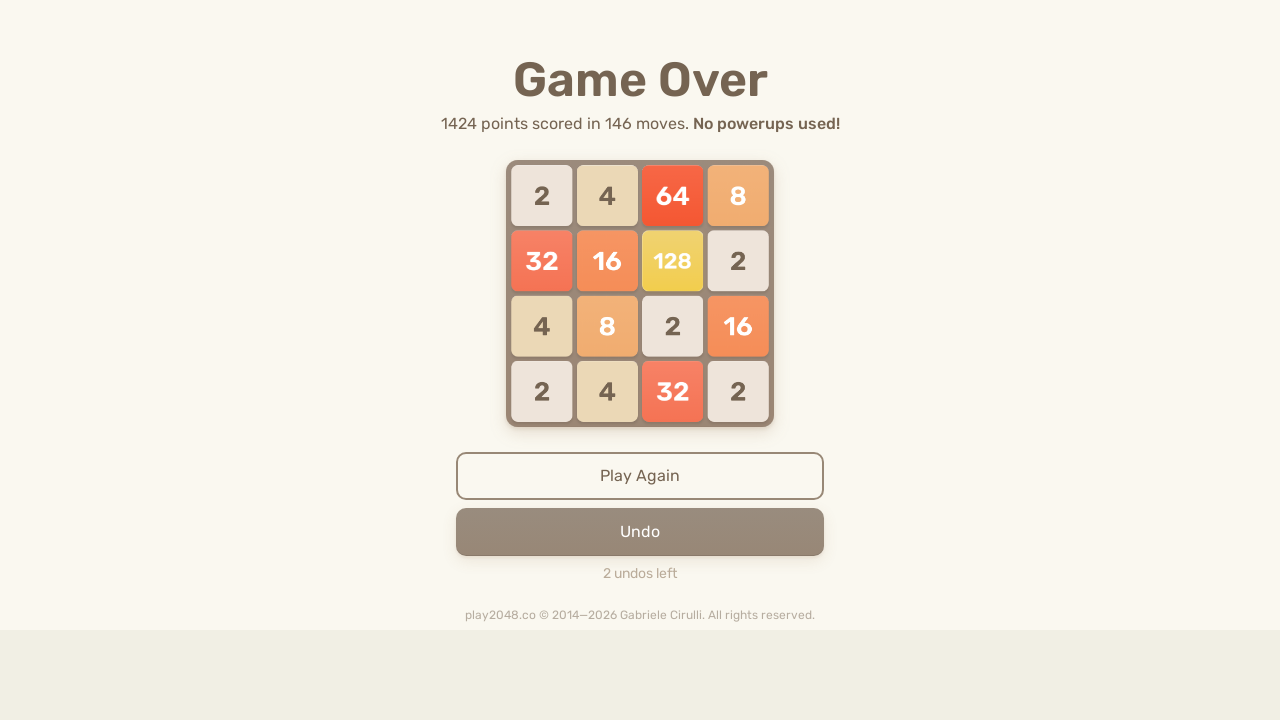

Pressed ArrowUp to move tiles up on html
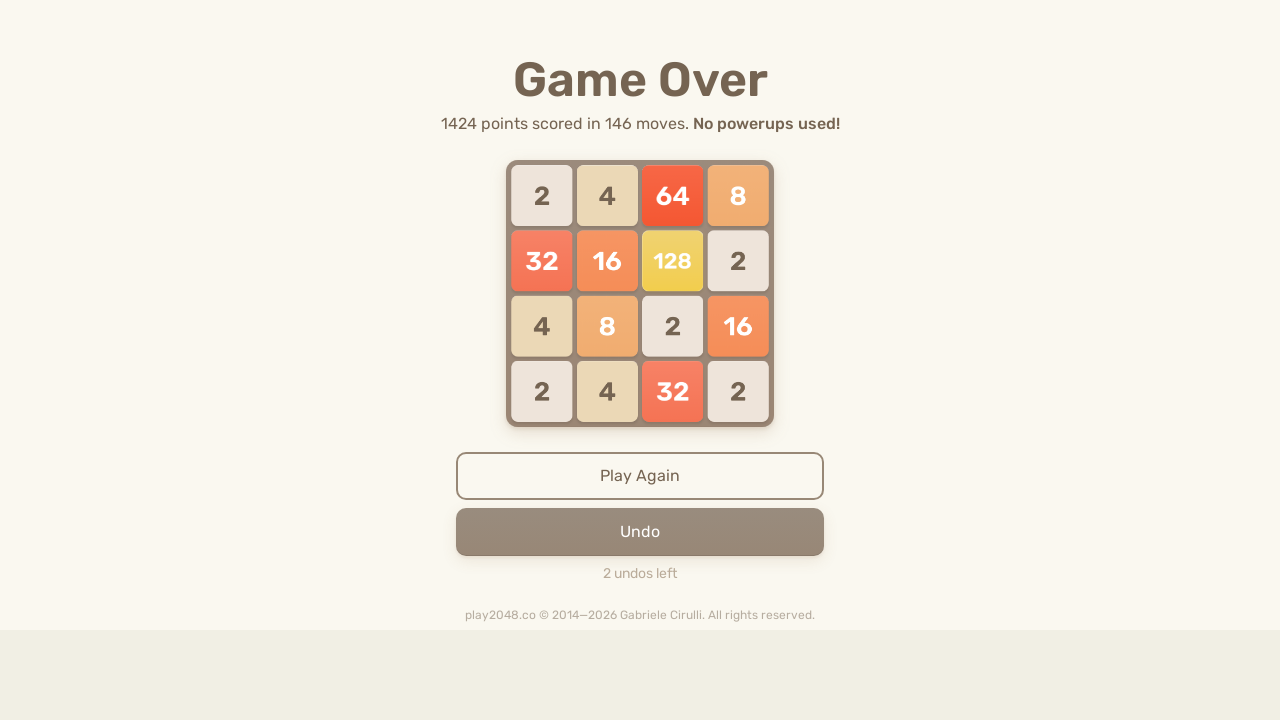

Pressed ArrowRight to move tiles right on html
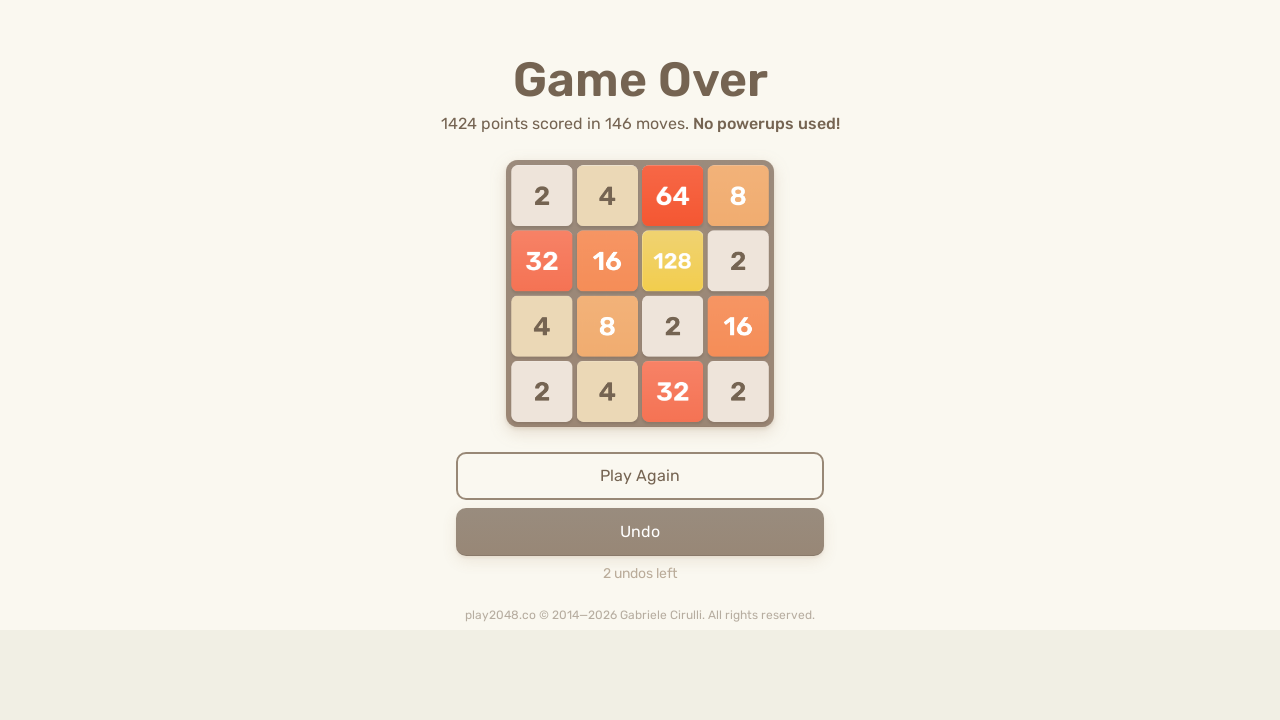

Pressed ArrowDown to move tiles down on html
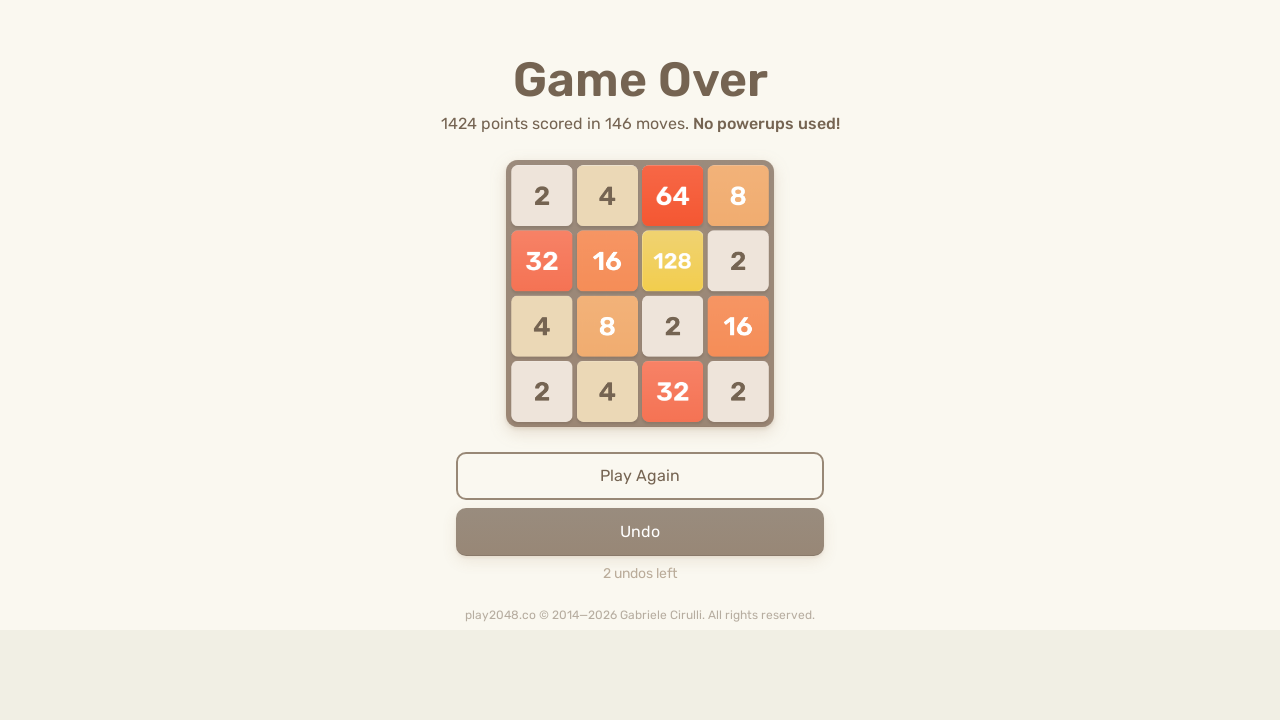

Pressed ArrowLeft to move tiles left on html
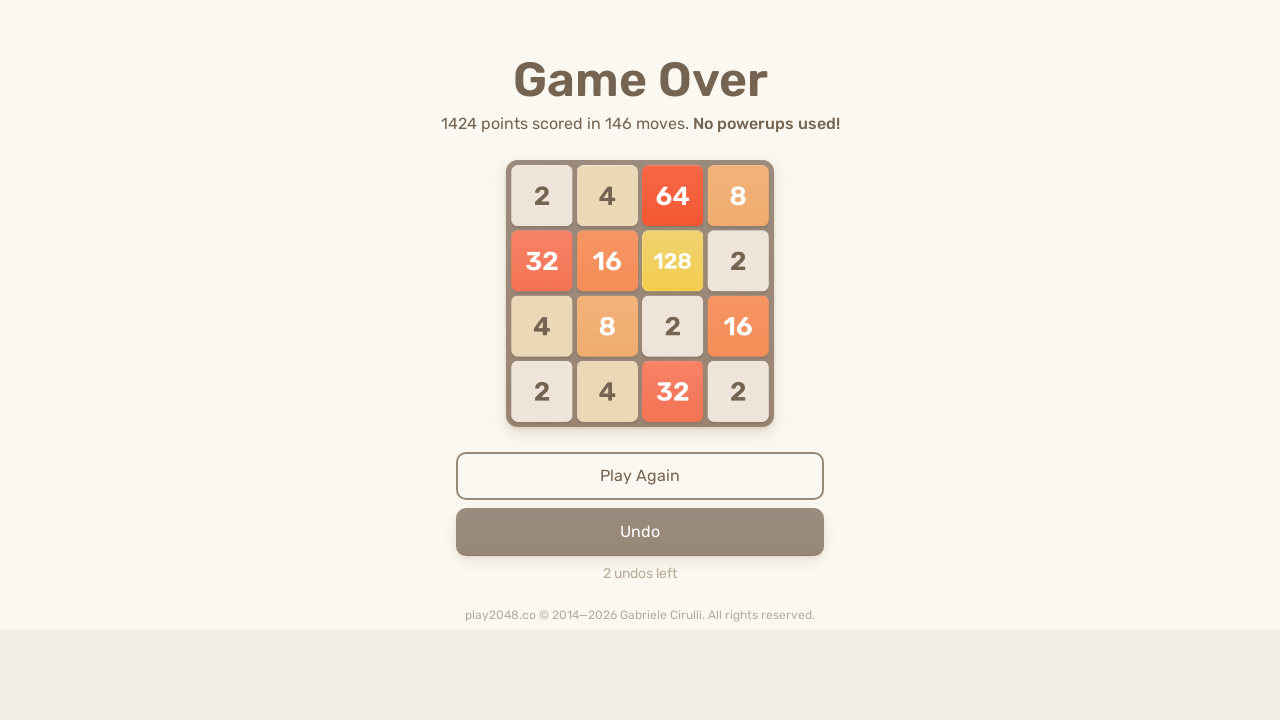

Pressed ArrowUp to move tiles up on html
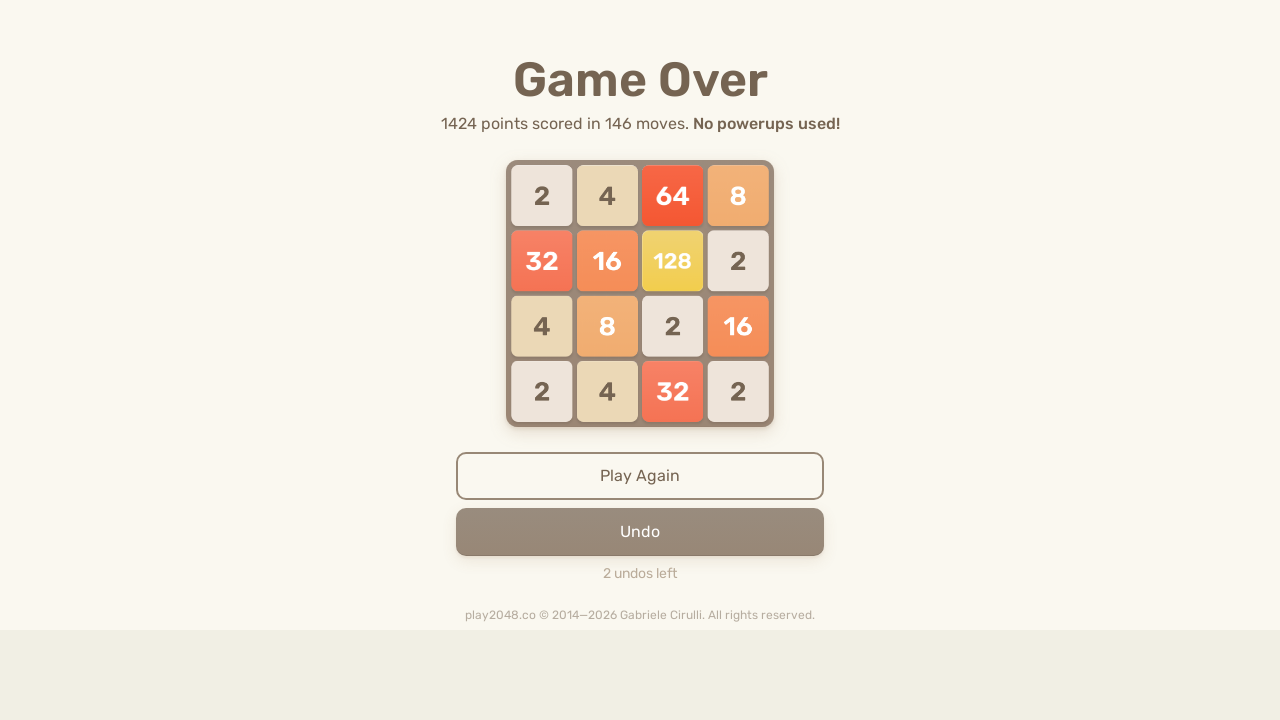

Pressed ArrowRight to move tiles right on html
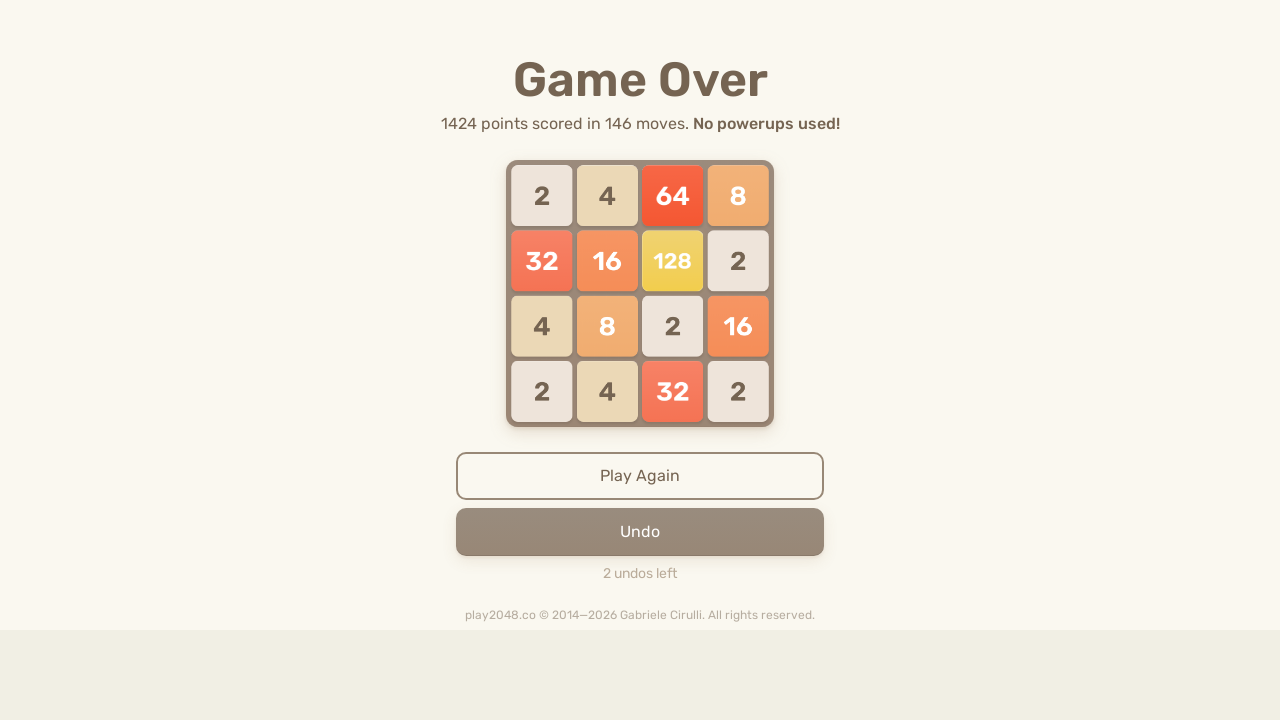

Pressed ArrowDown to move tiles down on html
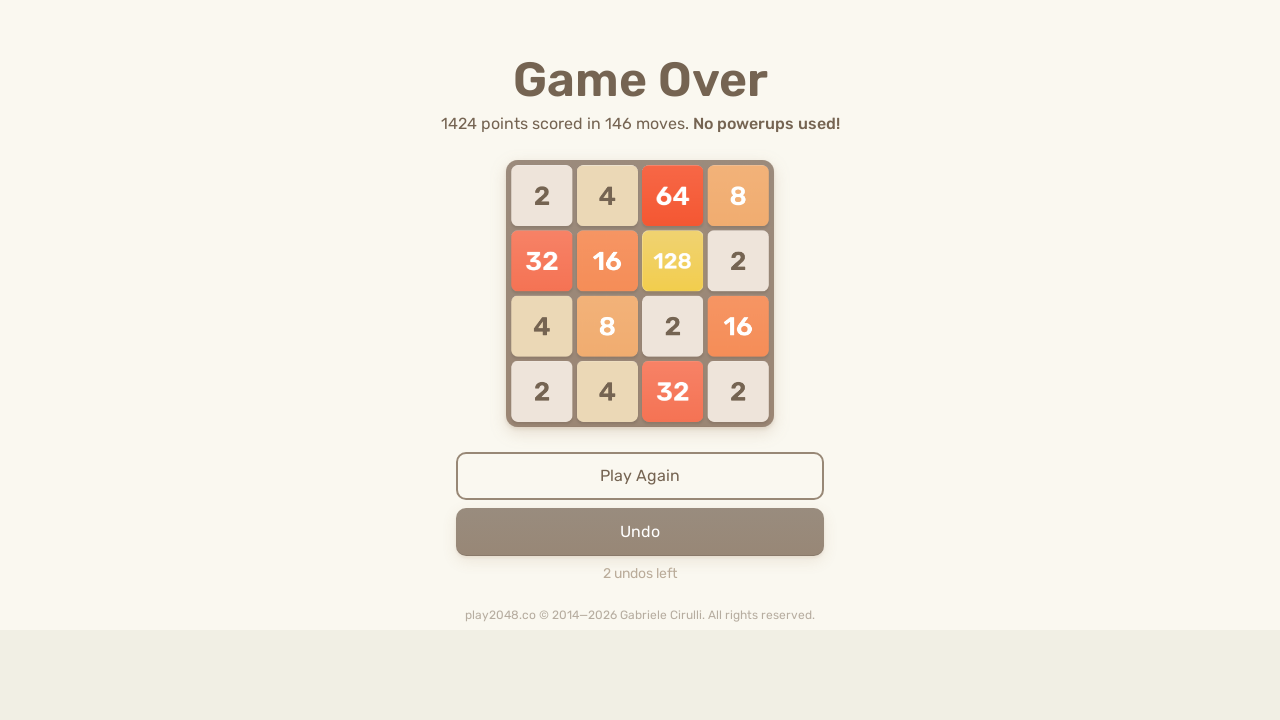

Pressed ArrowLeft to move tiles left on html
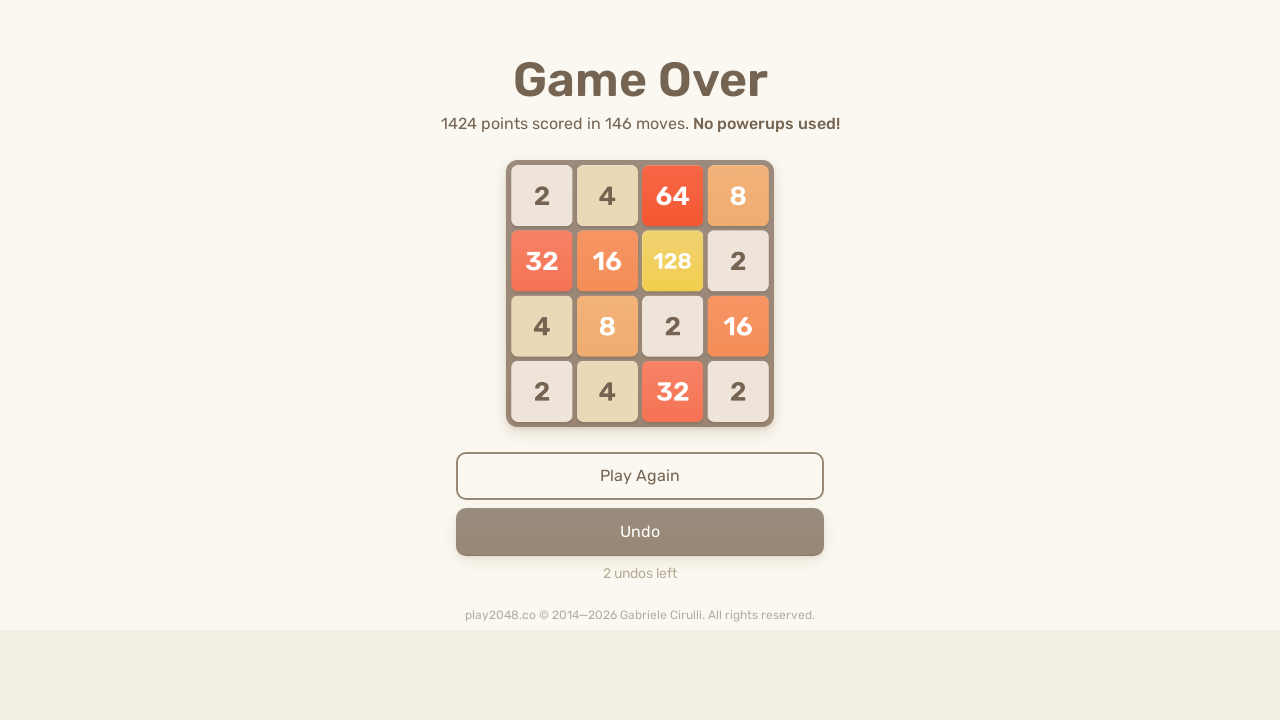

Pressed ArrowUp to move tiles up on html
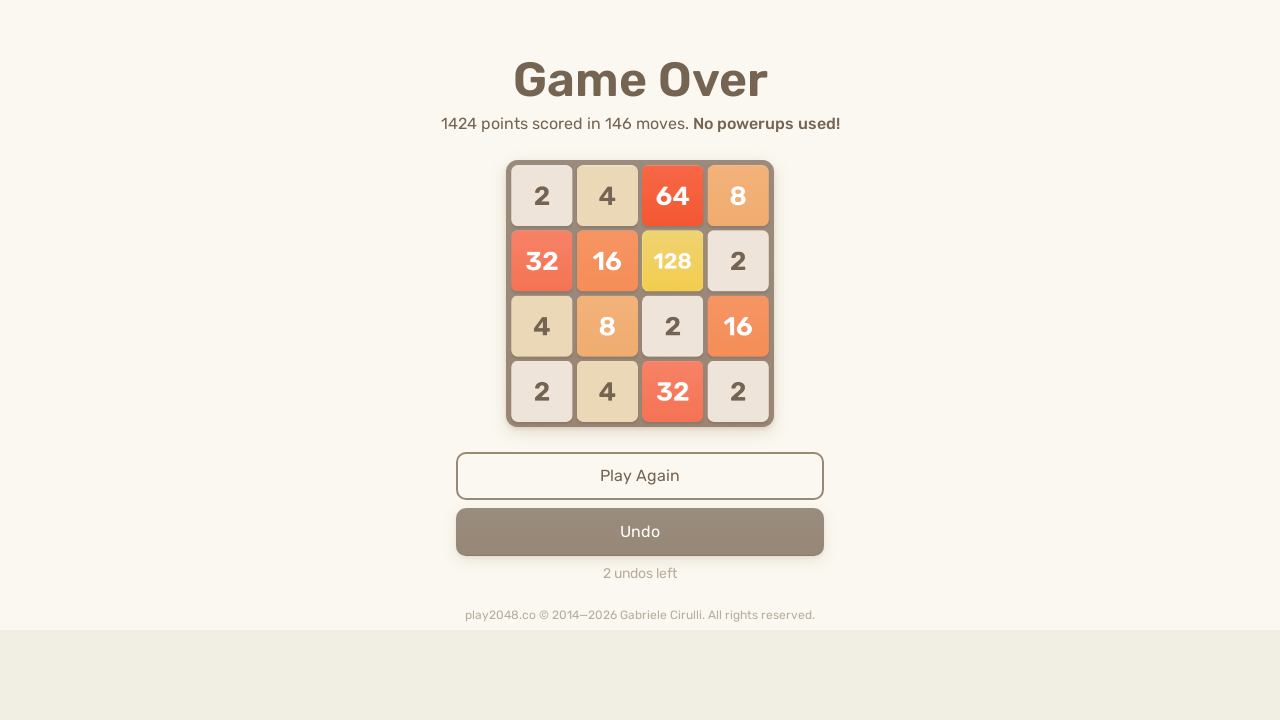

Pressed ArrowRight to move tiles right on html
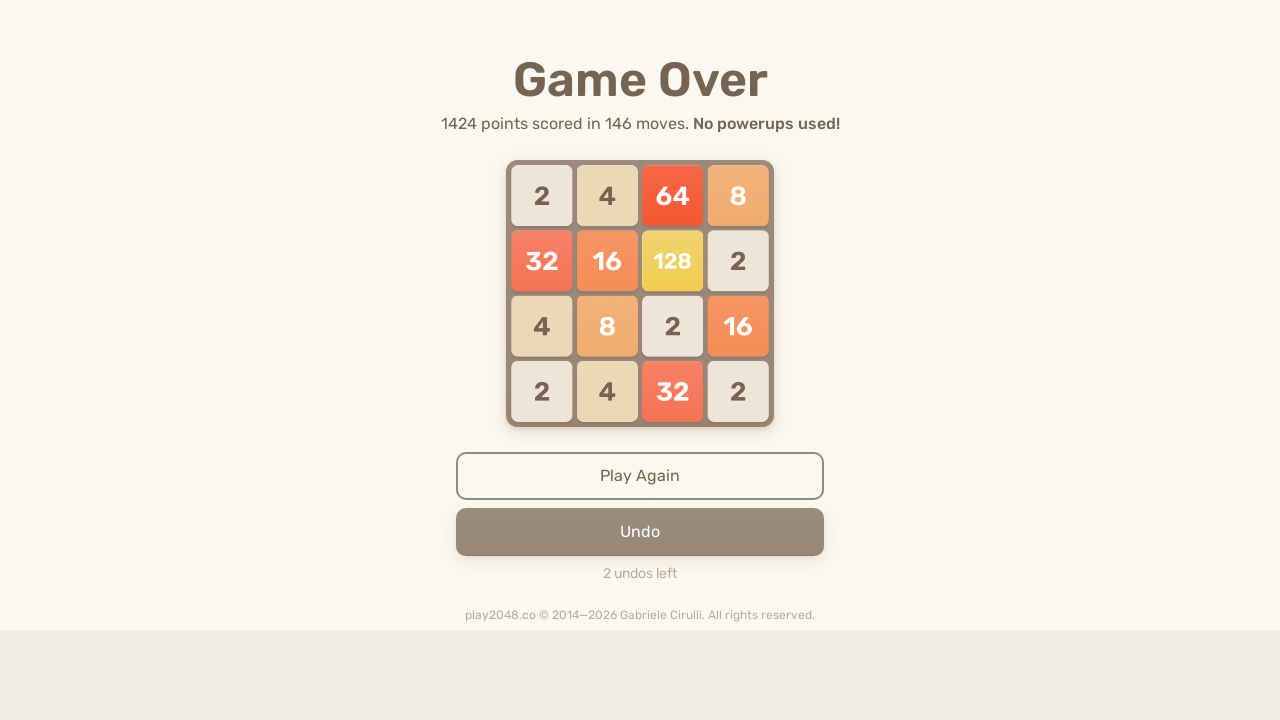

Pressed ArrowDown to move tiles down on html
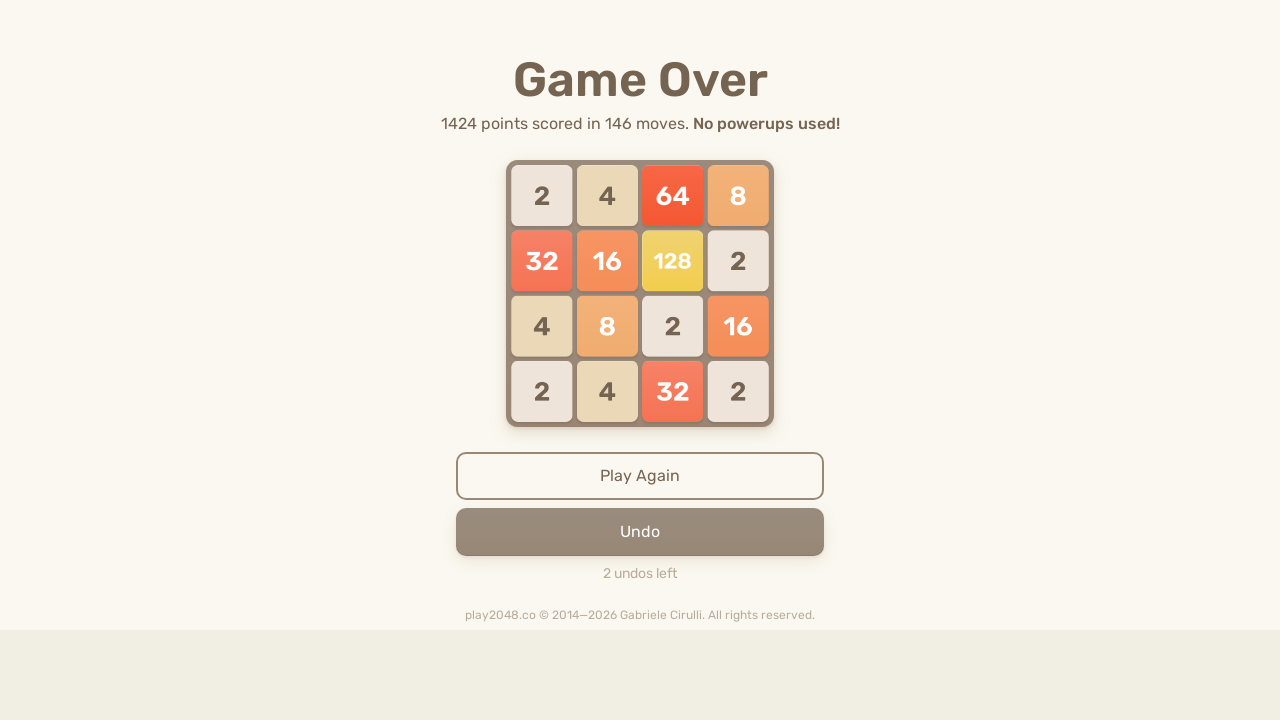

Pressed ArrowLeft to move tiles left on html
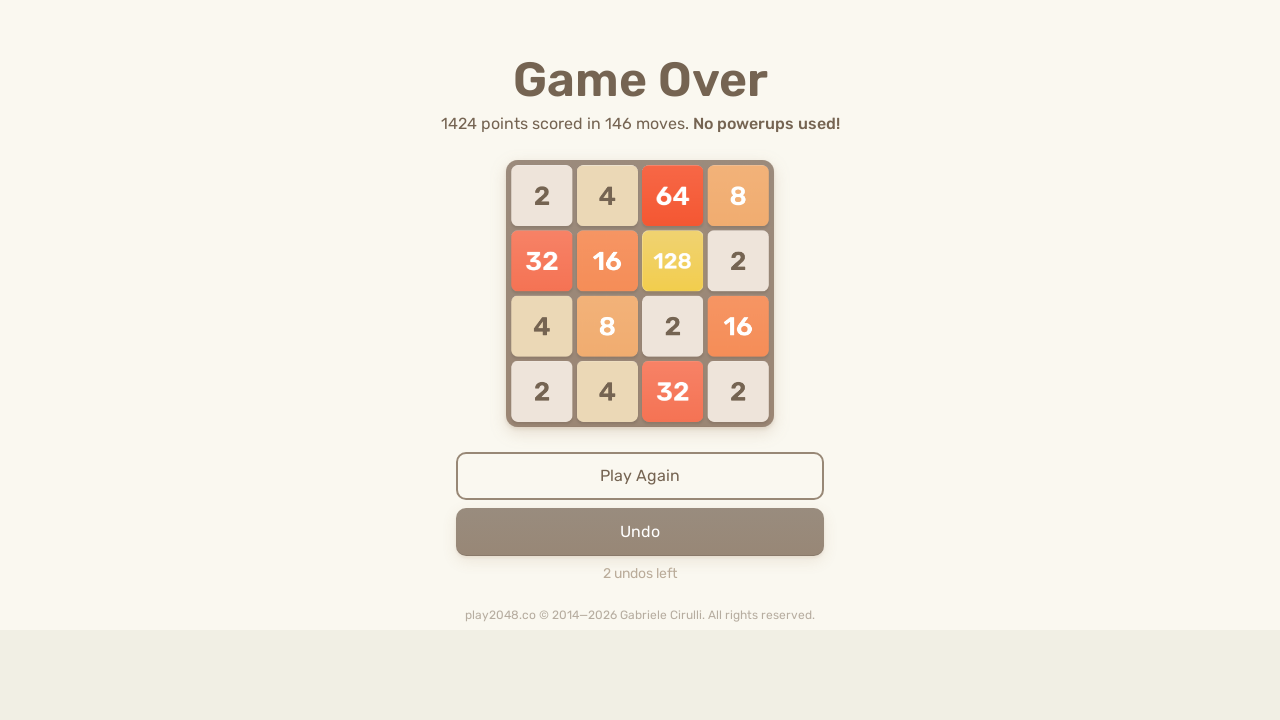

Pressed ArrowUp to move tiles up on html
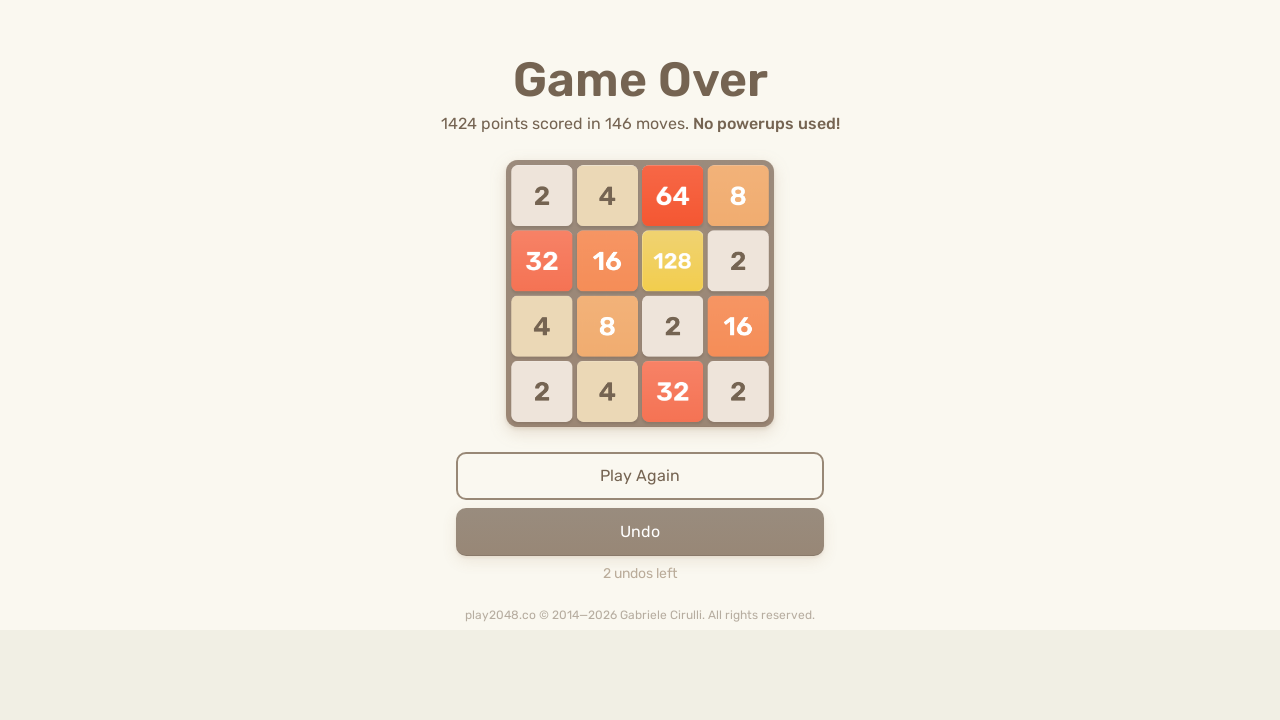

Pressed ArrowRight to move tiles right on html
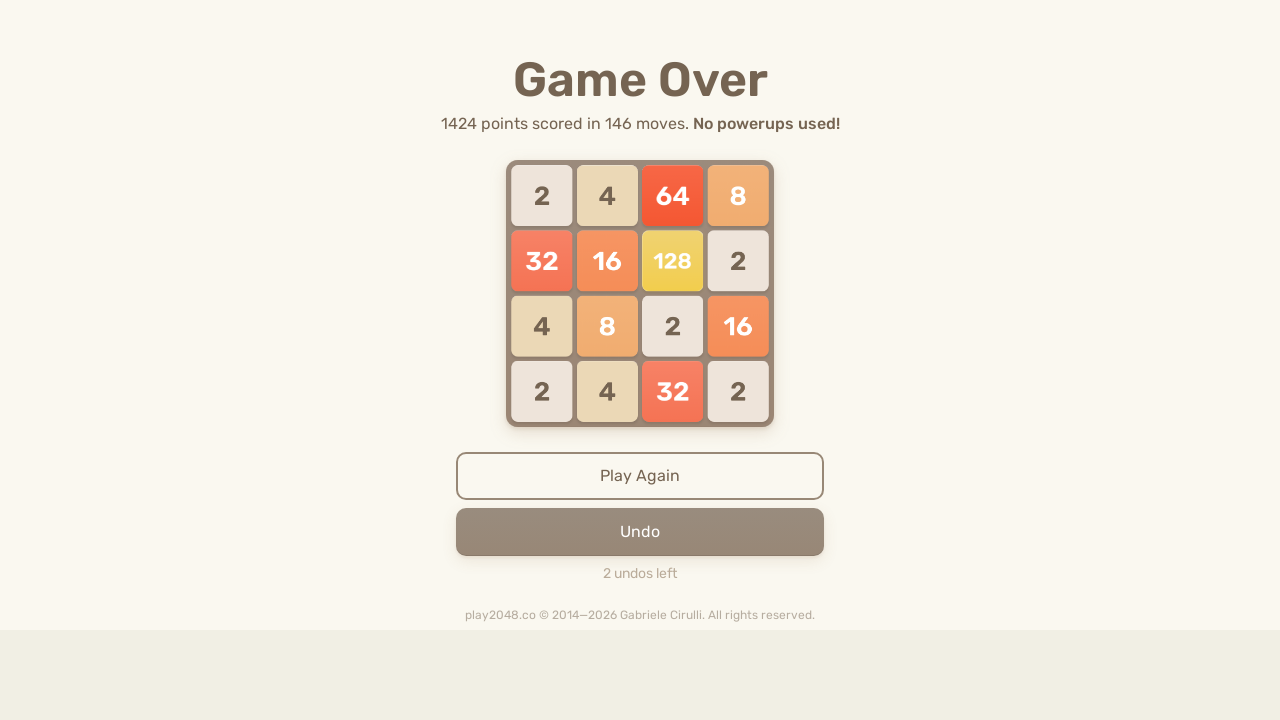

Pressed ArrowDown to move tiles down on html
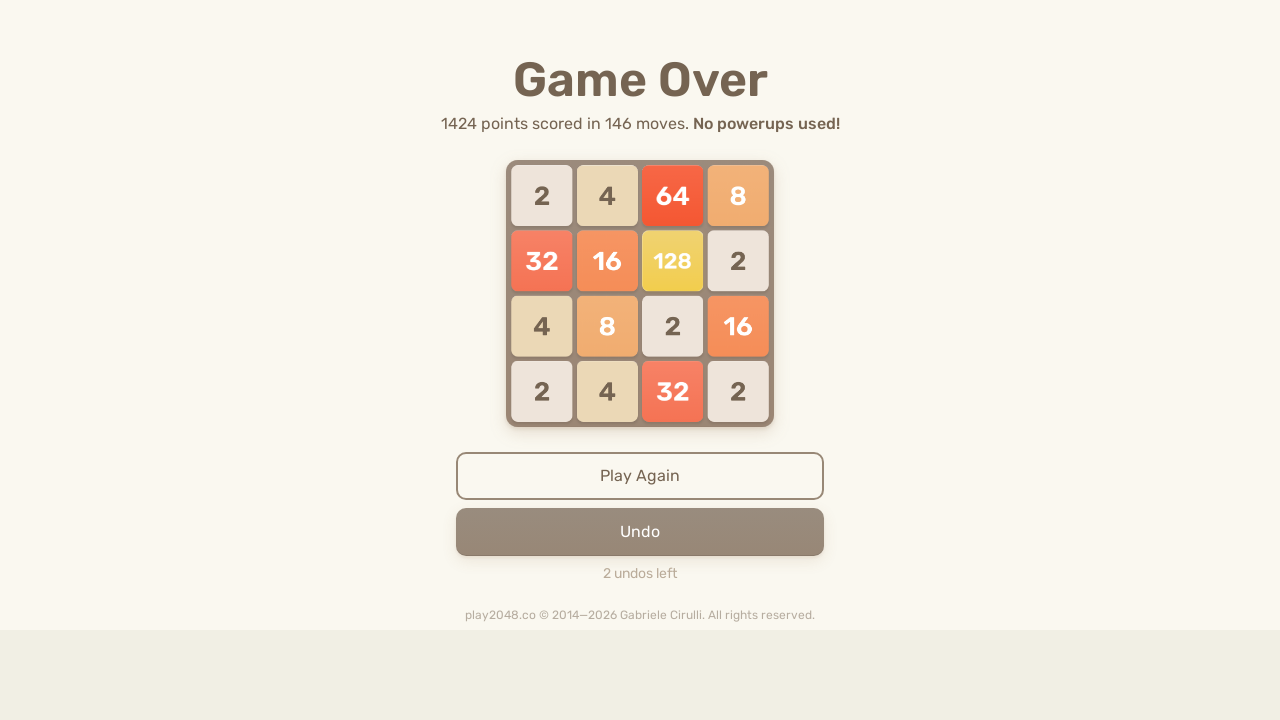

Pressed ArrowLeft to move tiles left on html
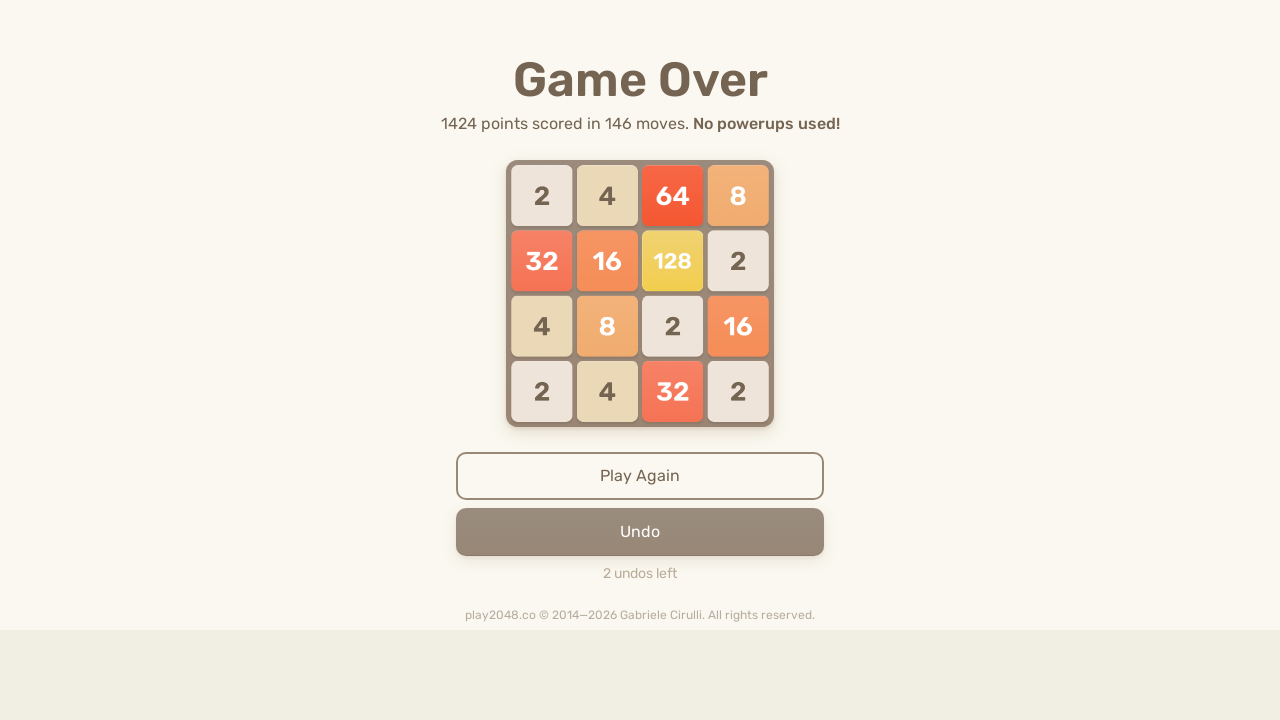

Pressed ArrowUp to move tiles up on html
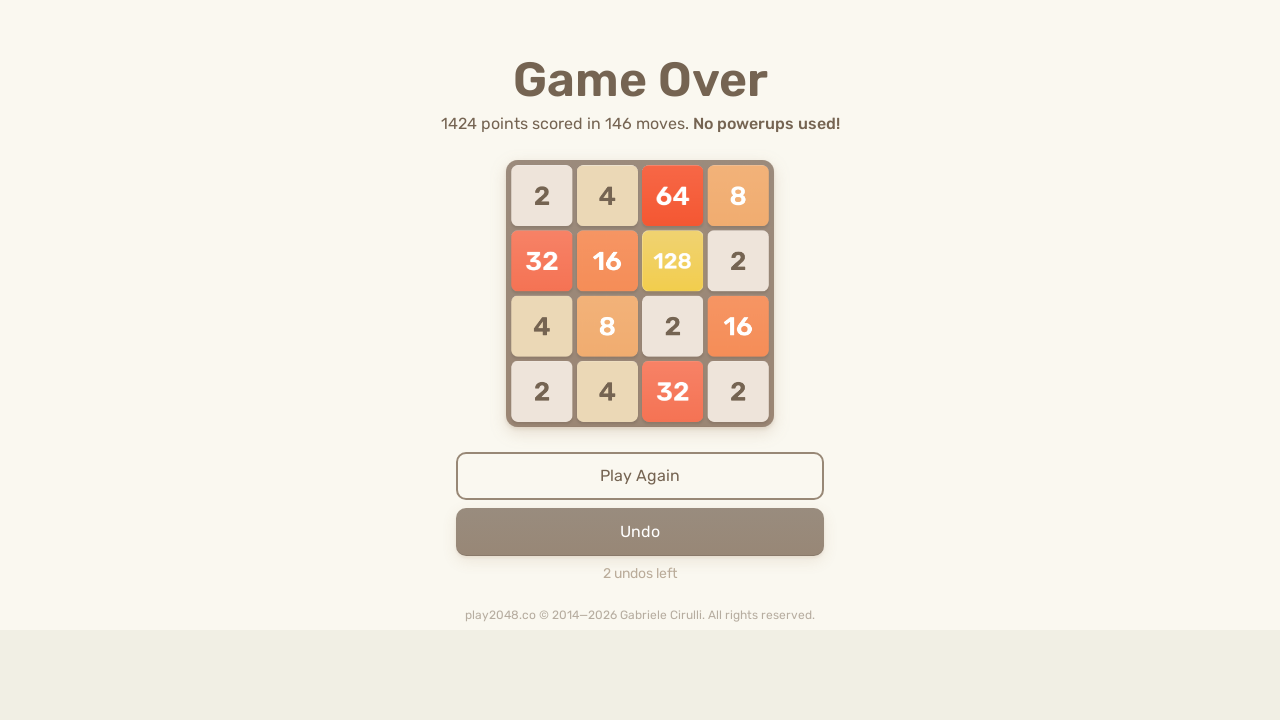

Pressed ArrowRight to move tiles right on html
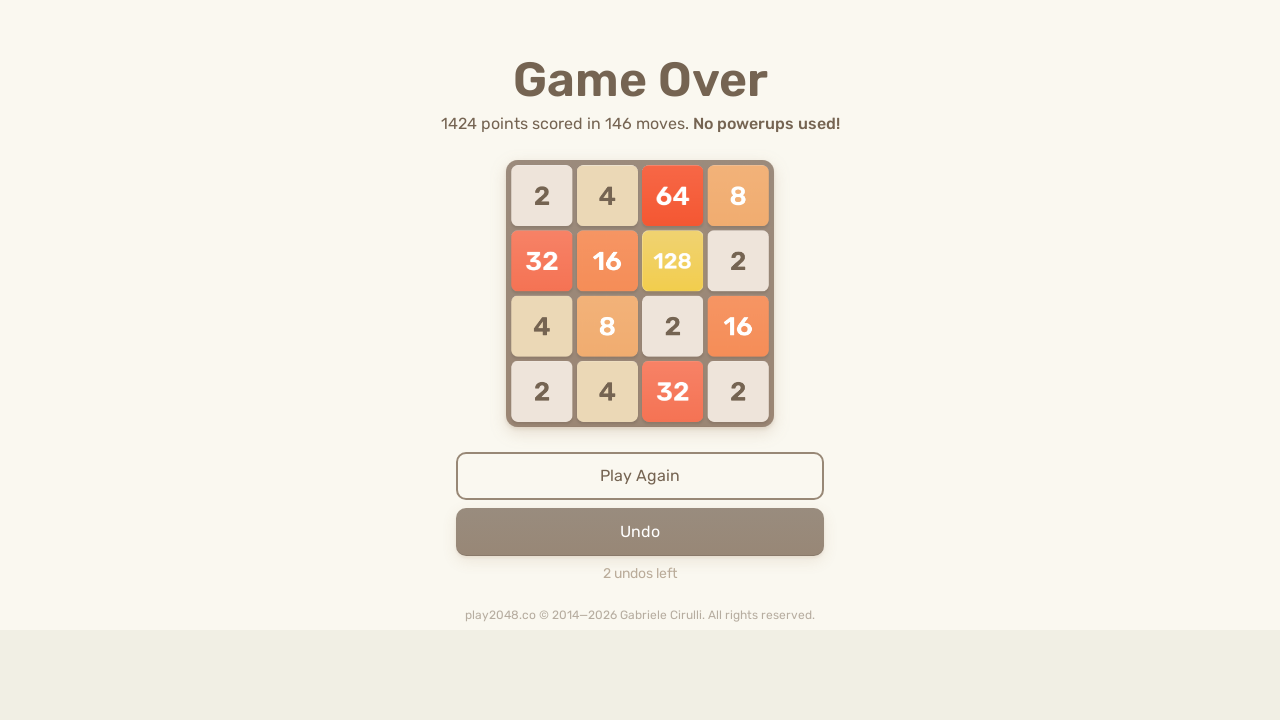

Pressed ArrowDown to move tiles down on html
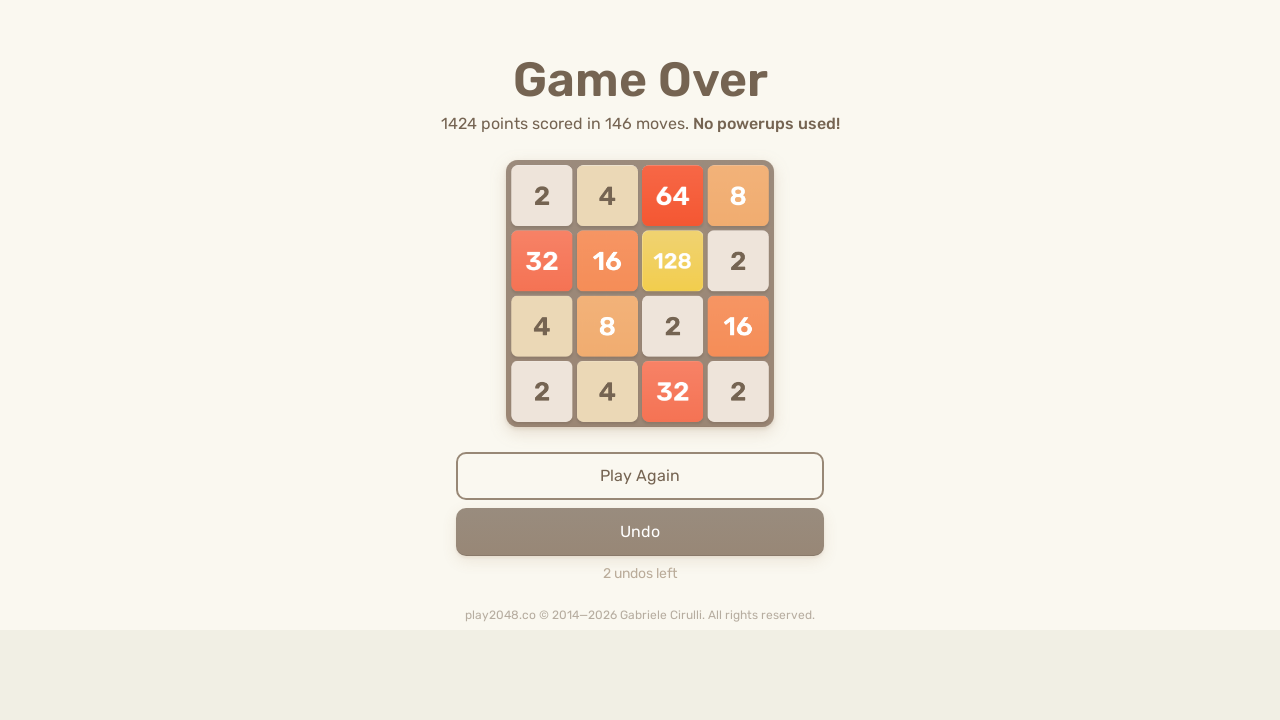

Pressed ArrowLeft to move tiles left on html
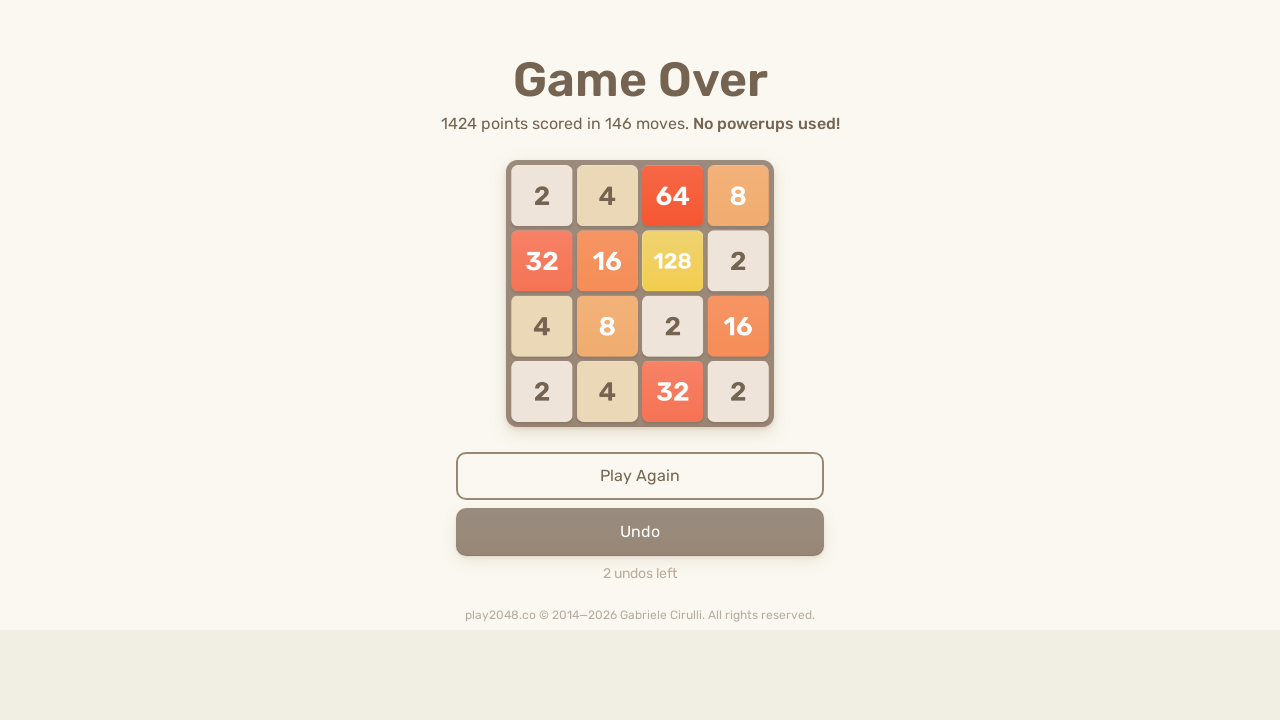

Pressed ArrowUp to move tiles up on html
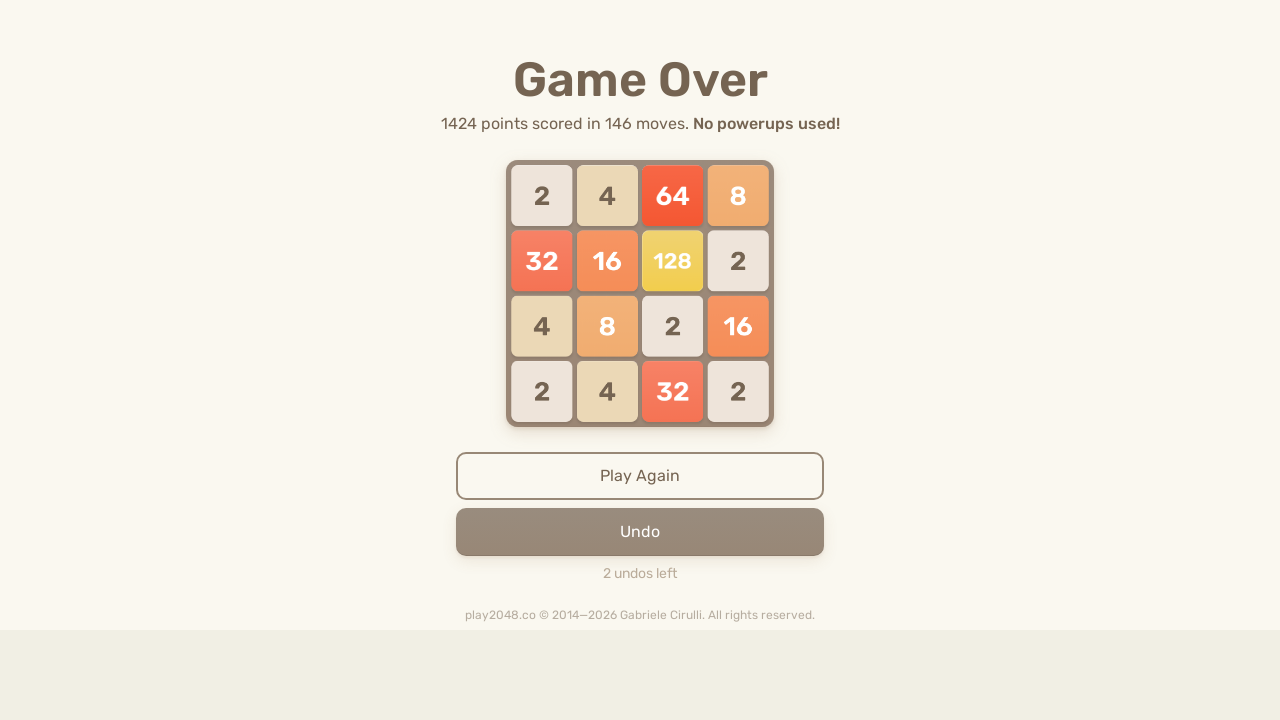

Pressed ArrowRight to move tiles right on html
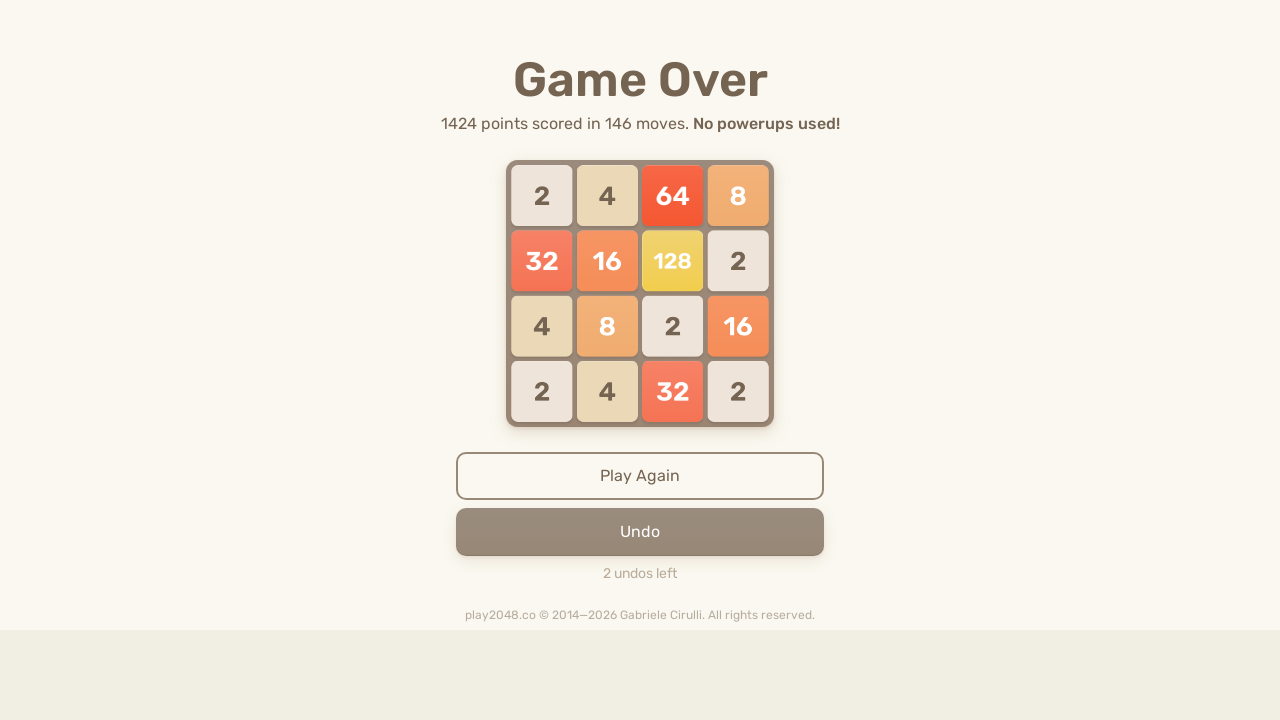

Pressed ArrowDown to move tiles down on html
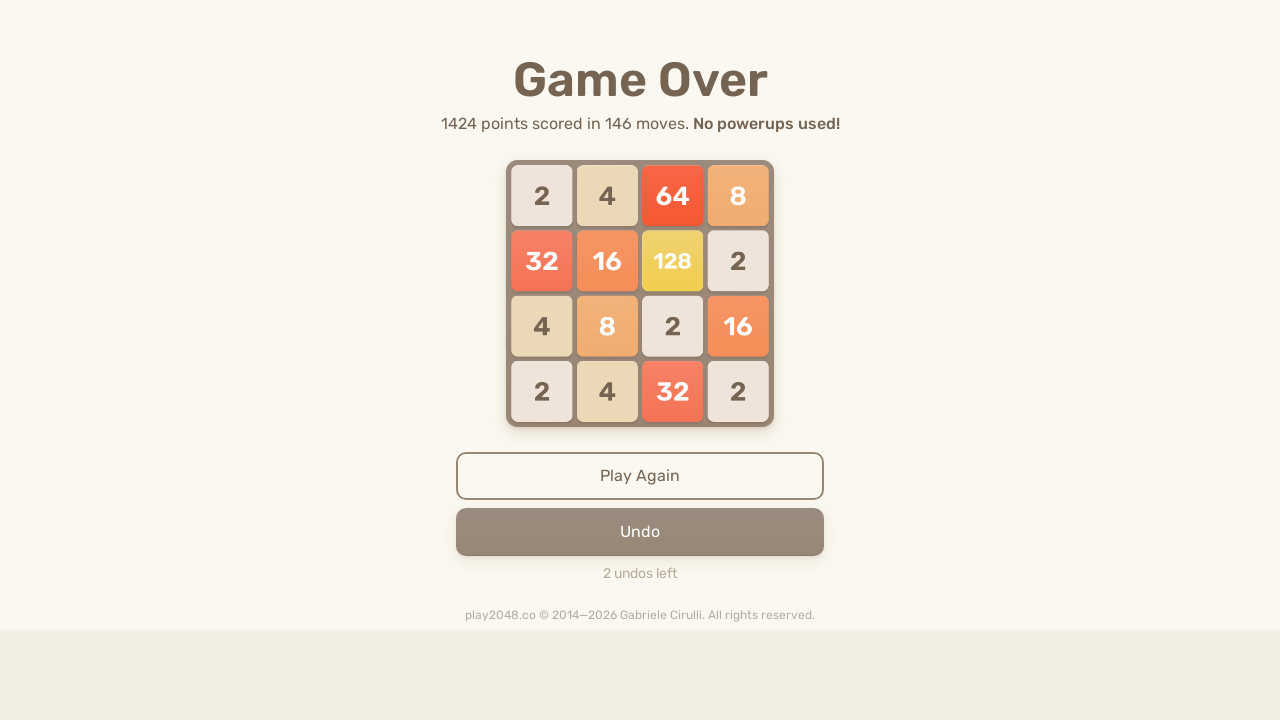

Pressed ArrowLeft to move tiles left on html
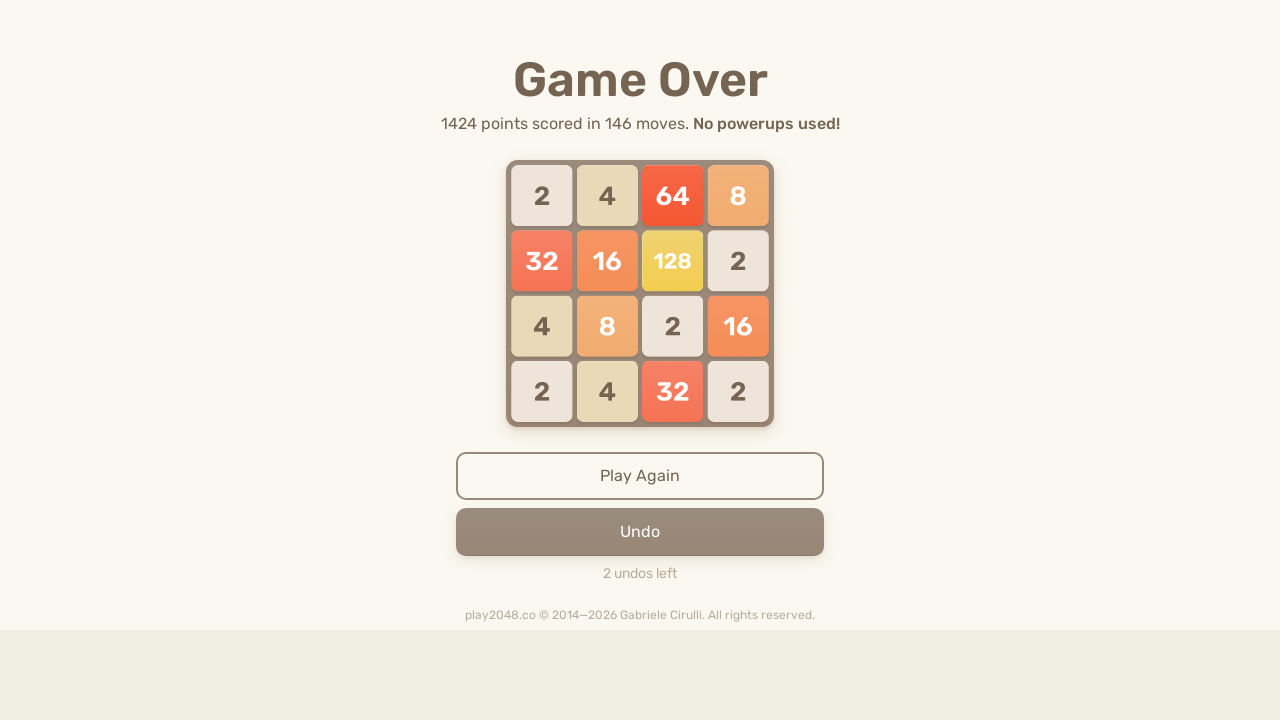

Pressed ArrowUp to move tiles up on html
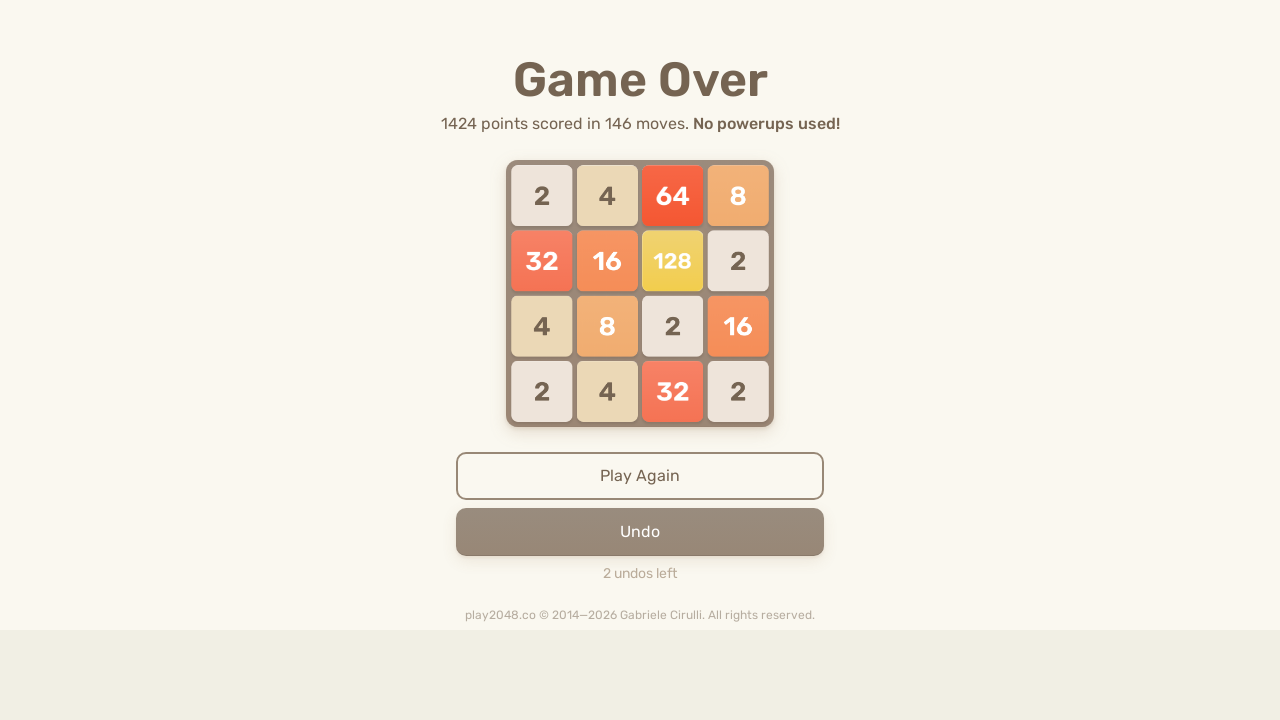

Pressed ArrowRight to move tiles right on html
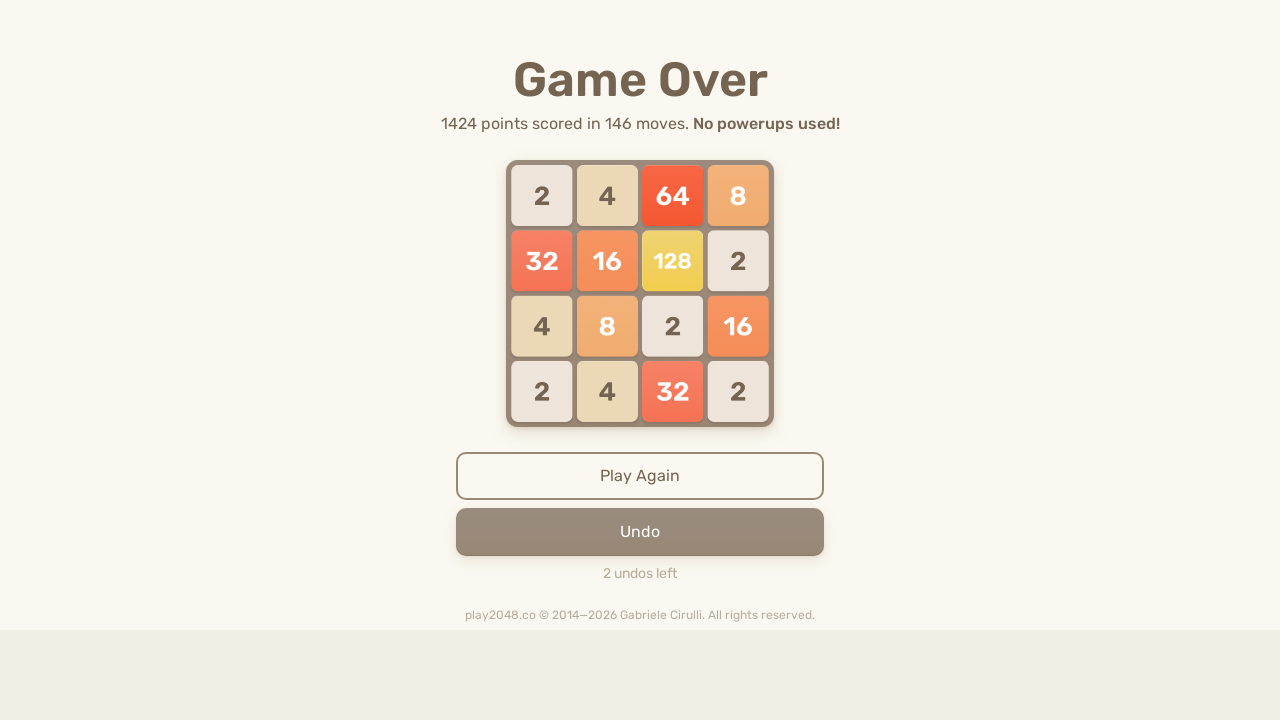

Pressed ArrowDown to move tiles down on html
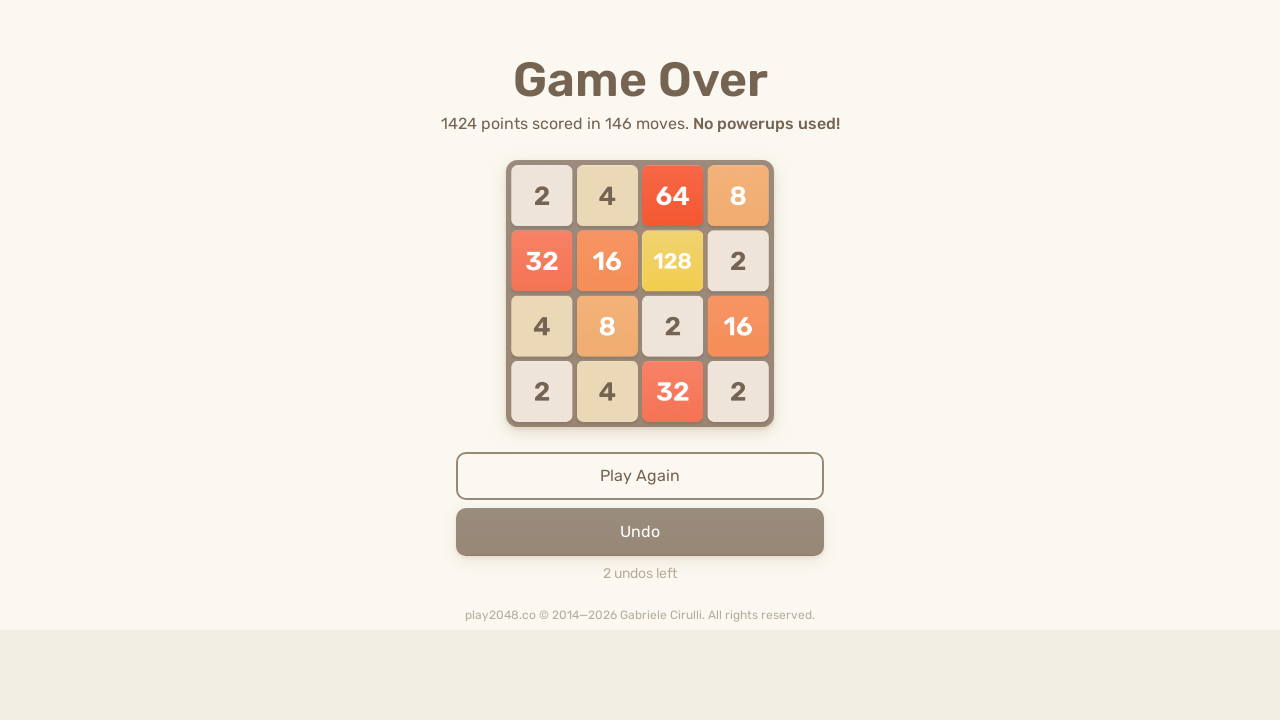

Pressed ArrowLeft to move tiles left on html
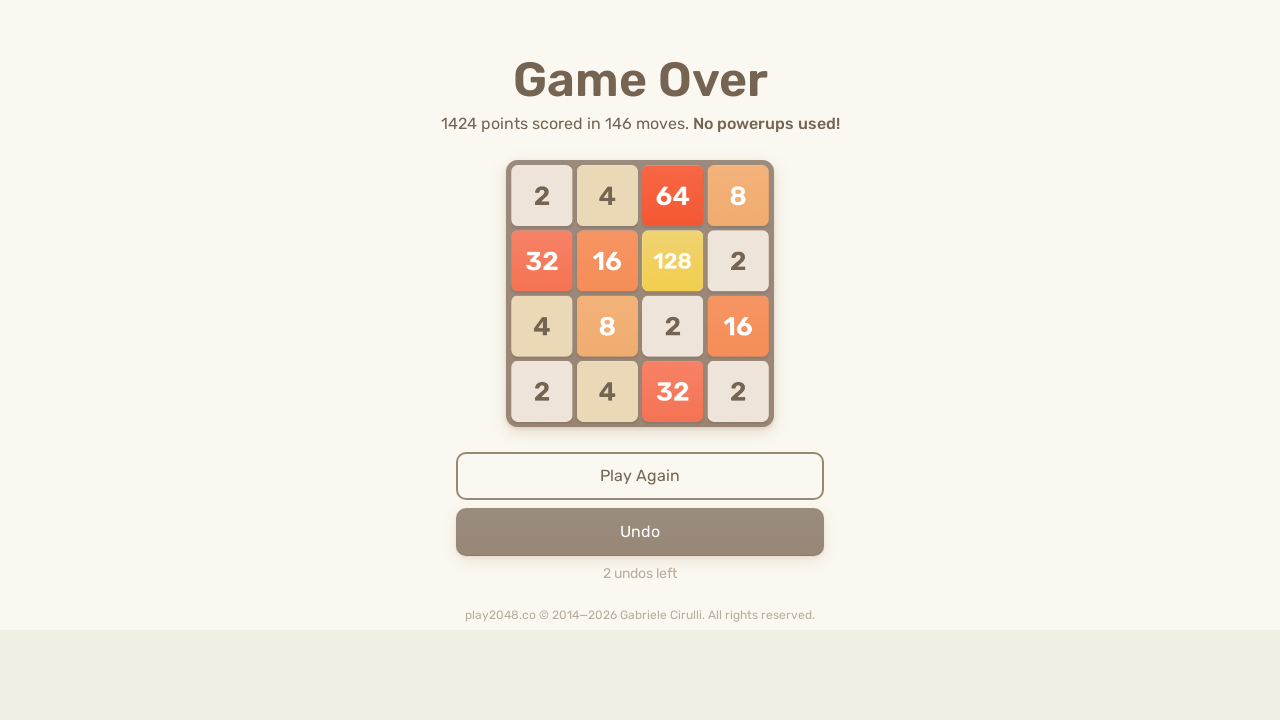

Pressed ArrowUp to move tiles up on html
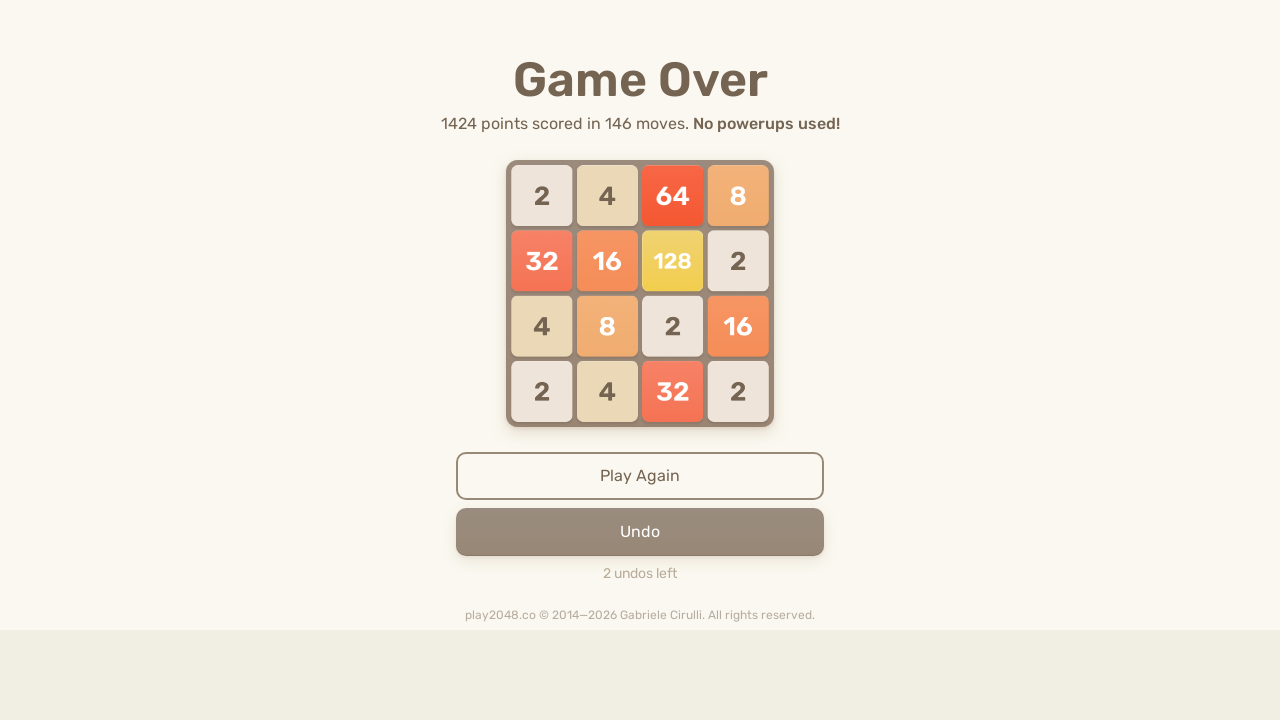

Pressed ArrowRight to move tiles right on html
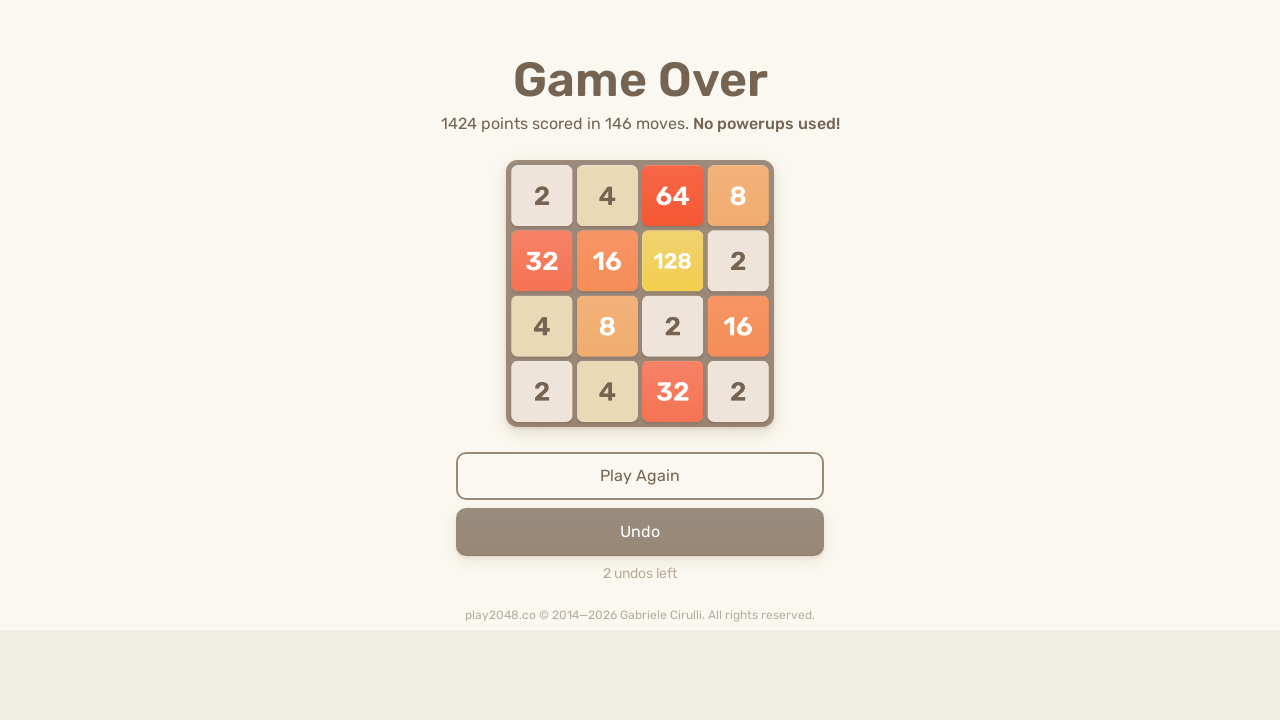

Pressed ArrowDown to move tiles down on html
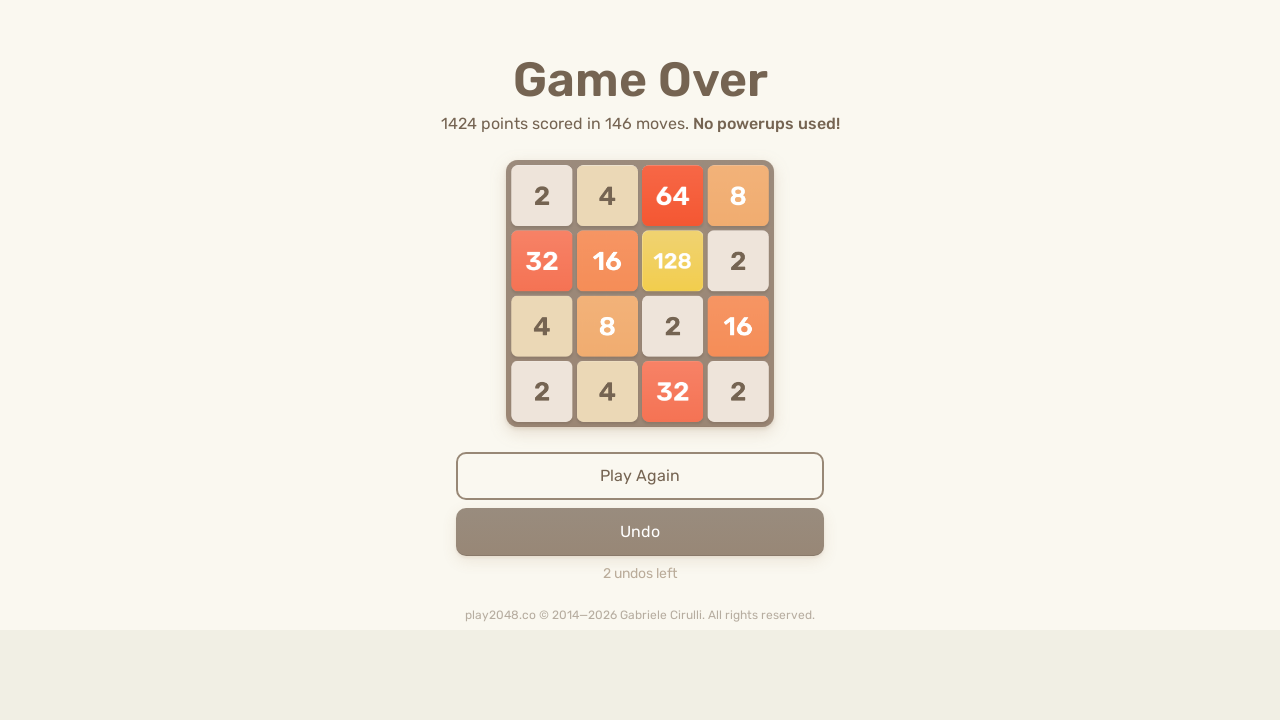

Pressed ArrowLeft to move tiles left on html
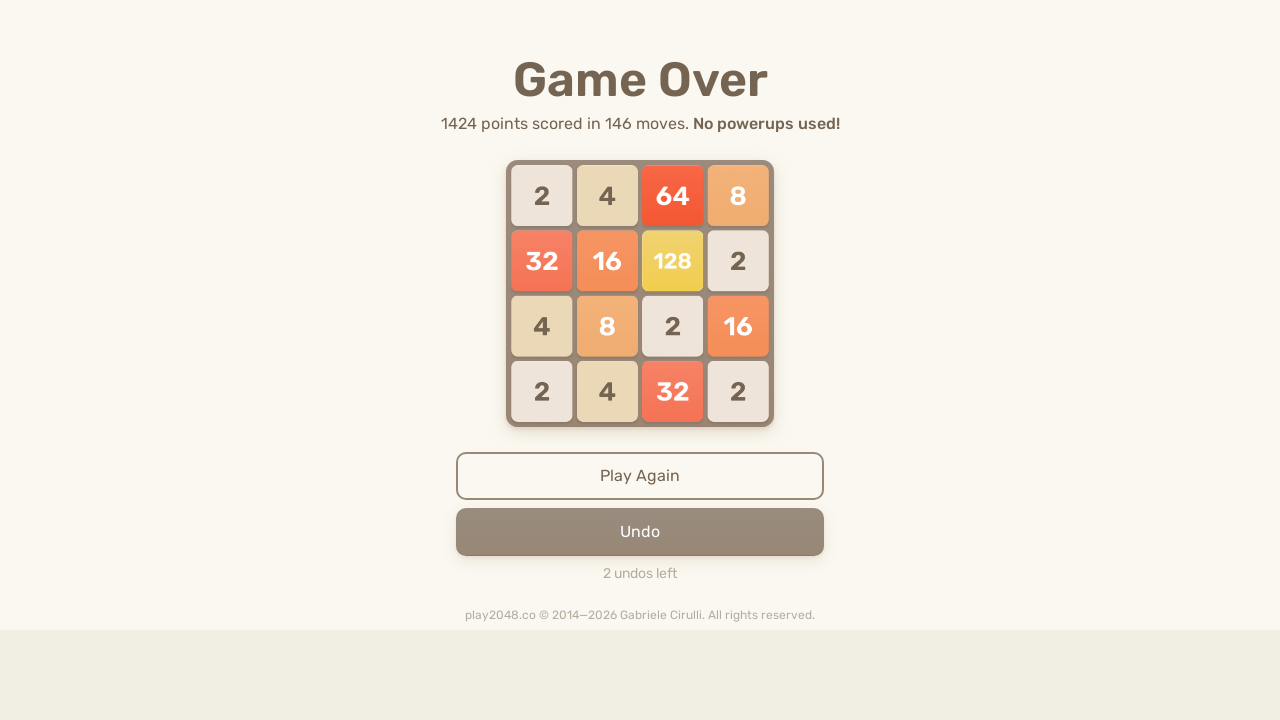

Pressed ArrowUp to move tiles up on html
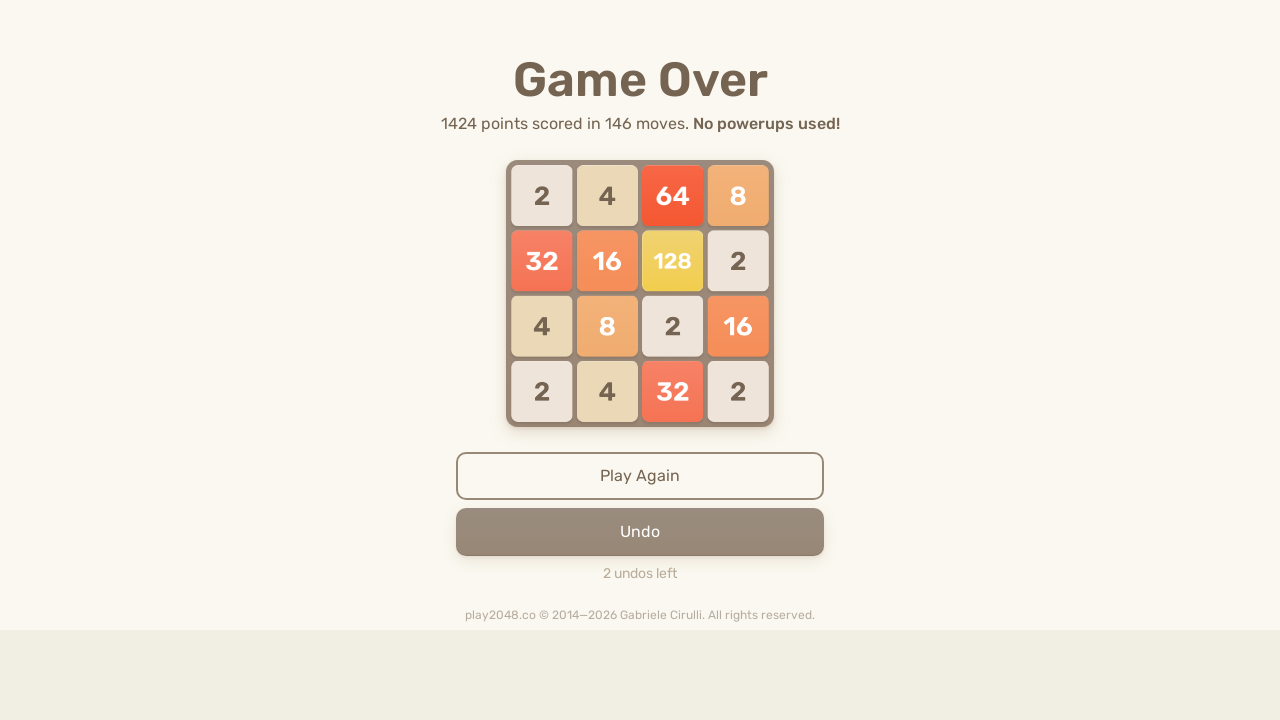

Pressed ArrowRight to move tiles right on html
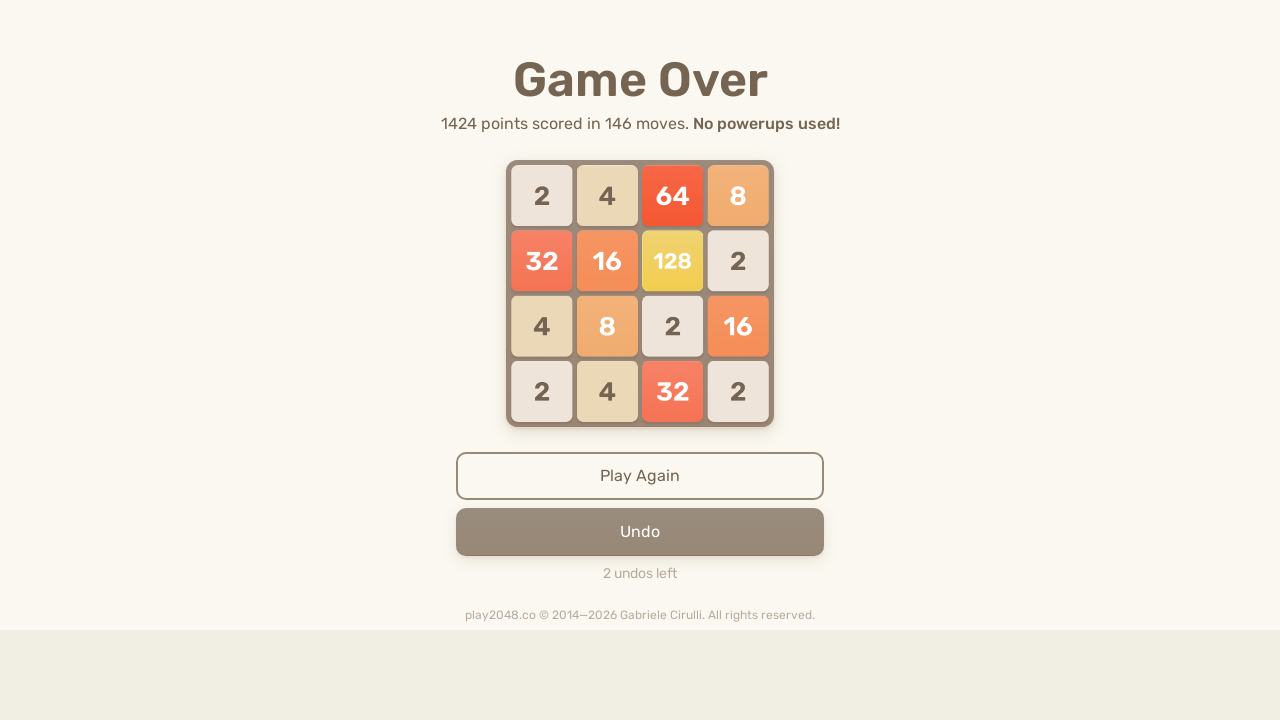

Pressed ArrowDown to move tiles down on html
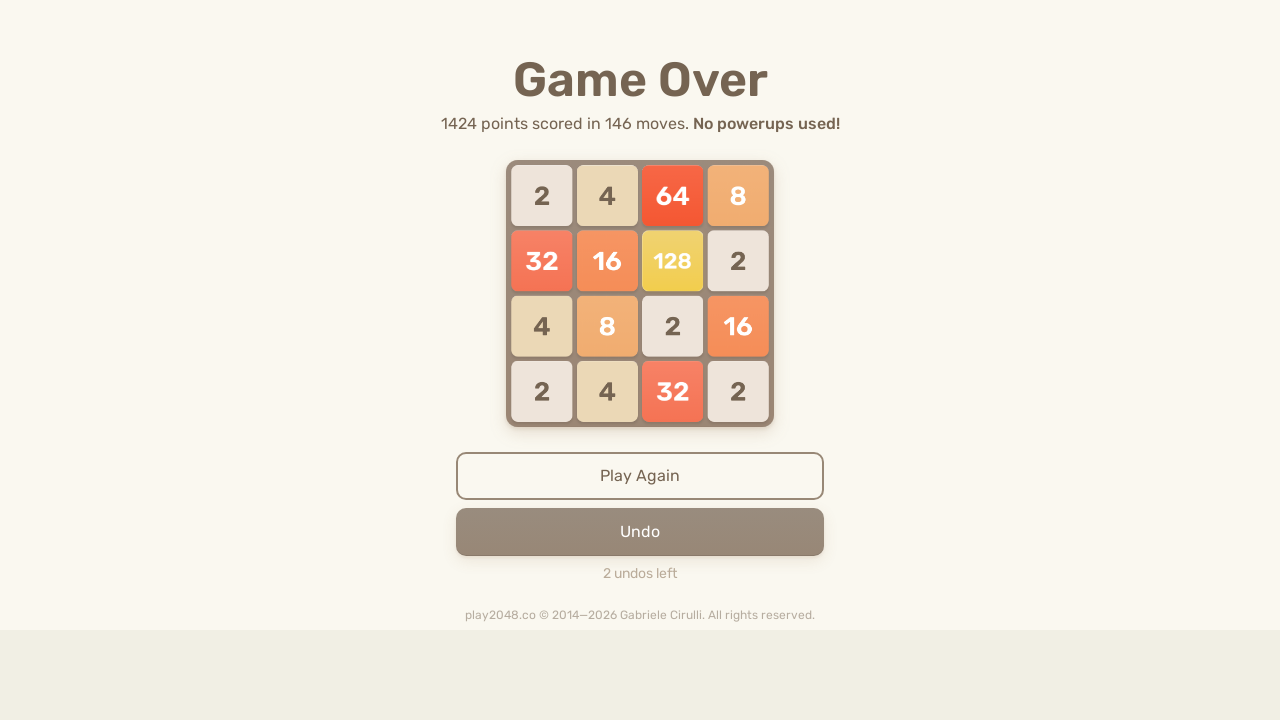

Pressed ArrowLeft to move tiles left on html
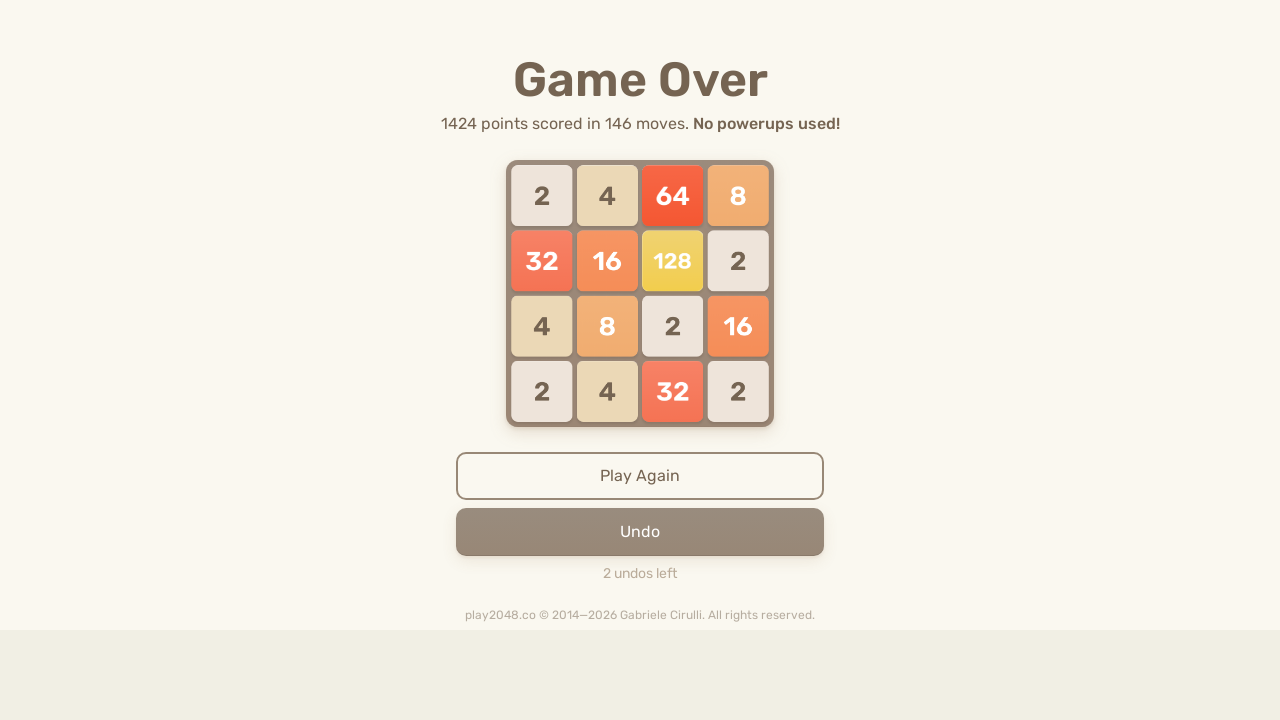

Pressed ArrowUp to move tiles up on html
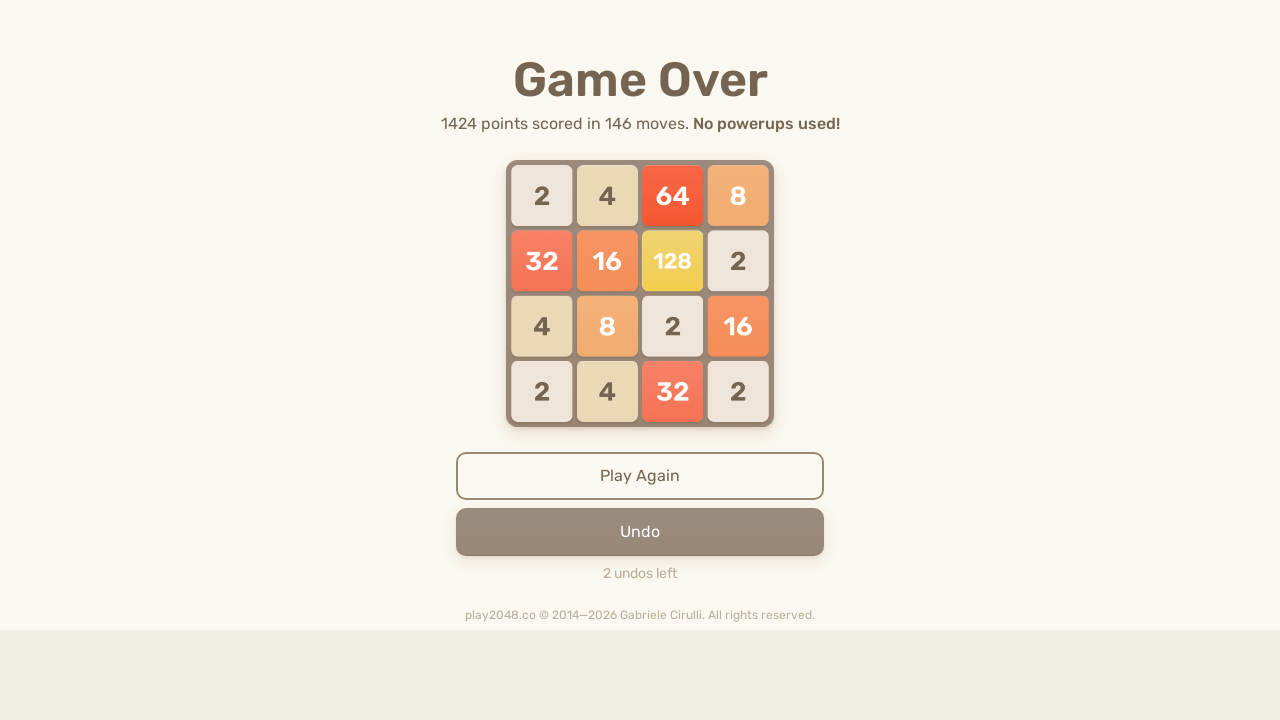

Pressed ArrowRight to move tiles right on html
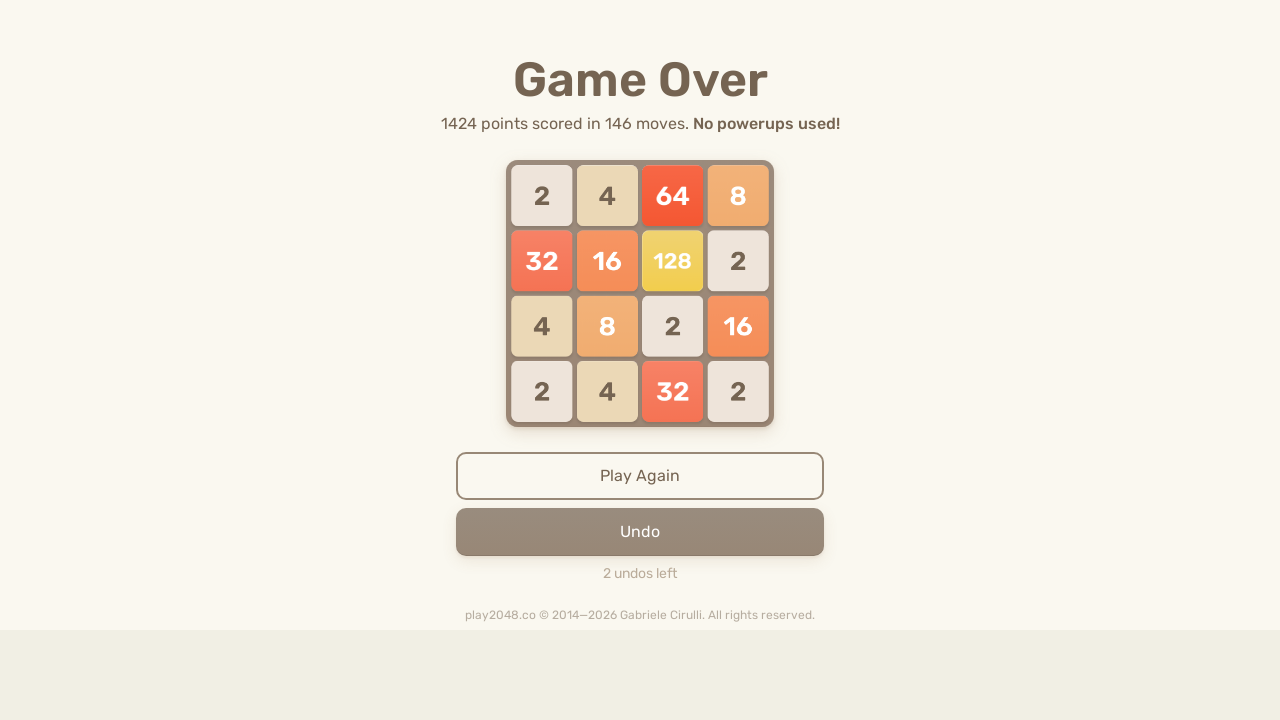

Pressed ArrowDown to move tiles down on html
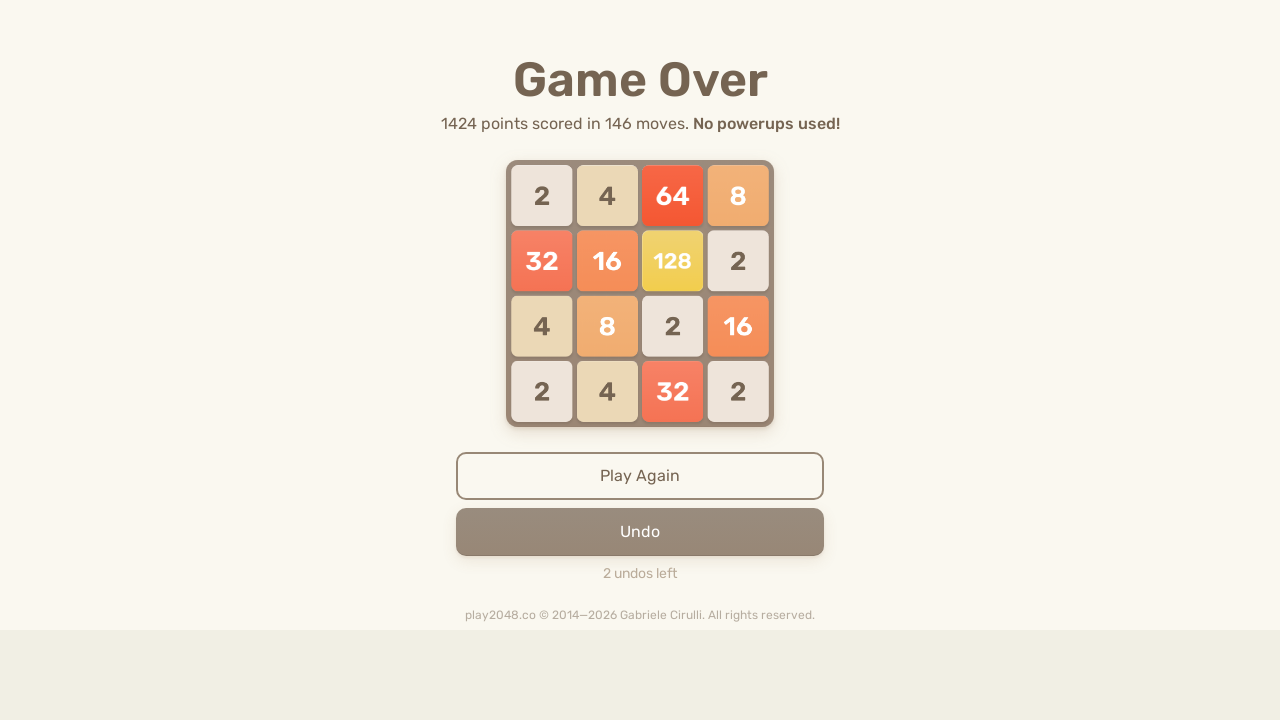

Pressed ArrowLeft to move tiles left on html
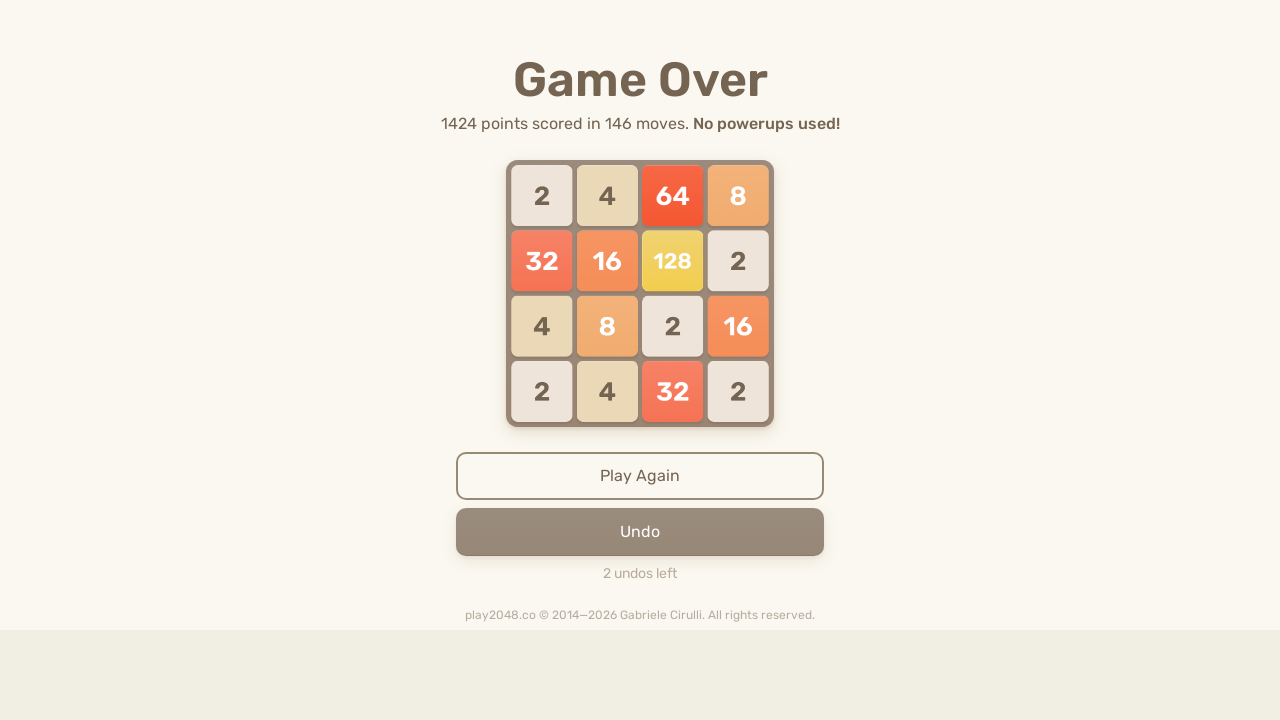

Pressed ArrowUp to move tiles up on html
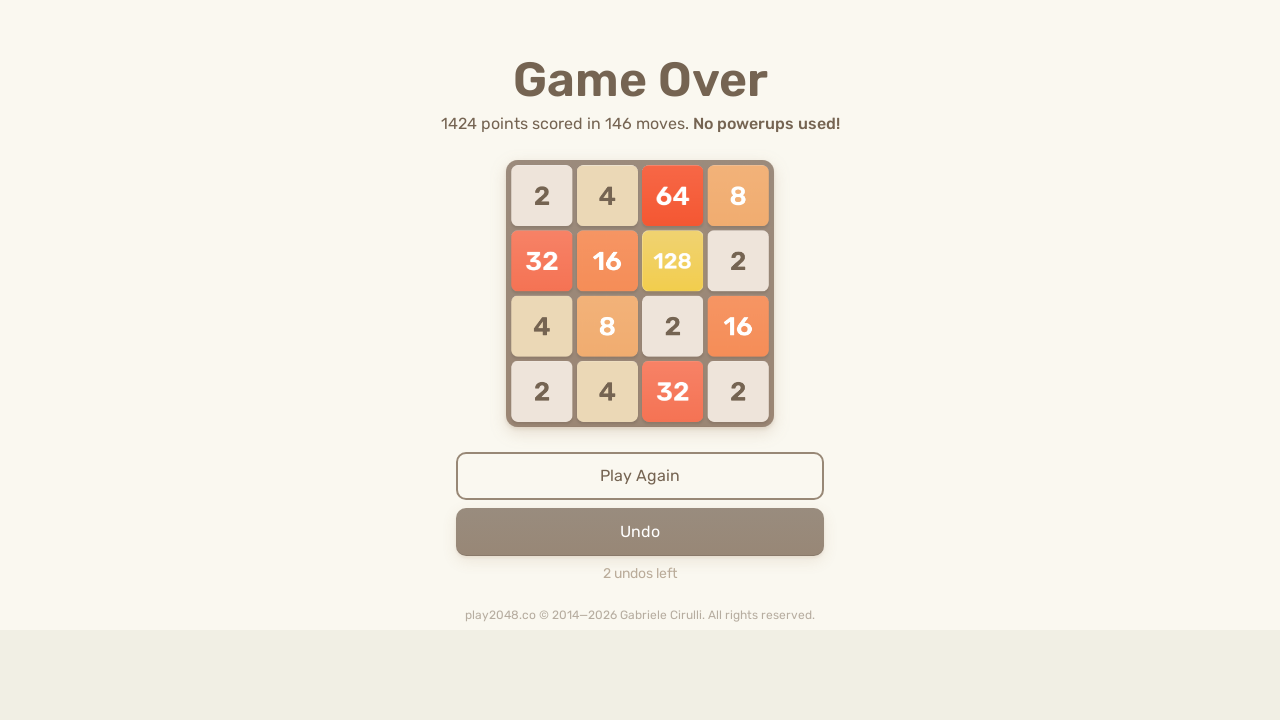

Pressed ArrowRight to move tiles right on html
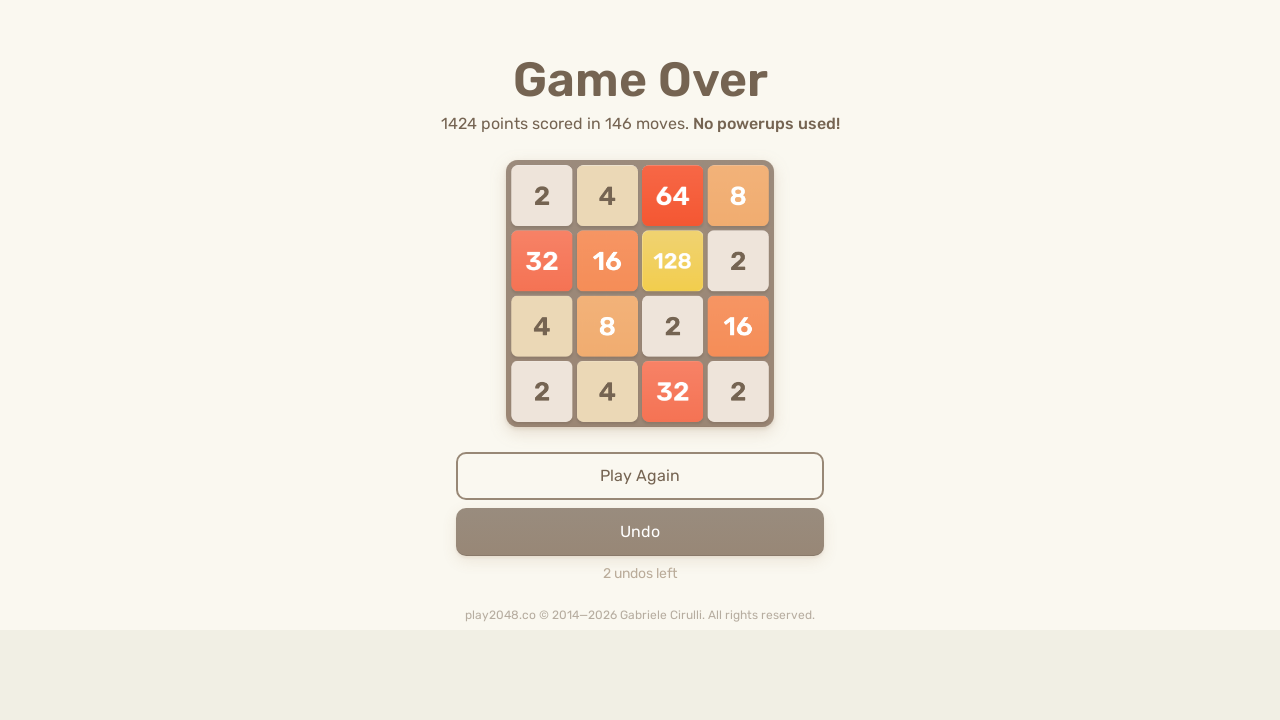

Pressed ArrowDown to move tiles down on html
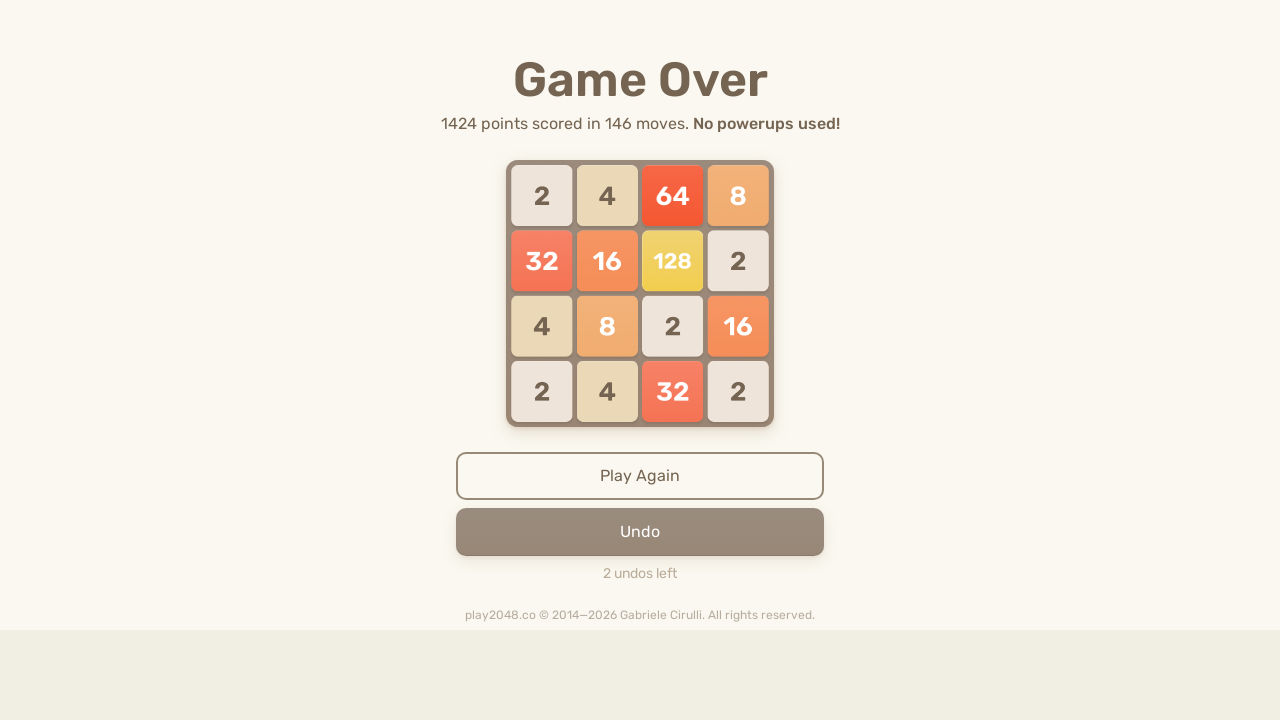

Pressed ArrowLeft to move tiles left on html
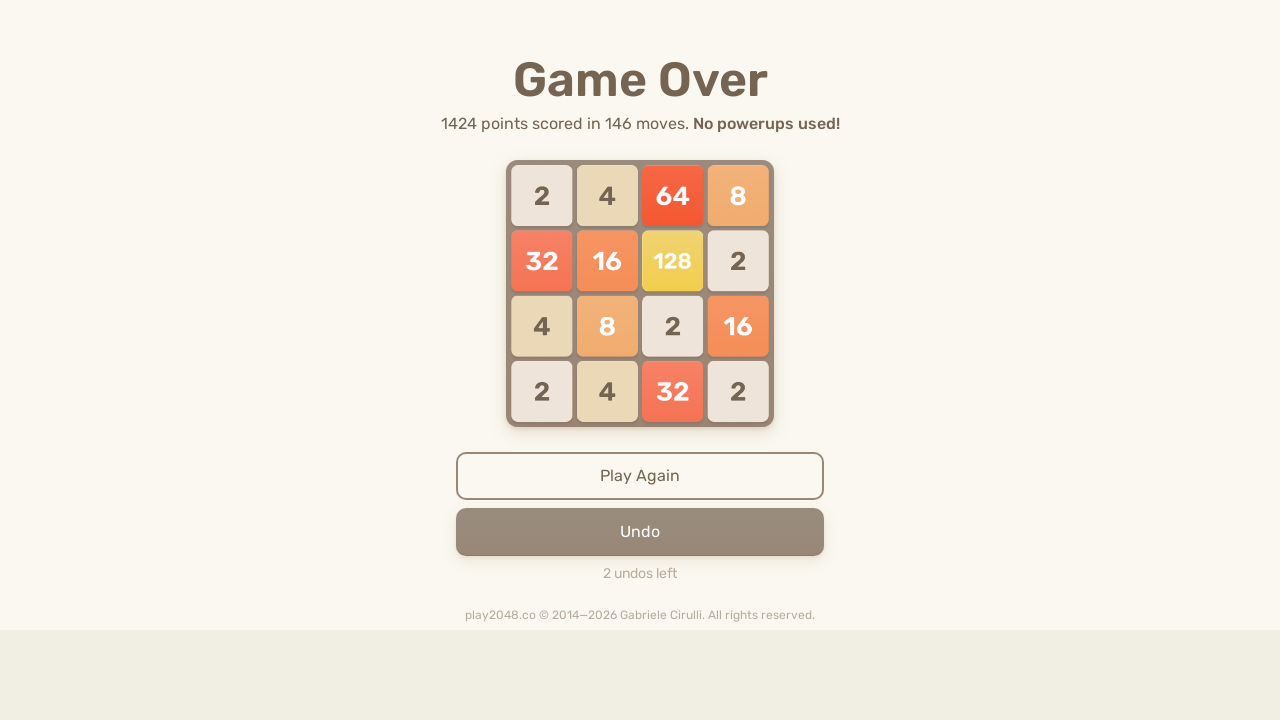

Pressed ArrowUp to move tiles up on html
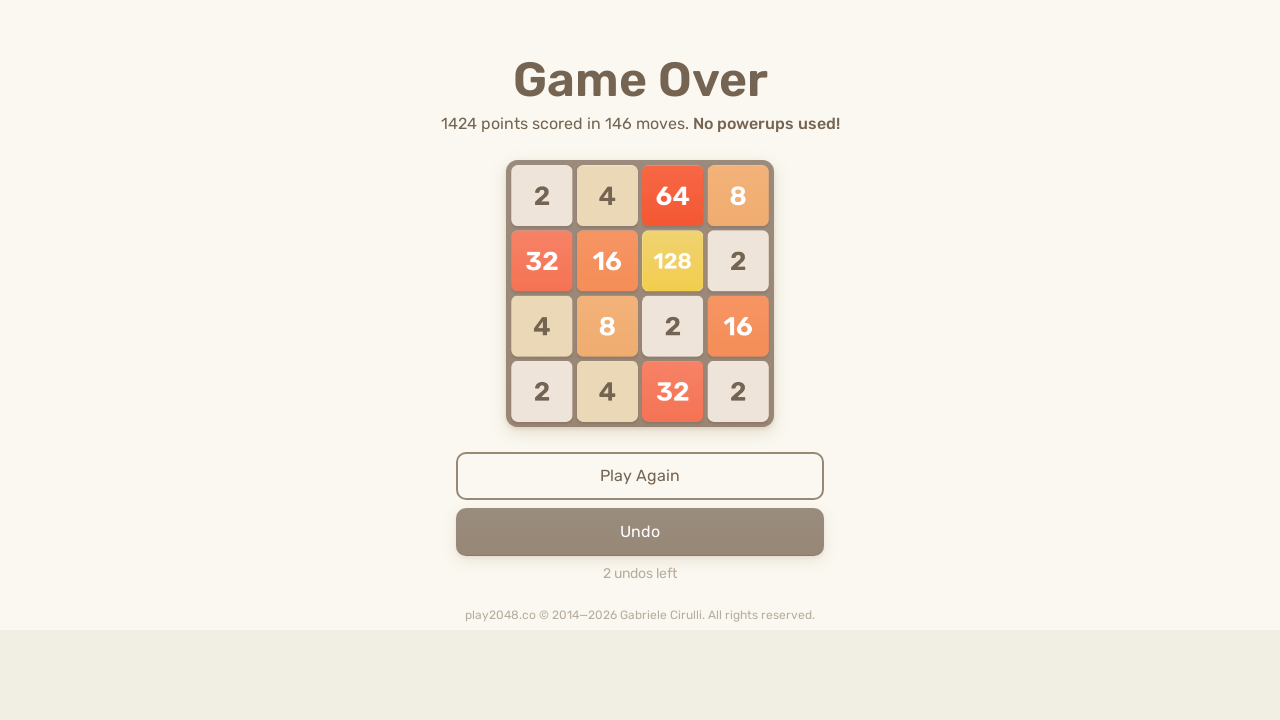

Pressed ArrowRight to move tiles right on html
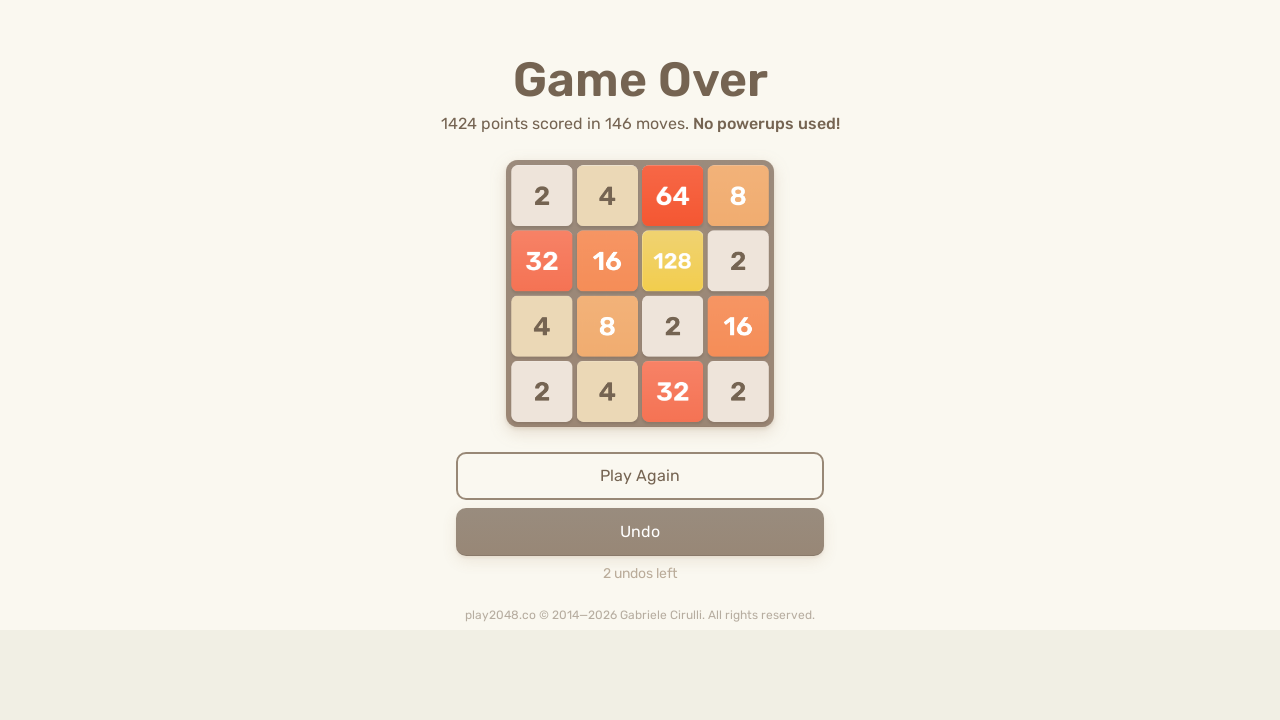

Pressed ArrowDown to move tiles down on html
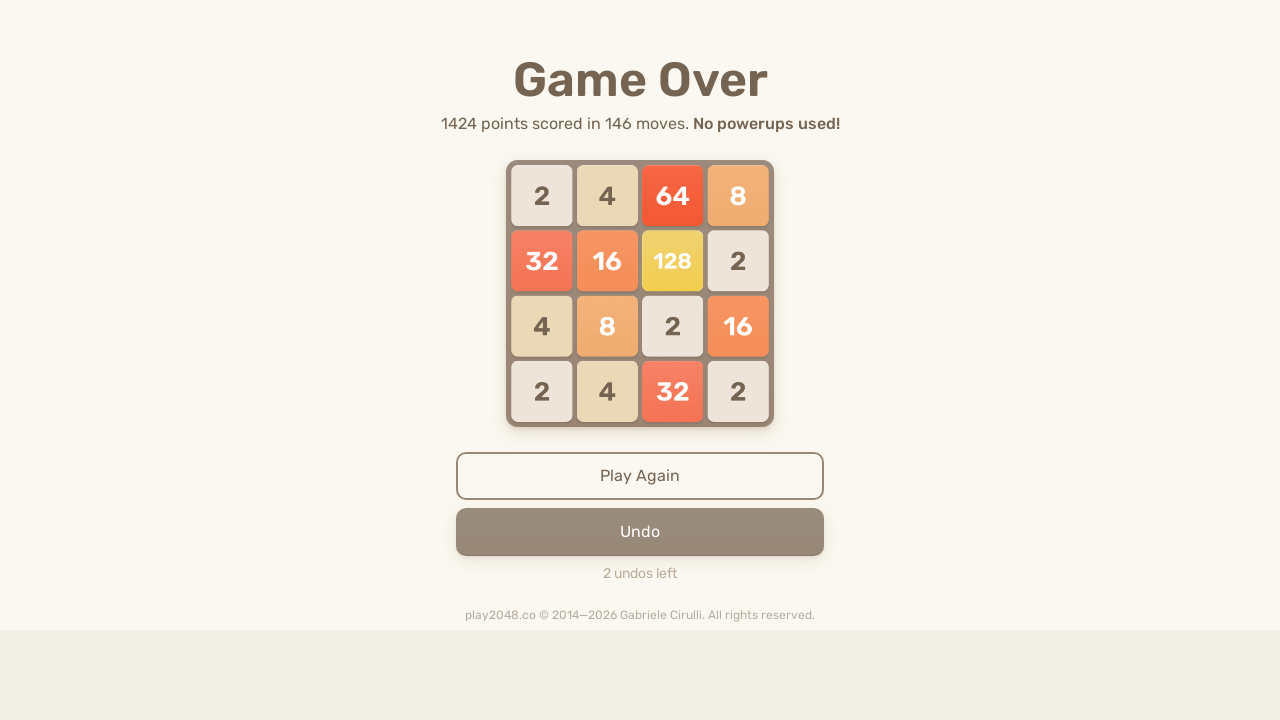

Pressed ArrowLeft to move tiles left on html
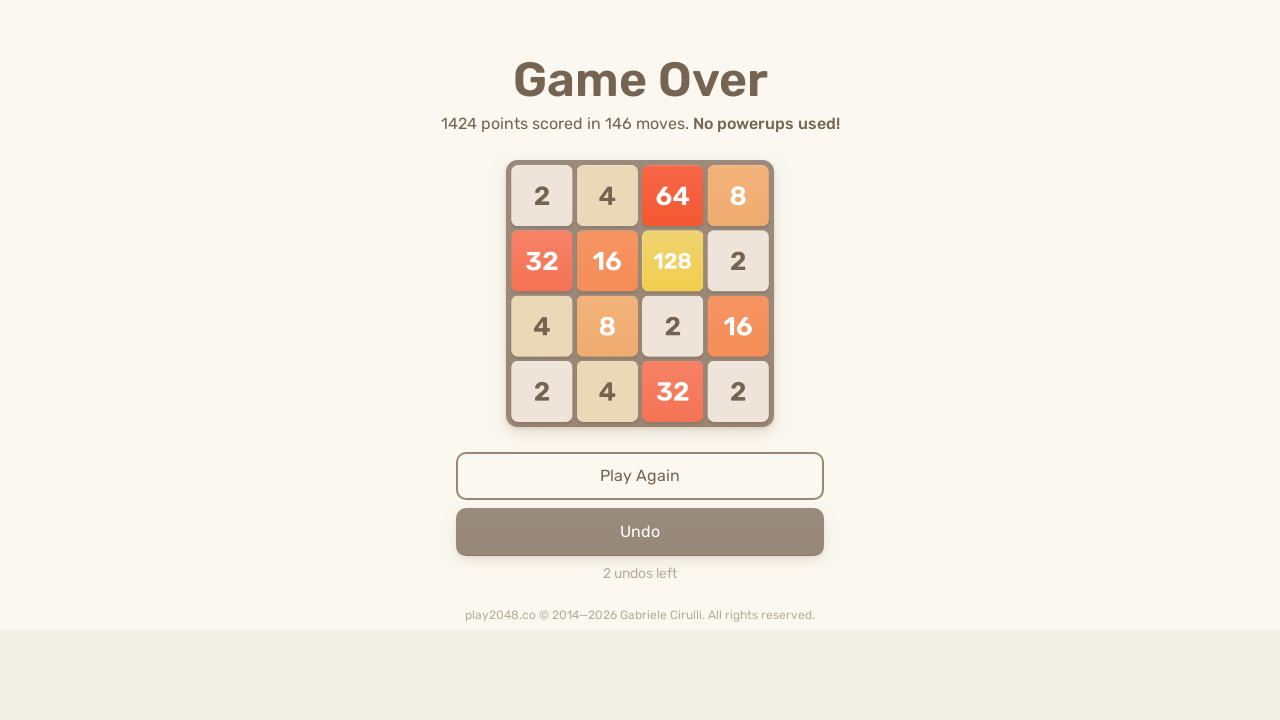

Pressed ArrowUp to move tiles up on html
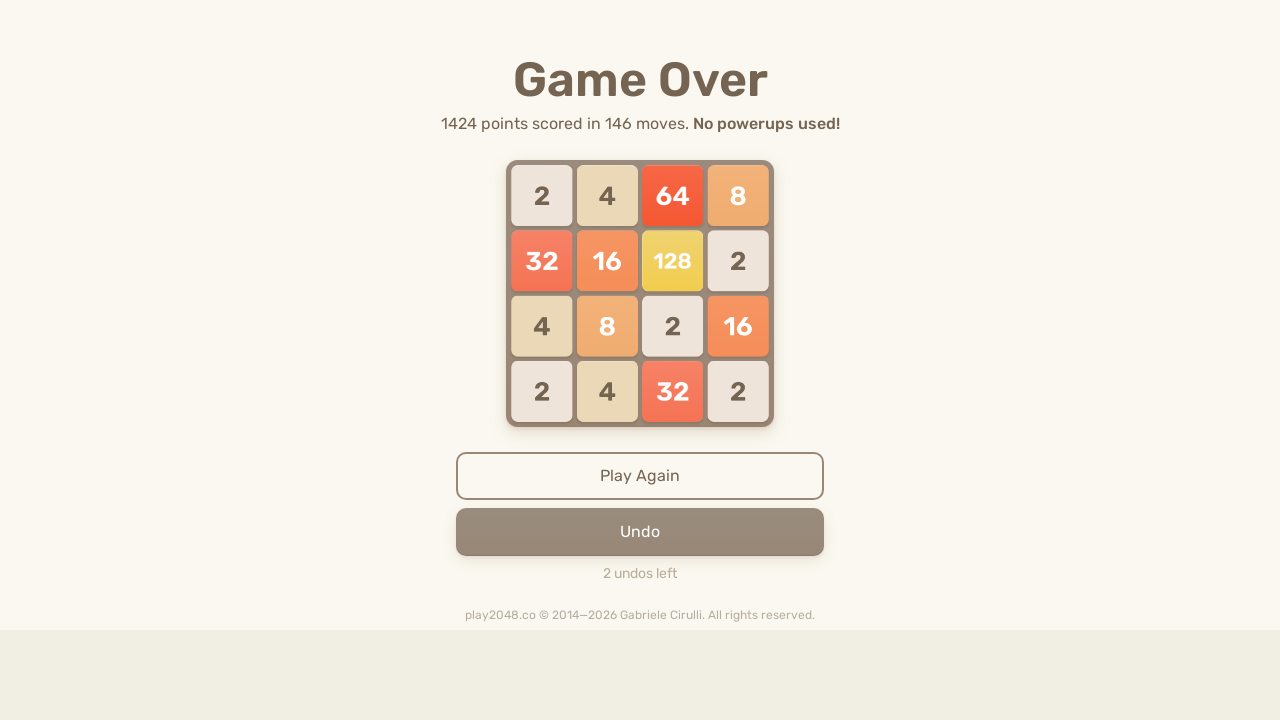

Pressed ArrowRight to move tiles right on html
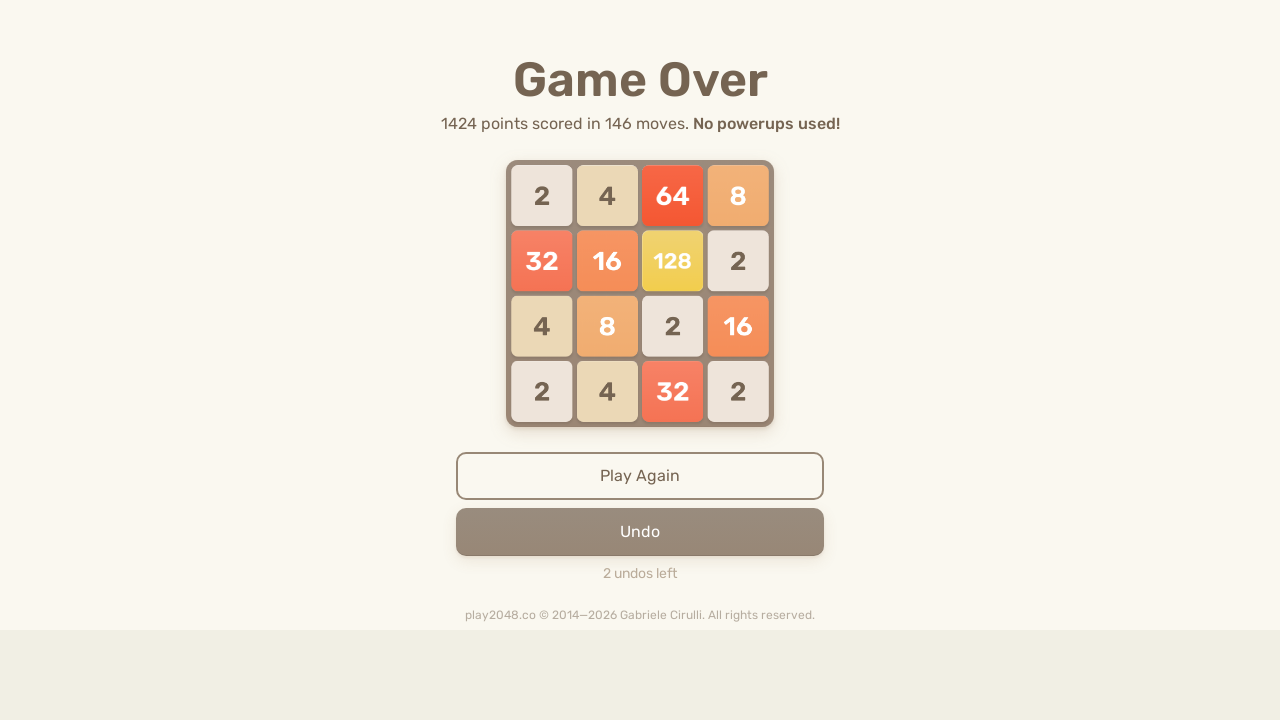

Pressed ArrowDown to move tiles down on html
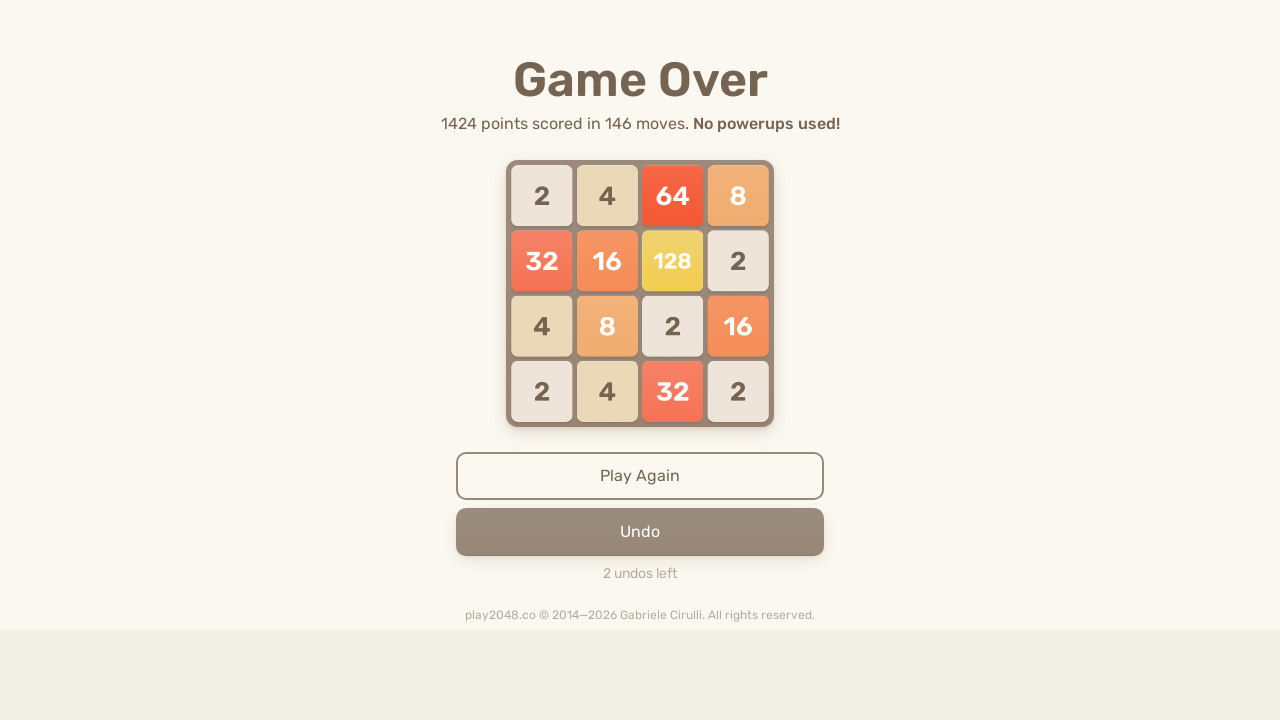

Pressed ArrowLeft to move tiles left on html
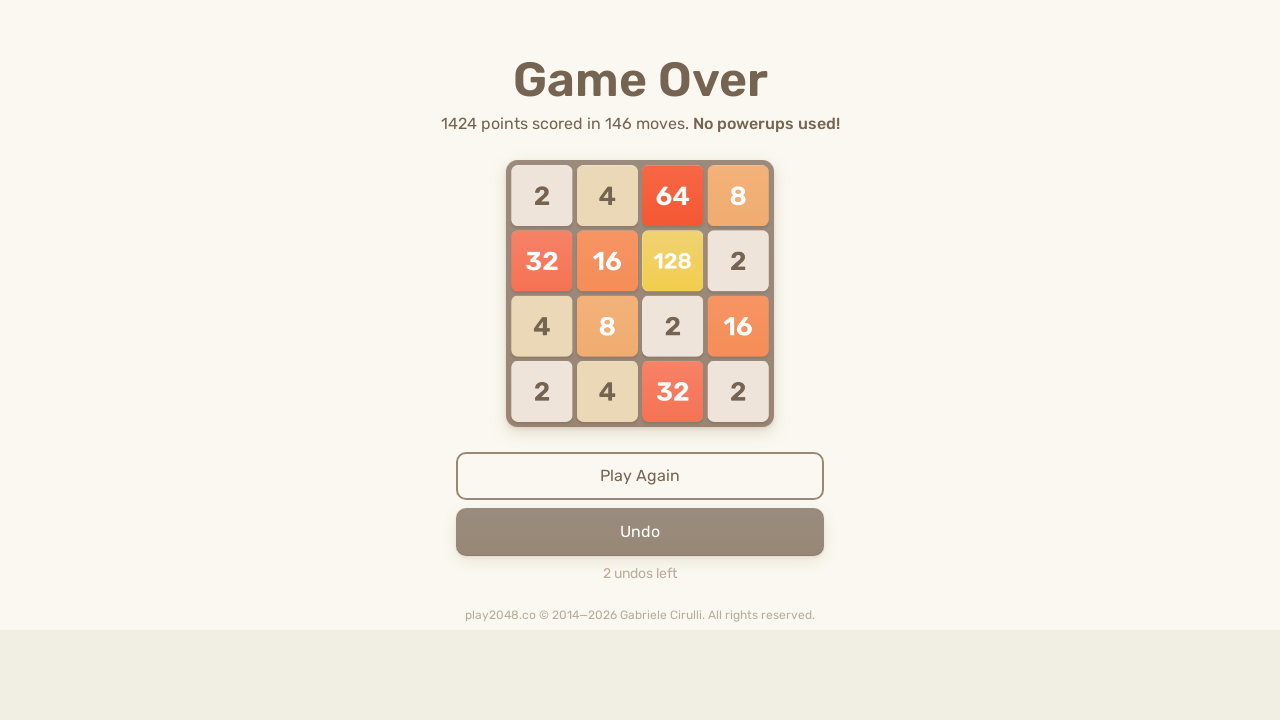

Pressed ArrowUp to move tiles up on html
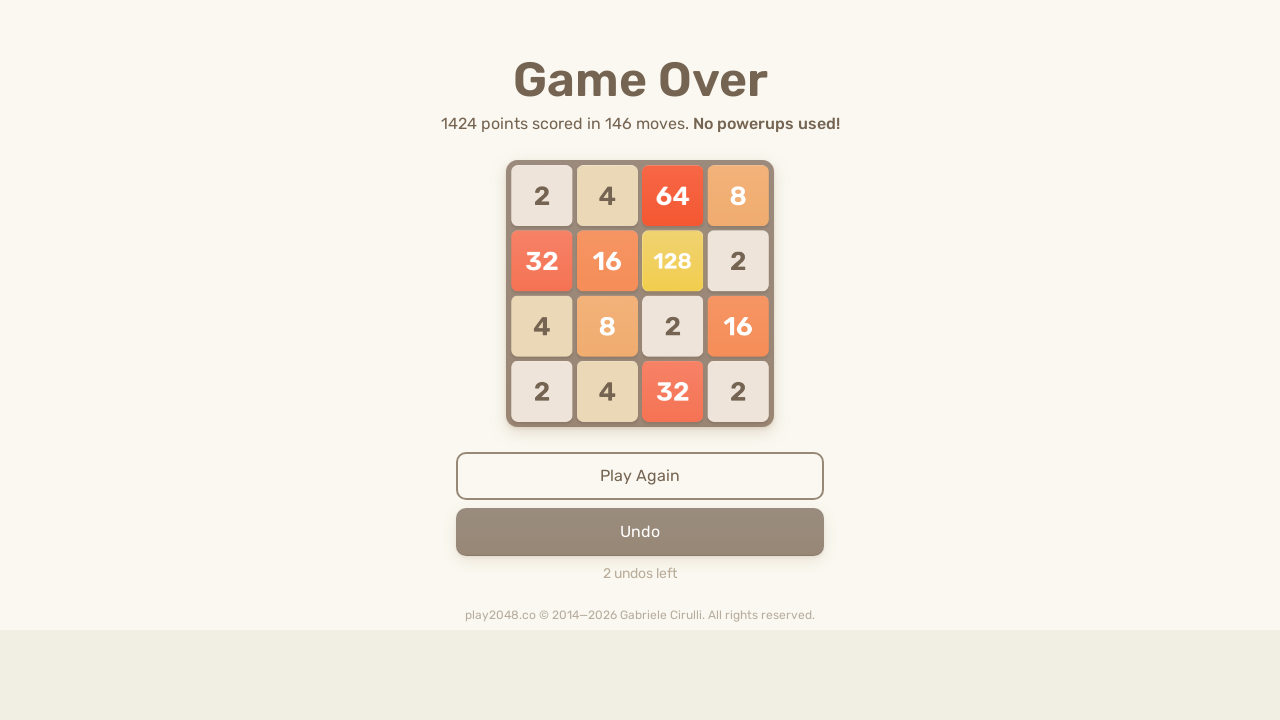

Pressed ArrowRight to move tiles right on html
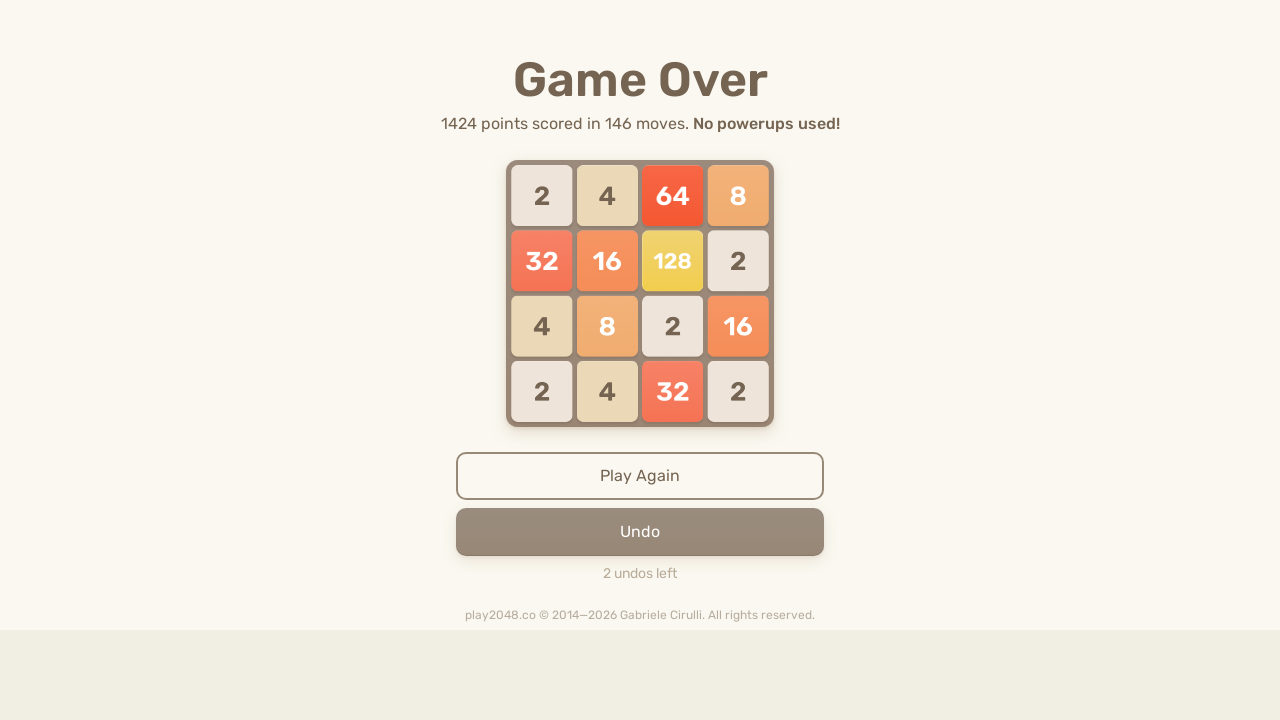

Pressed ArrowDown to move tiles down on html
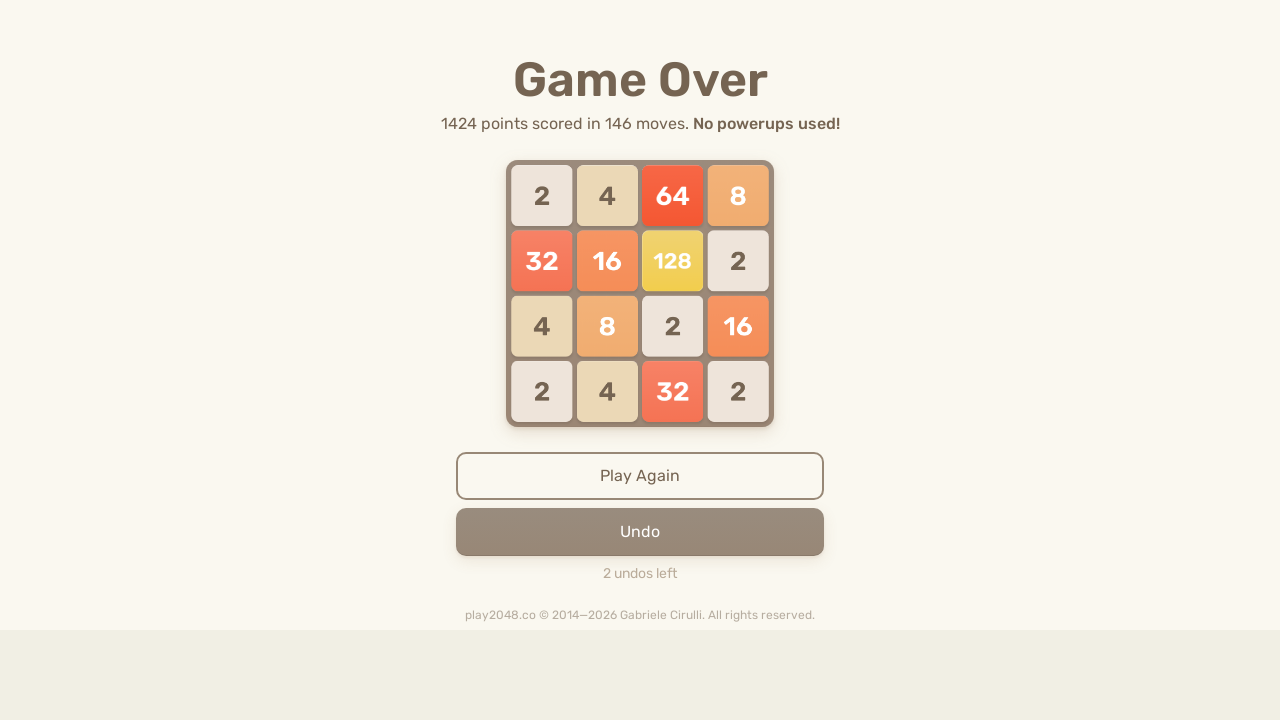

Pressed ArrowLeft to move tiles left on html
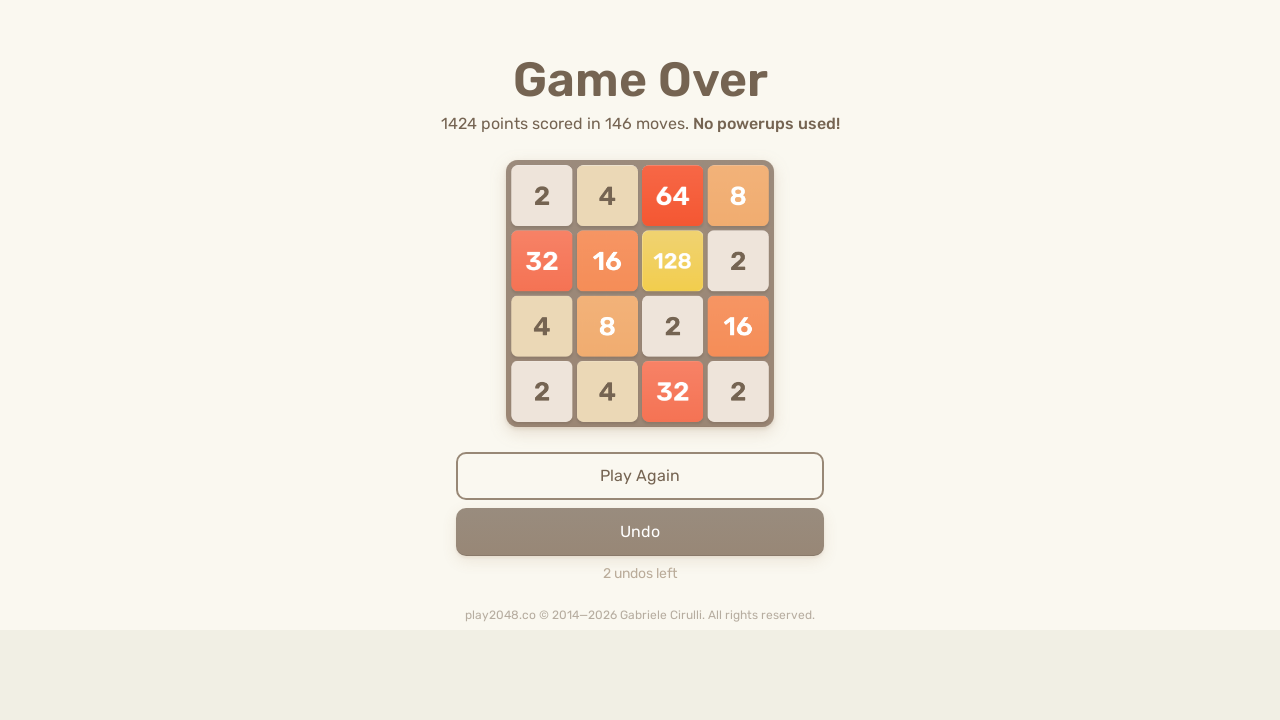

Pressed ArrowUp to move tiles up on html
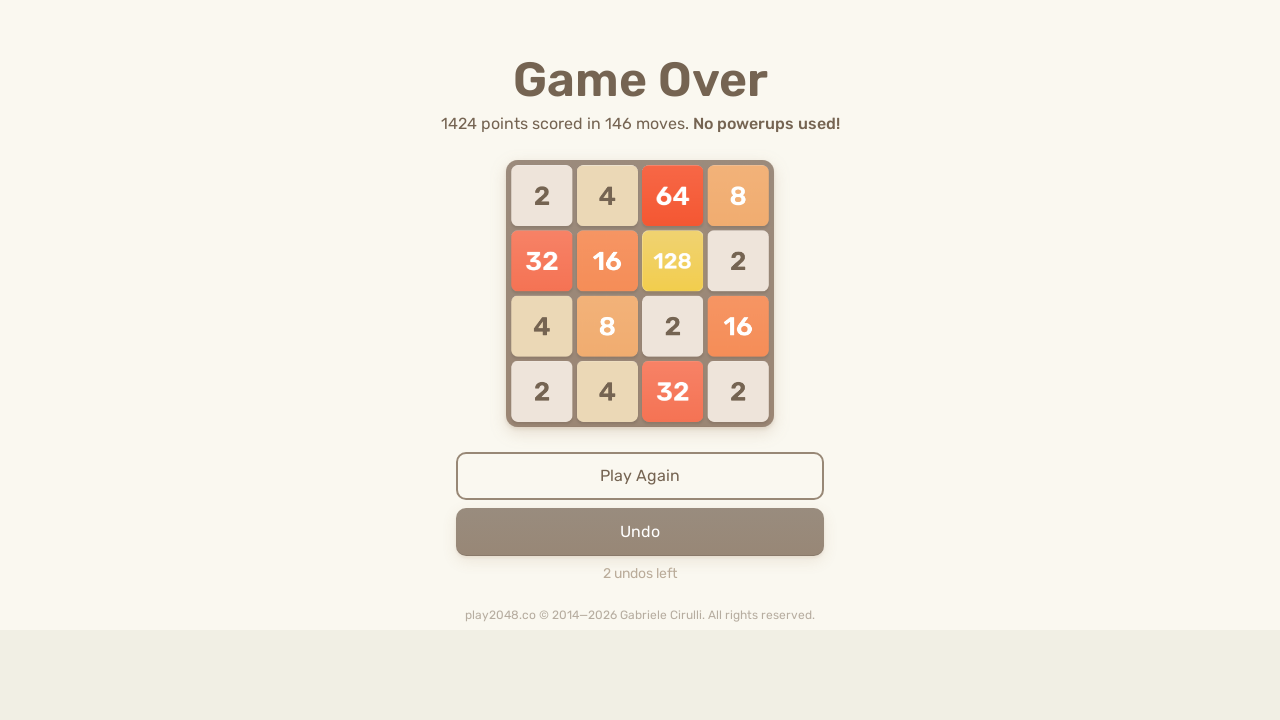

Pressed ArrowRight to move tiles right on html
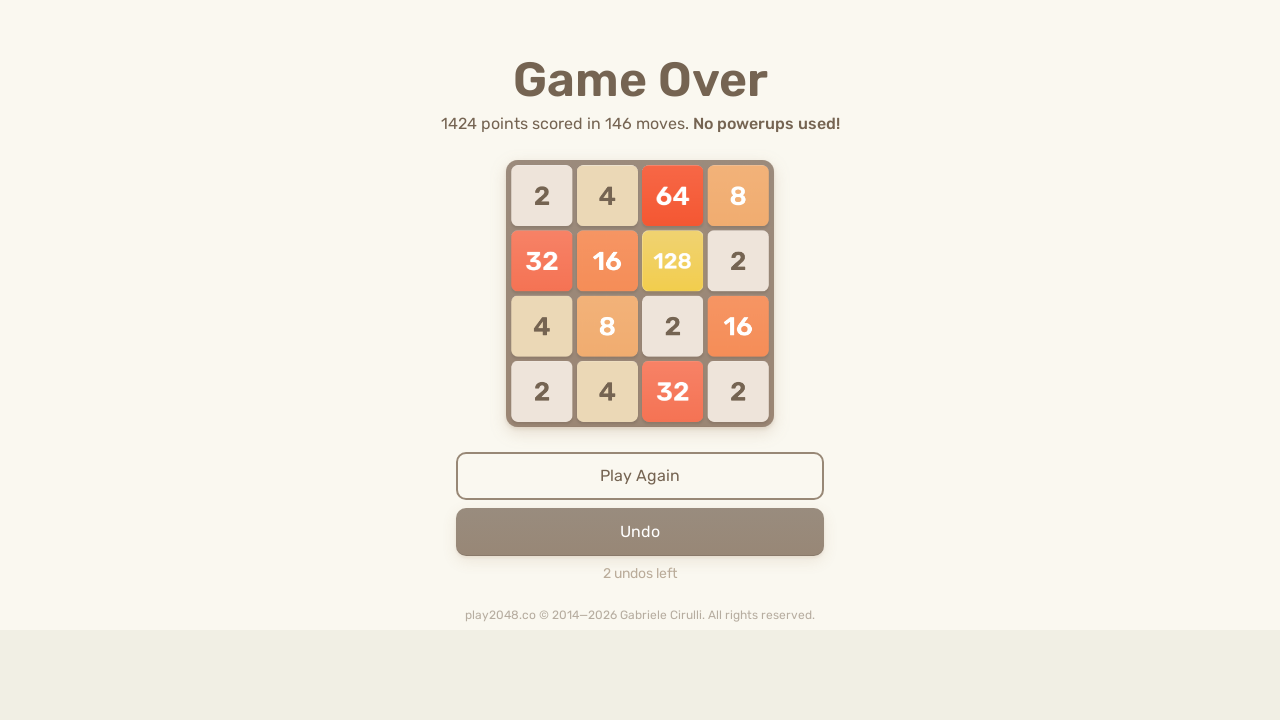

Pressed ArrowDown to move tiles down on html
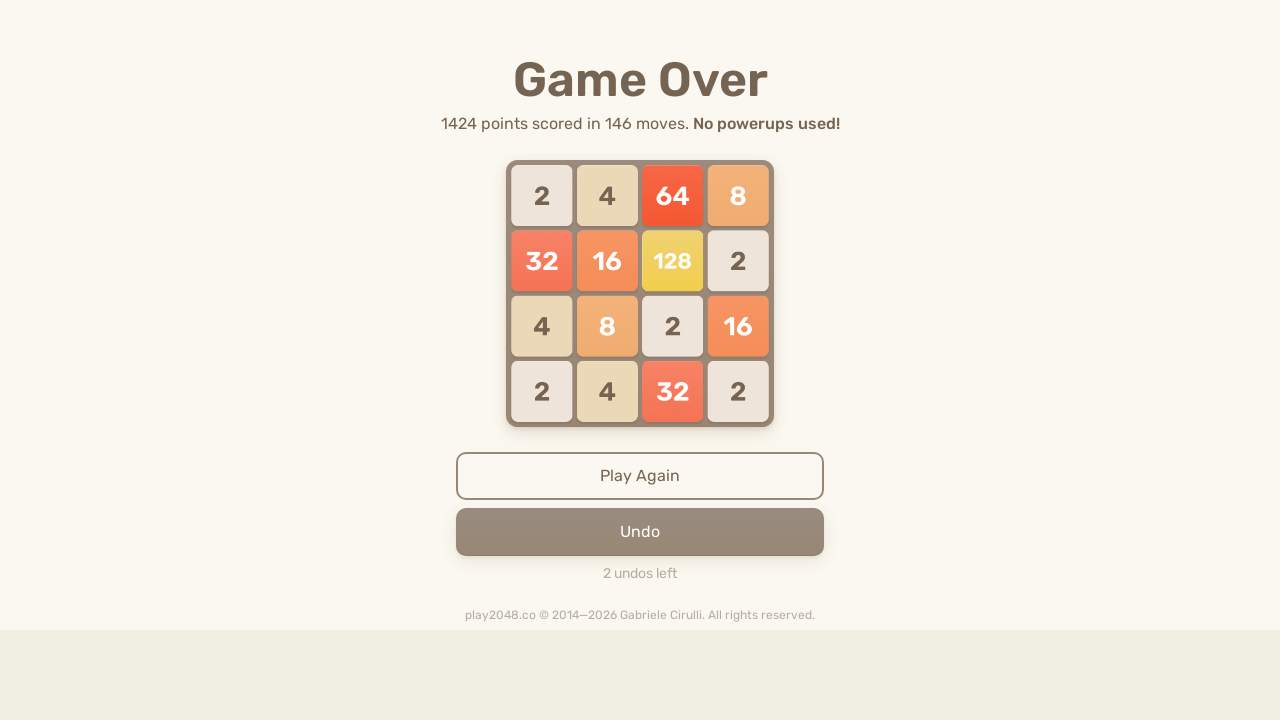

Pressed ArrowLeft to move tiles left on html
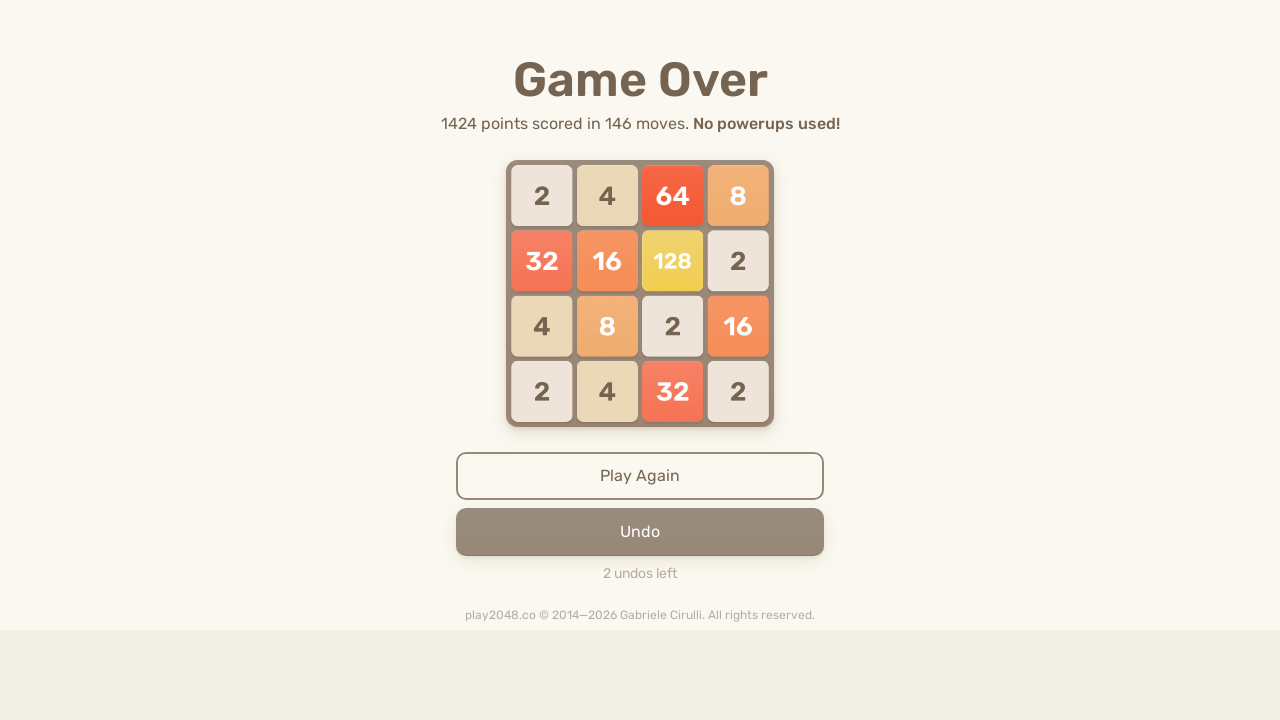

Pressed ArrowUp to move tiles up on html
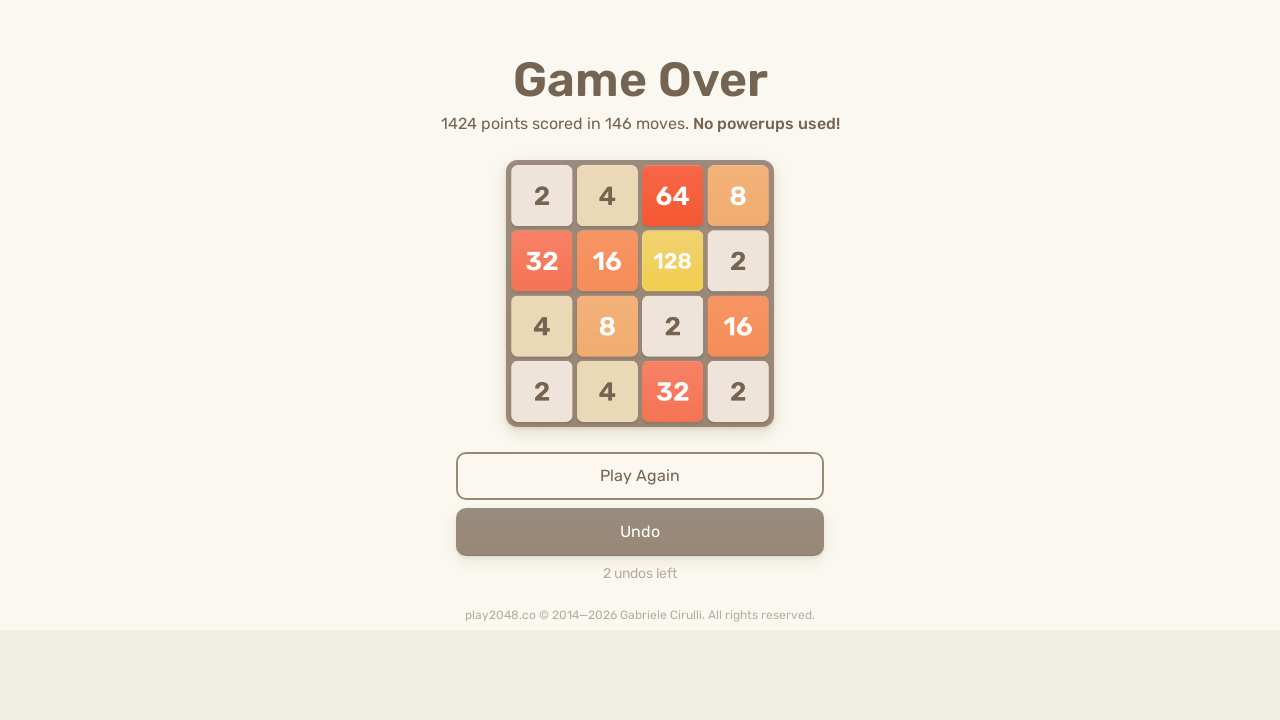

Pressed ArrowRight to move tiles right on html
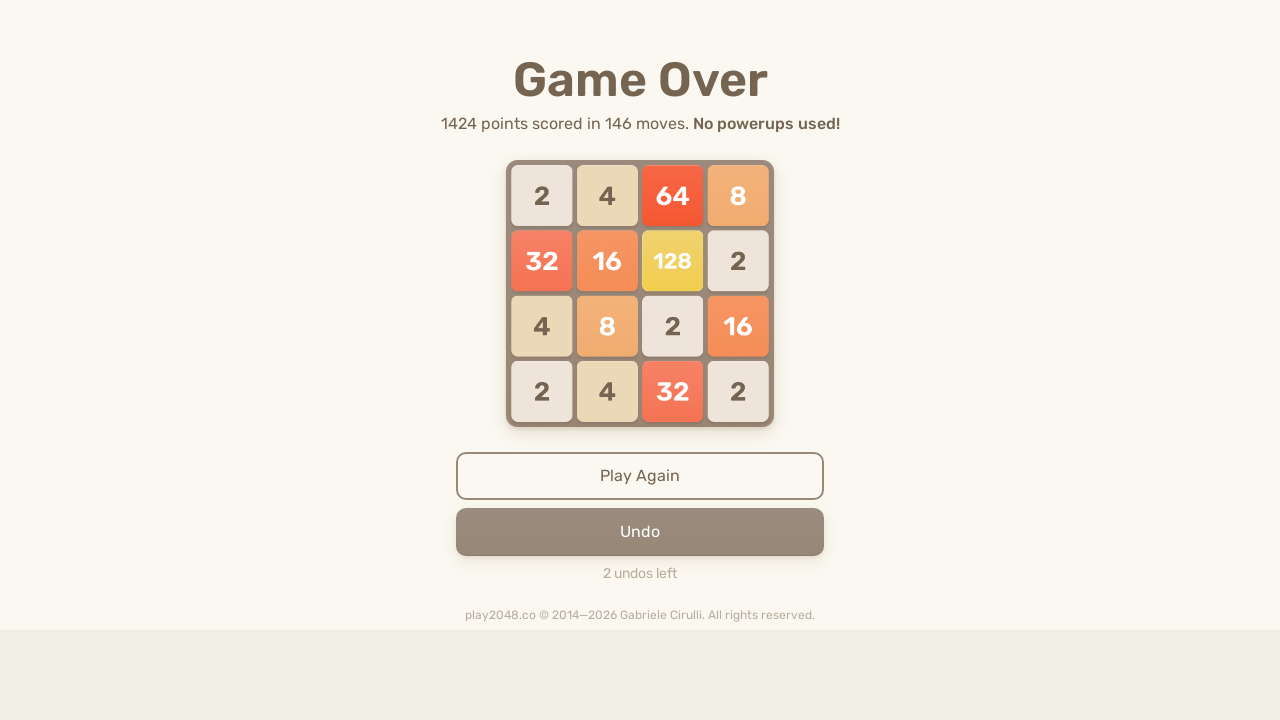

Pressed ArrowDown to move tiles down on html
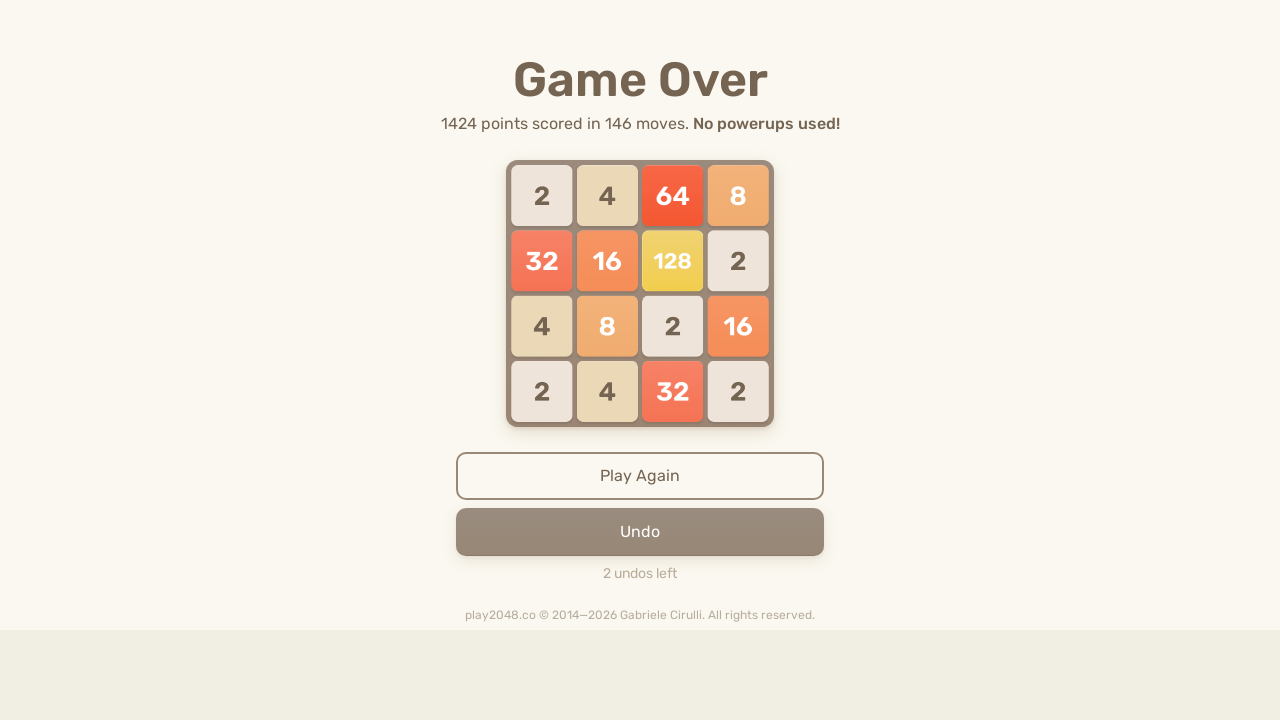

Pressed ArrowLeft to move tiles left on html
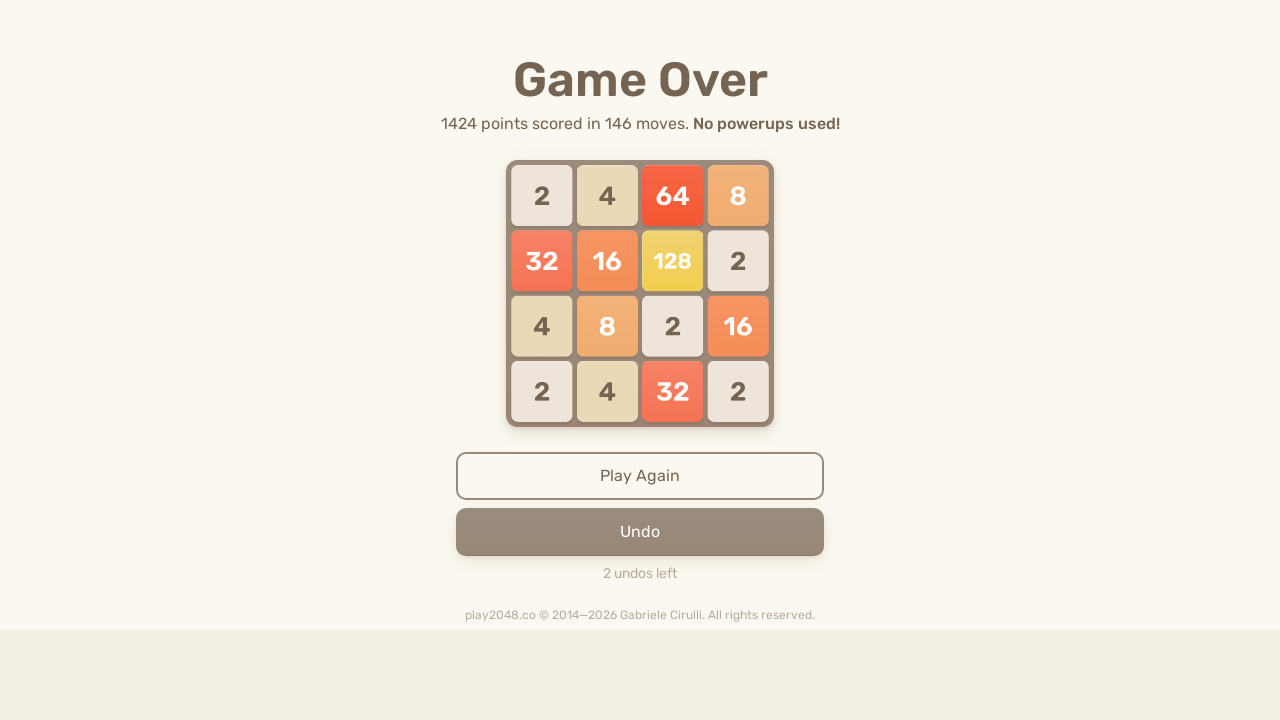

Pressed ArrowUp to move tiles up on html
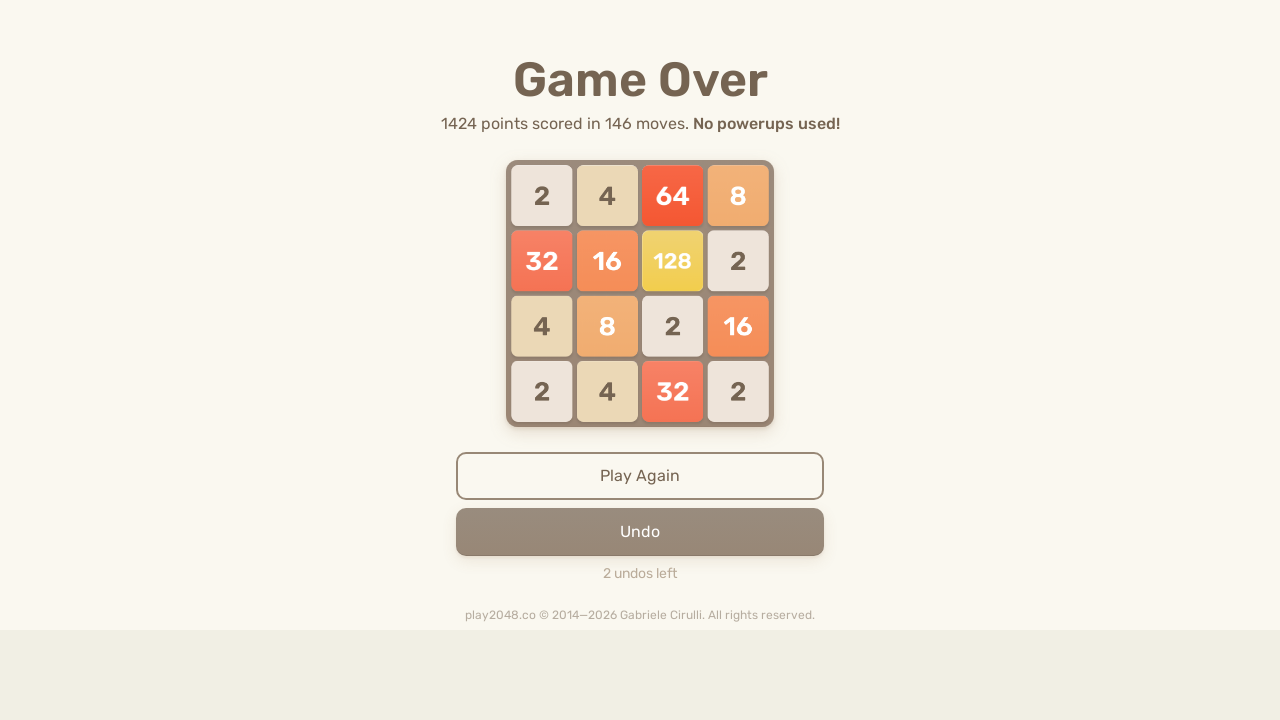

Pressed ArrowRight to move tiles right on html
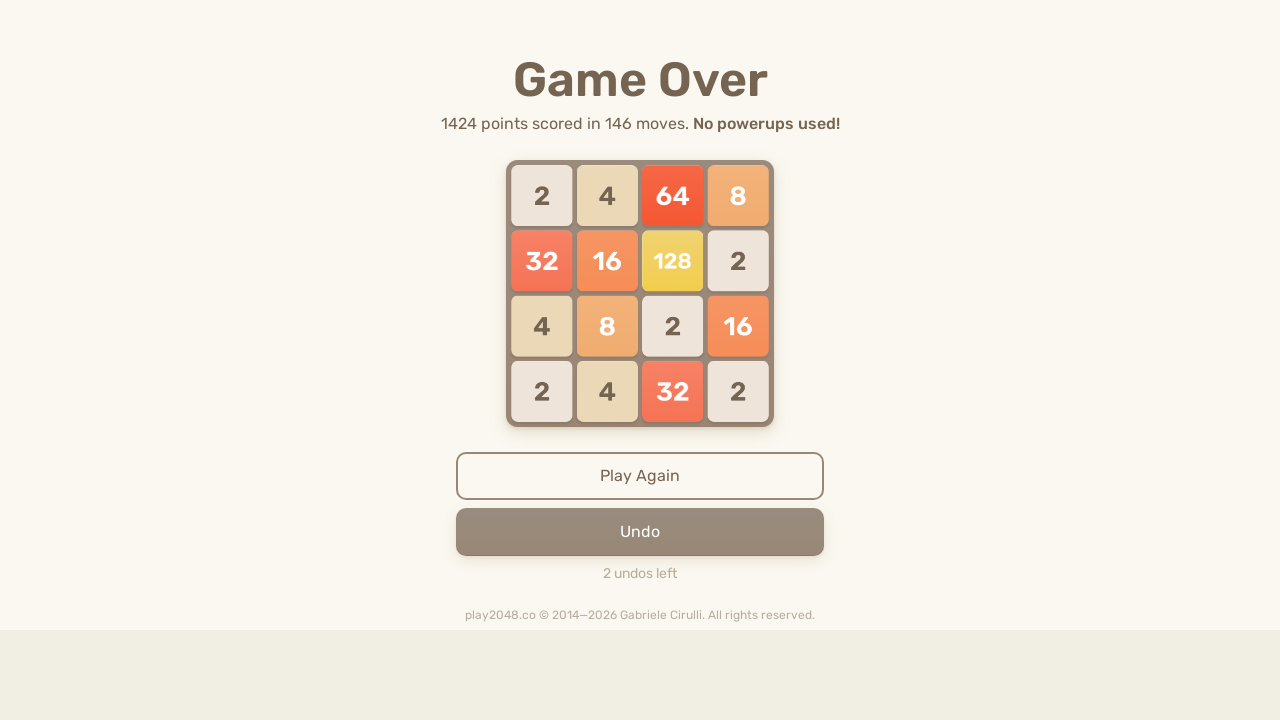

Pressed ArrowDown to move tiles down on html
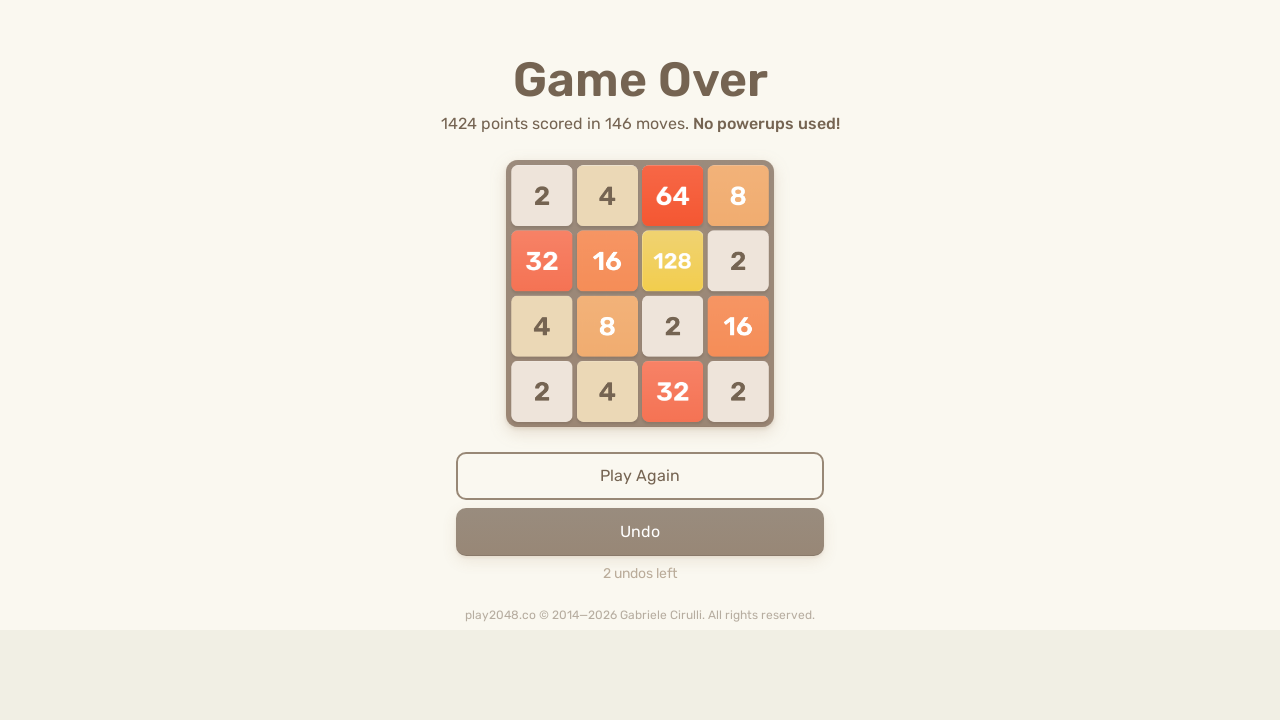

Pressed ArrowLeft to move tiles left on html
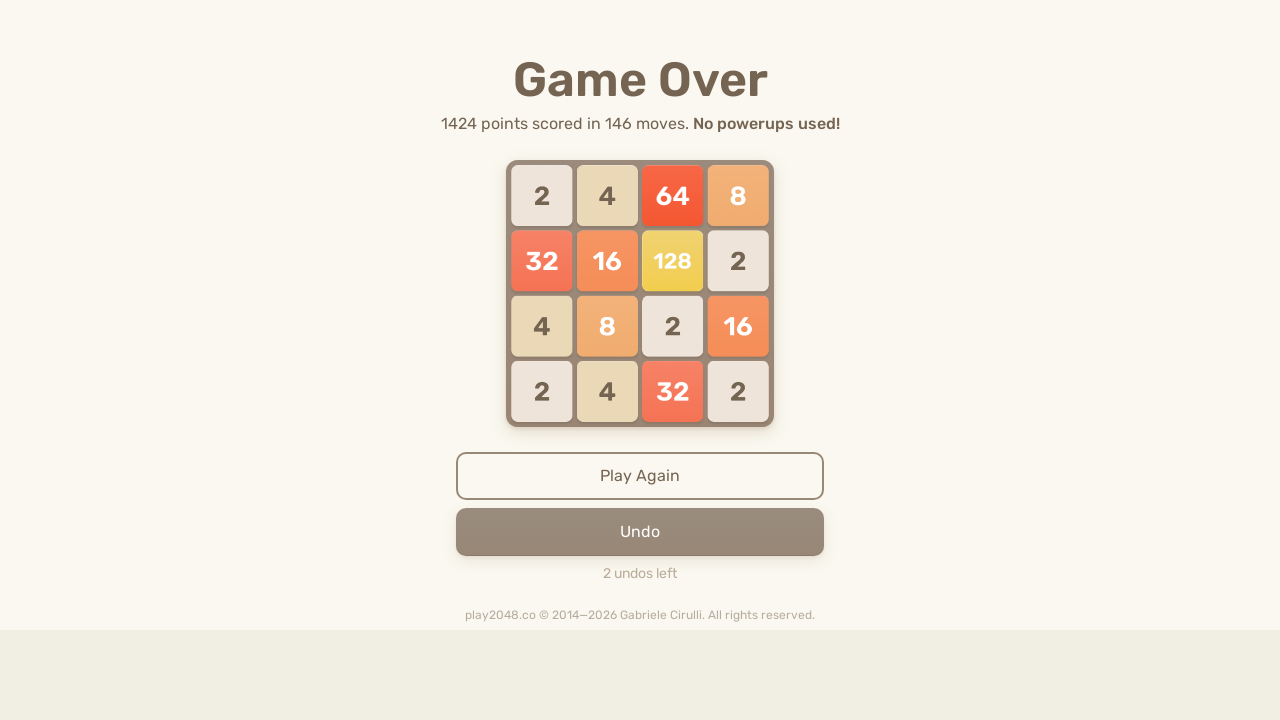

Pressed ArrowUp to move tiles up on html
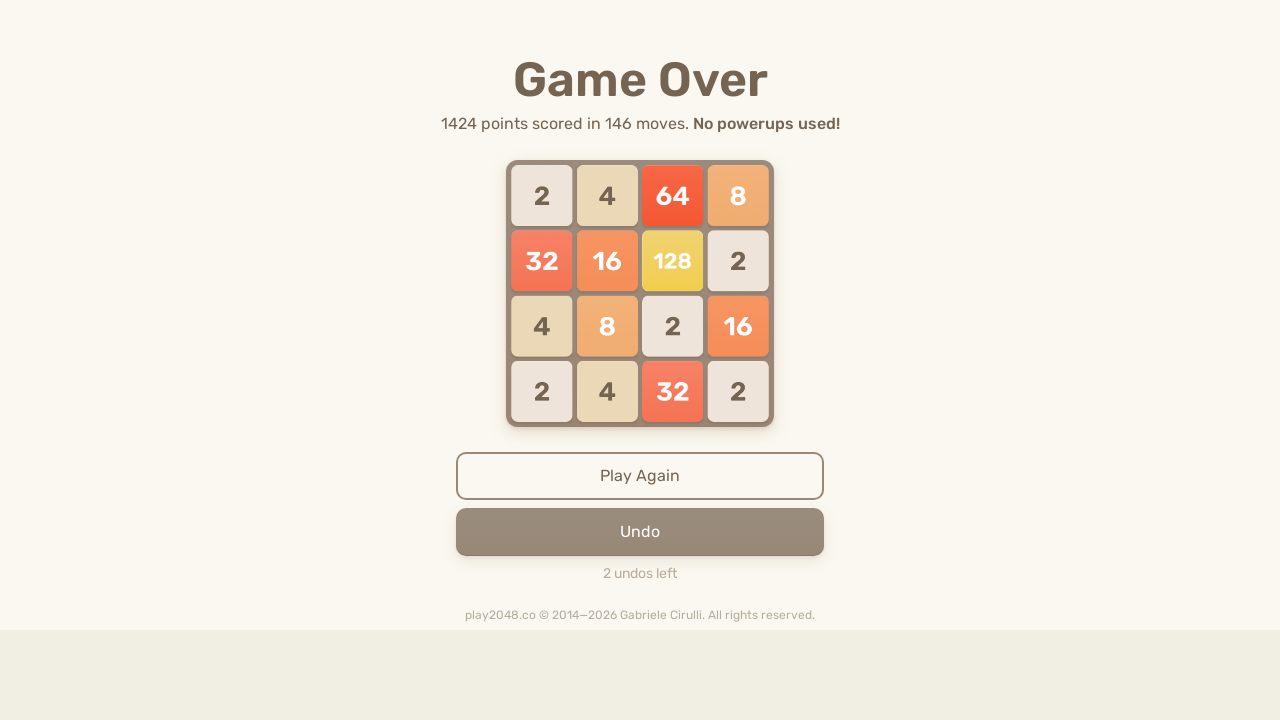

Pressed ArrowRight to move tiles right on html
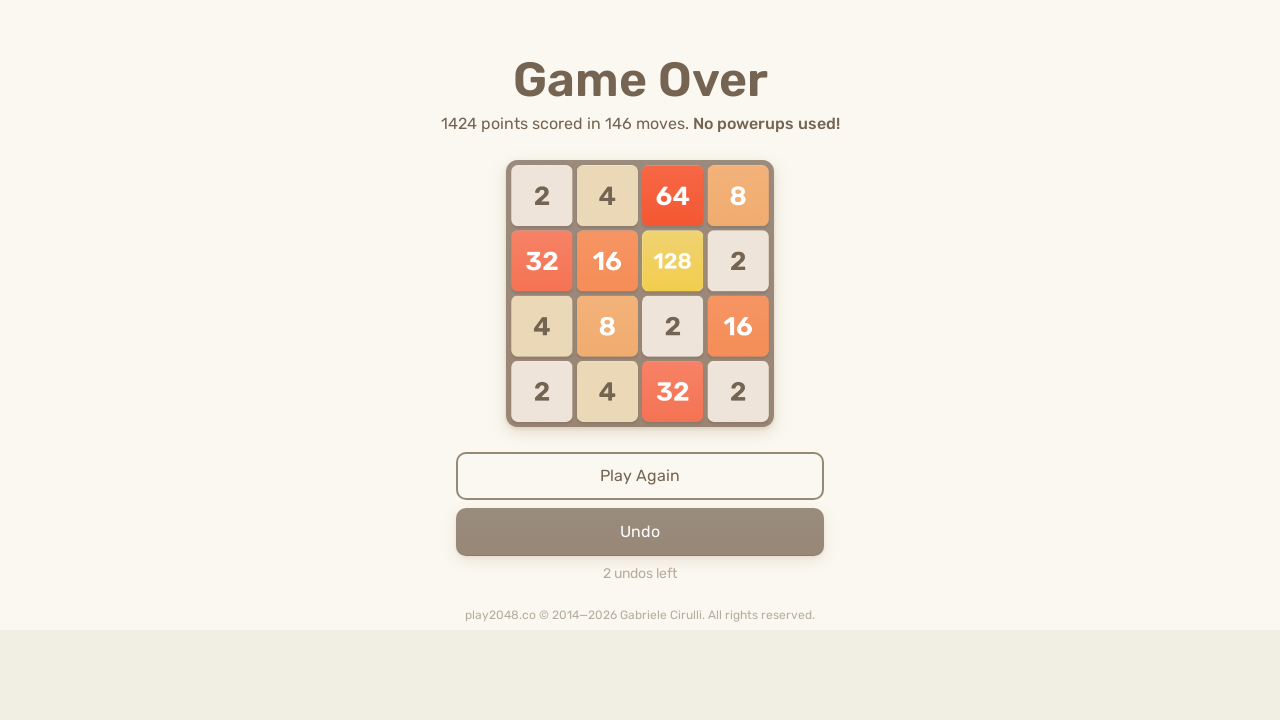

Pressed ArrowDown to move tiles down on html
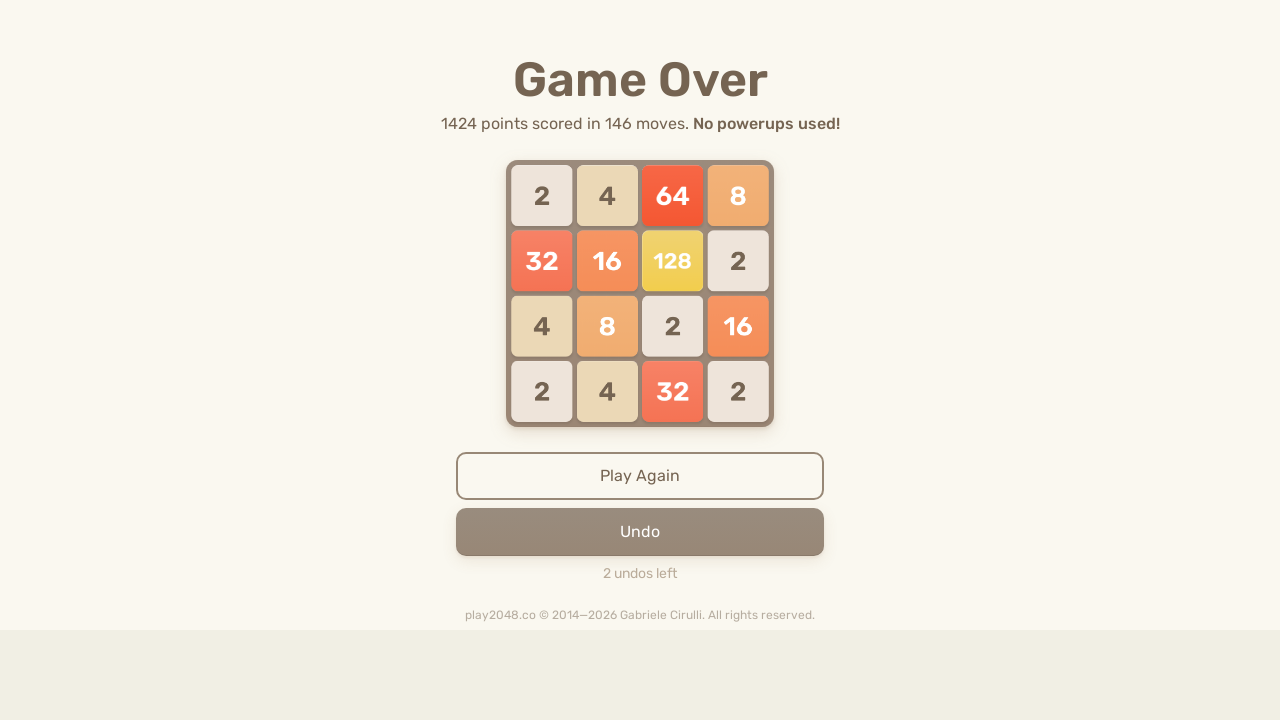

Pressed ArrowLeft to move tiles left on html
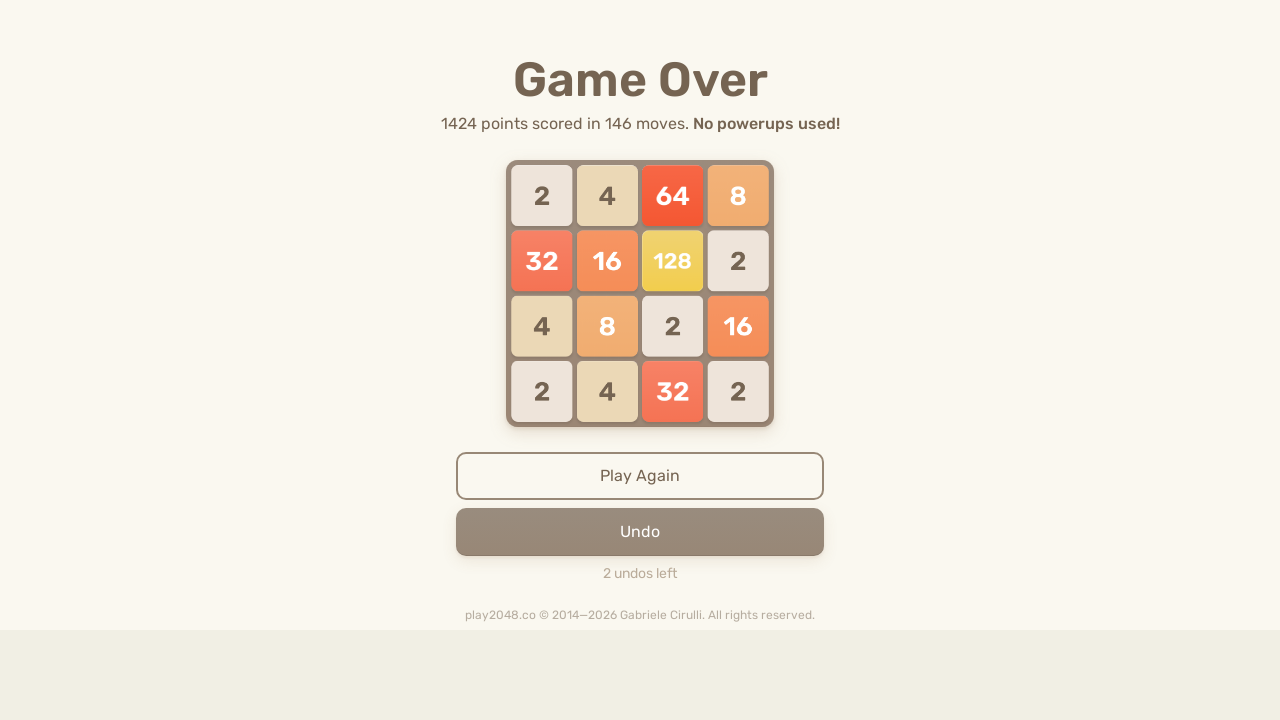

Pressed ArrowUp to move tiles up on html
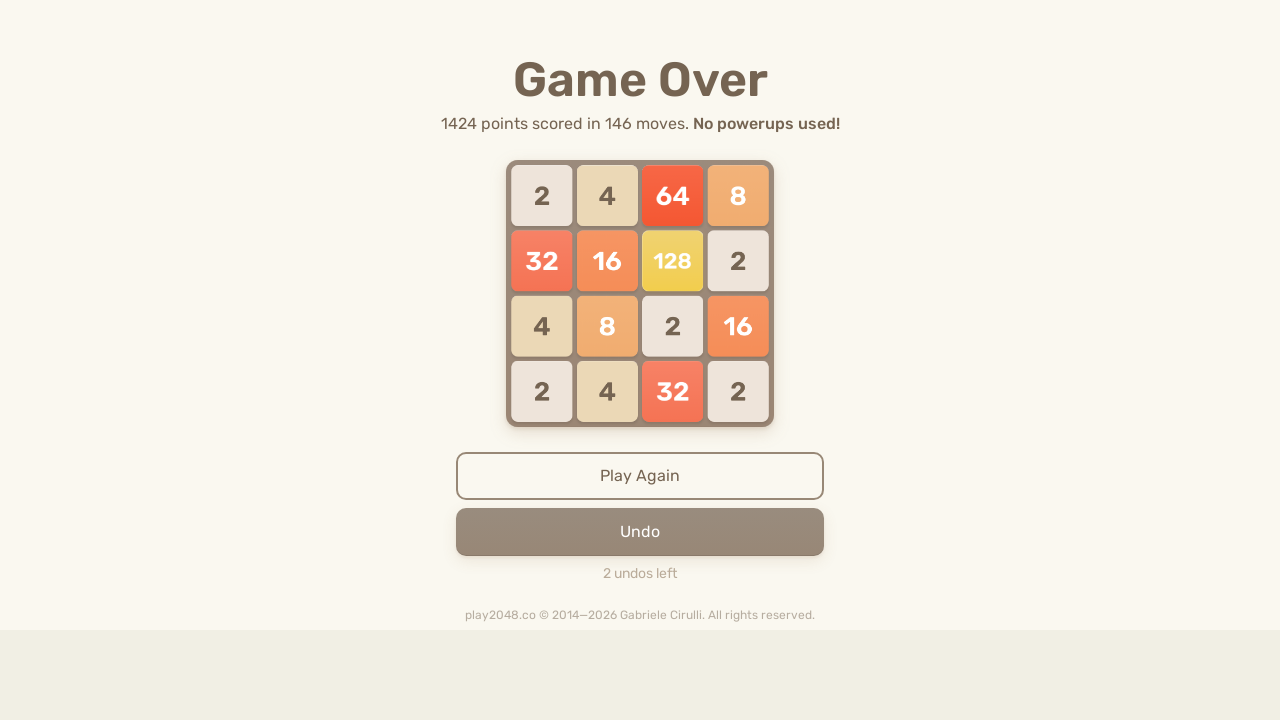

Pressed ArrowRight to move tiles right on html
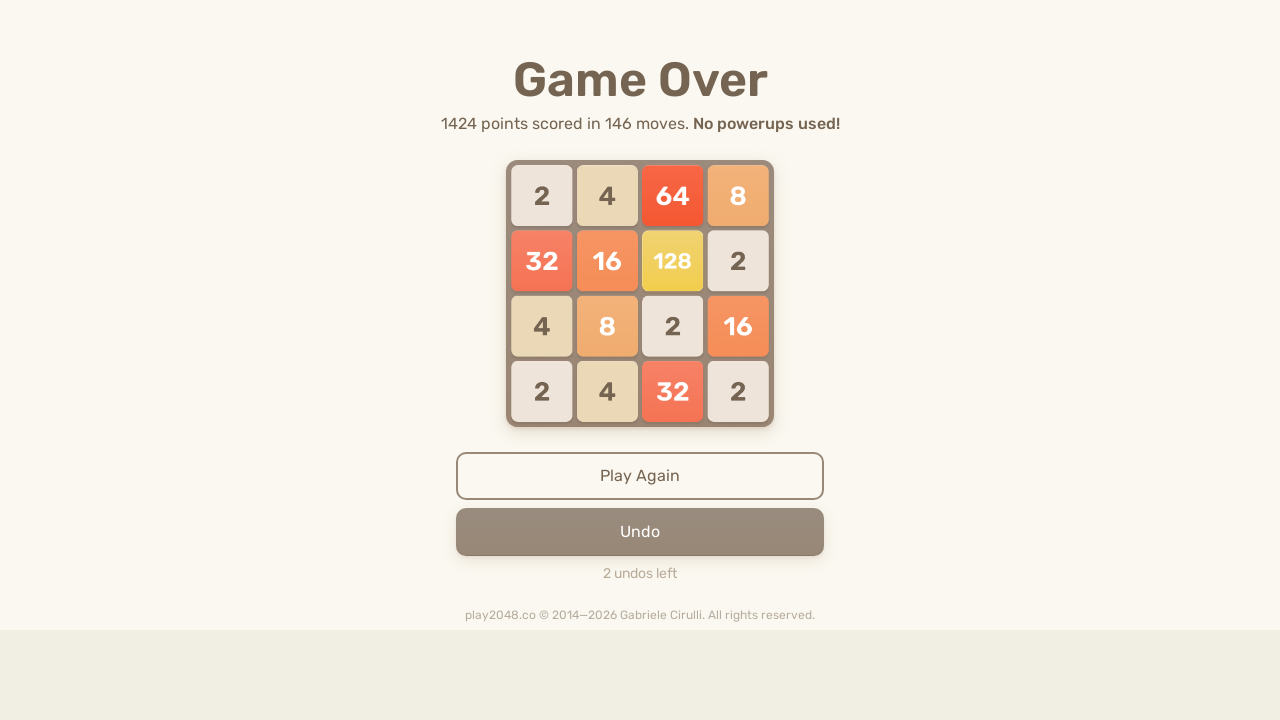

Pressed ArrowDown to move tiles down on html
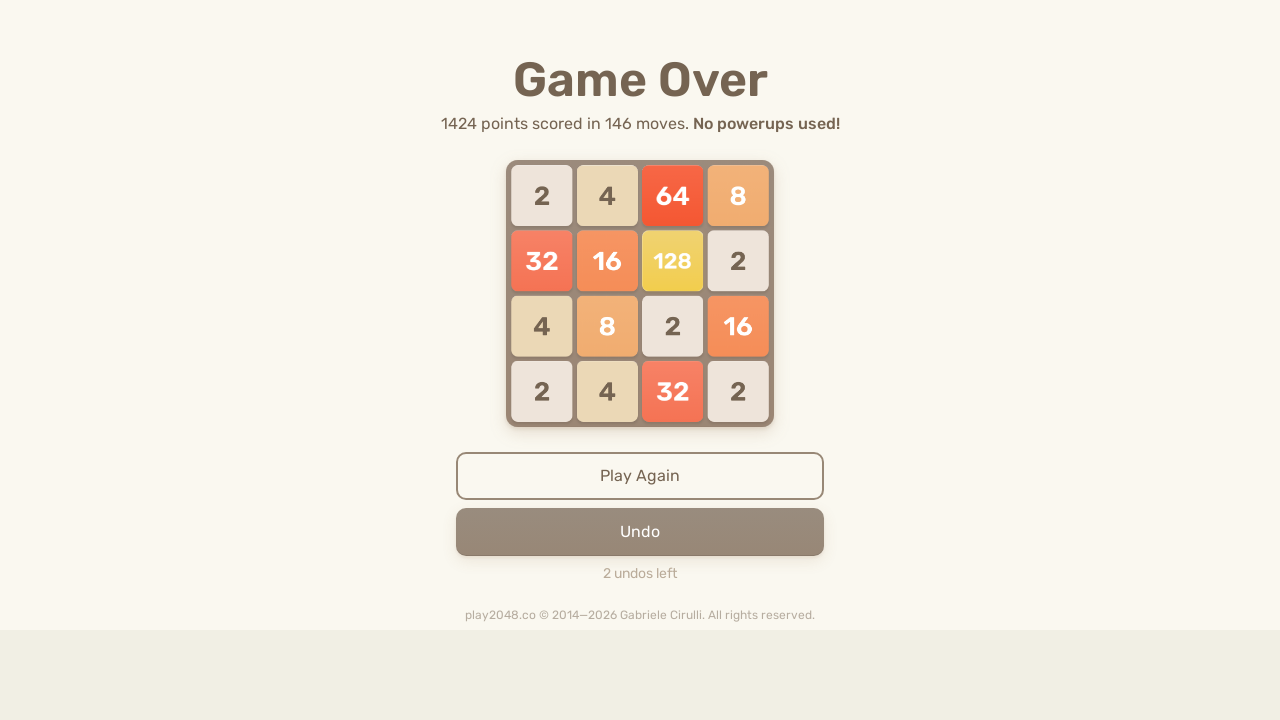

Pressed ArrowLeft to move tiles left on html
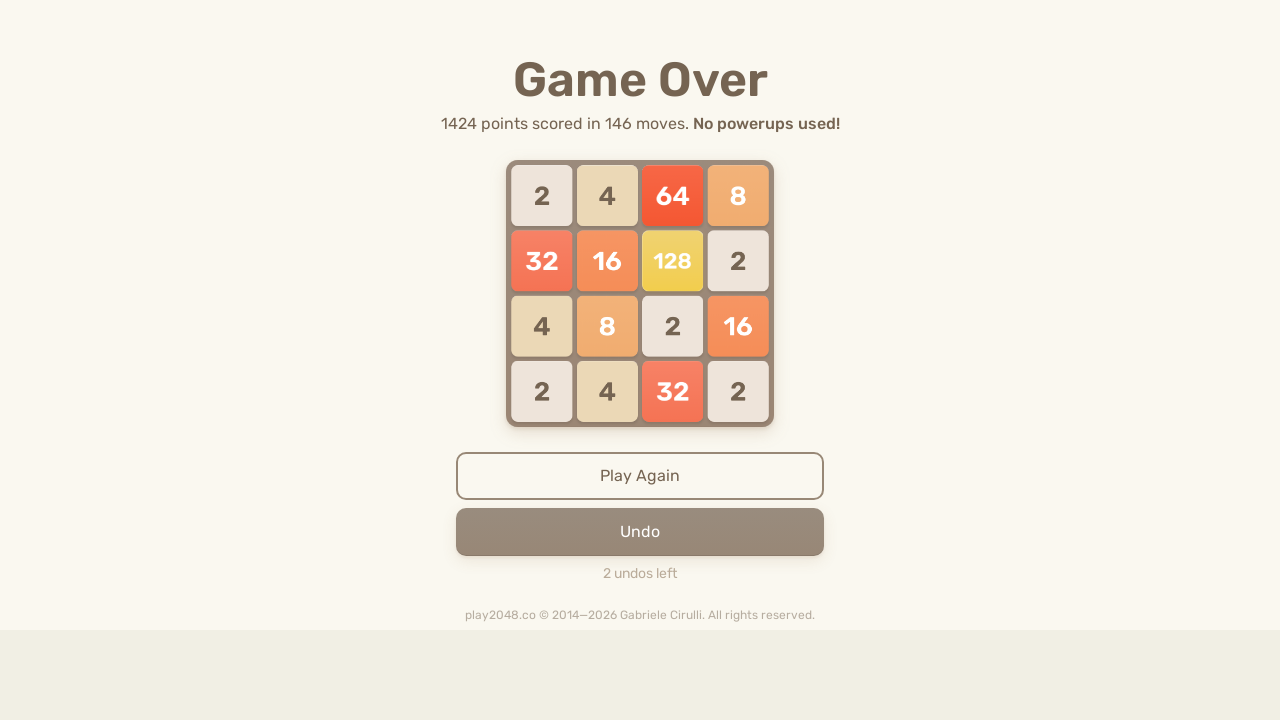

Pressed ArrowUp to move tiles up on html
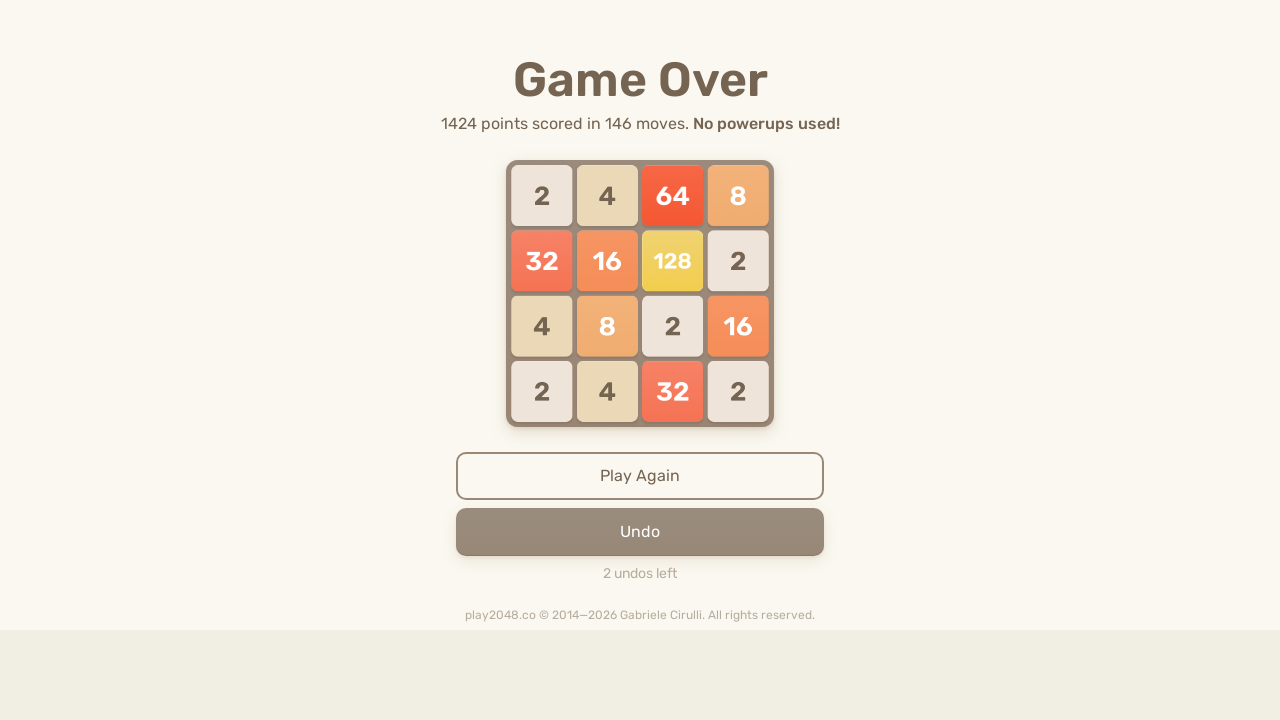

Pressed ArrowRight to move tiles right on html
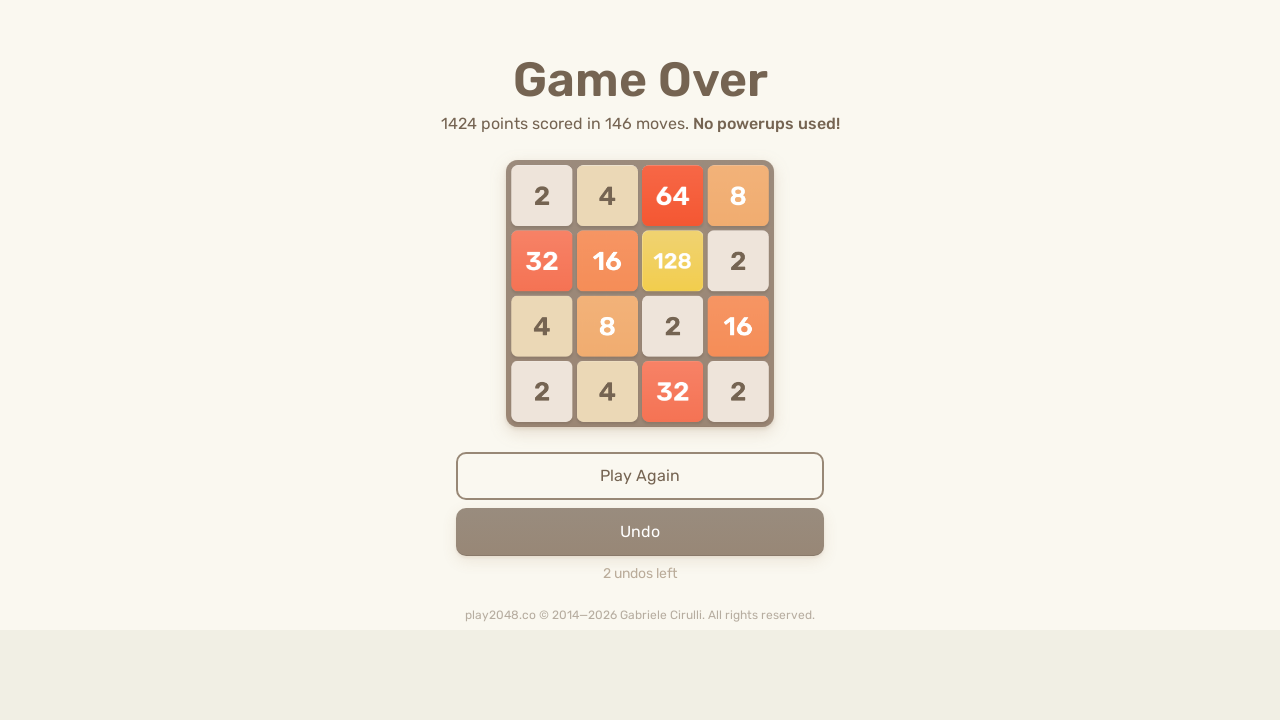

Pressed ArrowDown to move tiles down on html
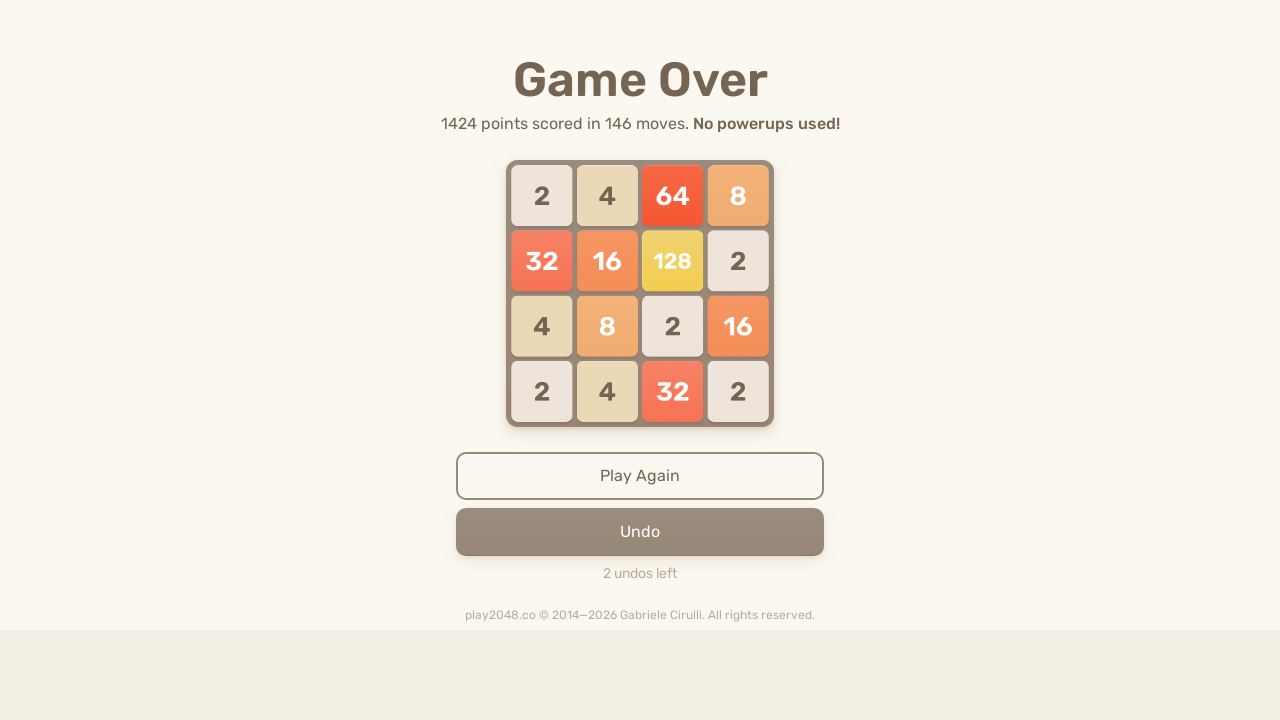

Pressed ArrowLeft to move tiles left on html
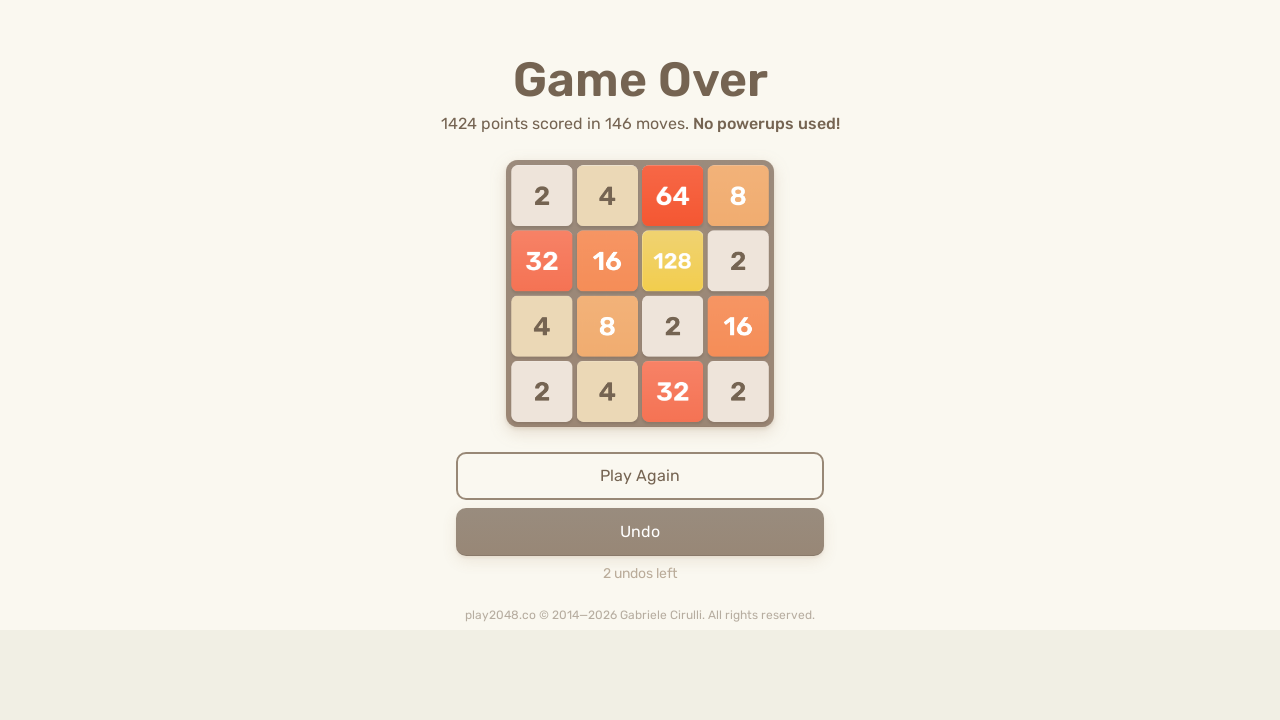

Pressed ArrowUp to move tiles up on html
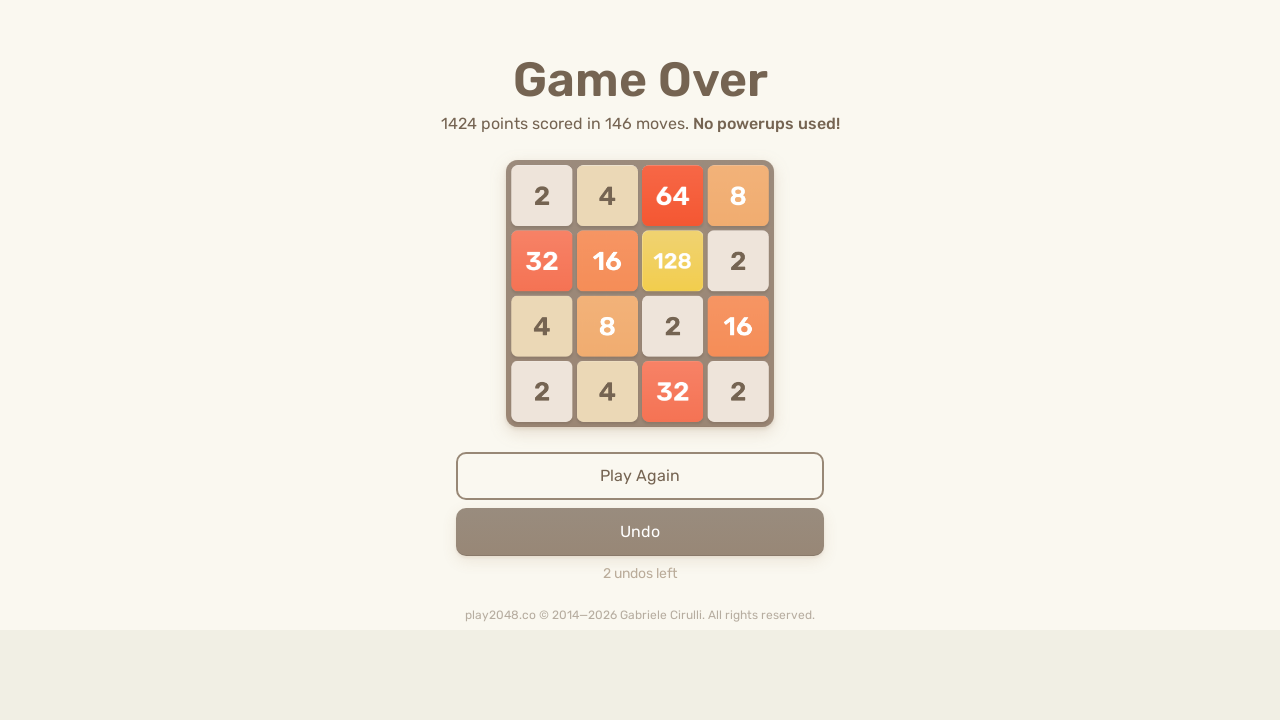

Pressed ArrowRight to move tiles right on html
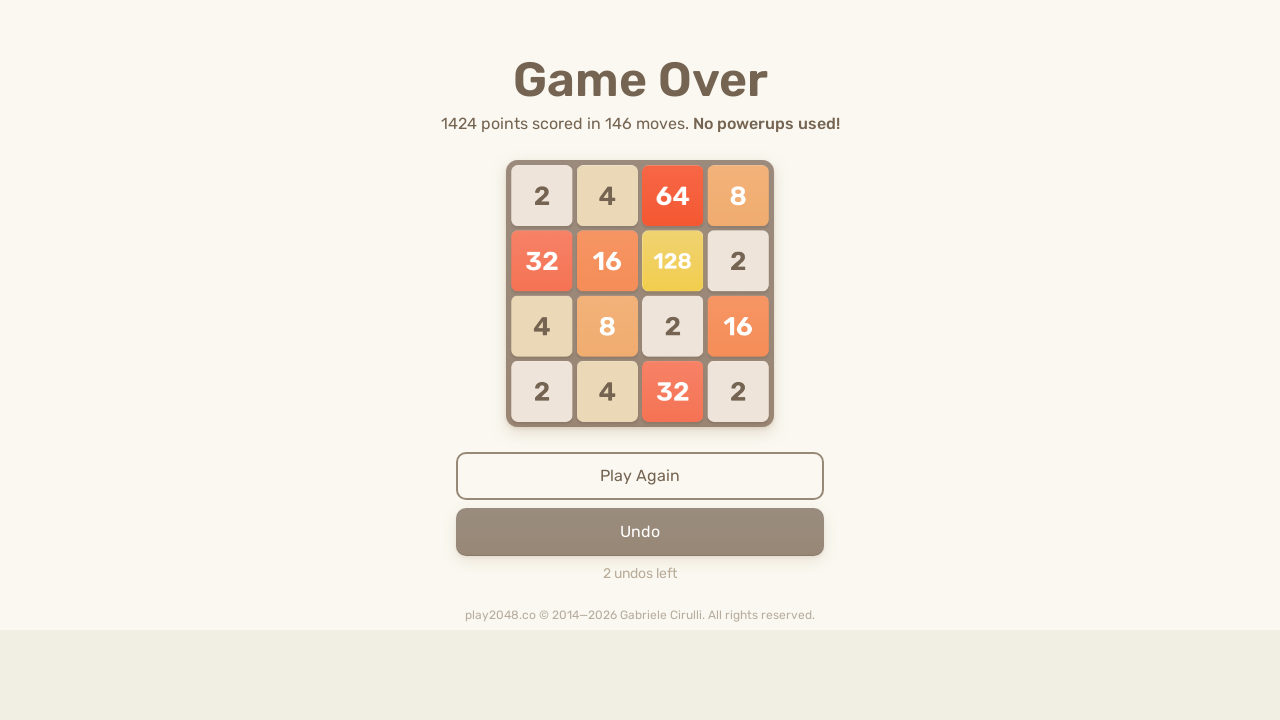

Pressed ArrowDown to move tiles down on html
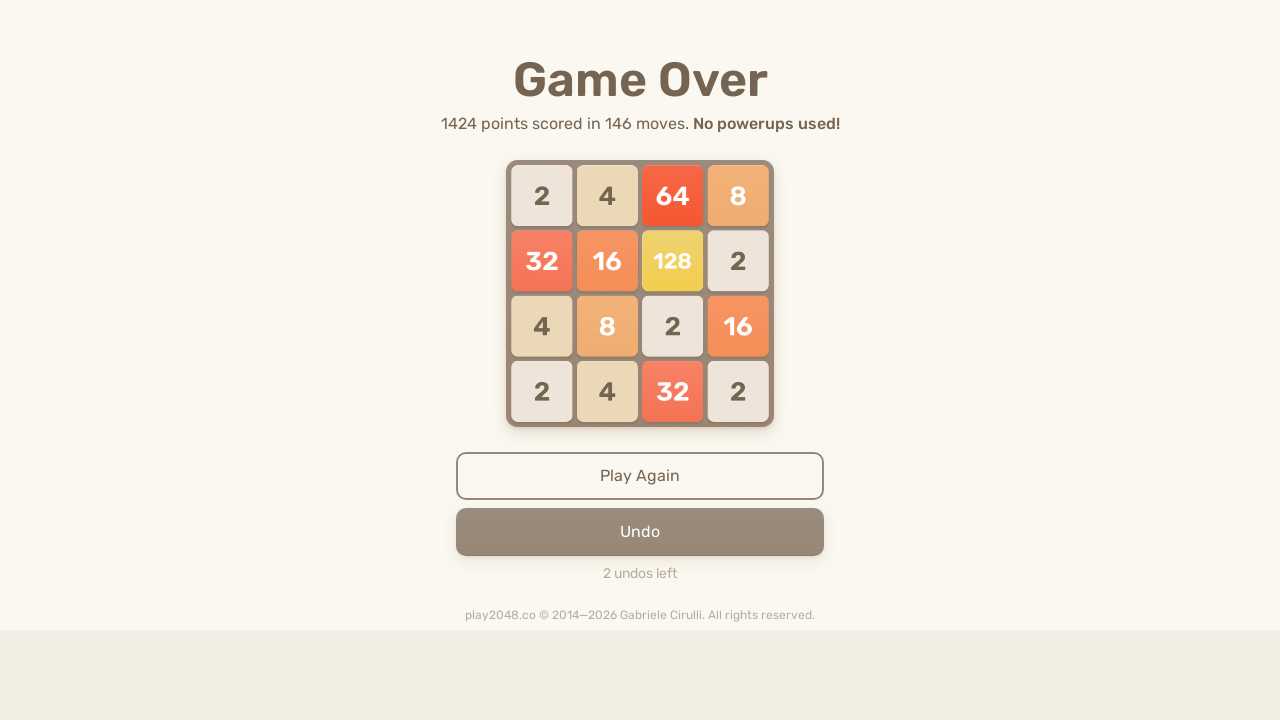

Pressed ArrowLeft to move tiles left on html
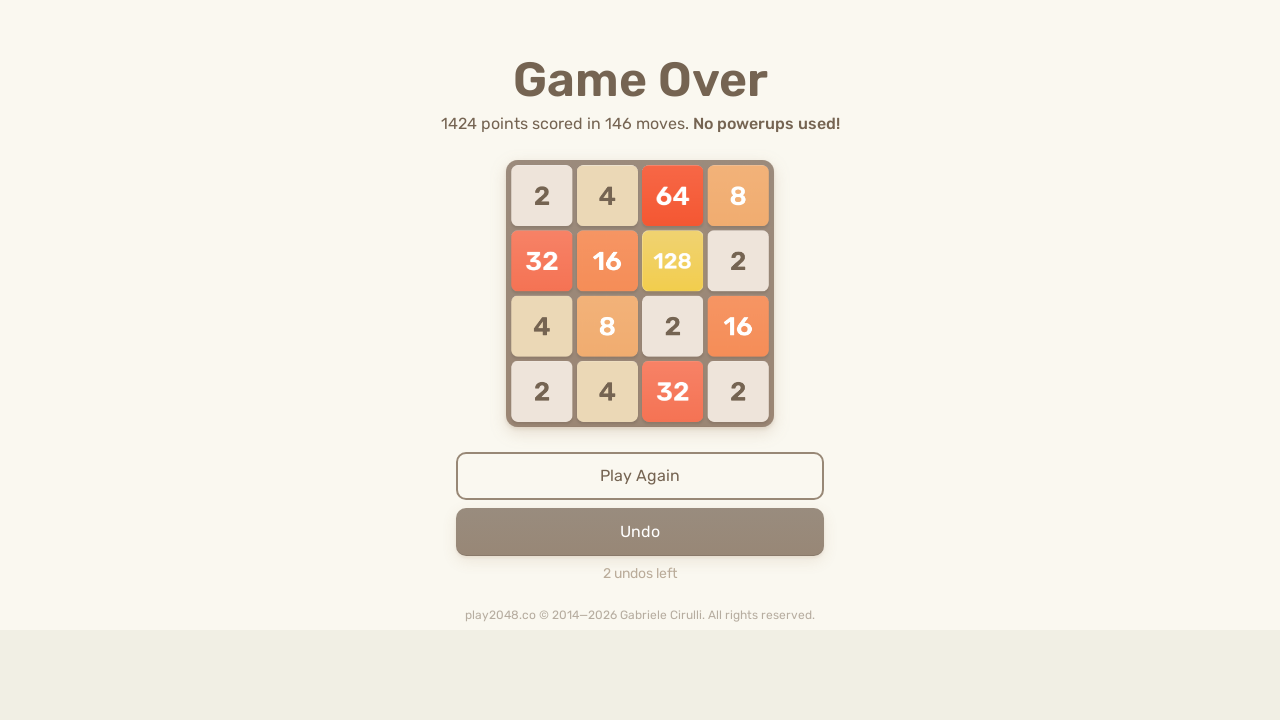

Pressed ArrowUp to move tiles up on html
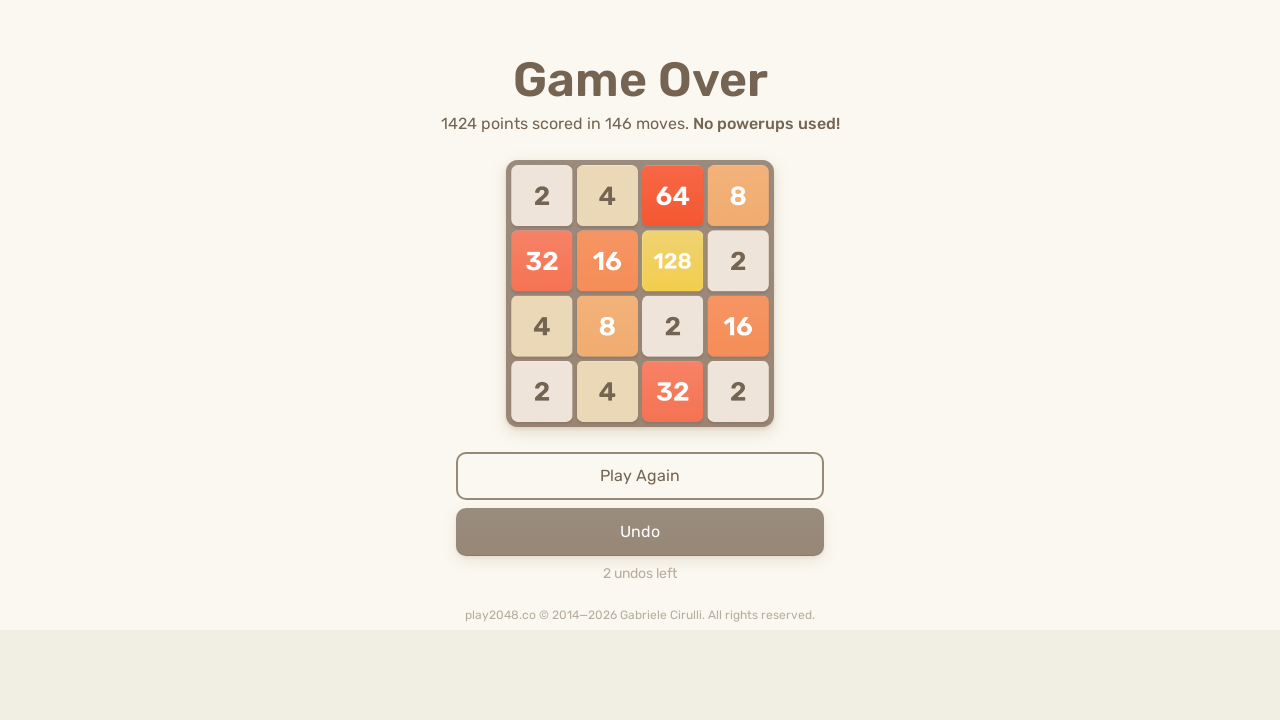

Pressed ArrowRight to move tiles right on html
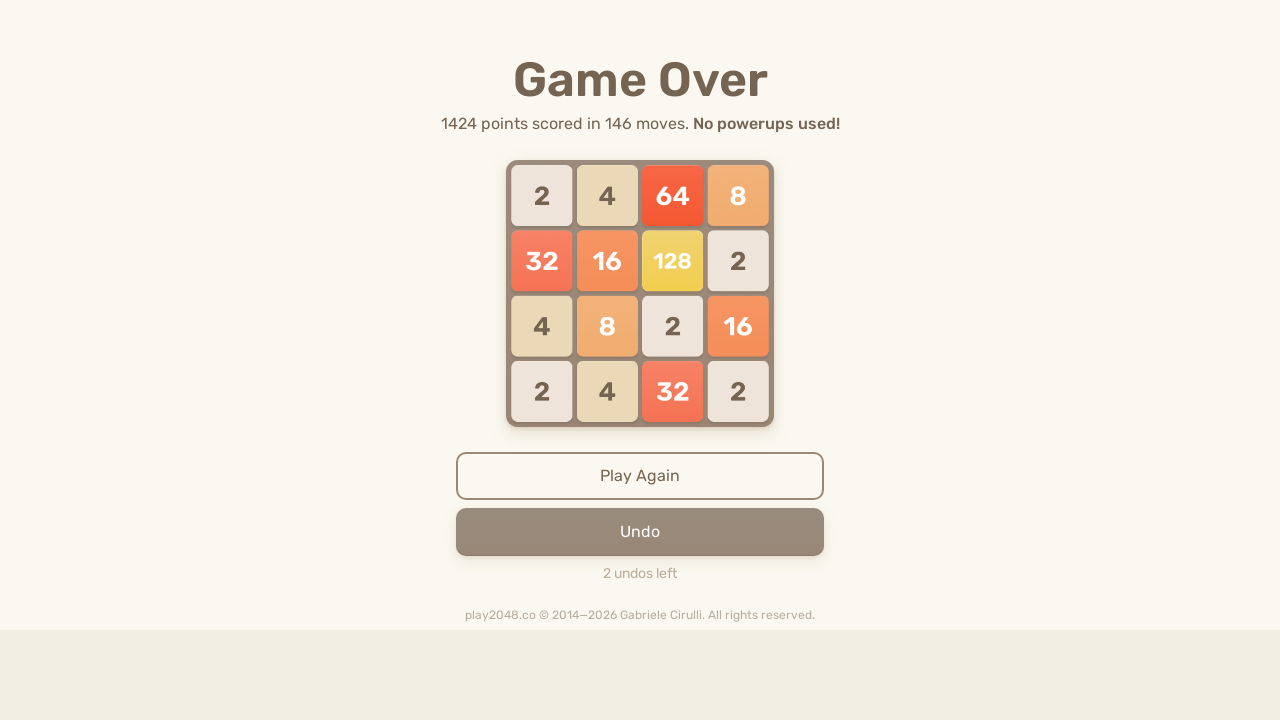

Pressed ArrowDown to move tiles down on html
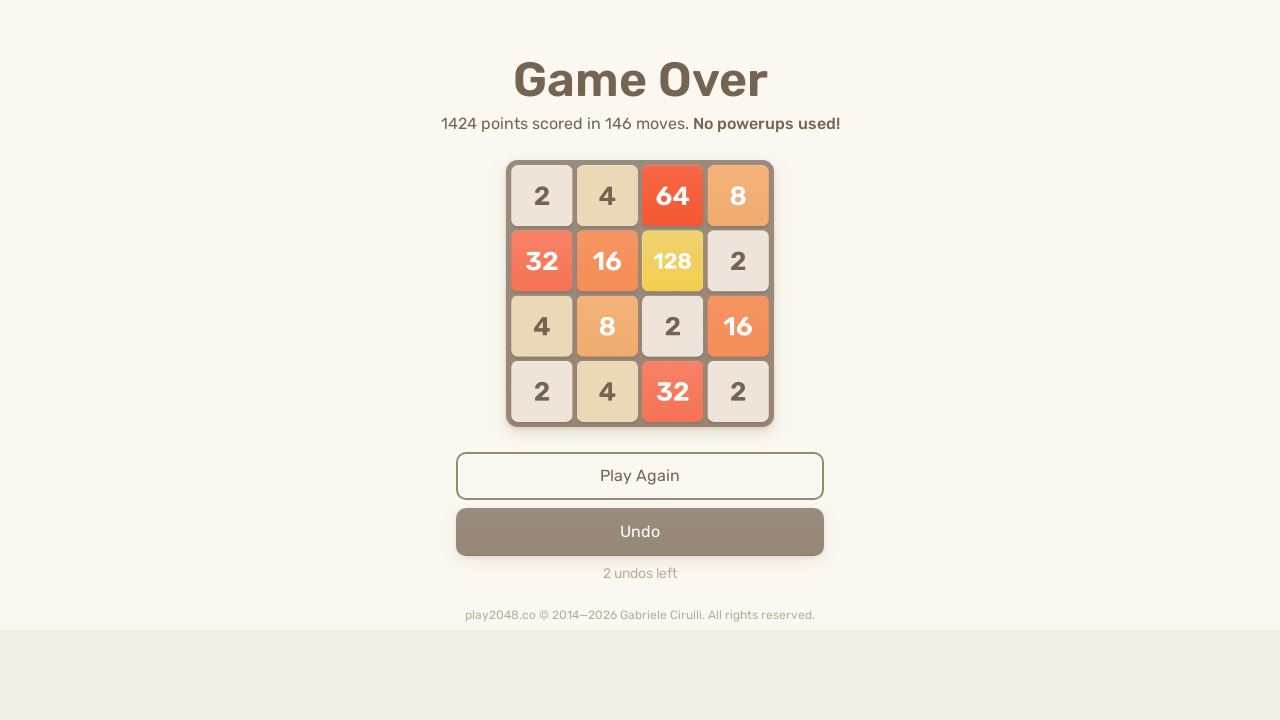

Pressed ArrowLeft to move tiles left on html
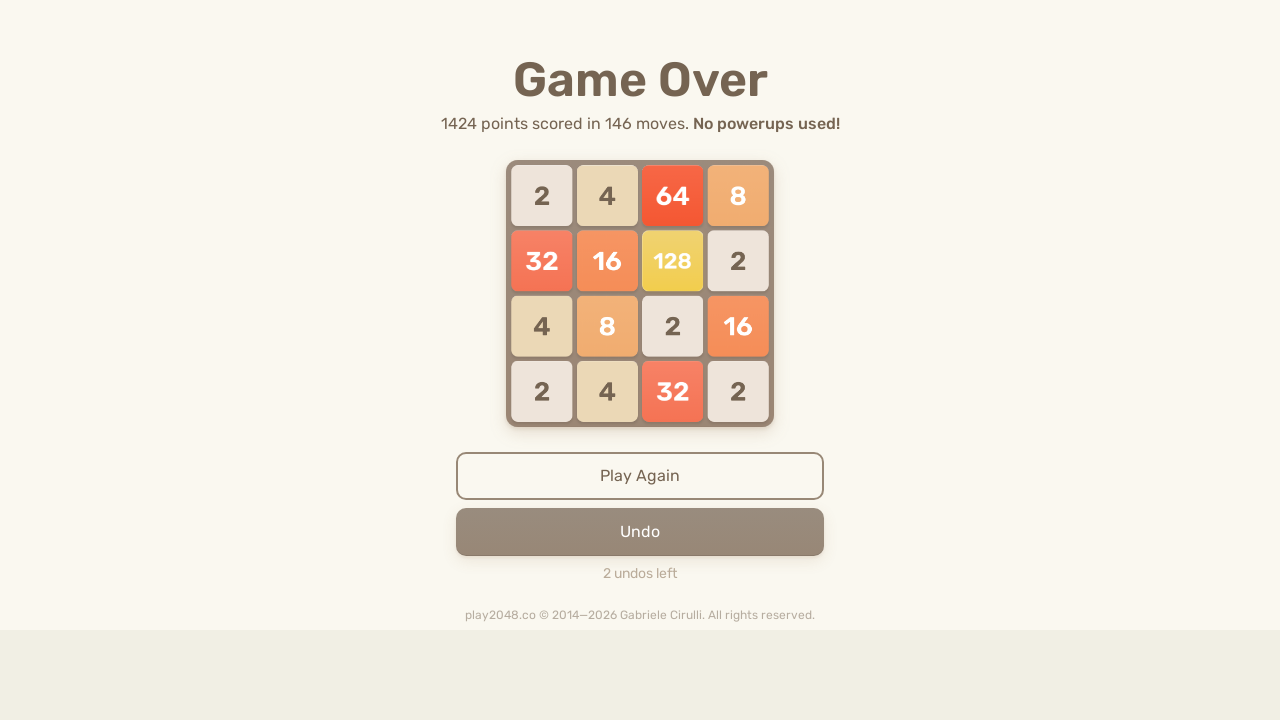

Pressed ArrowUp to move tiles up on html
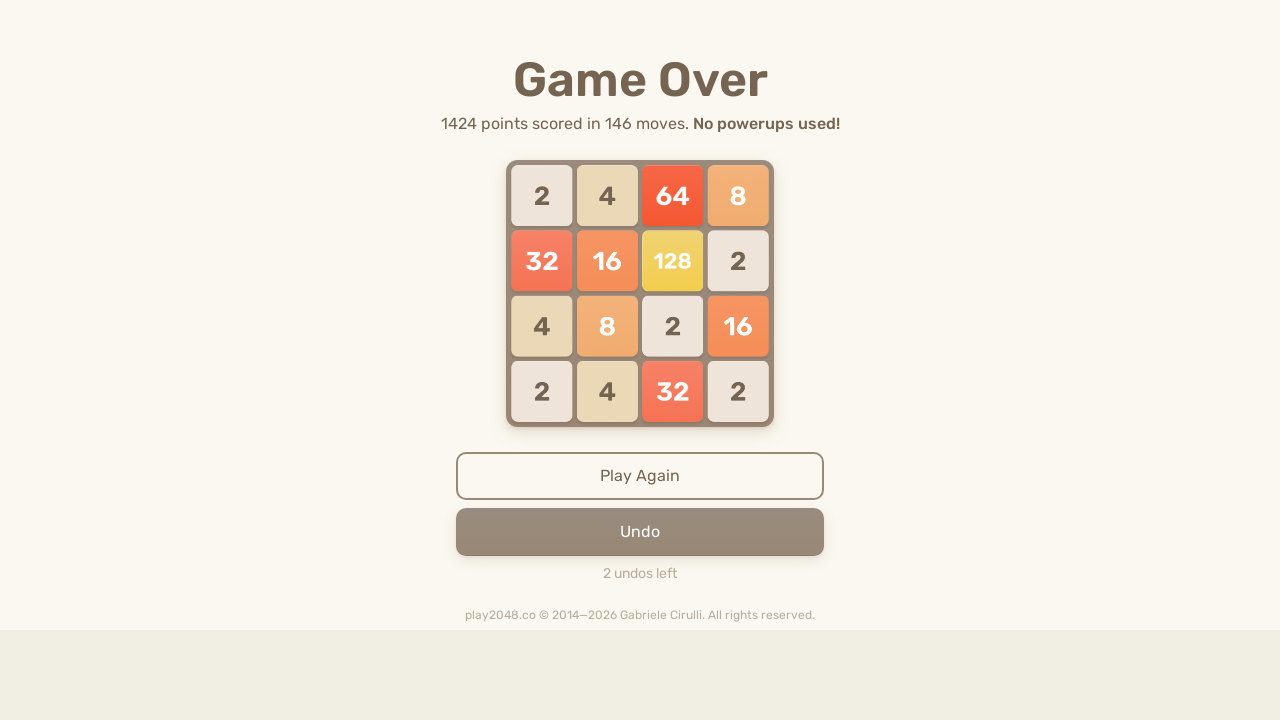

Pressed ArrowRight to move tiles right on html
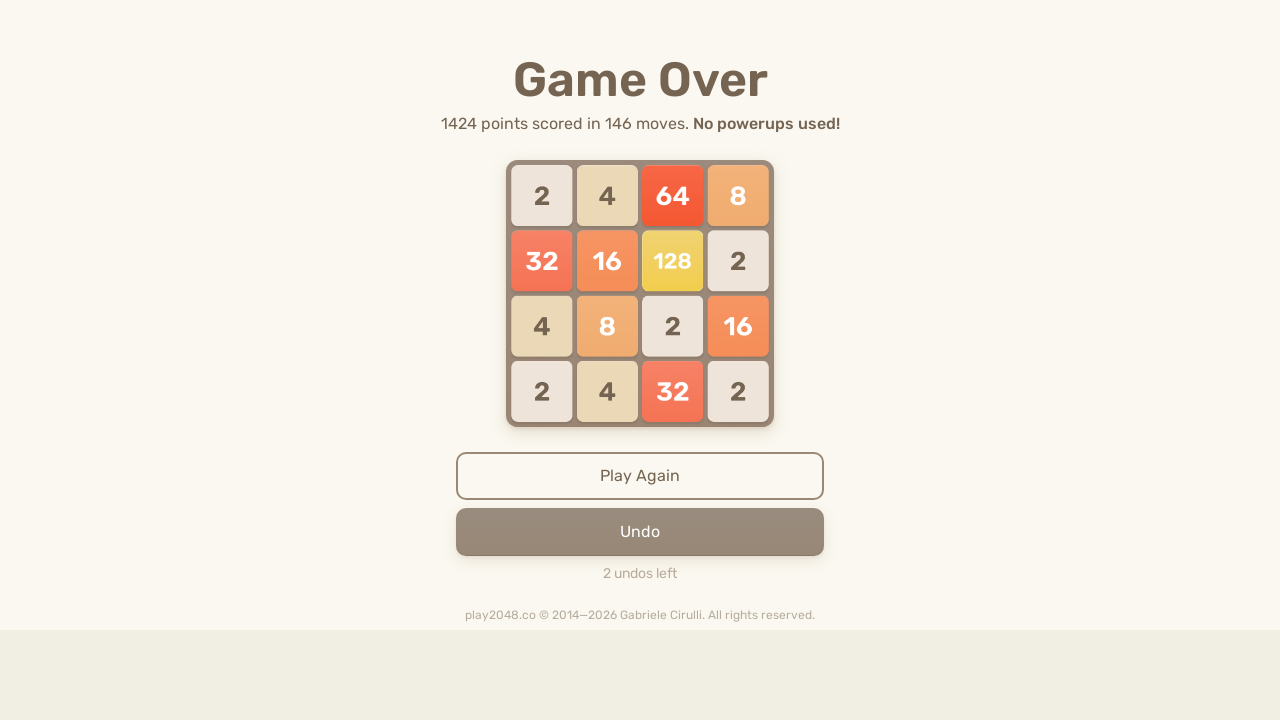

Pressed ArrowDown to move tiles down on html
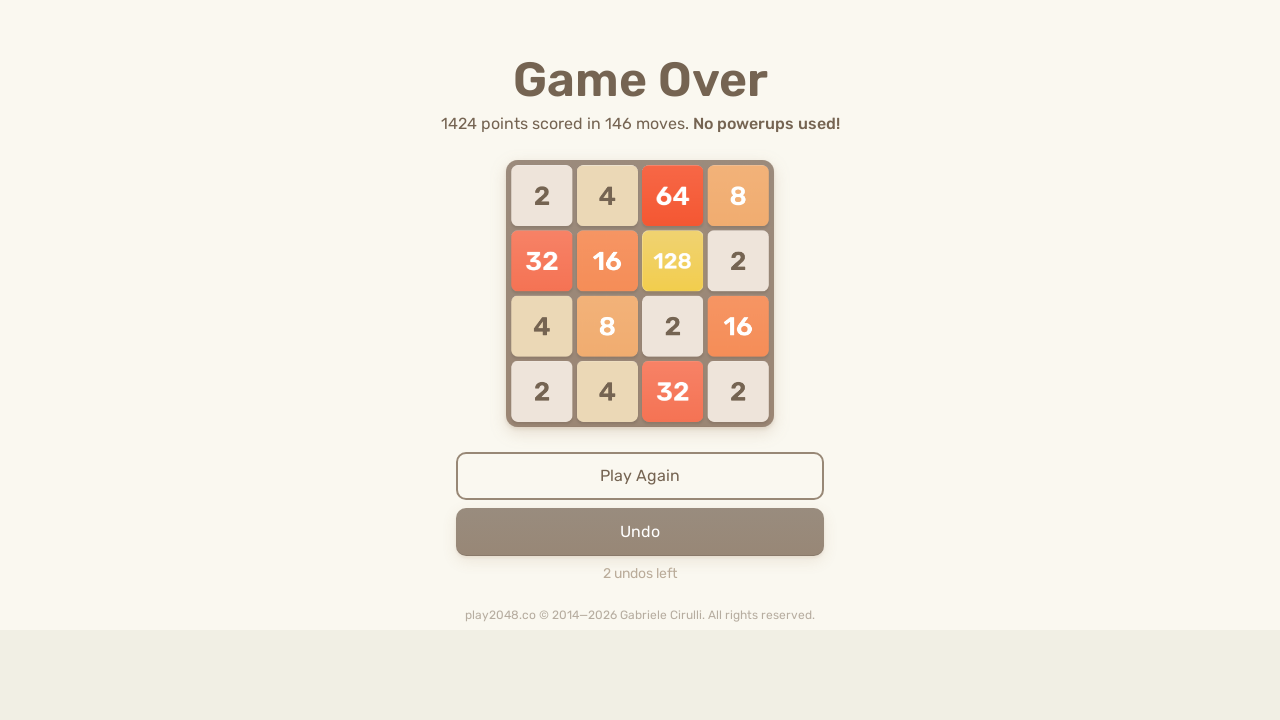

Pressed ArrowLeft to move tiles left on html
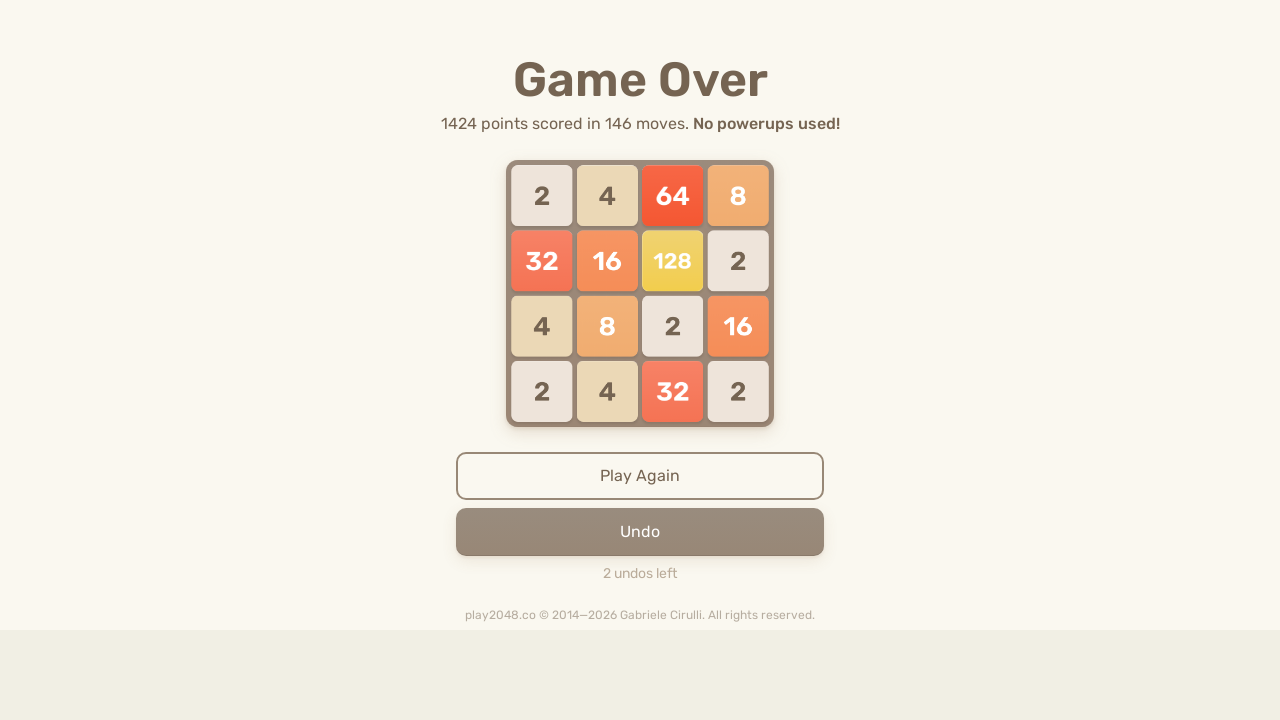

Pressed ArrowUp to move tiles up on html
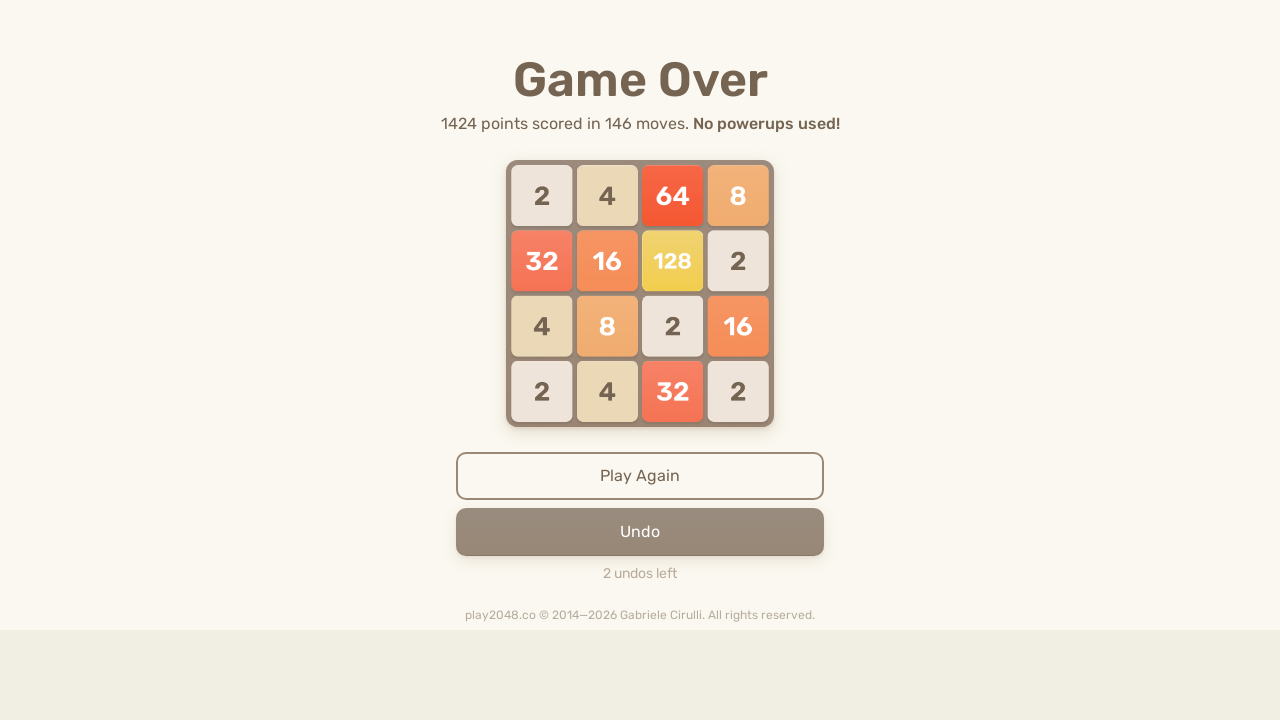

Pressed ArrowRight to move tiles right on html
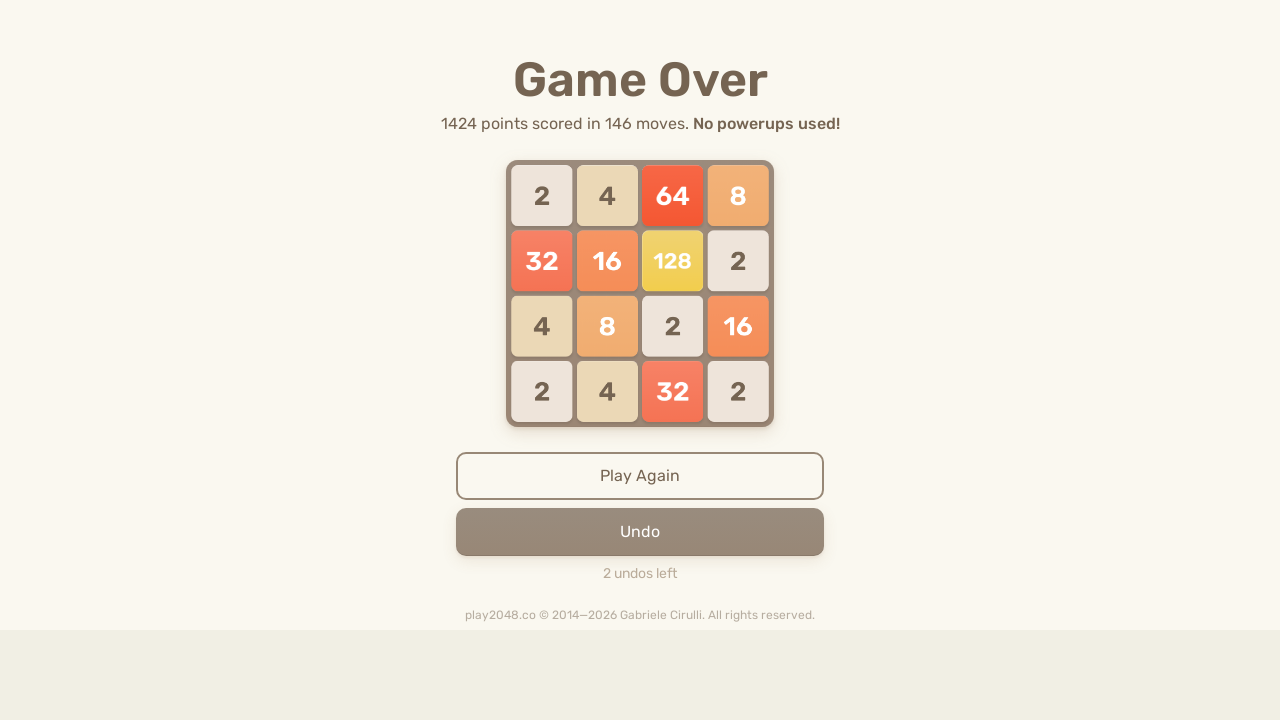

Pressed ArrowDown to move tiles down on html
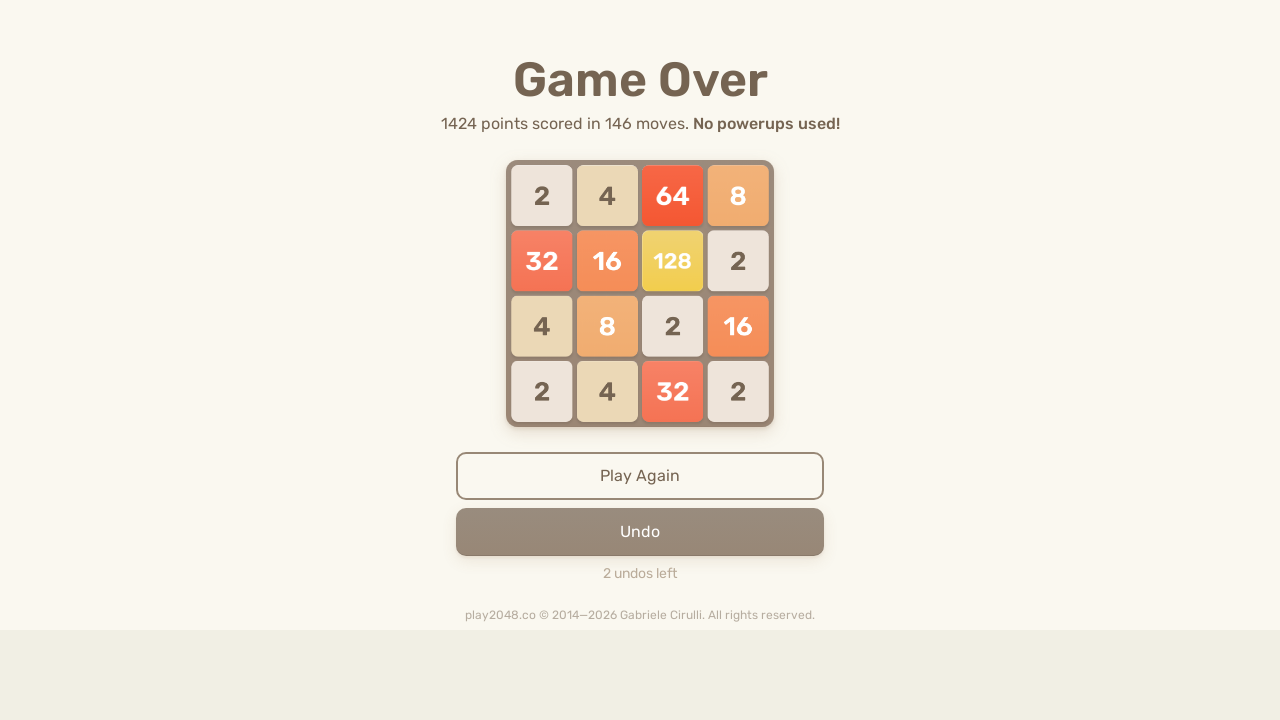

Pressed ArrowLeft to move tiles left on html
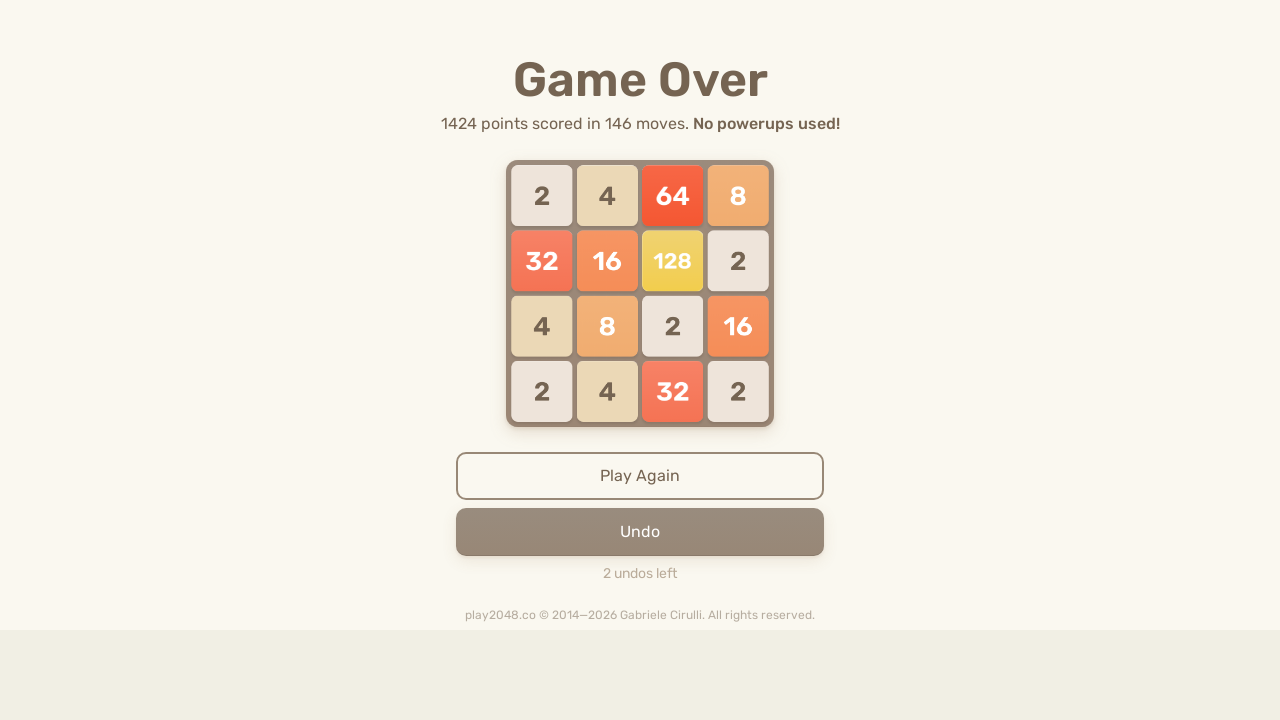

Pressed ArrowUp to move tiles up on html
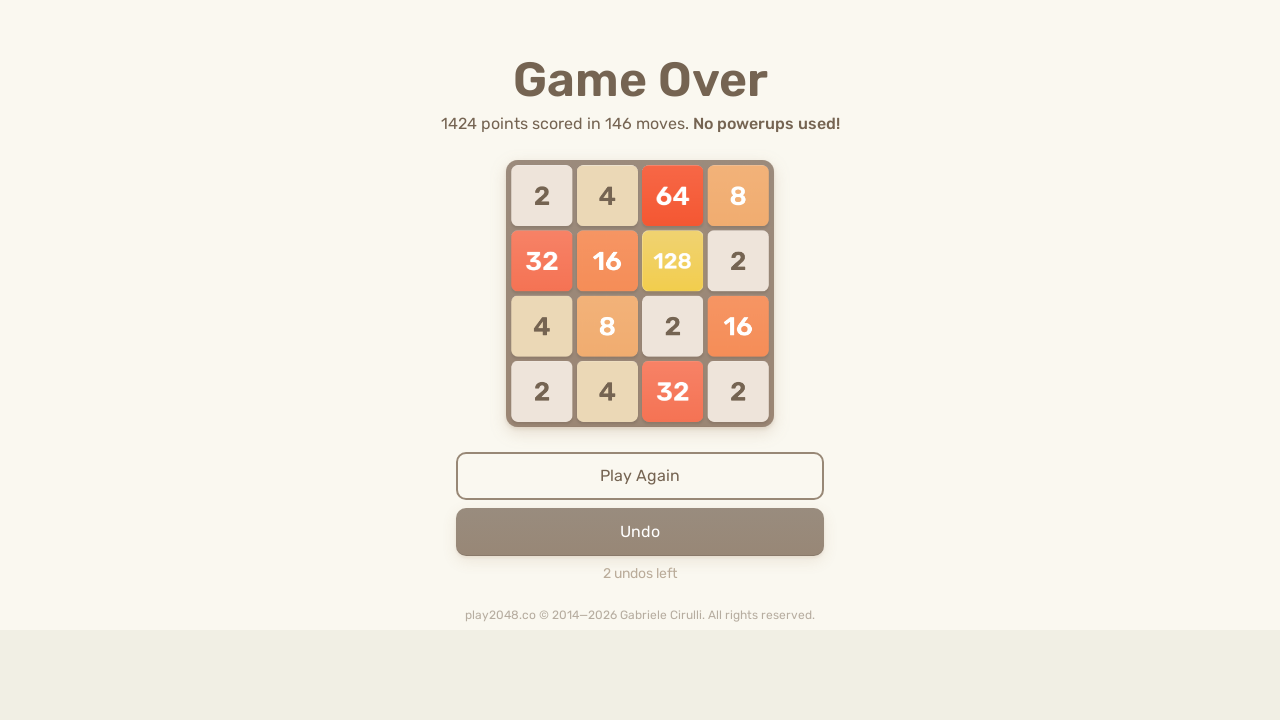

Pressed ArrowRight to move tiles right on html
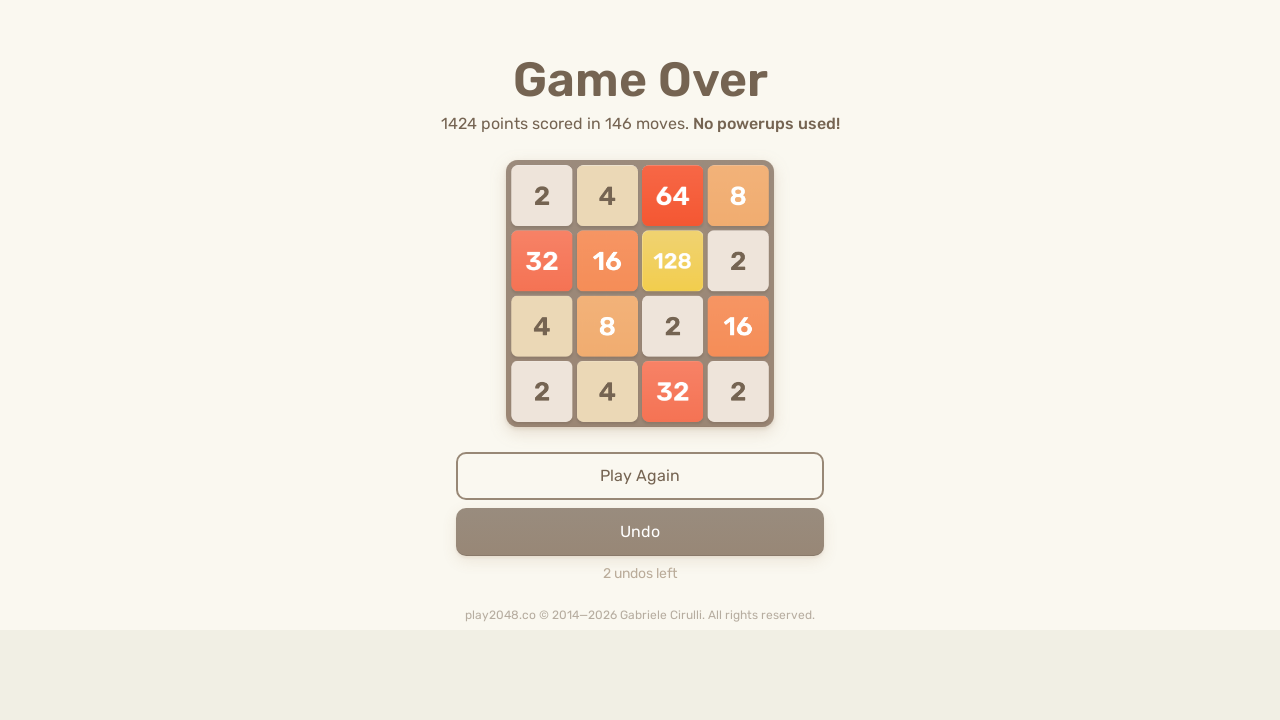

Pressed ArrowDown to move tiles down on html
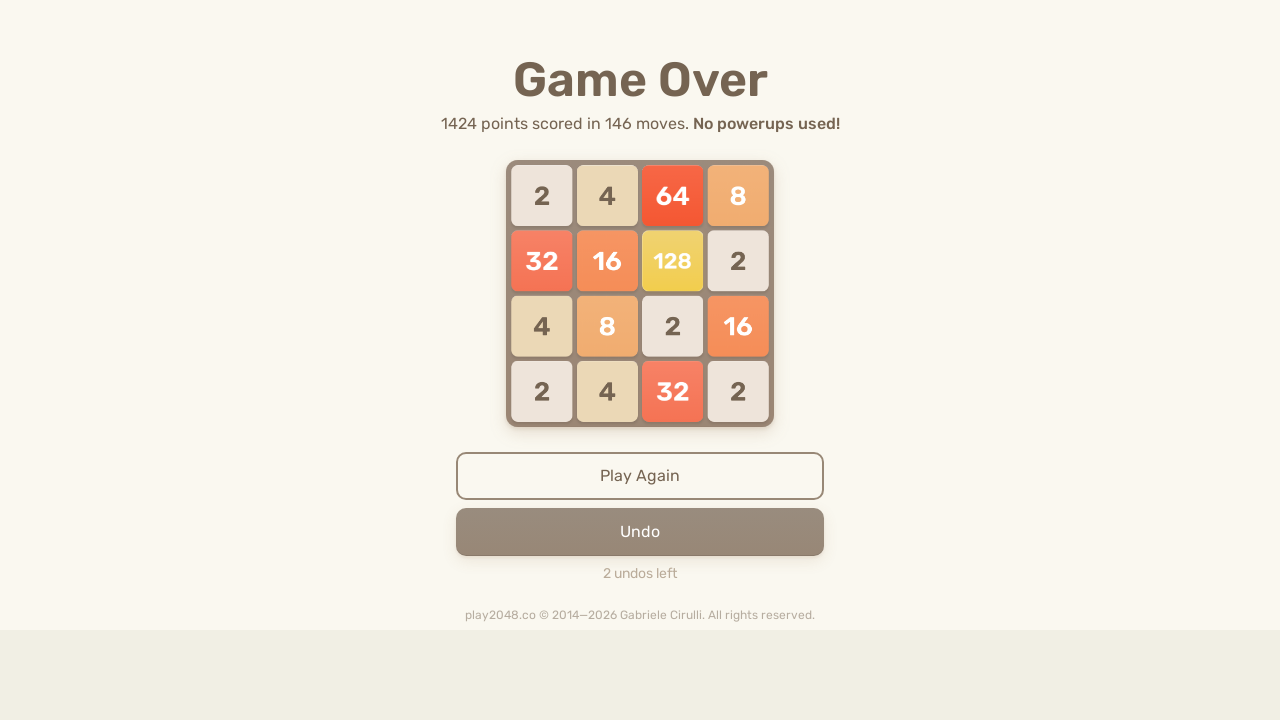

Pressed ArrowLeft to move tiles left on html
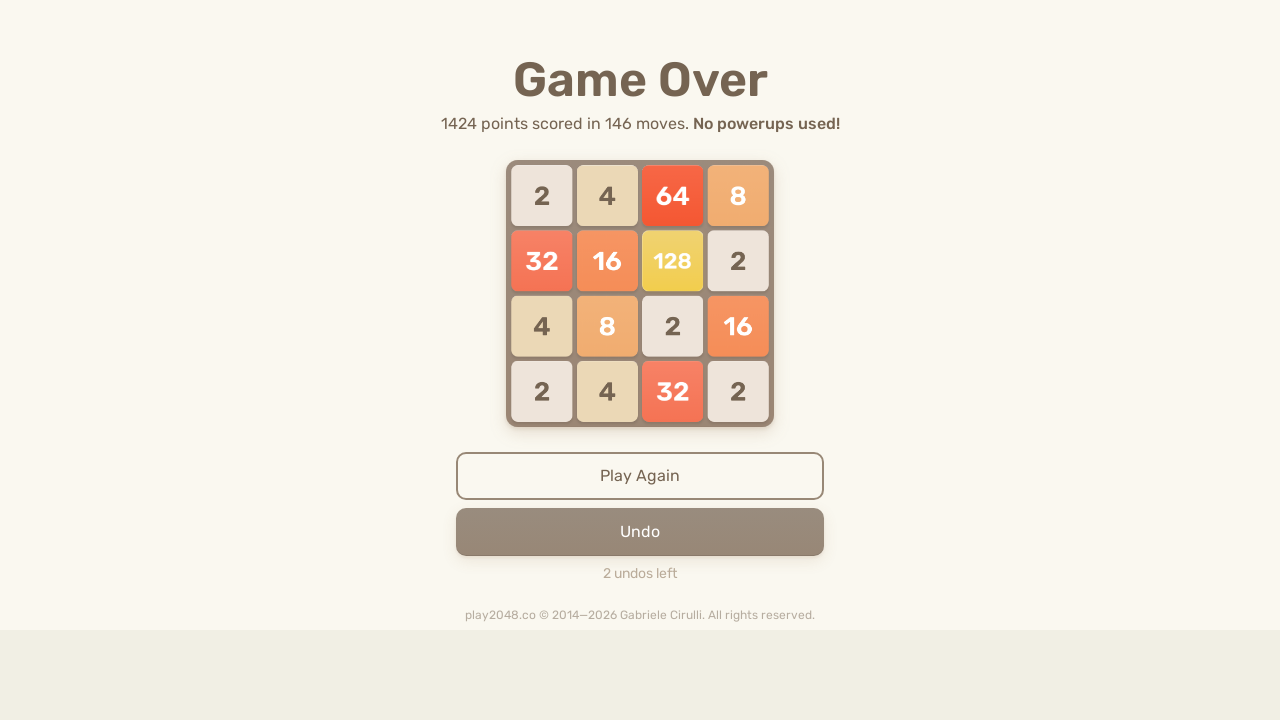

Pressed ArrowUp to move tiles up on html
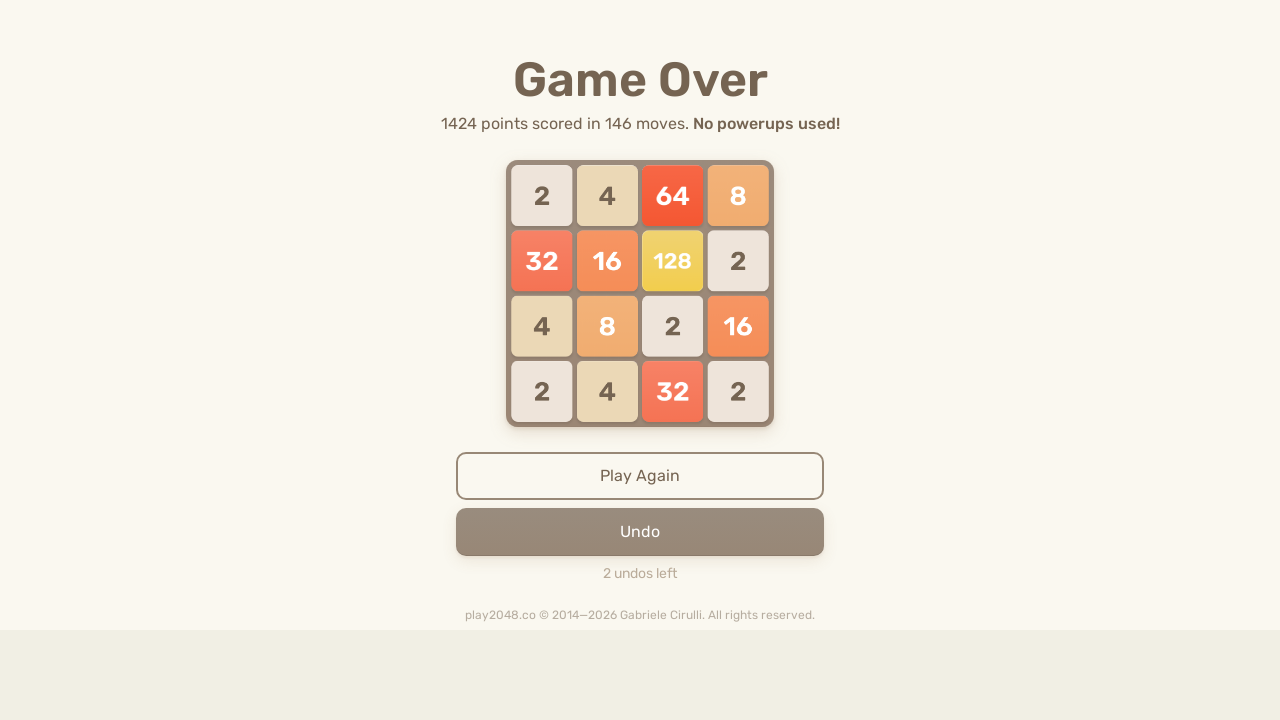

Pressed ArrowRight to move tiles right on html
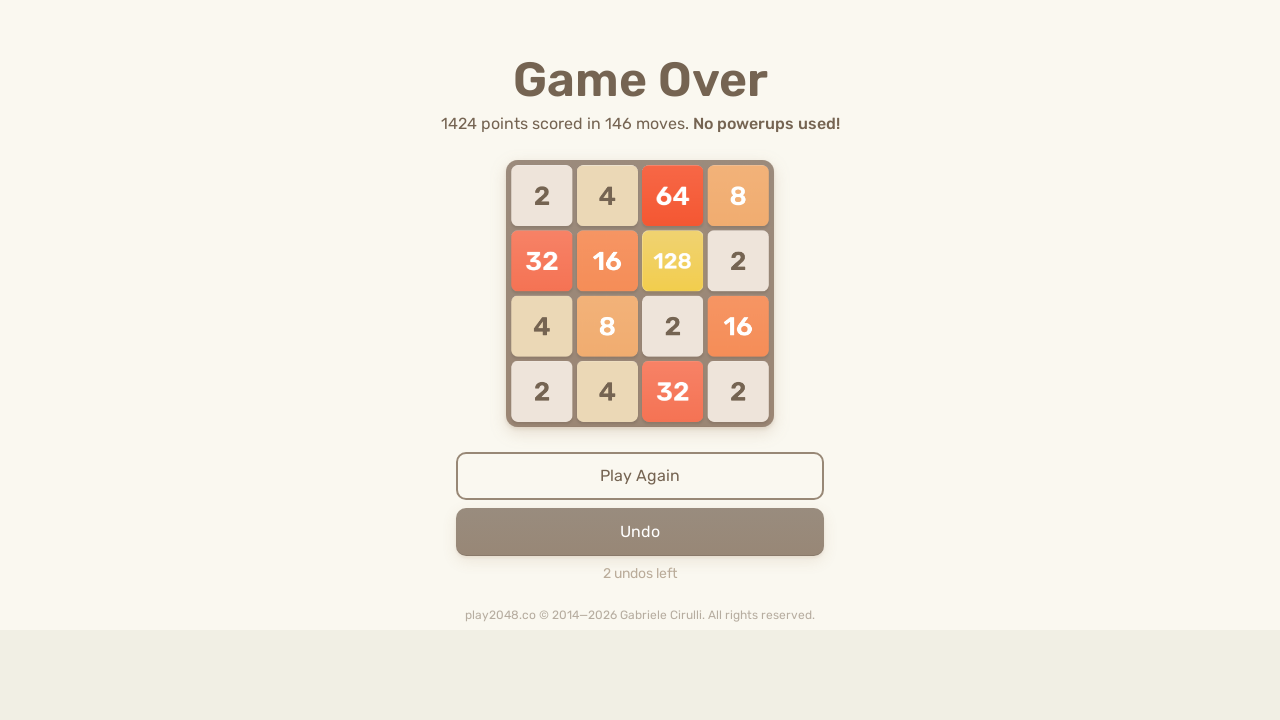

Pressed ArrowDown to move tiles down on html
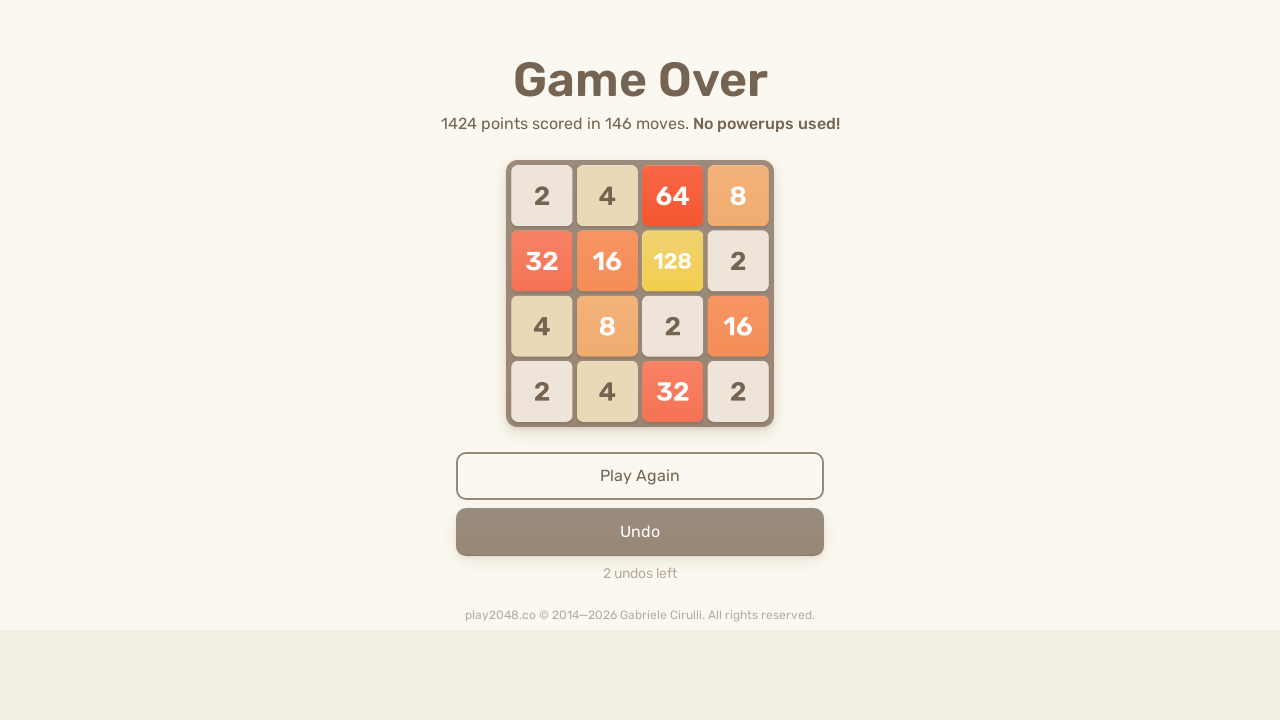

Pressed ArrowLeft to move tiles left on html
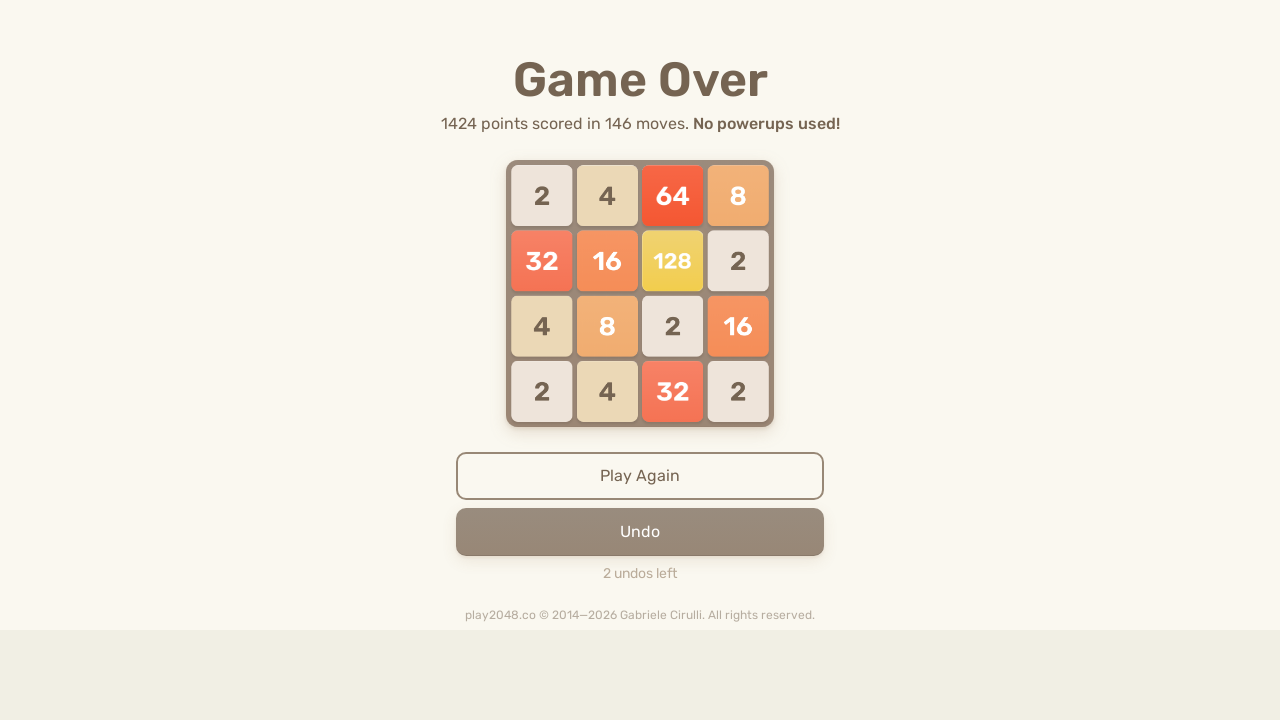

Pressed ArrowUp to move tiles up on html
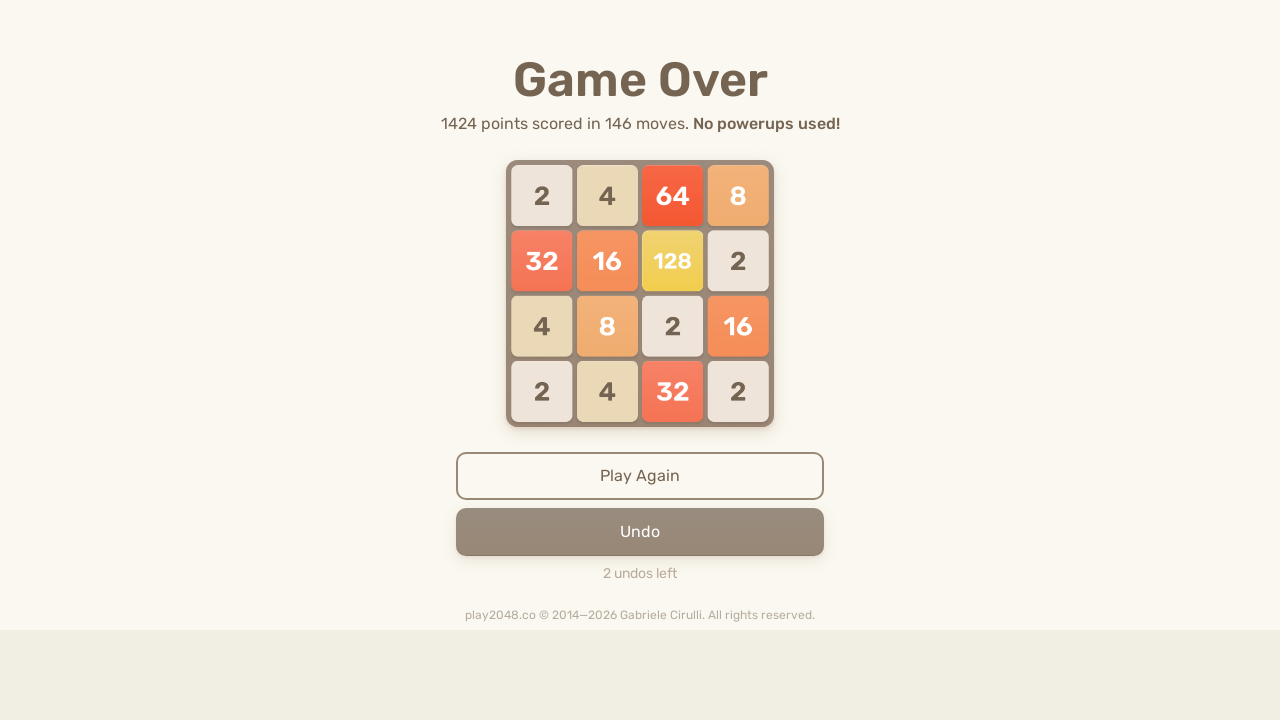

Pressed ArrowRight to move tiles right on html
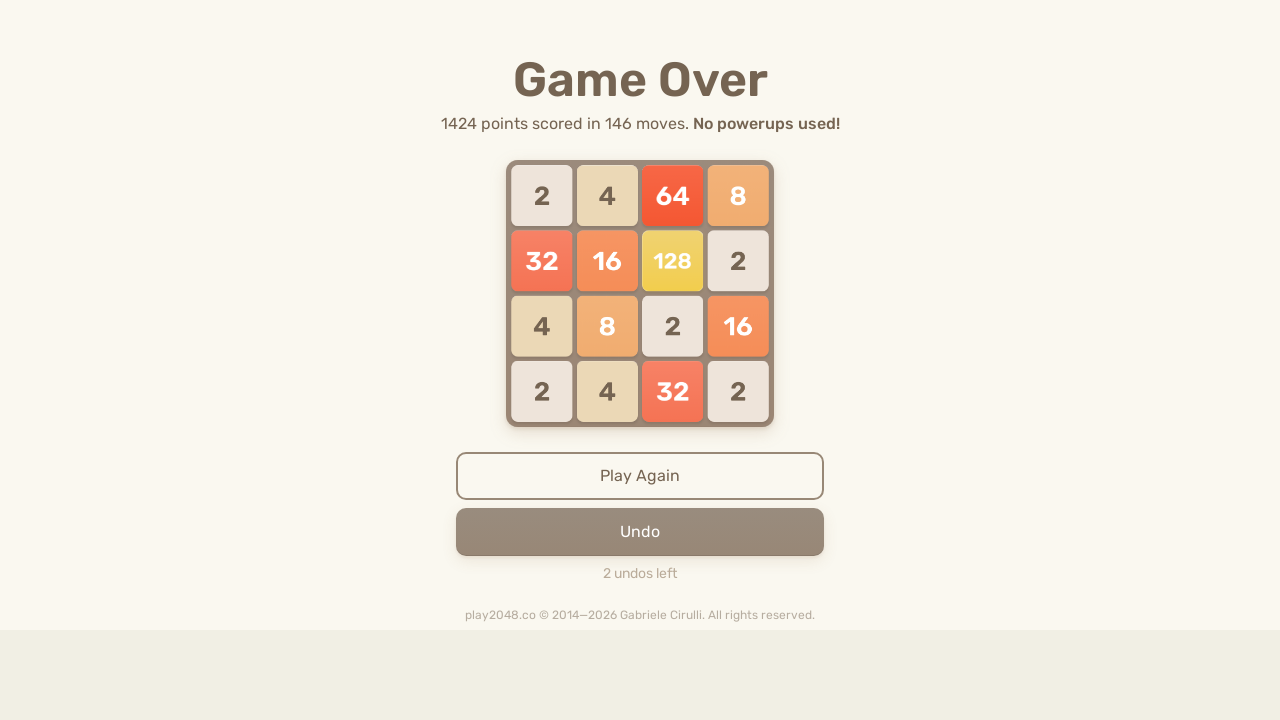

Pressed ArrowDown to move tiles down on html
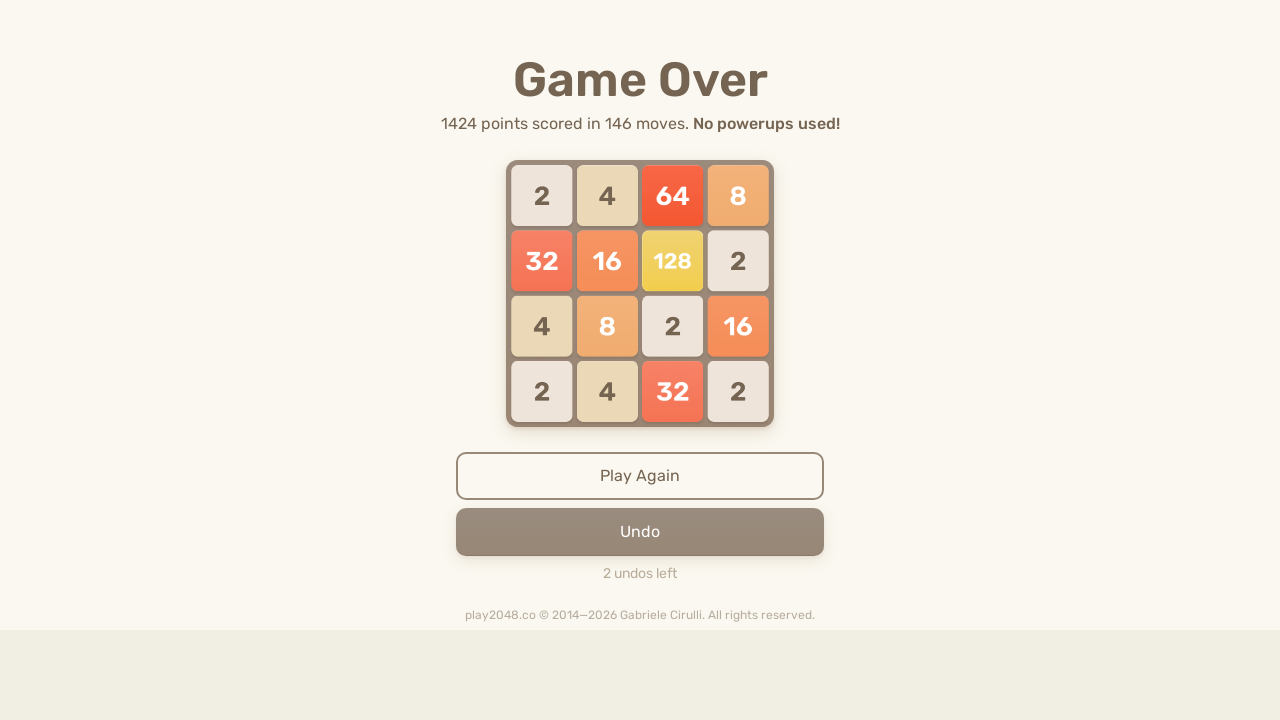

Pressed ArrowLeft to move tiles left on html
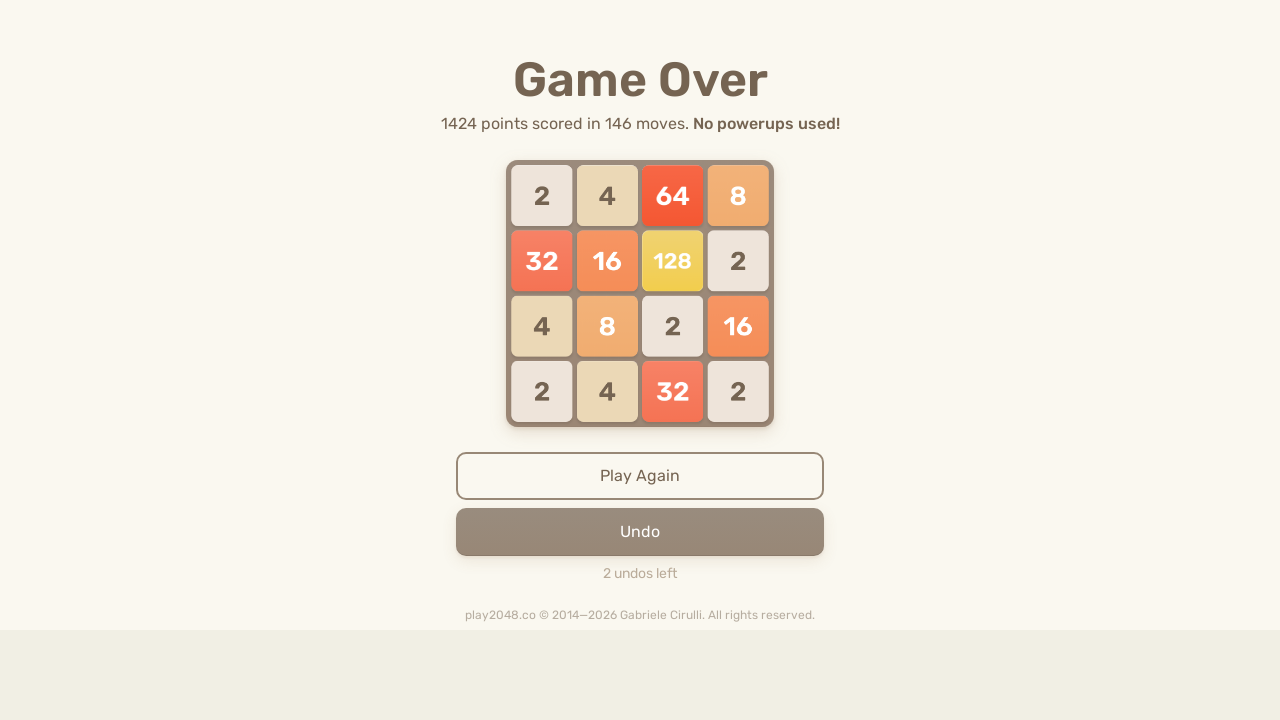

Pressed ArrowUp to move tiles up on html
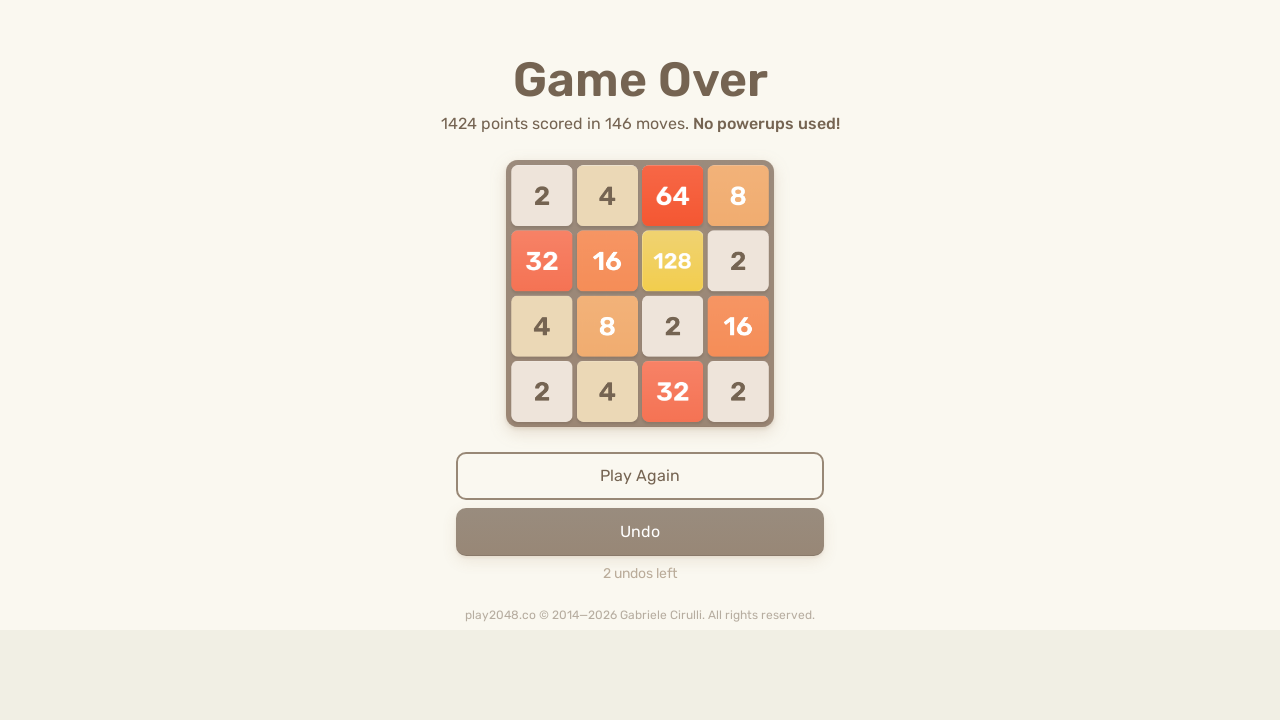

Pressed ArrowRight to move tiles right on html
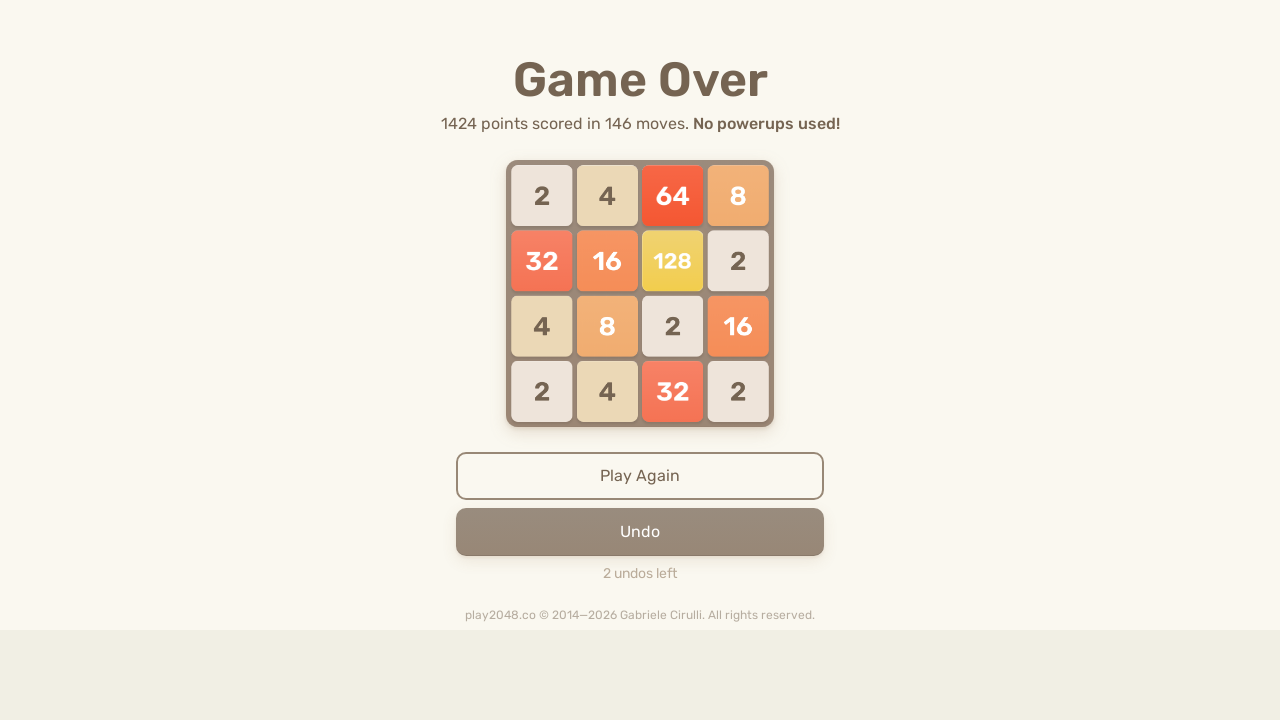

Pressed ArrowDown to move tiles down on html
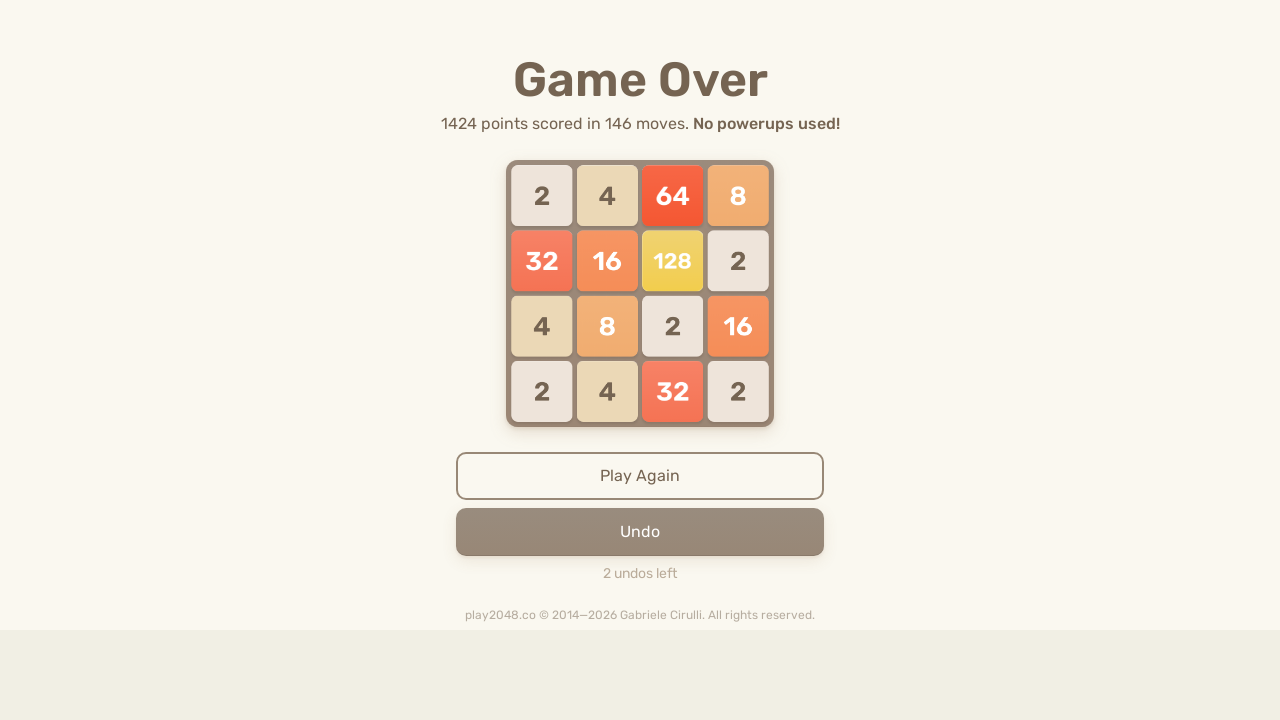

Pressed ArrowLeft to move tiles left on html
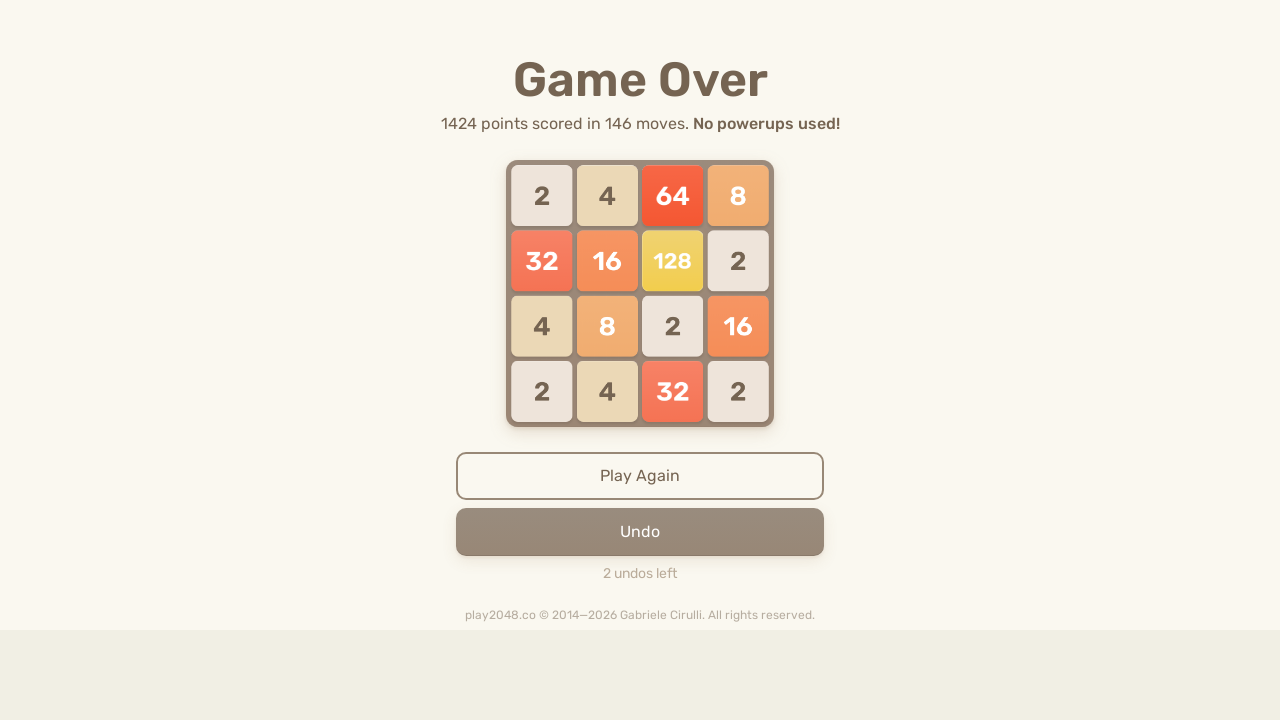

Pressed ArrowUp to move tiles up on html
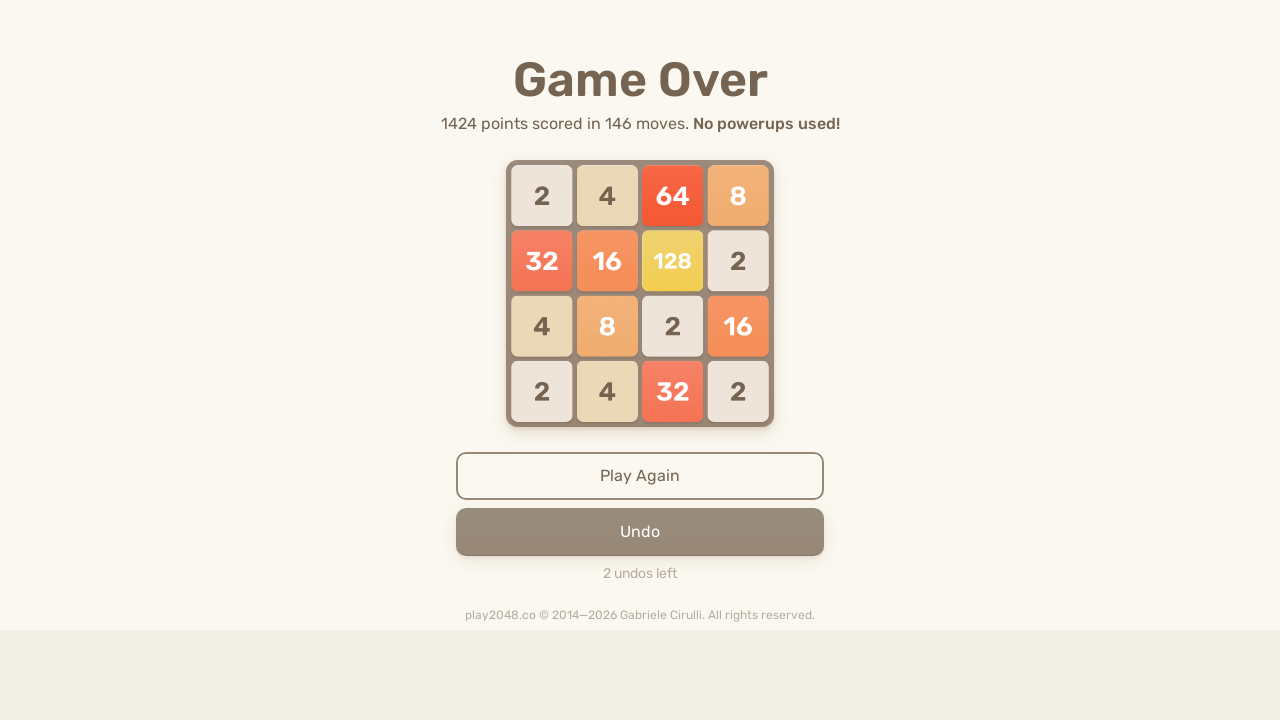

Pressed ArrowRight to move tiles right on html
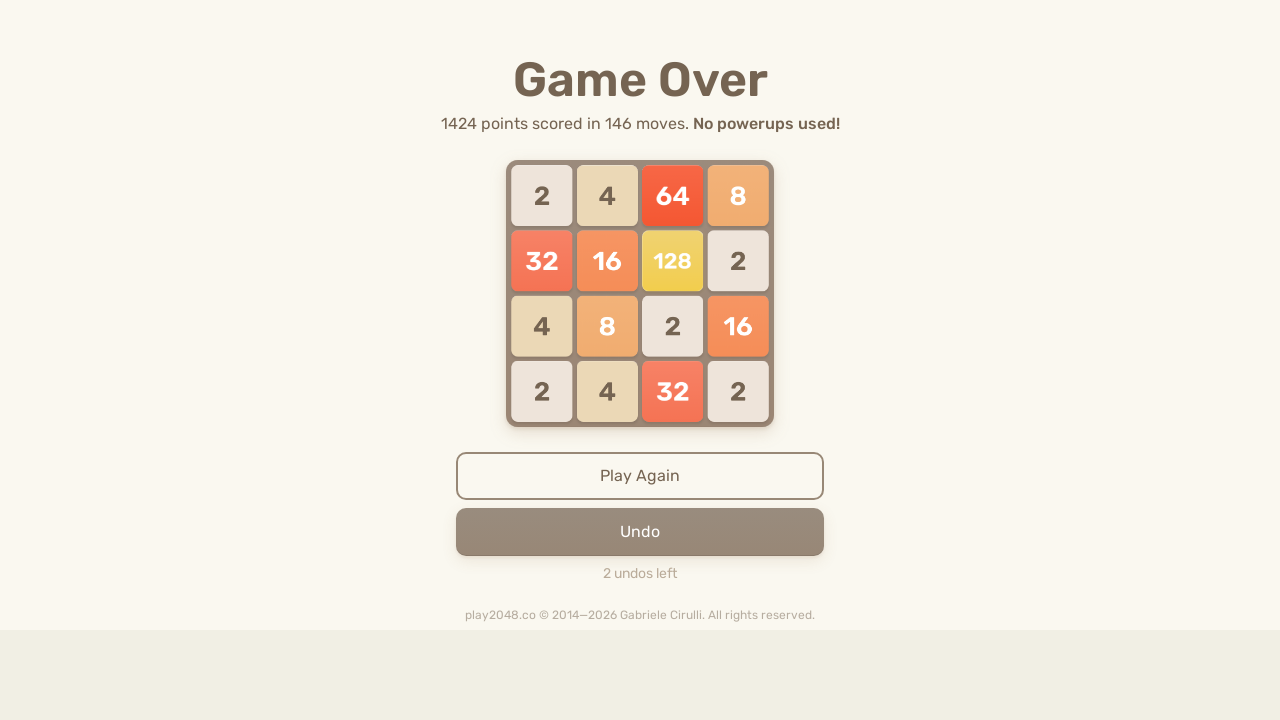

Pressed ArrowDown to move tiles down on html
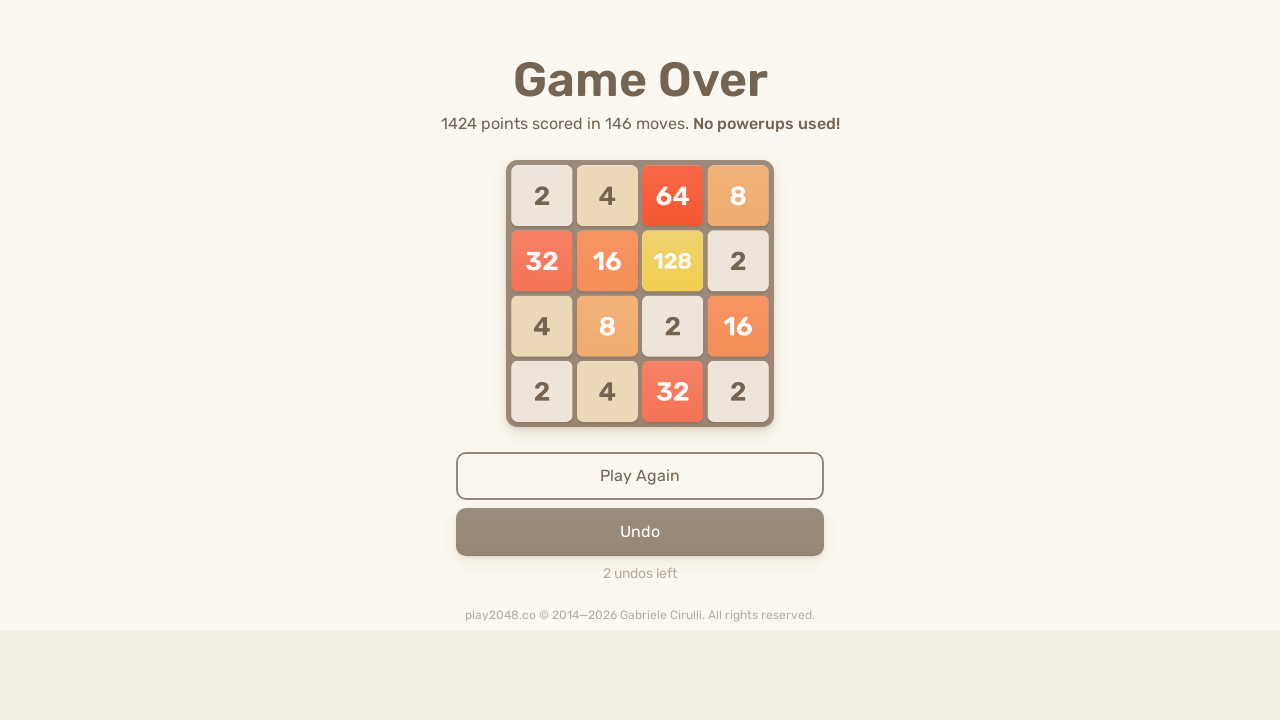

Pressed ArrowLeft to move tiles left on html
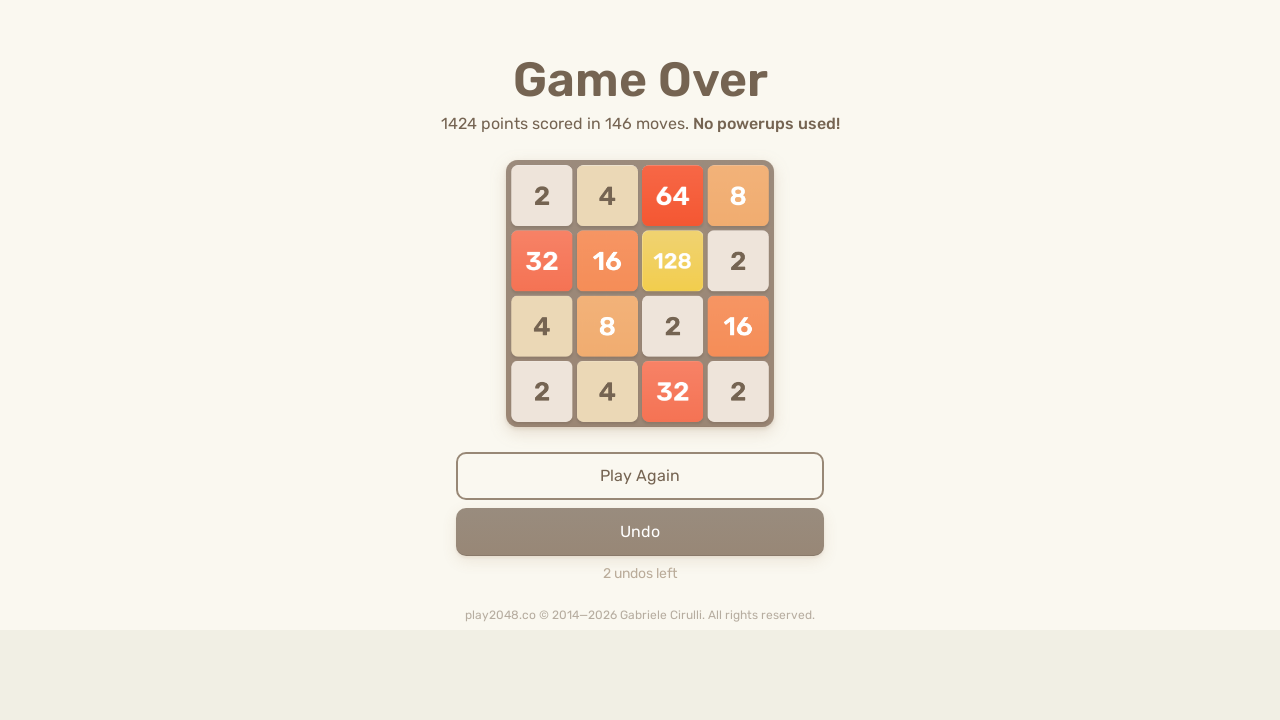

Pressed ArrowUp to move tiles up on html
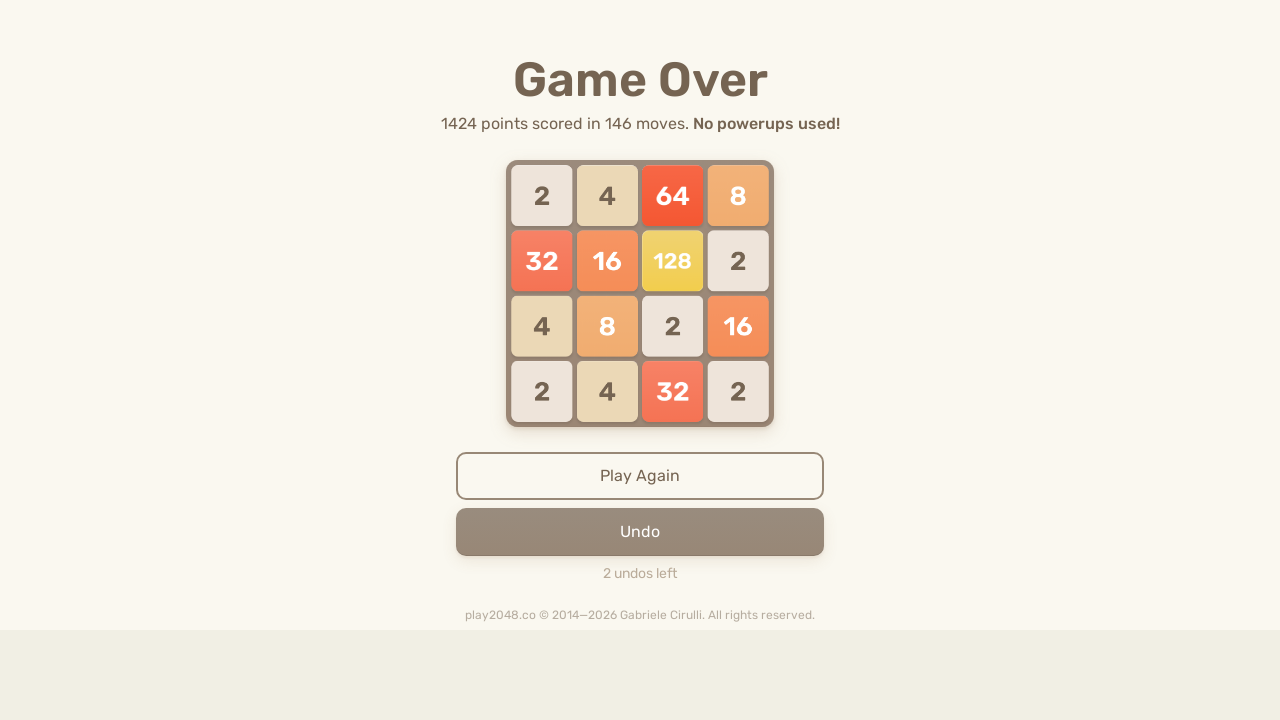

Pressed ArrowRight to move tiles right on html
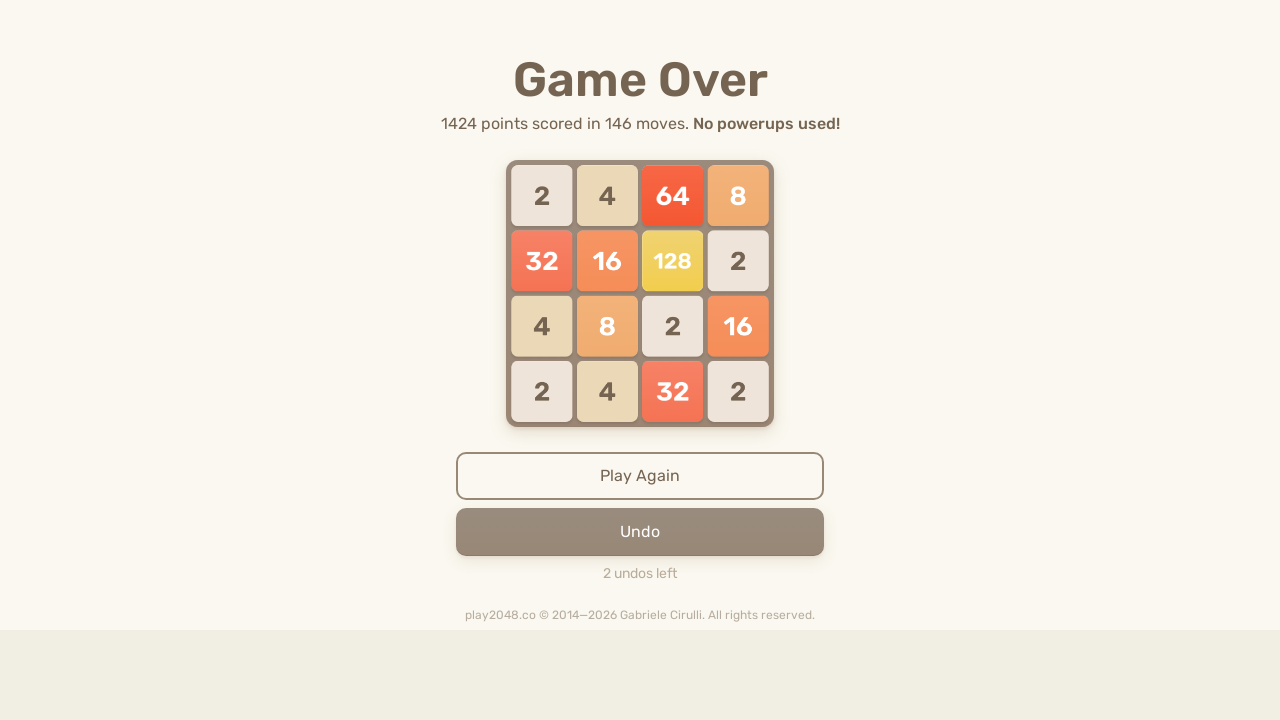

Pressed ArrowDown to move tiles down on html
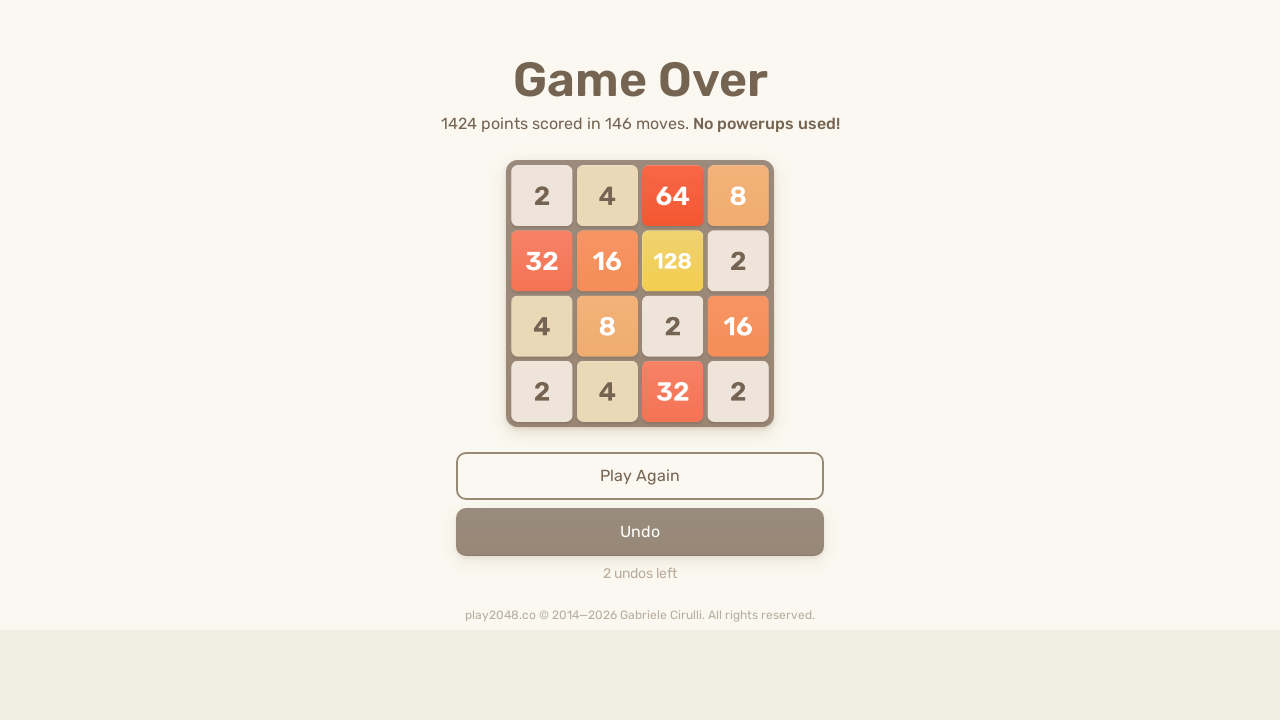

Pressed ArrowLeft to move tiles left on html
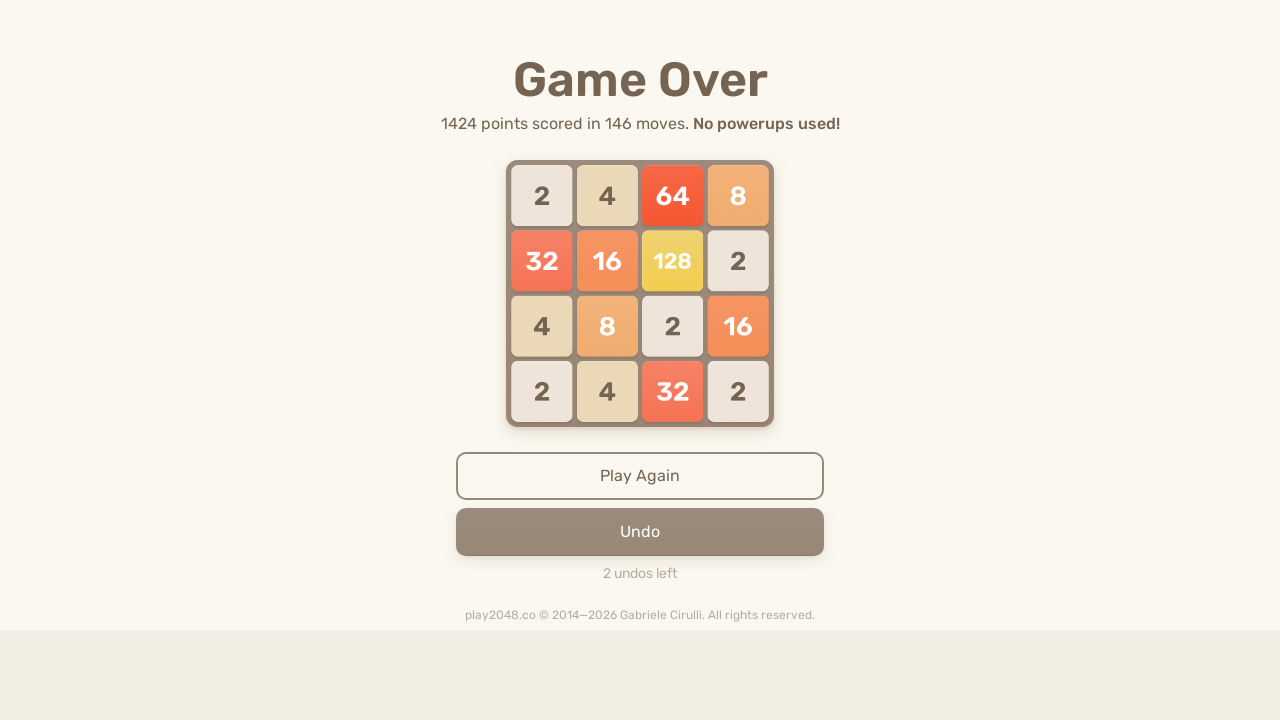

Pressed ArrowUp to move tiles up on html
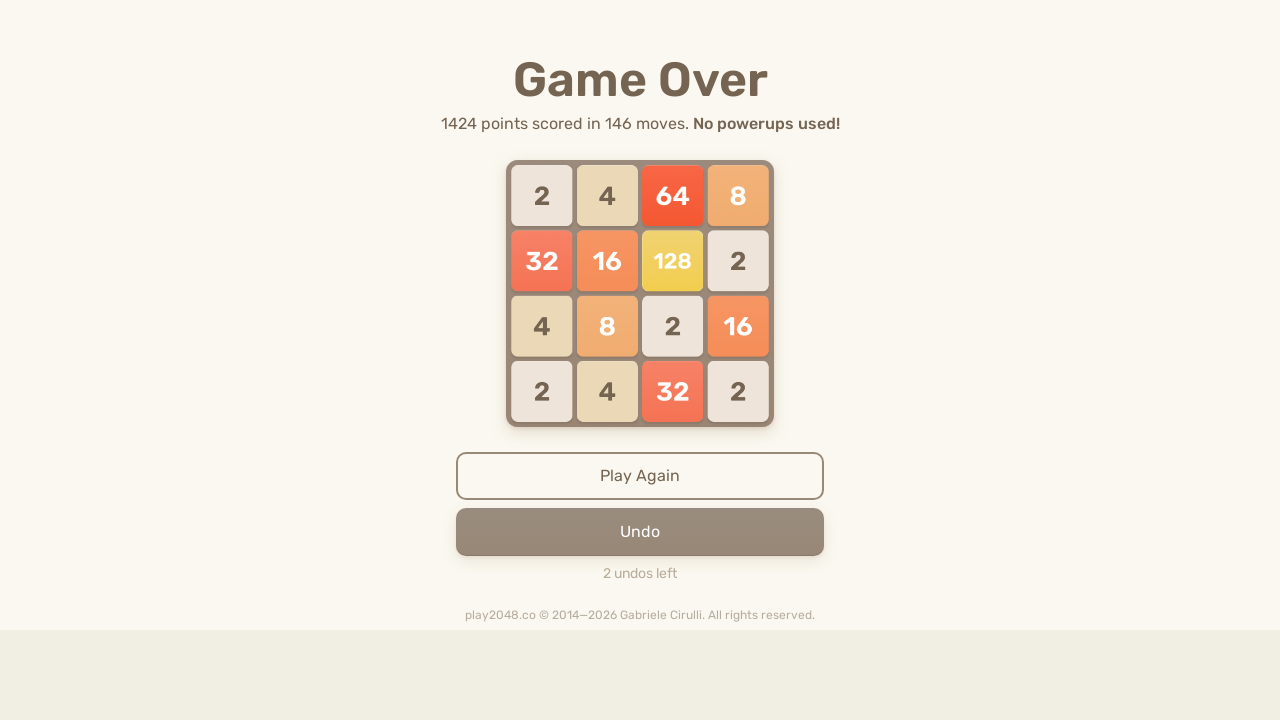

Pressed ArrowRight to move tiles right on html
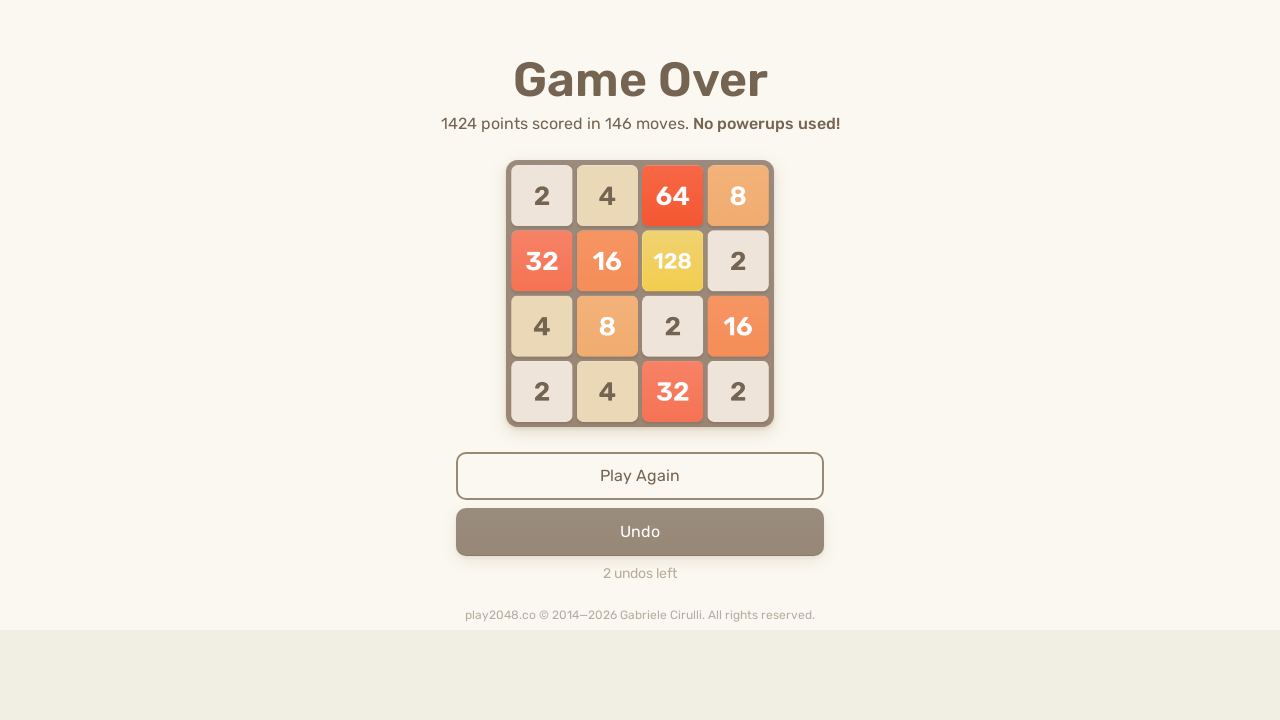

Pressed ArrowDown to move tiles down on html
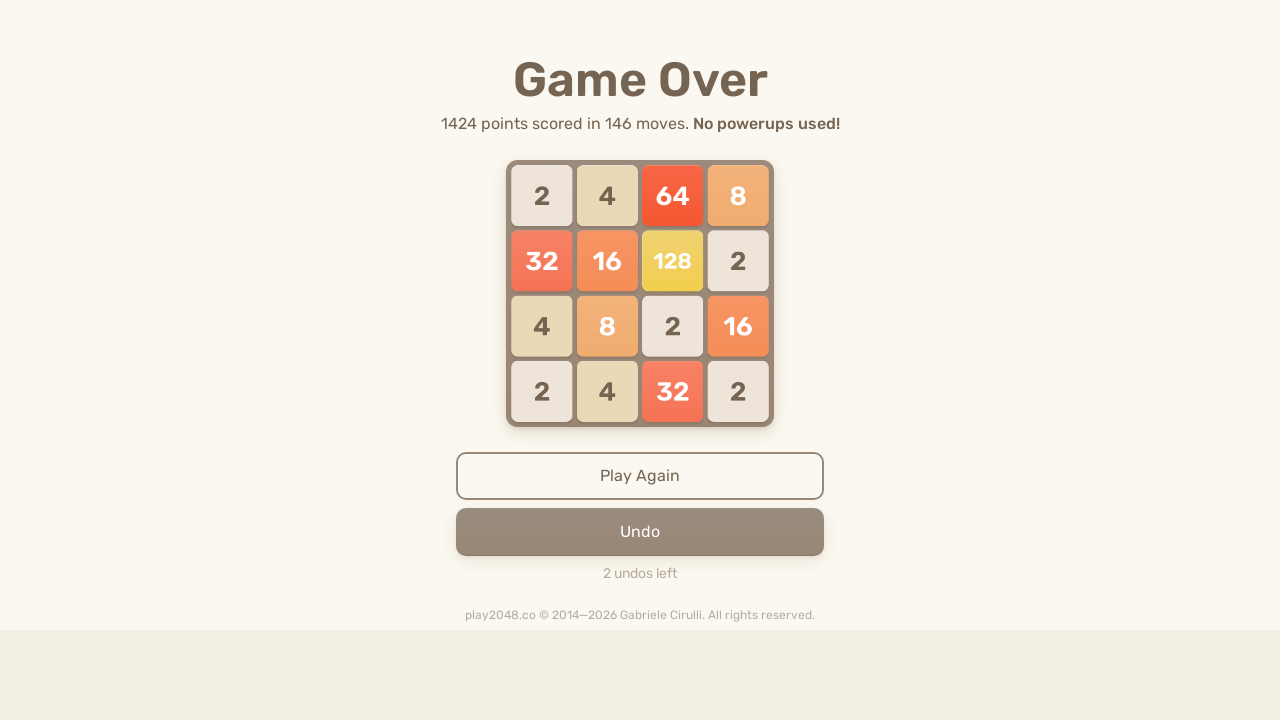

Pressed ArrowLeft to move tiles left on html
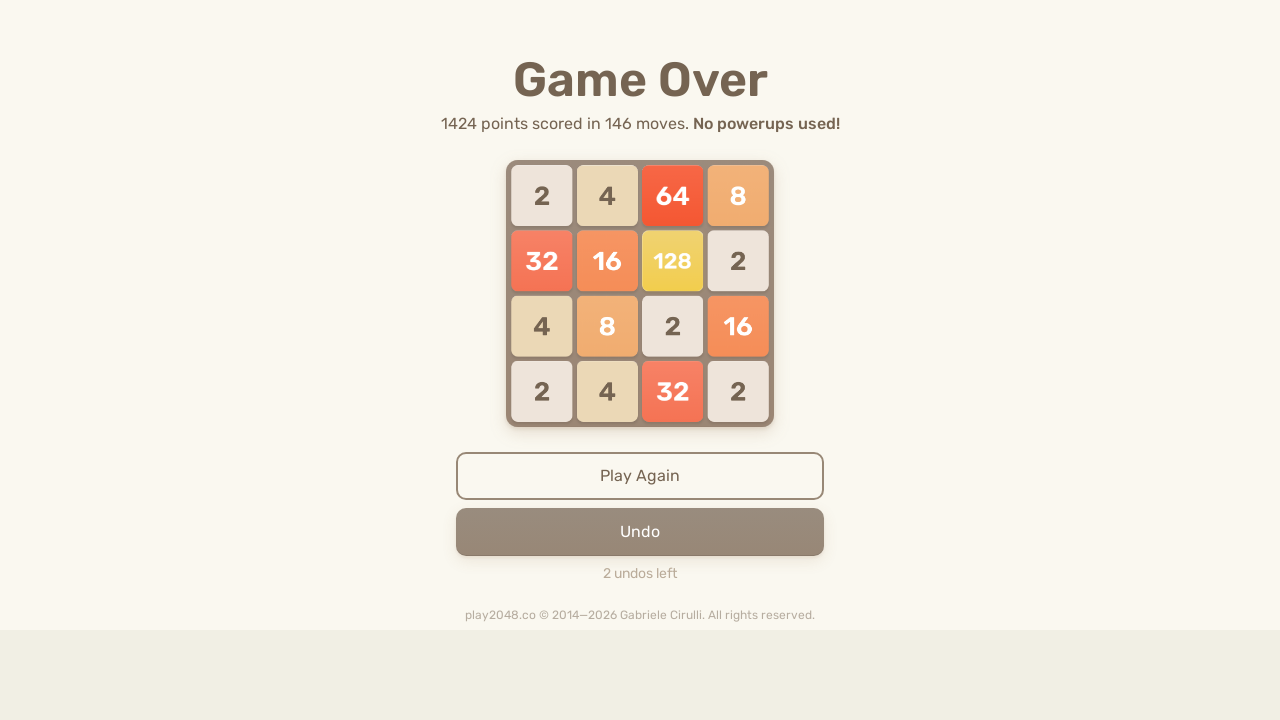

Pressed ArrowUp to move tiles up on html
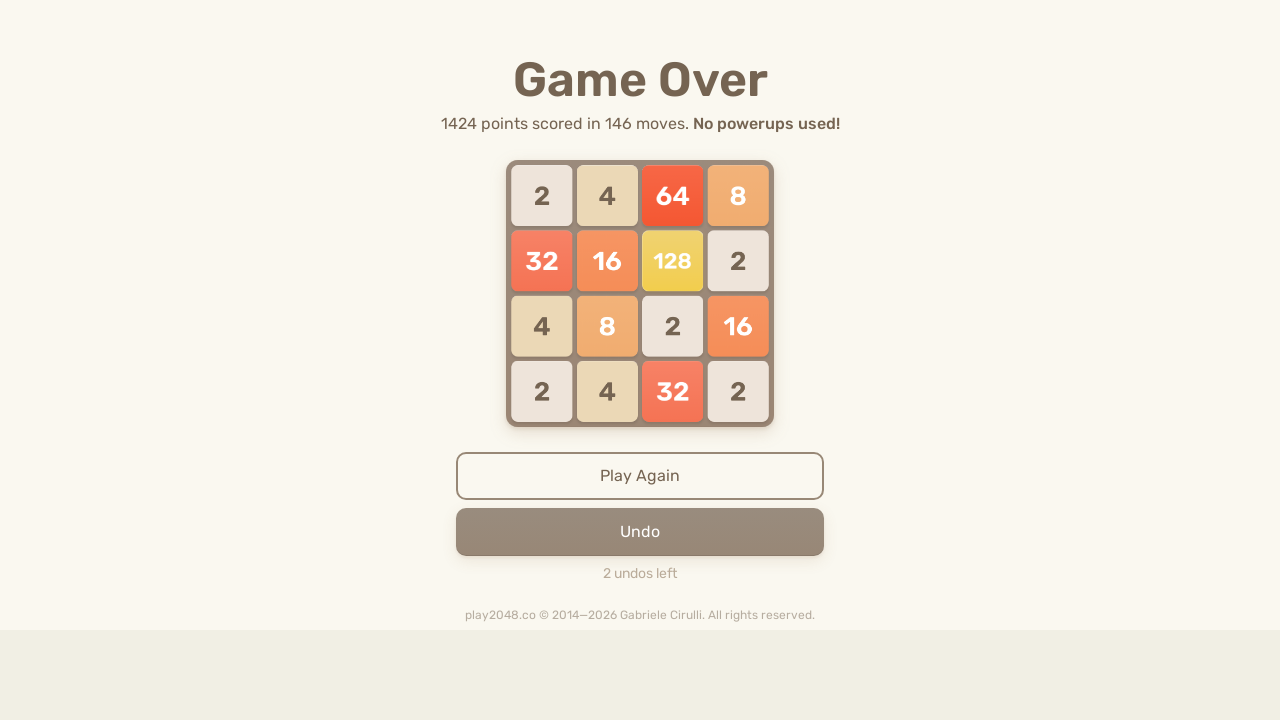

Pressed ArrowRight to move tiles right on html
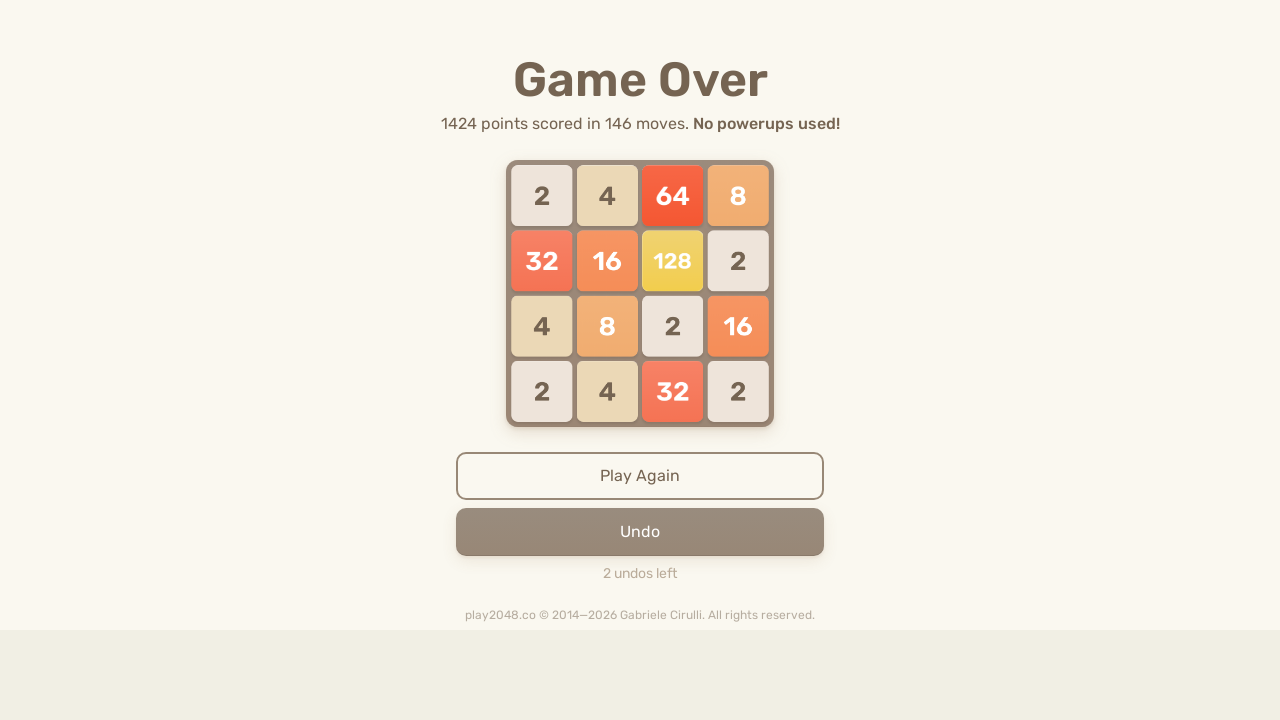

Pressed ArrowDown to move tiles down on html
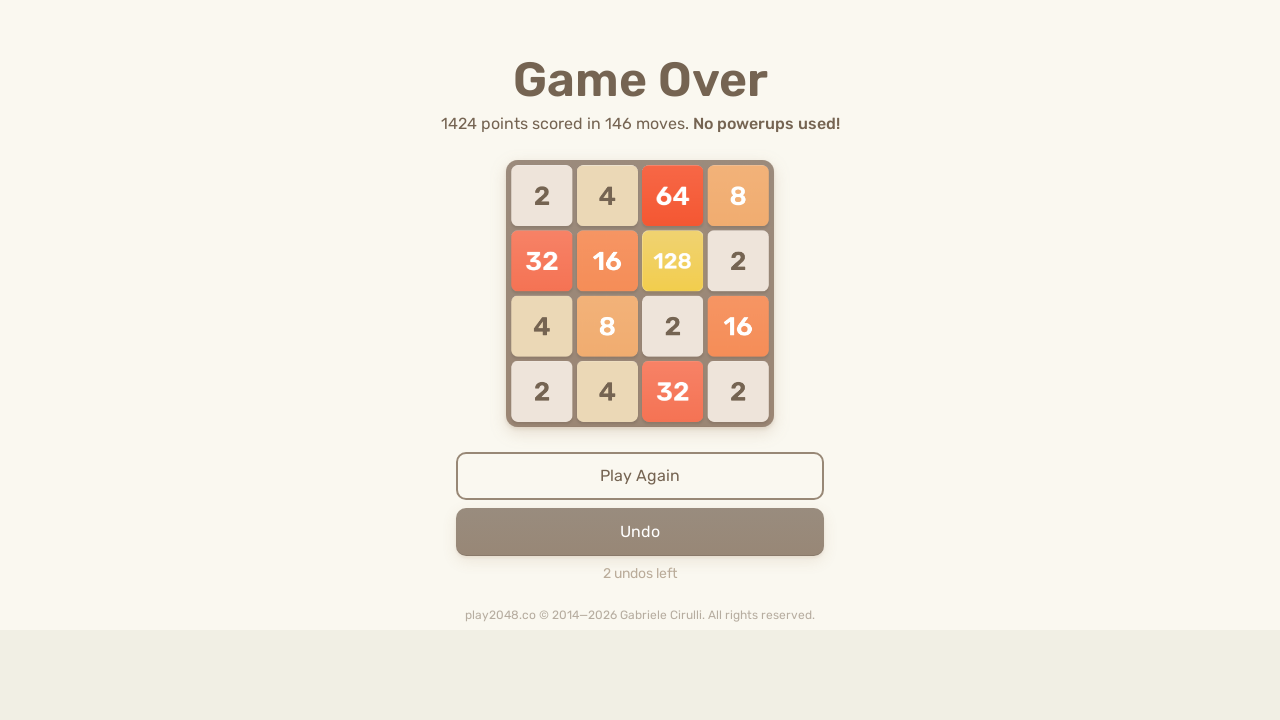

Pressed ArrowLeft to move tiles left on html
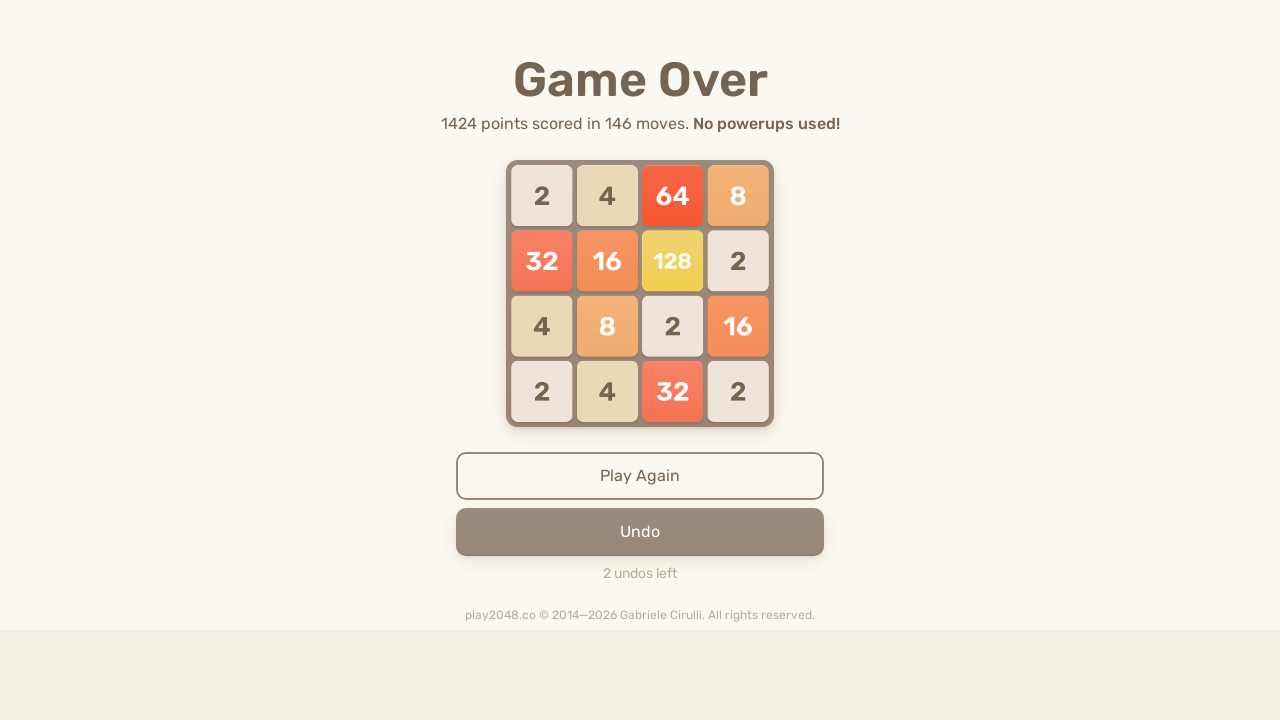

Pressed ArrowUp to move tiles up on html
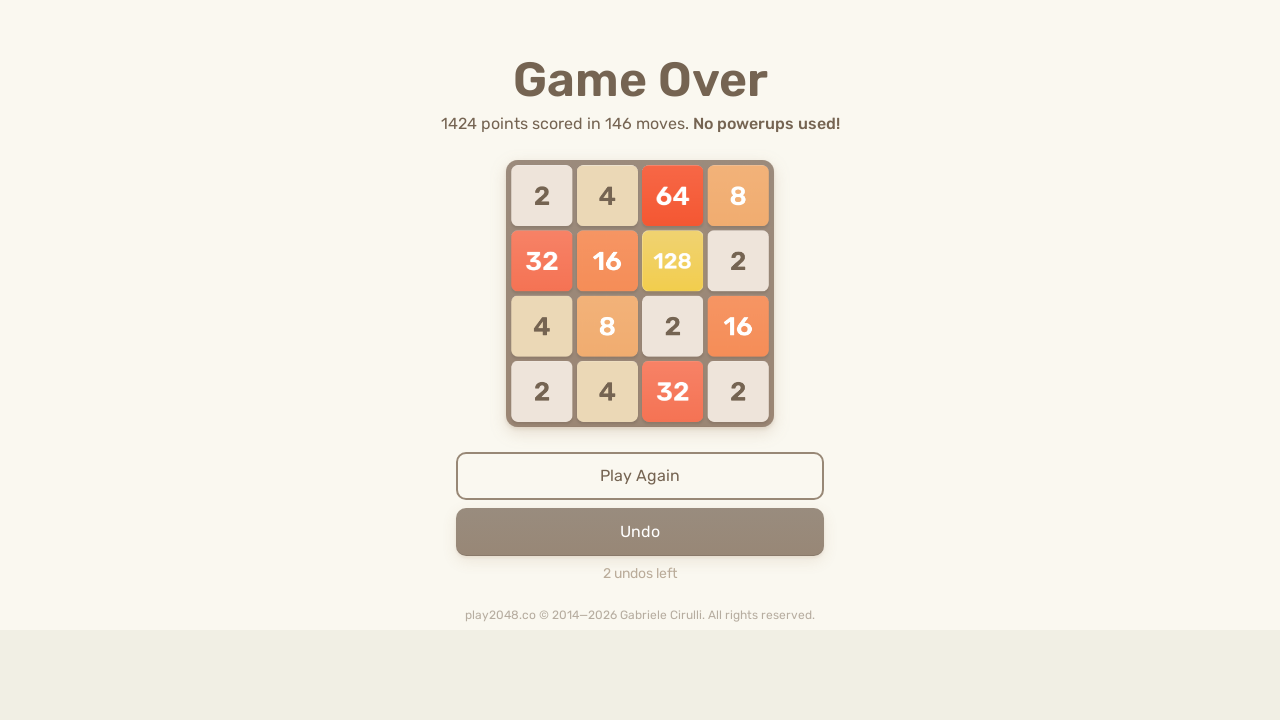

Pressed ArrowRight to move tiles right on html
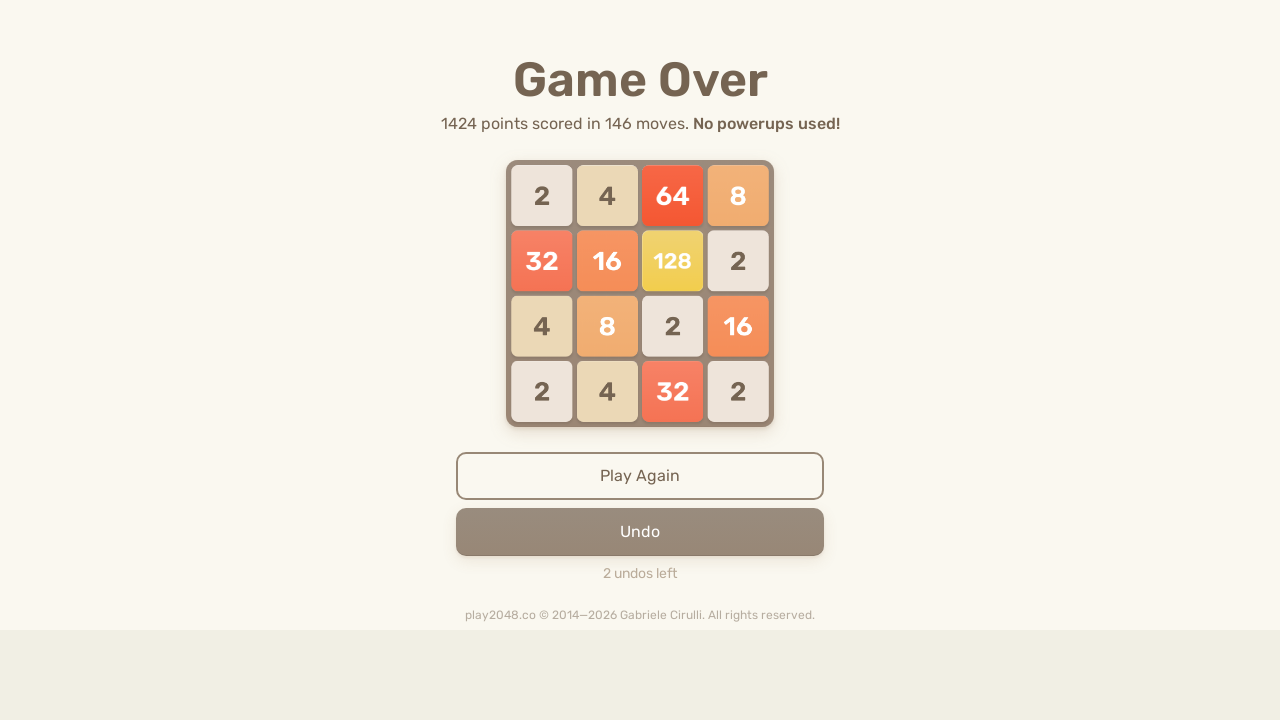

Pressed ArrowDown to move tiles down on html
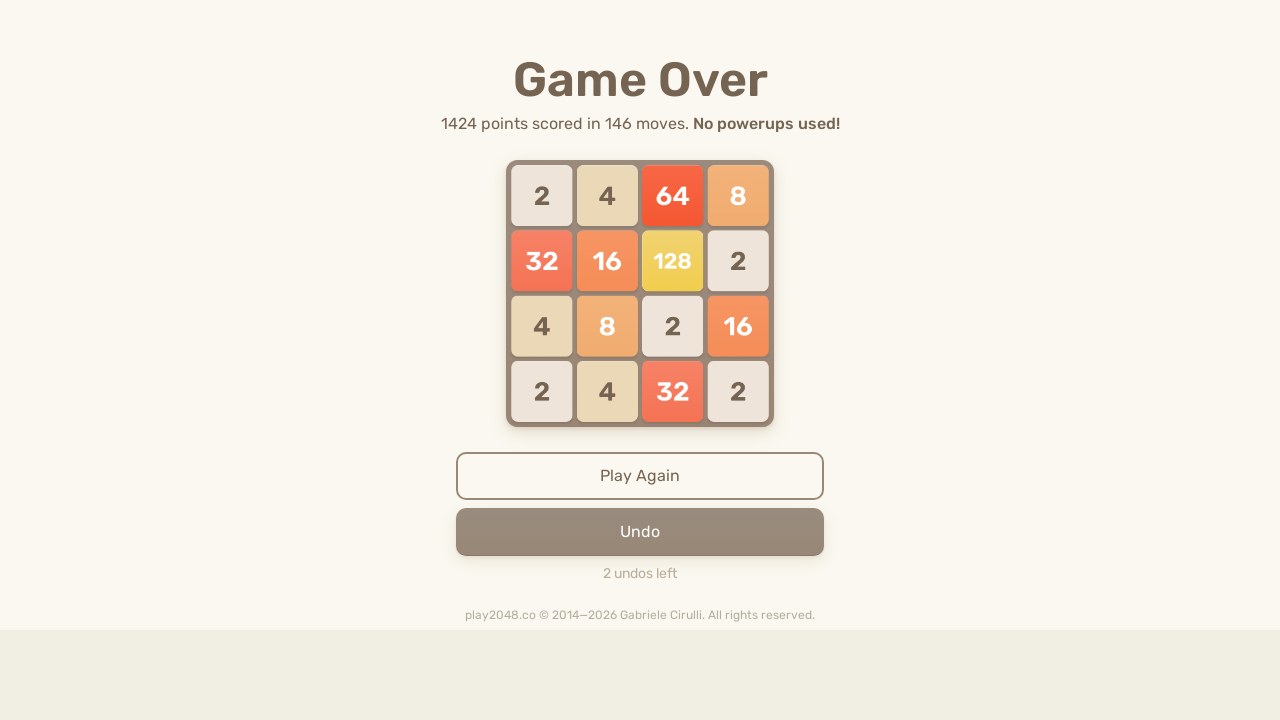

Pressed ArrowLeft to move tiles left on html
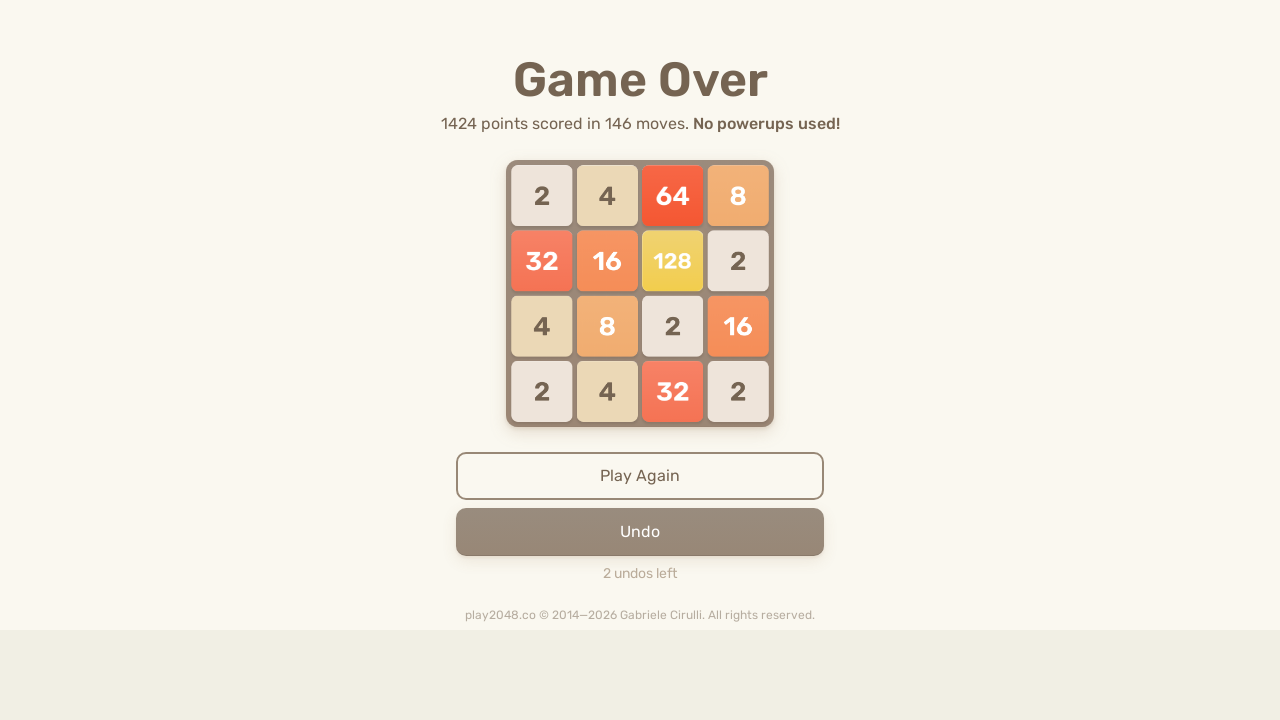

Pressed ArrowUp to move tiles up on html
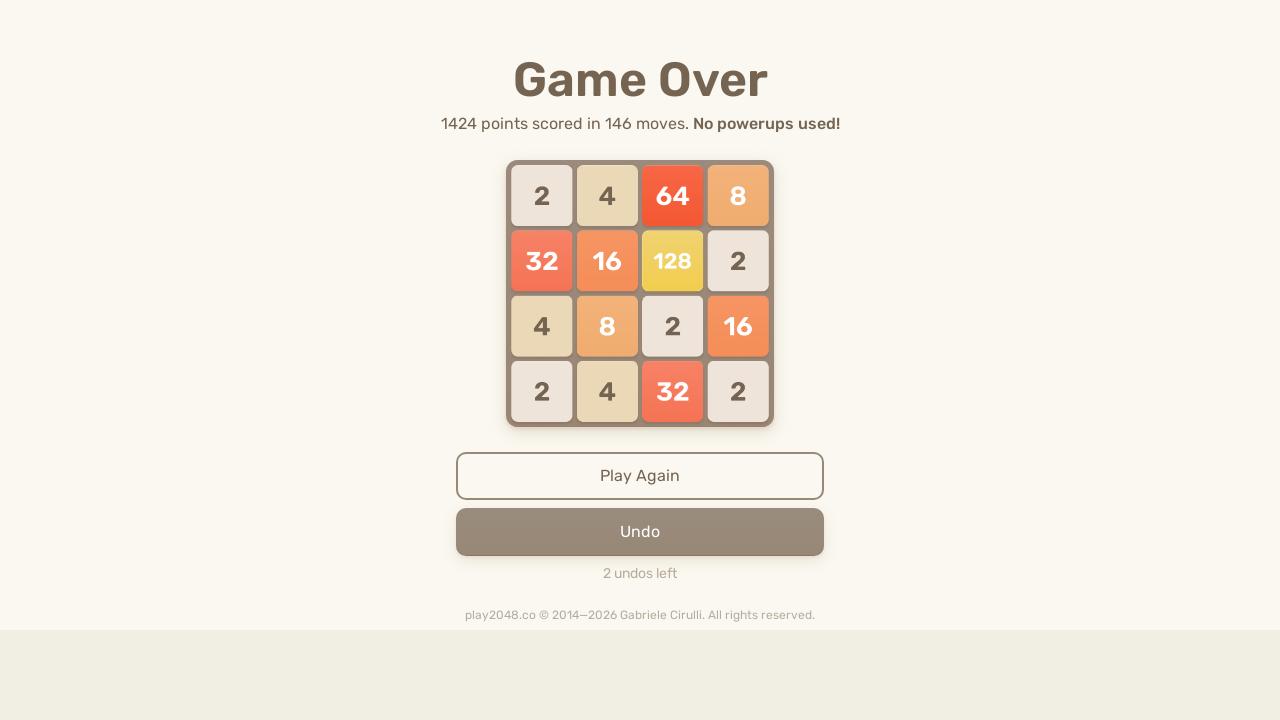

Pressed ArrowRight to move tiles right on html
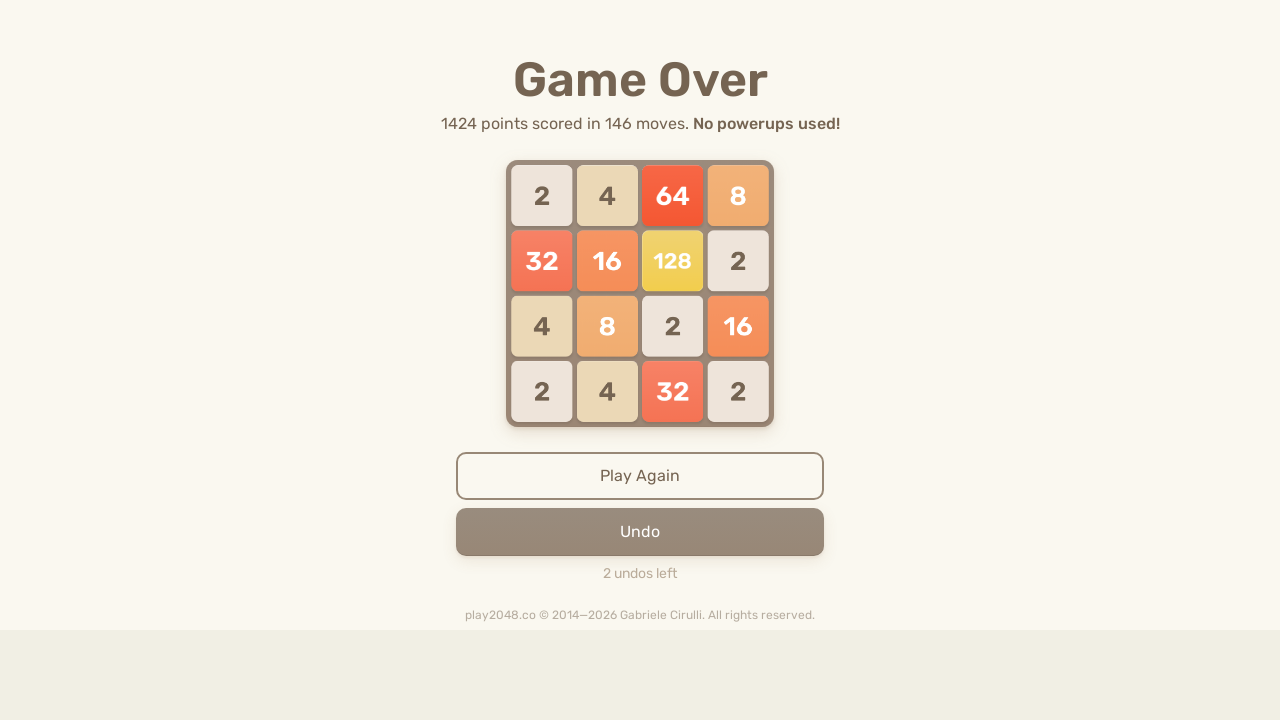

Pressed ArrowDown to move tiles down on html
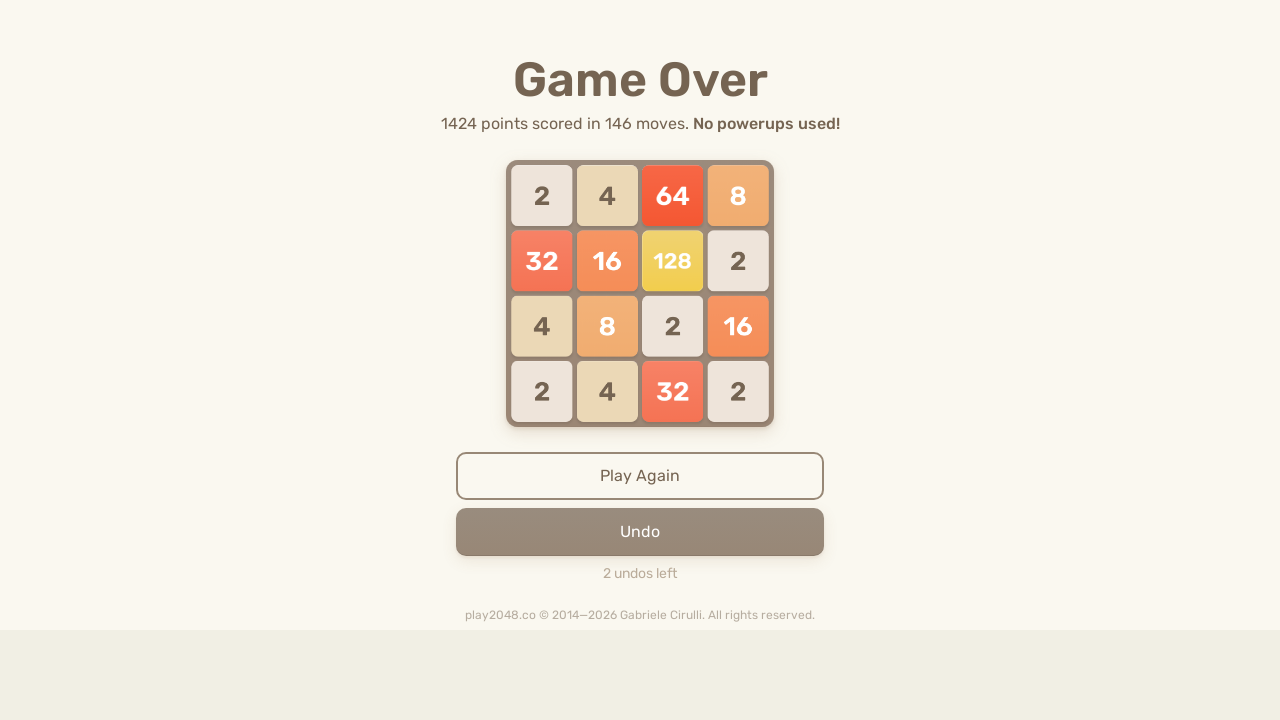

Pressed ArrowLeft to move tiles left on html
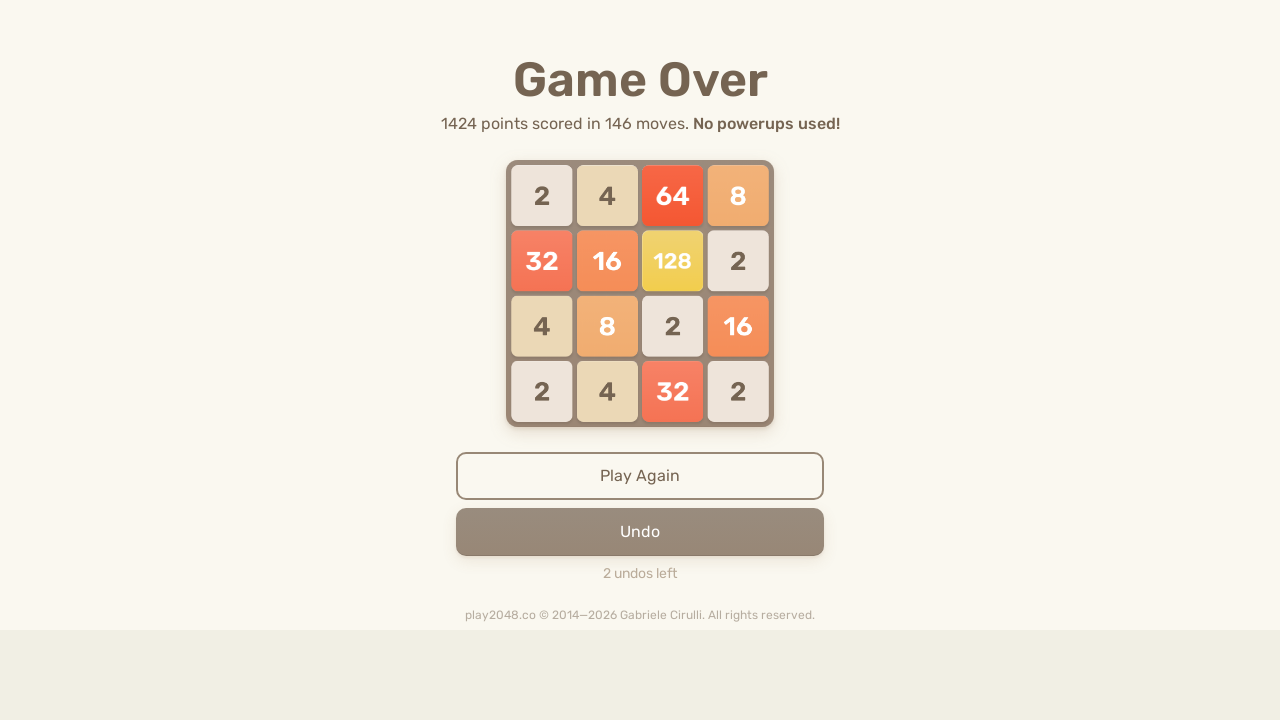

Pressed ArrowUp to move tiles up on html
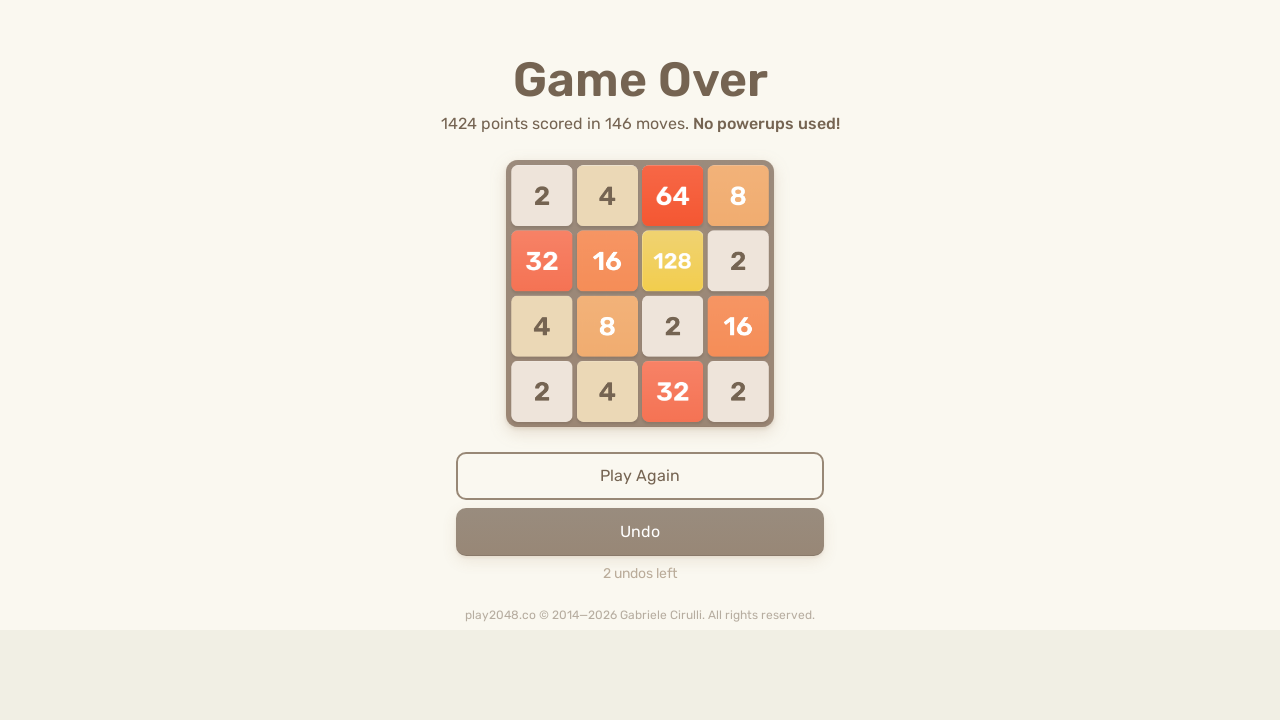

Pressed ArrowRight to move tiles right on html
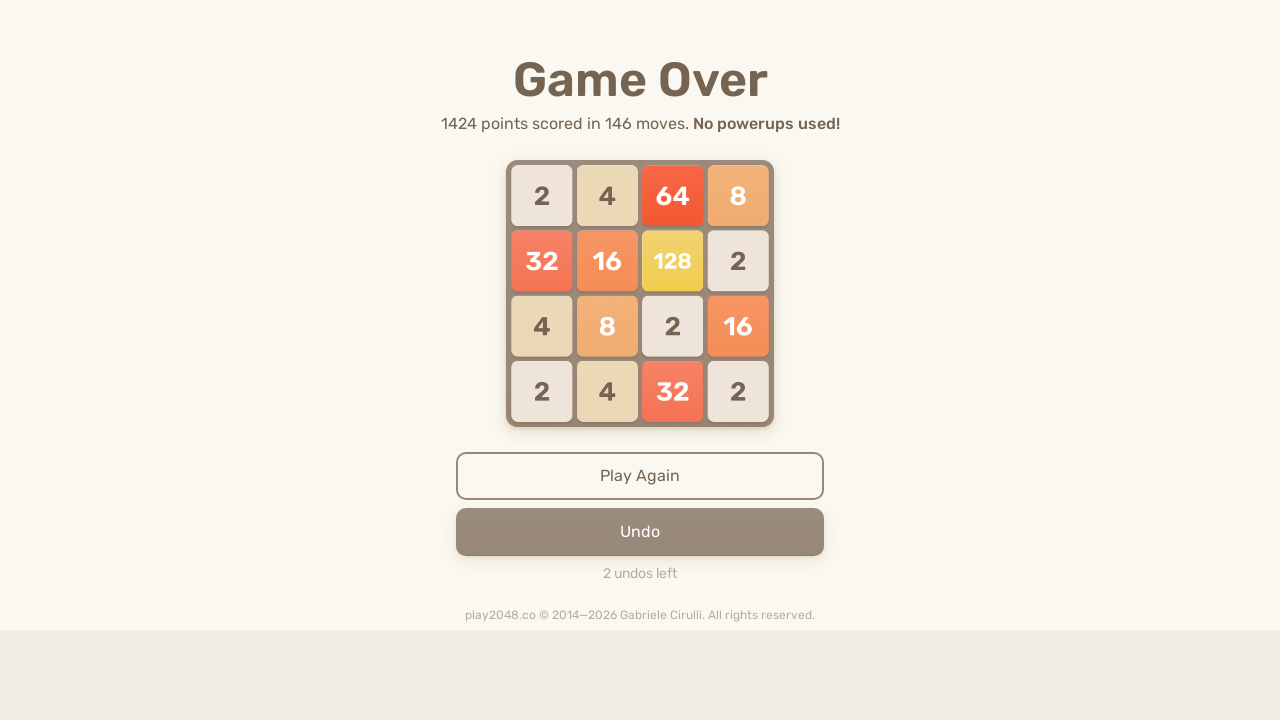

Pressed ArrowDown to move tiles down on html
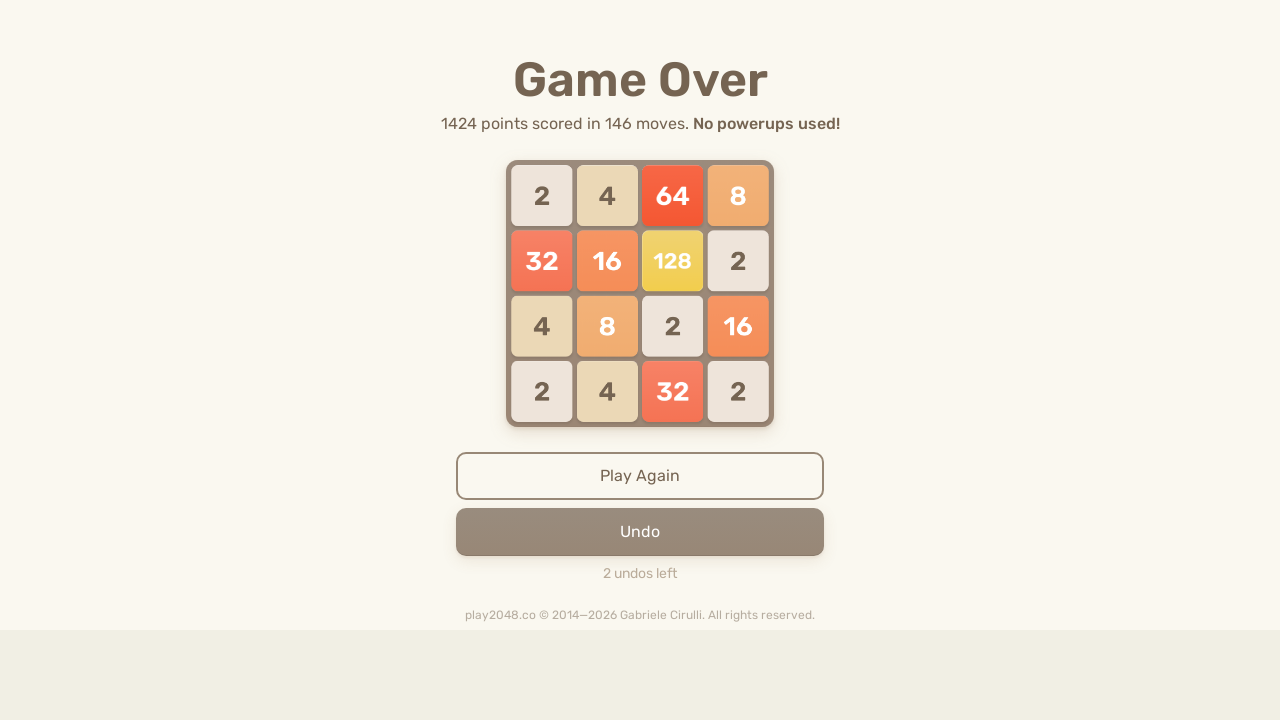

Pressed ArrowLeft to move tiles left on html
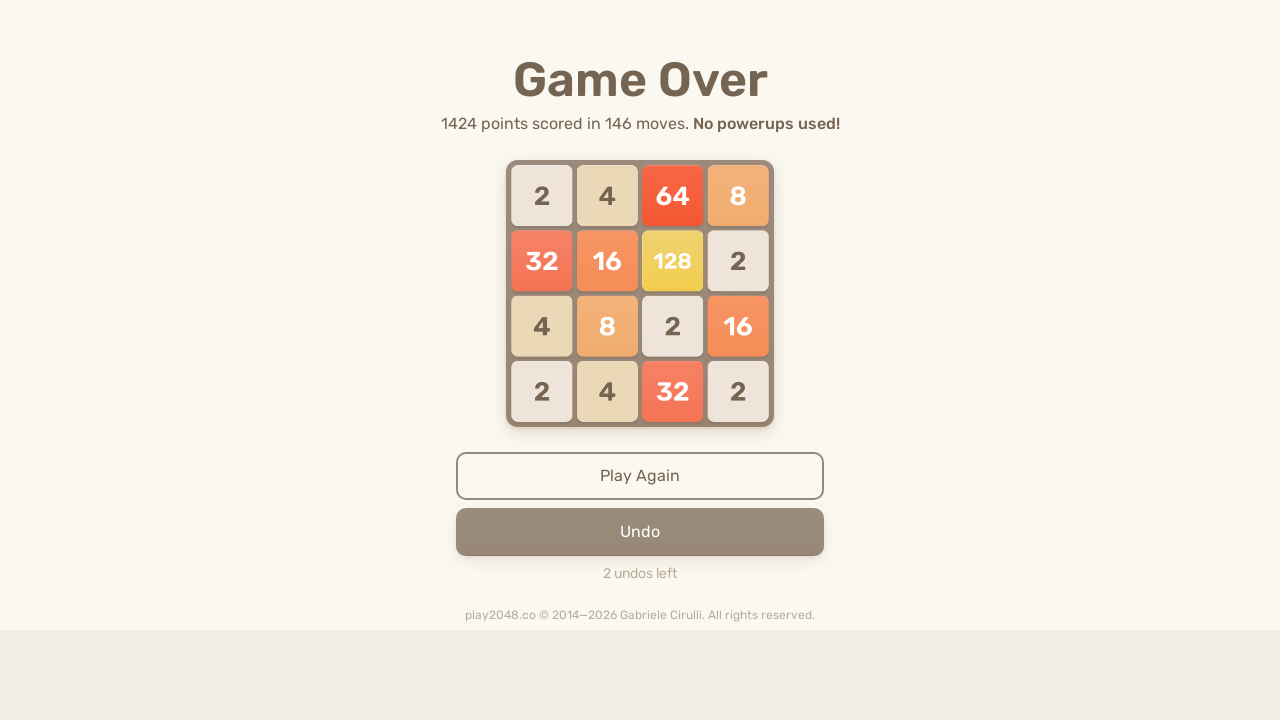

Pressed ArrowUp to move tiles up on html
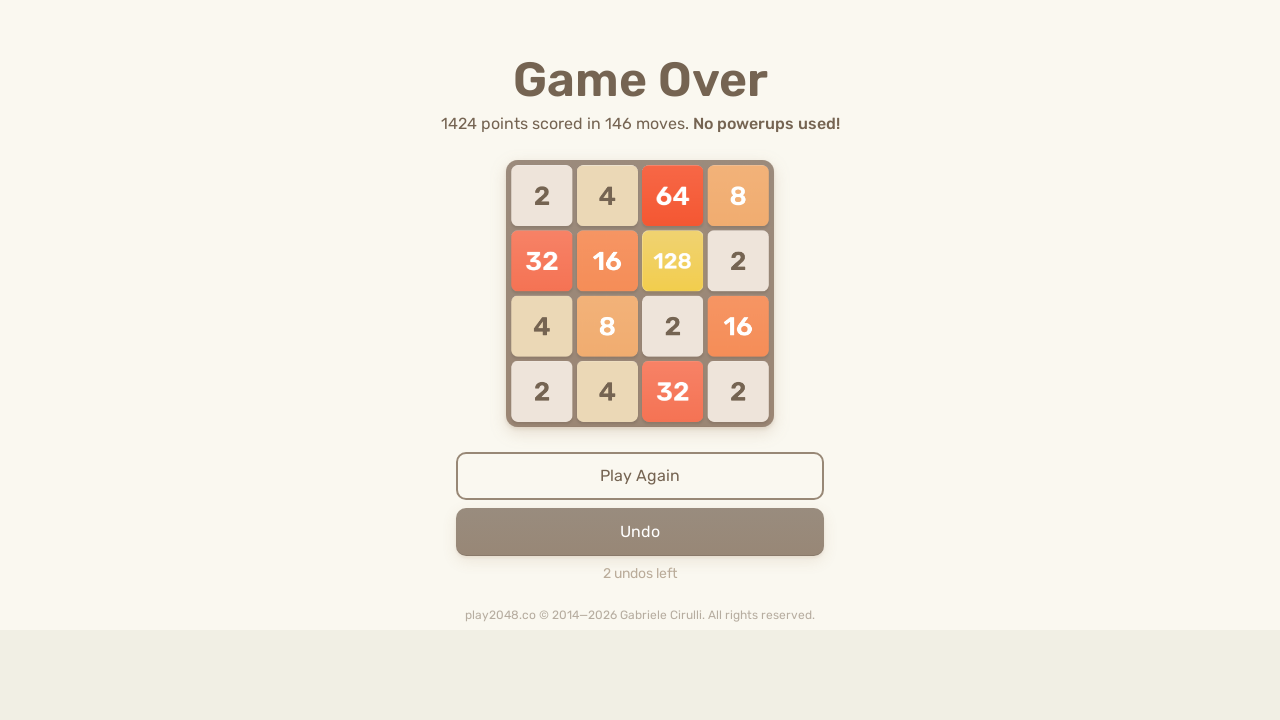

Pressed ArrowRight to move tiles right on html
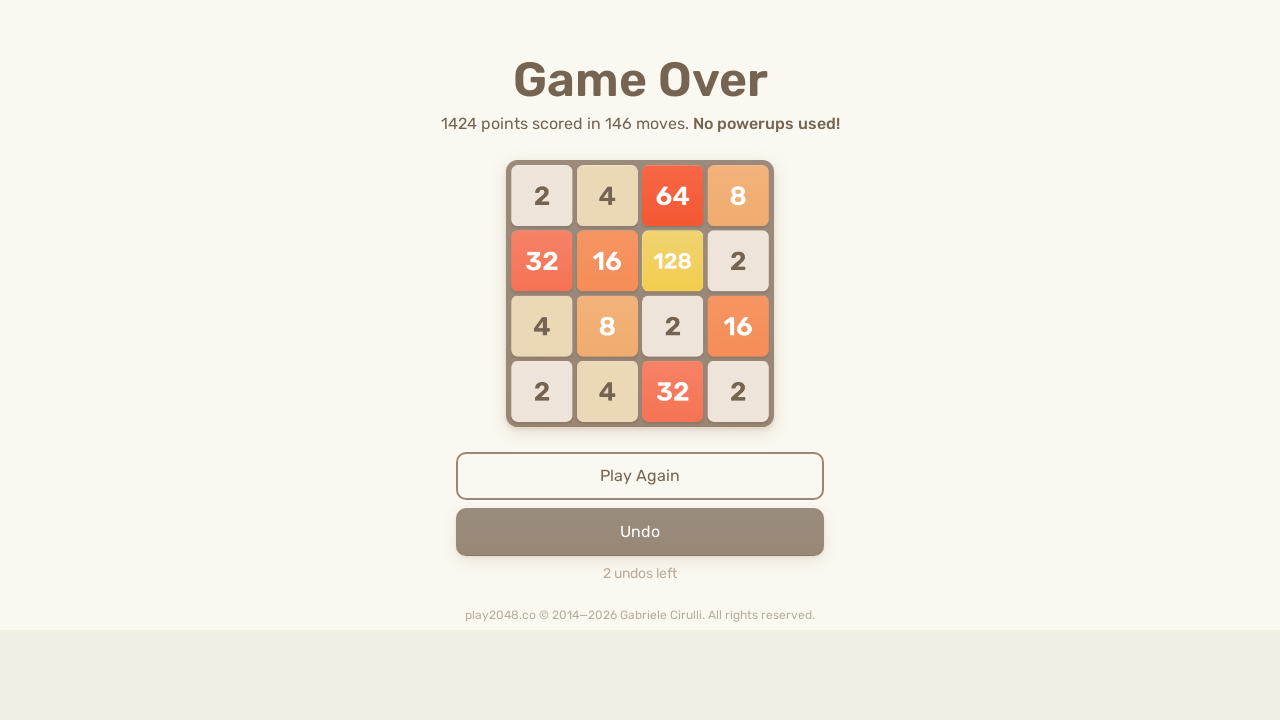

Pressed ArrowDown to move tiles down on html
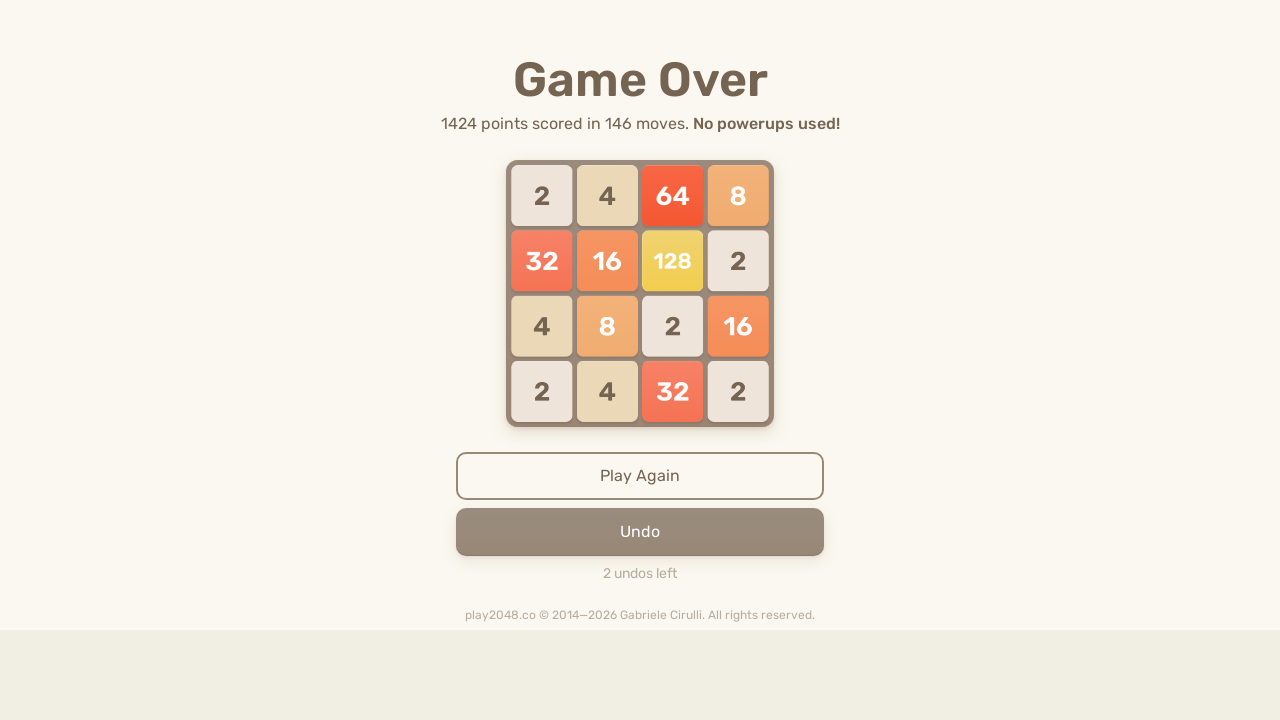

Pressed ArrowLeft to move tiles left on html
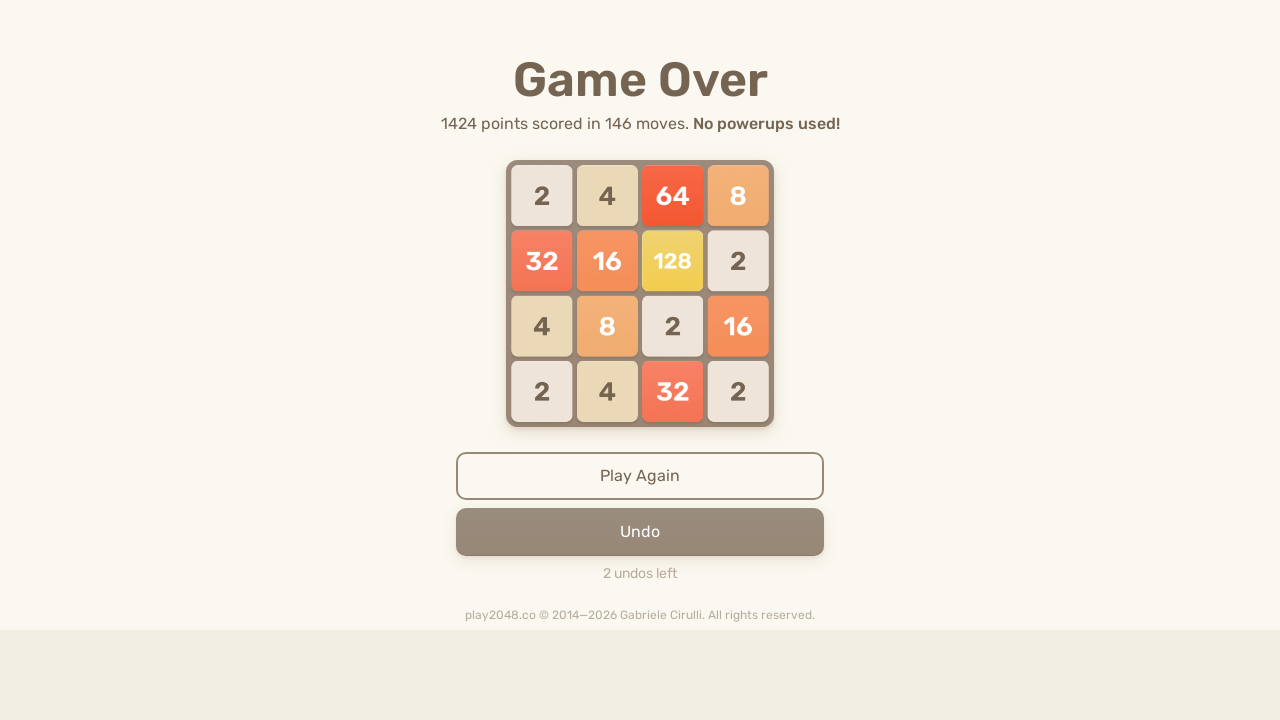

Pressed ArrowUp to move tiles up on html
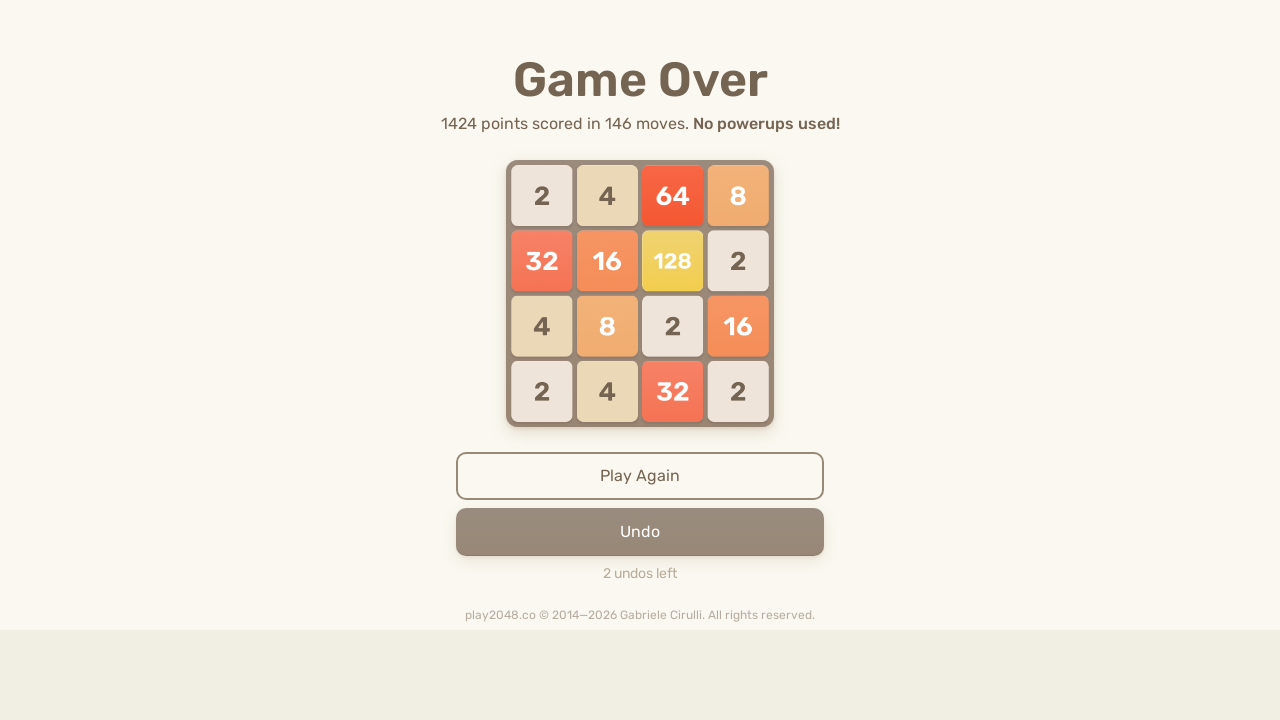

Pressed ArrowRight to move tiles right on html
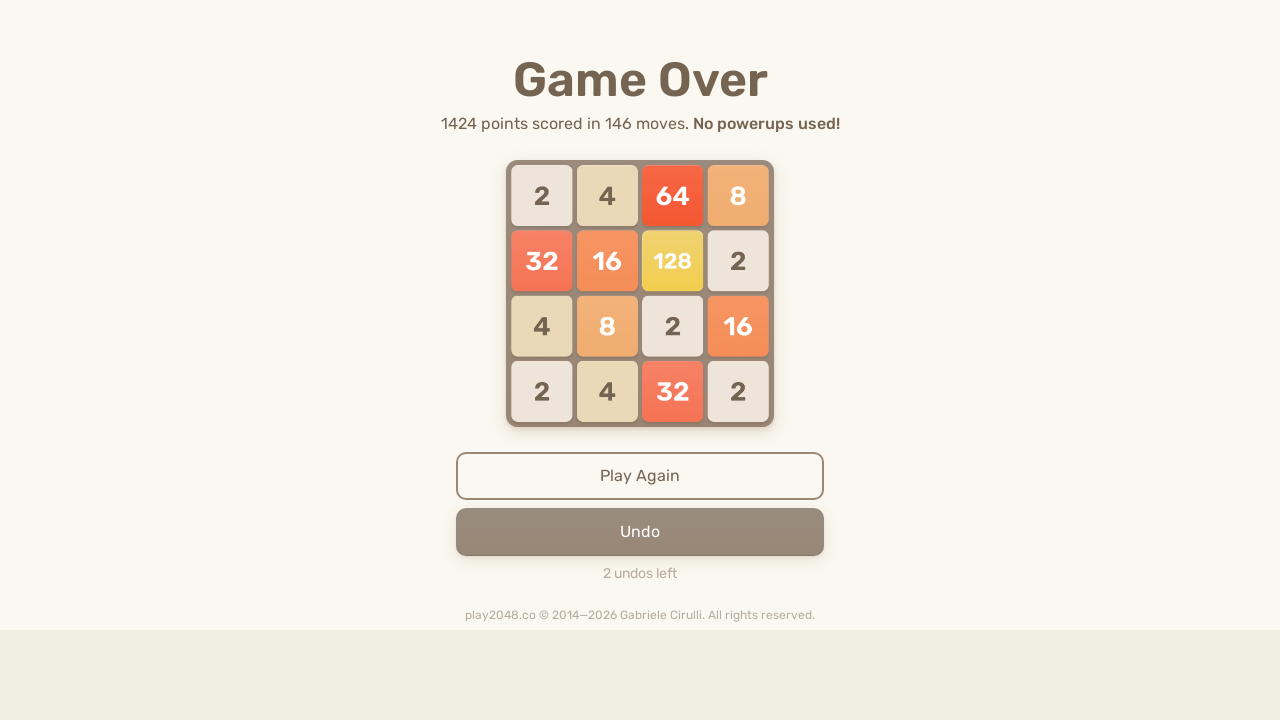

Pressed ArrowDown to move tiles down on html
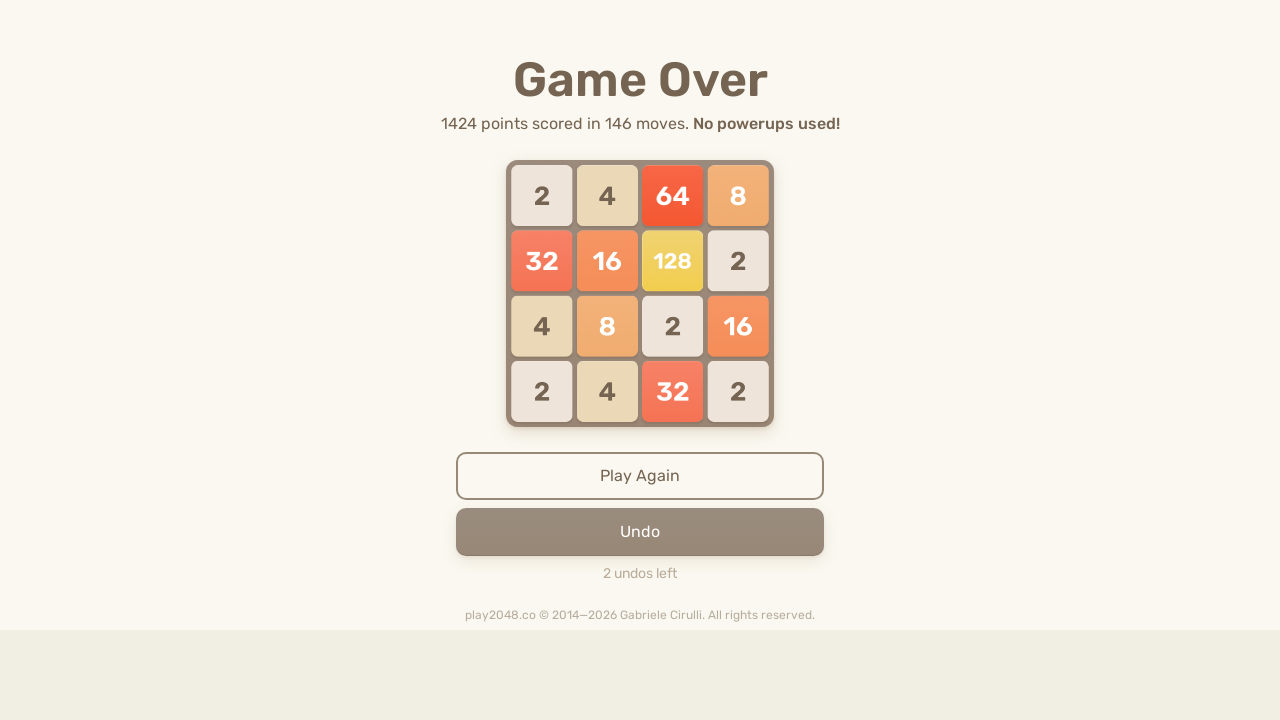

Pressed ArrowLeft to move tiles left on html
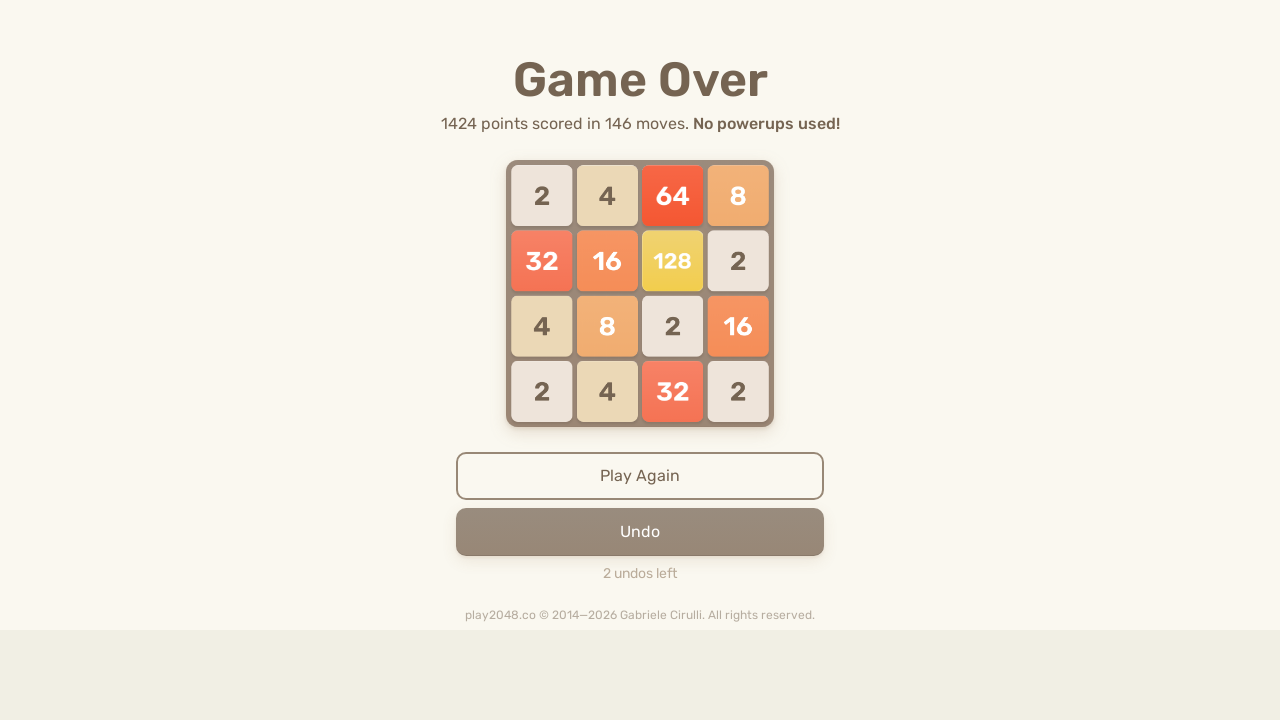

Pressed ArrowUp to move tiles up on html
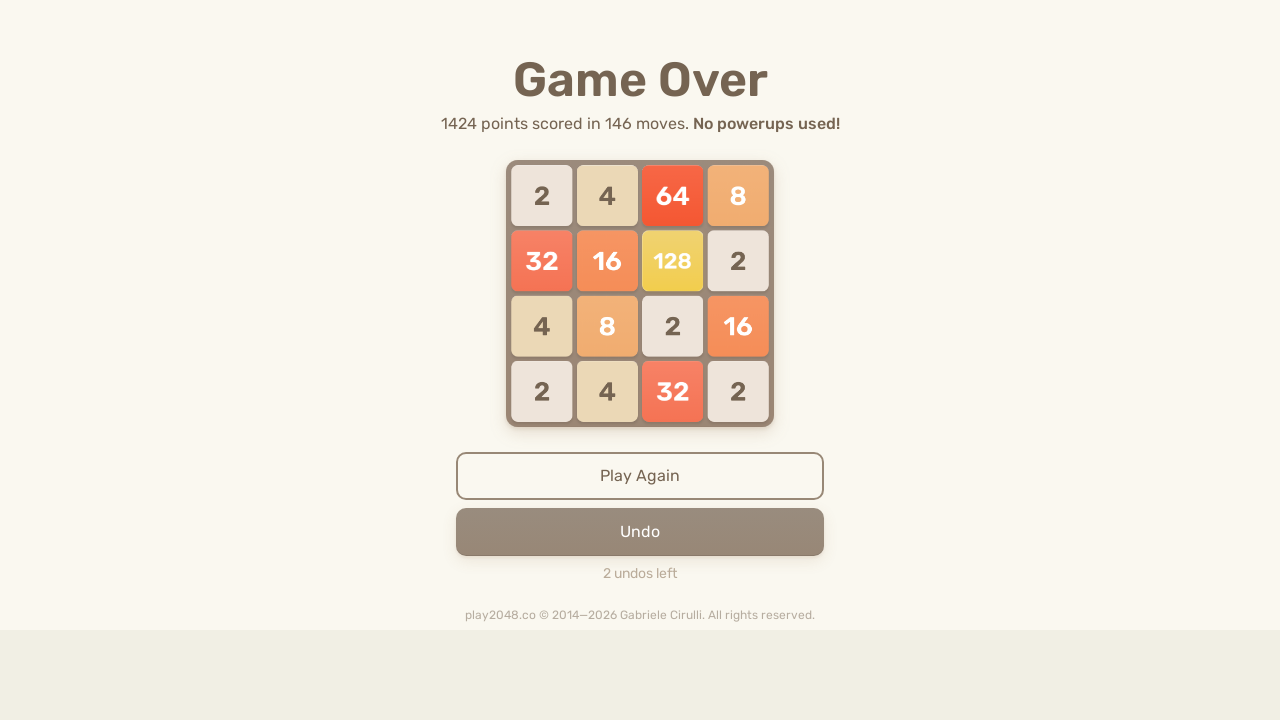

Pressed ArrowRight to move tiles right on html
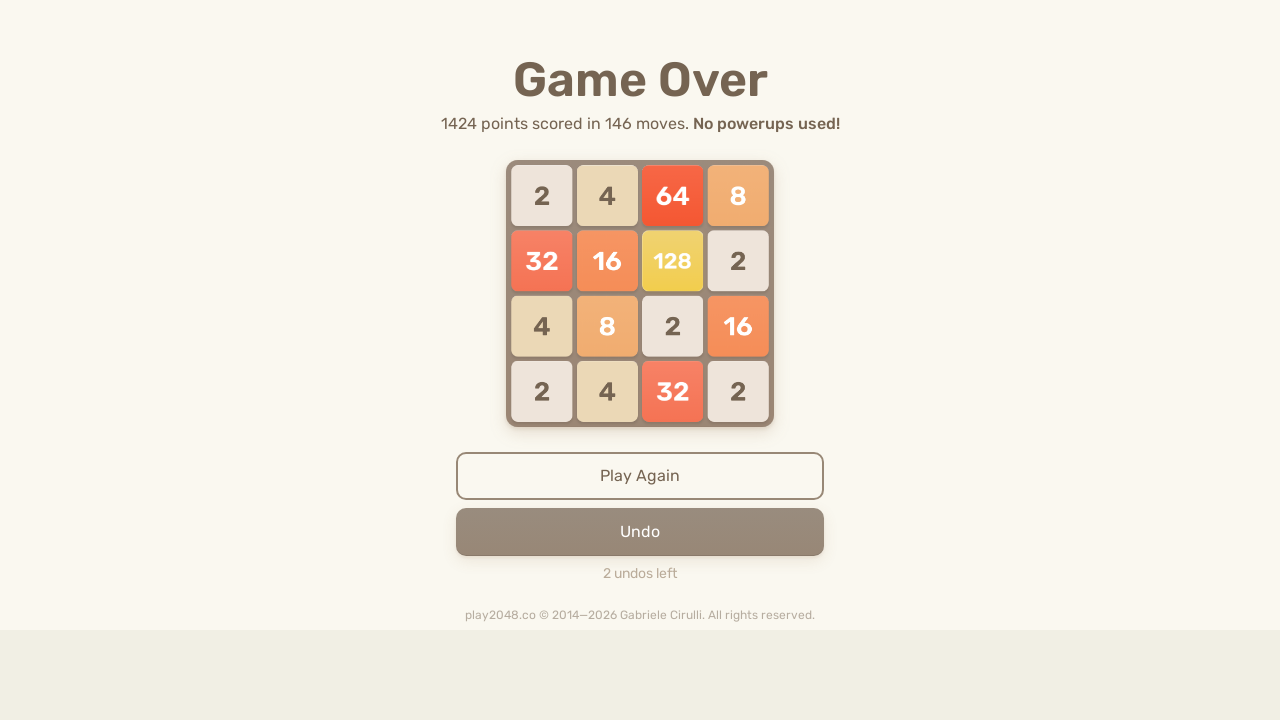

Pressed ArrowDown to move tiles down on html
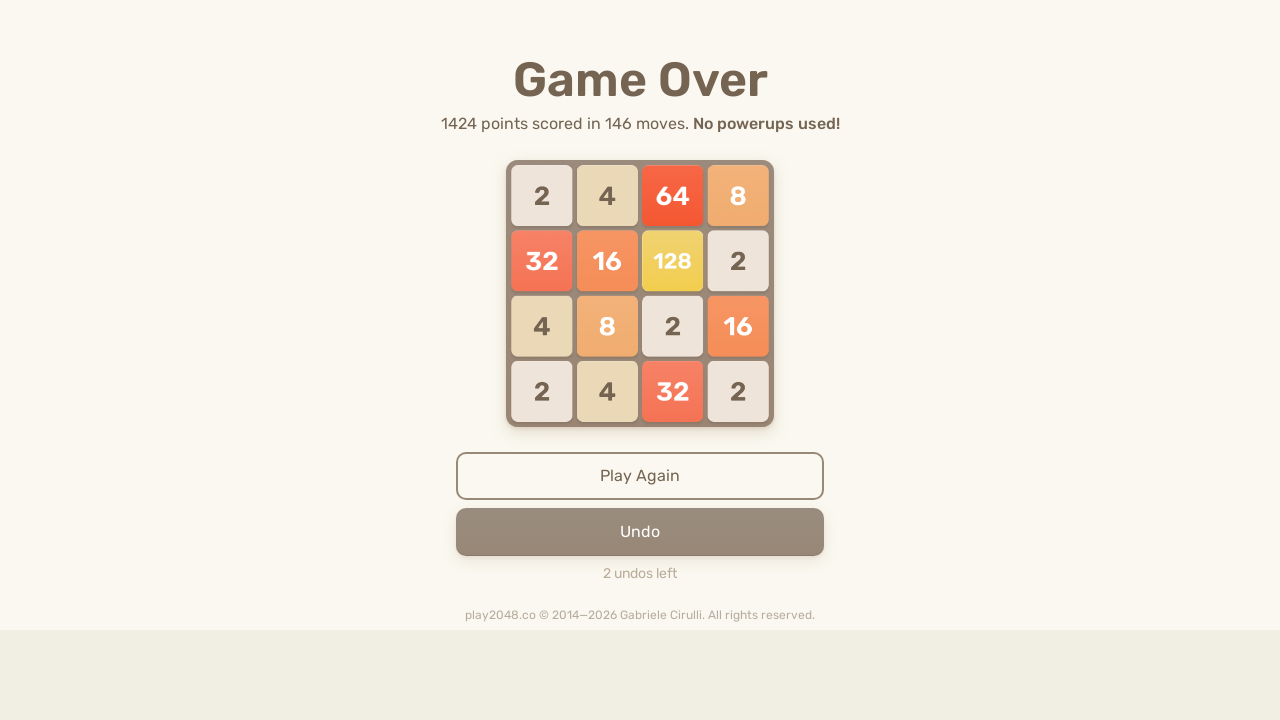

Pressed ArrowLeft to move tiles left on html
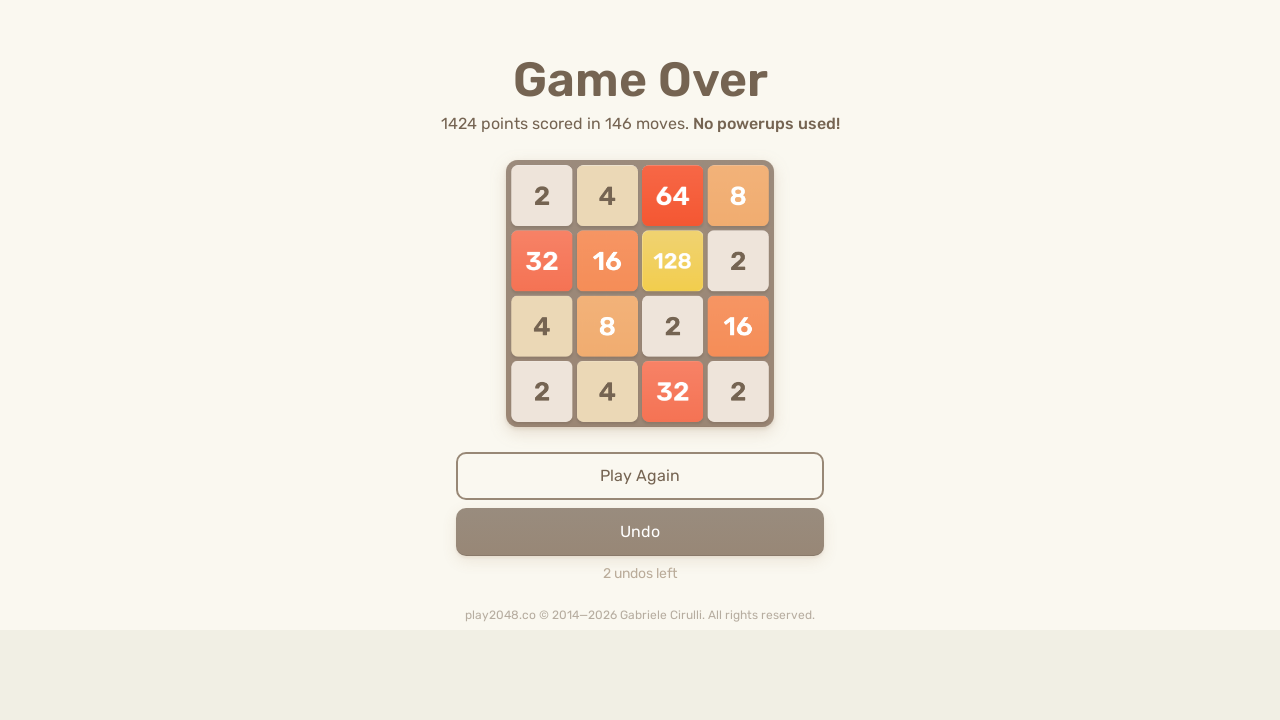

Pressed ArrowUp to move tiles up on html
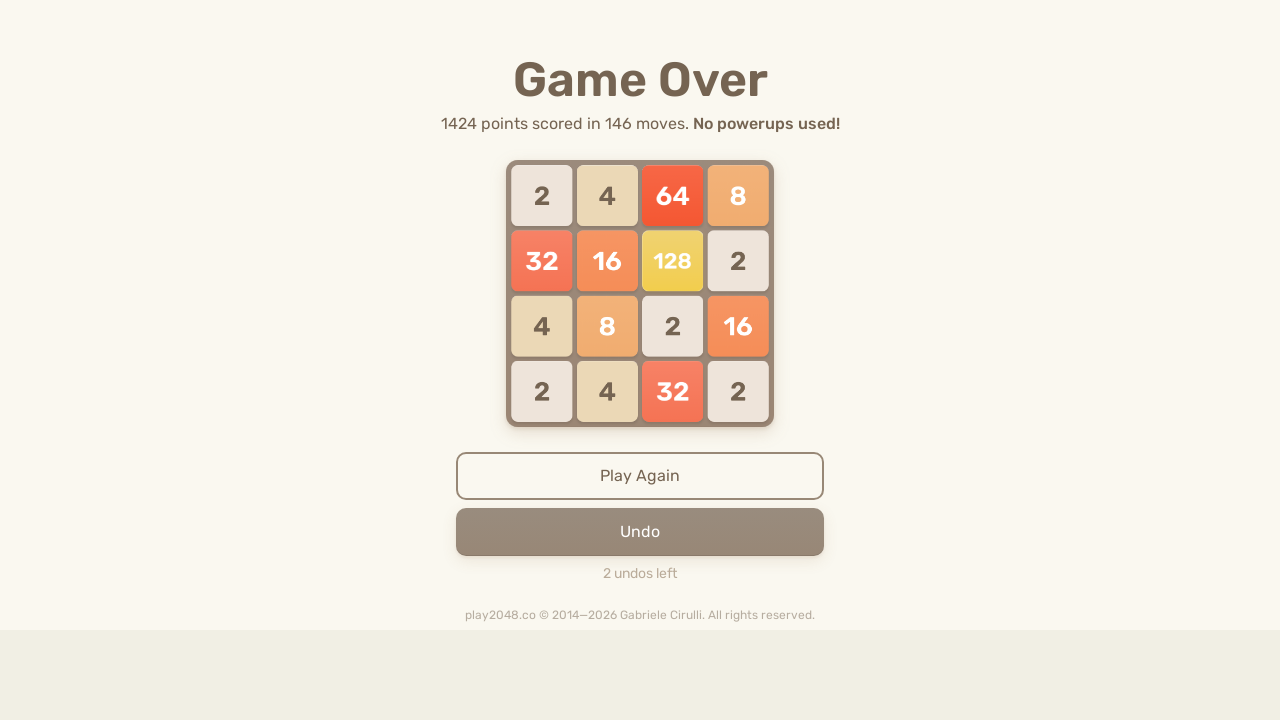

Pressed ArrowRight to move tiles right on html
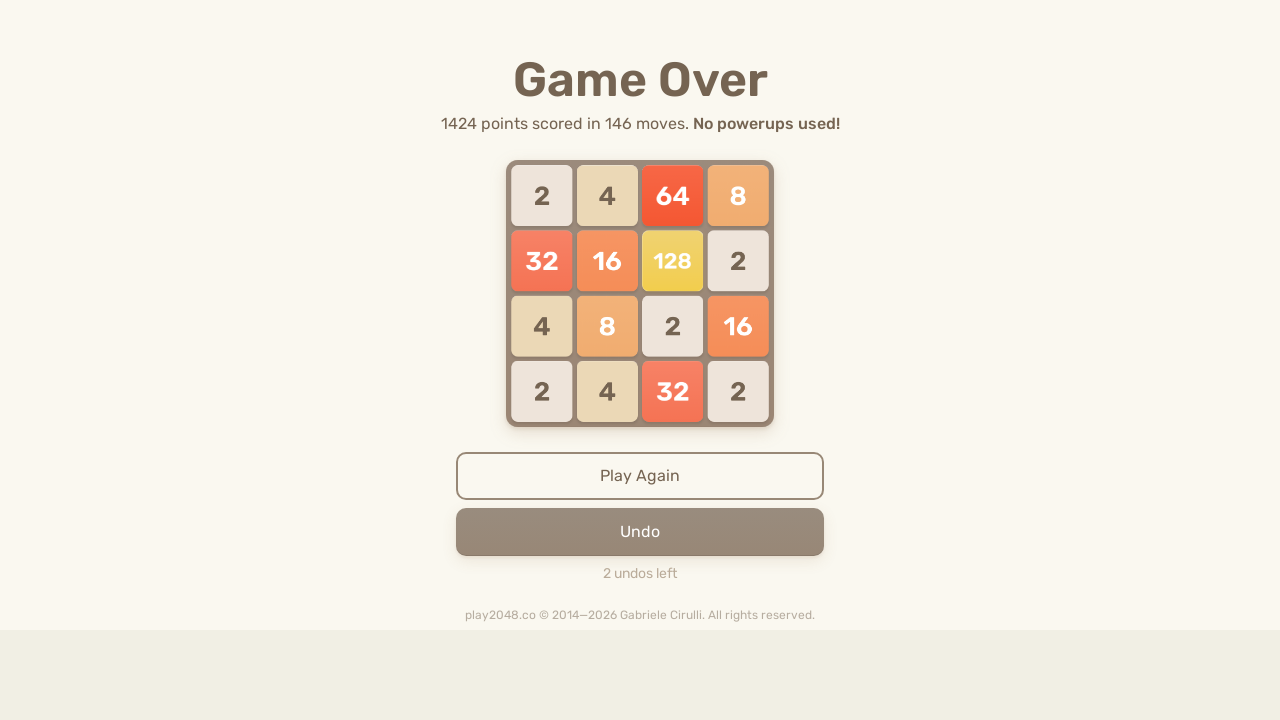

Pressed ArrowDown to move tiles down on html
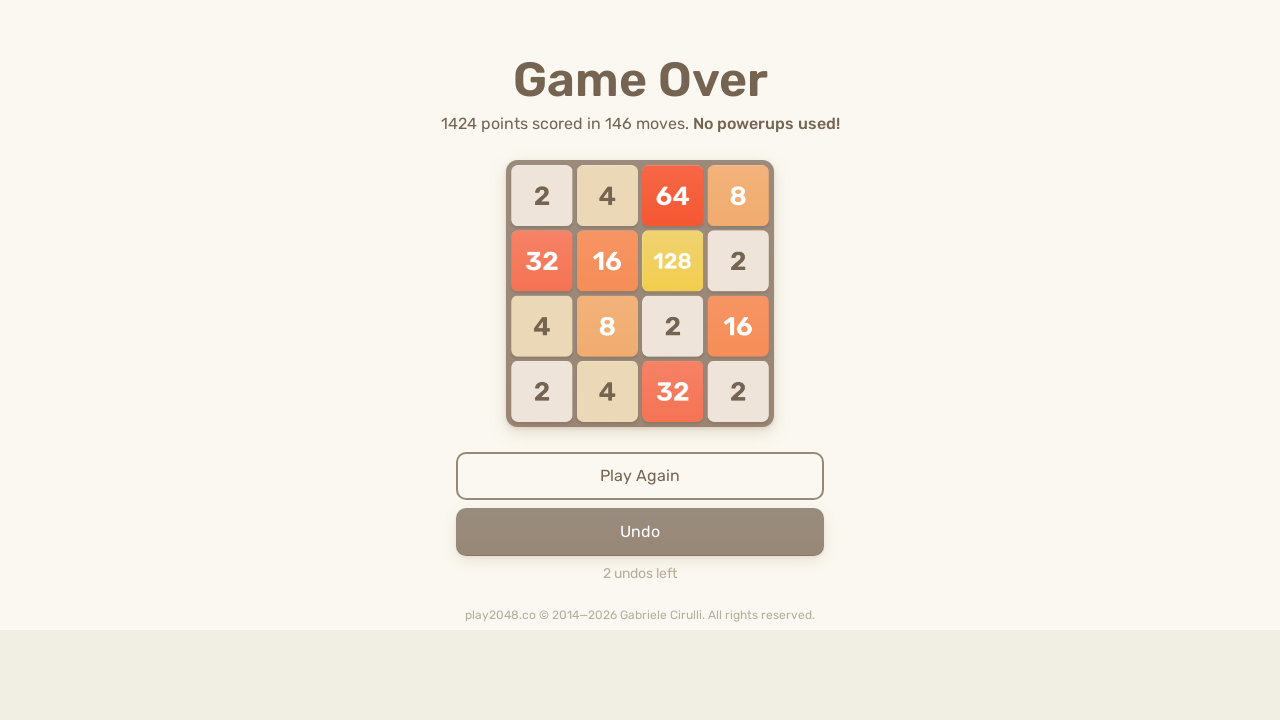

Pressed ArrowLeft to move tiles left on html
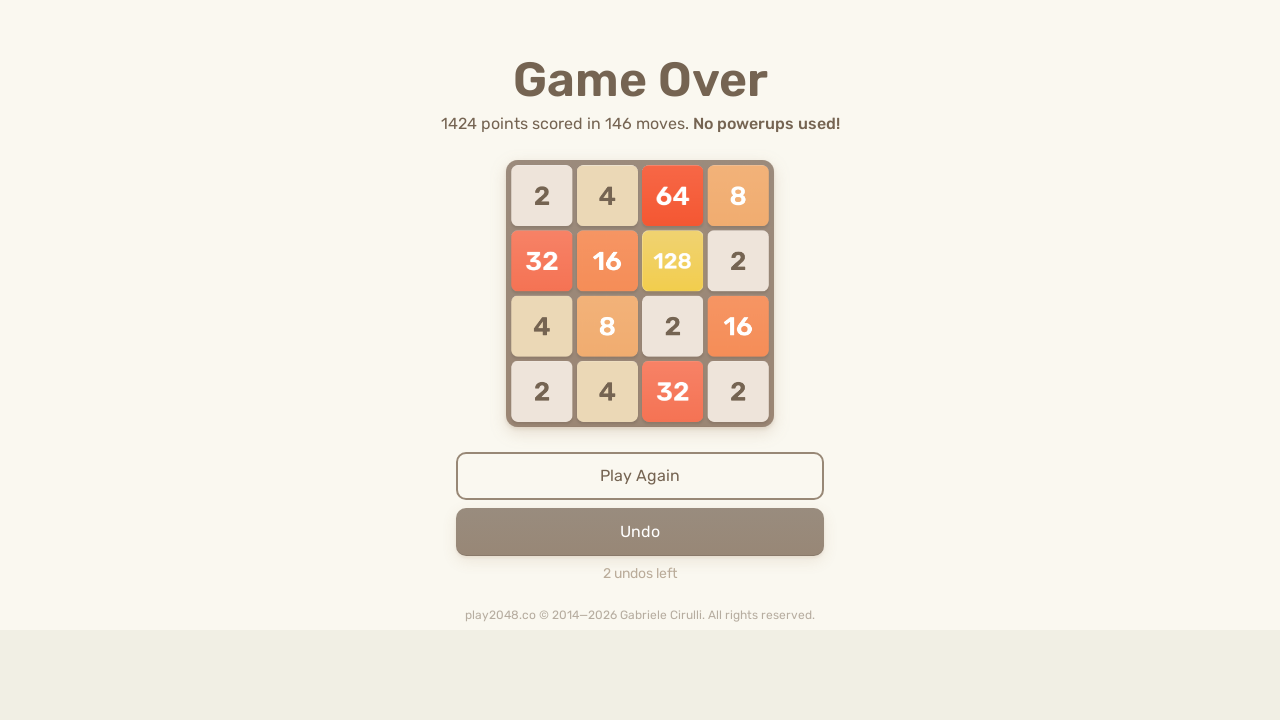

Pressed ArrowUp to move tiles up on html
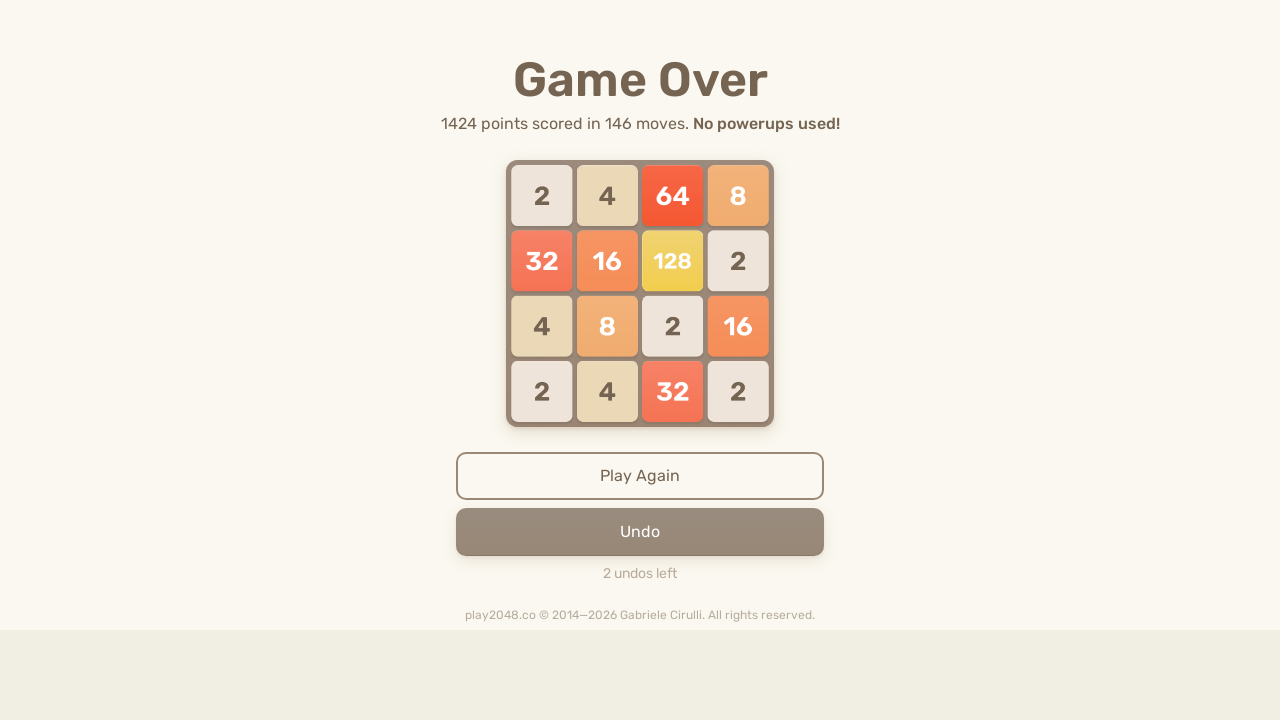

Pressed ArrowRight to move tiles right on html
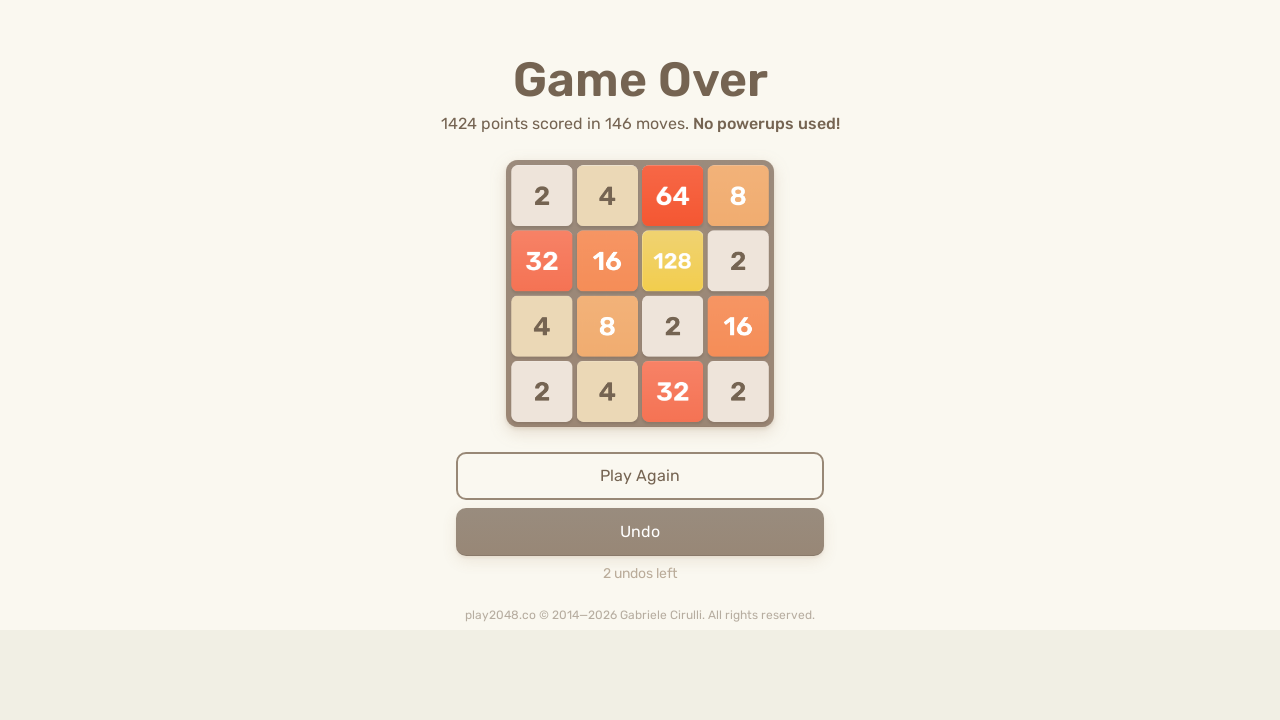

Pressed ArrowDown to move tiles down on html
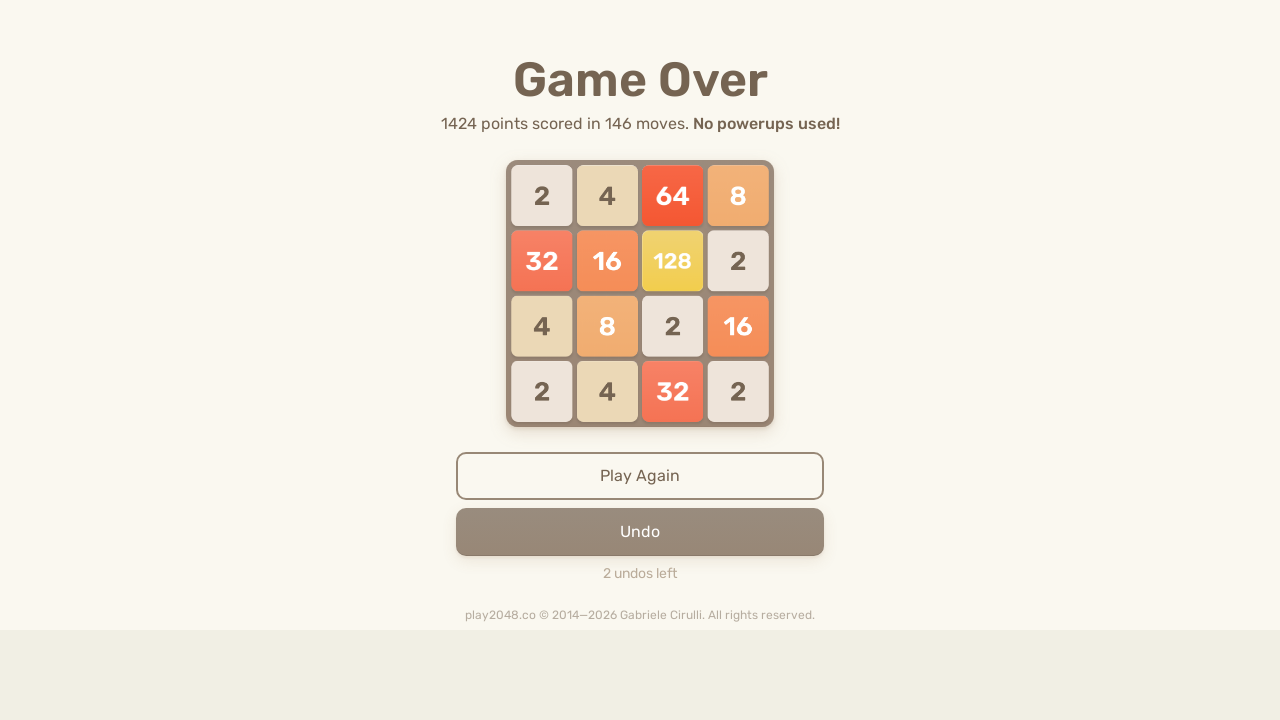

Pressed ArrowLeft to move tiles left on html
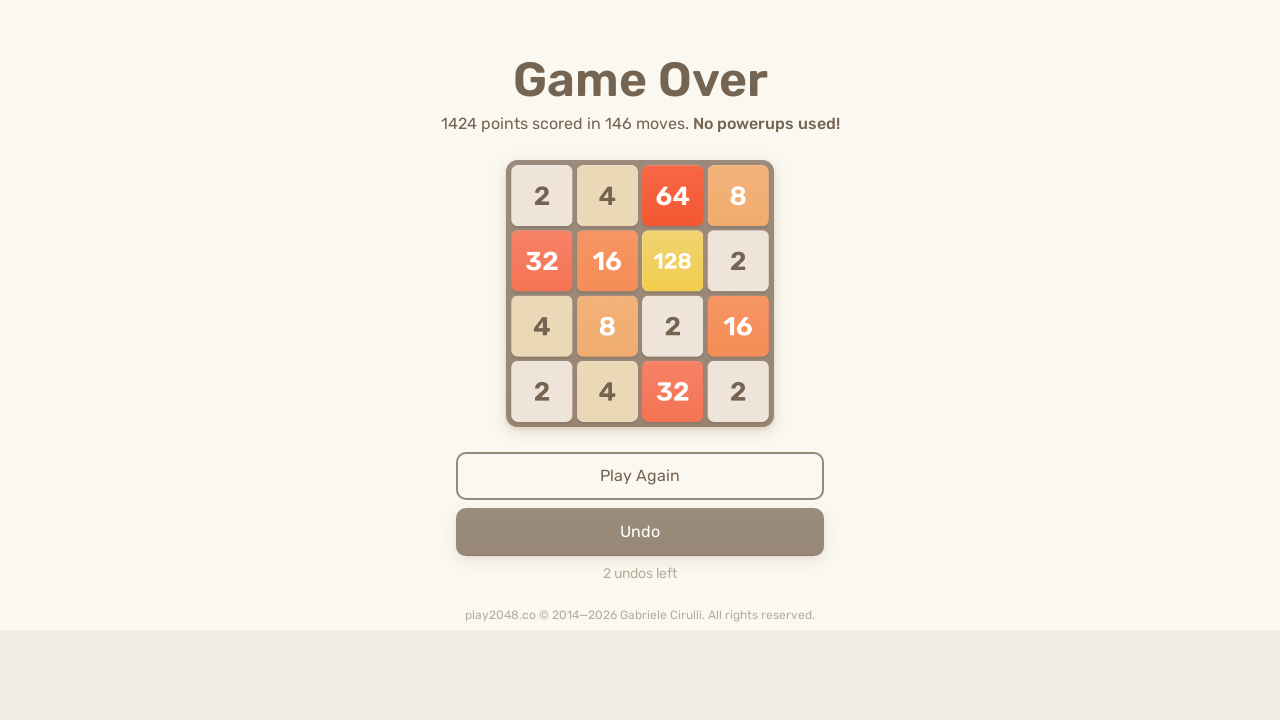

Pressed ArrowUp to move tiles up on html
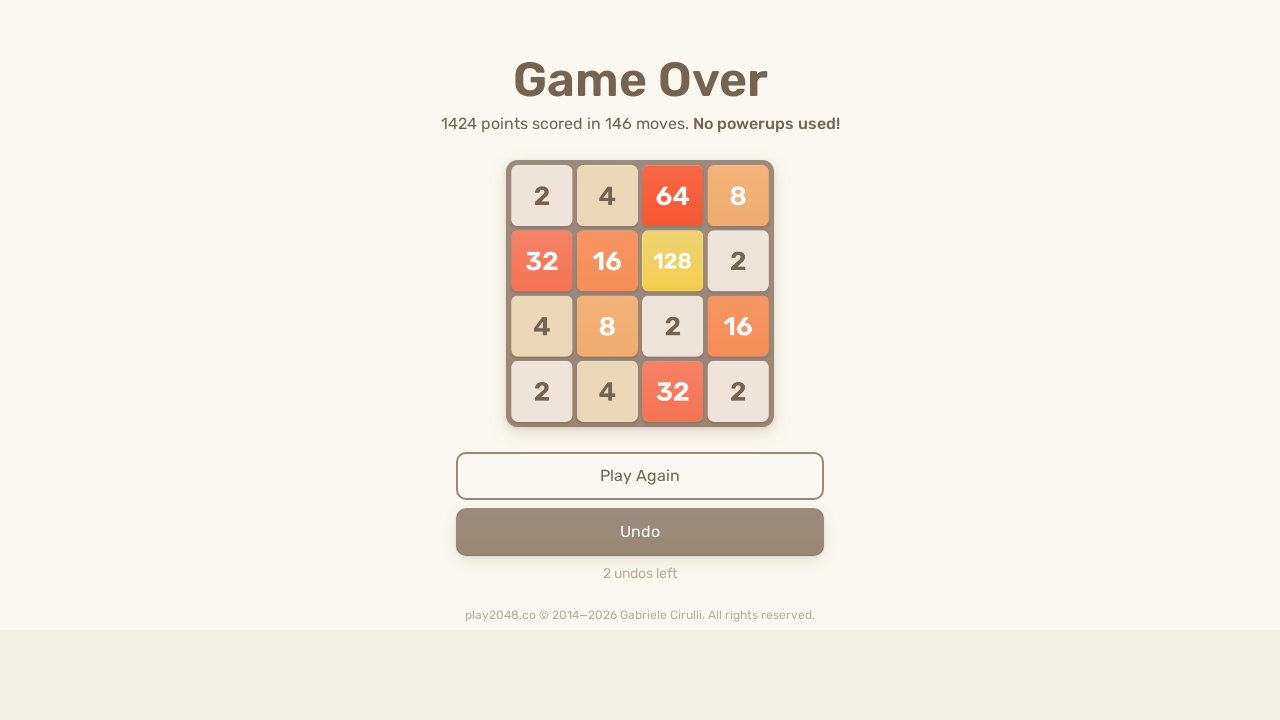

Pressed ArrowRight to move tiles right on html
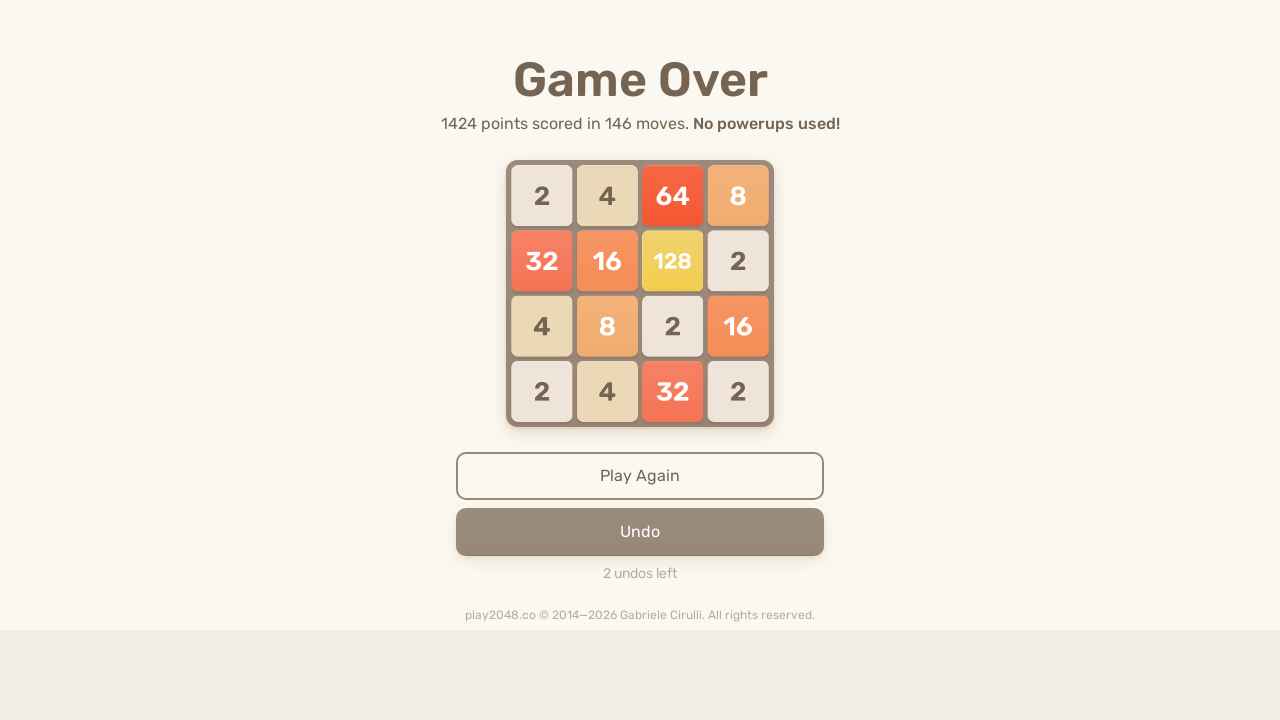

Pressed ArrowDown to move tiles down on html
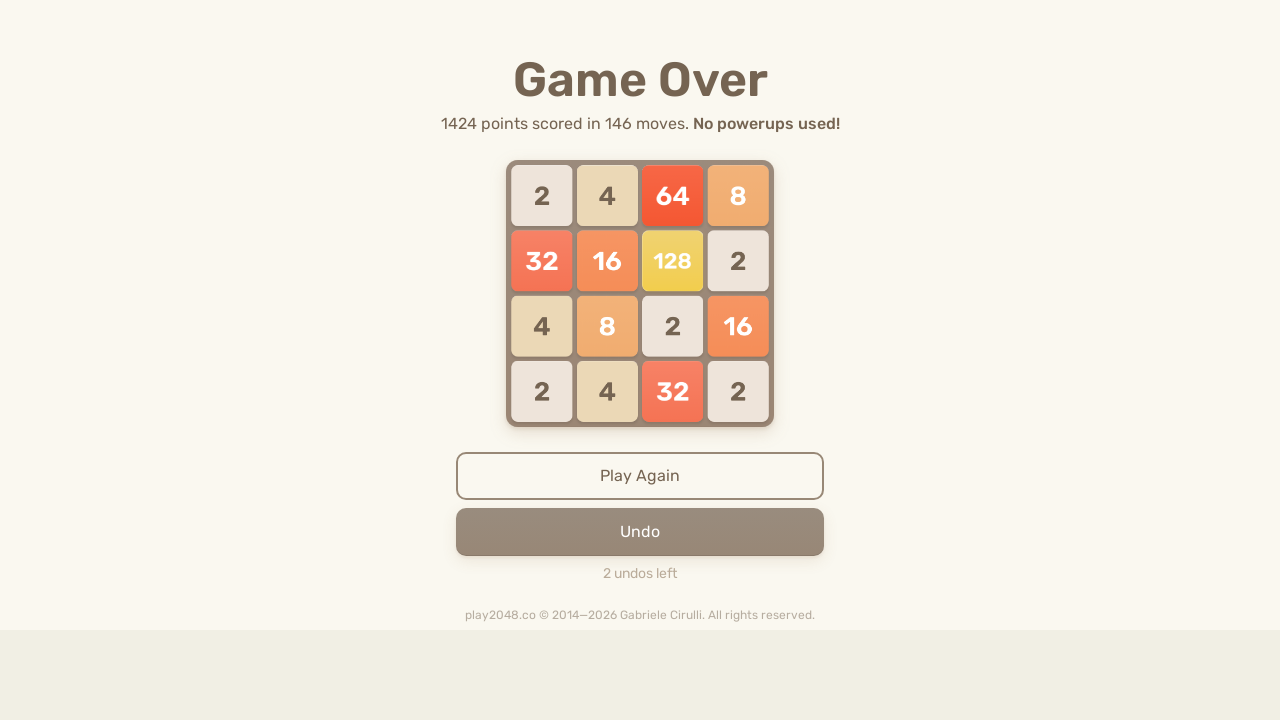

Pressed ArrowLeft to move tiles left on html
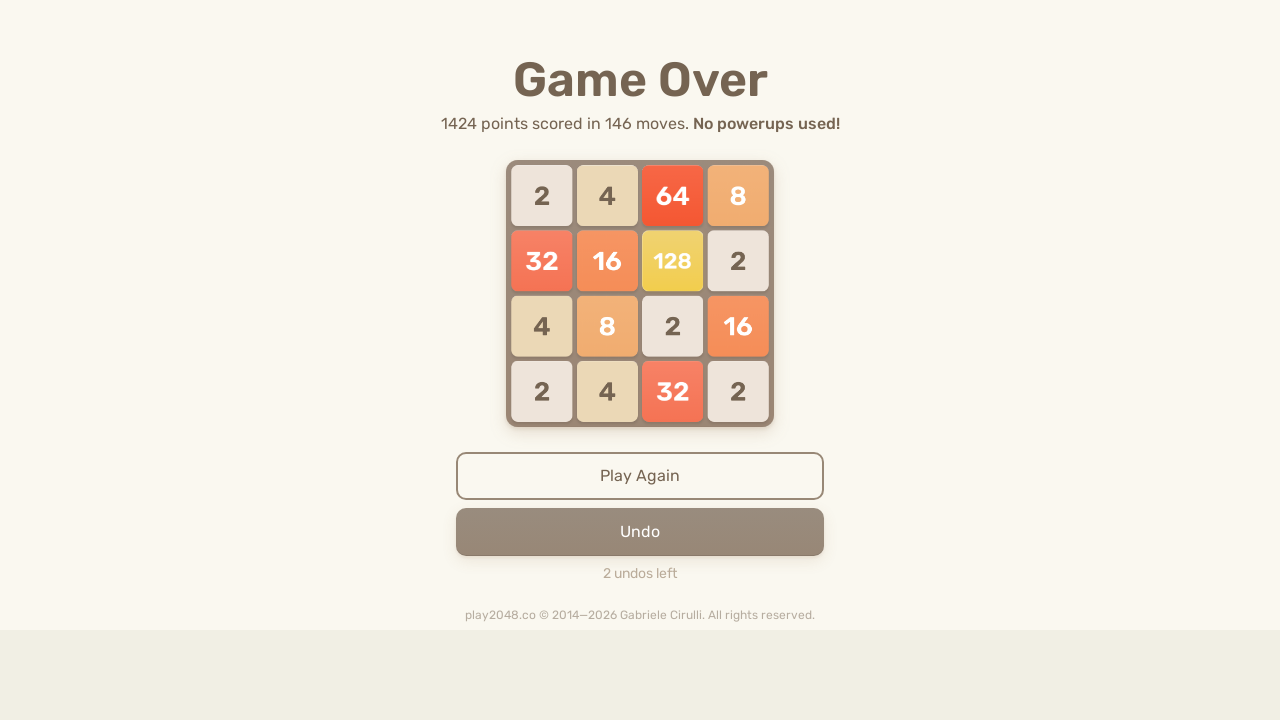

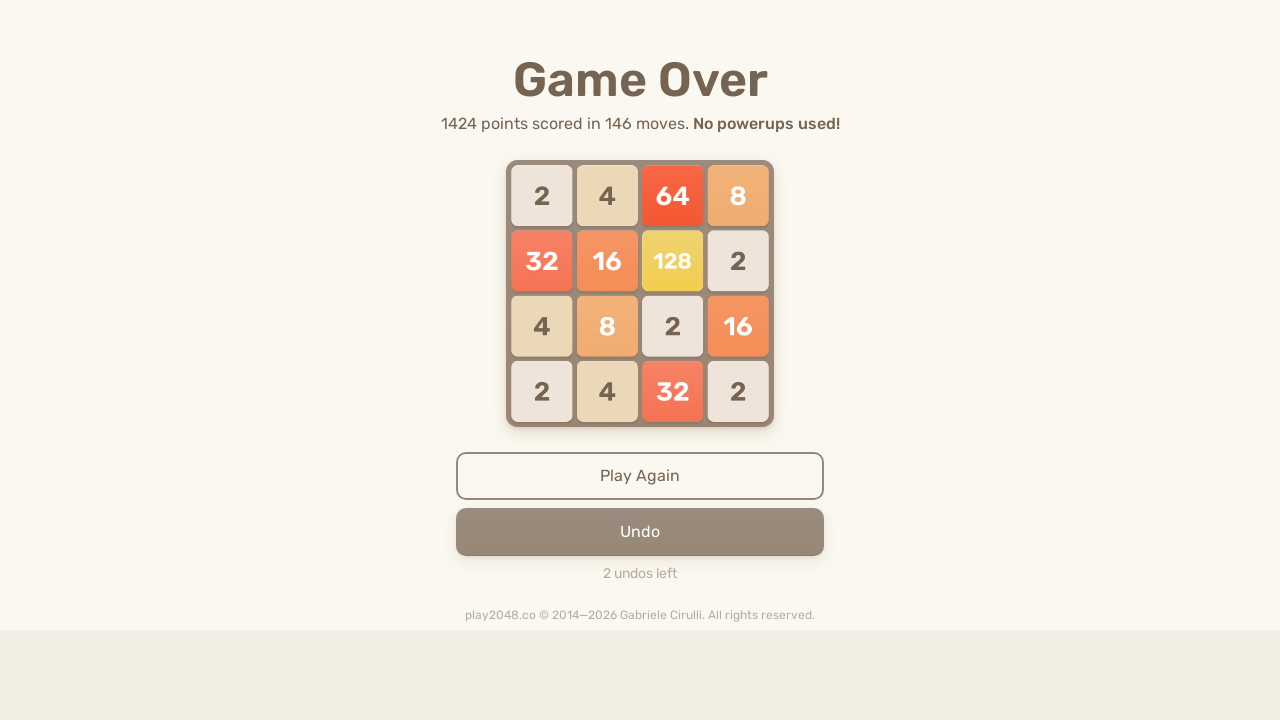